Tests a slider component by dragging it incrementally until the value exceeds 70

Starting URL: https://demoqa.com/slider

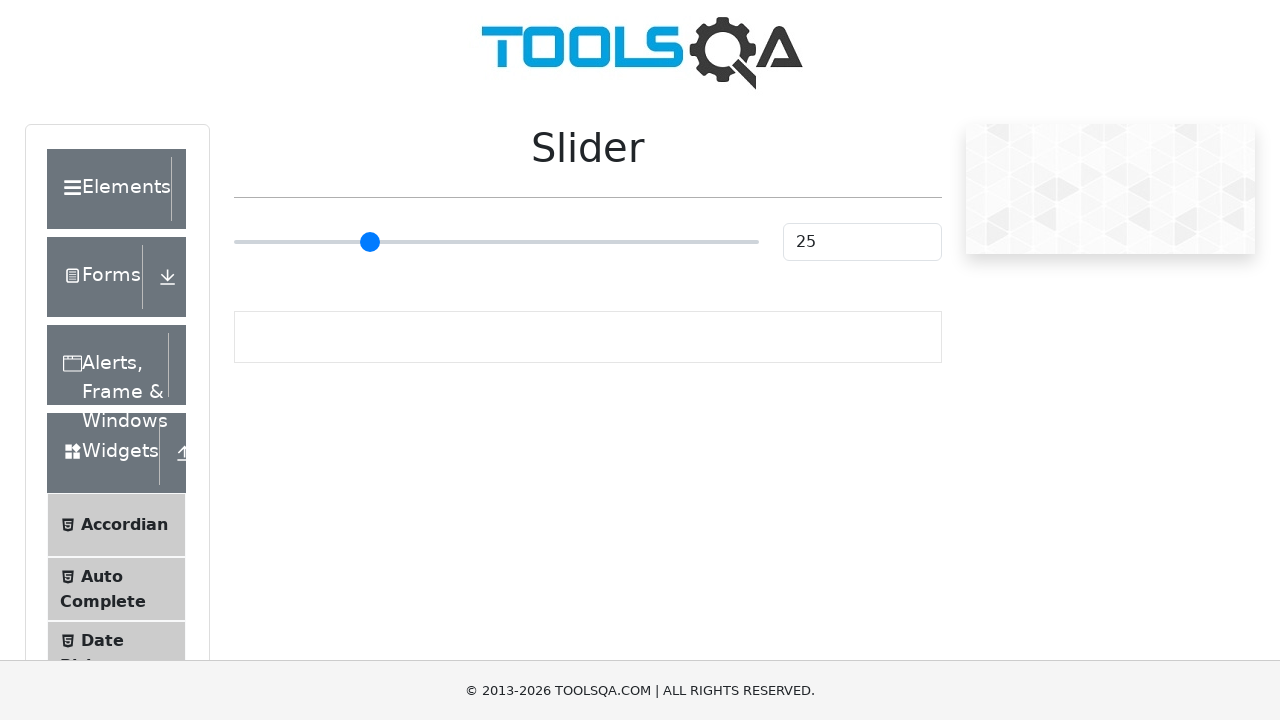

Navigated to slider demo page
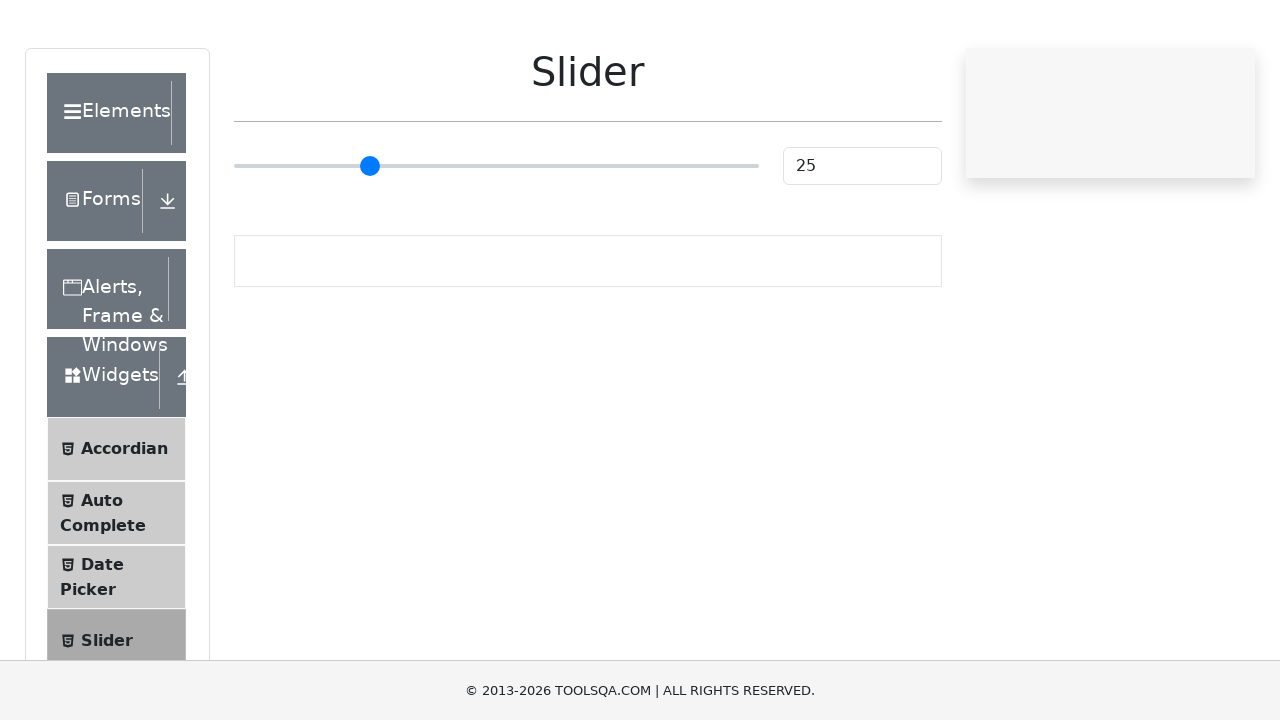

Slider element loaded and visible
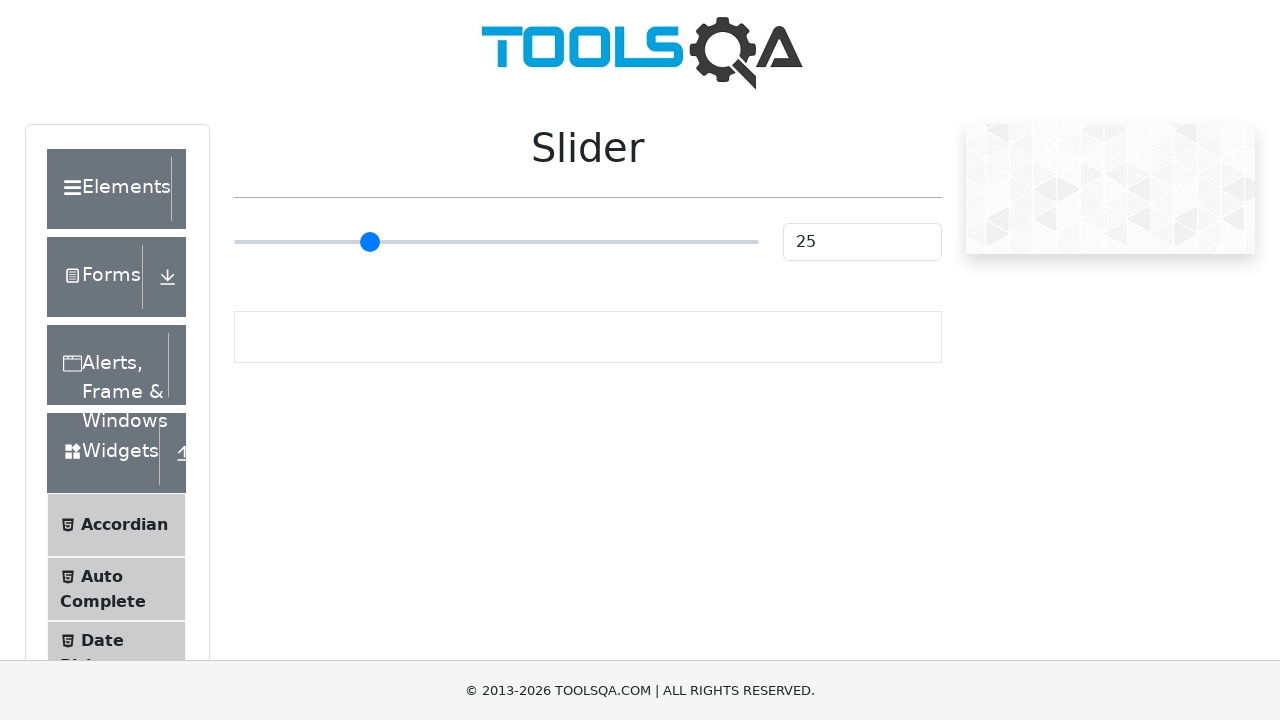

Calculated slider dimensions and positioning
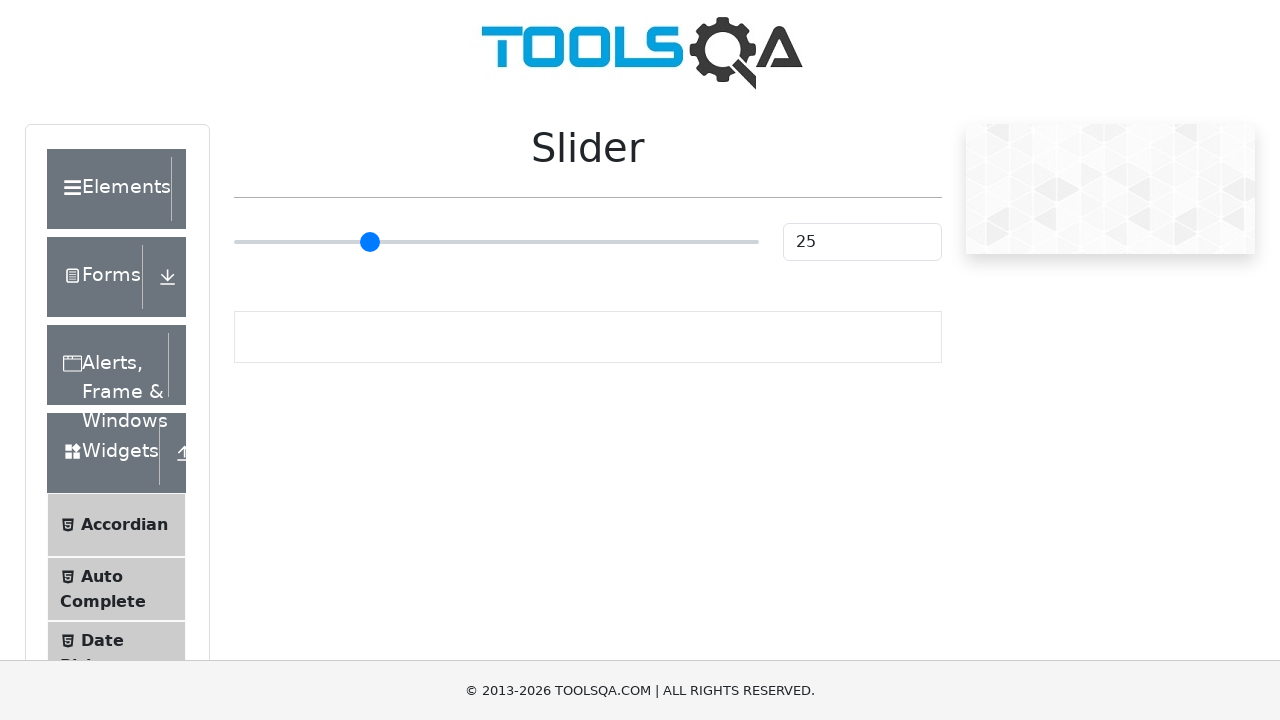

Clicked slider control
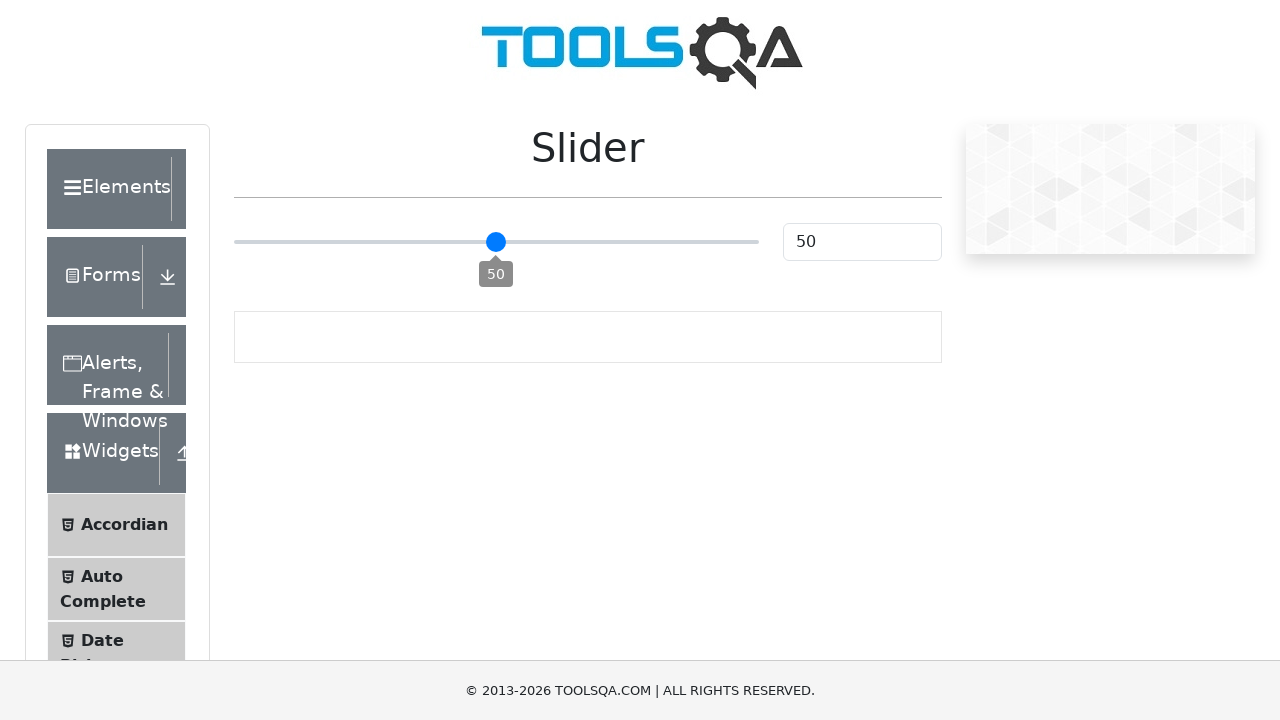

Moved mouse to slider position (offset: -262) at (234, 242)
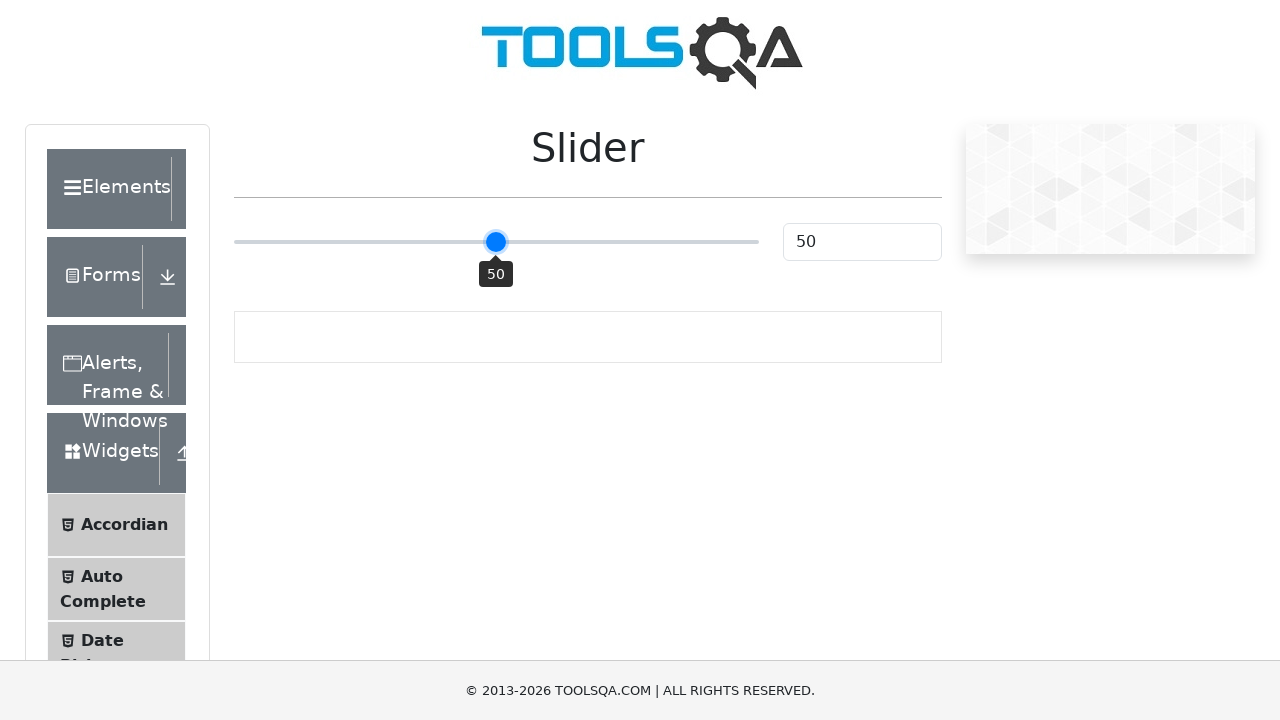

Mouse button pressed down on slider at (234, 242)
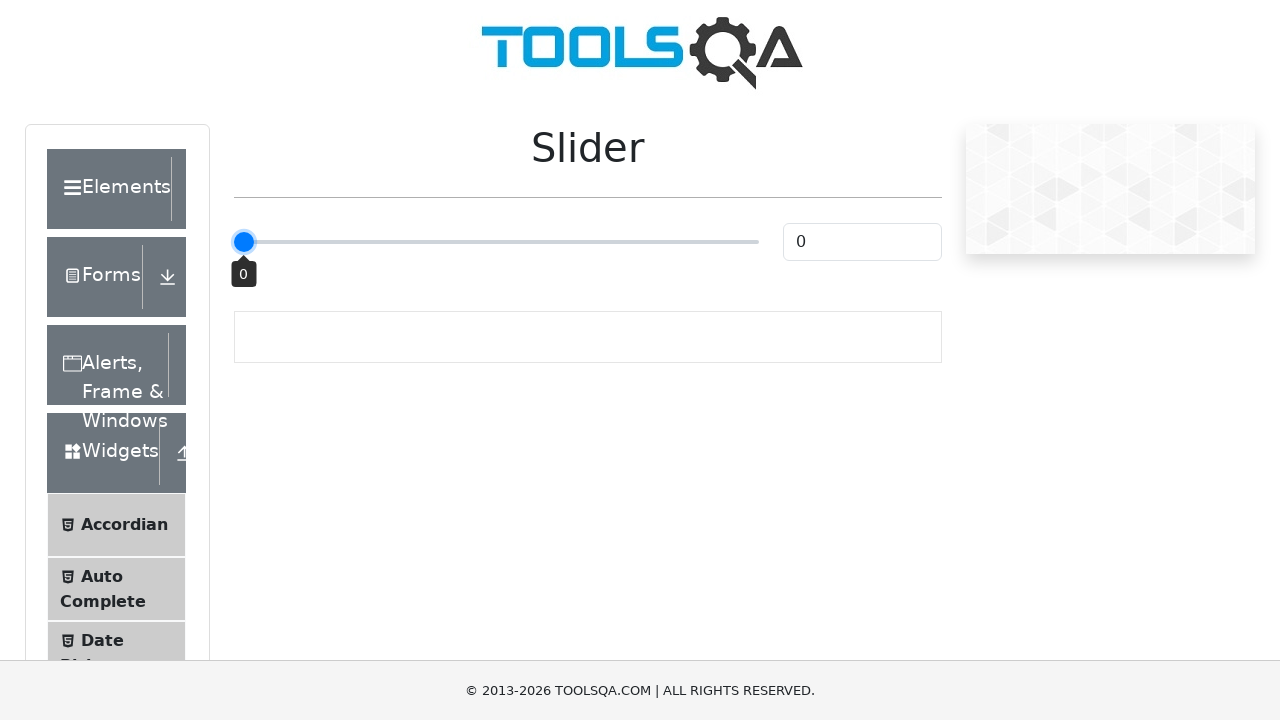

Dragged slider 5 pixels to the right at (239, 242)
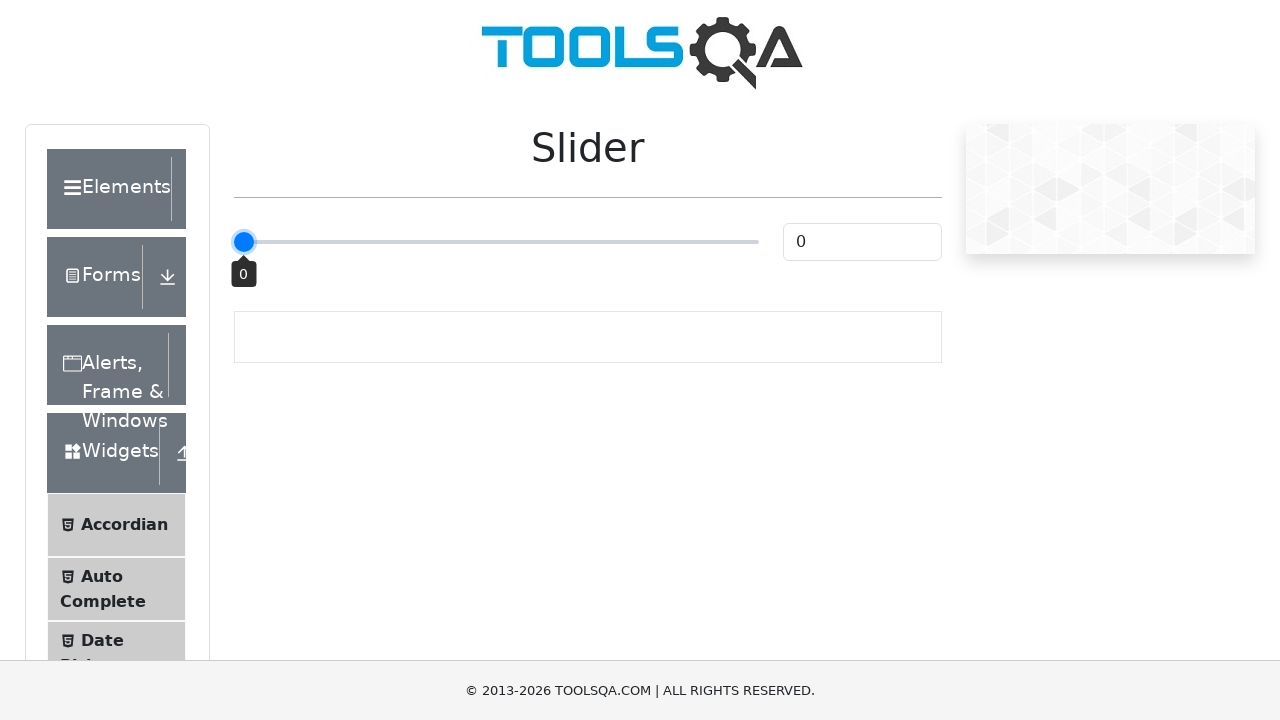

Mouse button released at (239, 242)
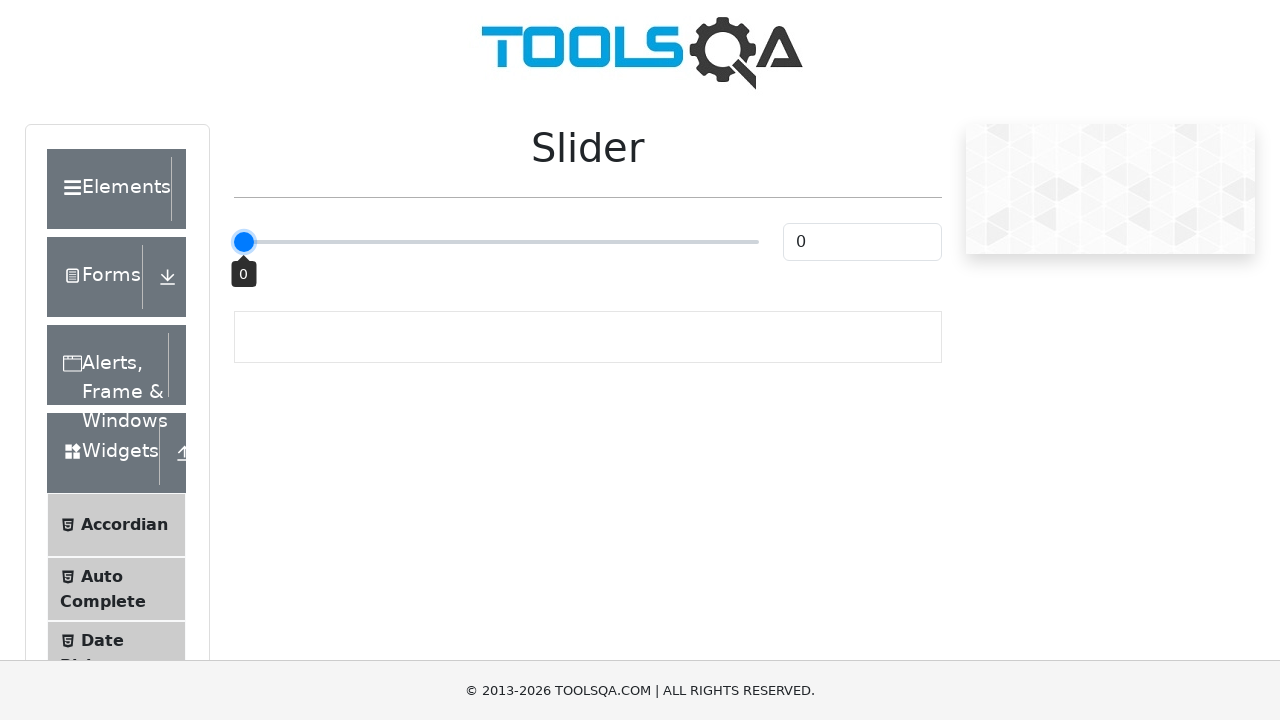

Slider value is now 0
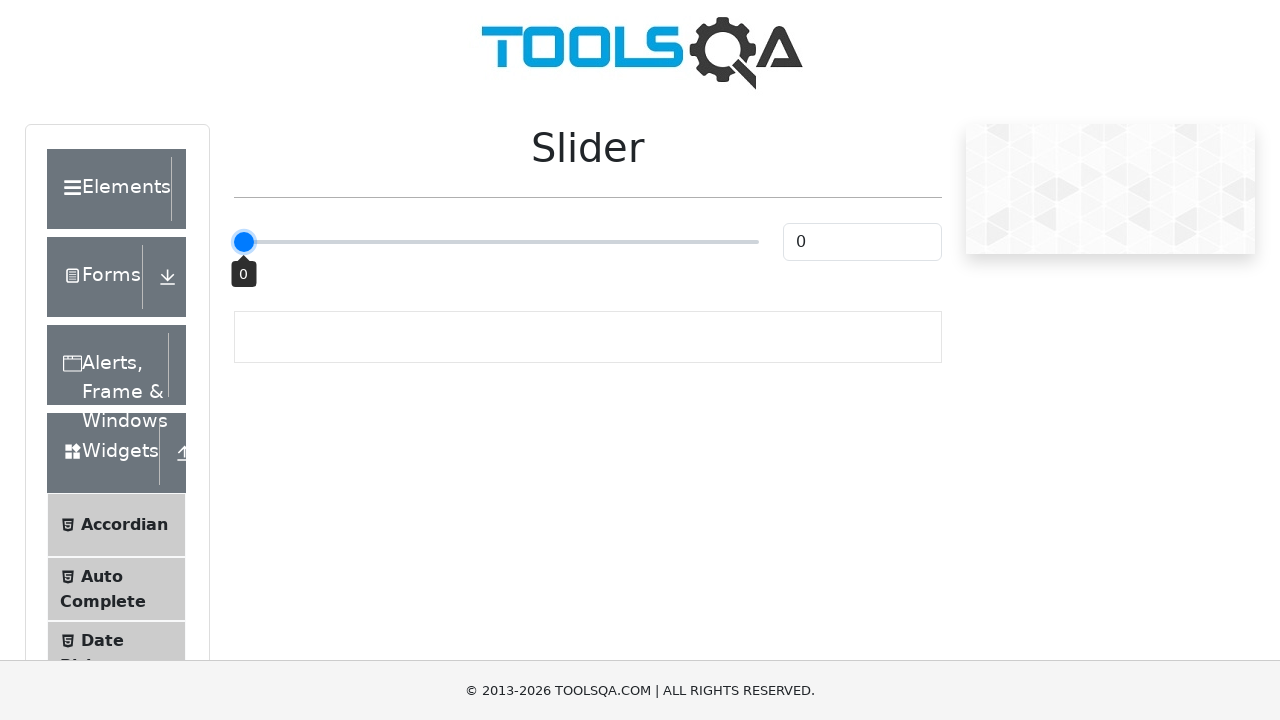

Clicked slider control
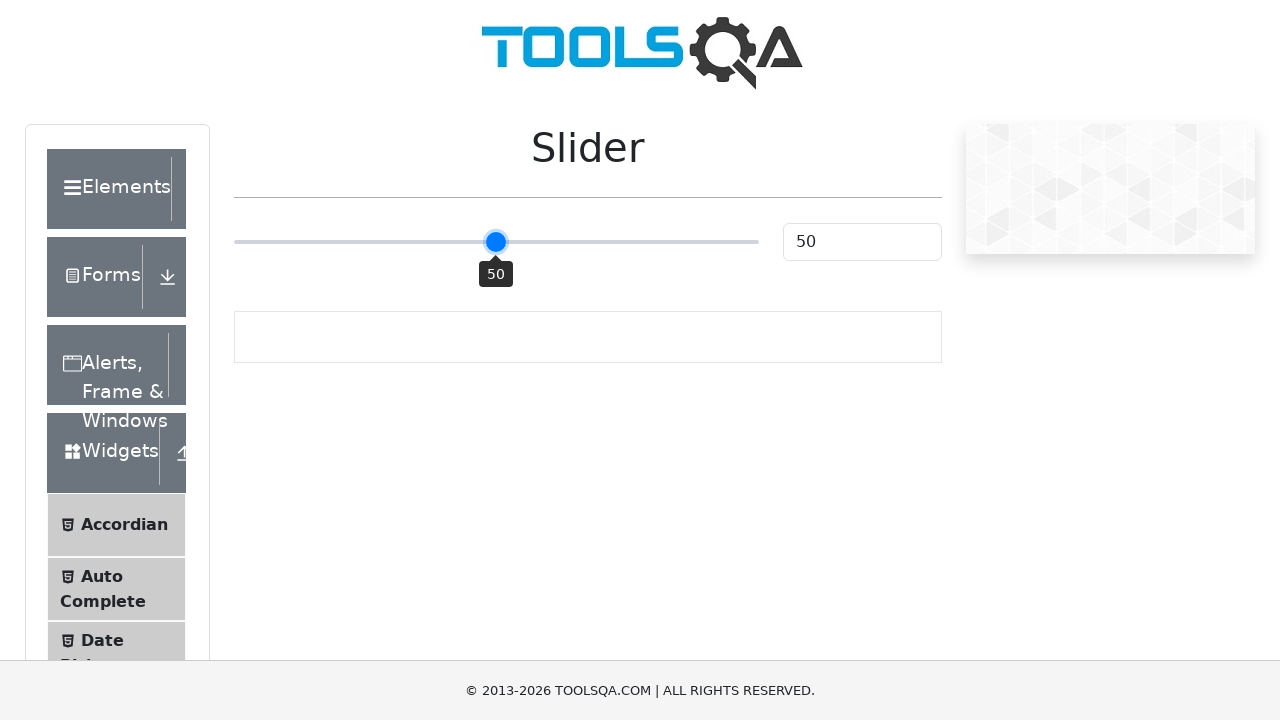

Moved mouse to slider position (offset: -257) at (239, 242)
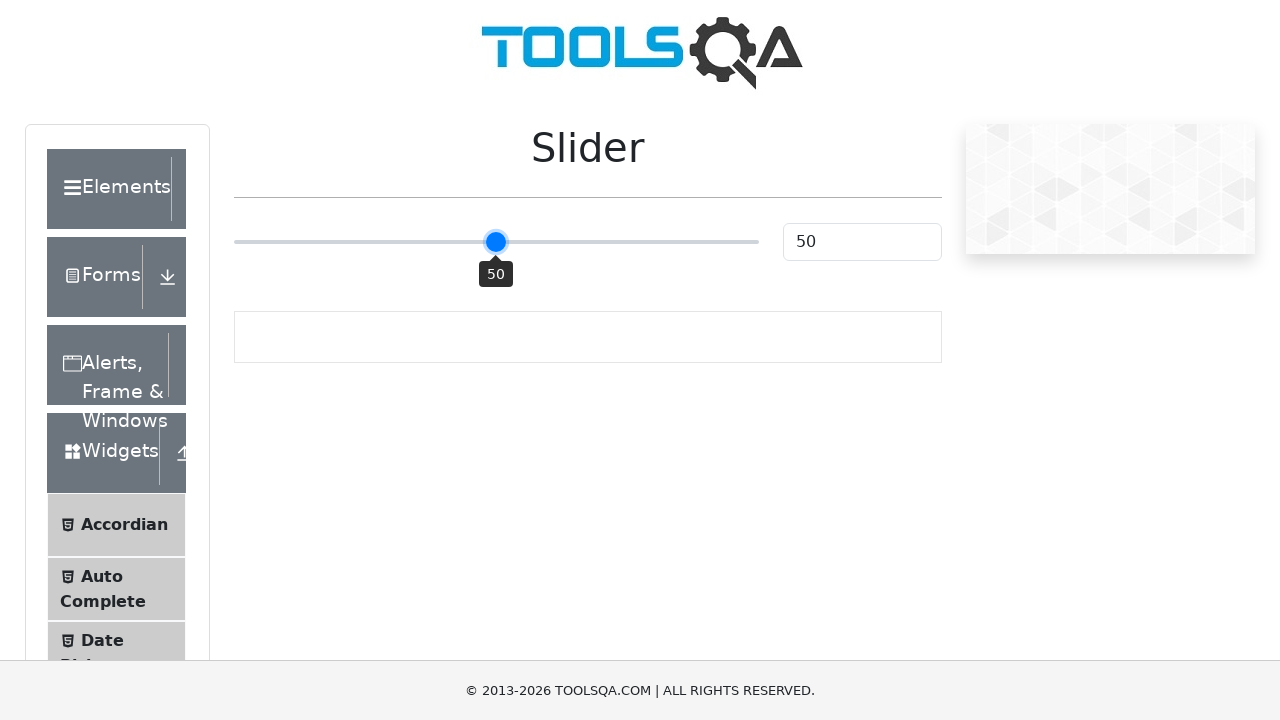

Mouse button pressed down on slider at (239, 242)
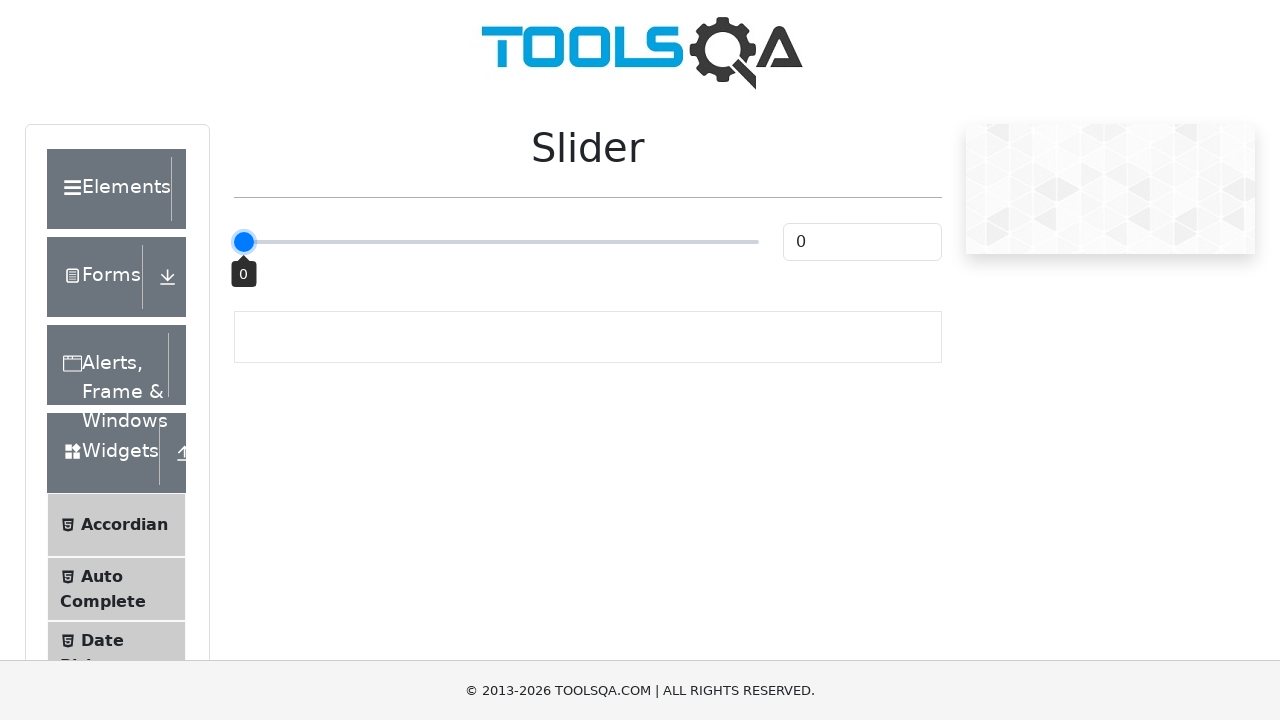

Dragged slider 5 pixels to the right at (244, 242)
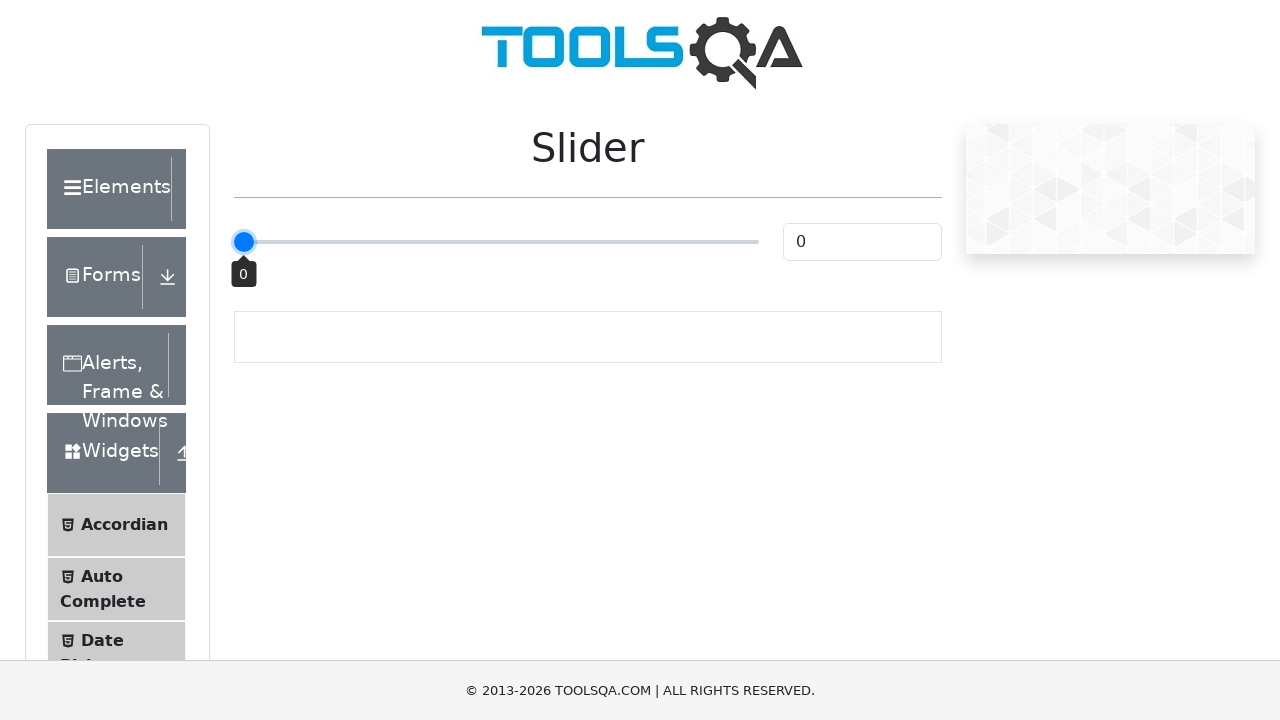

Mouse button released at (244, 242)
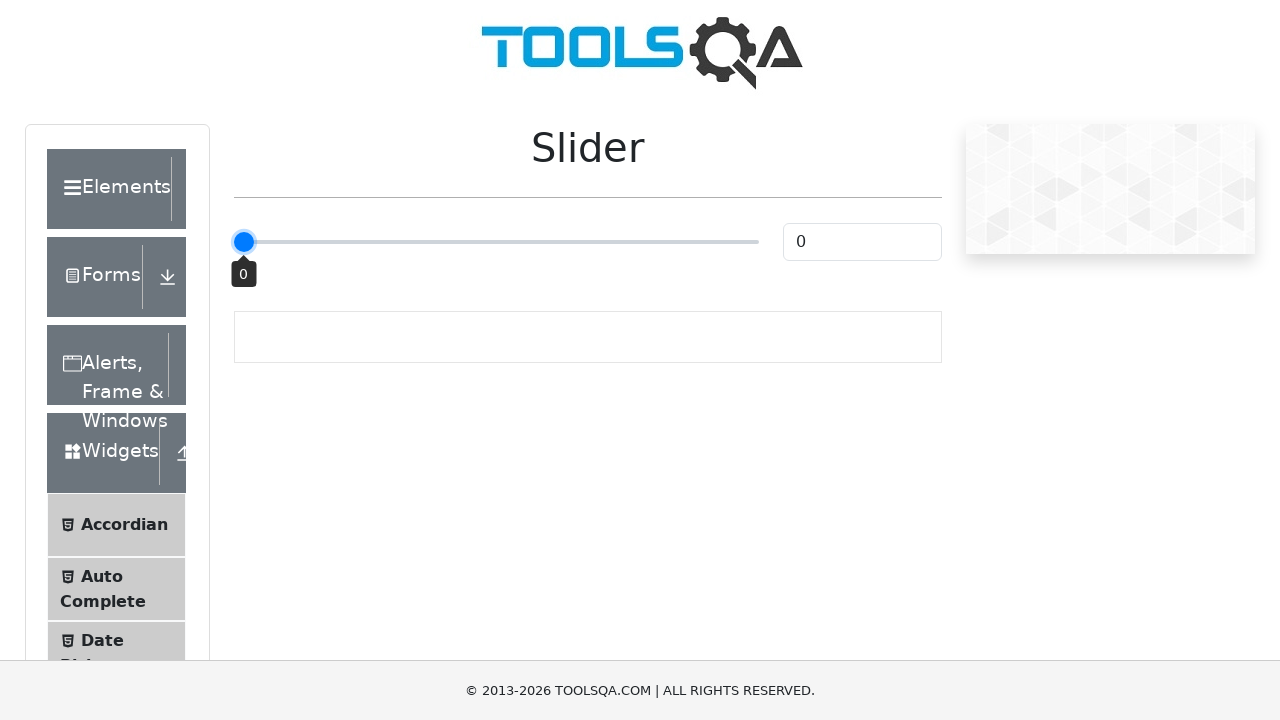

Slider value is now 0
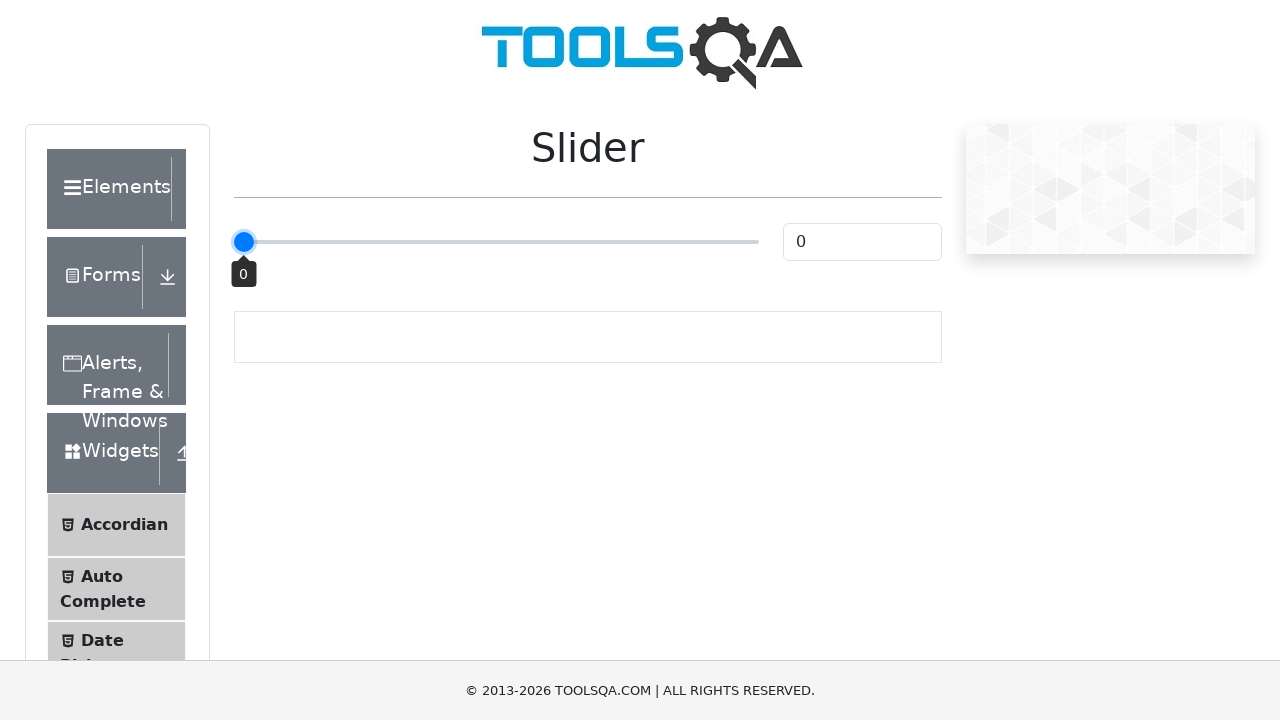

Clicked slider control
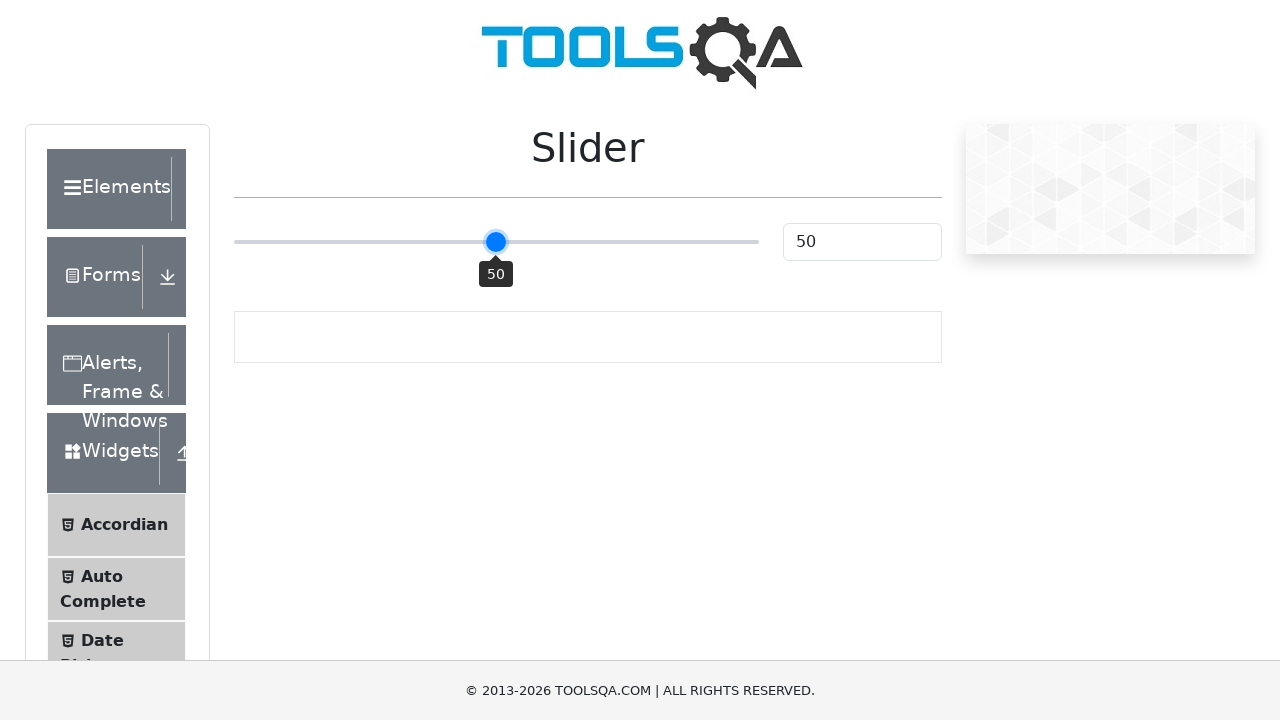

Moved mouse to slider position (offset: -252) at (244, 242)
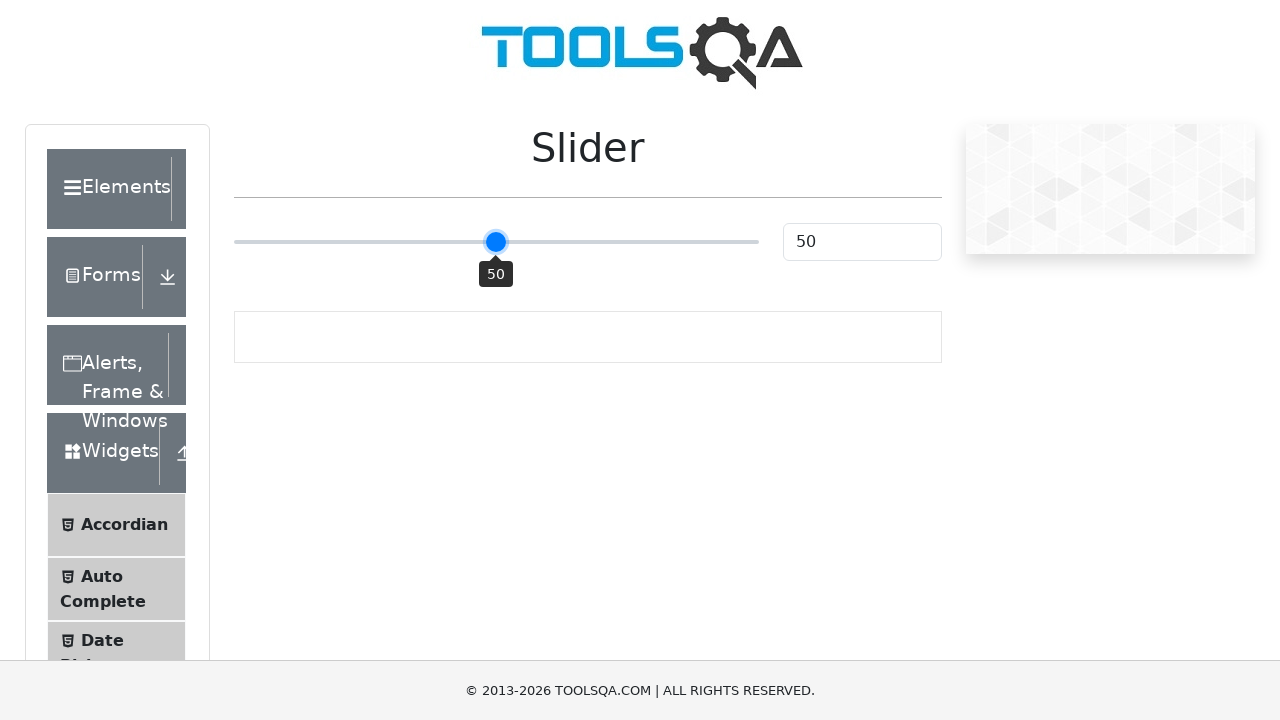

Mouse button pressed down on slider at (244, 242)
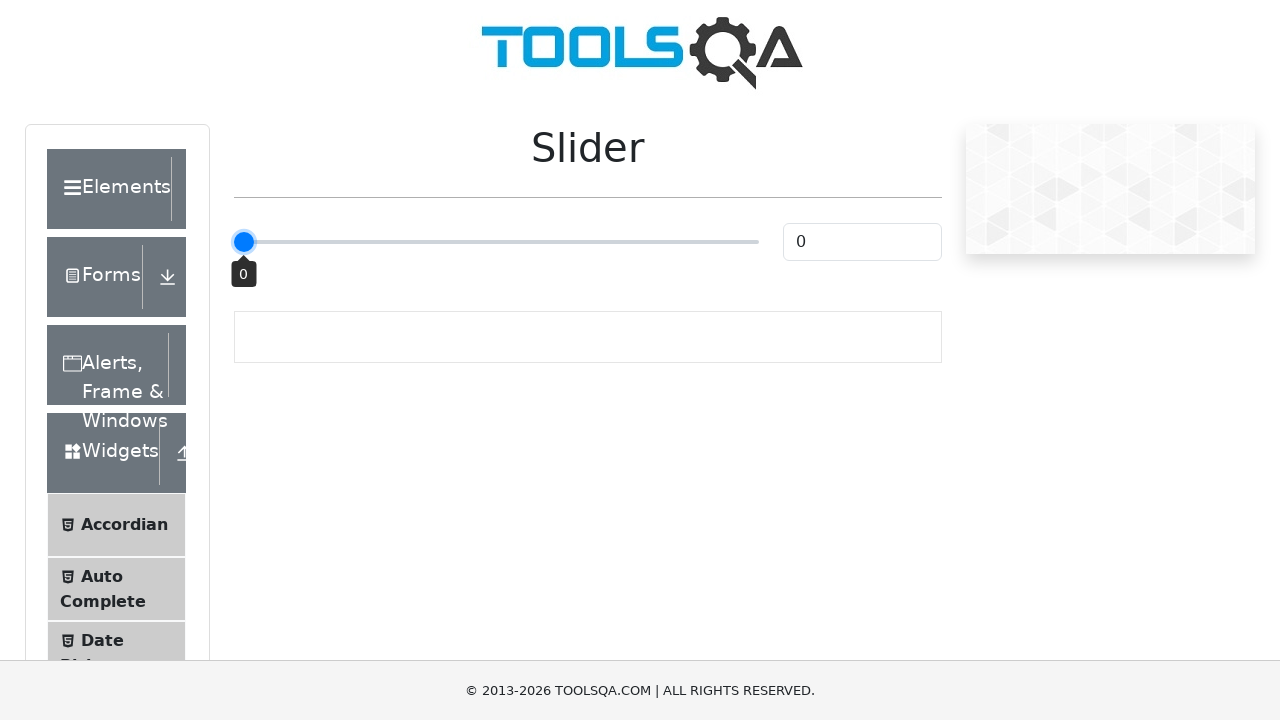

Dragged slider 5 pixels to the right at (249, 242)
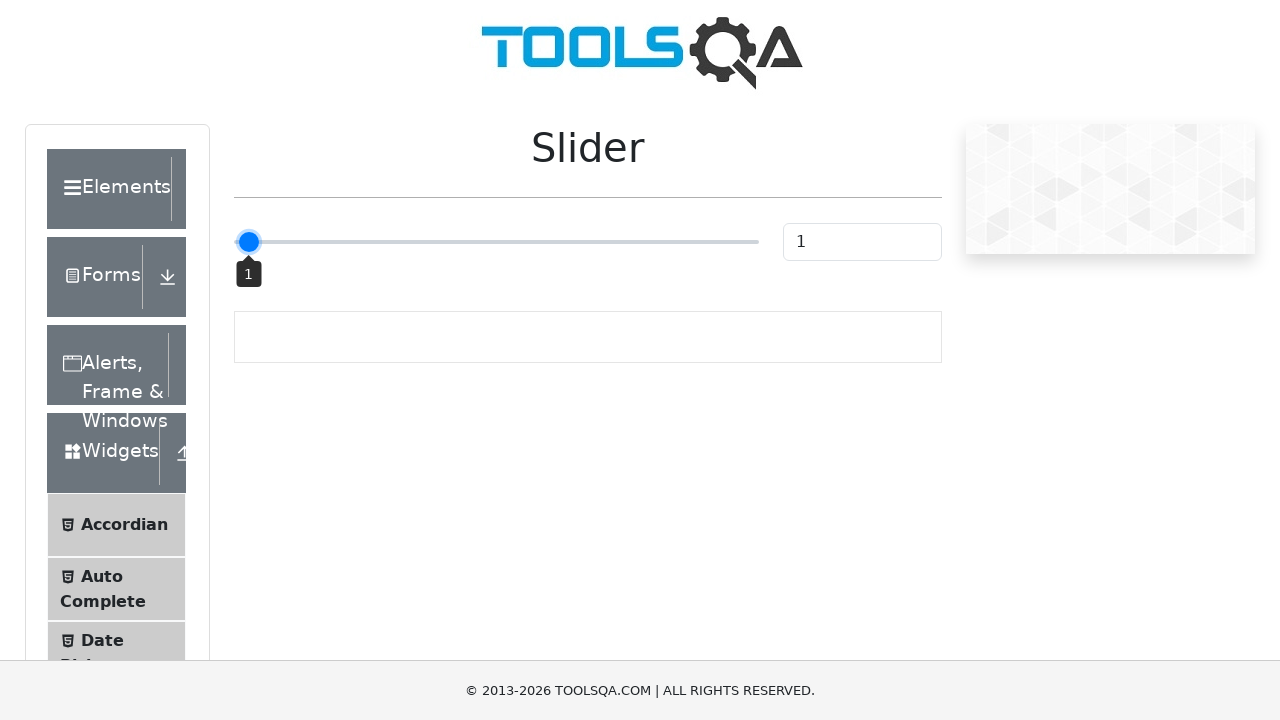

Mouse button released at (249, 242)
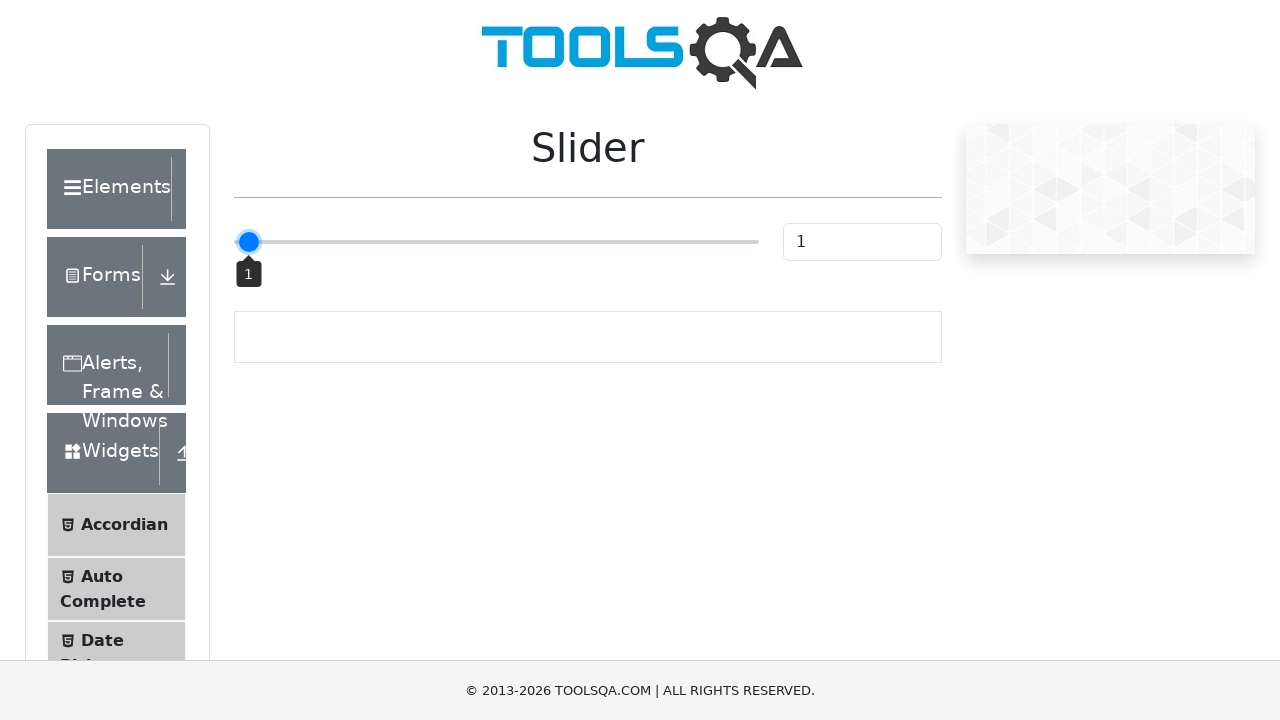

Slider value is now 1
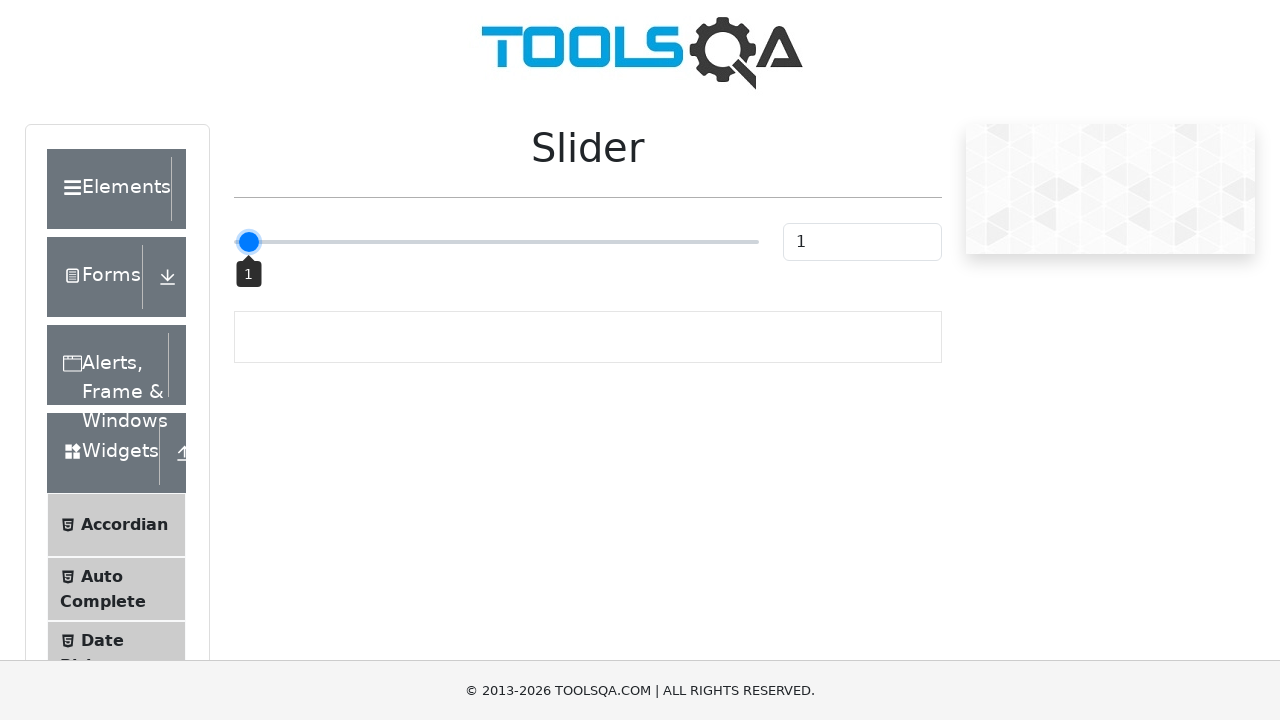

Clicked slider control
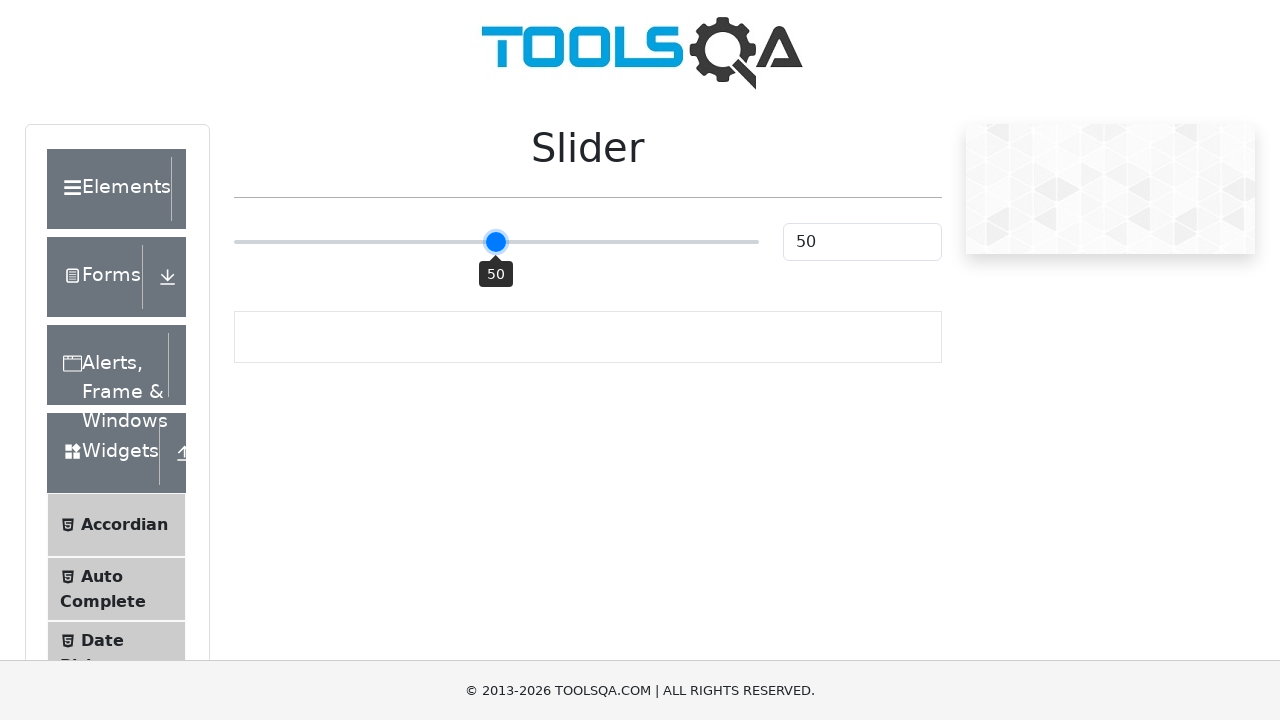

Moved mouse to slider position (offset: -247) at (249, 242)
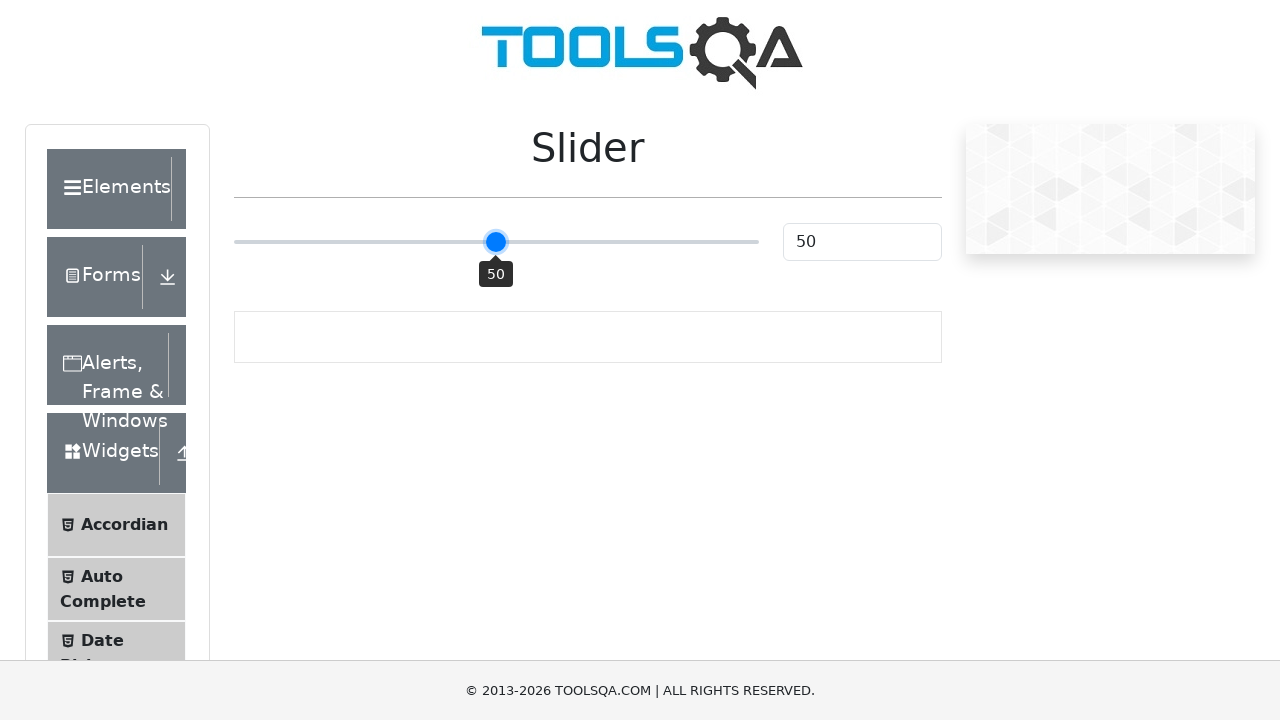

Mouse button pressed down on slider at (249, 242)
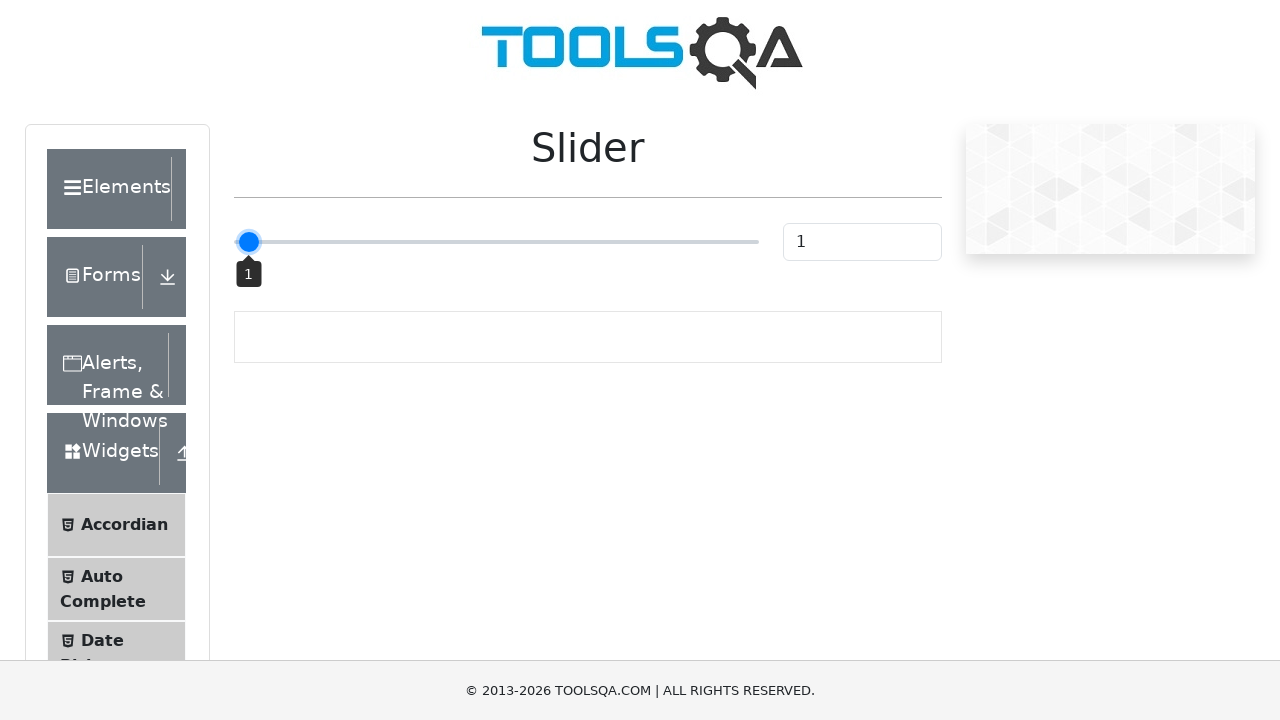

Dragged slider 5 pixels to the right at (254, 242)
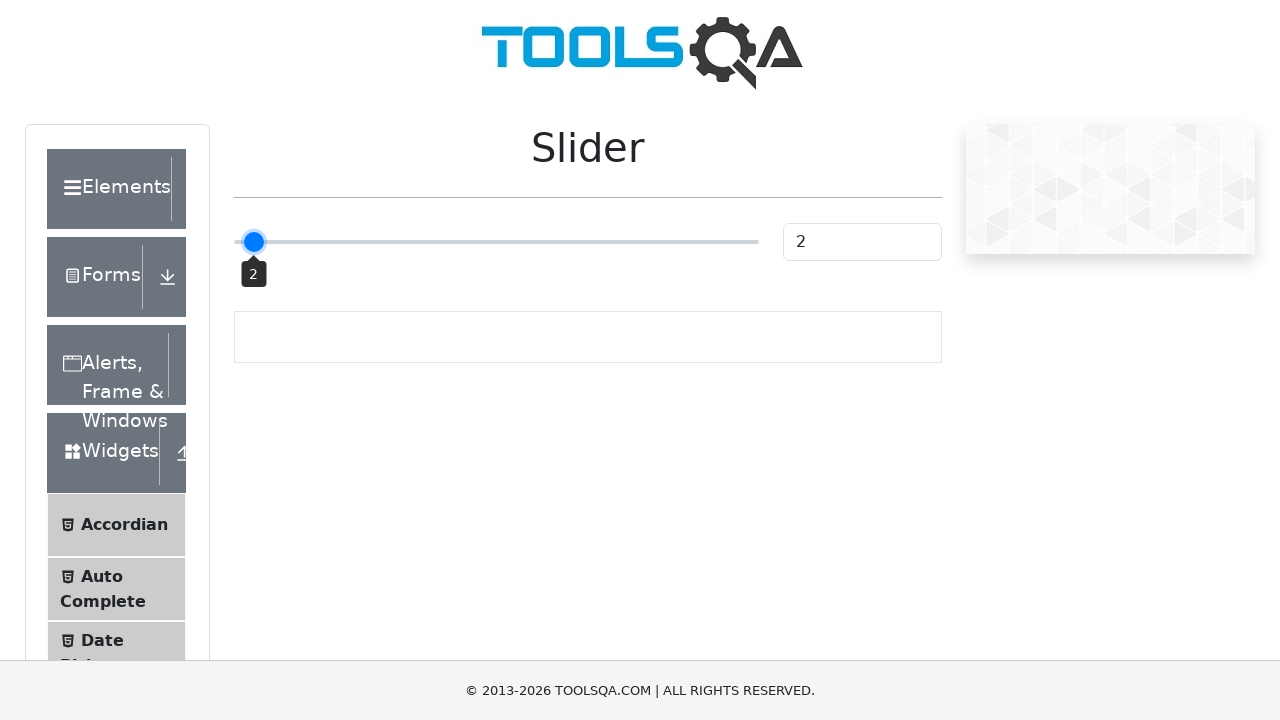

Mouse button released at (254, 242)
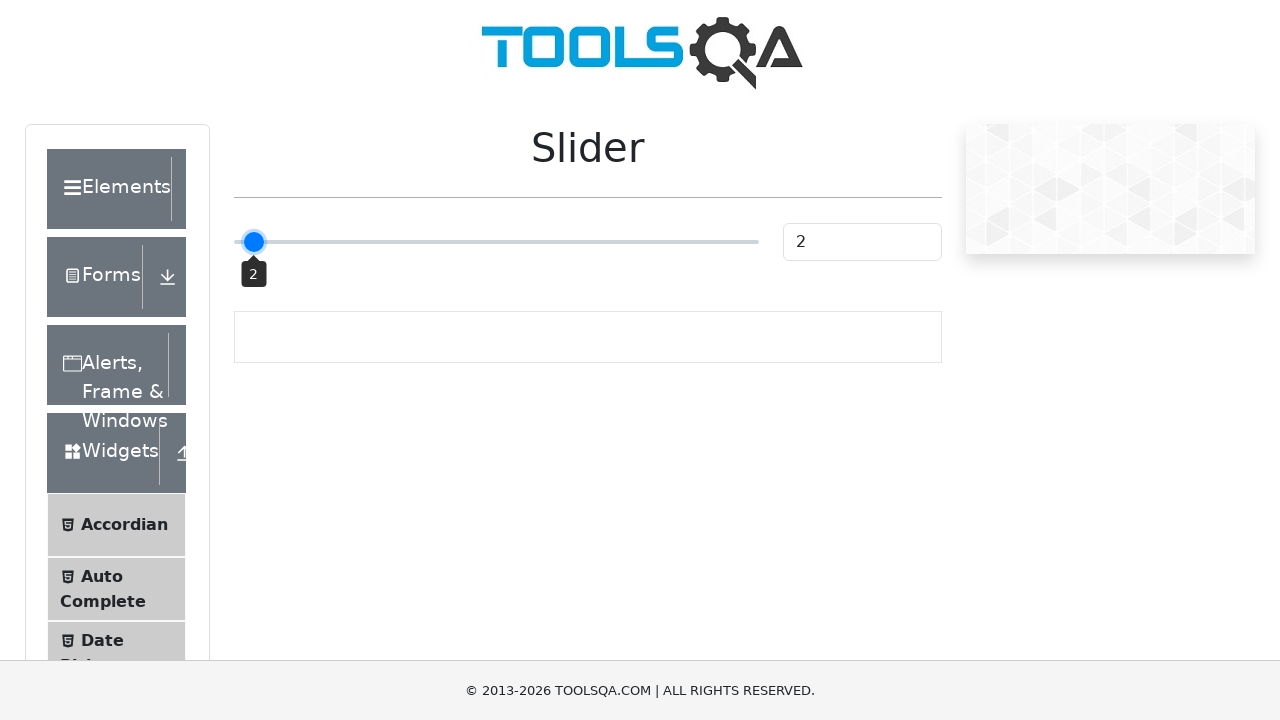

Slider value is now 2
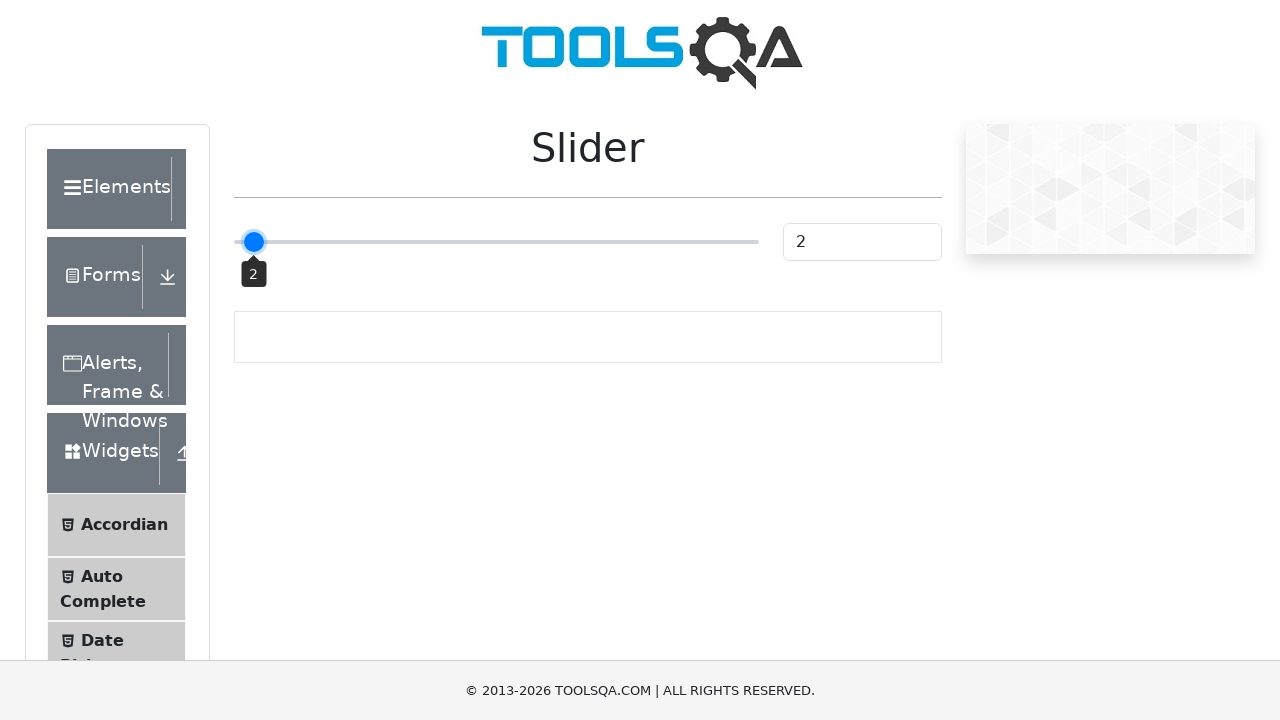

Clicked slider control
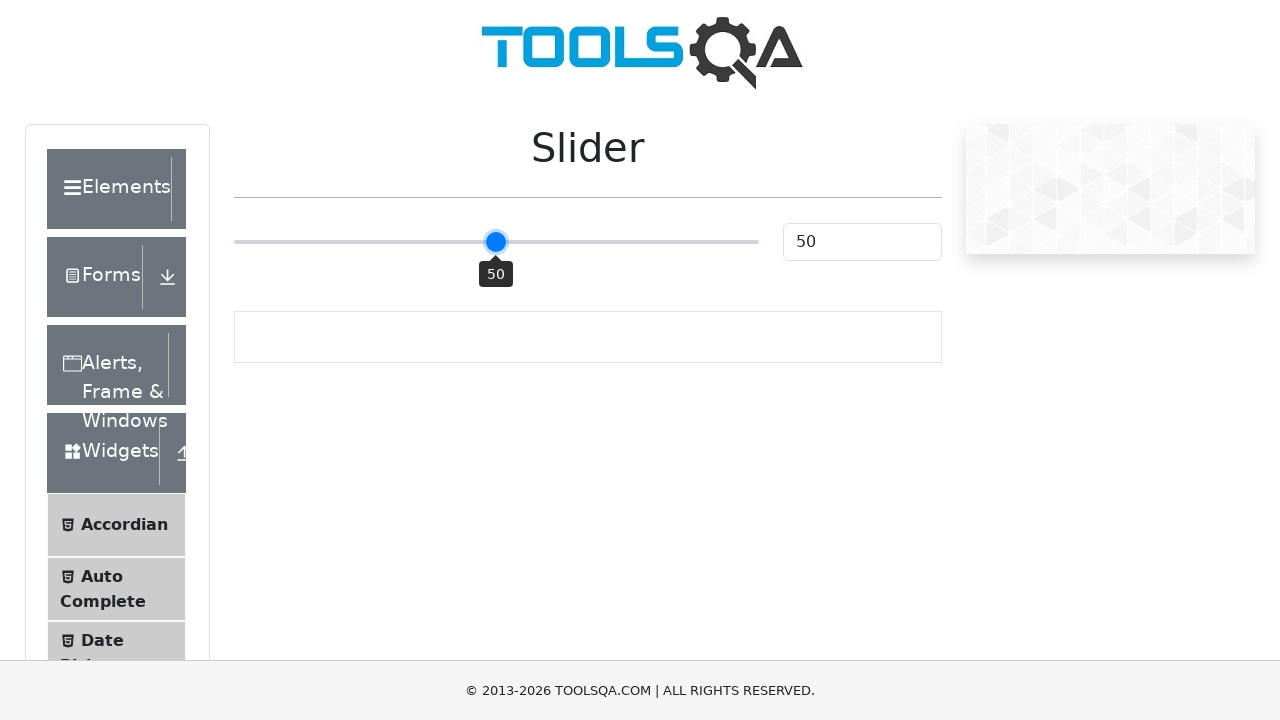

Moved mouse to slider position (offset: -242) at (254, 242)
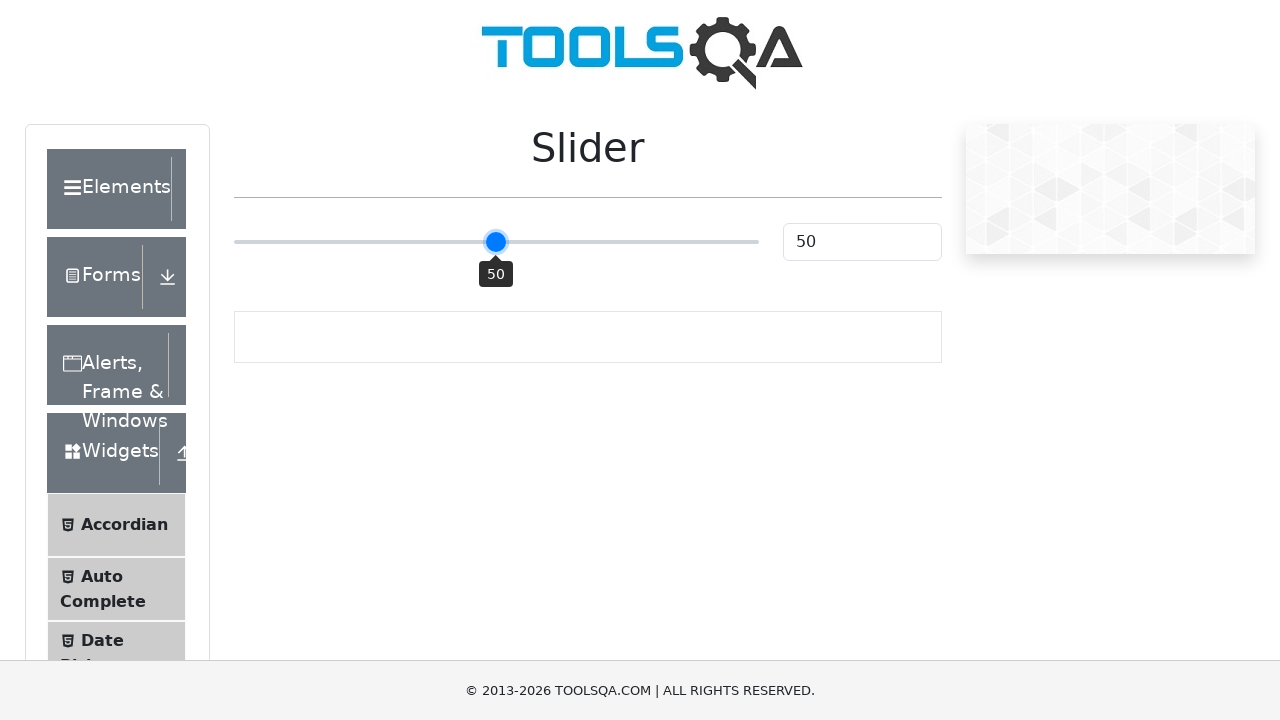

Mouse button pressed down on slider at (254, 242)
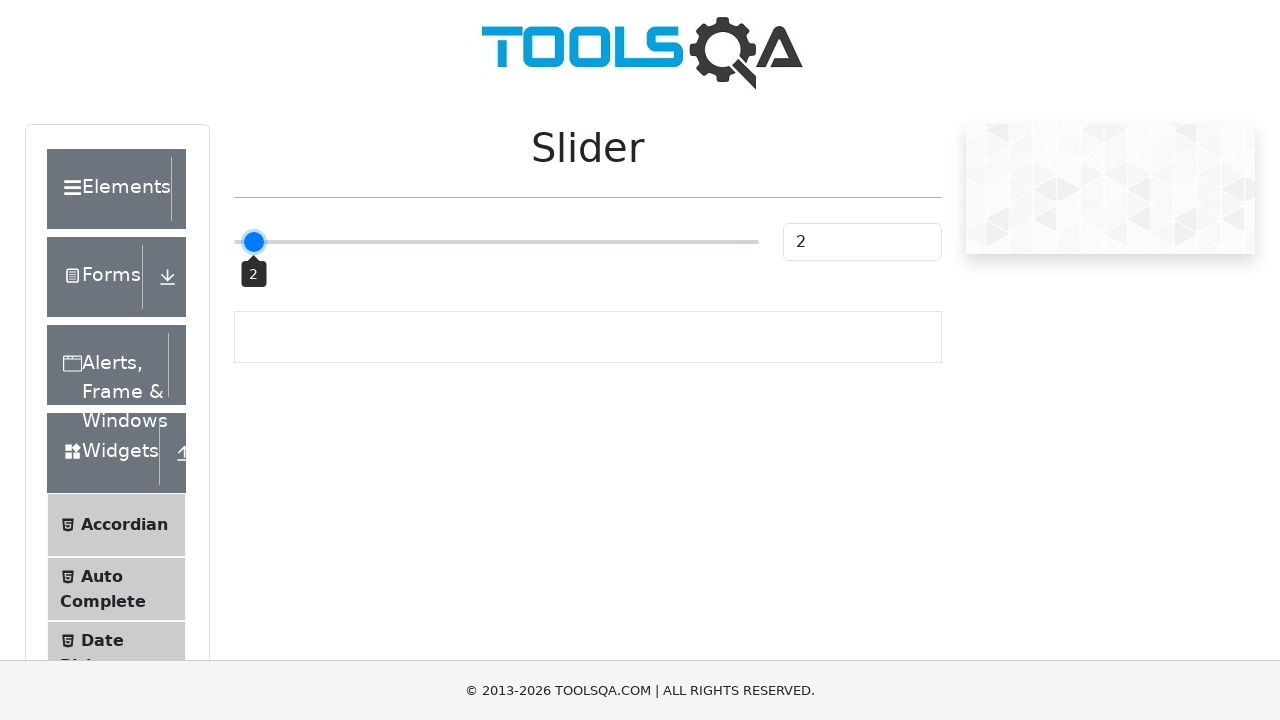

Dragged slider 5 pixels to the right at (259, 242)
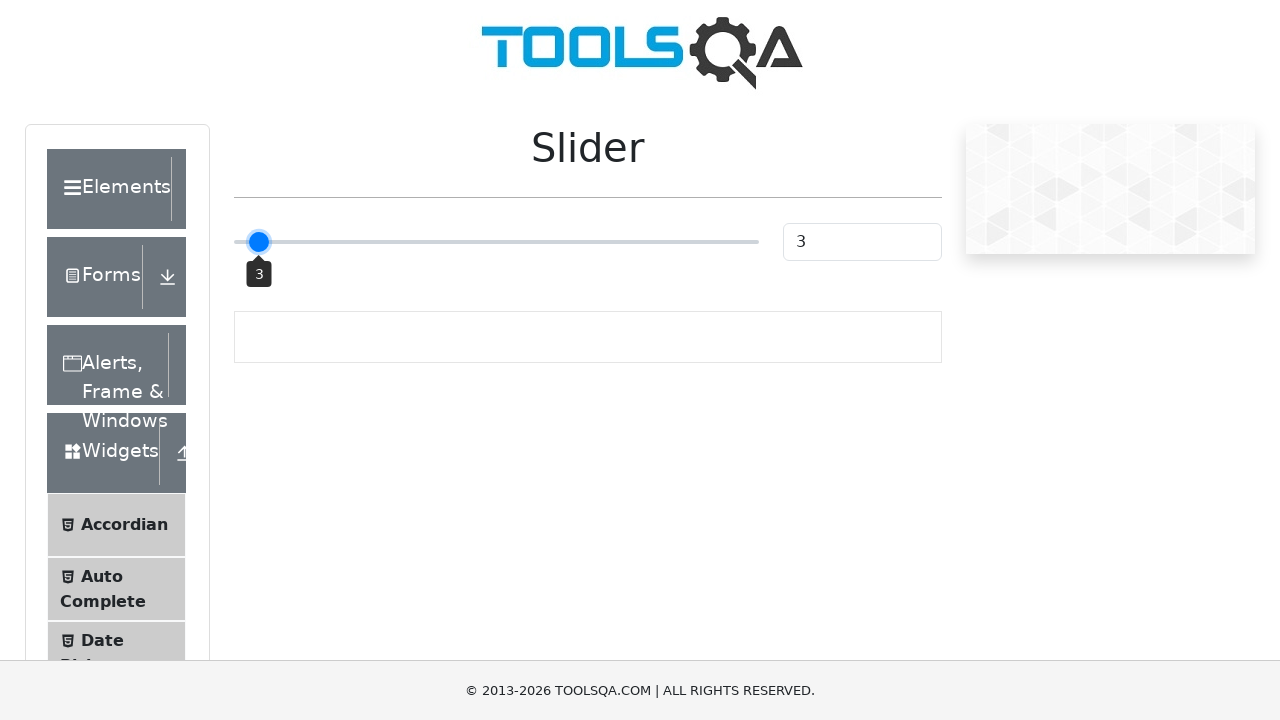

Mouse button released at (259, 242)
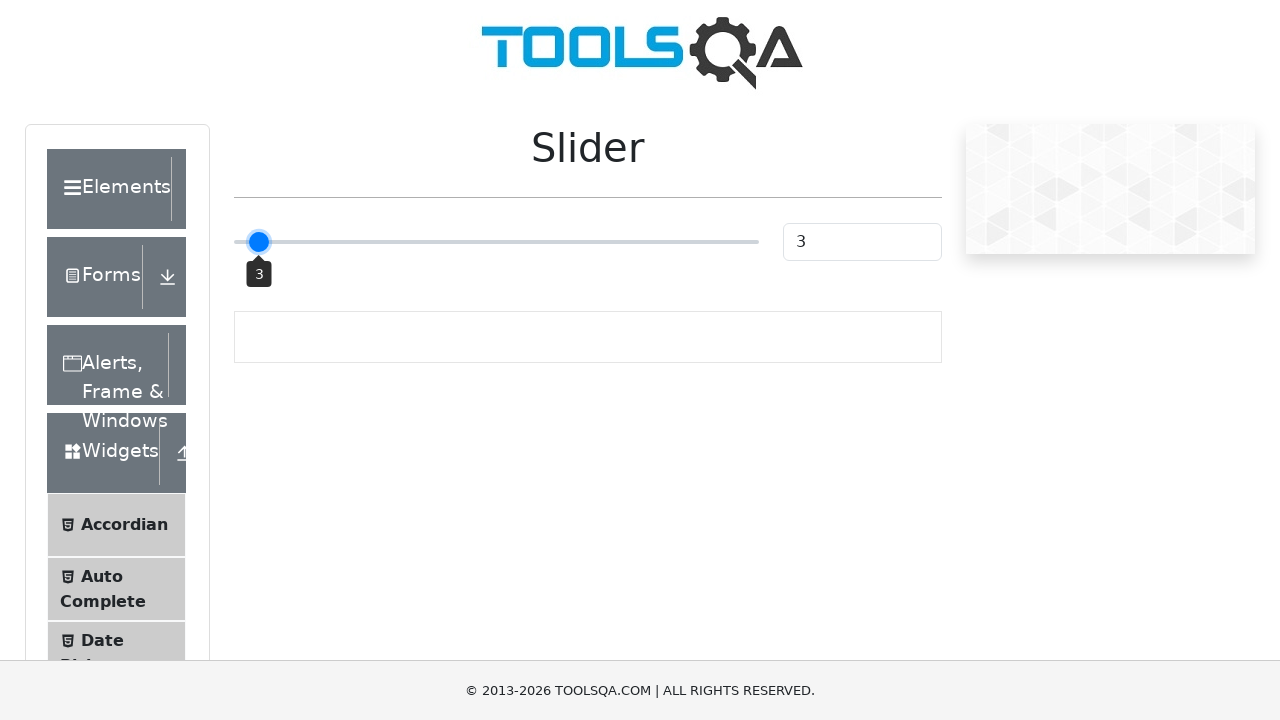

Slider value is now 3
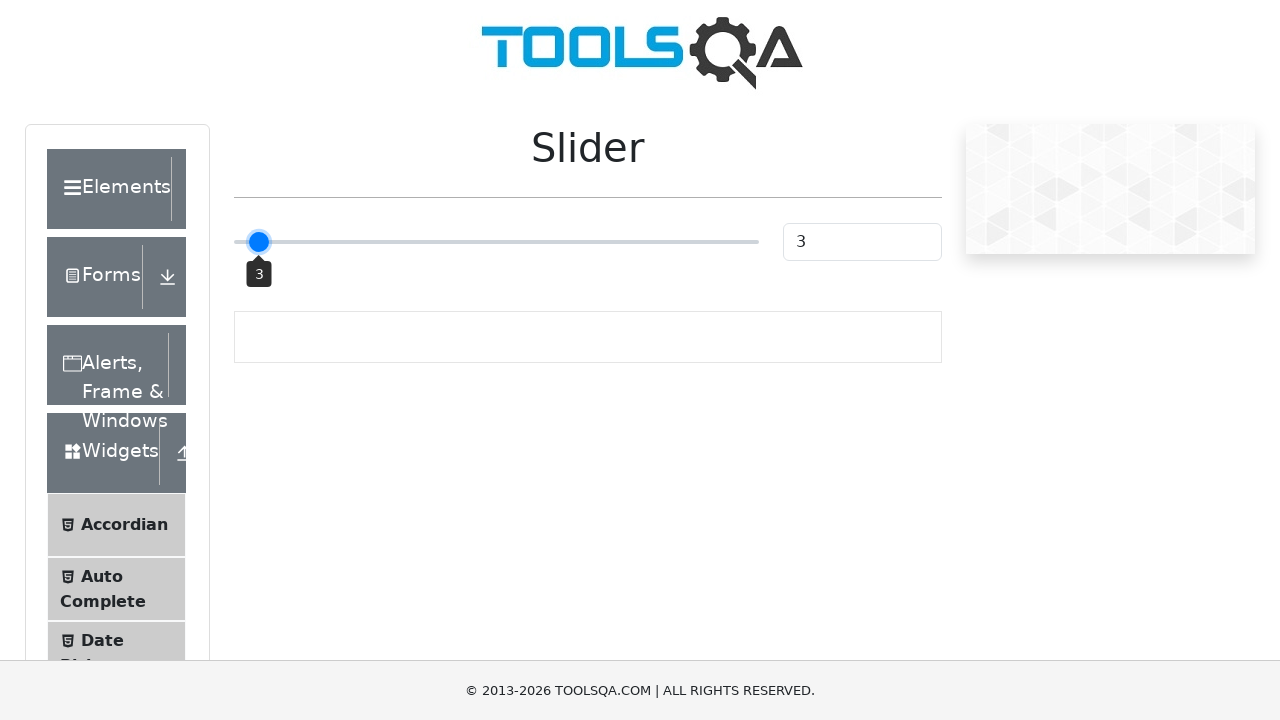

Clicked slider control
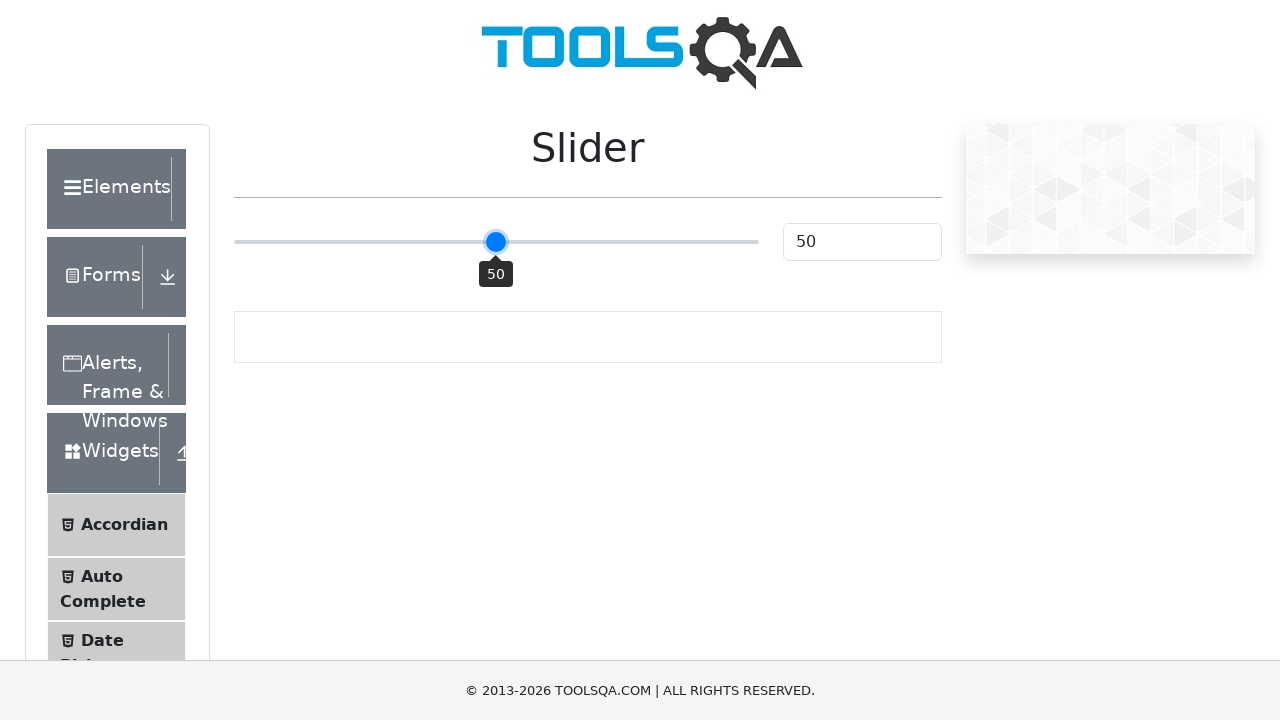

Moved mouse to slider position (offset: -237) at (259, 242)
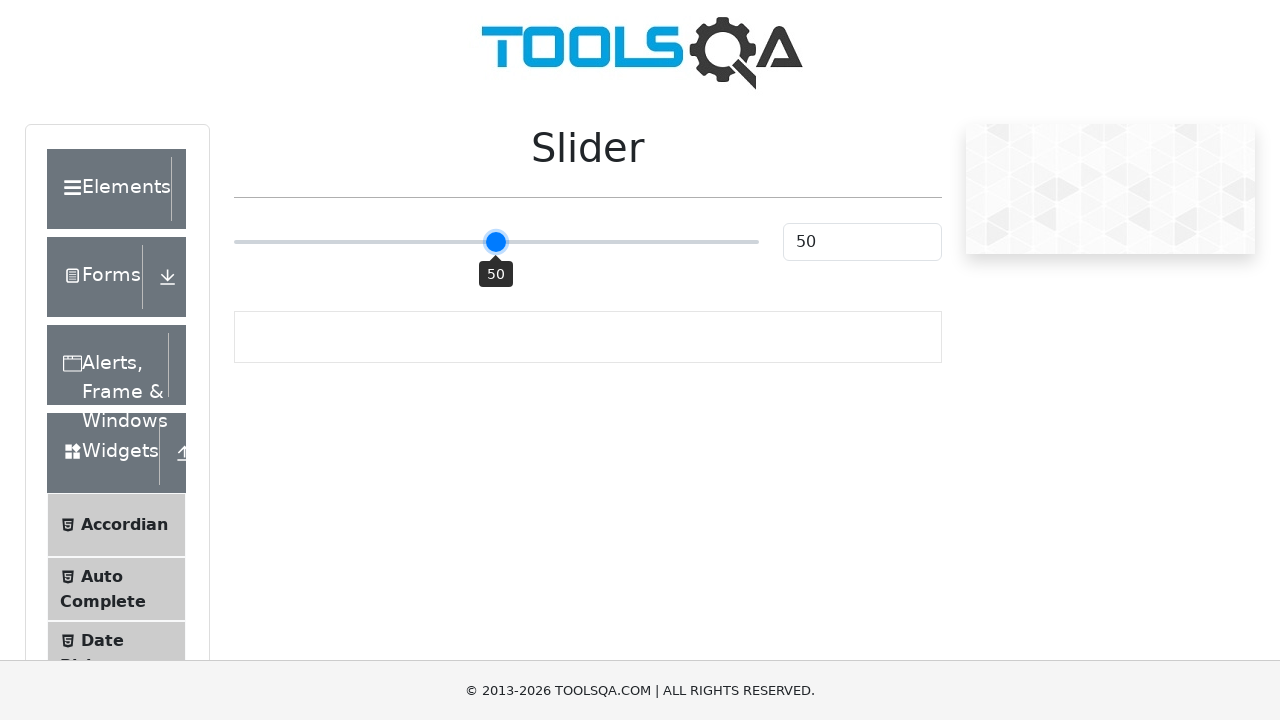

Mouse button pressed down on slider at (259, 242)
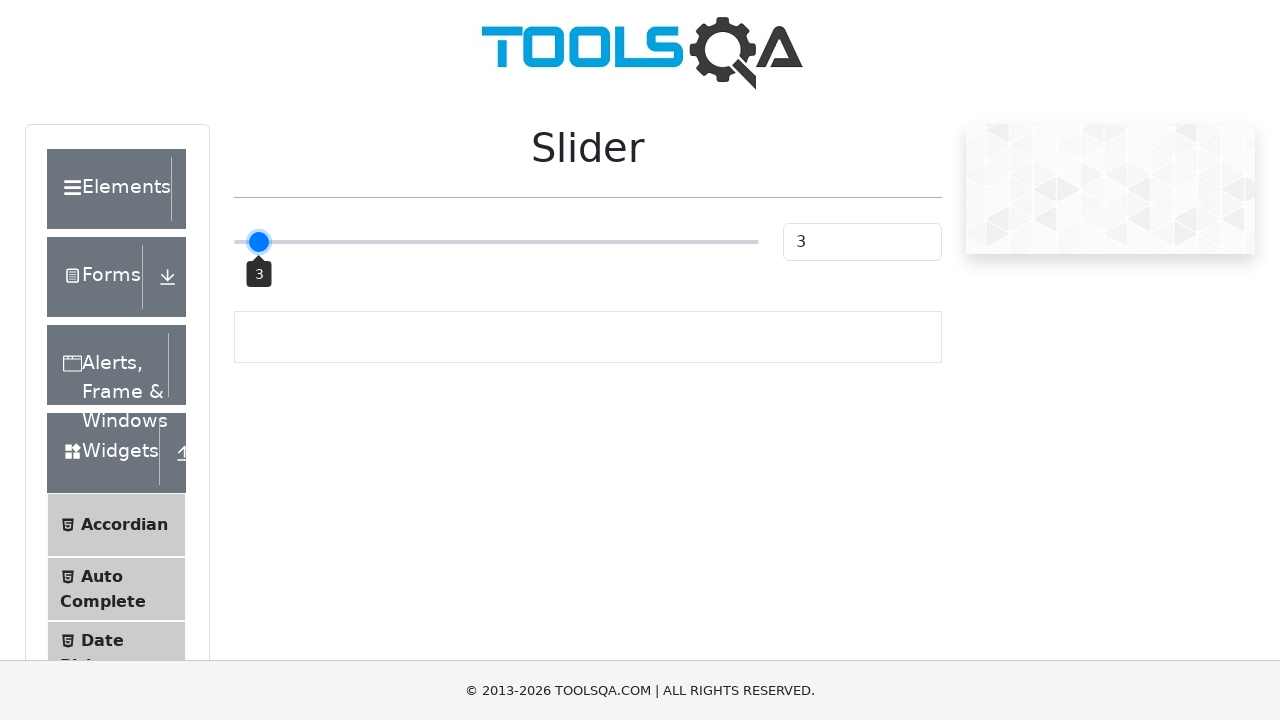

Dragged slider 5 pixels to the right at (264, 242)
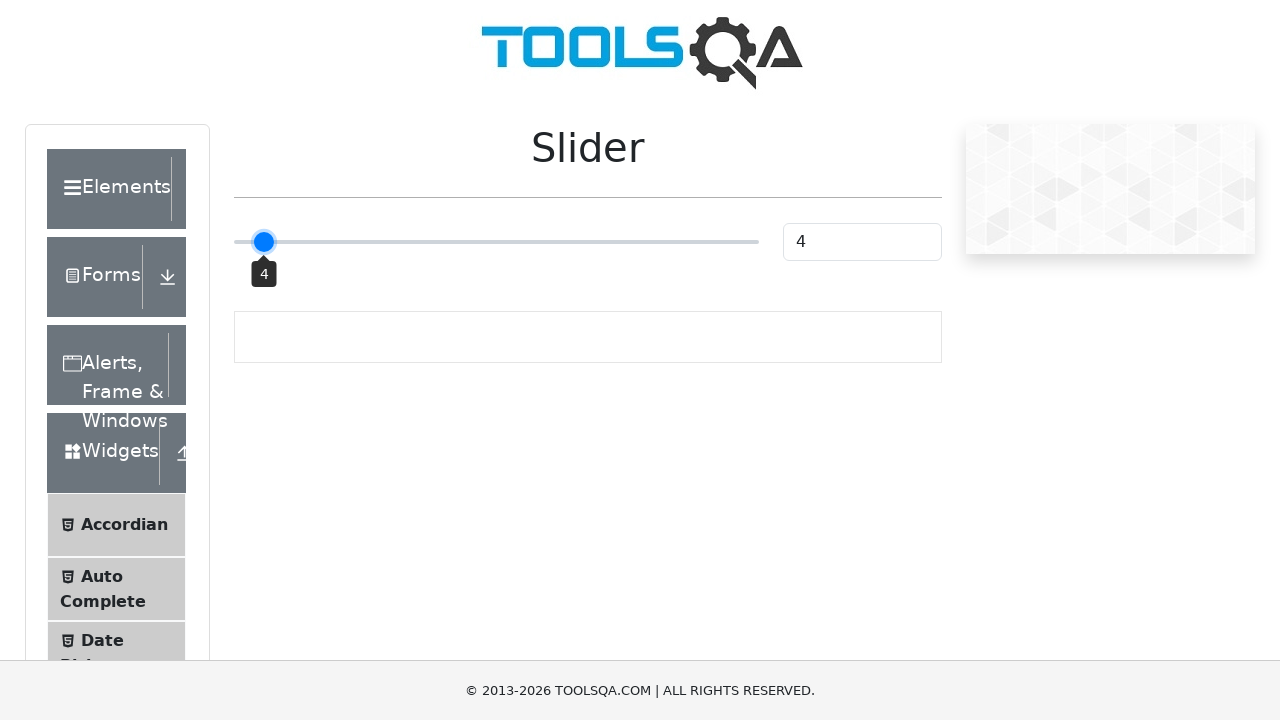

Mouse button released at (264, 242)
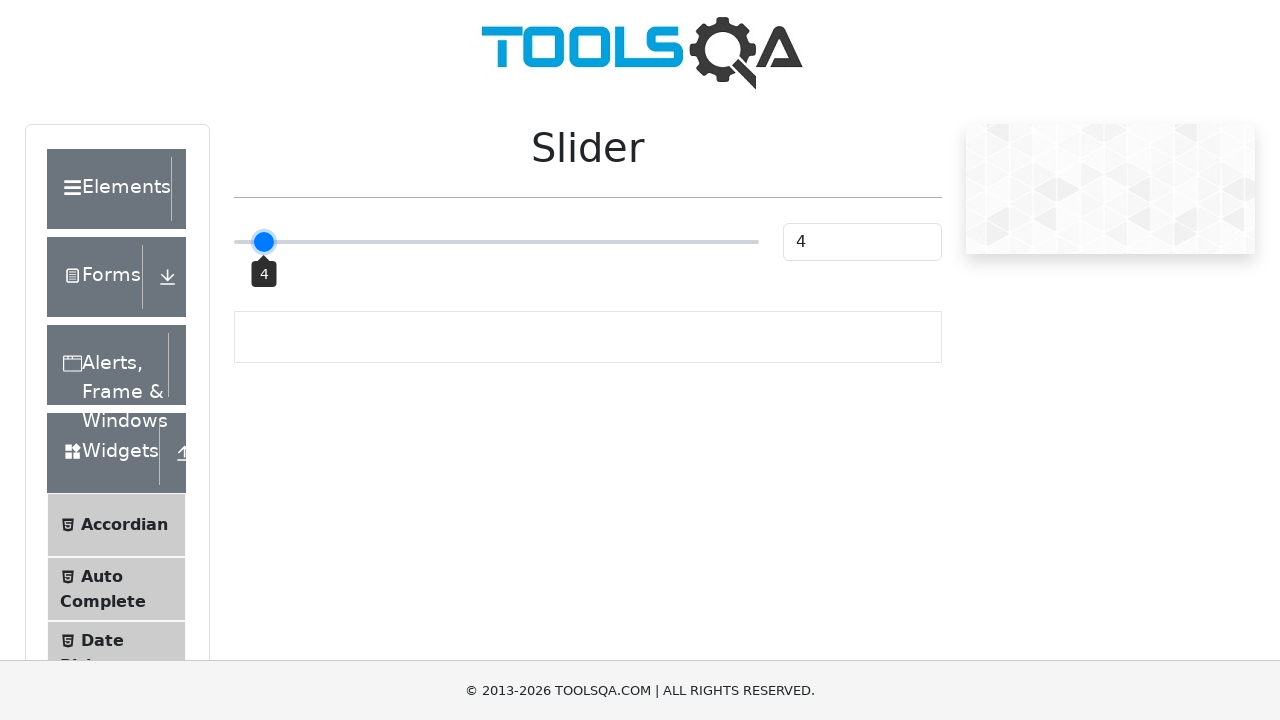

Slider value is now 4
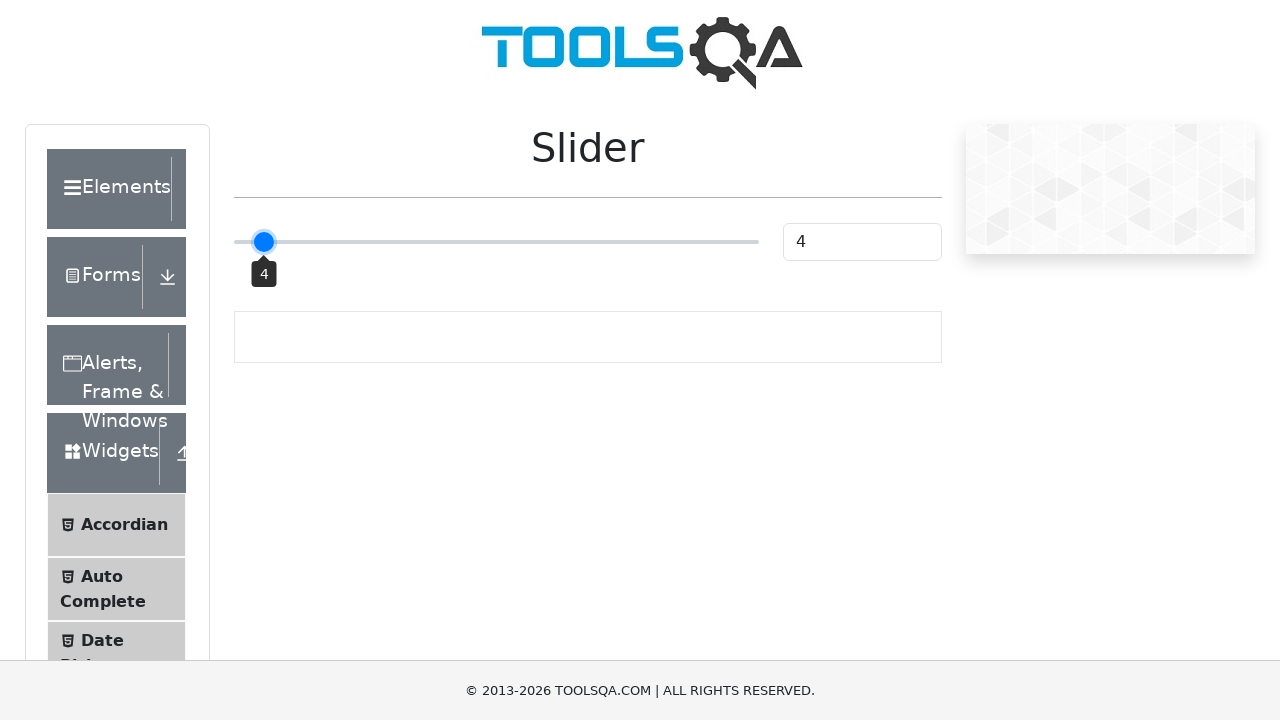

Clicked slider control
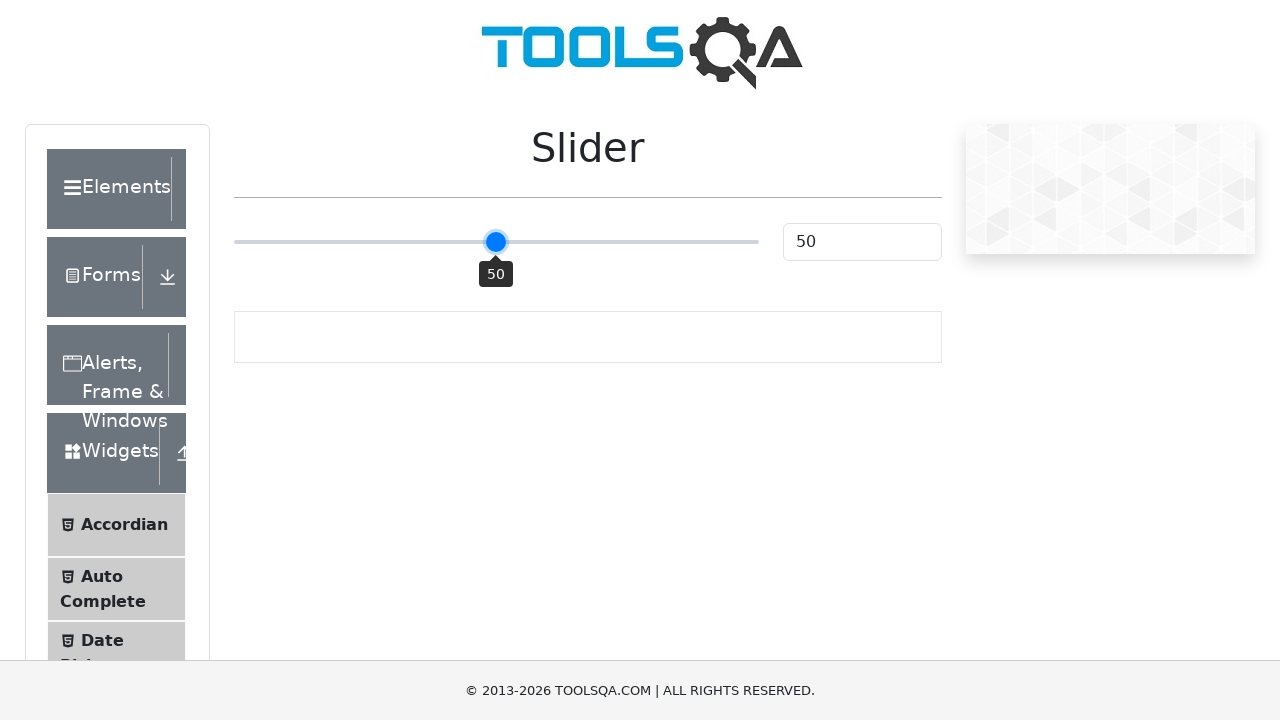

Moved mouse to slider position (offset: -232) at (264, 242)
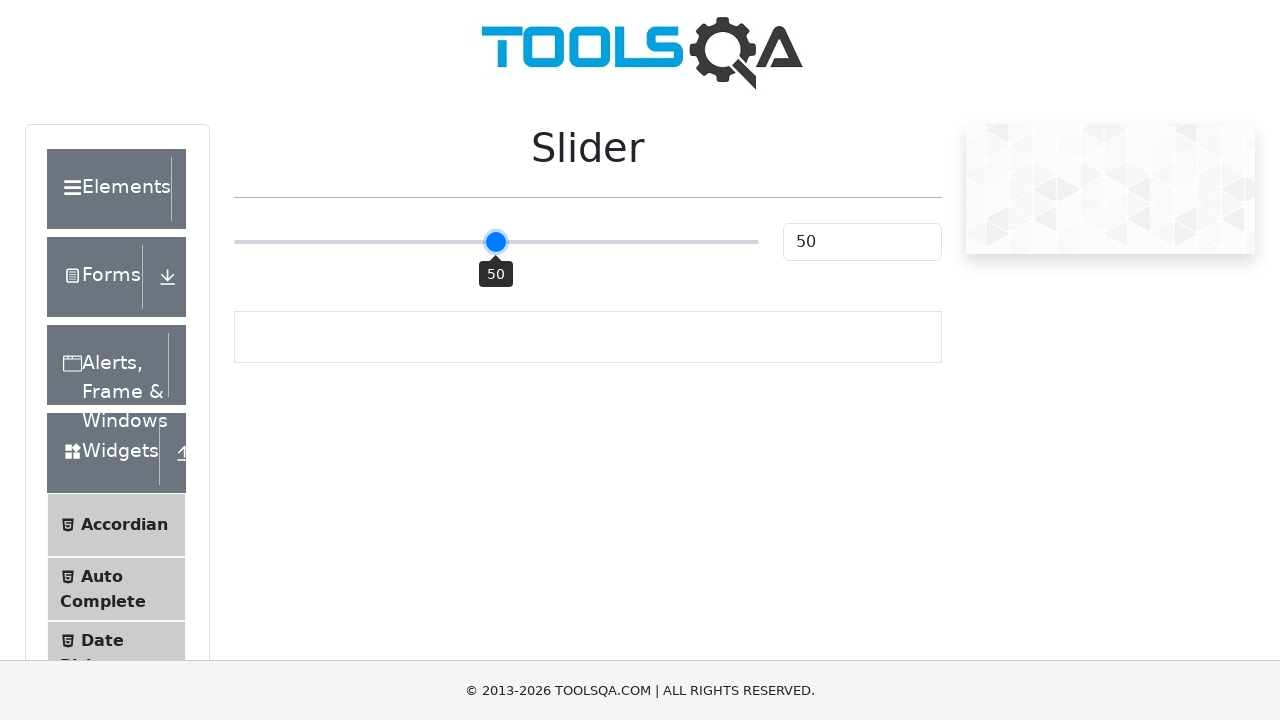

Mouse button pressed down on slider at (264, 242)
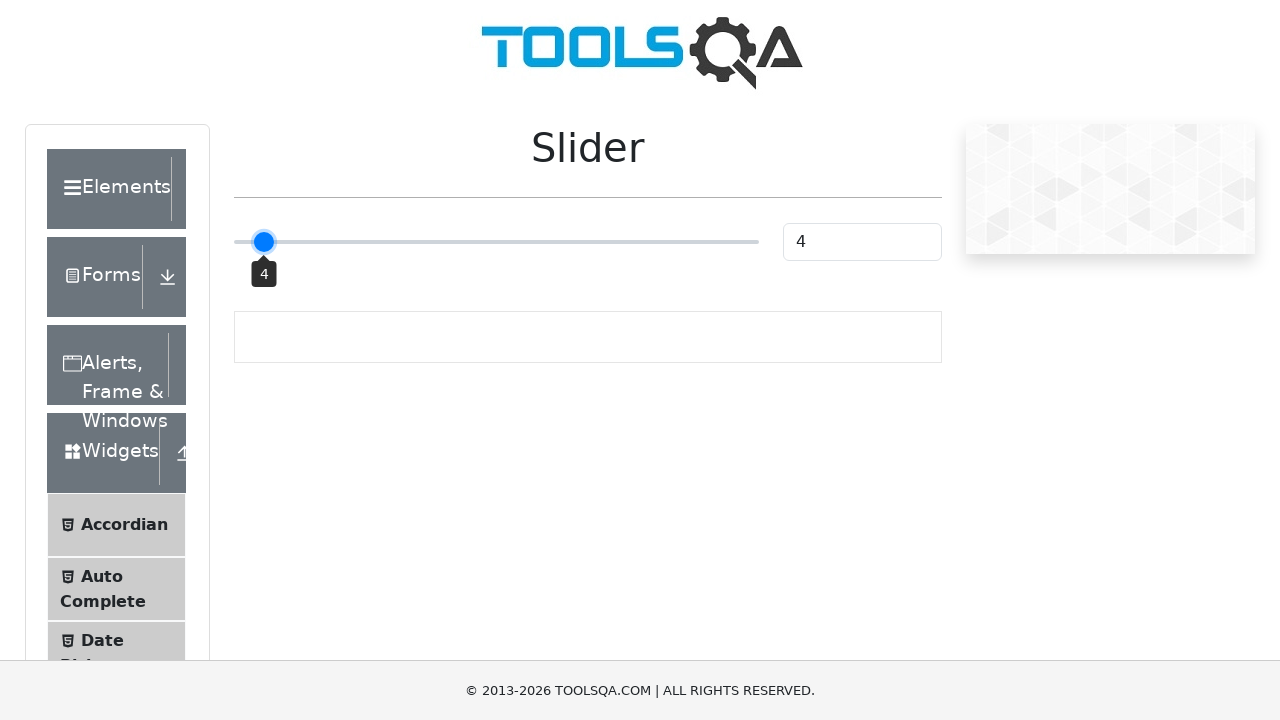

Dragged slider 5 pixels to the right at (269, 242)
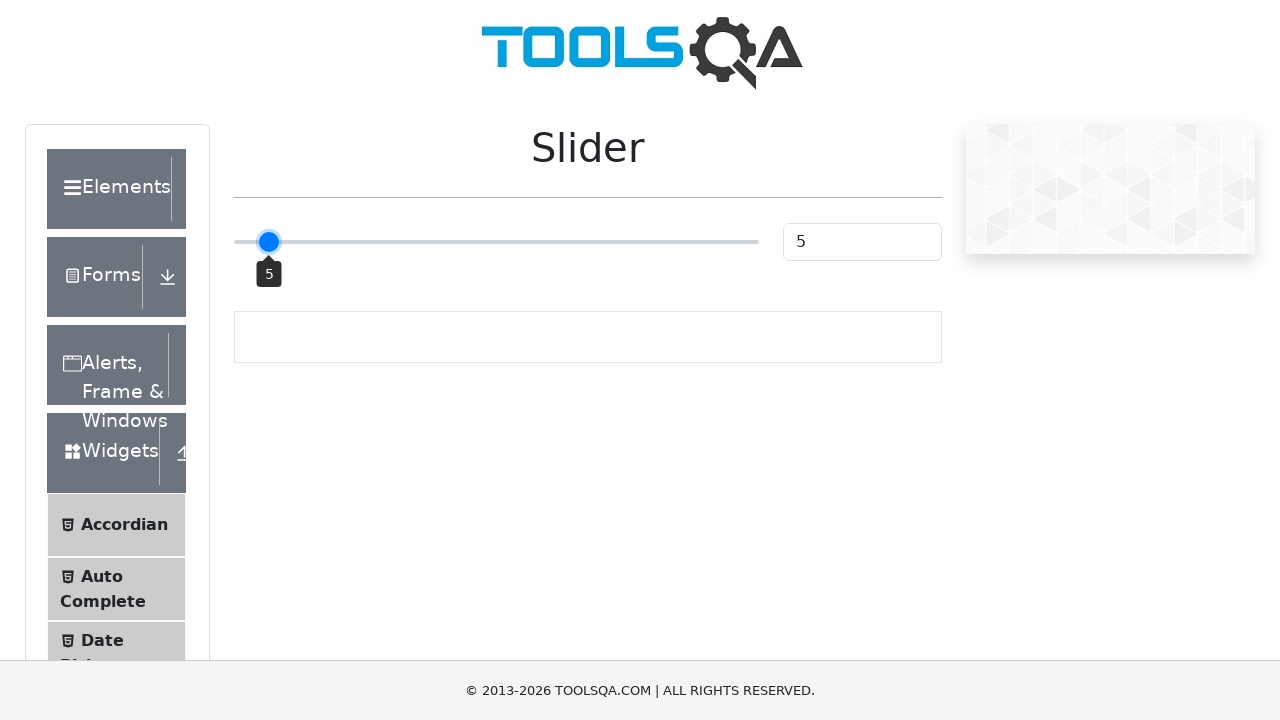

Mouse button released at (269, 242)
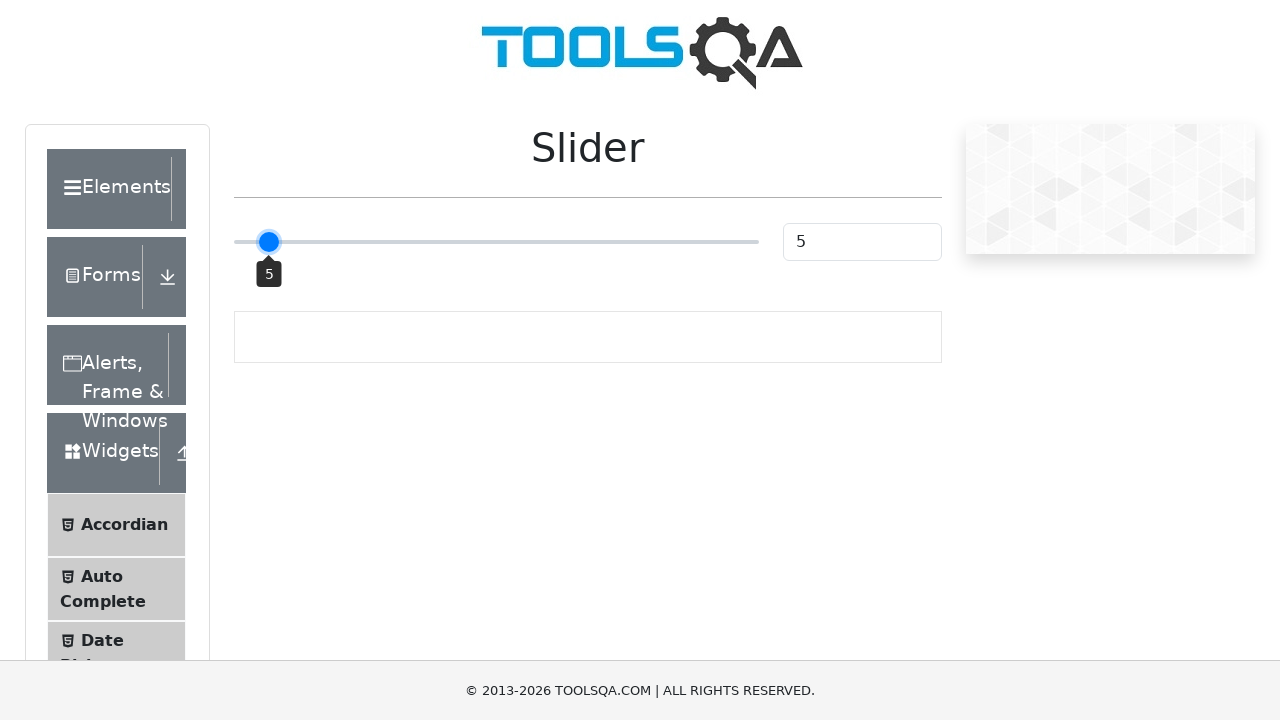

Slider value is now 5
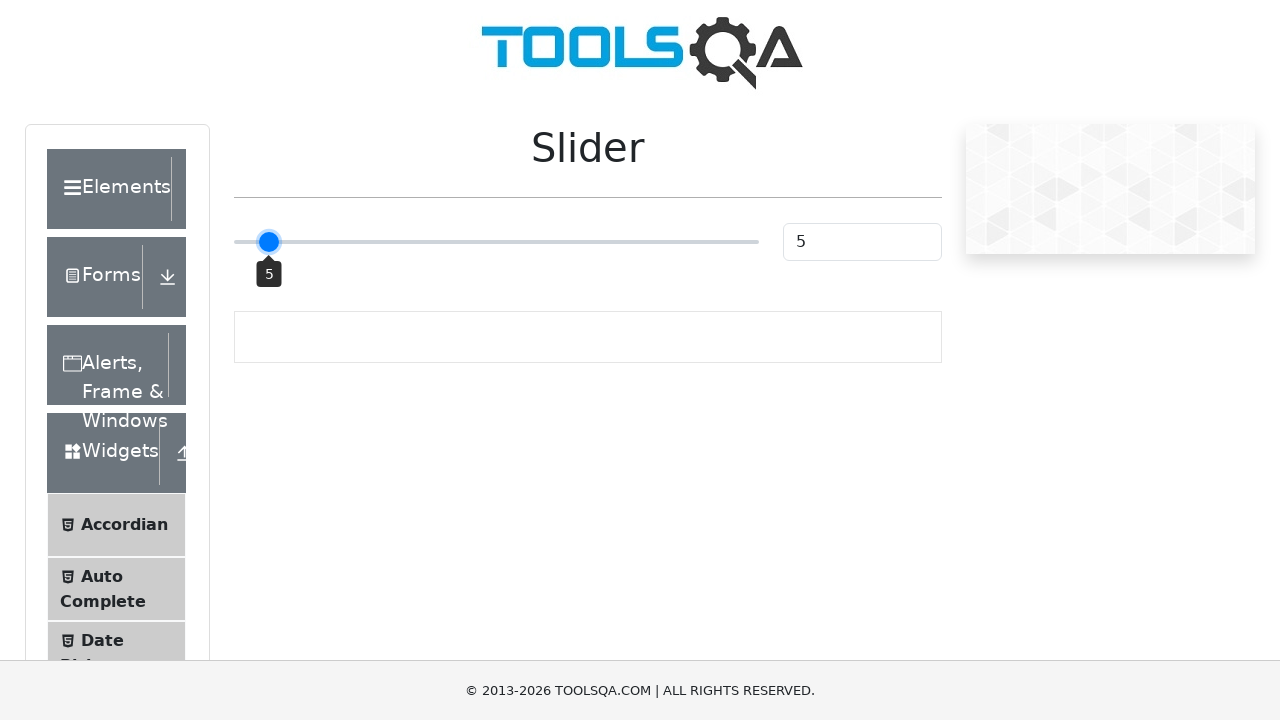

Clicked slider control
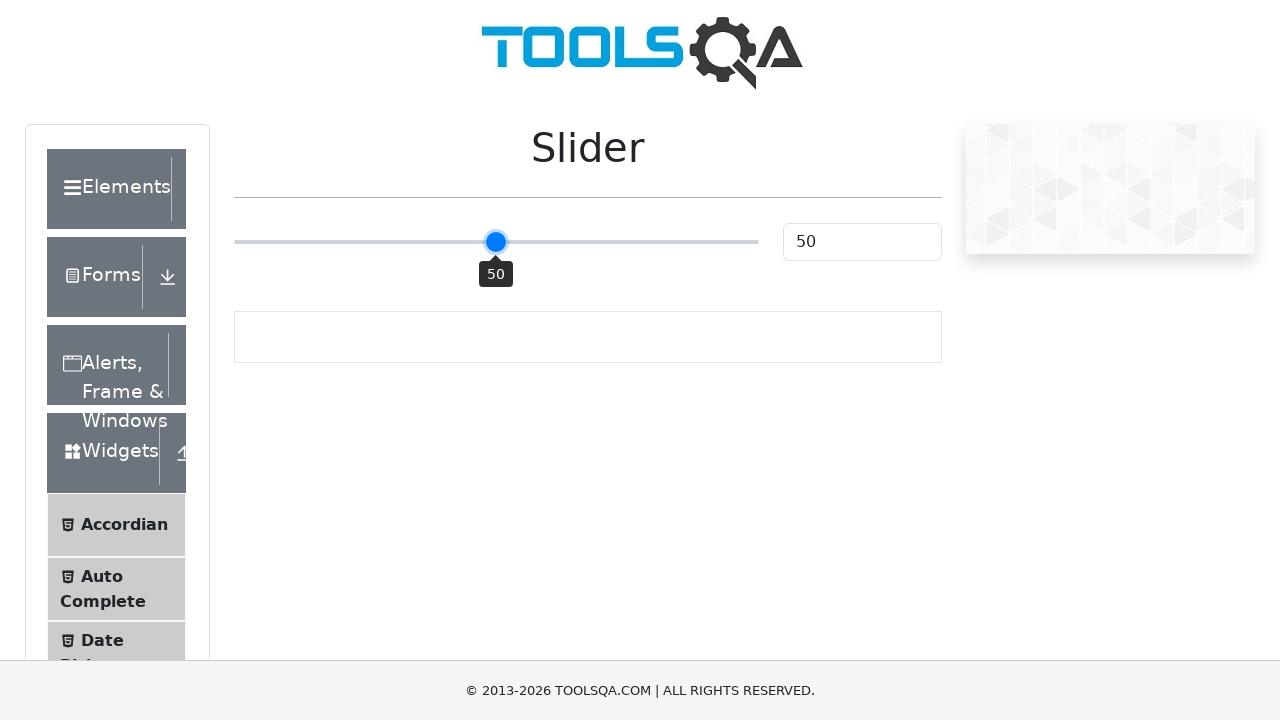

Moved mouse to slider position (offset: -227) at (269, 242)
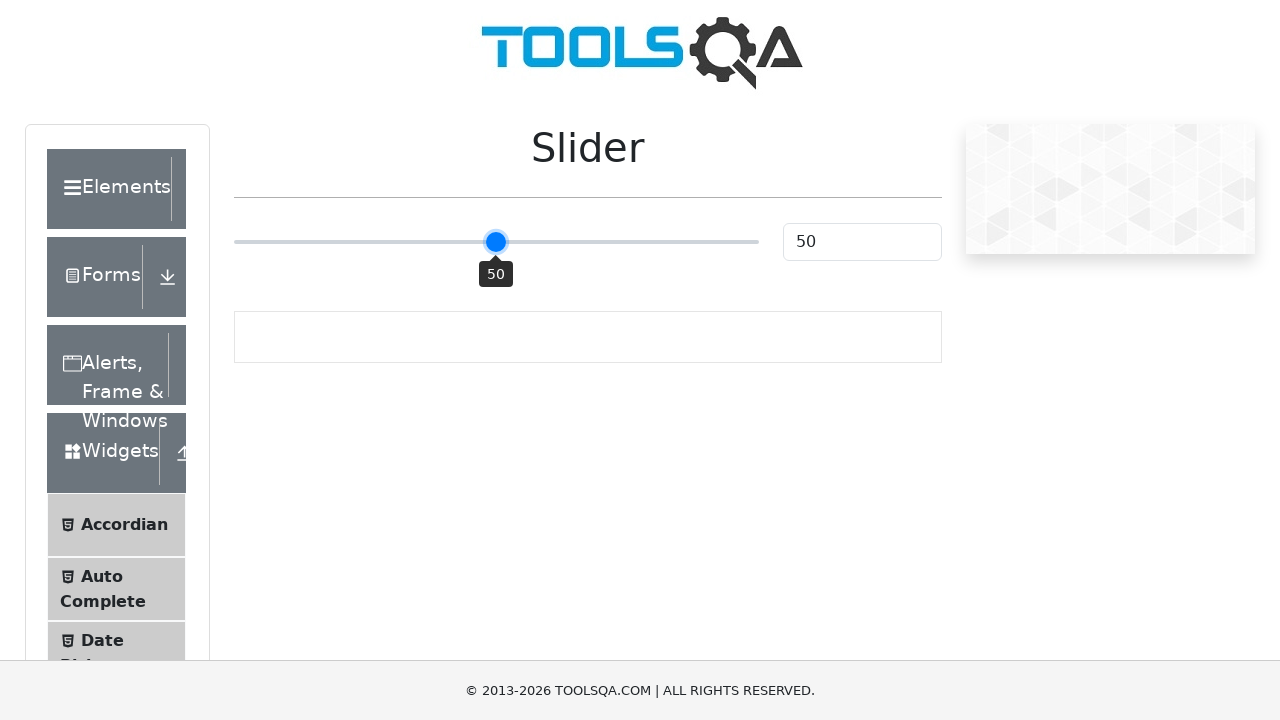

Mouse button pressed down on slider at (269, 242)
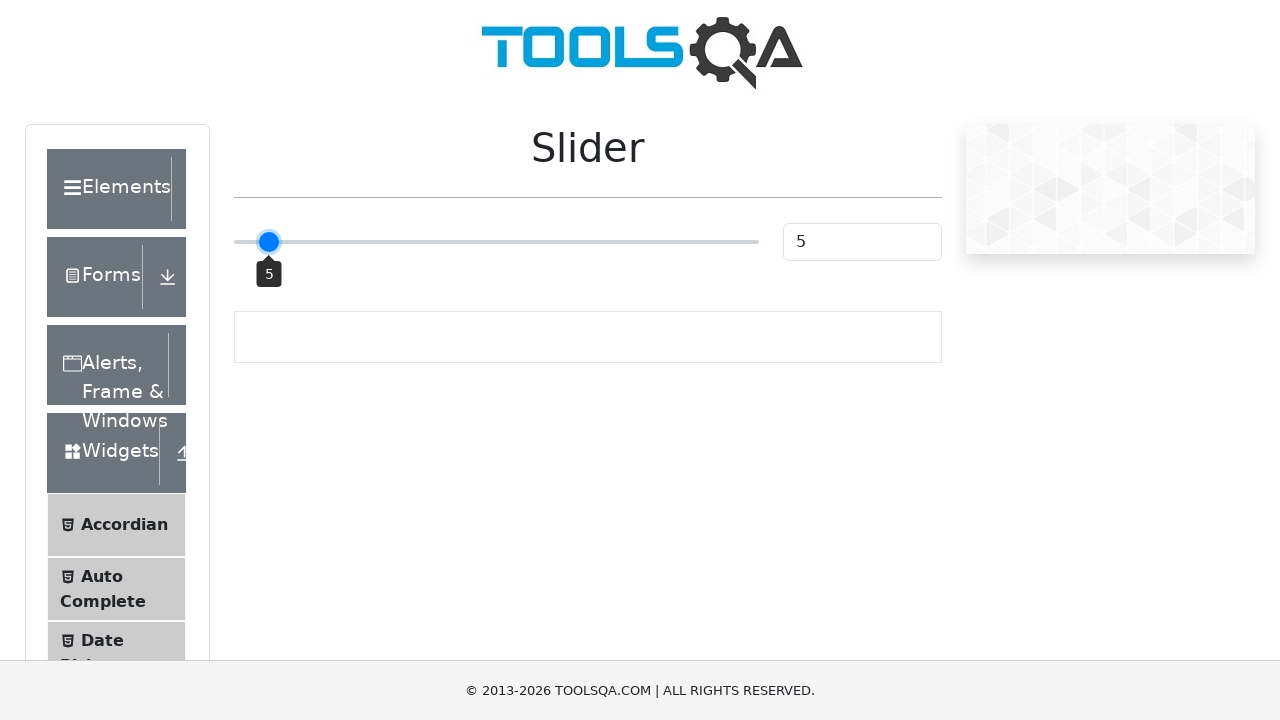

Dragged slider 5 pixels to the right at (274, 242)
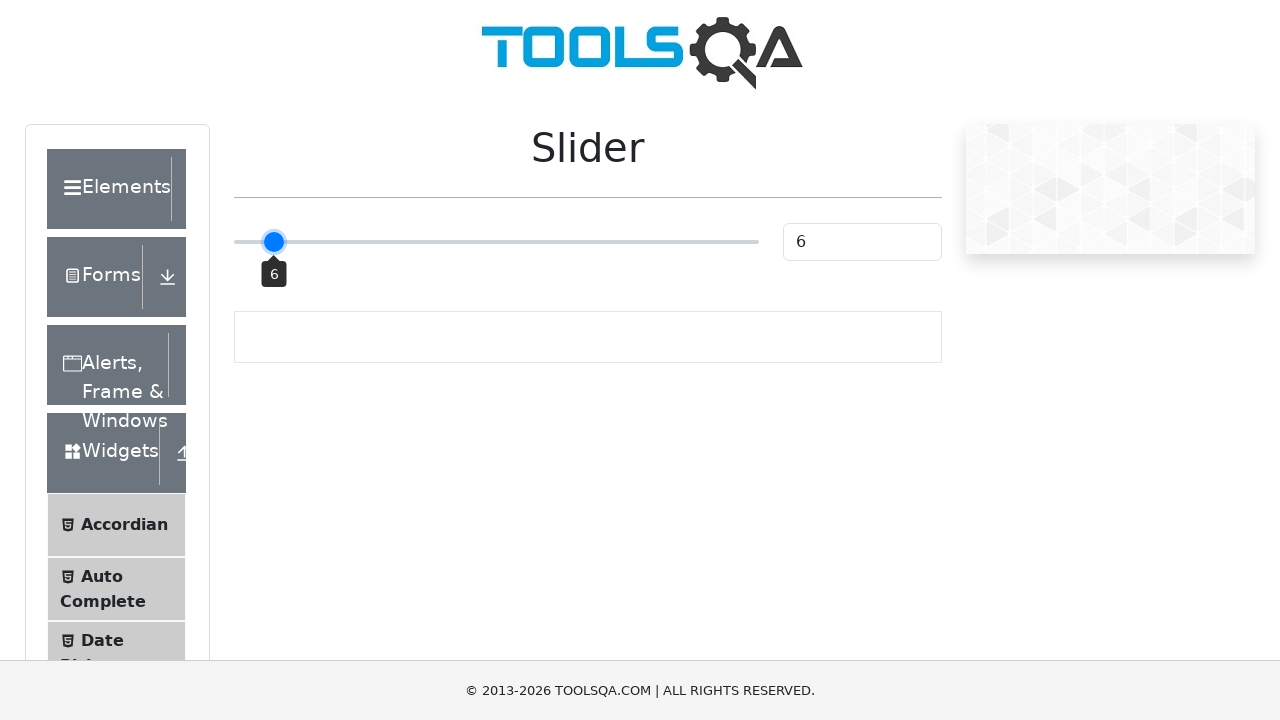

Mouse button released at (274, 242)
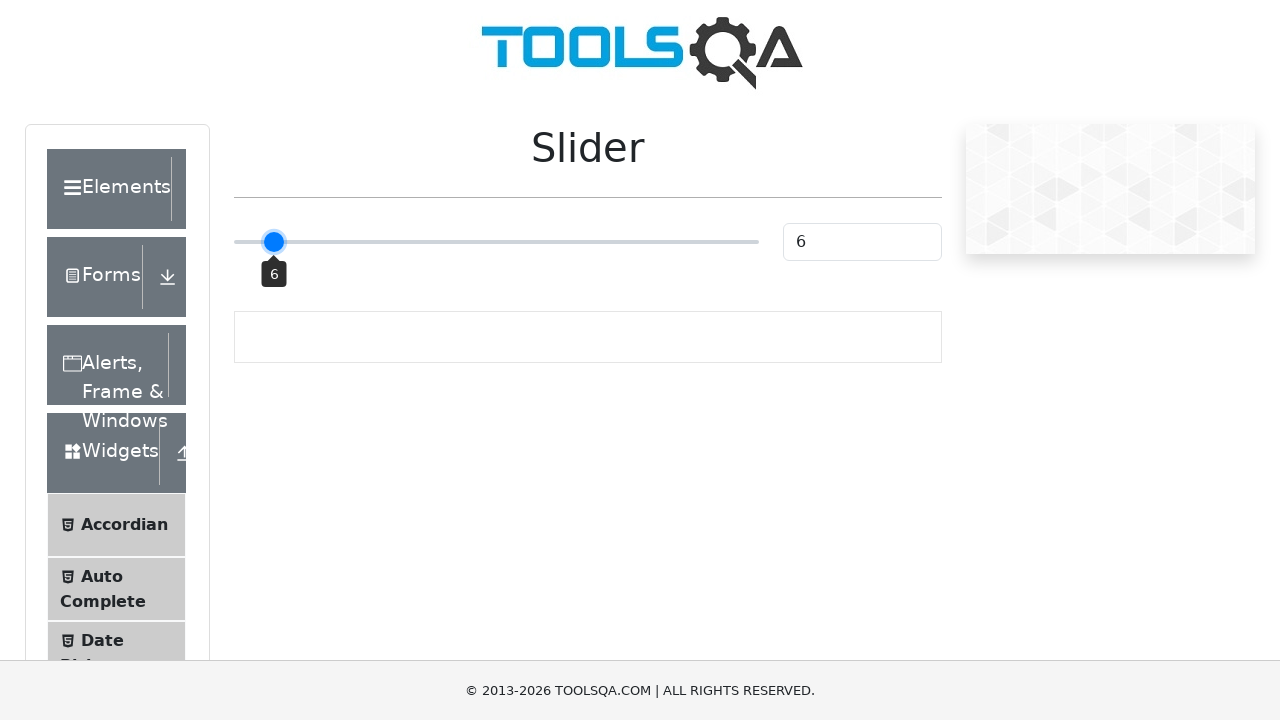

Slider value is now 6
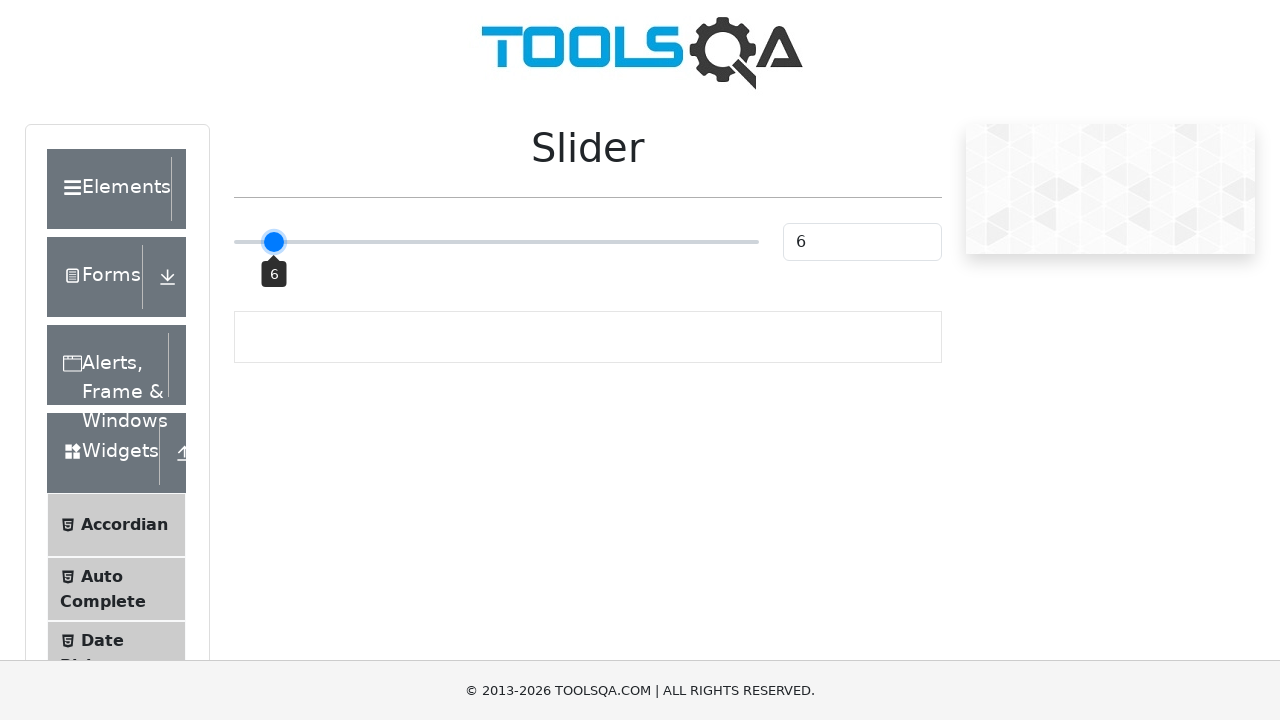

Clicked slider control
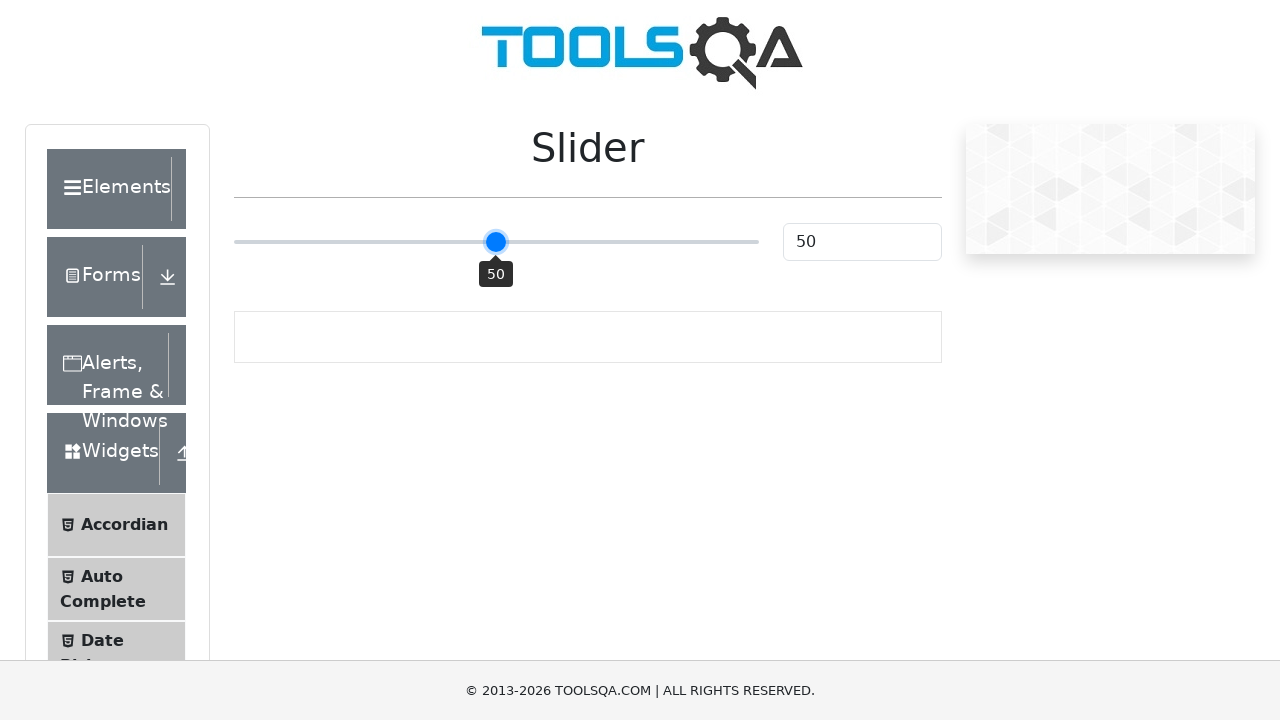

Moved mouse to slider position (offset: -222) at (274, 242)
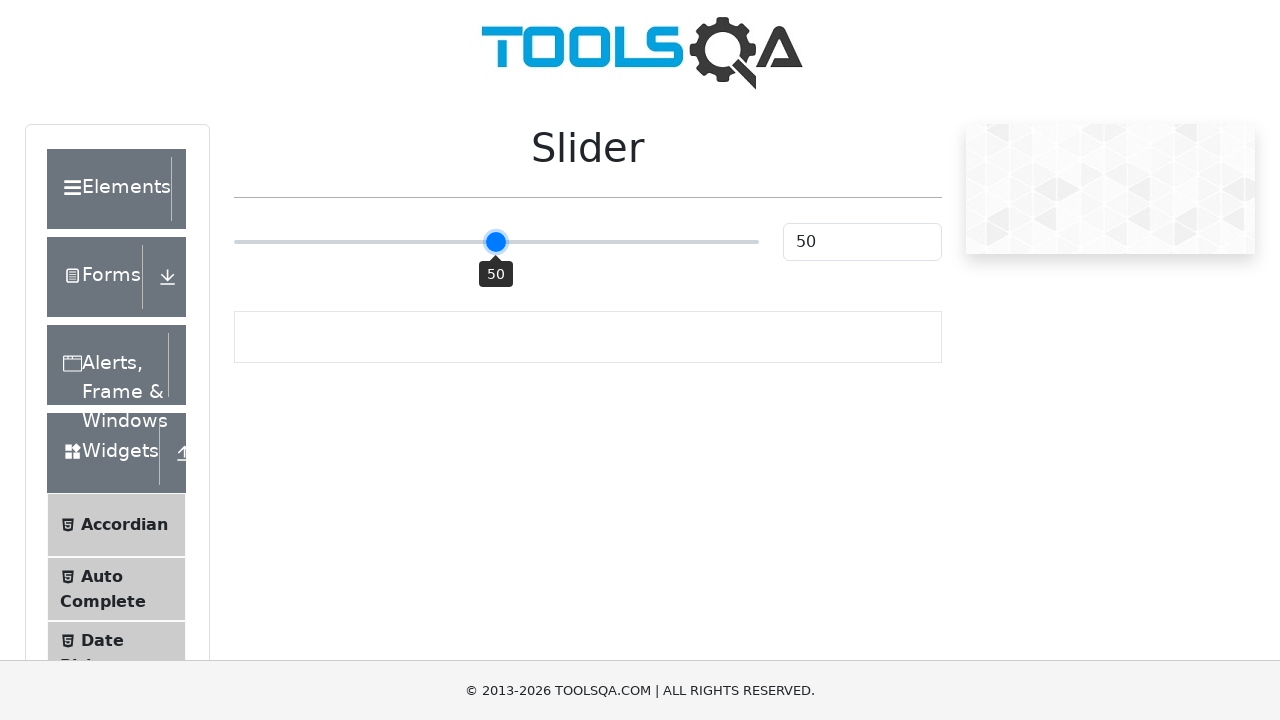

Mouse button pressed down on slider at (274, 242)
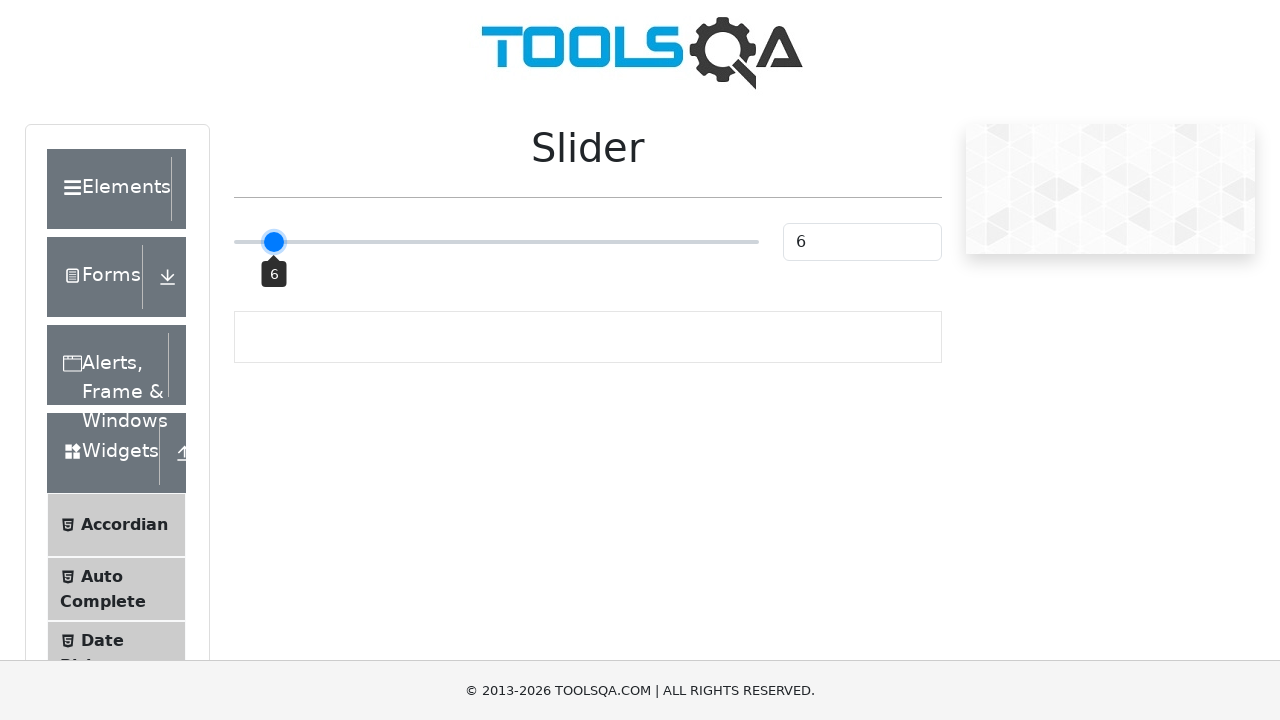

Dragged slider 5 pixels to the right at (279, 242)
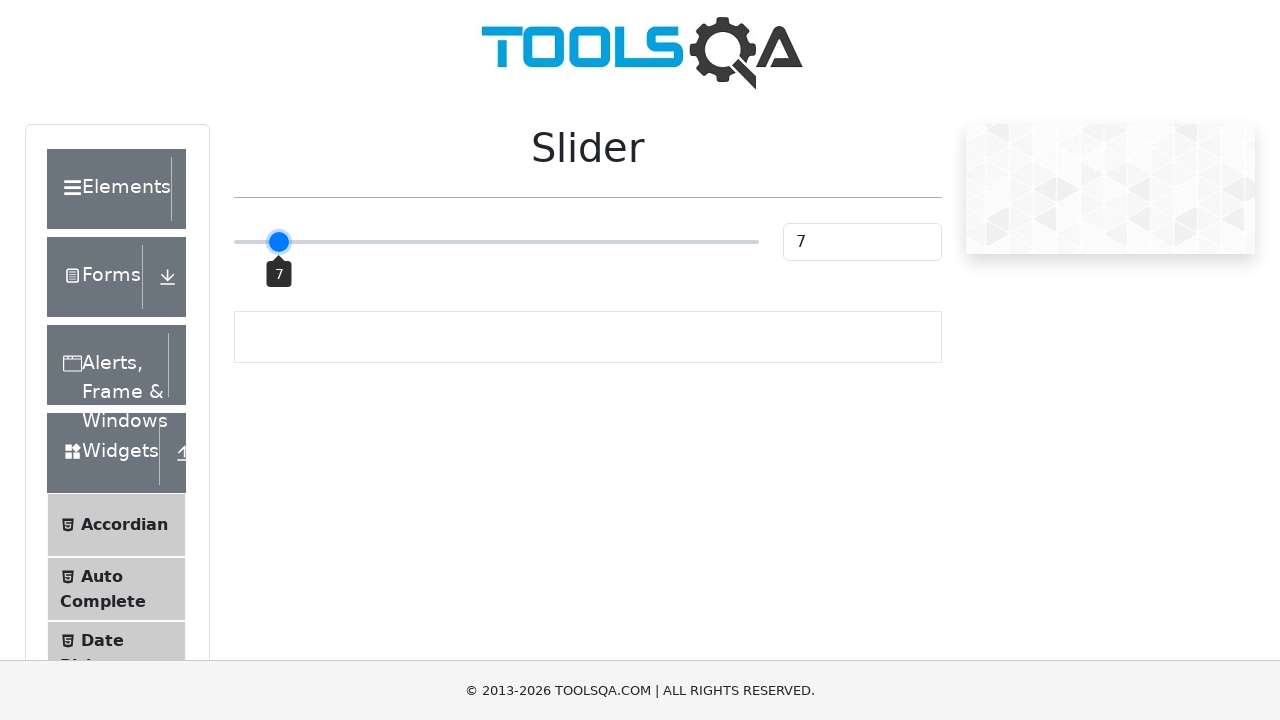

Mouse button released at (279, 242)
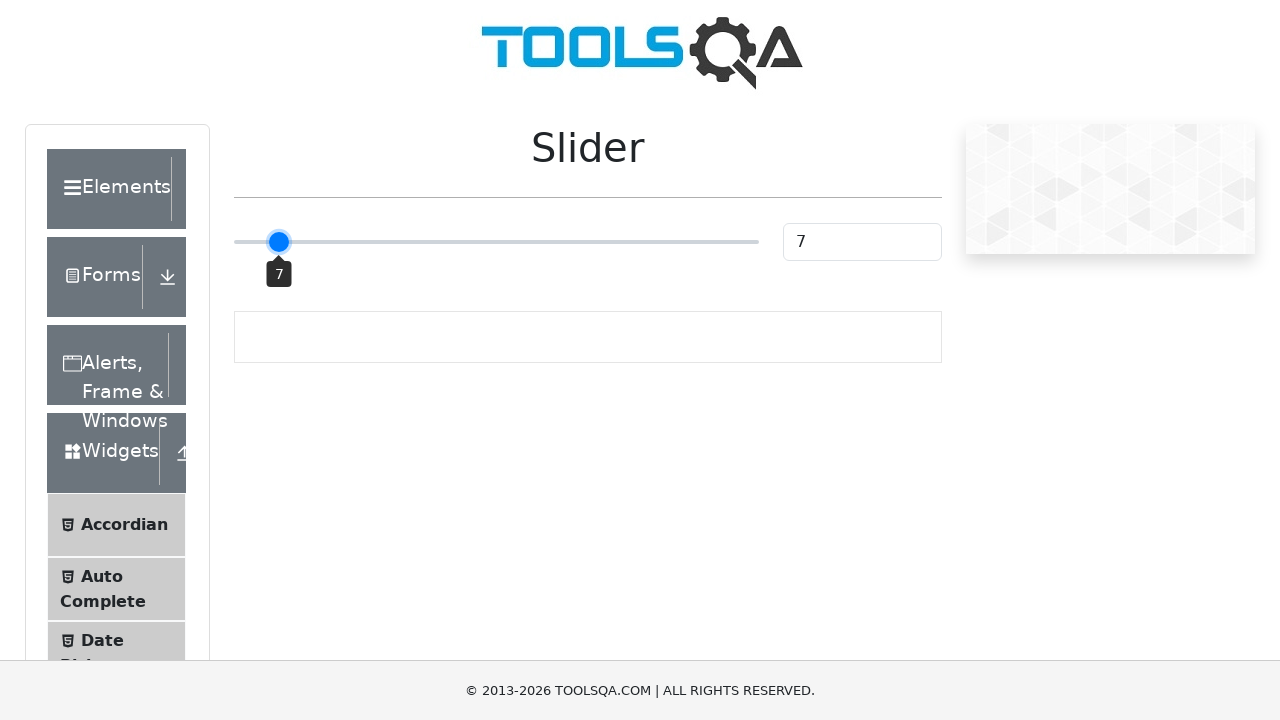

Slider value is now 7
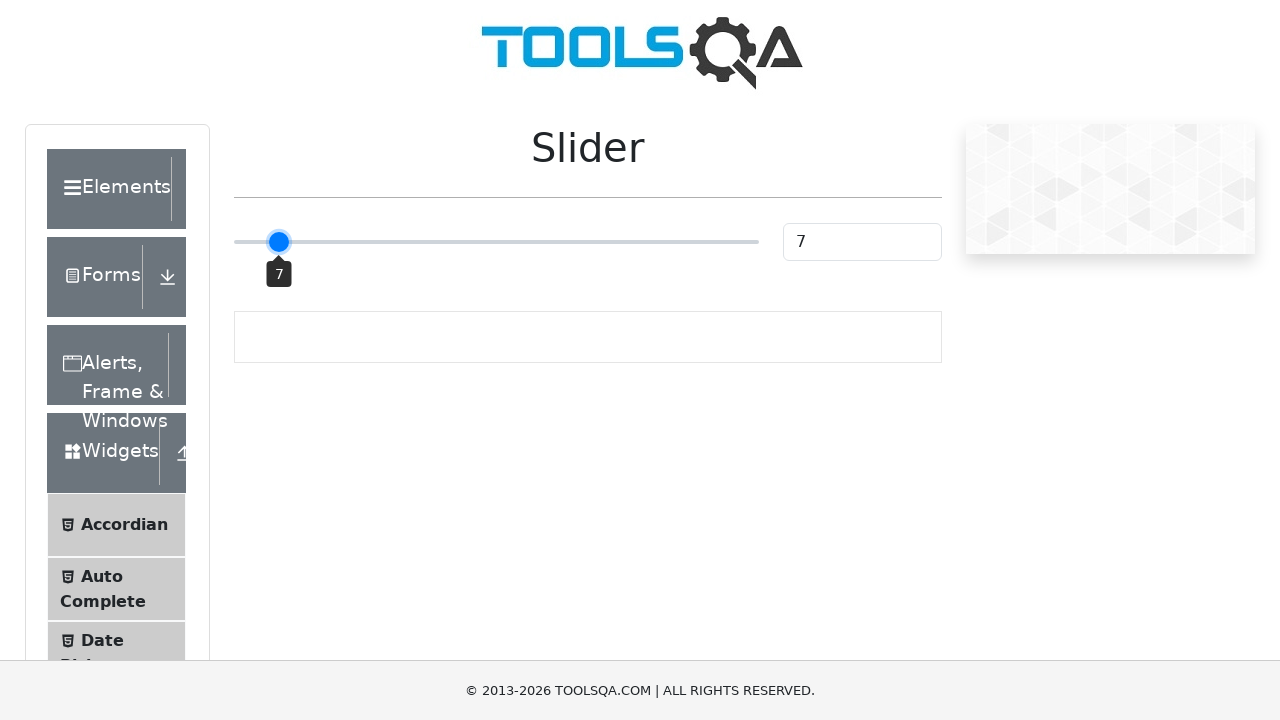

Clicked slider control
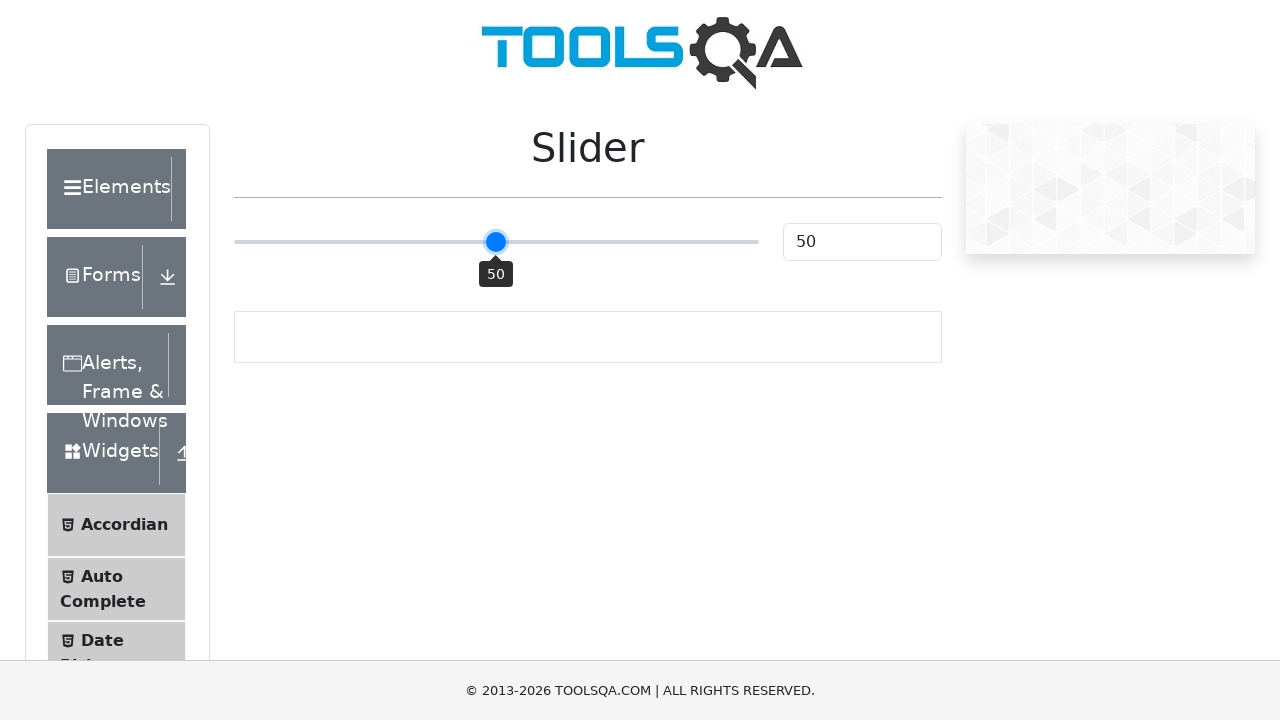

Moved mouse to slider position (offset: -217) at (279, 242)
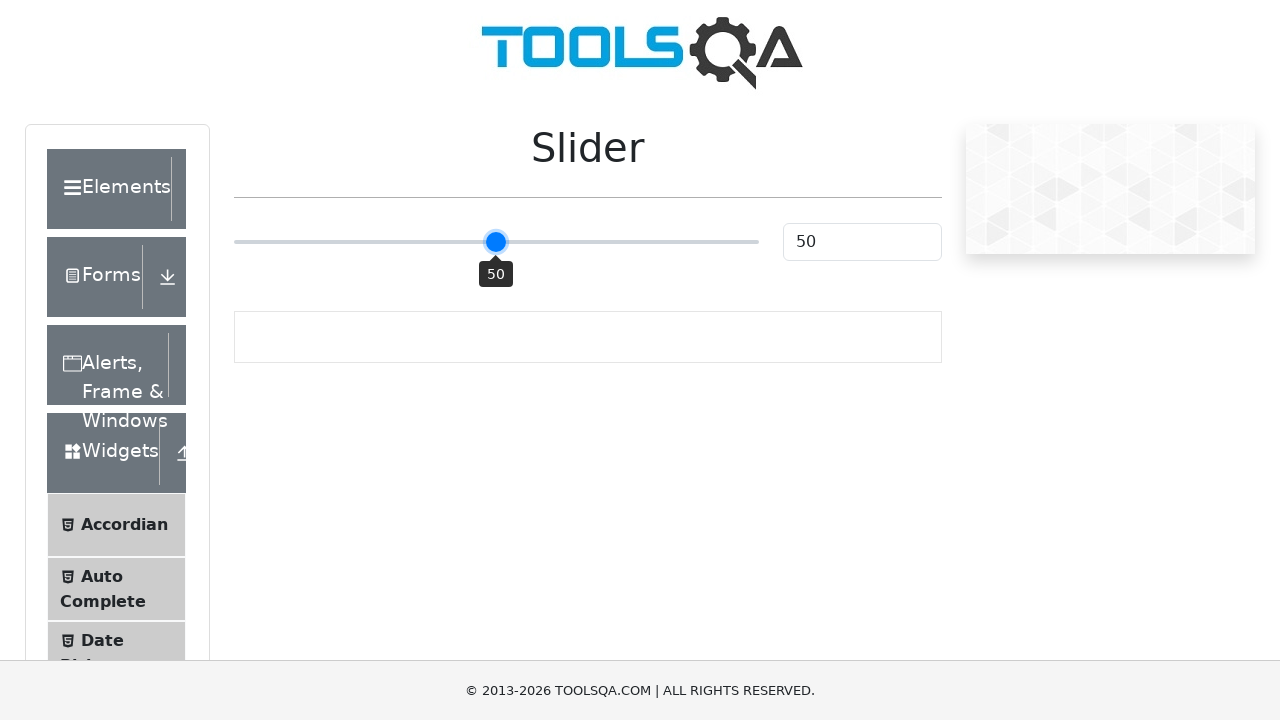

Mouse button pressed down on slider at (279, 242)
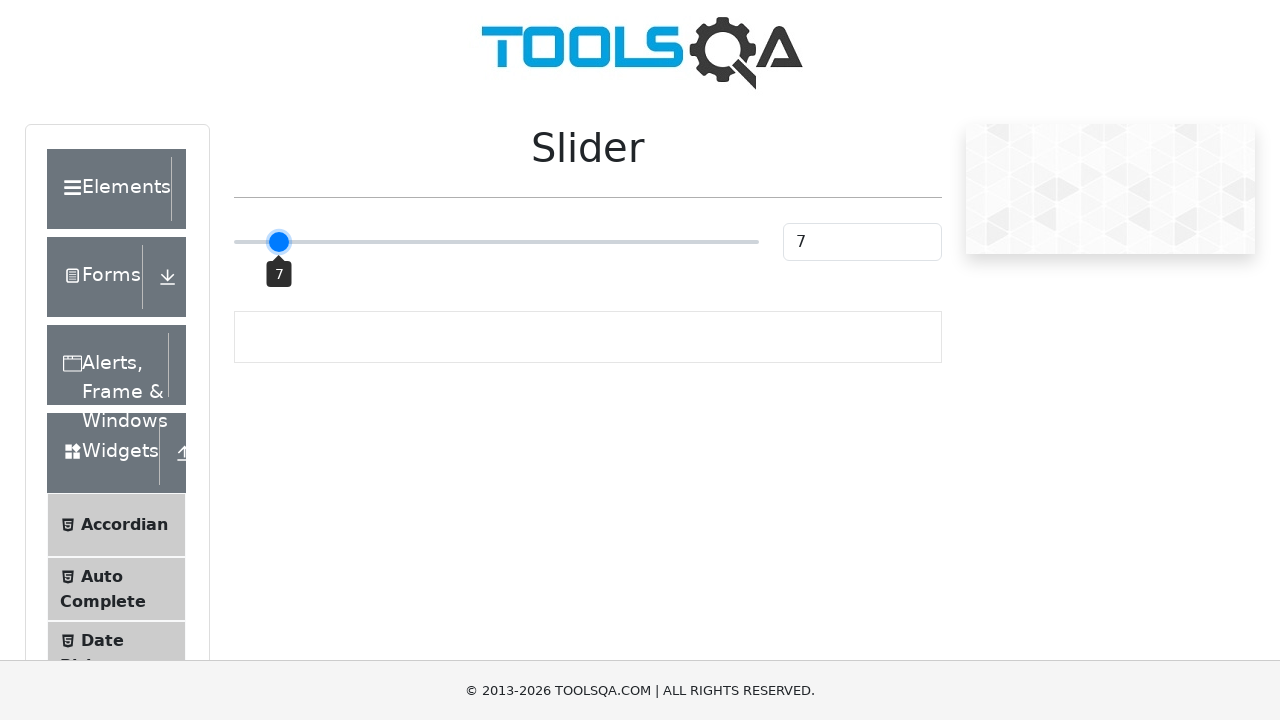

Dragged slider 5 pixels to the right at (284, 242)
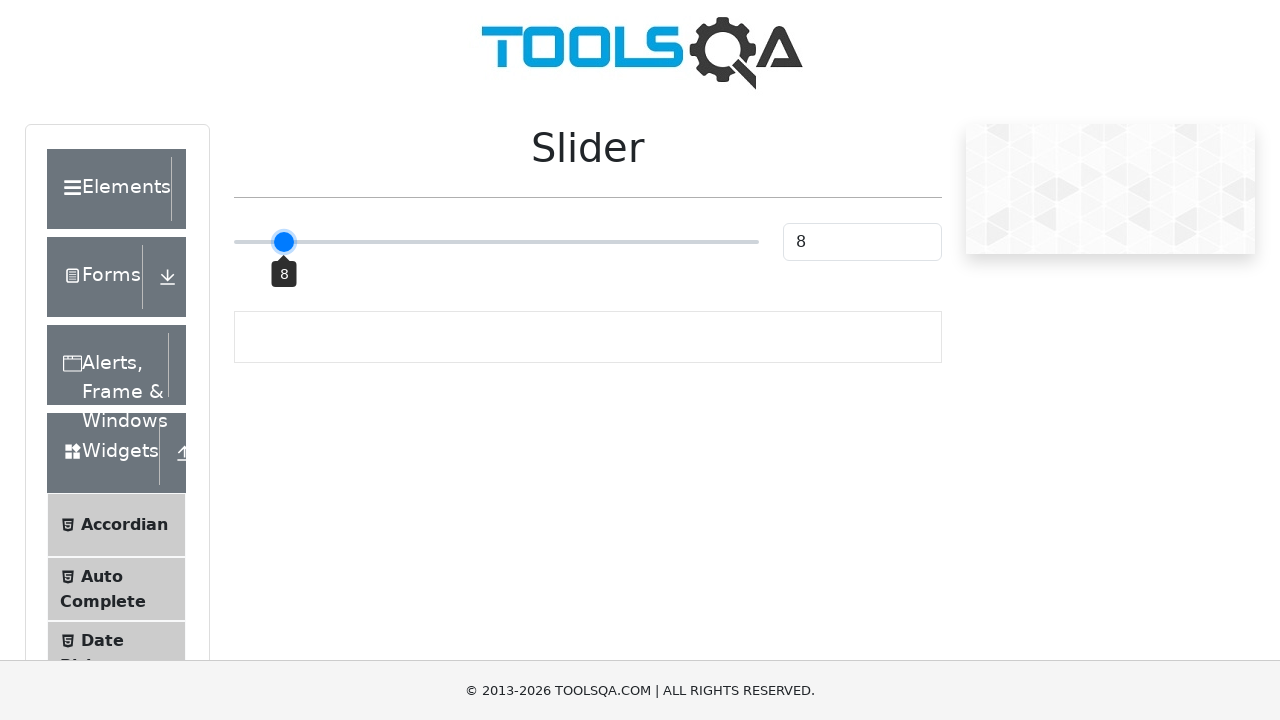

Mouse button released at (284, 242)
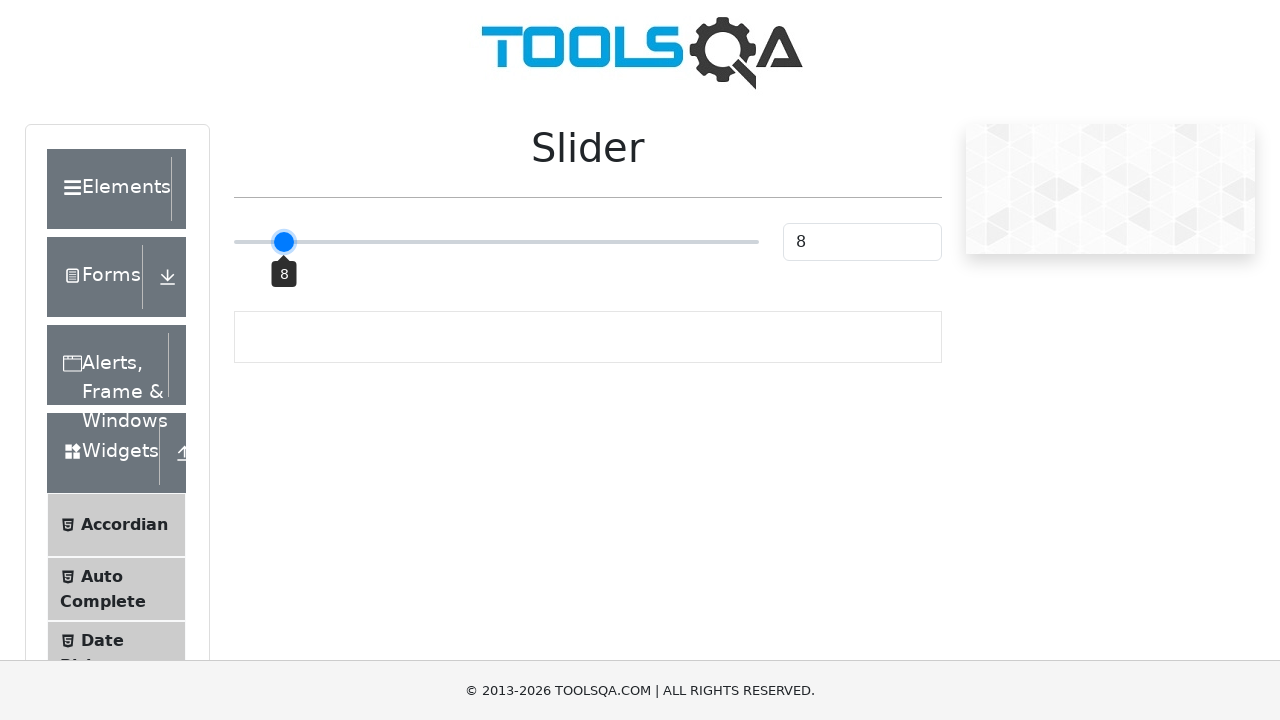

Slider value is now 8
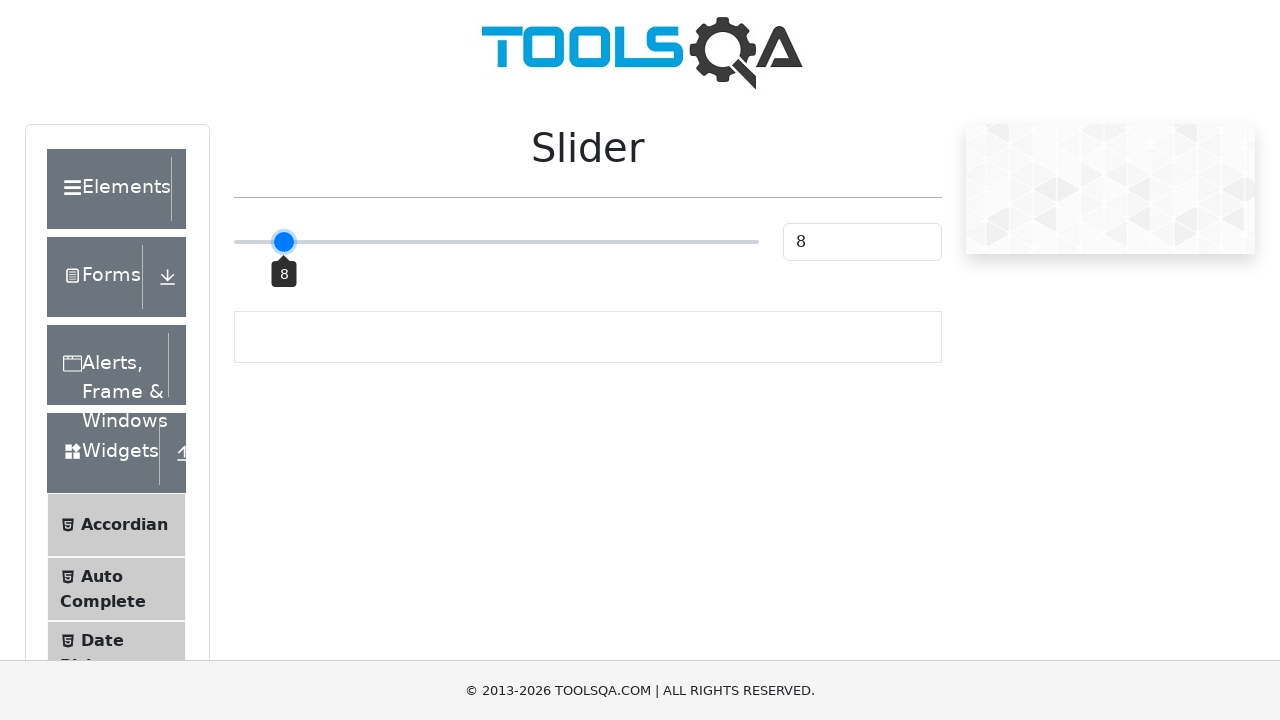

Clicked slider control
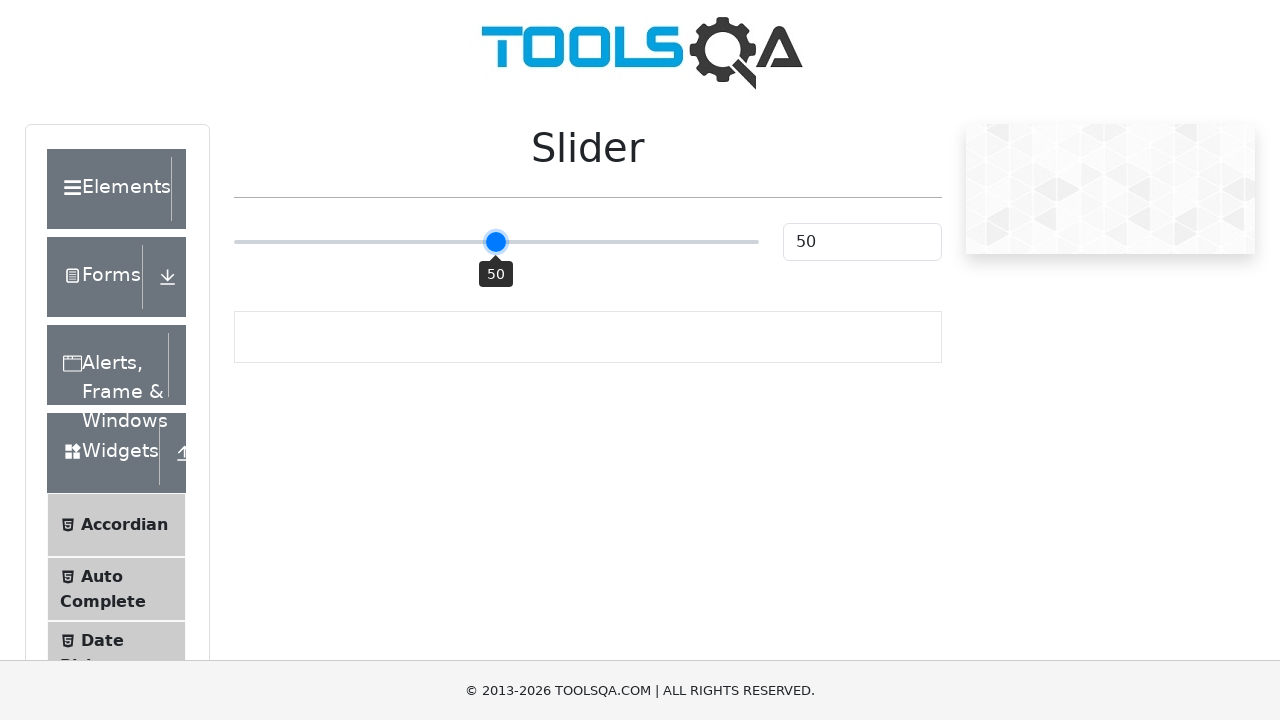

Moved mouse to slider position (offset: -212) at (284, 242)
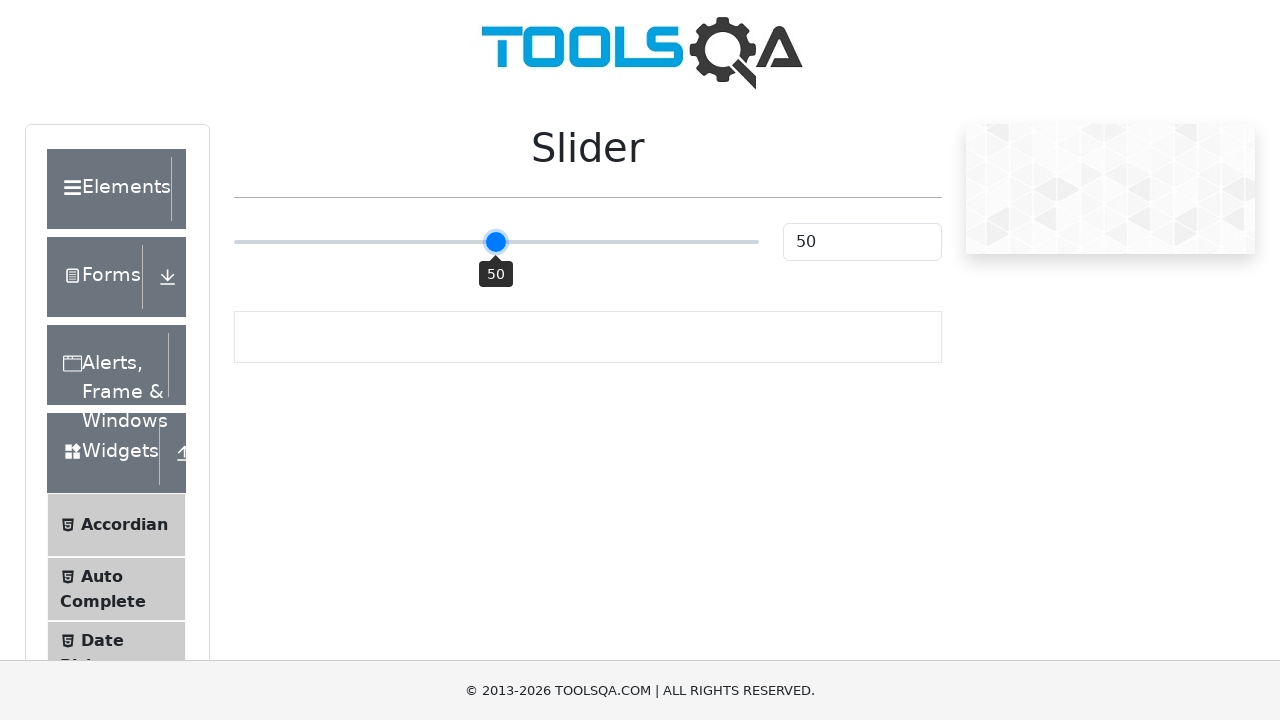

Mouse button pressed down on slider at (284, 242)
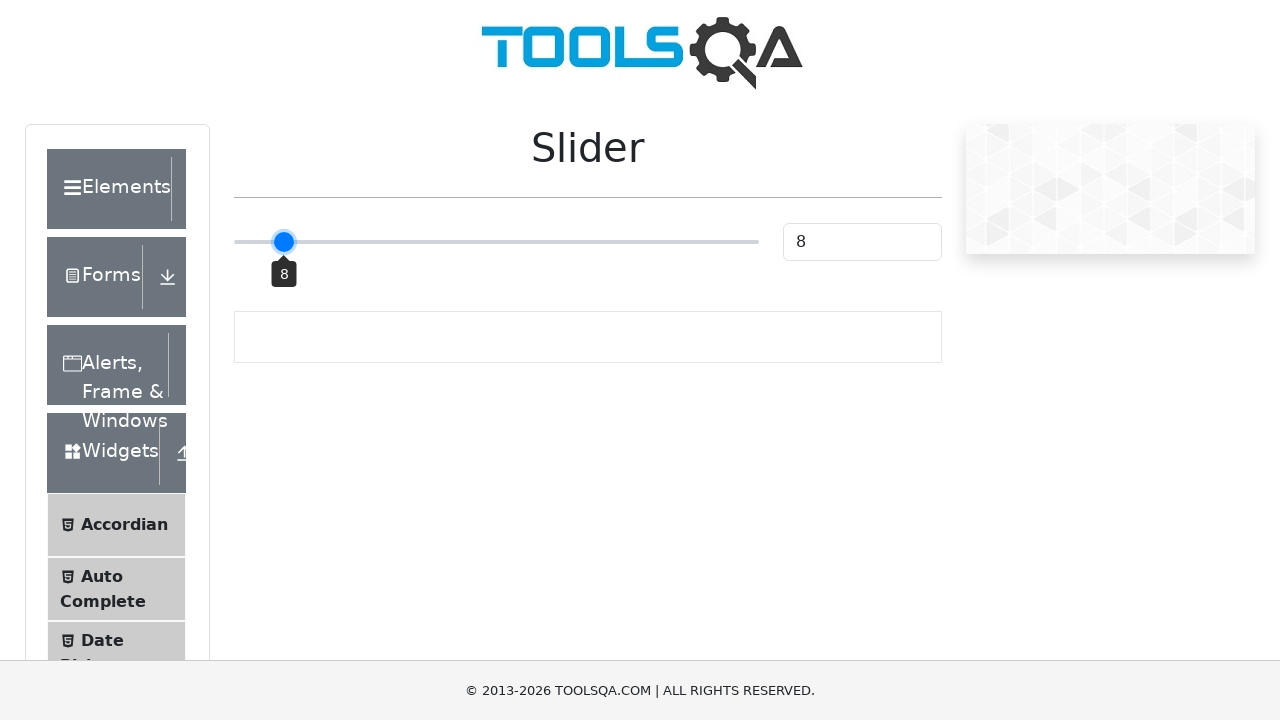

Dragged slider 5 pixels to the right at (289, 242)
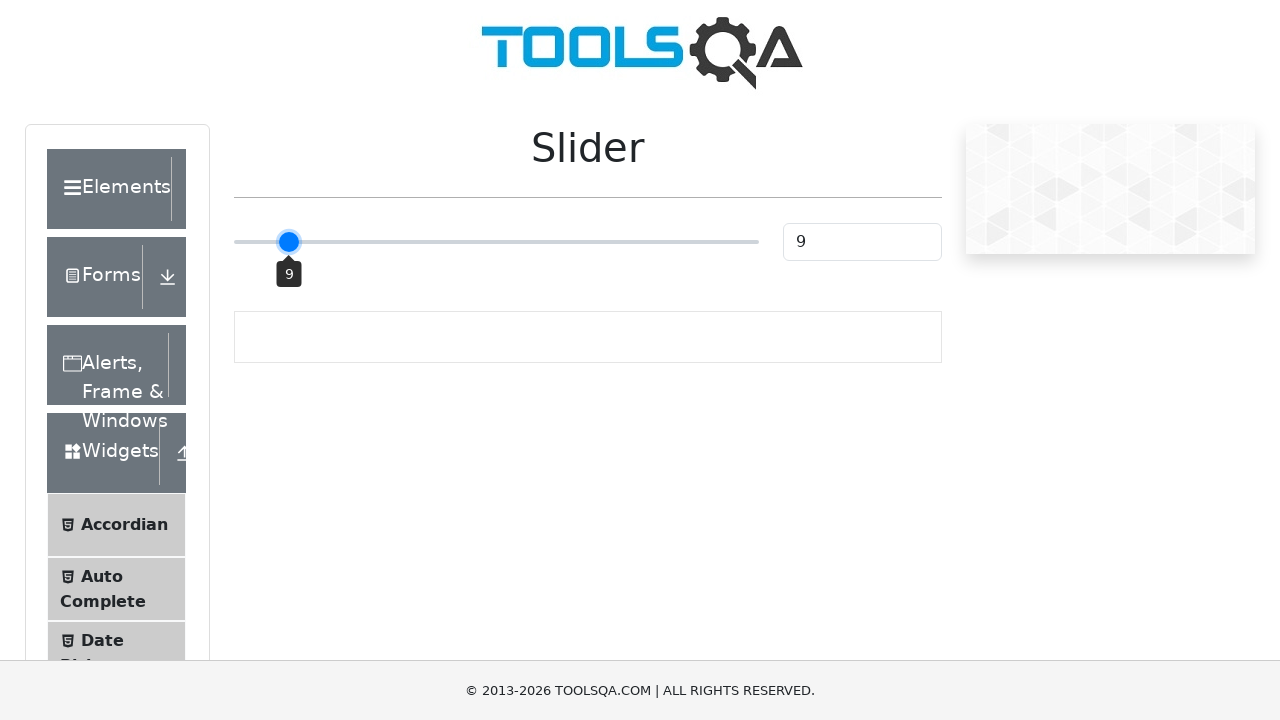

Mouse button released at (289, 242)
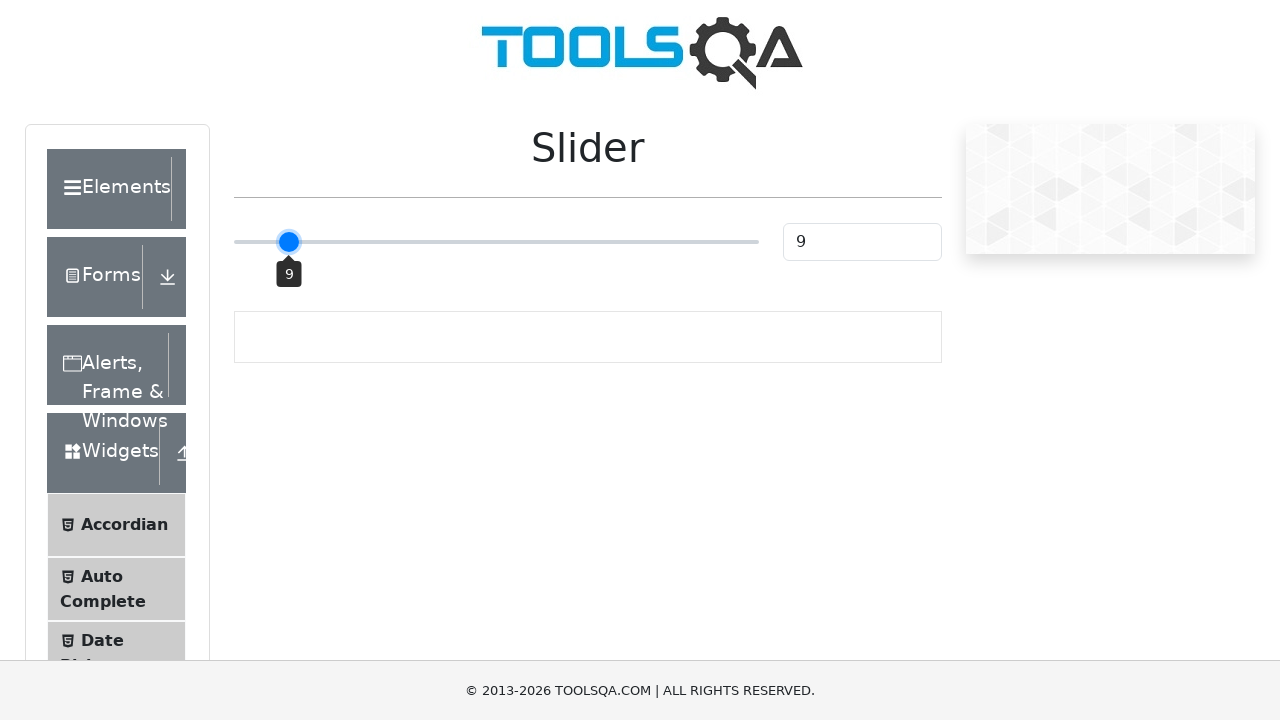

Slider value is now 9
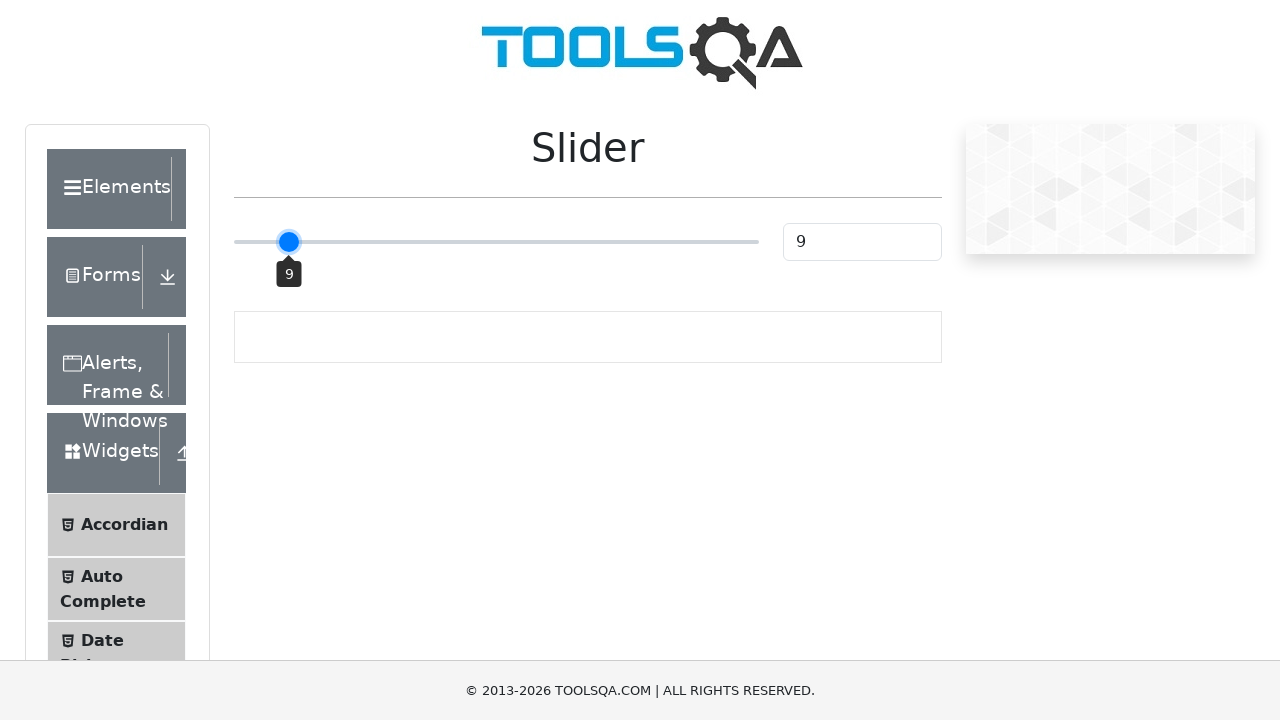

Clicked slider control
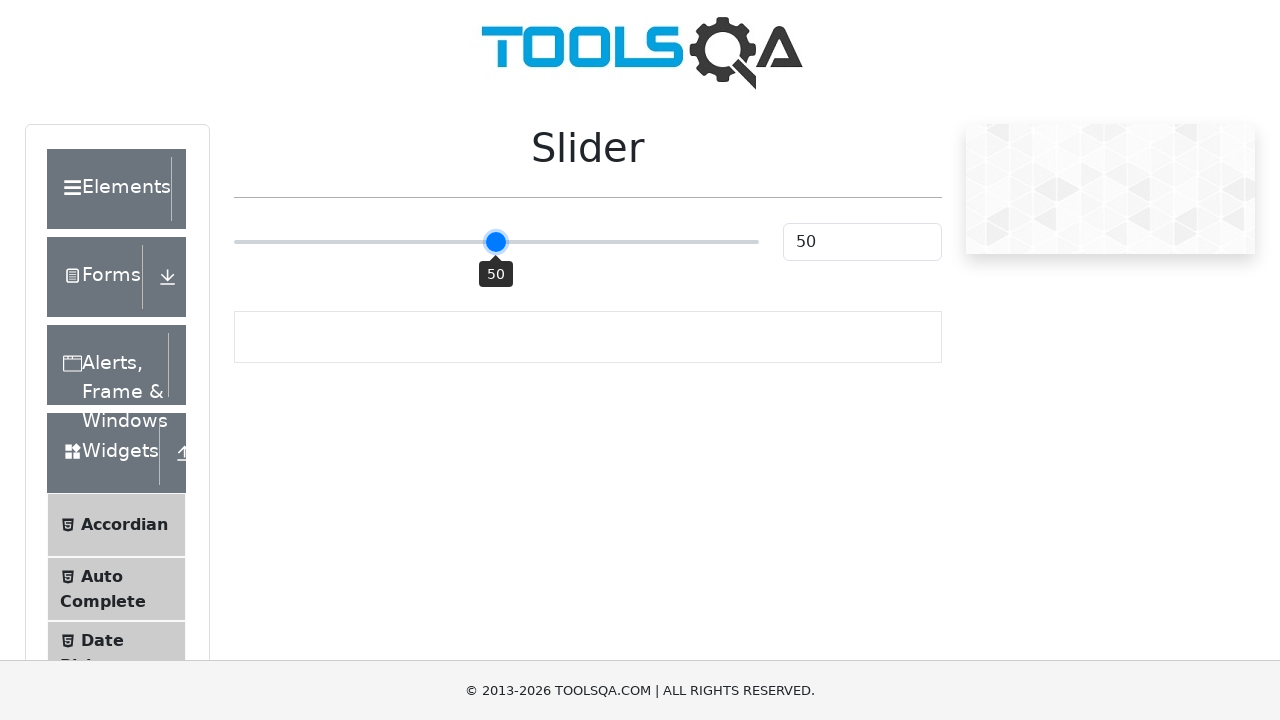

Moved mouse to slider position (offset: -207) at (289, 242)
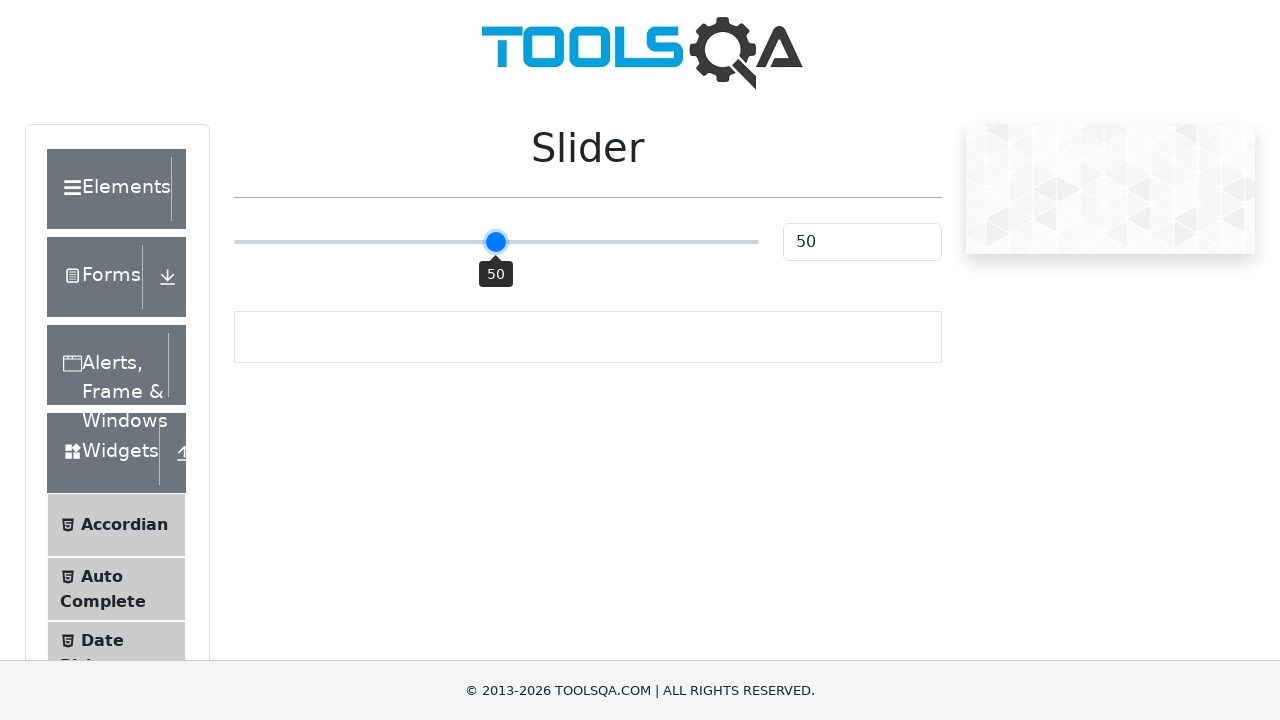

Mouse button pressed down on slider at (289, 242)
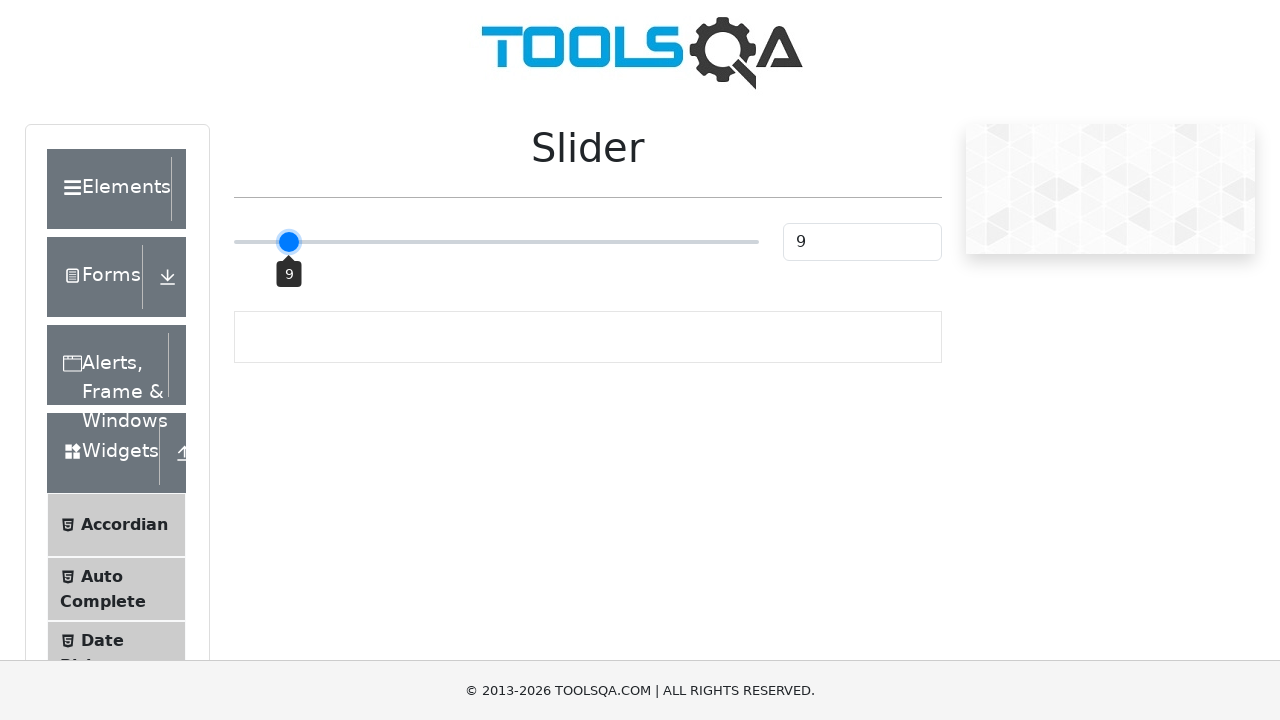

Dragged slider 5 pixels to the right at (294, 242)
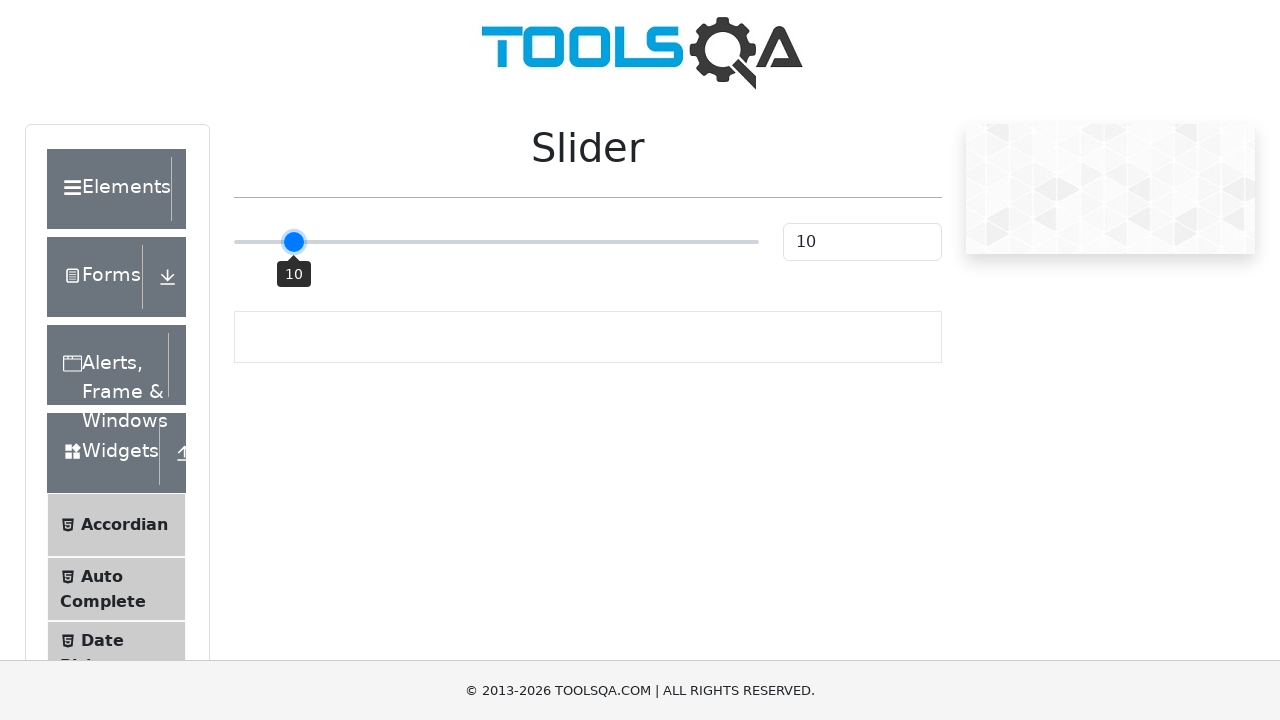

Mouse button released at (294, 242)
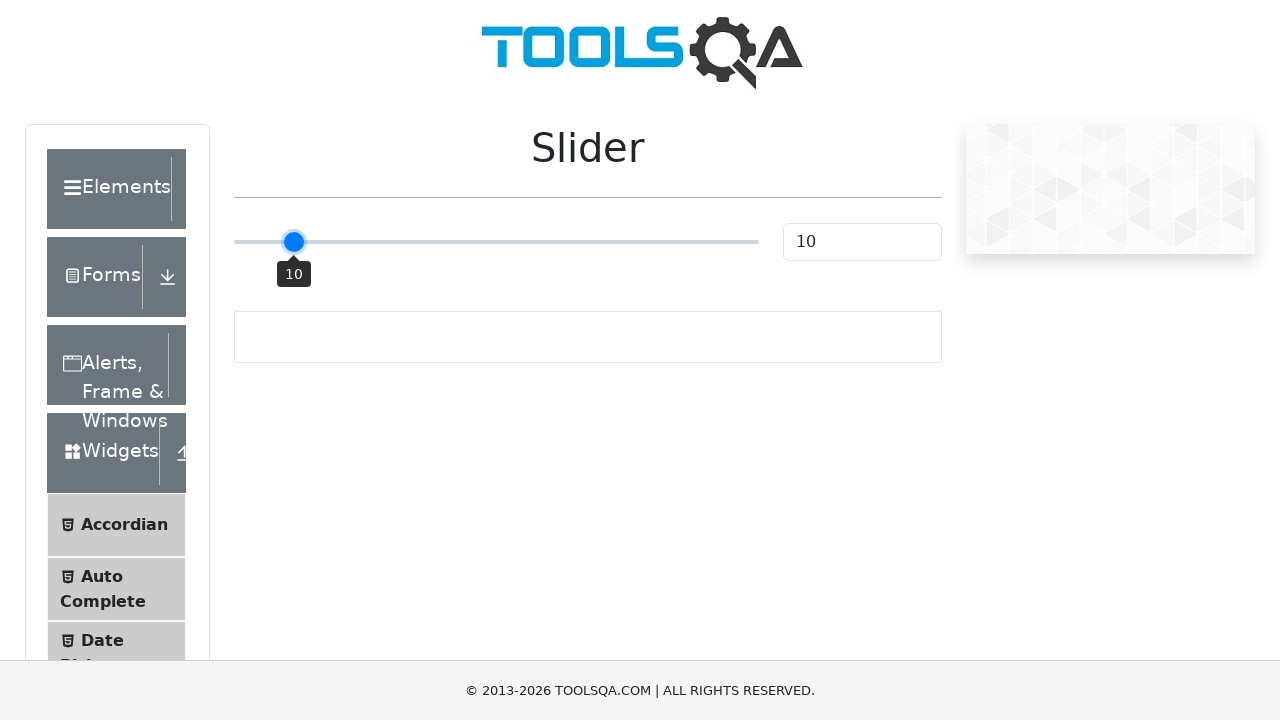

Slider value is now 10
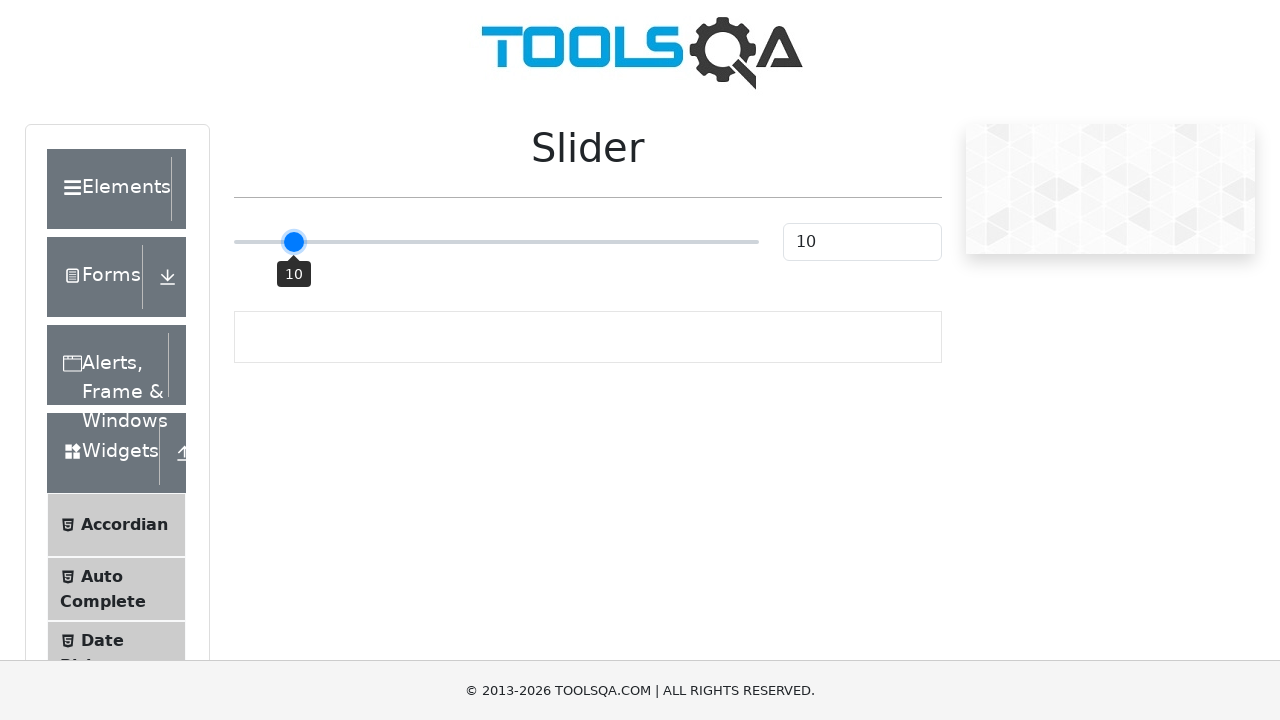

Clicked slider control
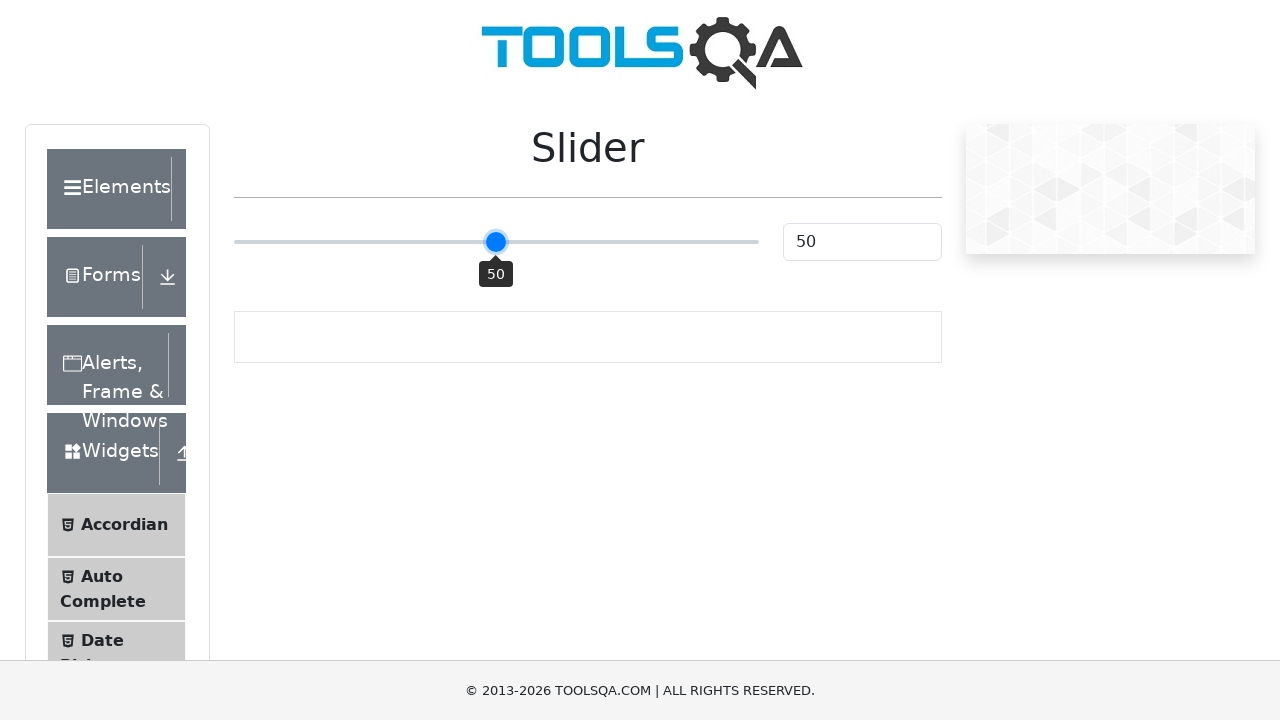

Moved mouse to slider position (offset: -202) at (294, 242)
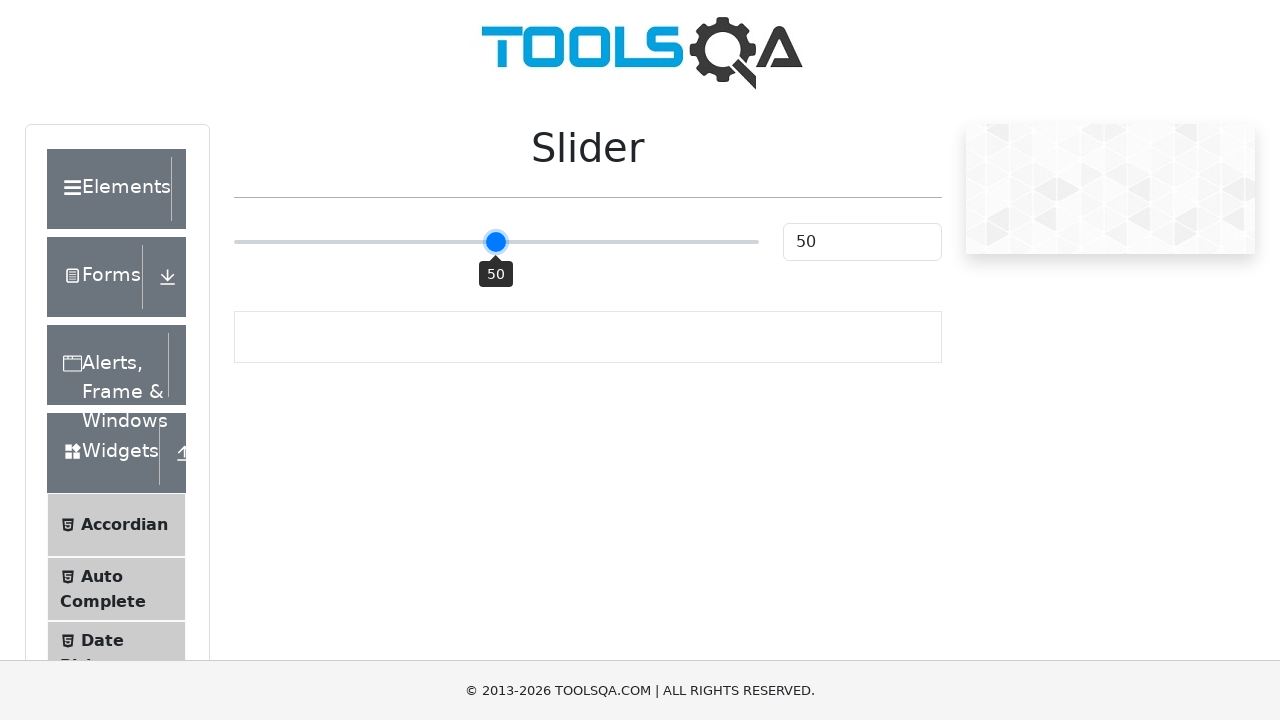

Mouse button pressed down on slider at (294, 242)
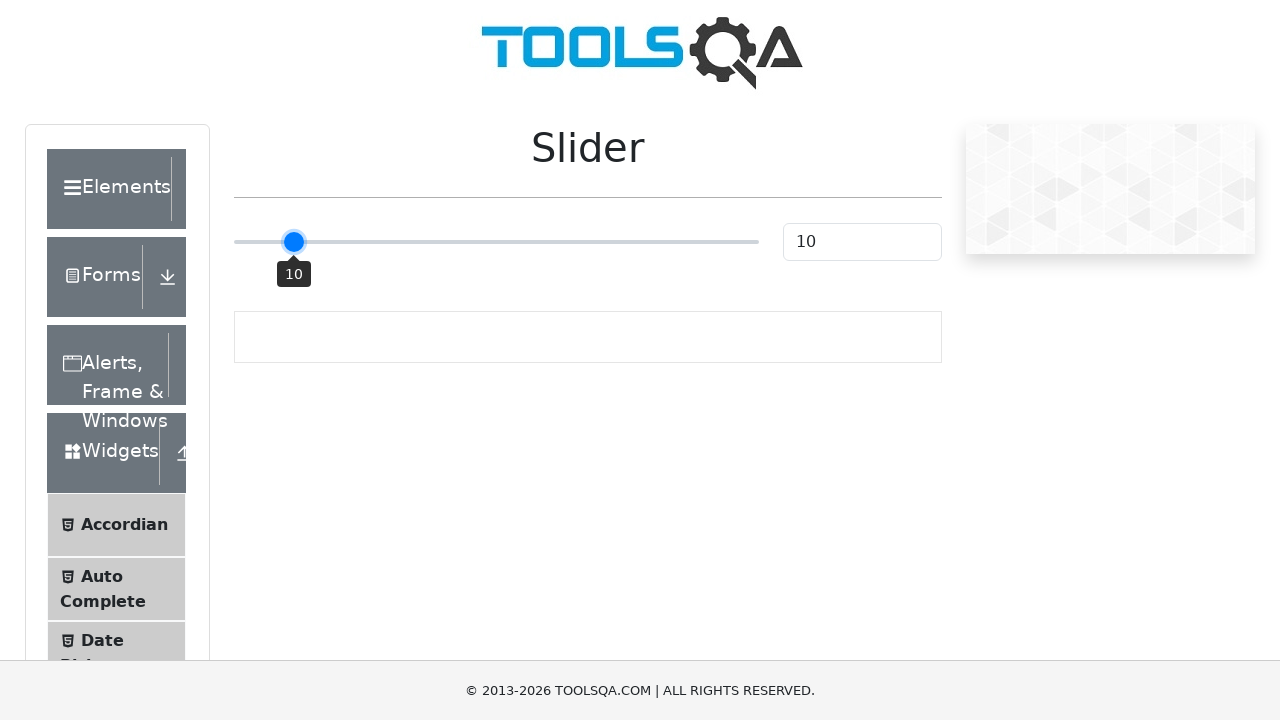

Dragged slider 5 pixels to the right at (299, 242)
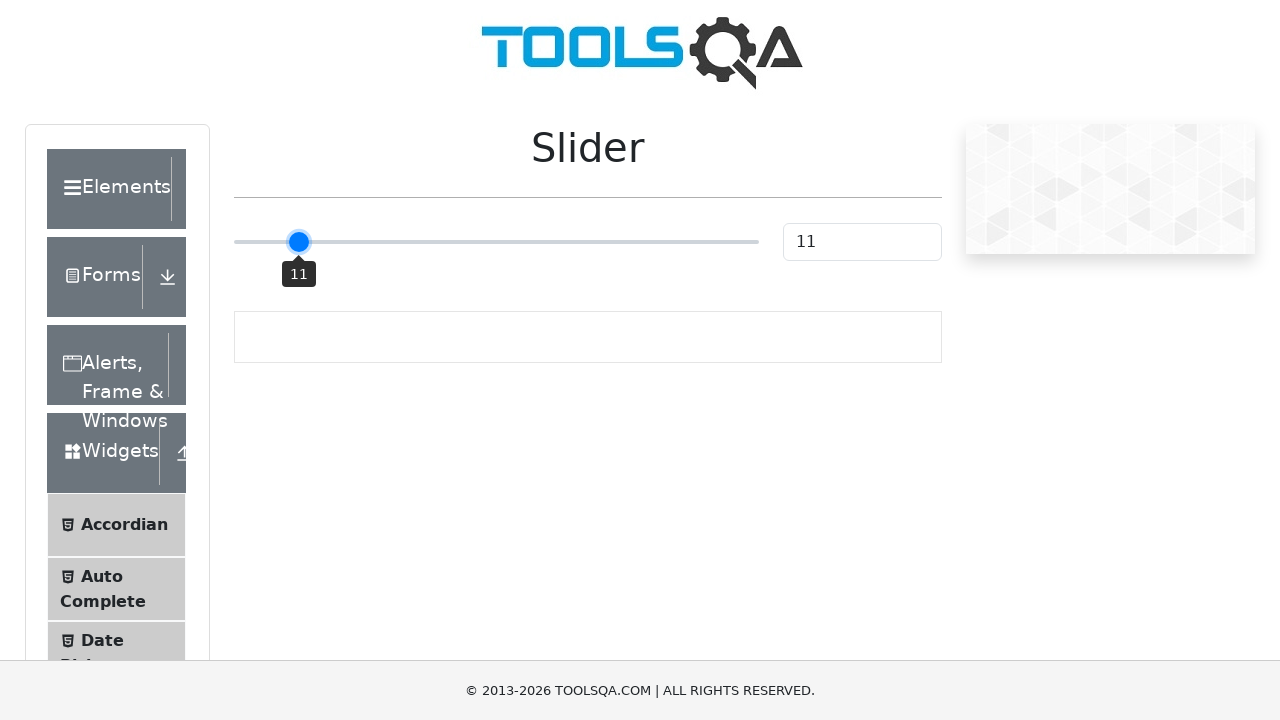

Mouse button released at (299, 242)
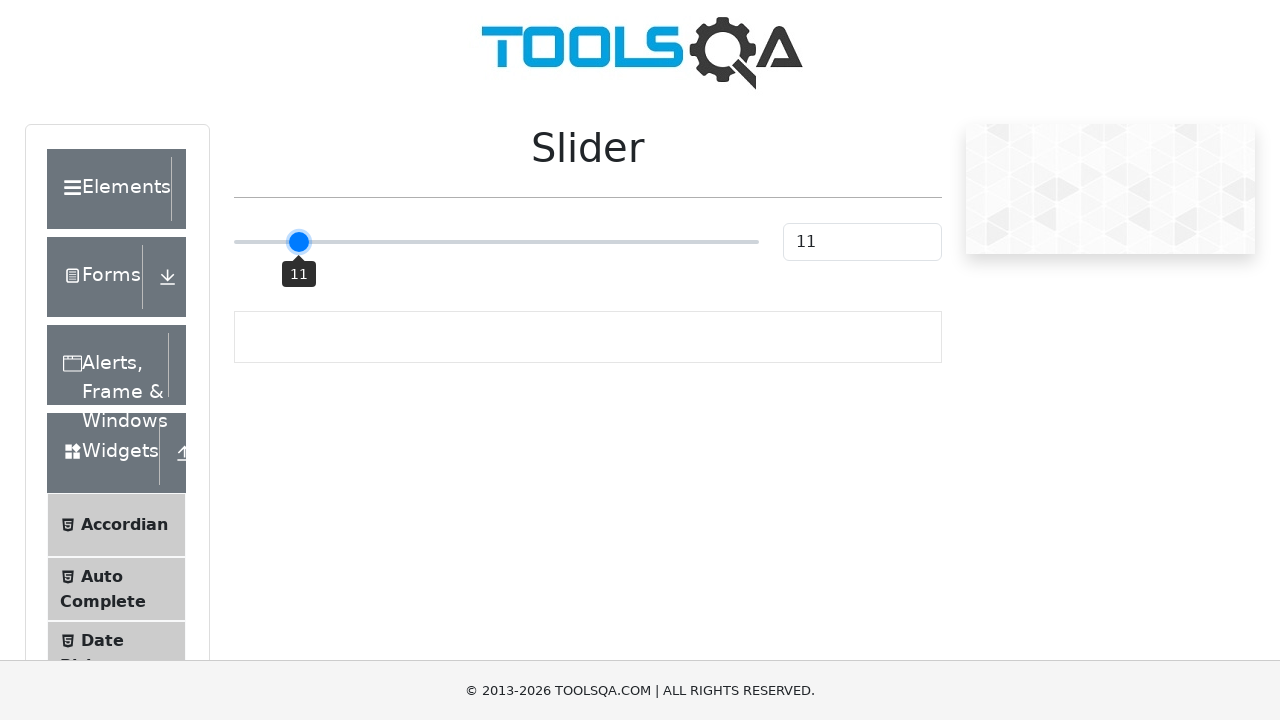

Slider value is now 11
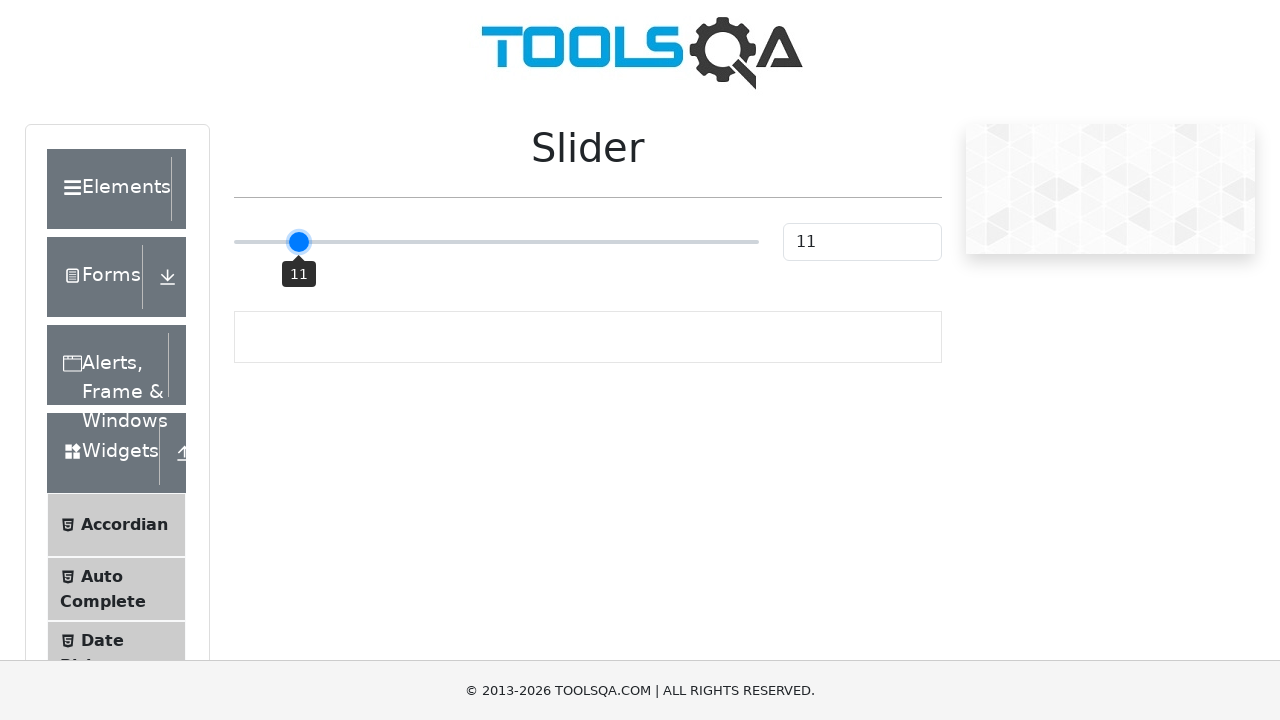

Clicked slider control
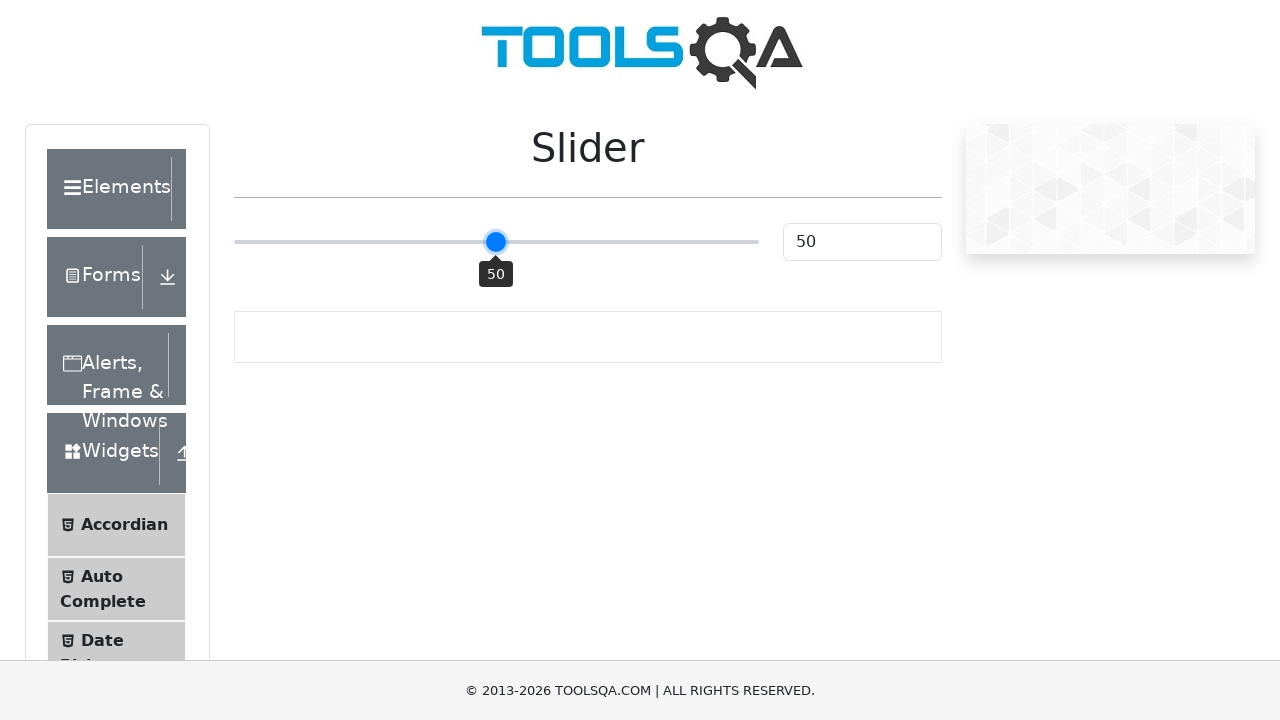

Moved mouse to slider position (offset: -197) at (299, 242)
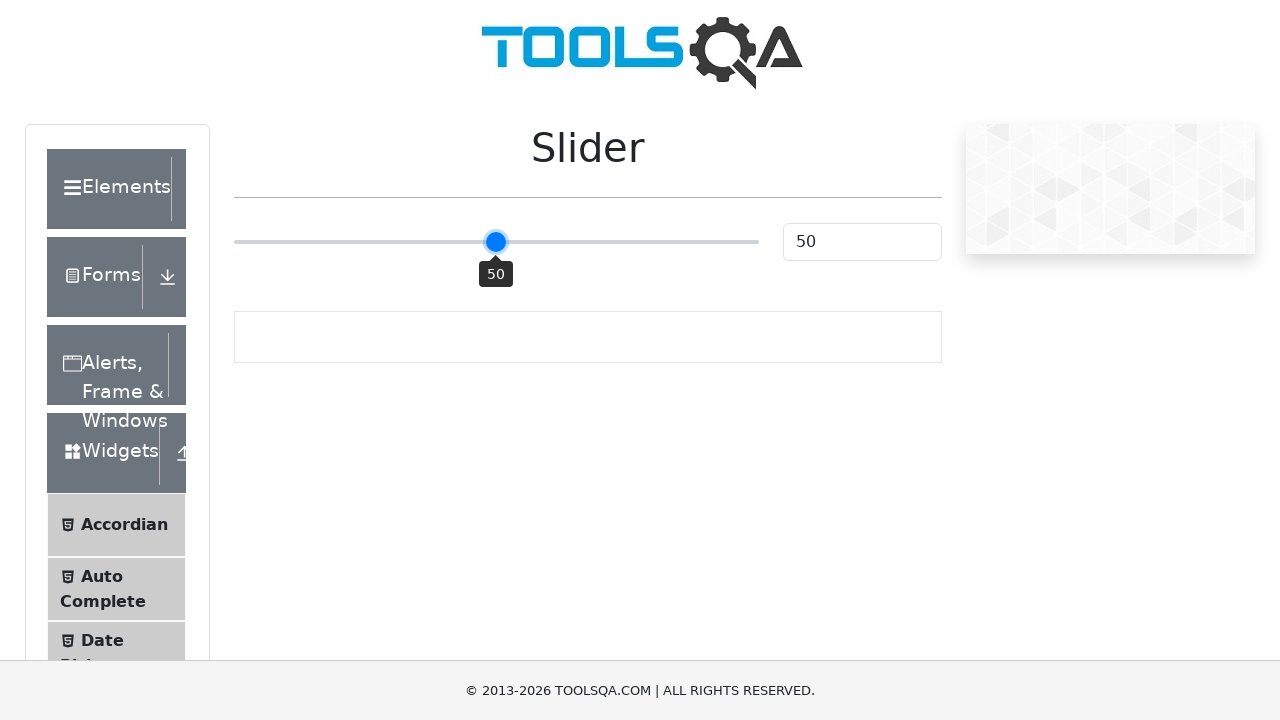

Mouse button pressed down on slider at (299, 242)
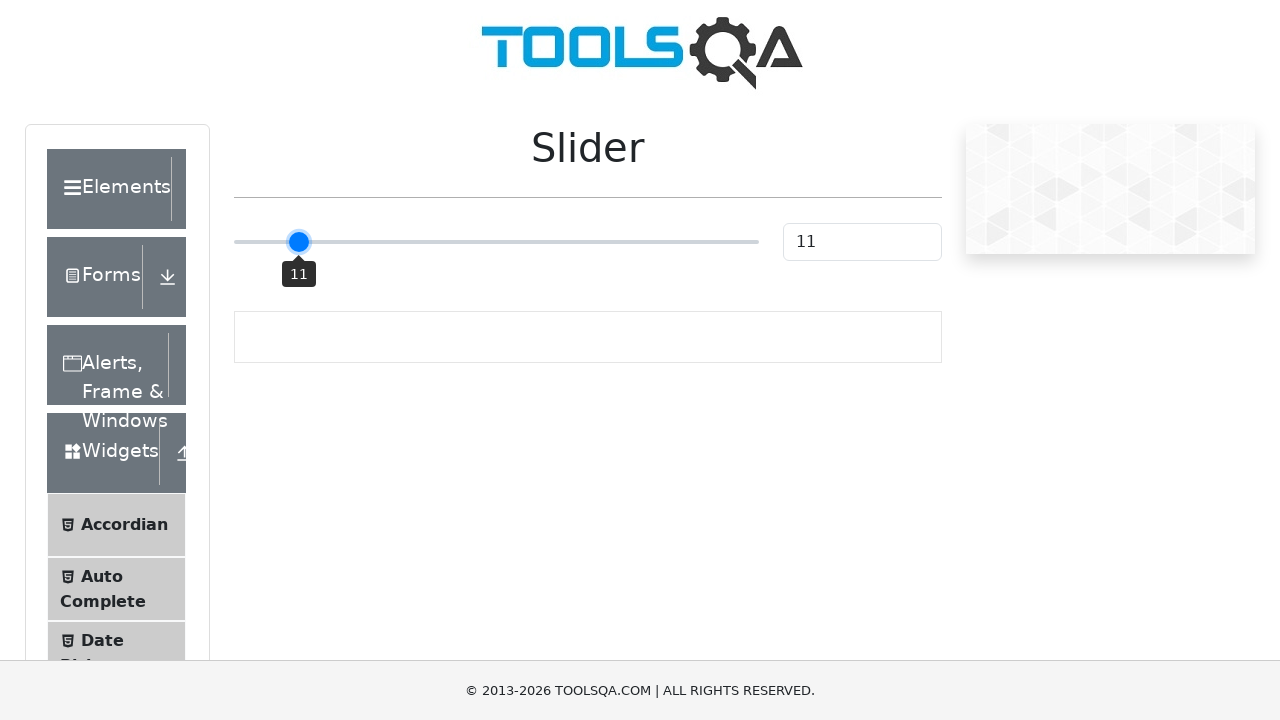

Dragged slider 5 pixels to the right at (304, 242)
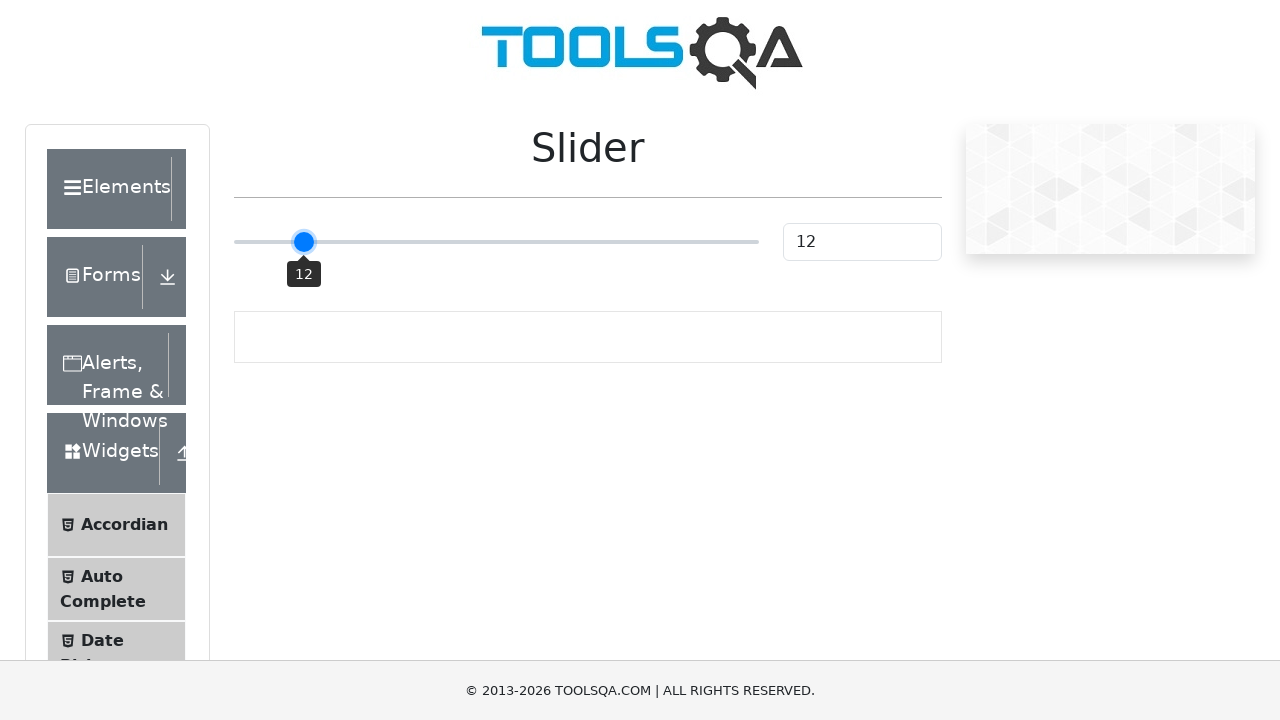

Mouse button released at (304, 242)
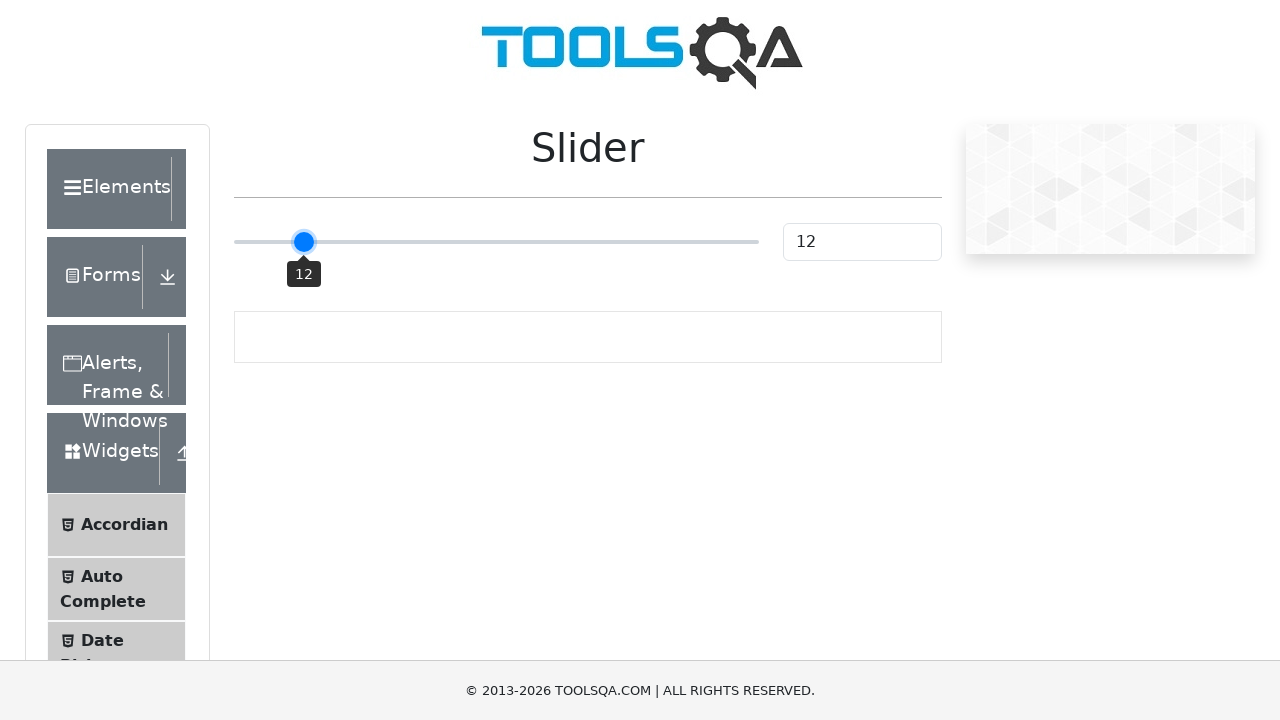

Slider value is now 12
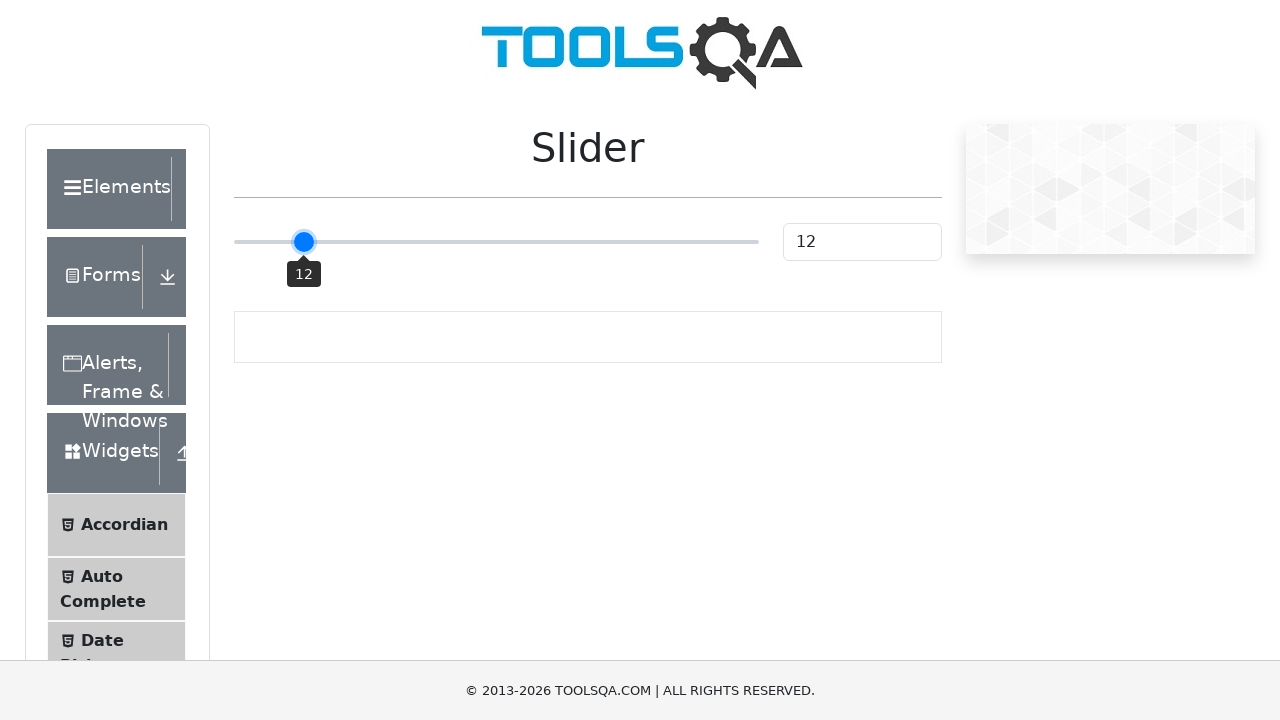

Clicked slider control
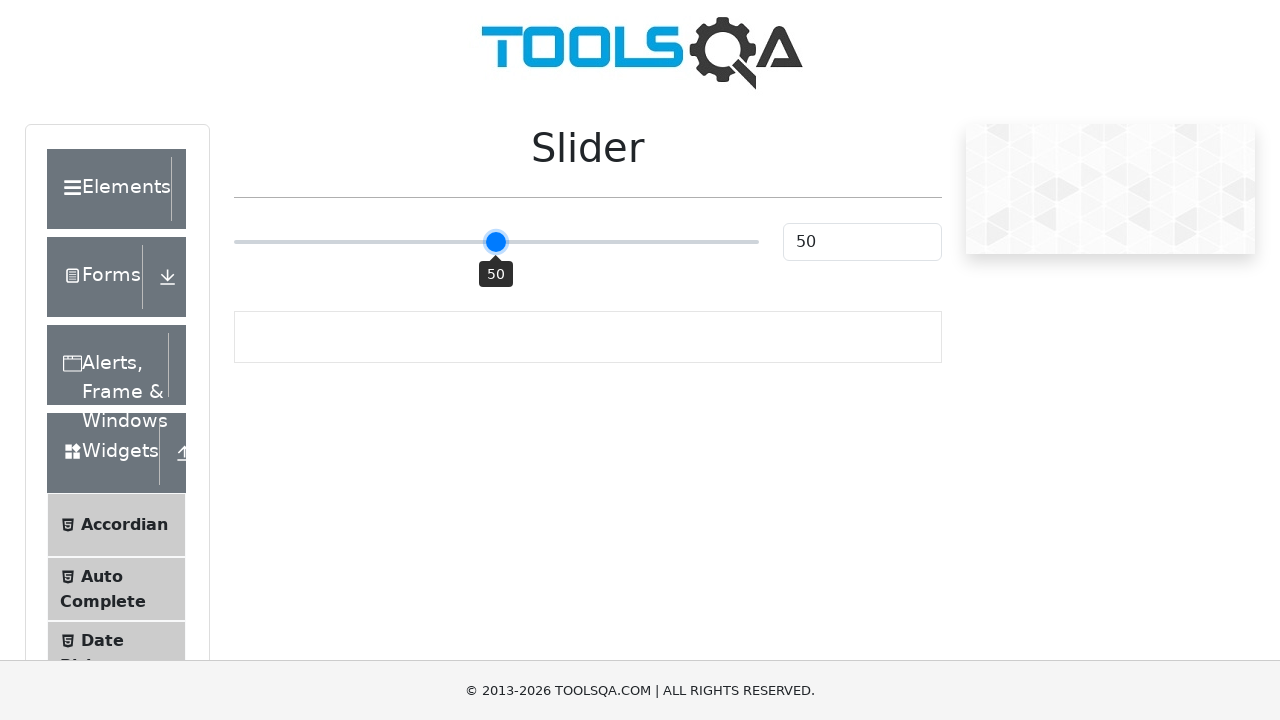

Moved mouse to slider position (offset: -192) at (304, 242)
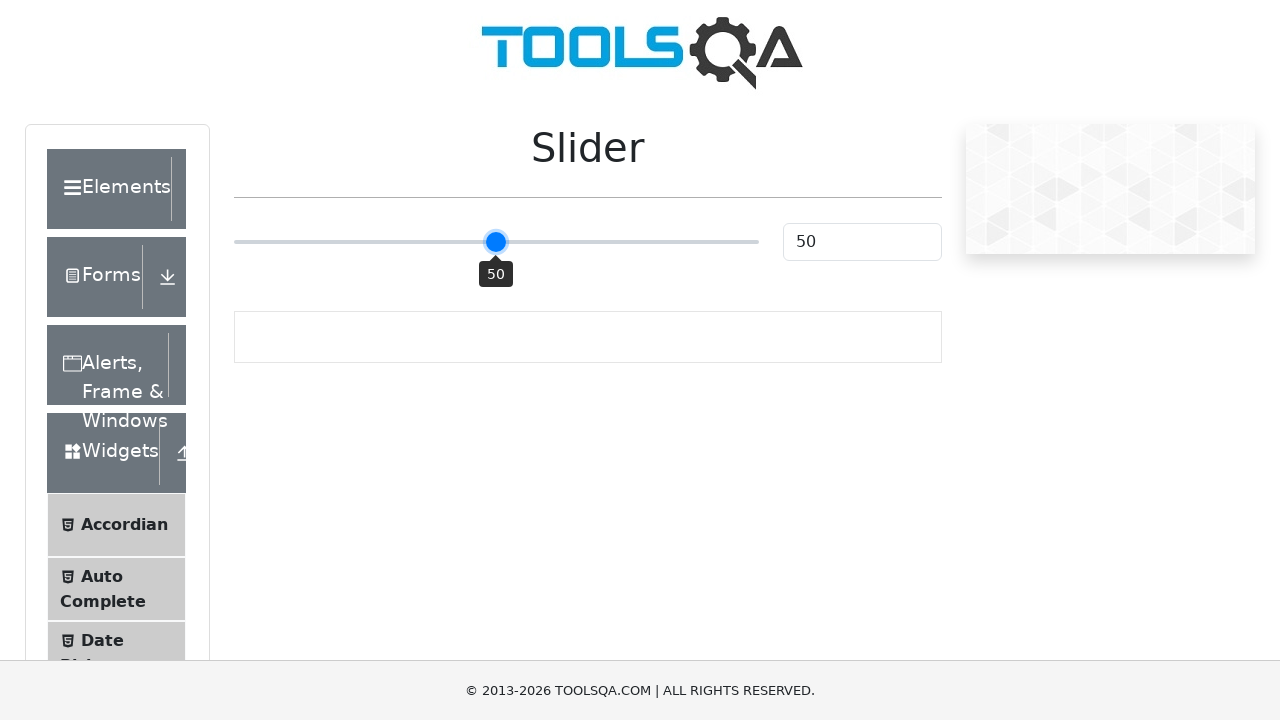

Mouse button pressed down on slider at (304, 242)
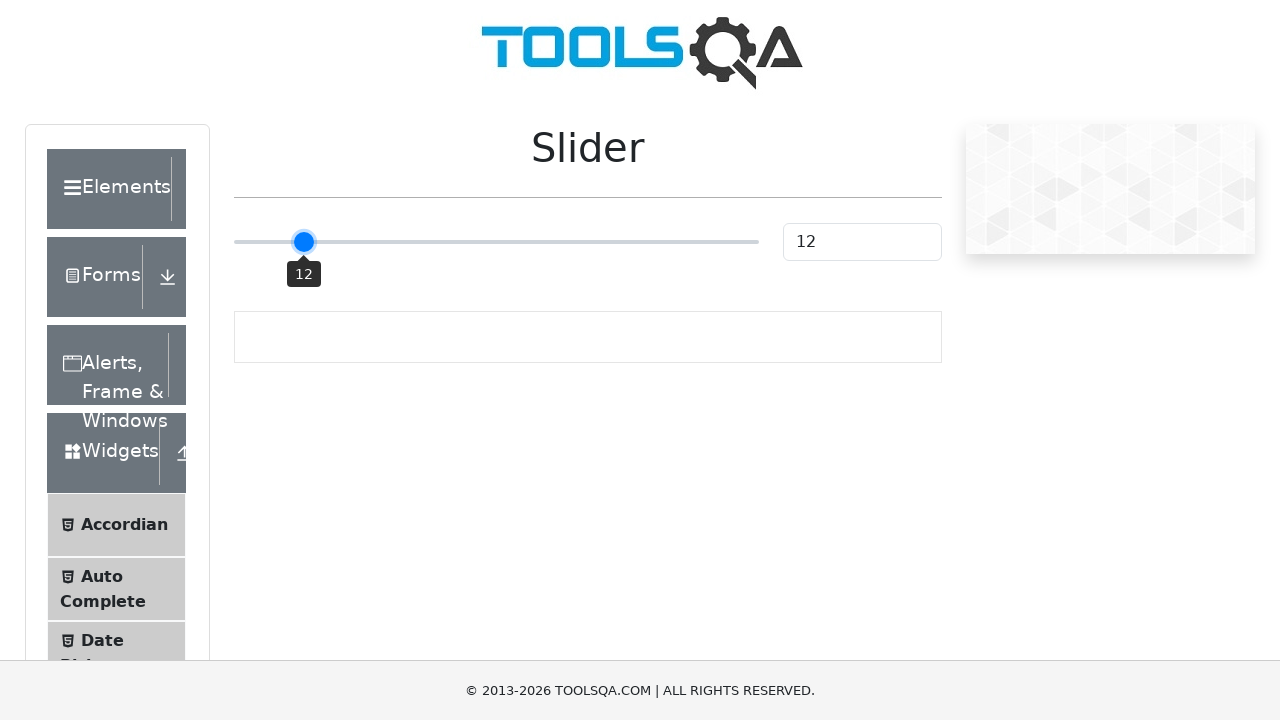

Dragged slider 5 pixels to the right at (309, 242)
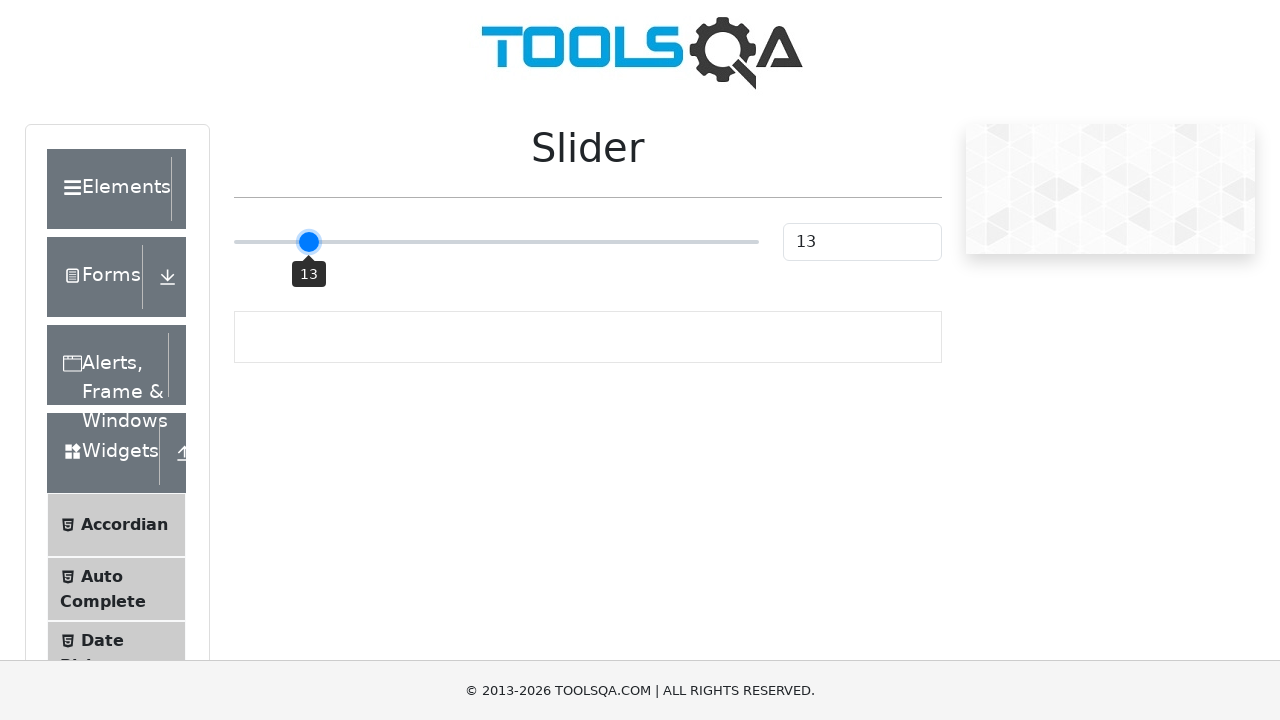

Mouse button released at (309, 242)
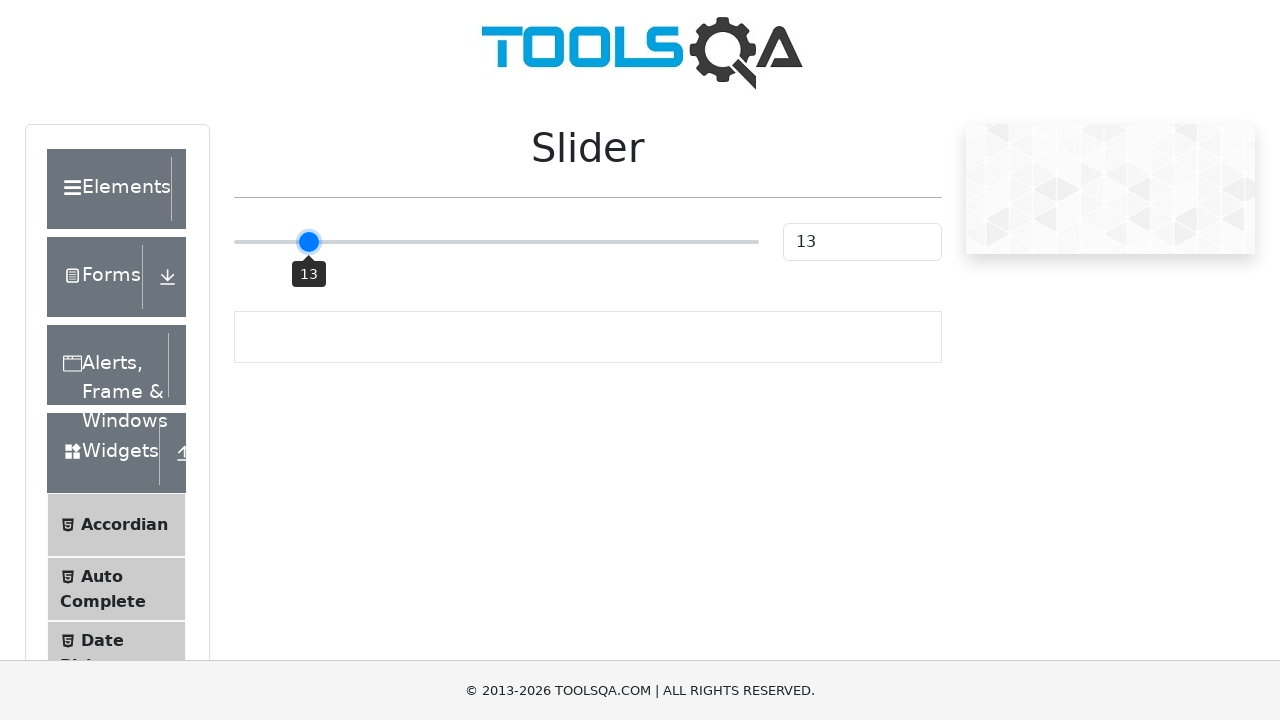

Slider value is now 13
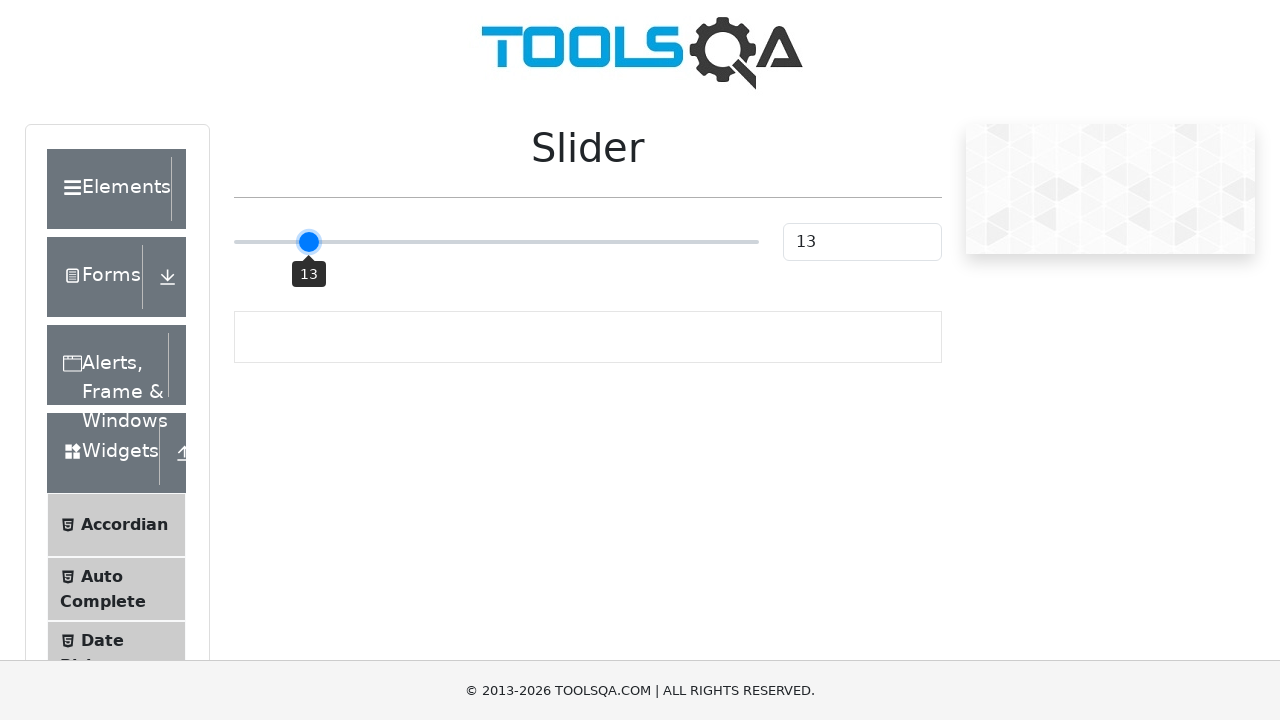

Clicked slider control
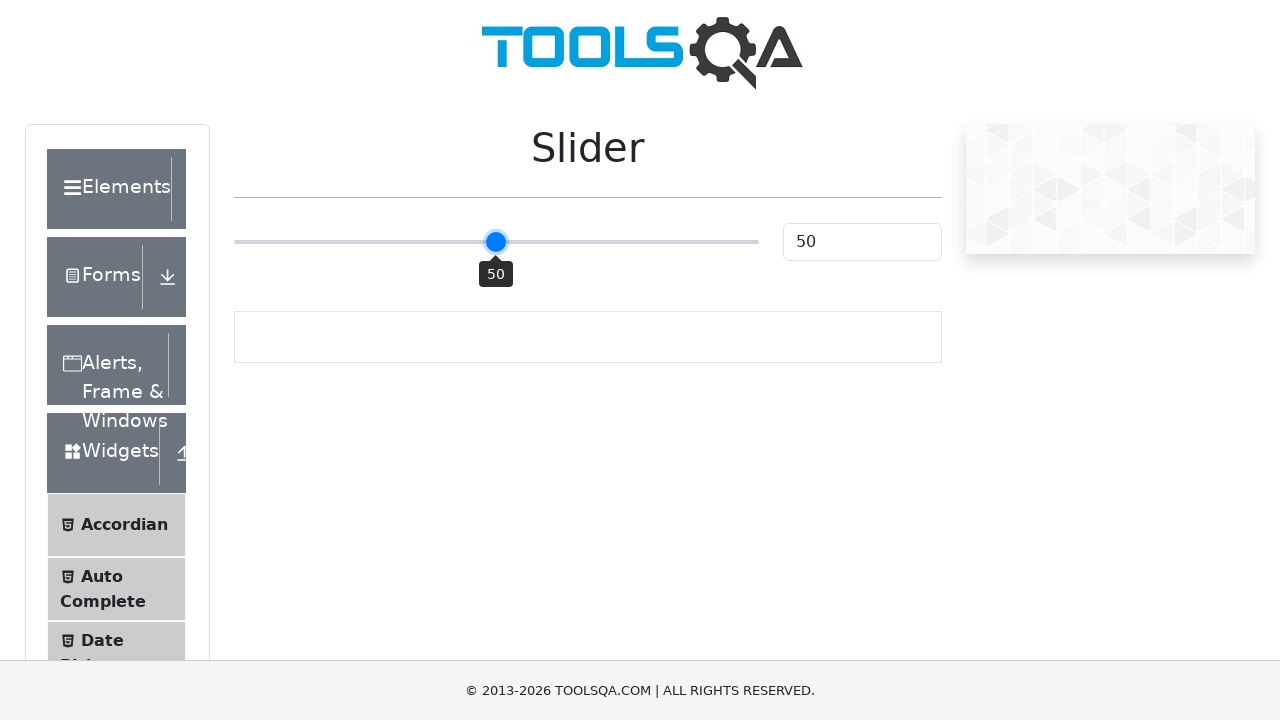

Moved mouse to slider position (offset: -187) at (309, 242)
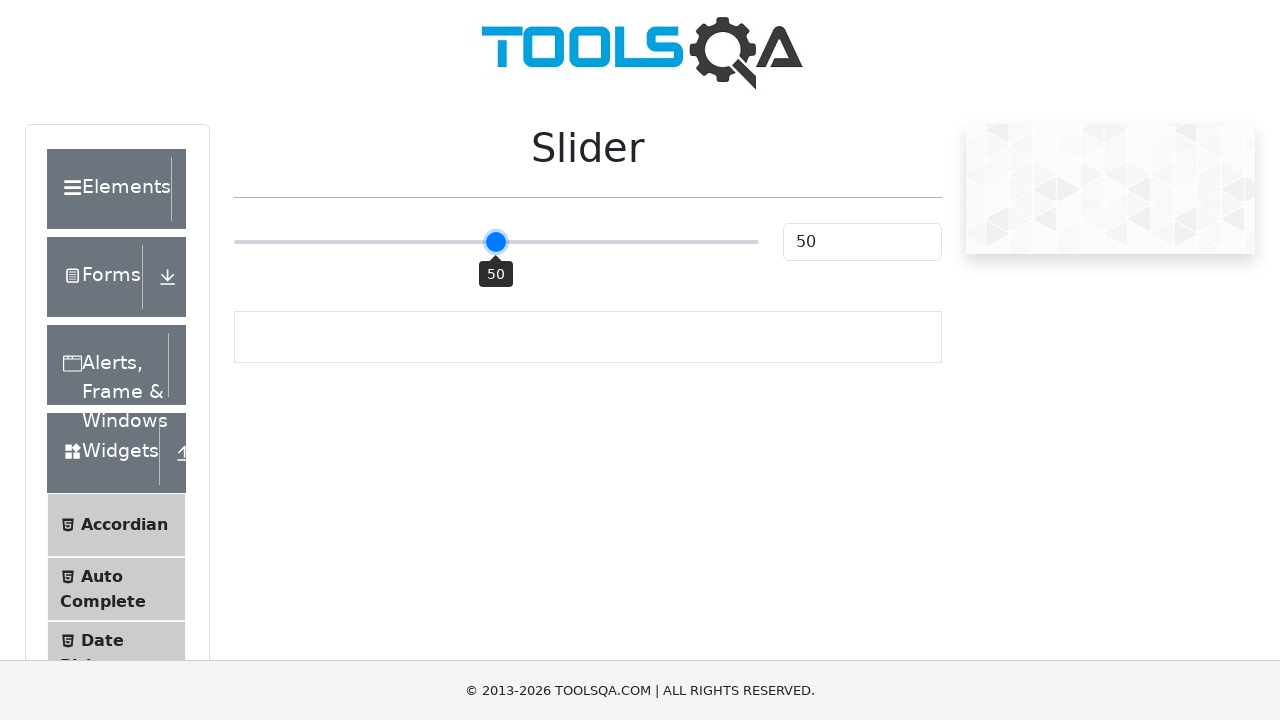

Mouse button pressed down on slider at (309, 242)
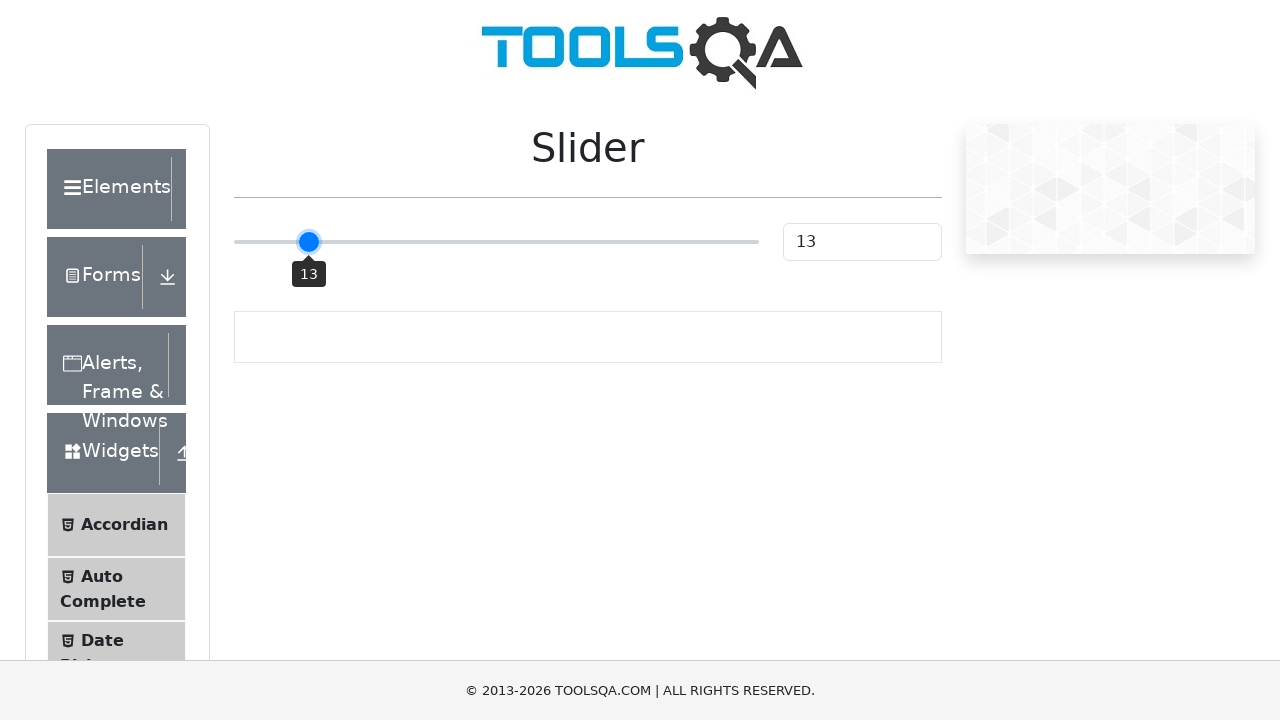

Dragged slider 5 pixels to the right at (314, 242)
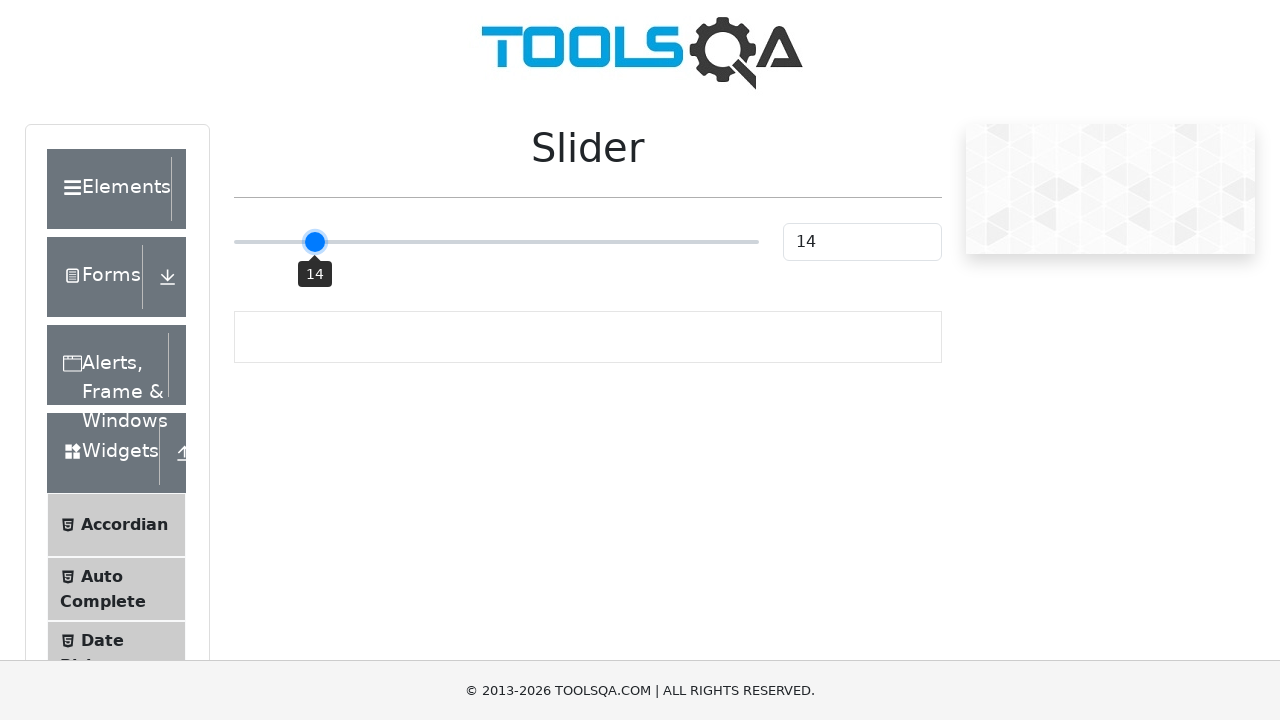

Mouse button released at (314, 242)
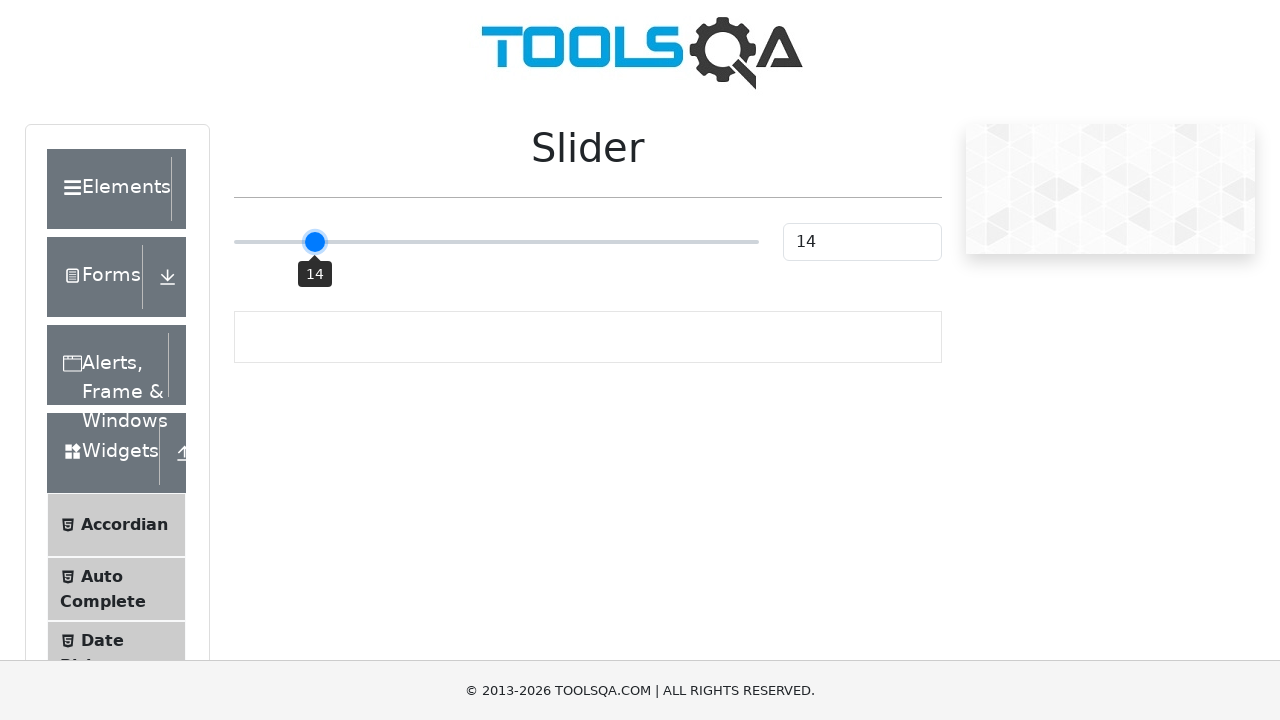

Slider value is now 14
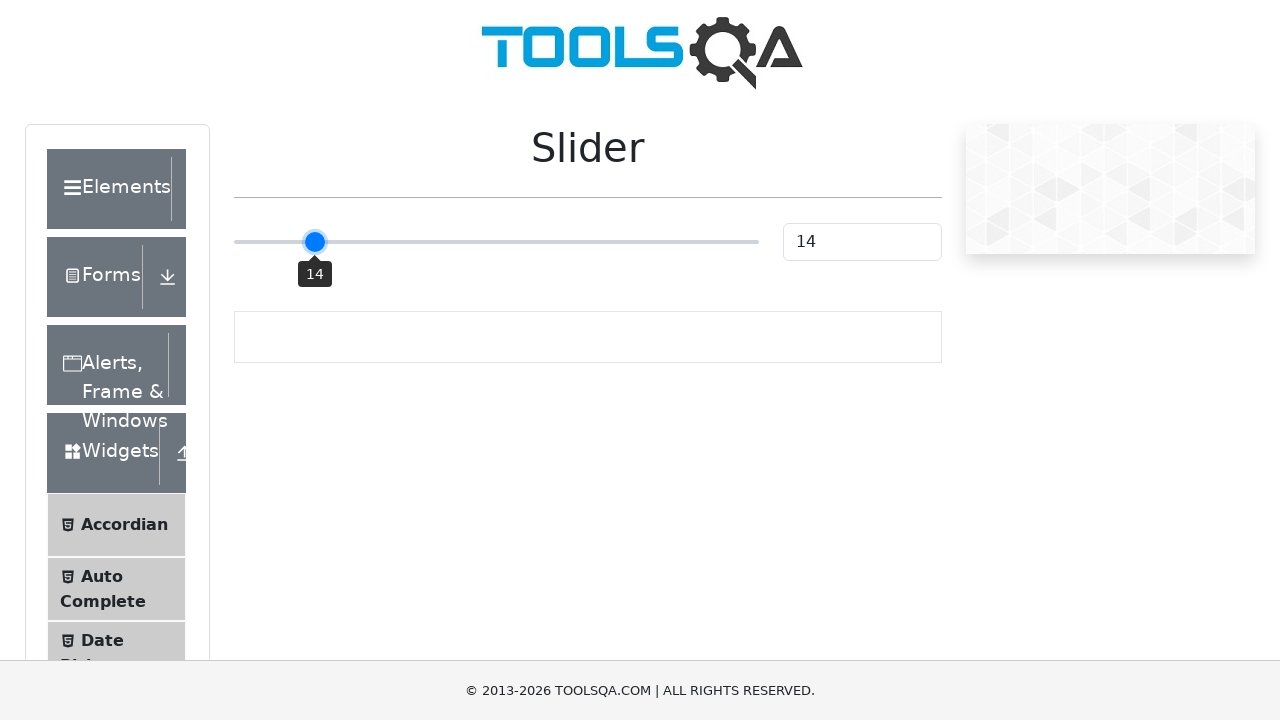

Clicked slider control
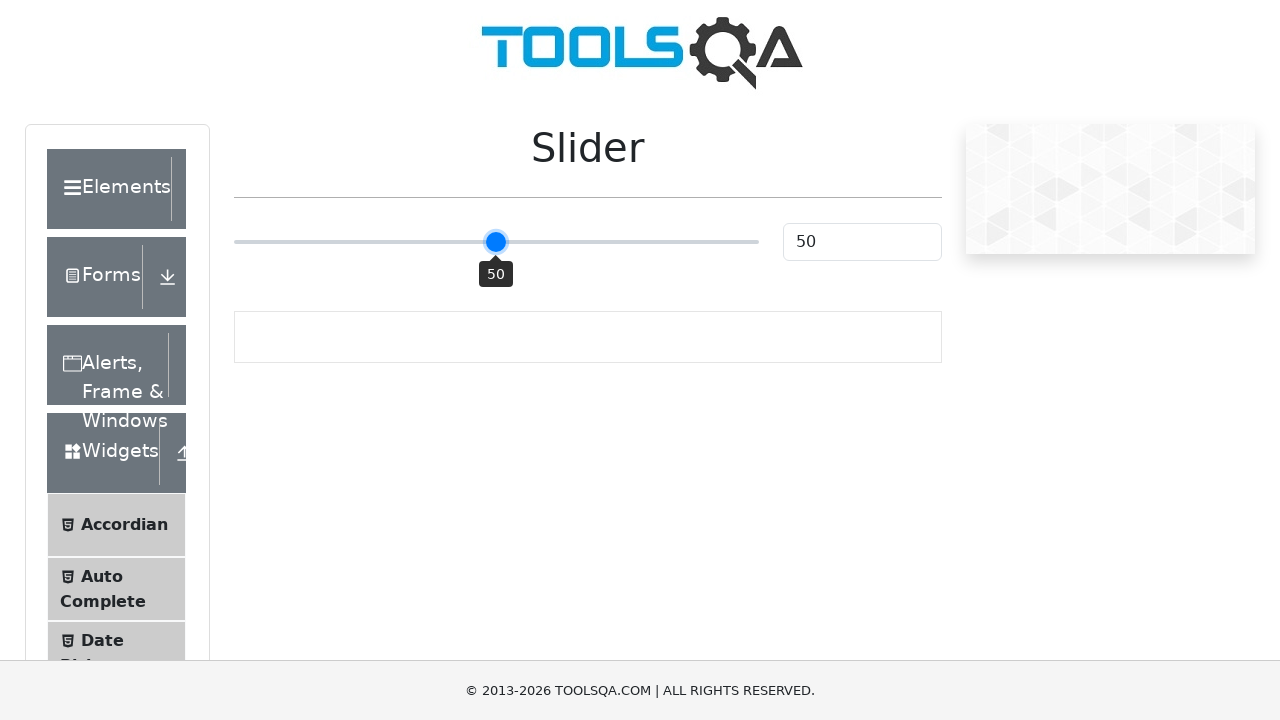

Moved mouse to slider position (offset: -182) at (314, 242)
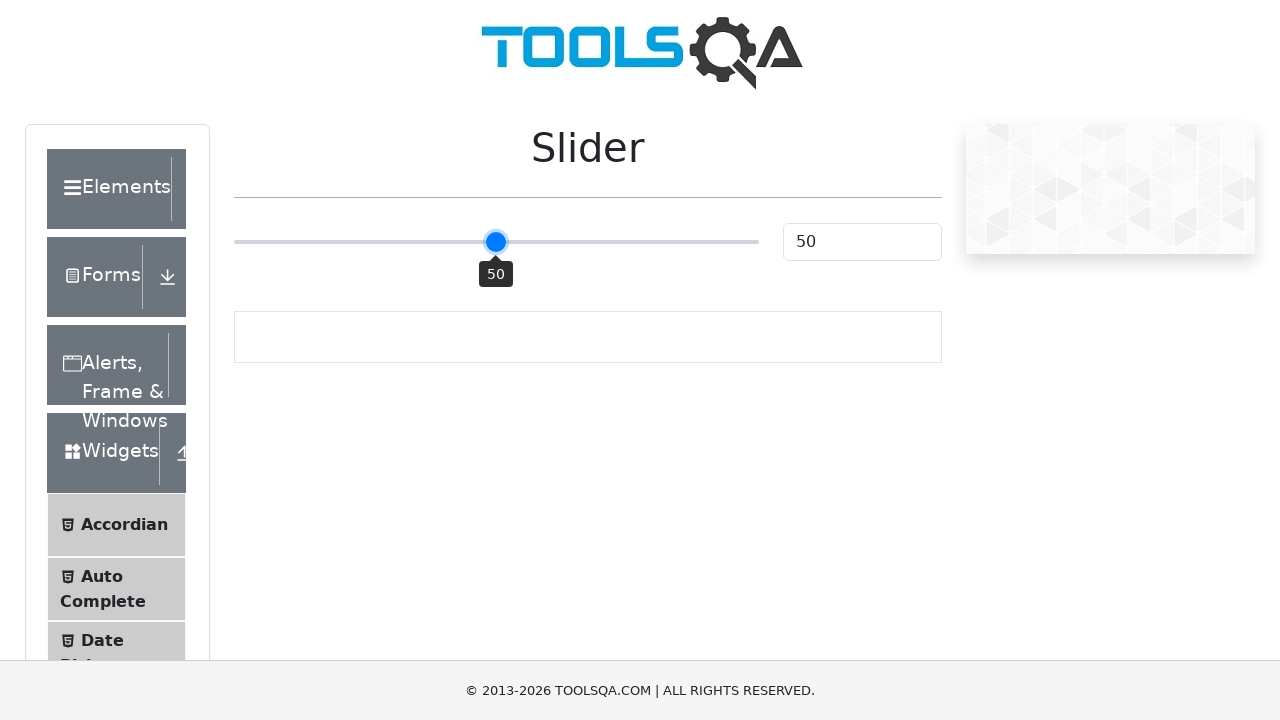

Mouse button pressed down on slider at (314, 242)
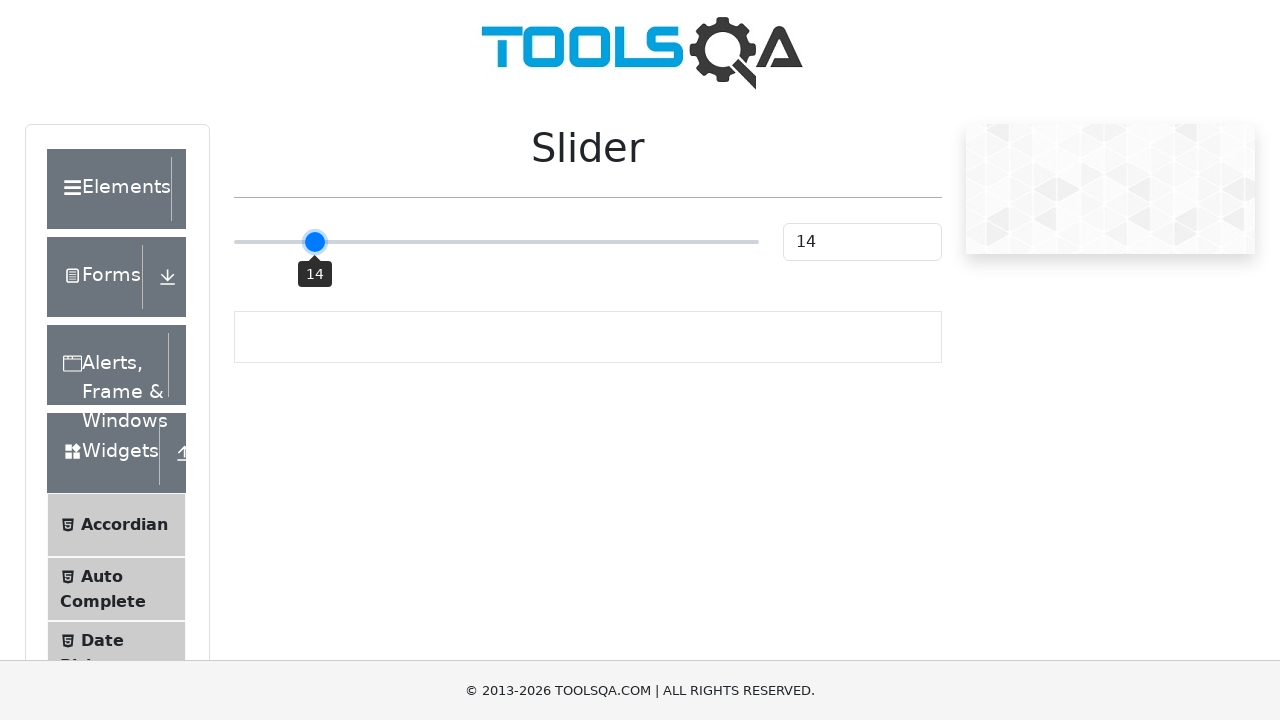

Dragged slider 5 pixels to the right at (319, 242)
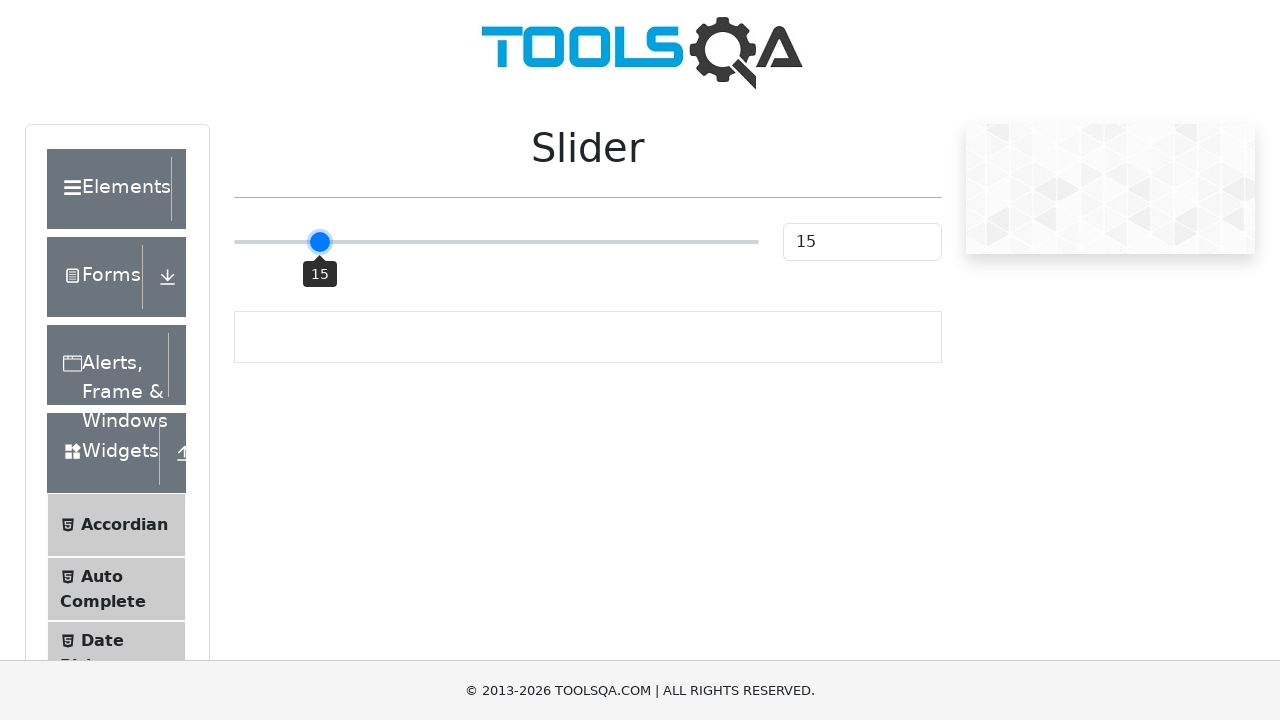

Mouse button released at (319, 242)
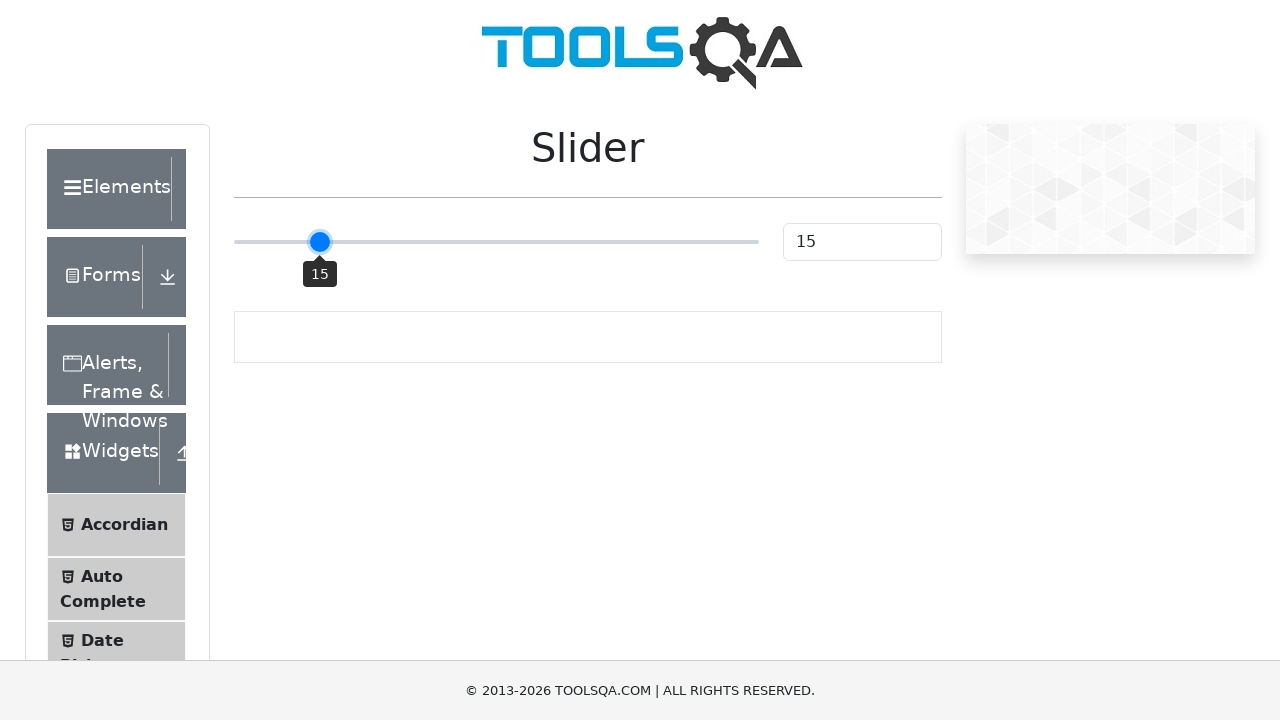

Slider value is now 15
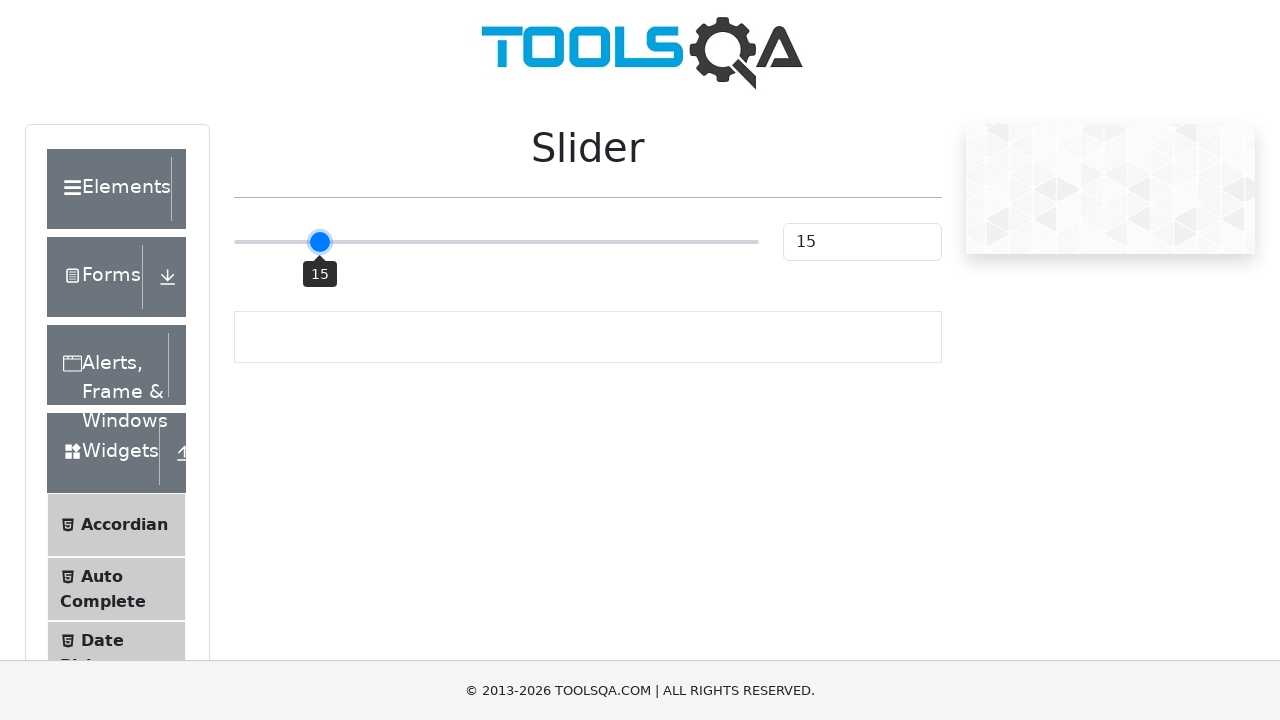

Clicked slider control
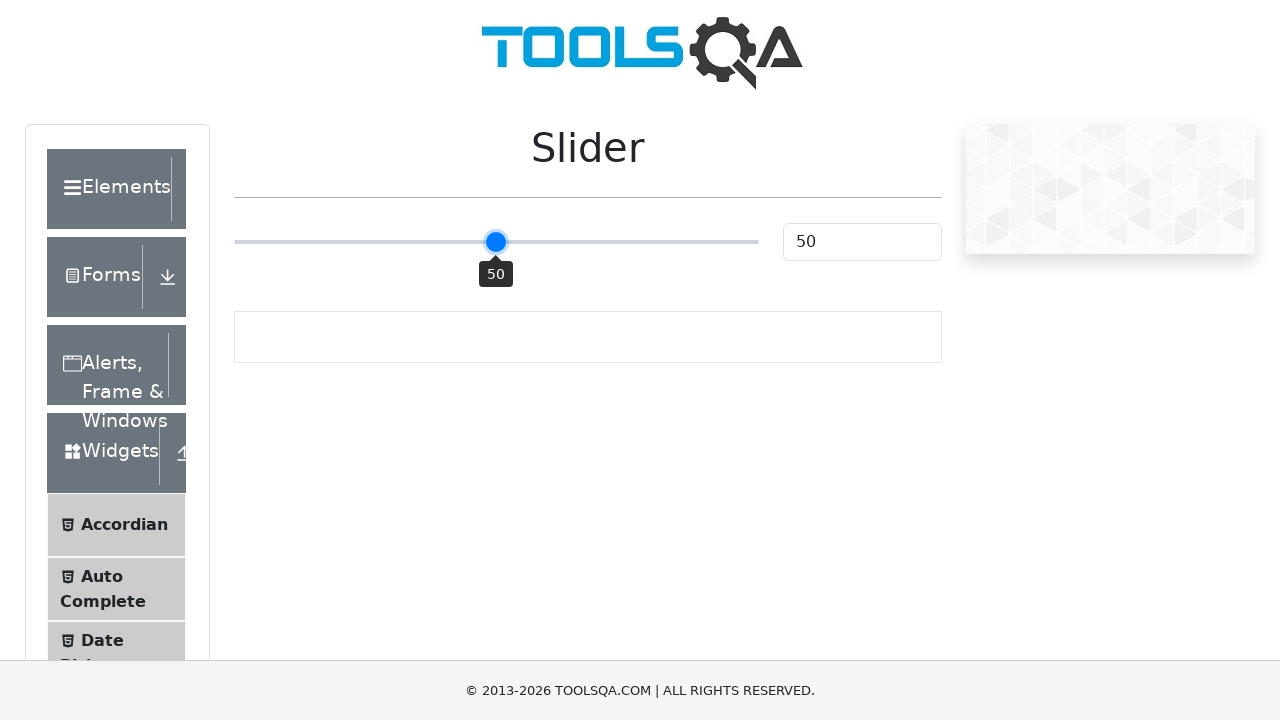

Moved mouse to slider position (offset: -177) at (319, 242)
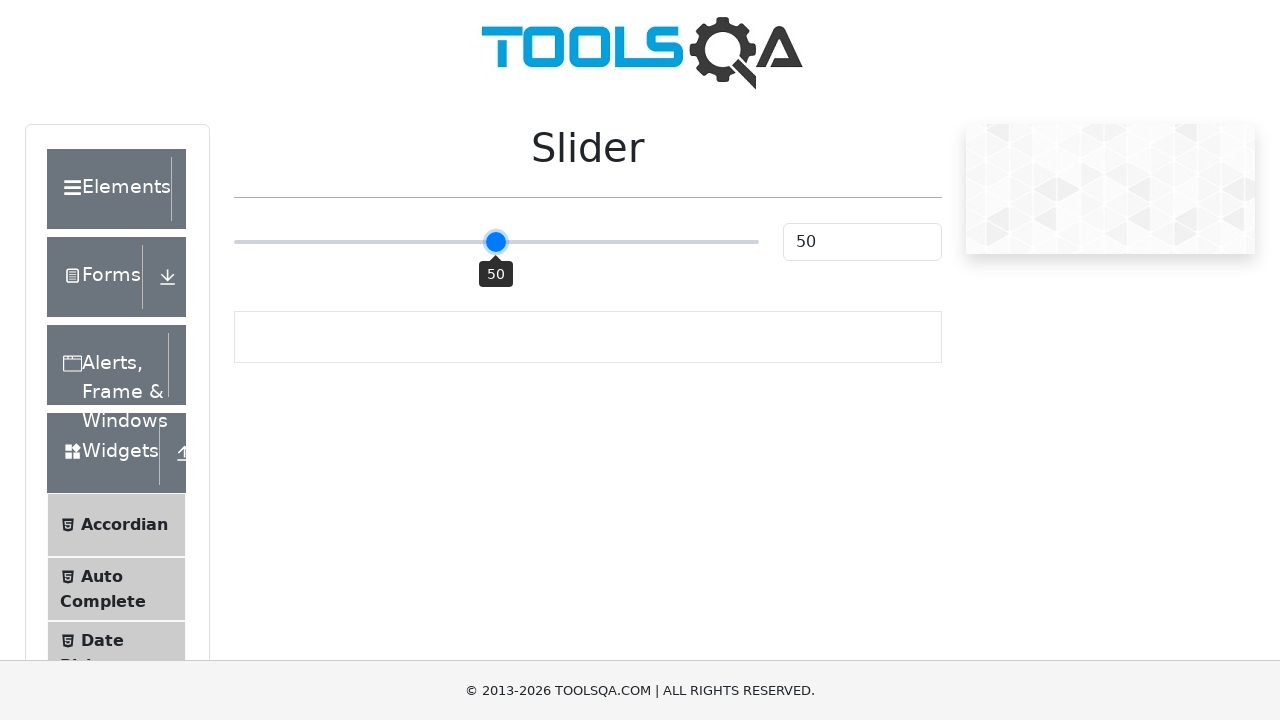

Mouse button pressed down on slider at (319, 242)
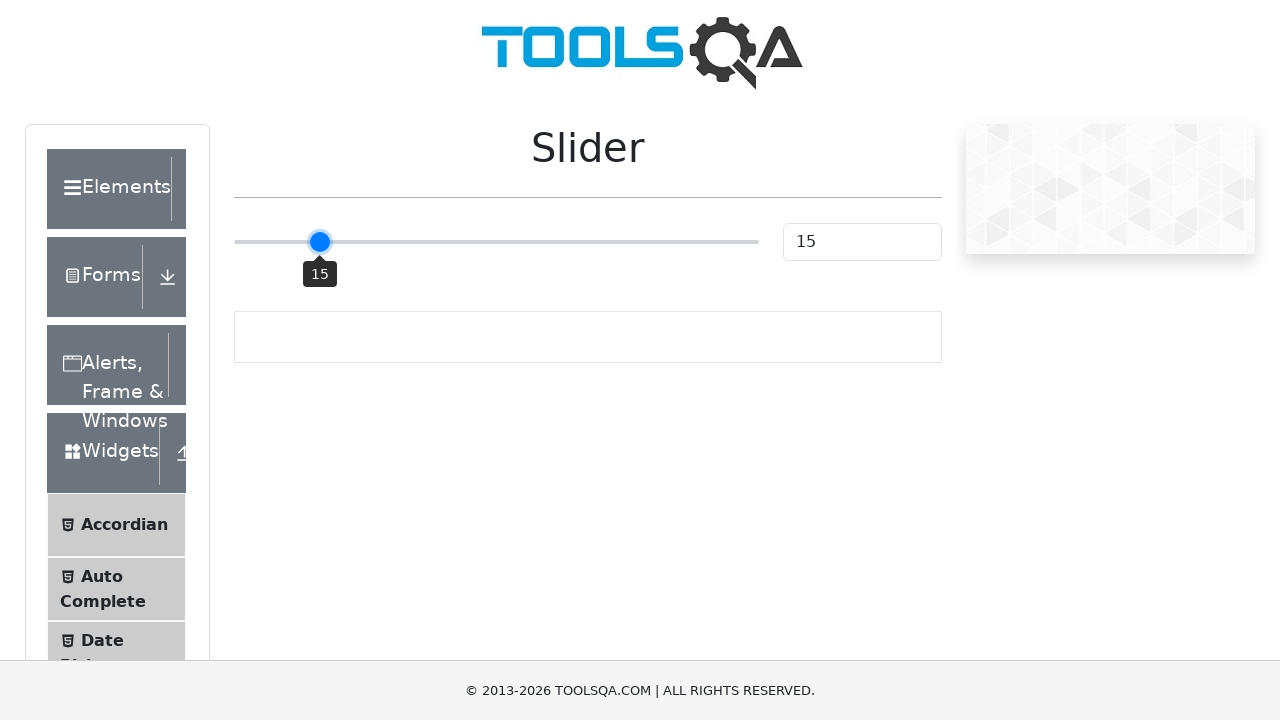

Dragged slider 5 pixels to the right at (324, 242)
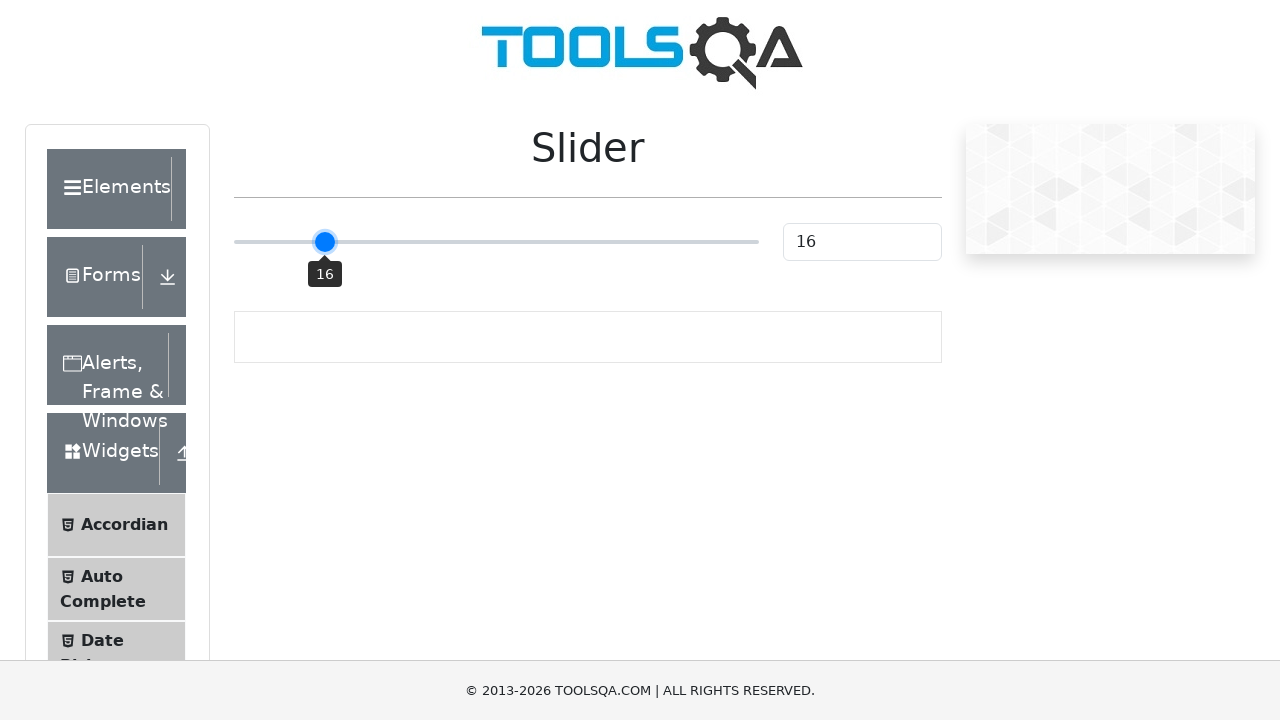

Mouse button released at (324, 242)
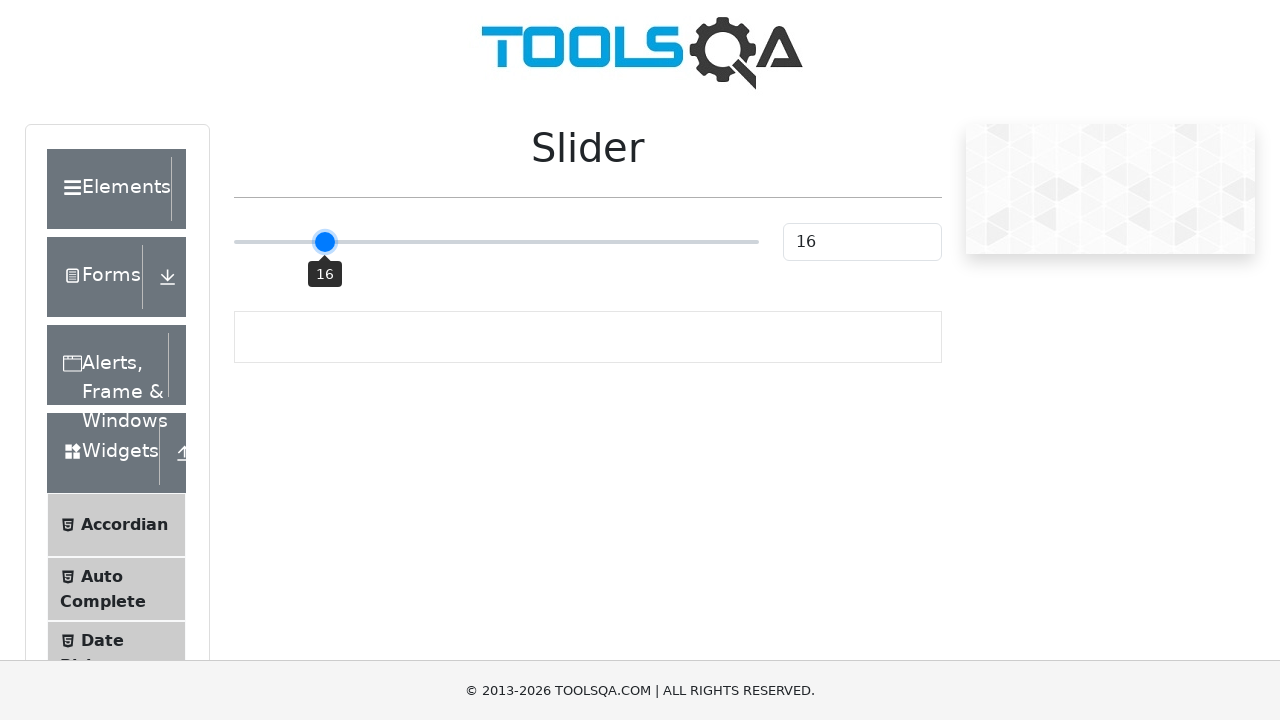

Slider value is now 16
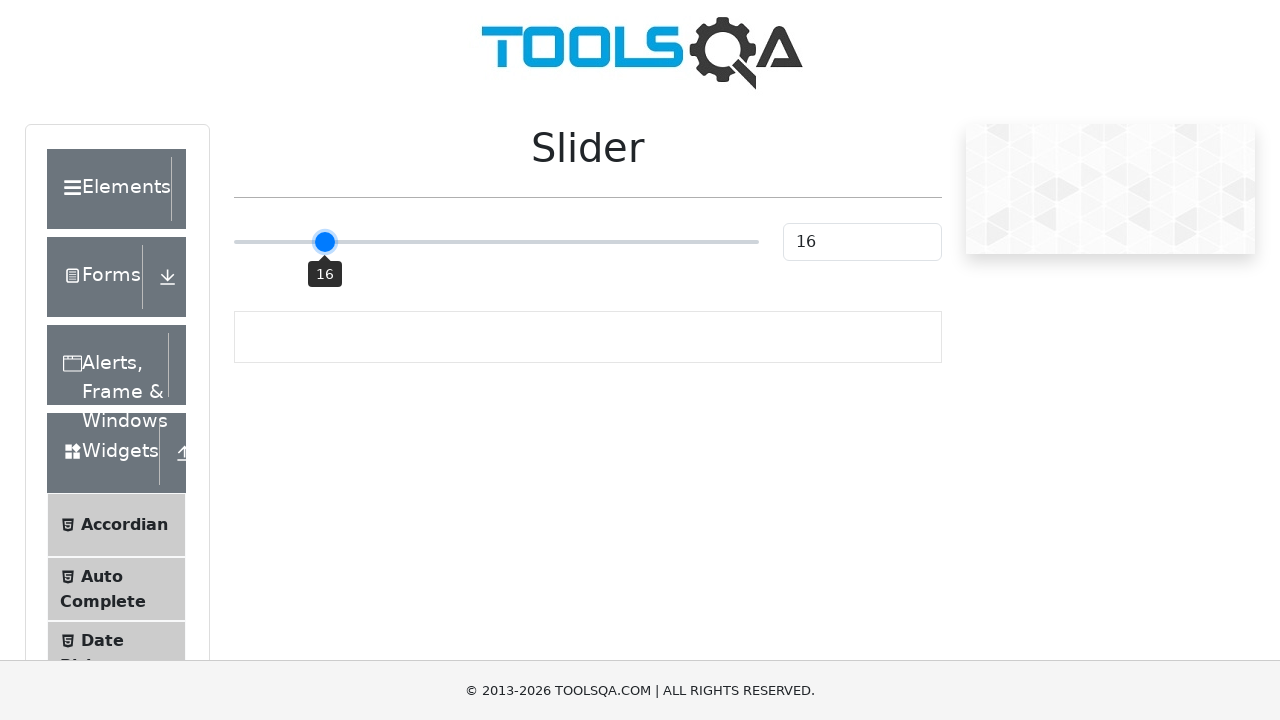

Clicked slider control
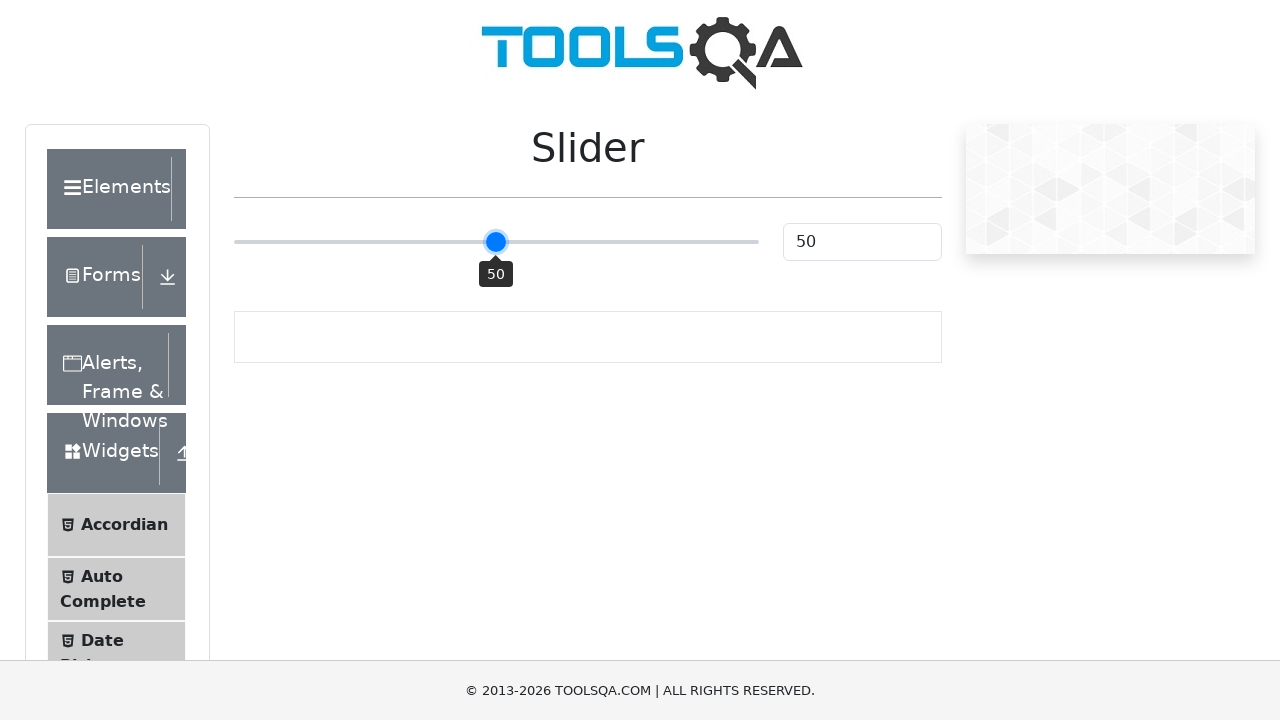

Moved mouse to slider position (offset: -172) at (324, 242)
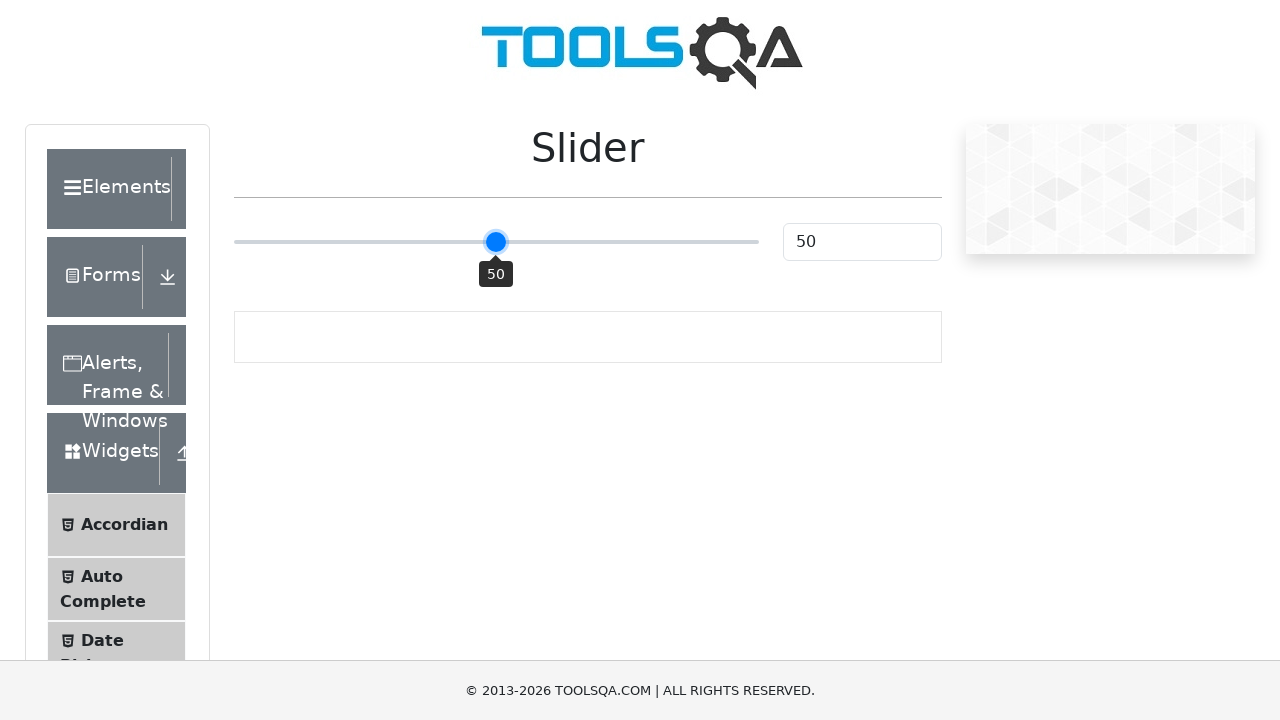

Mouse button pressed down on slider at (324, 242)
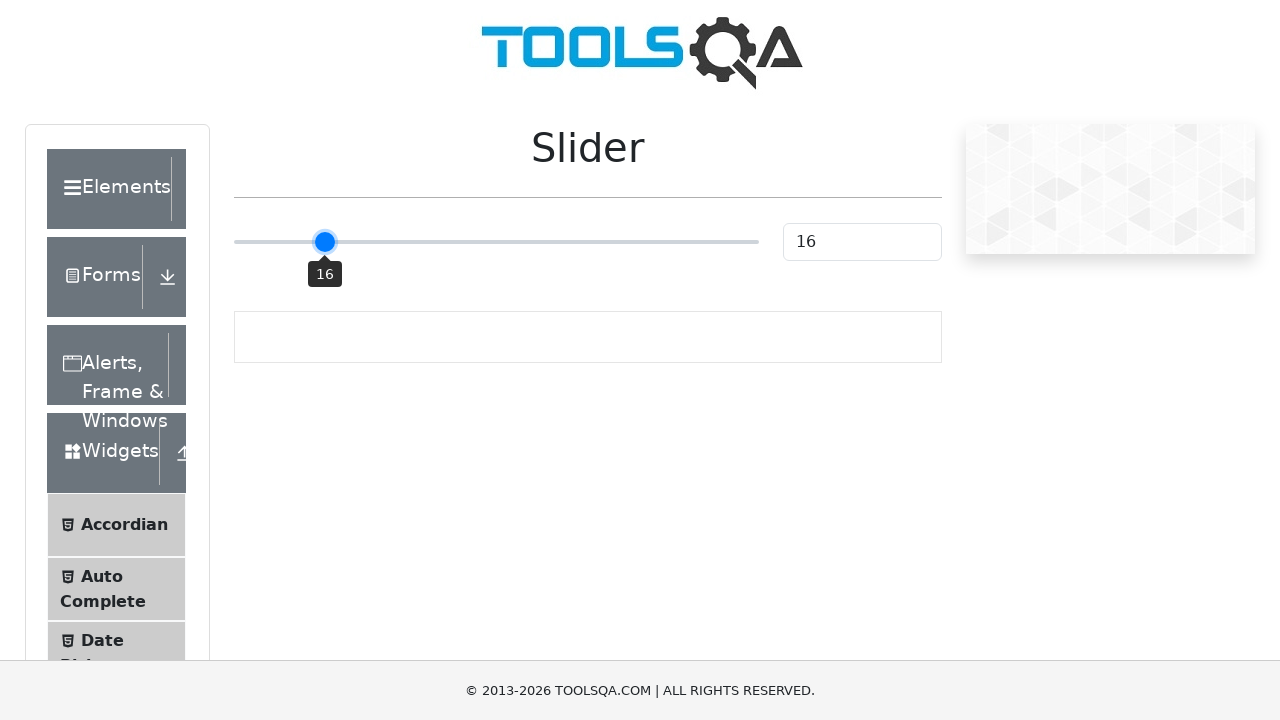

Dragged slider 5 pixels to the right at (329, 242)
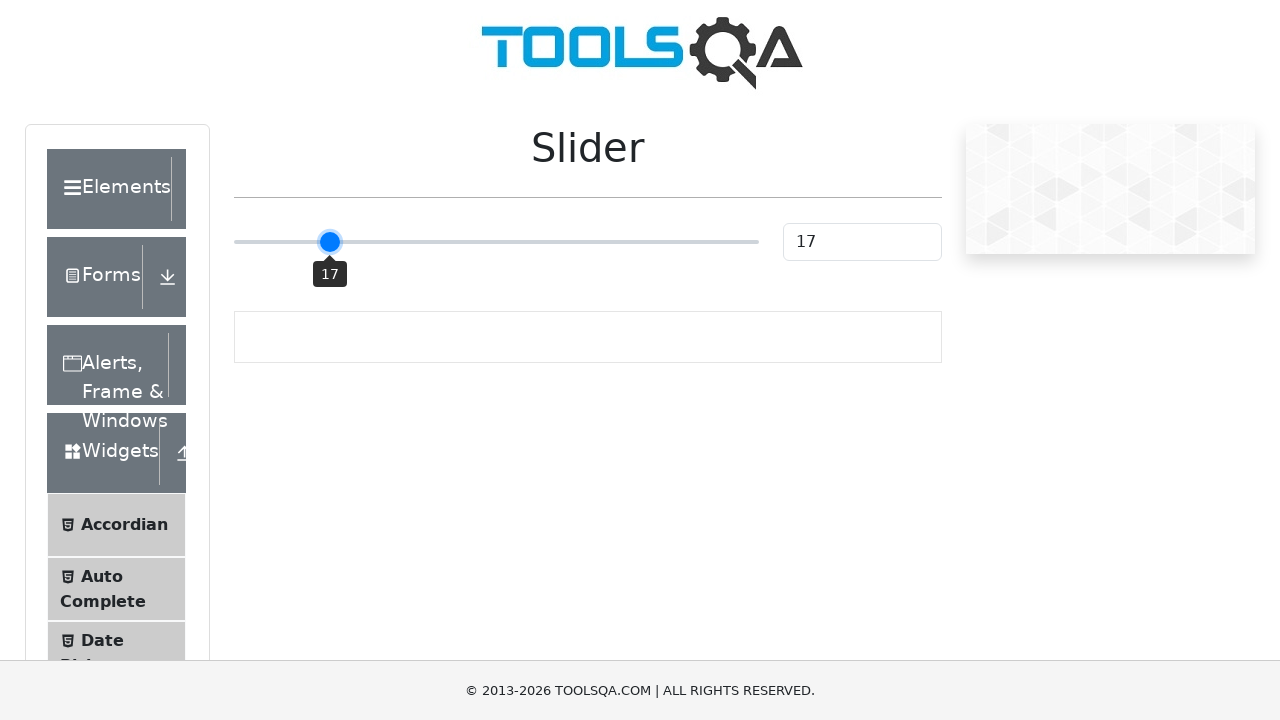

Mouse button released at (329, 242)
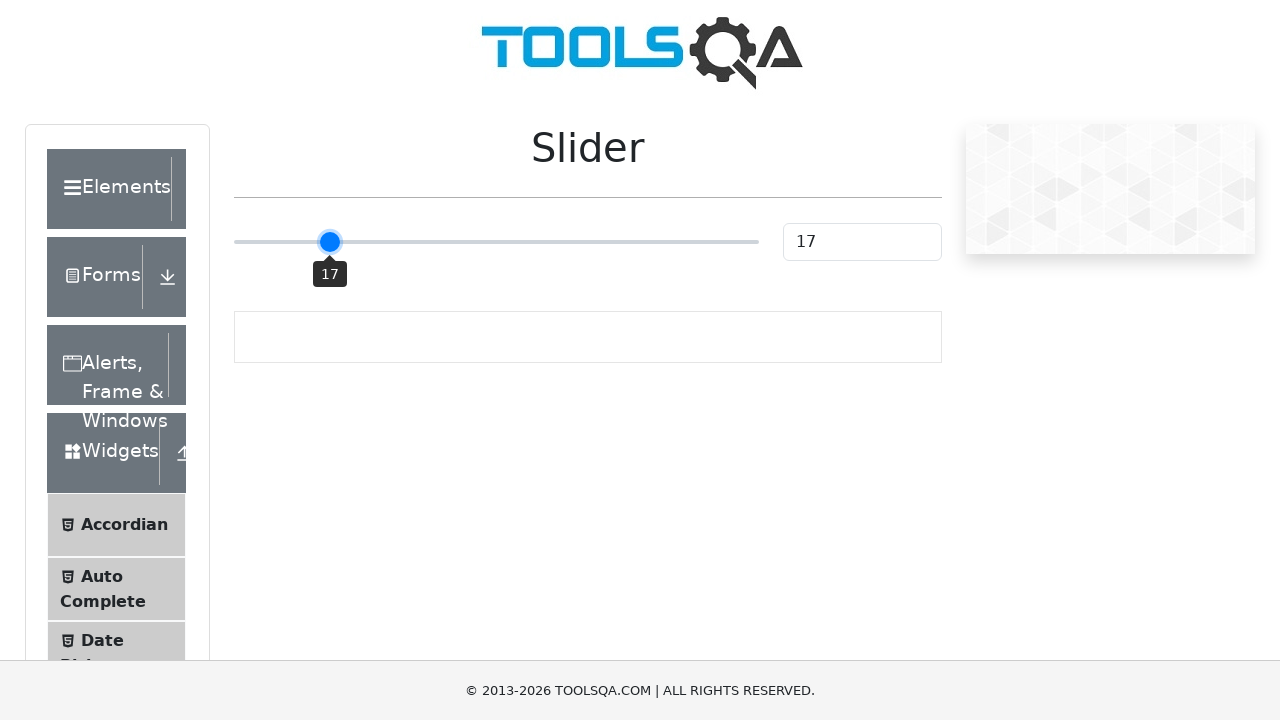

Slider value is now 17
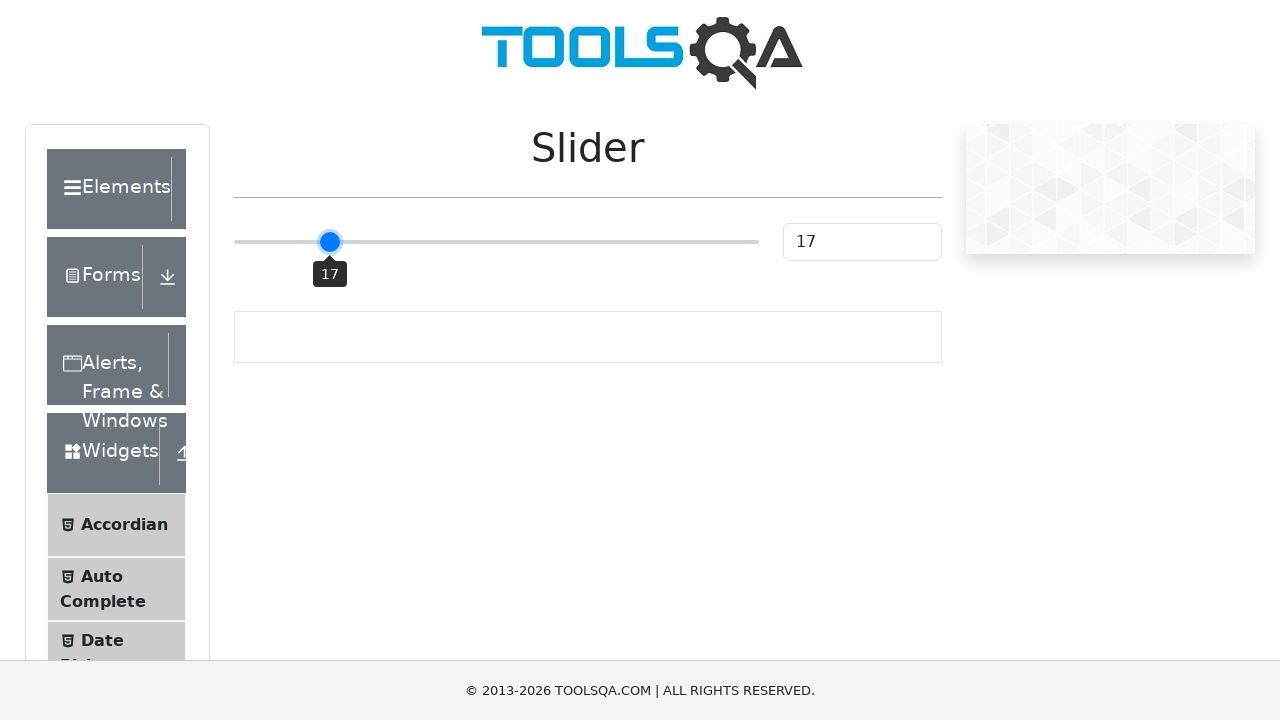

Clicked slider control
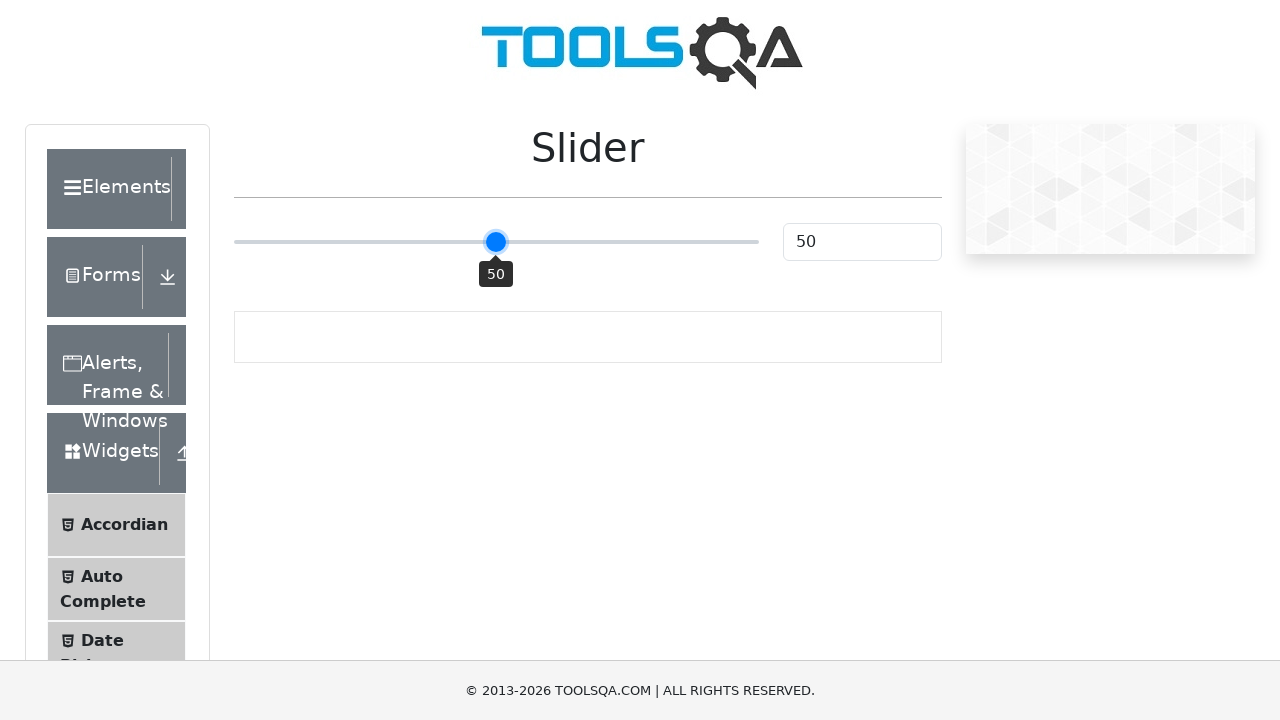

Moved mouse to slider position (offset: -167) at (329, 242)
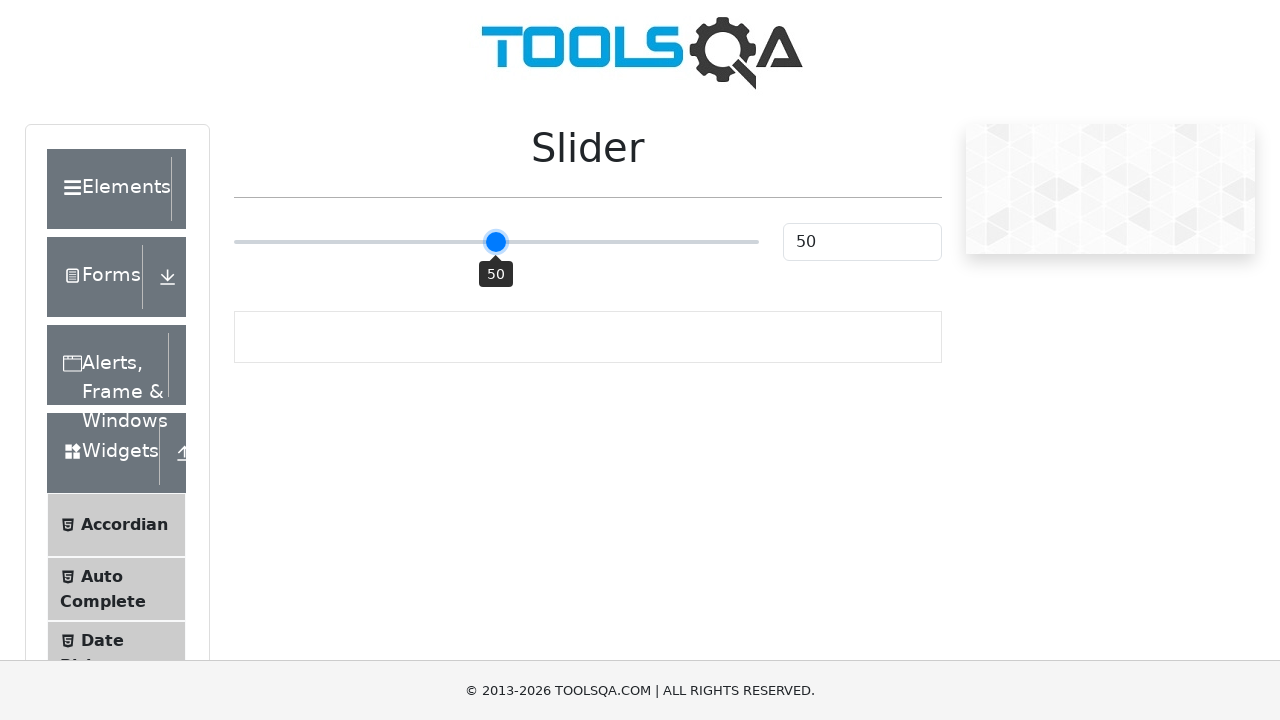

Mouse button pressed down on slider at (329, 242)
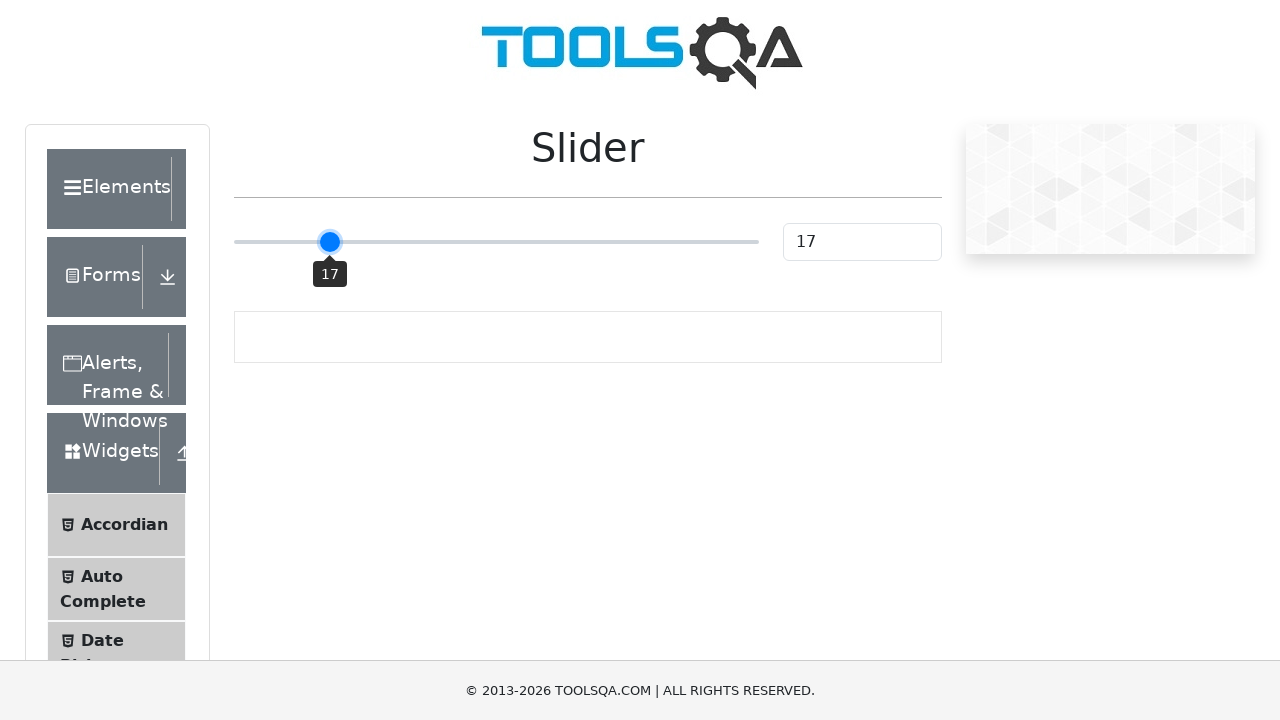

Dragged slider 5 pixels to the right at (334, 242)
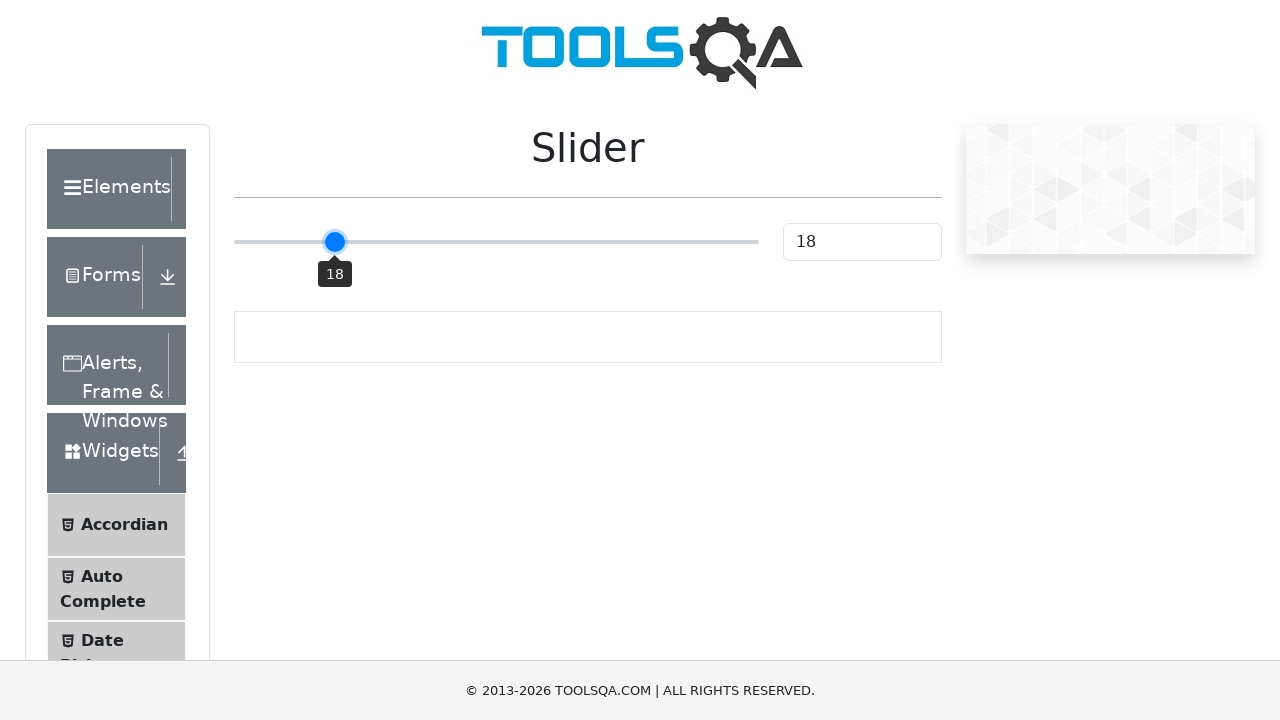

Mouse button released at (334, 242)
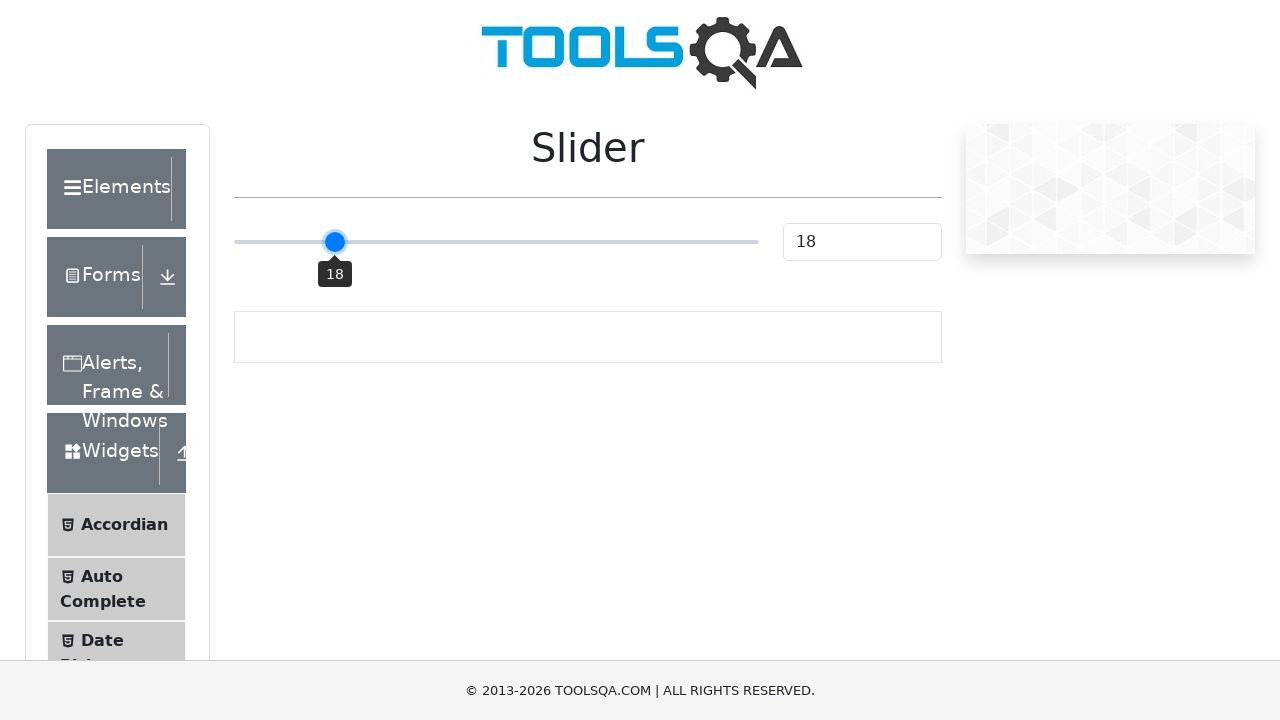

Slider value is now 18
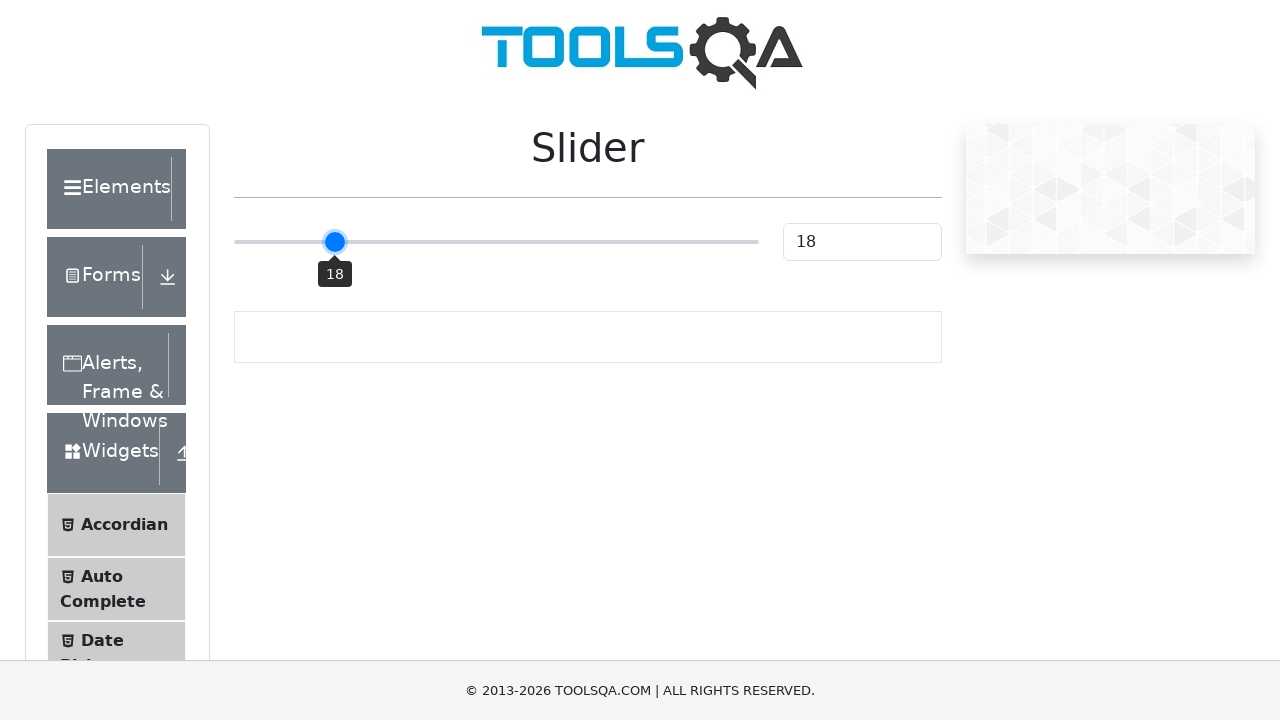

Clicked slider control
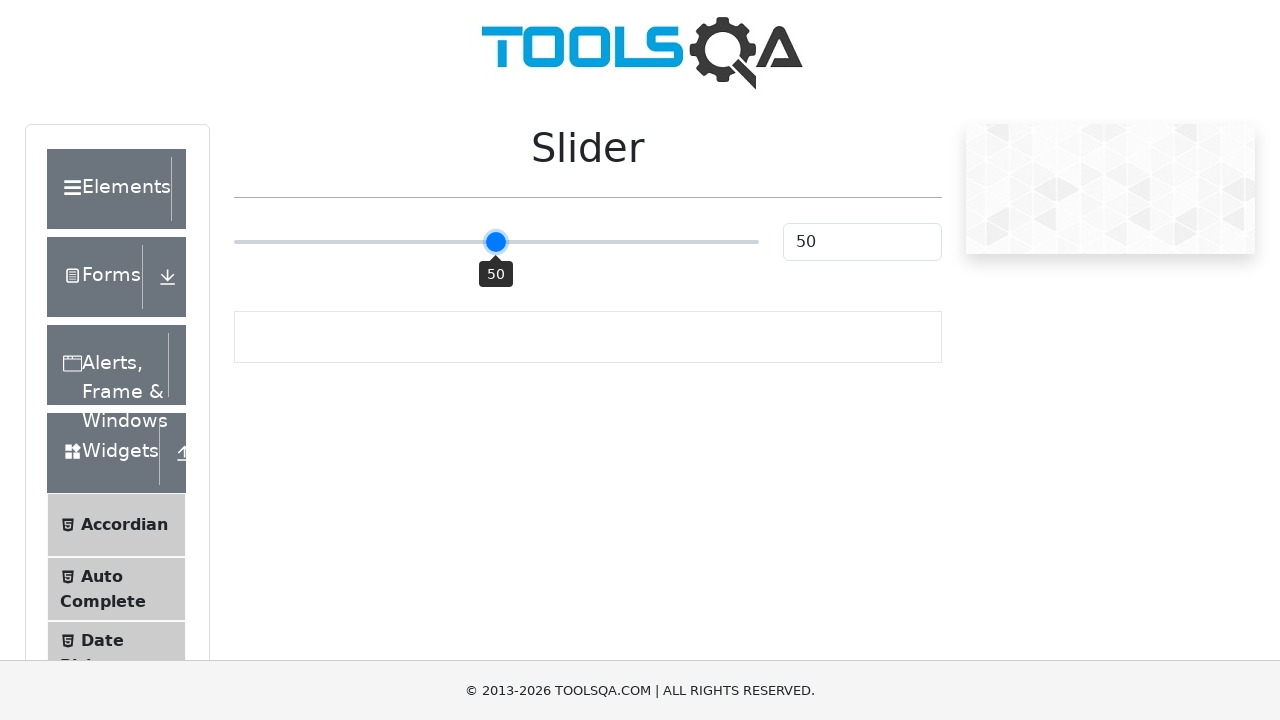

Moved mouse to slider position (offset: -162) at (334, 242)
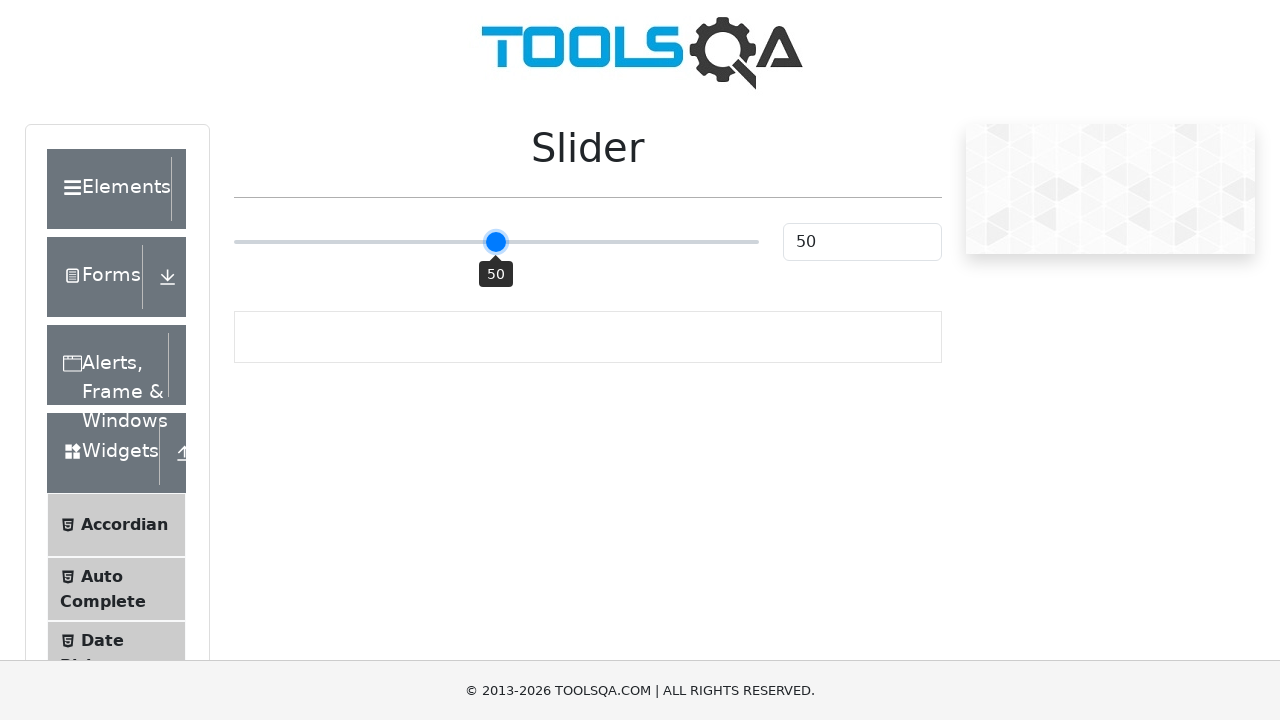

Mouse button pressed down on slider at (334, 242)
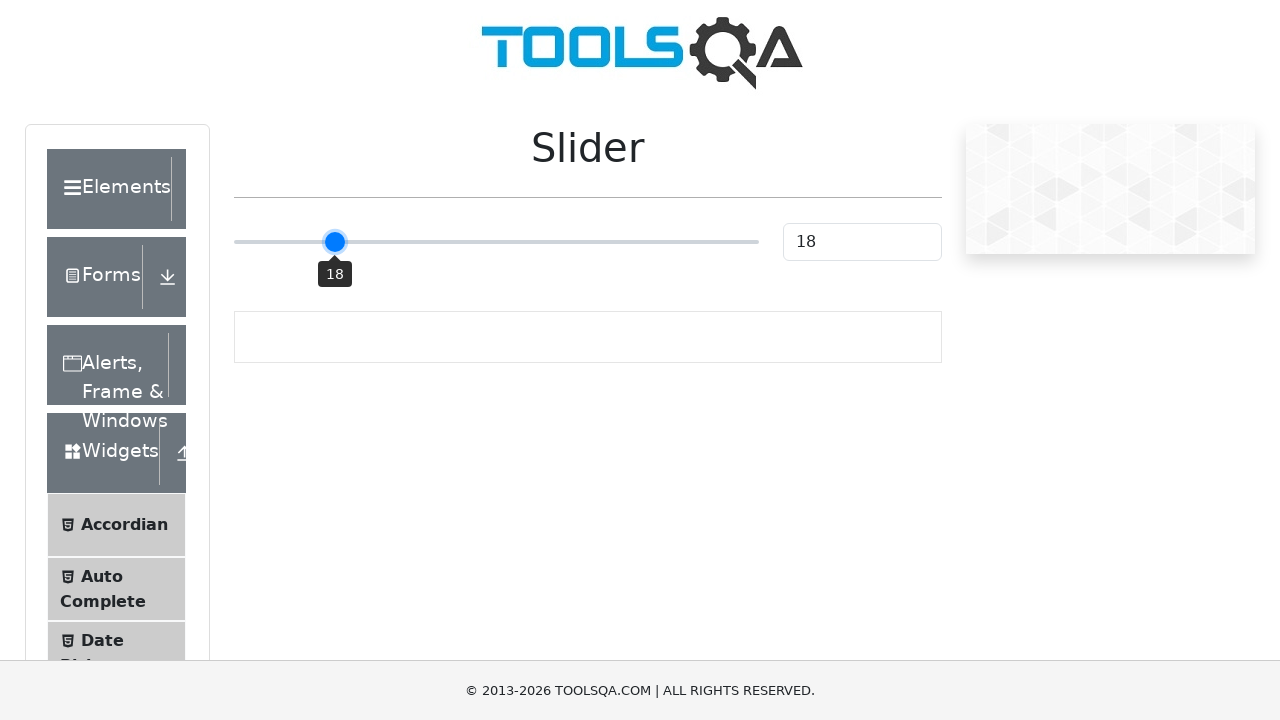

Dragged slider 5 pixels to the right at (339, 242)
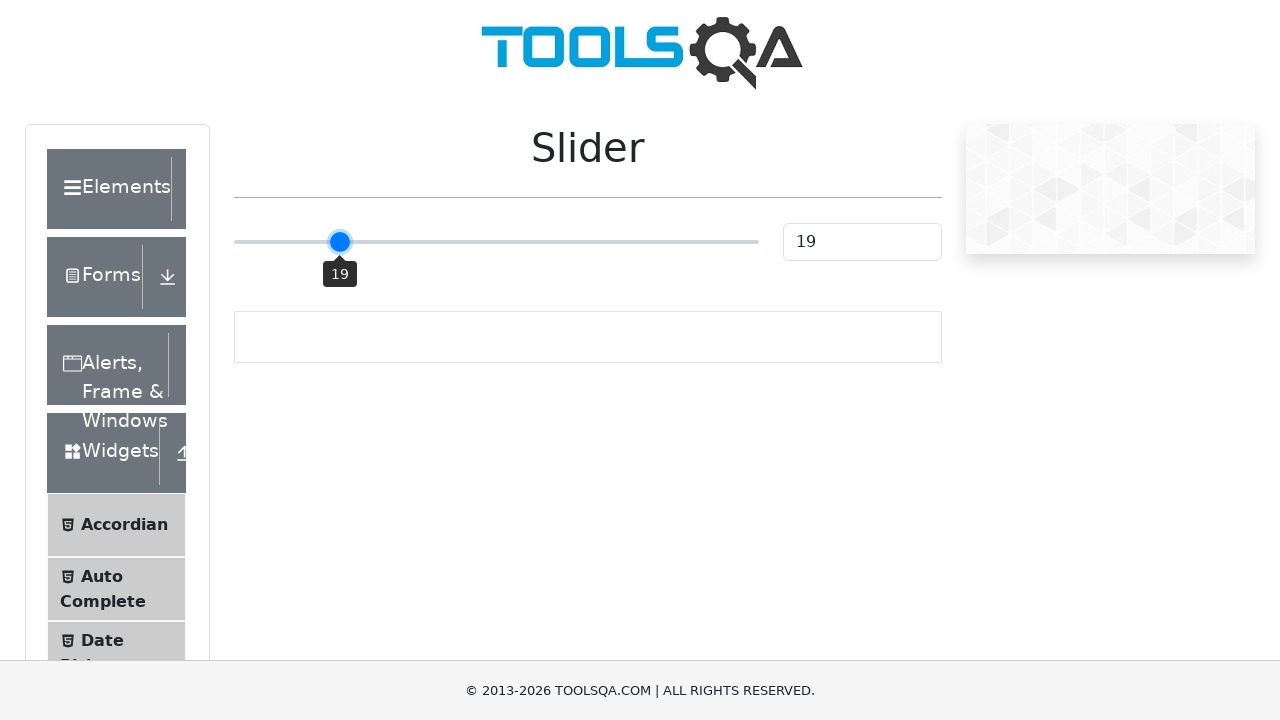

Mouse button released at (339, 242)
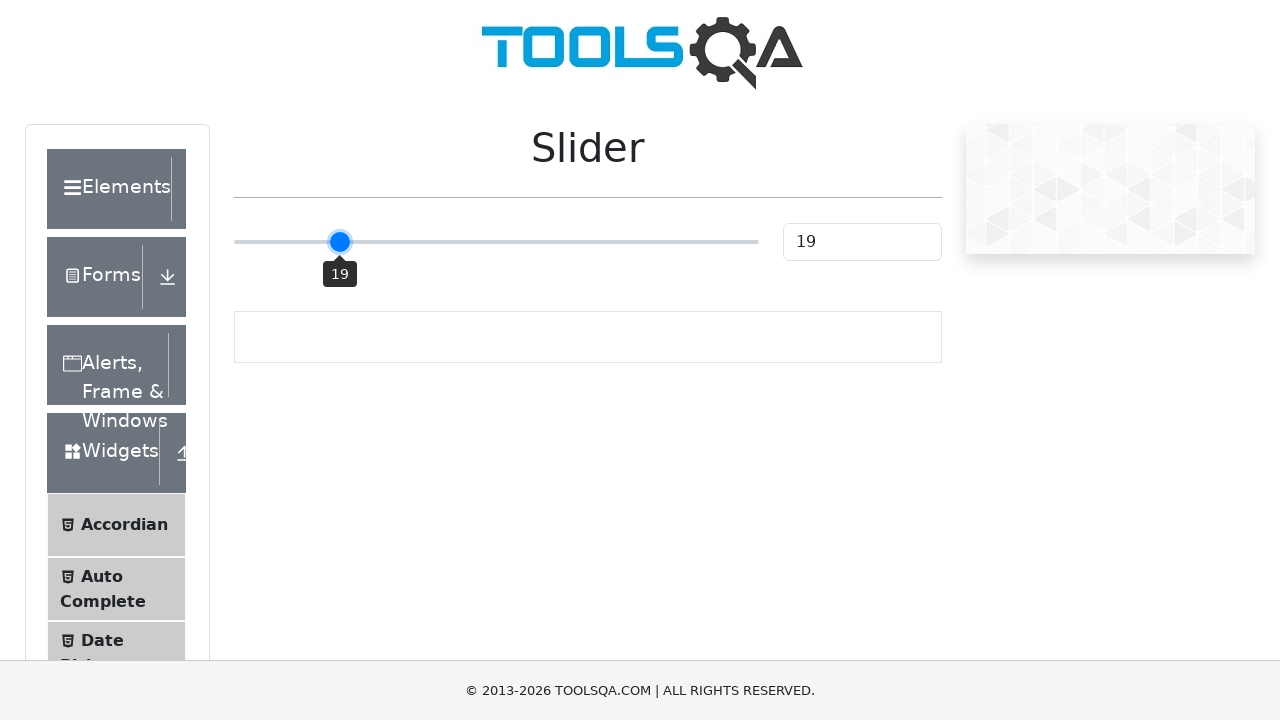

Slider value is now 19
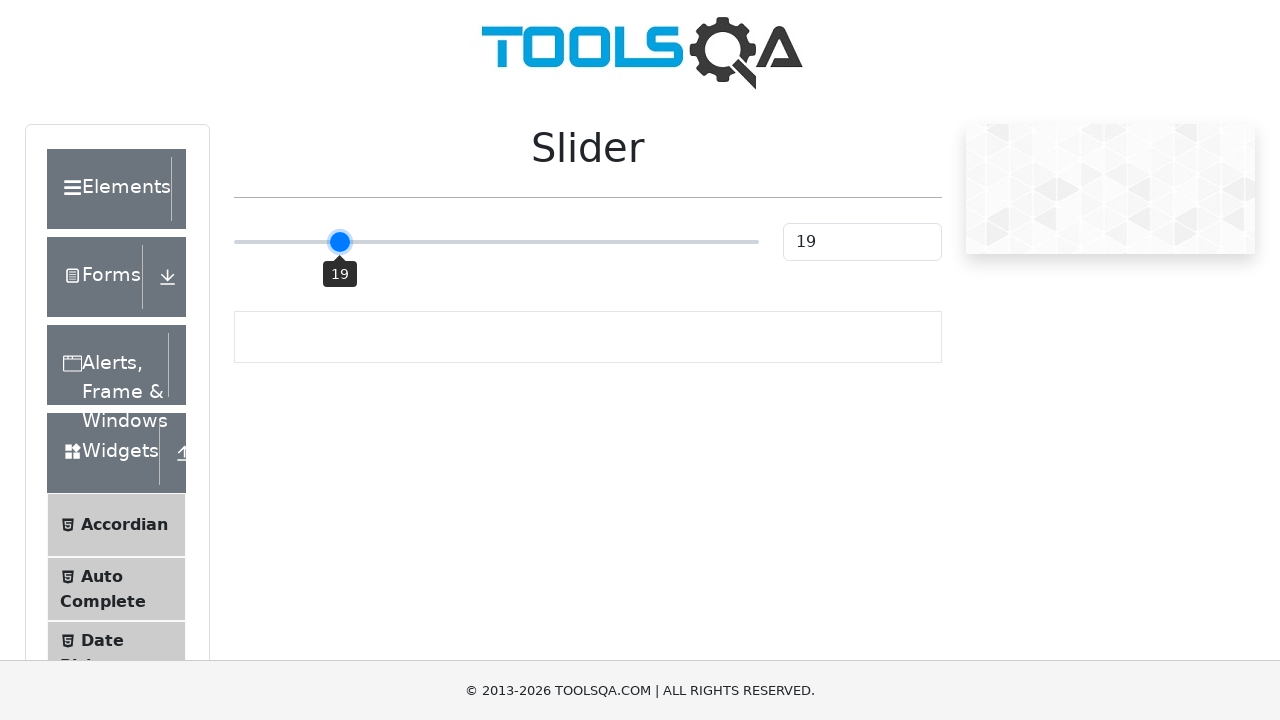

Clicked slider control
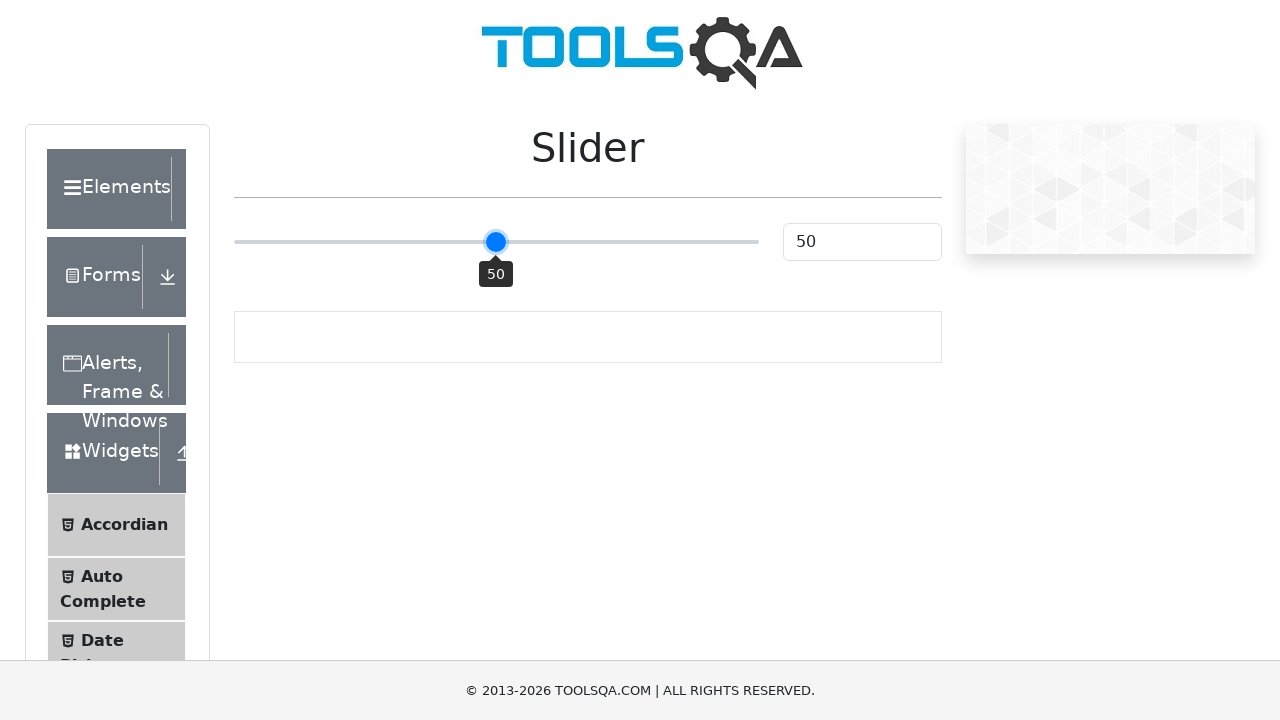

Moved mouse to slider position (offset: -157) at (339, 242)
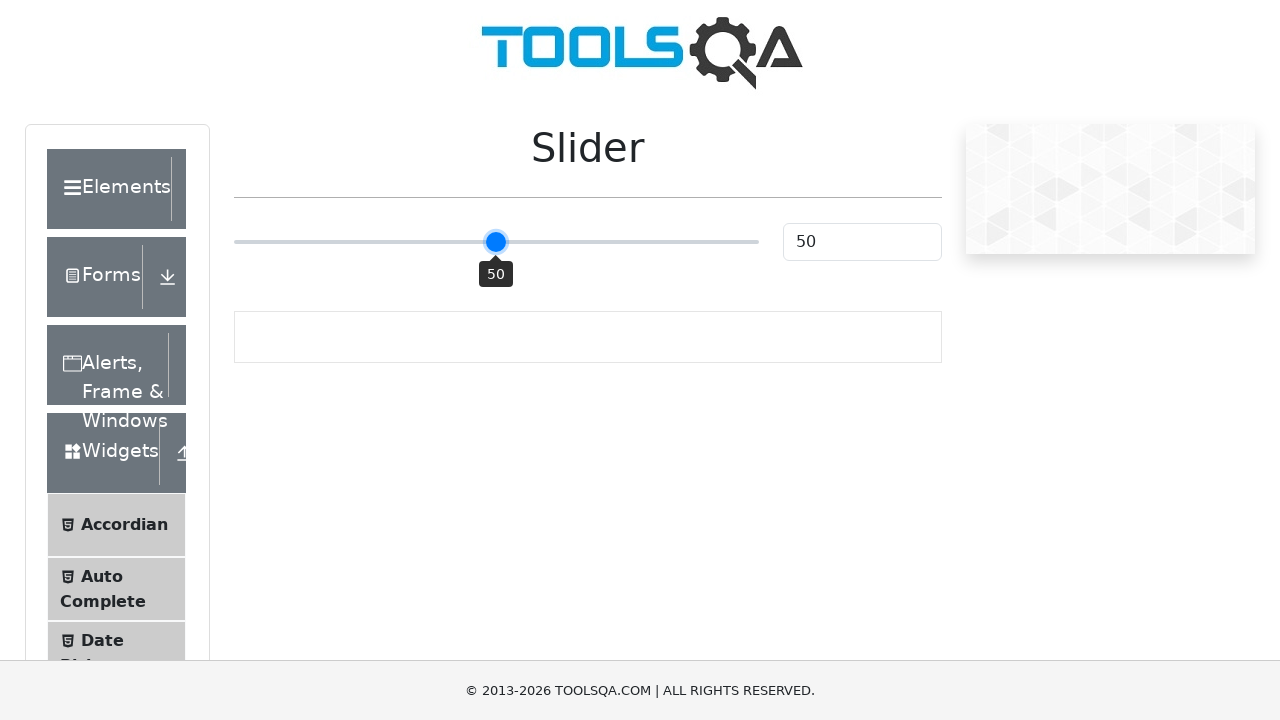

Mouse button pressed down on slider at (339, 242)
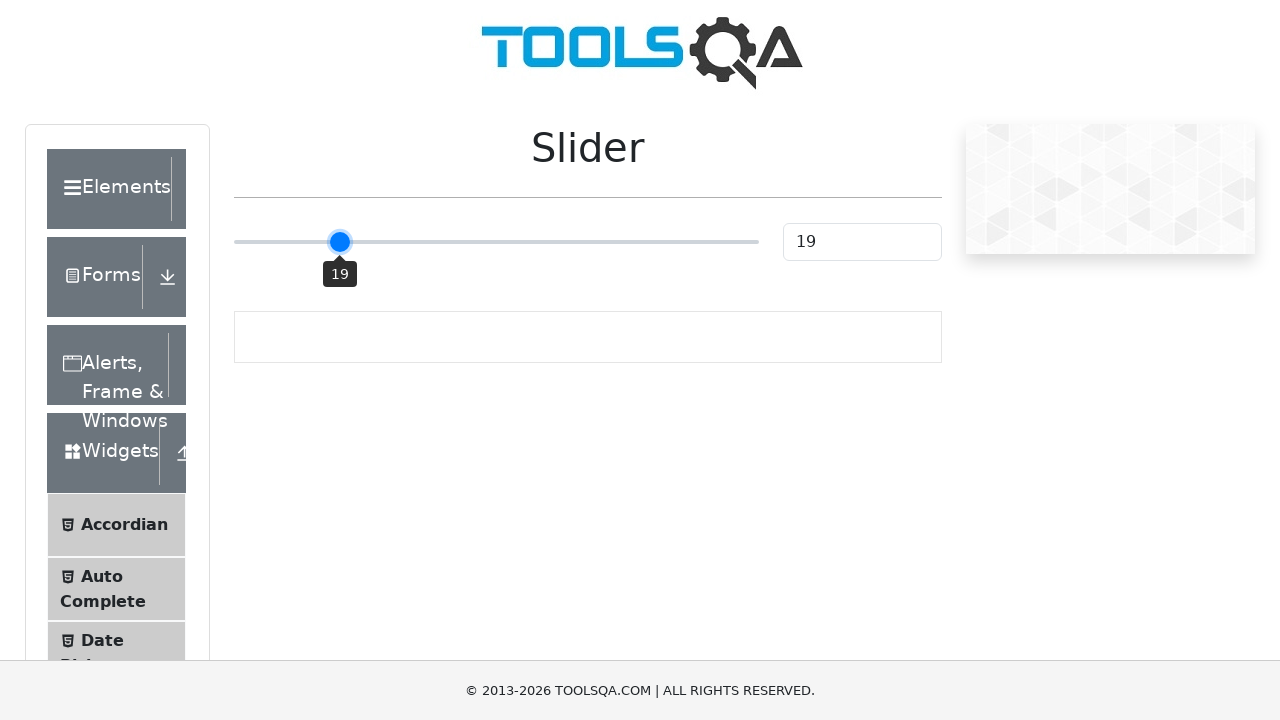

Dragged slider 5 pixels to the right at (344, 242)
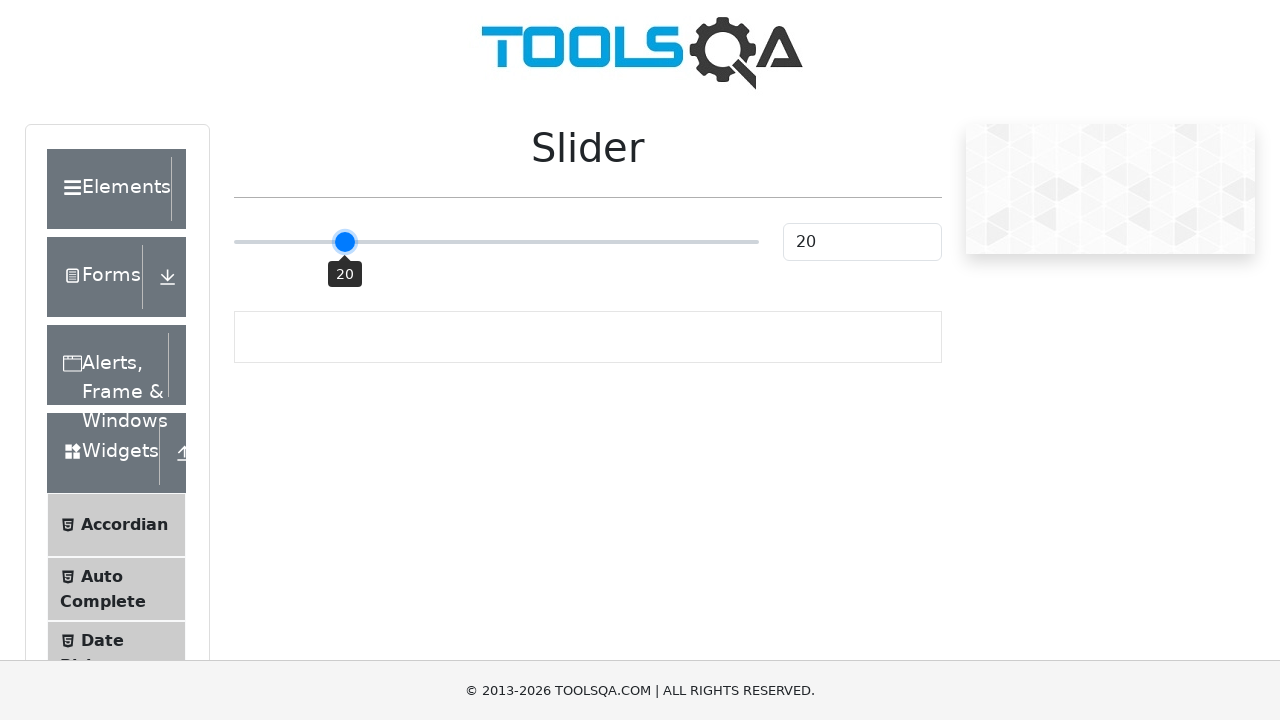

Mouse button released at (344, 242)
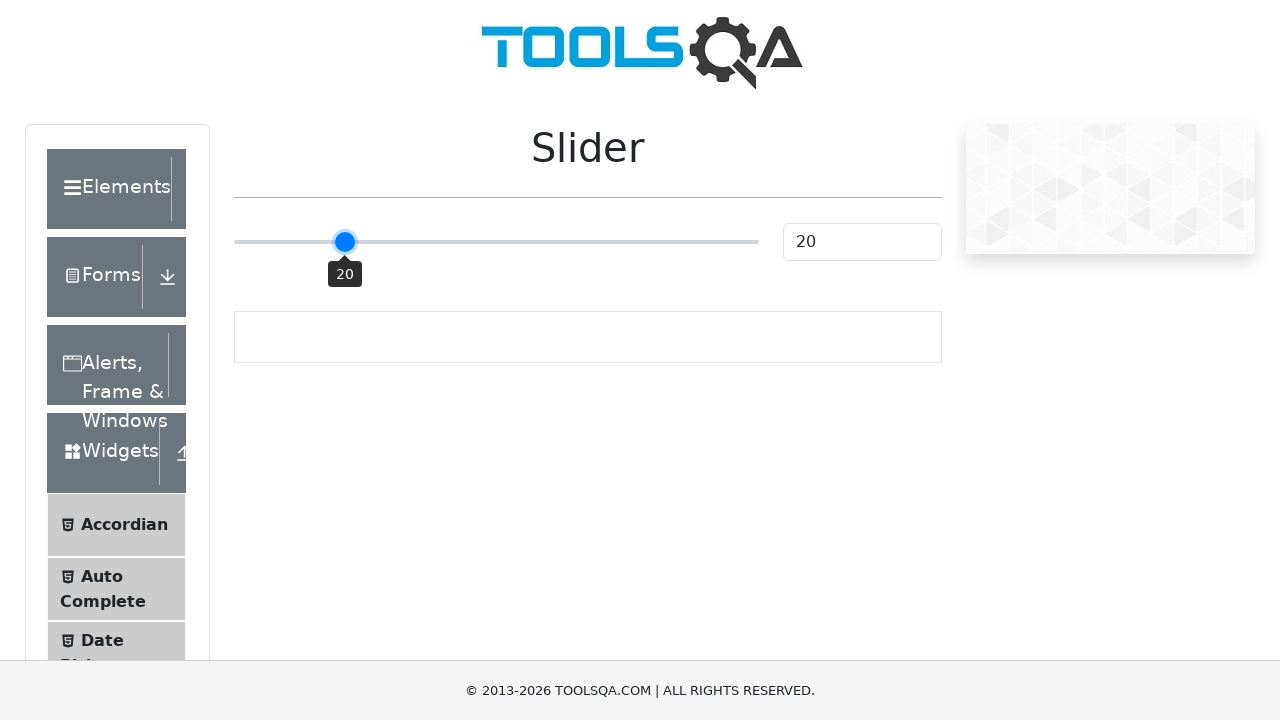

Slider value is now 20
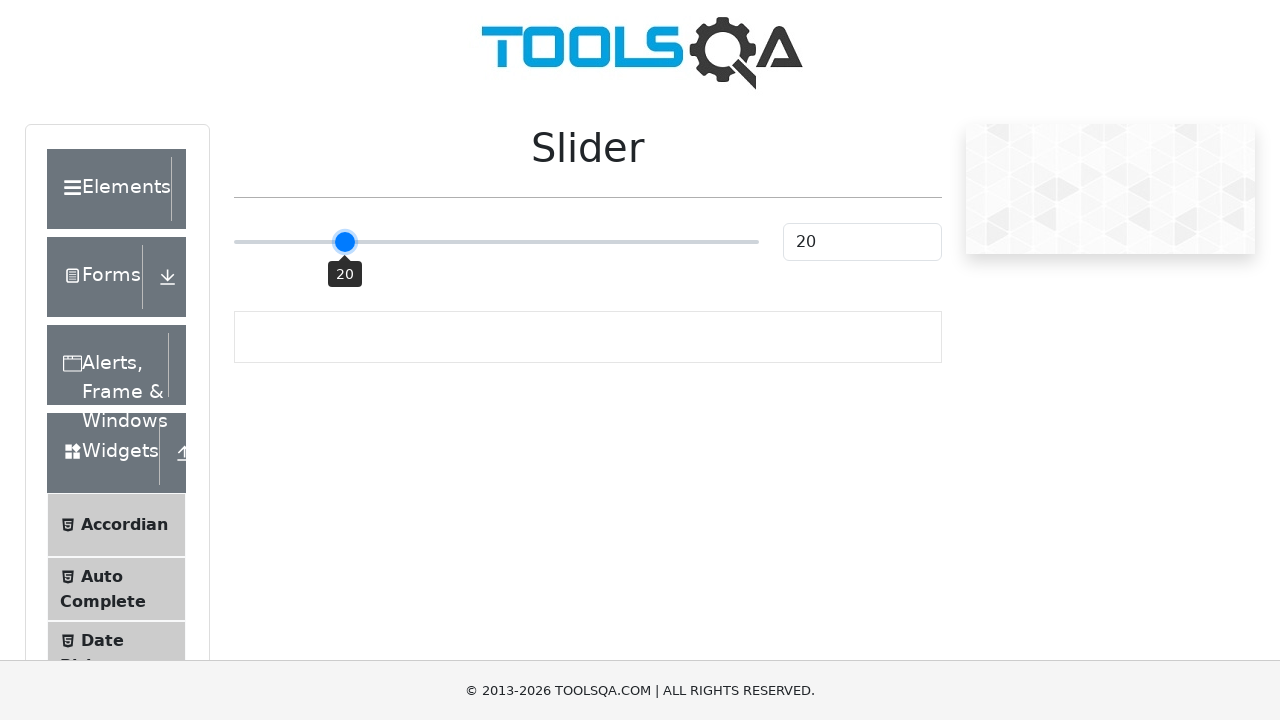

Clicked slider control
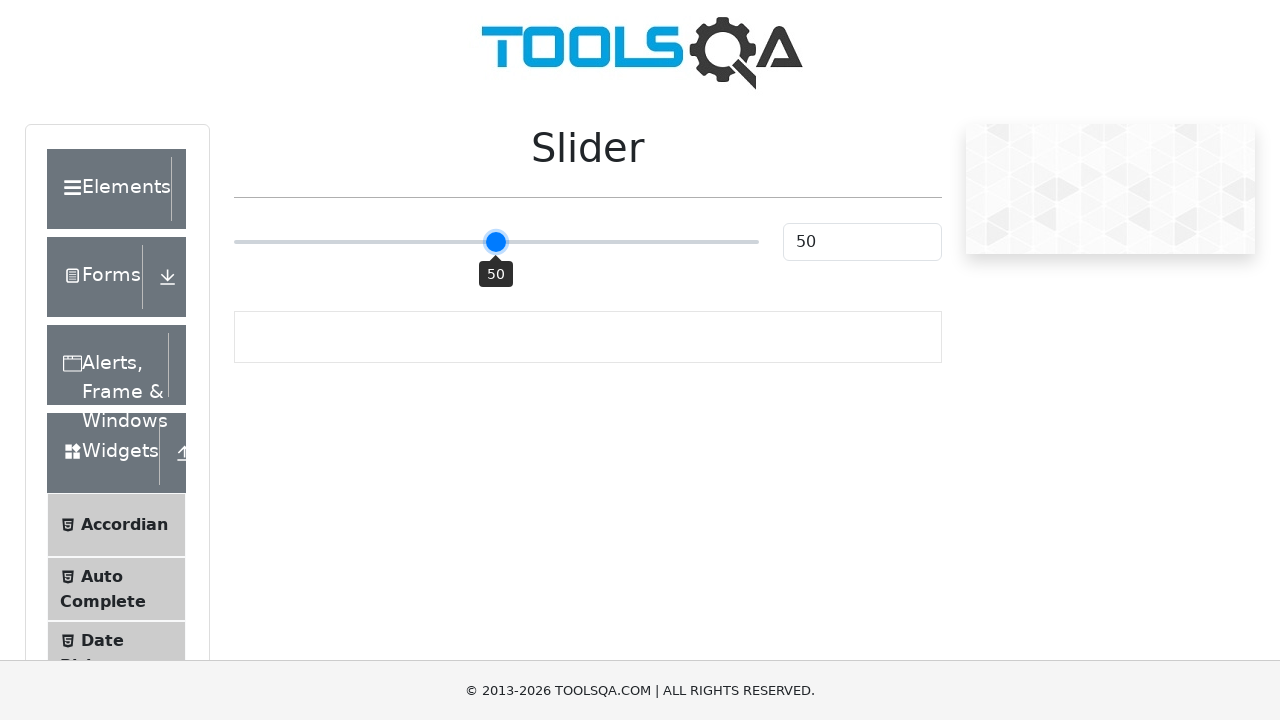

Moved mouse to slider position (offset: -152) at (344, 242)
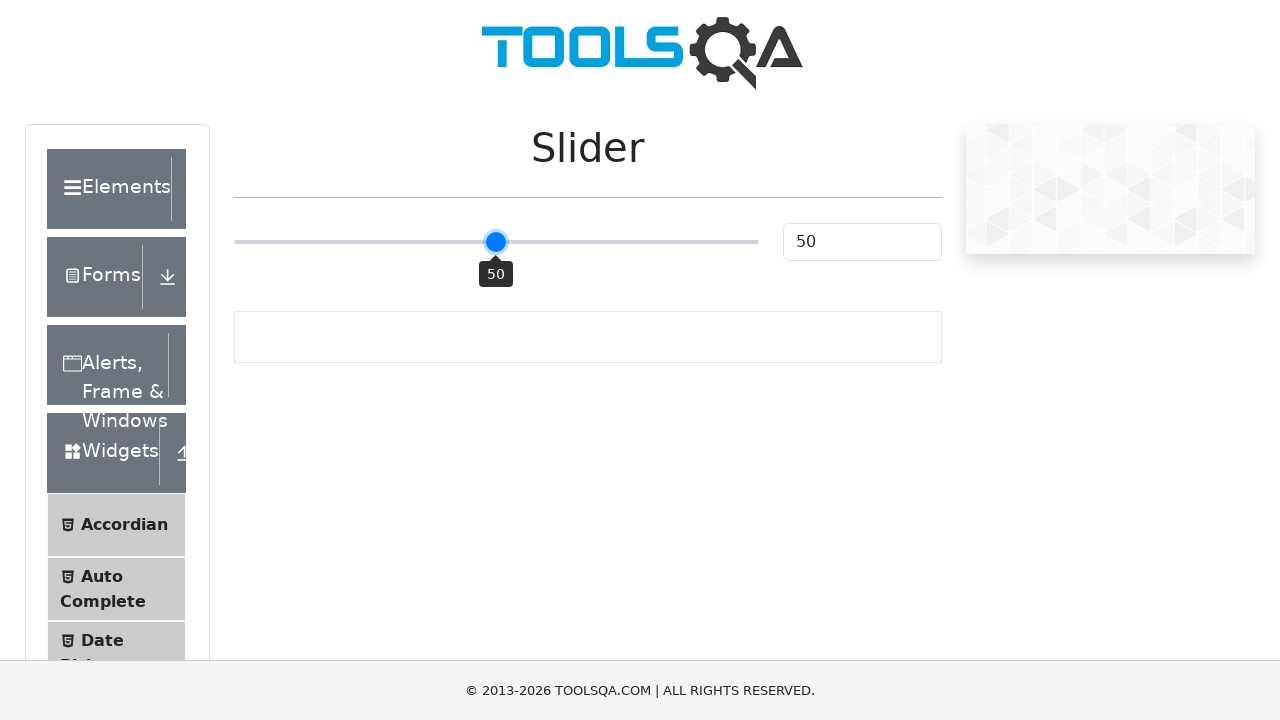

Mouse button pressed down on slider at (344, 242)
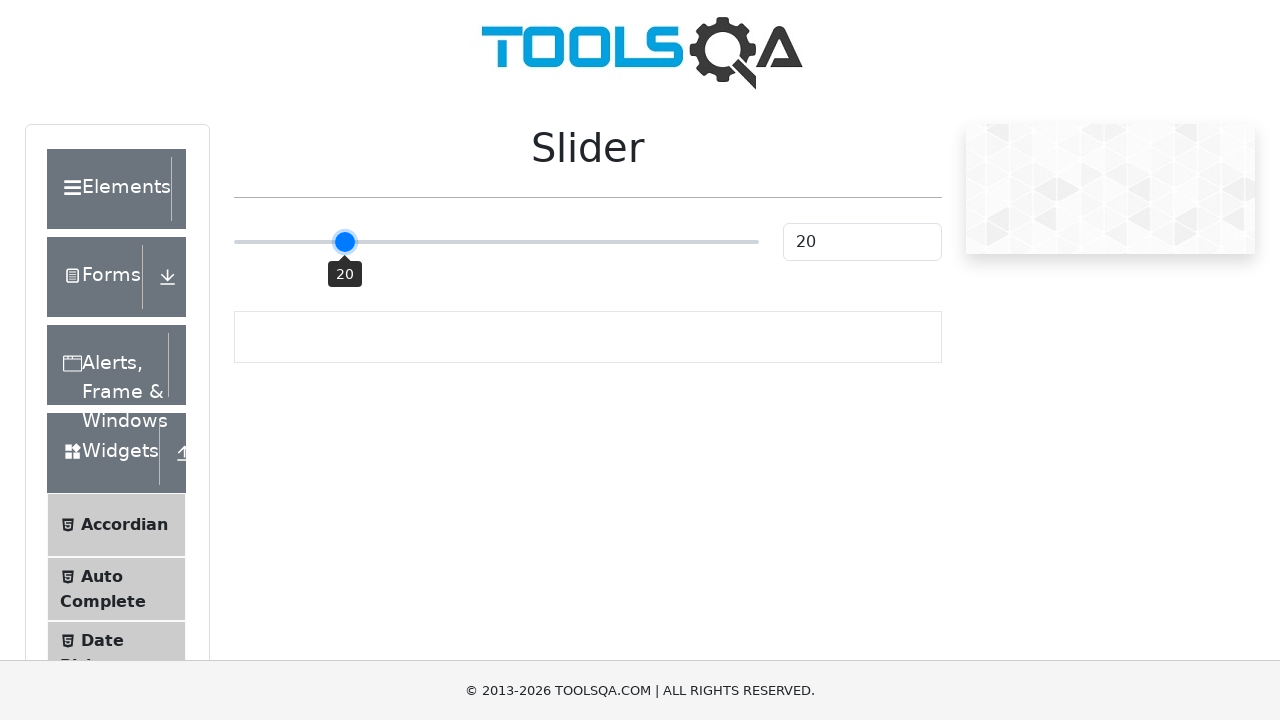

Dragged slider 5 pixels to the right at (349, 242)
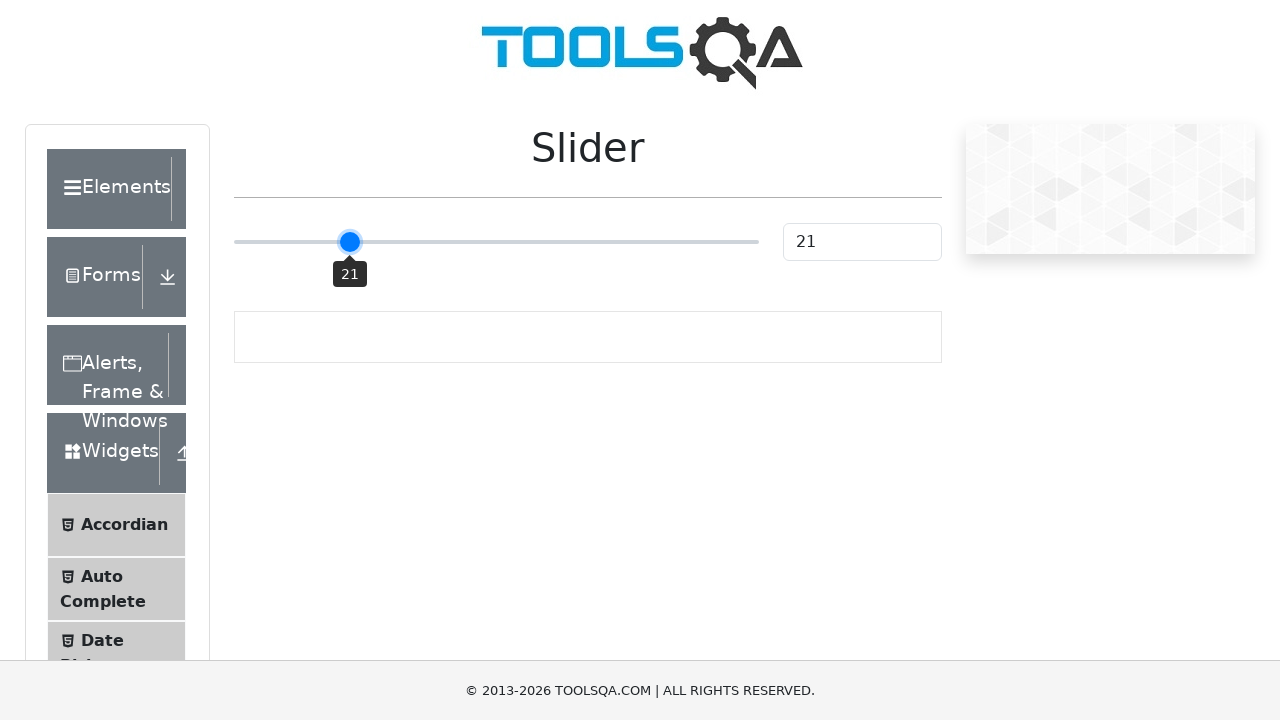

Mouse button released at (349, 242)
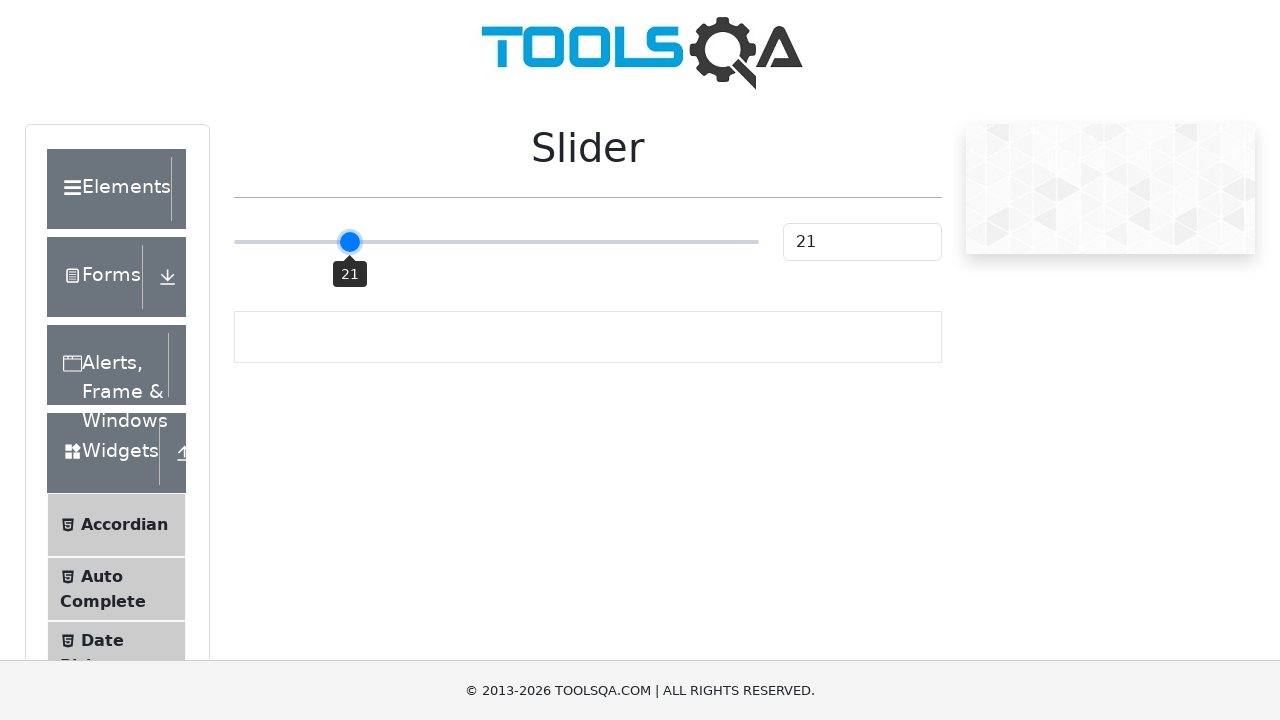

Slider value is now 21
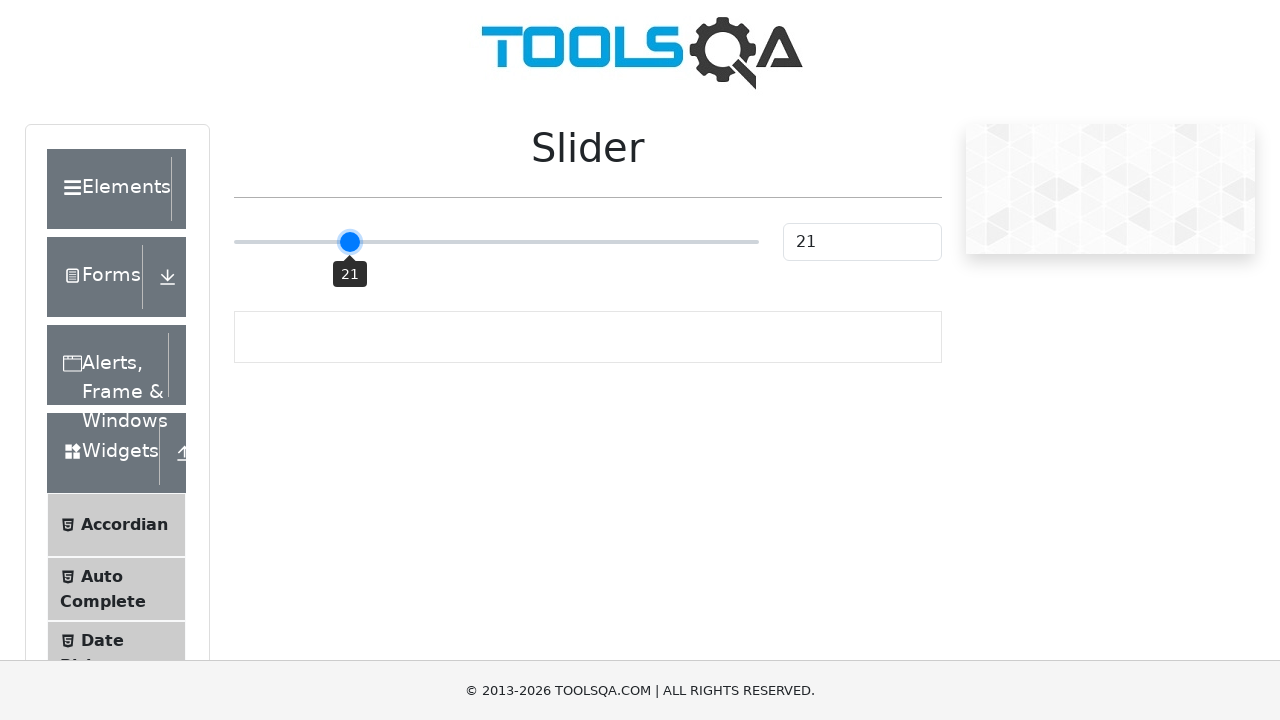

Clicked slider control
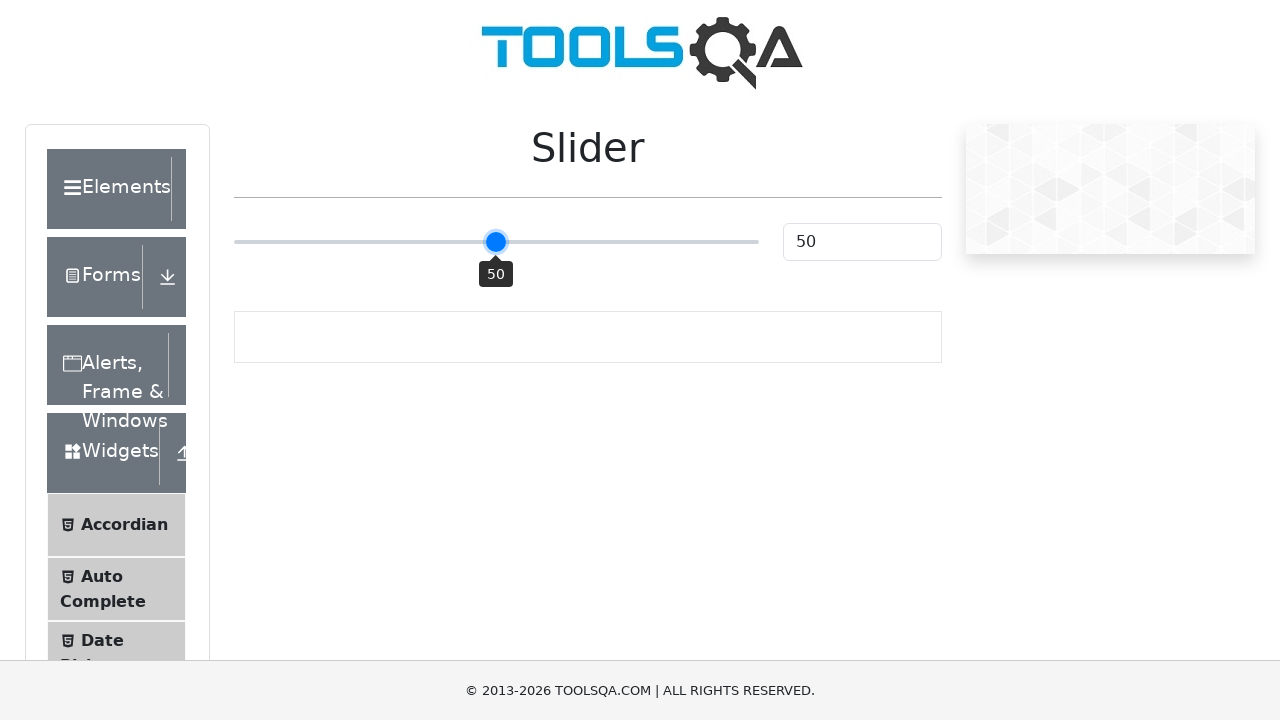

Moved mouse to slider position (offset: -147) at (349, 242)
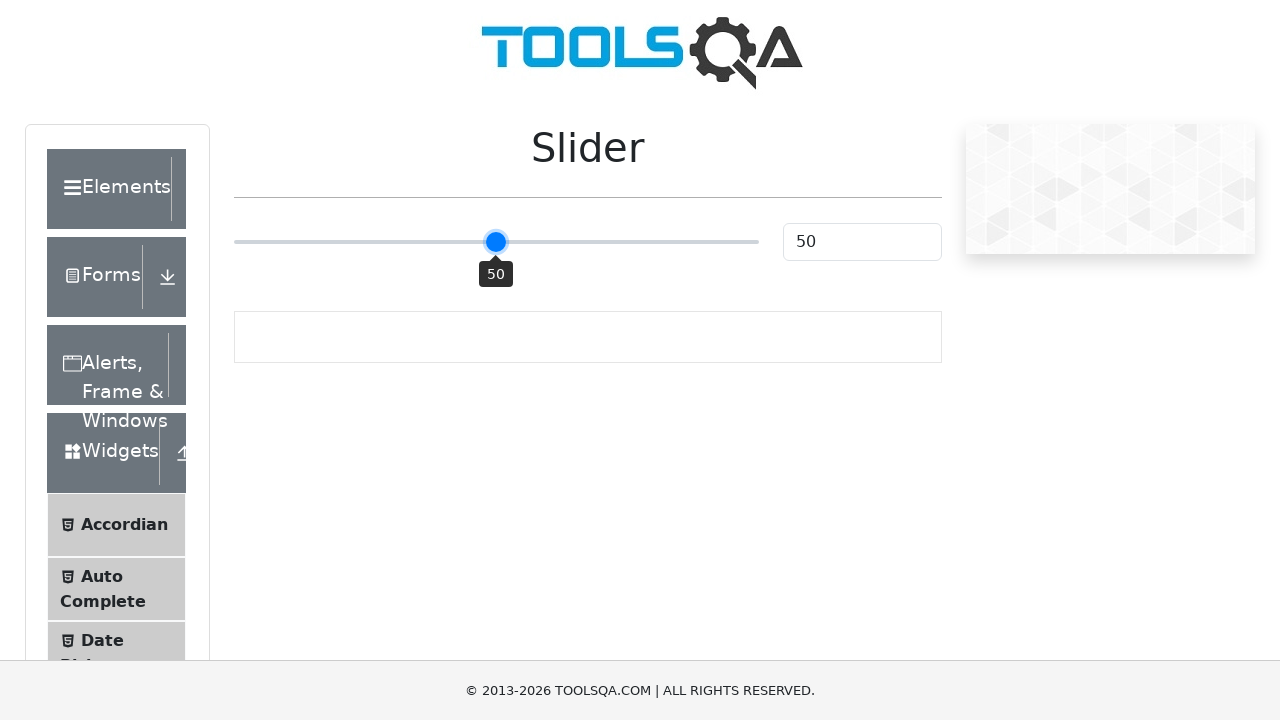

Mouse button pressed down on slider at (349, 242)
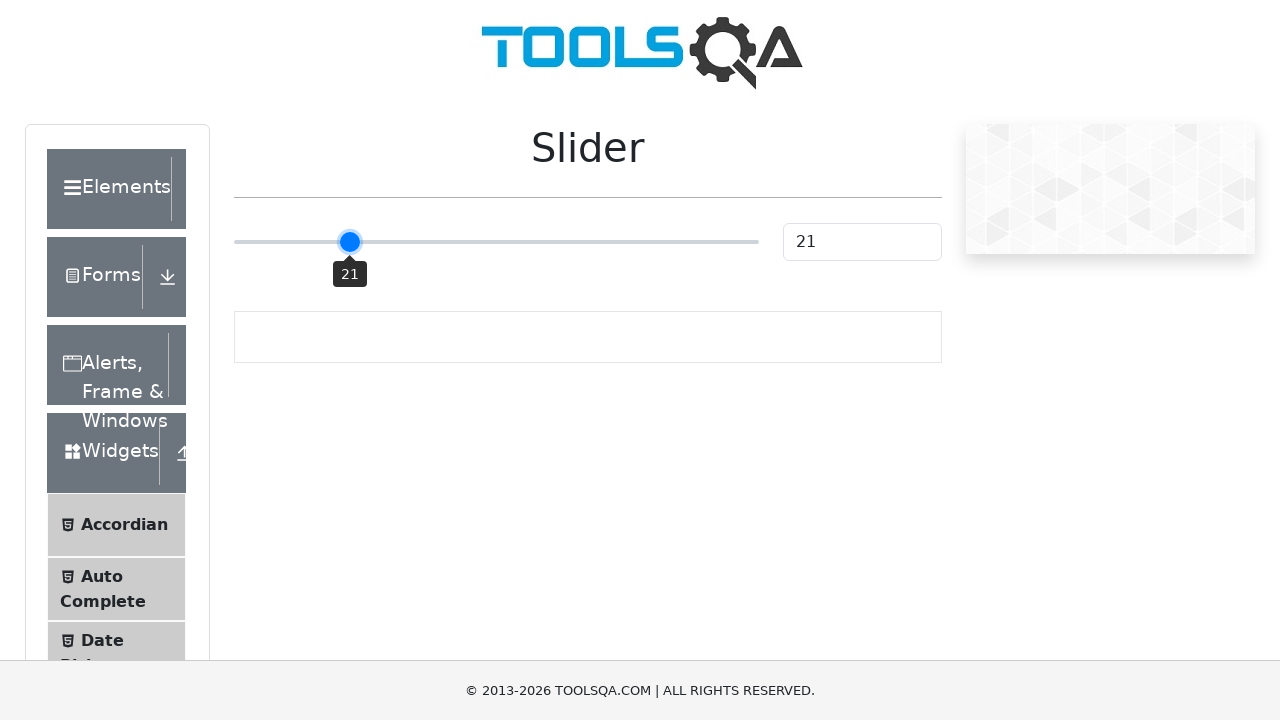

Dragged slider 5 pixels to the right at (354, 242)
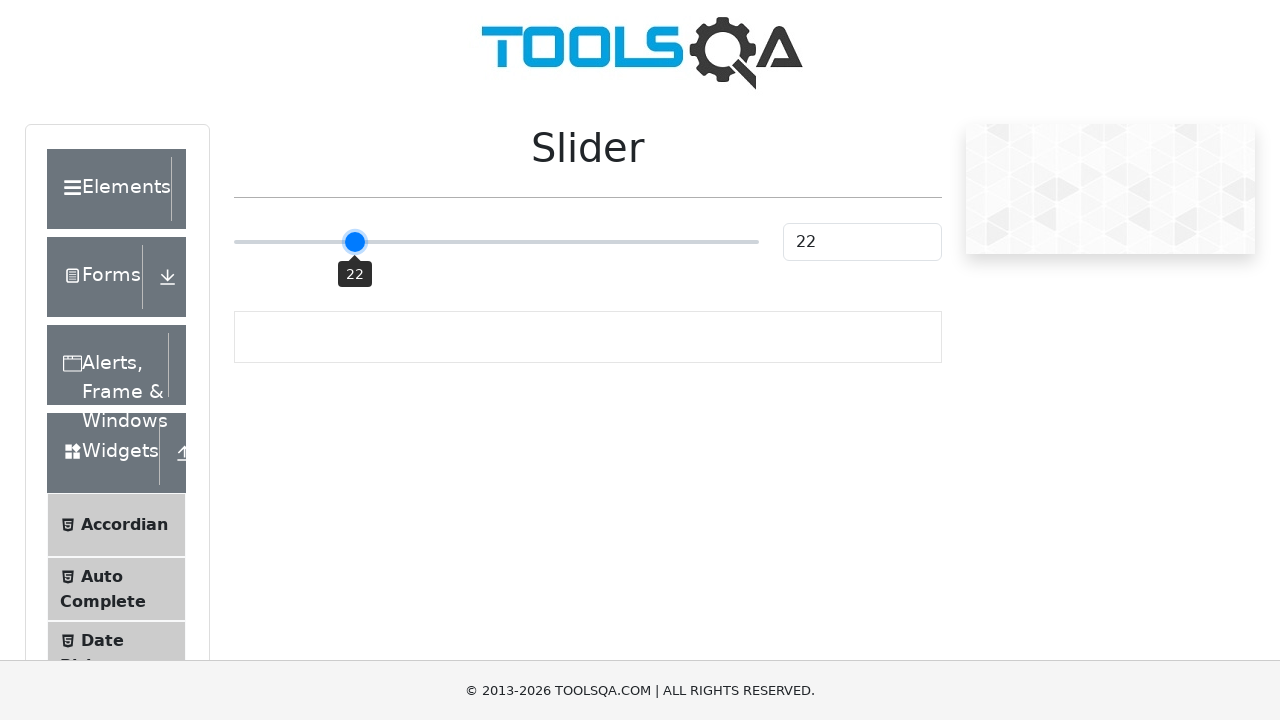

Mouse button released at (354, 242)
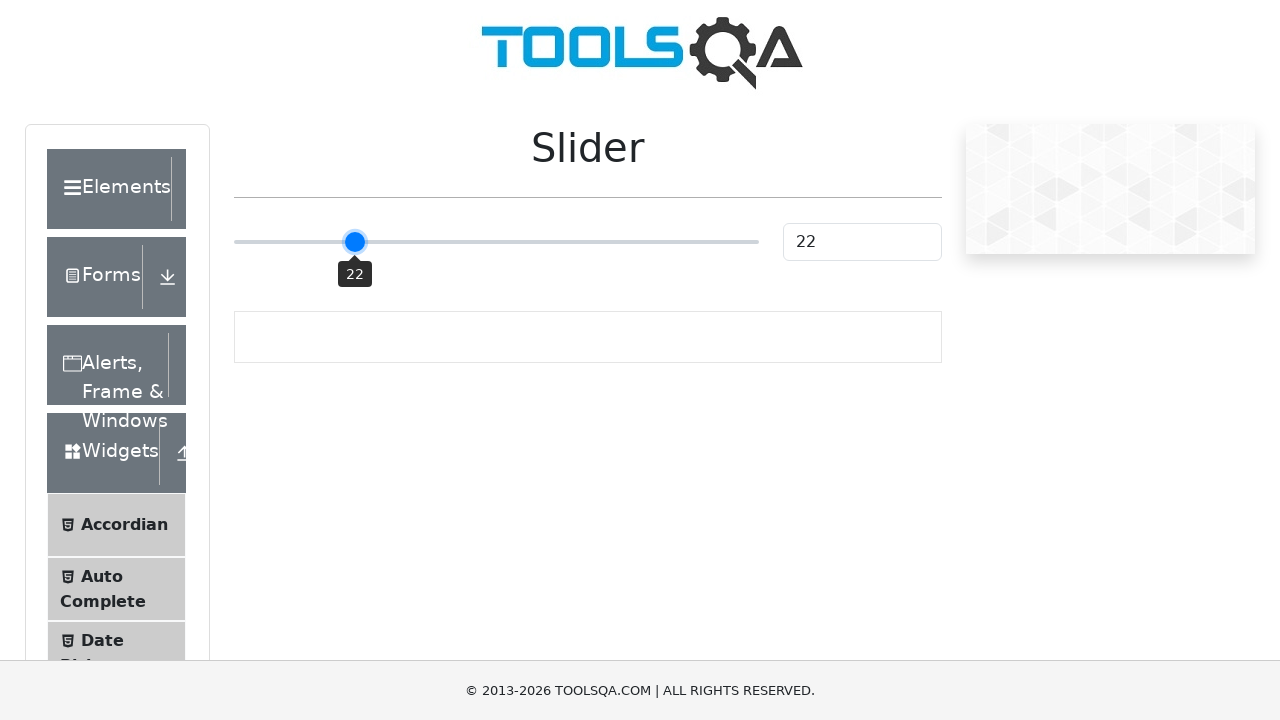

Slider value is now 22
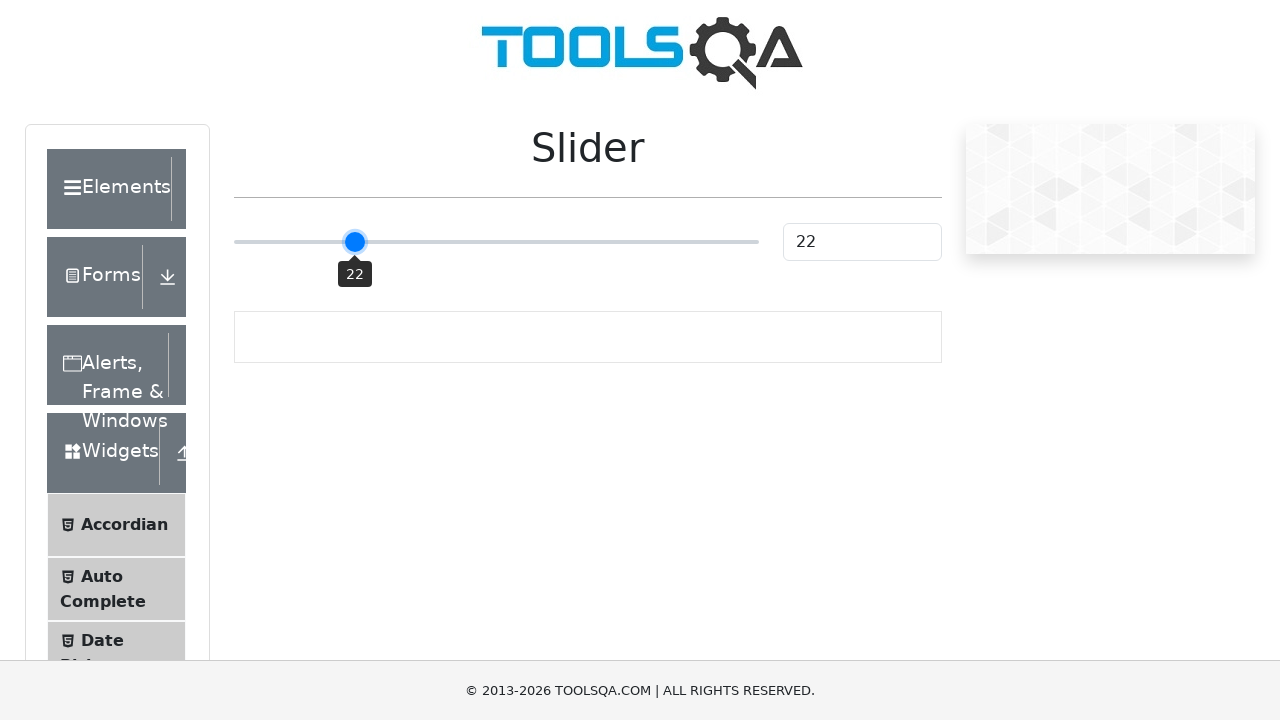

Clicked slider control
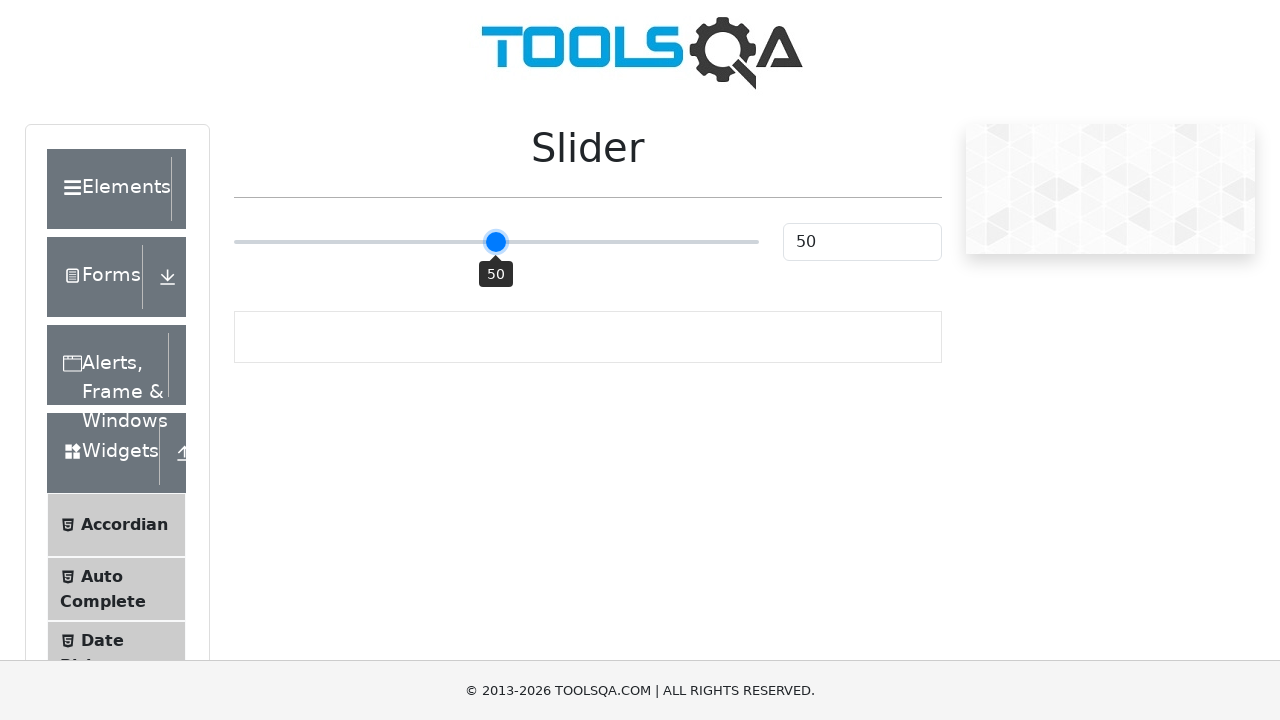

Moved mouse to slider position (offset: -142) at (354, 242)
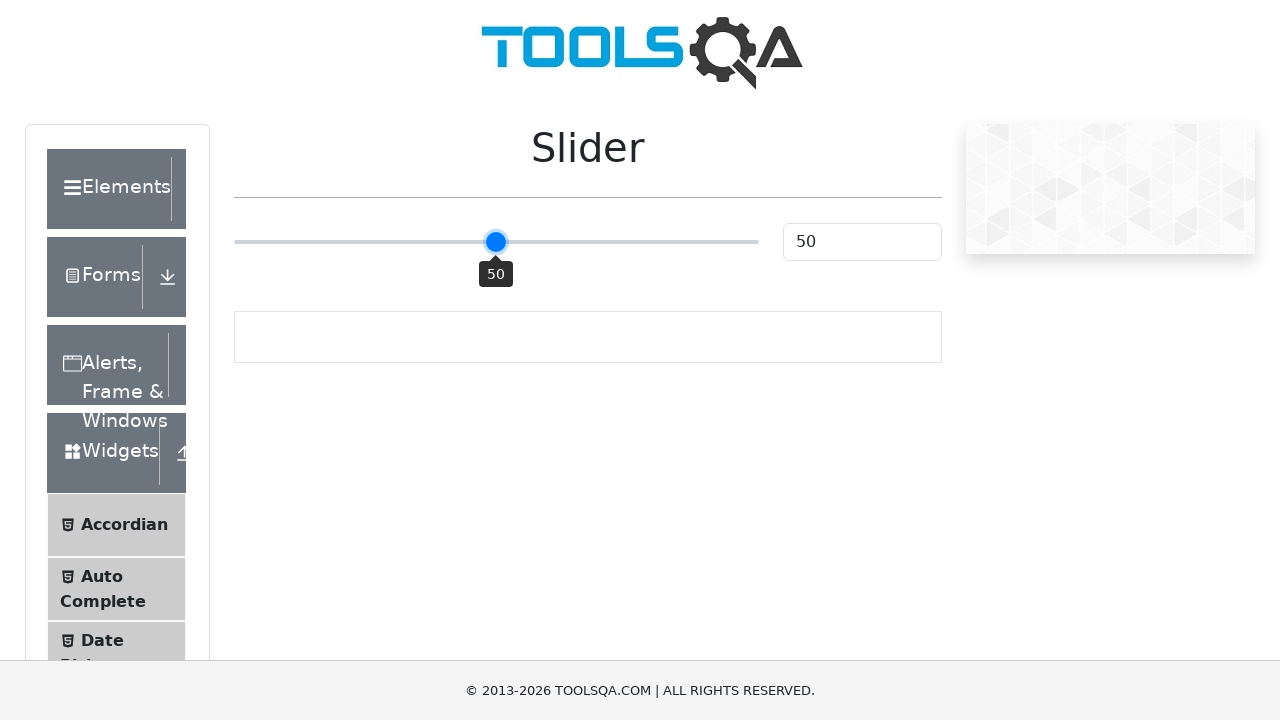

Mouse button pressed down on slider at (354, 242)
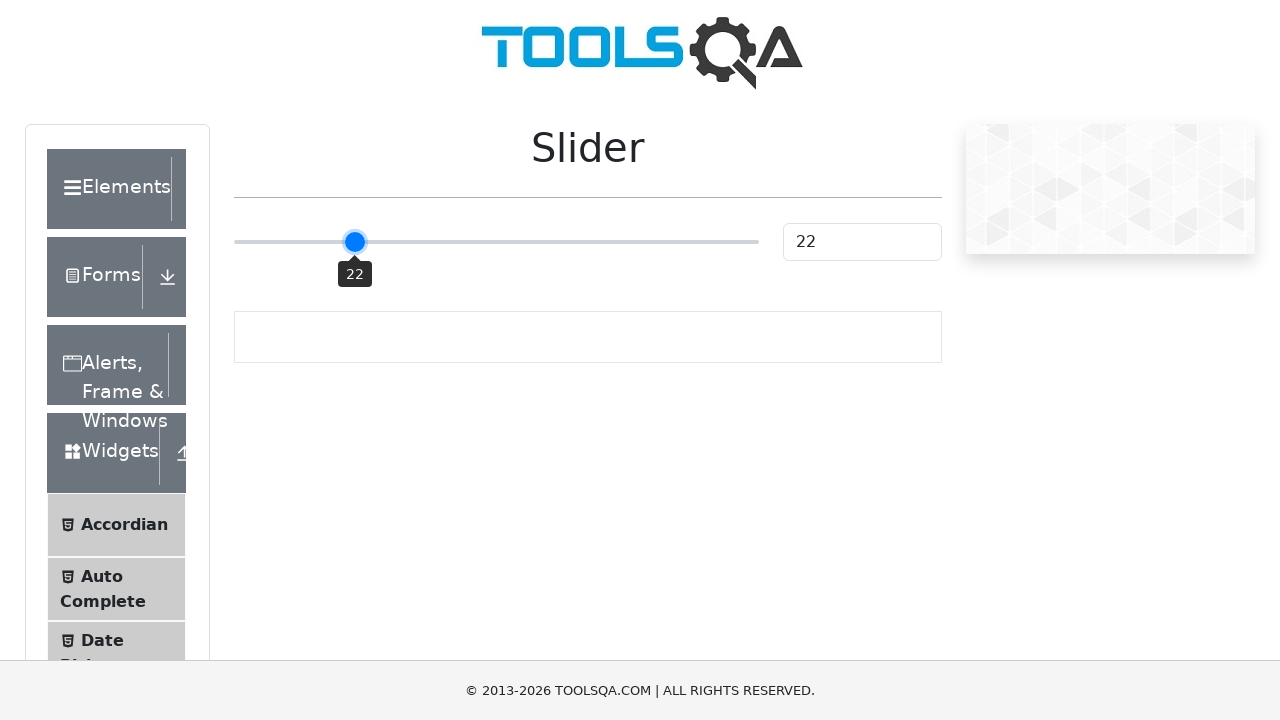

Dragged slider 5 pixels to the right at (359, 242)
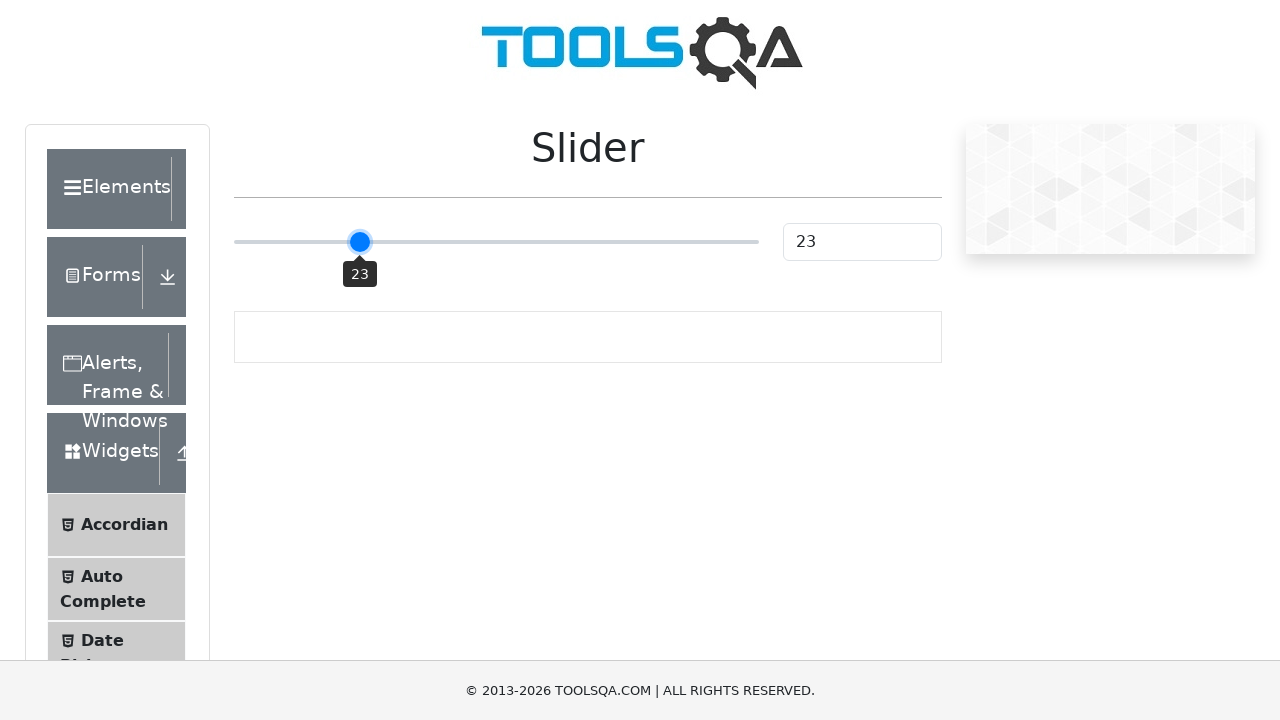

Mouse button released at (359, 242)
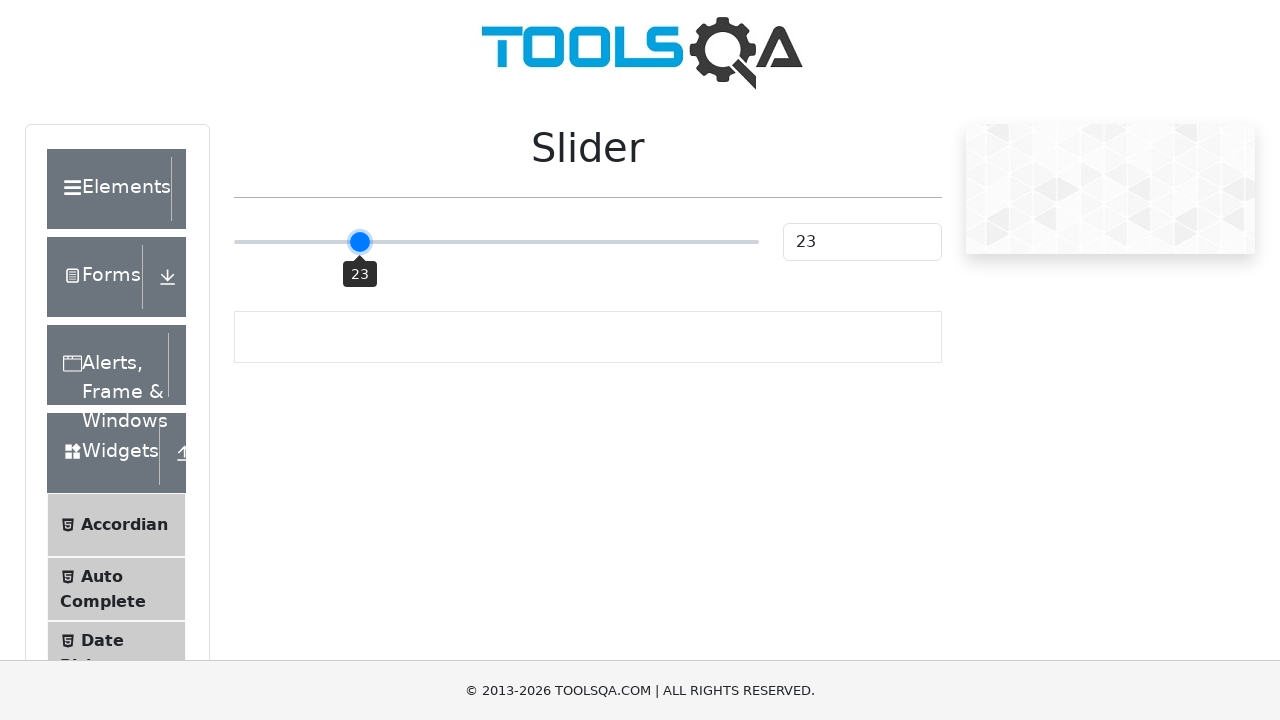

Slider value is now 23
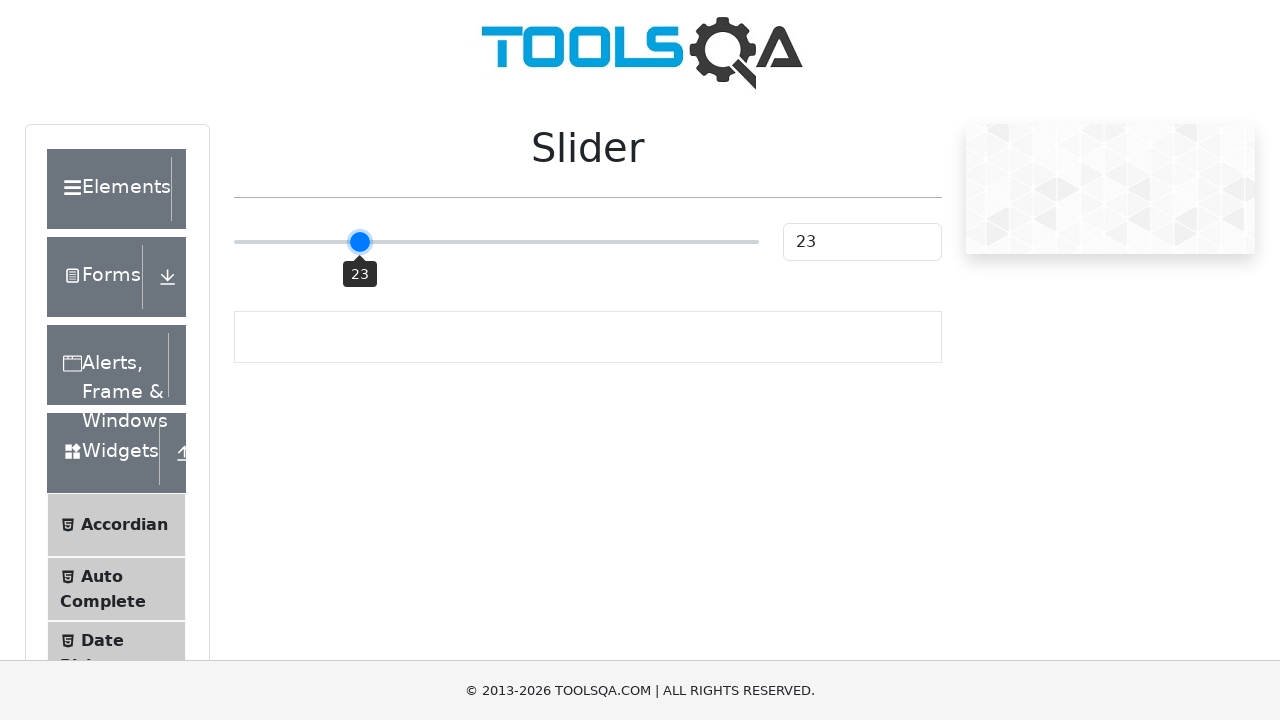

Clicked slider control
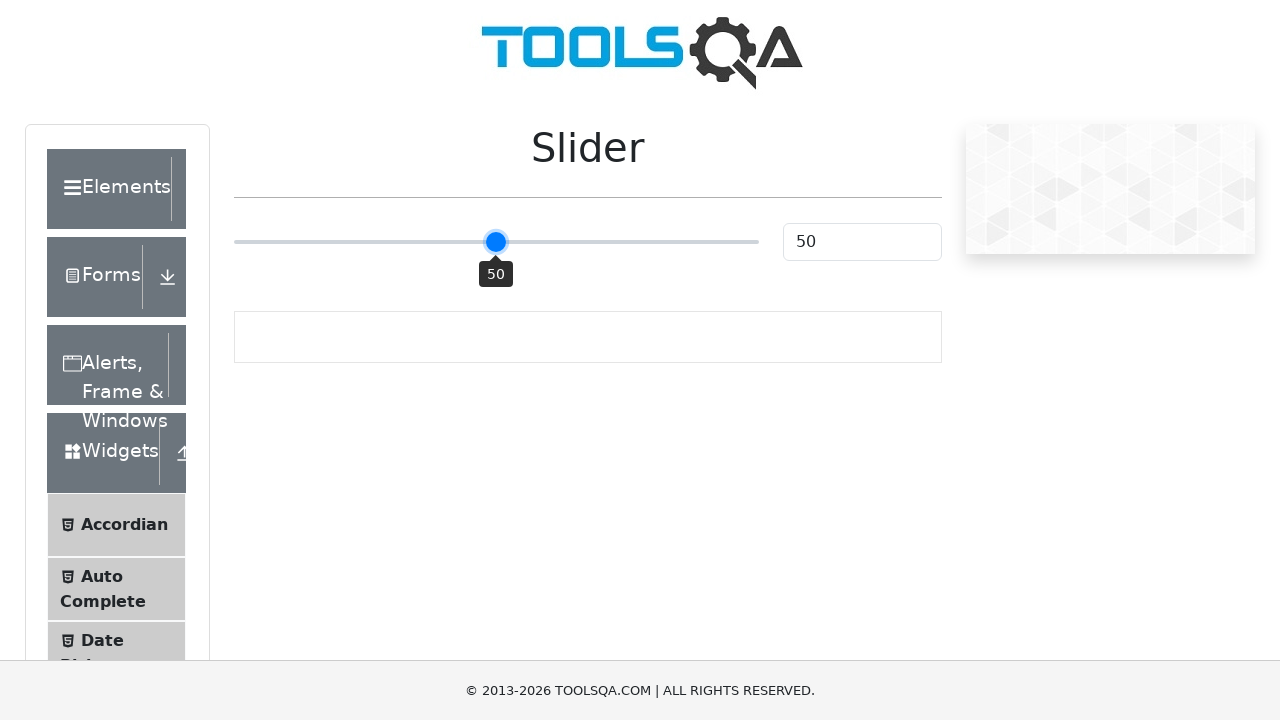

Moved mouse to slider position (offset: -137) at (359, 242)
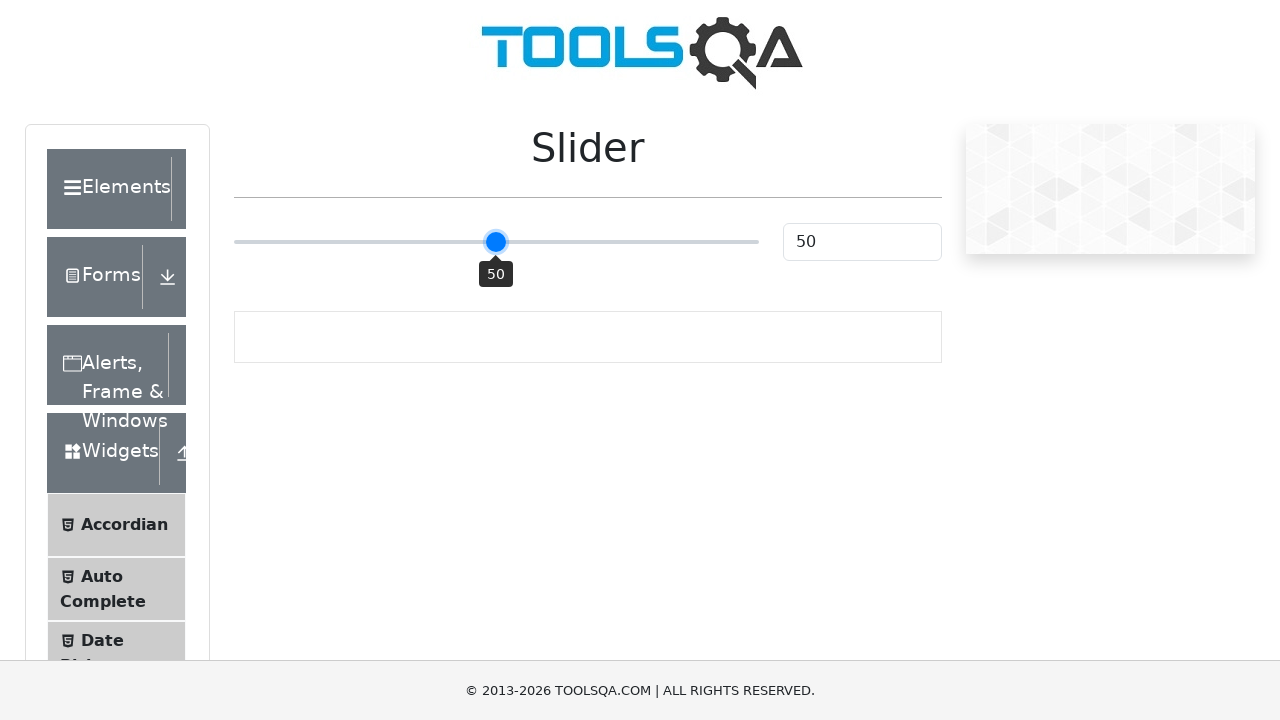

Mouse button pressed down on slider at (359, 242)
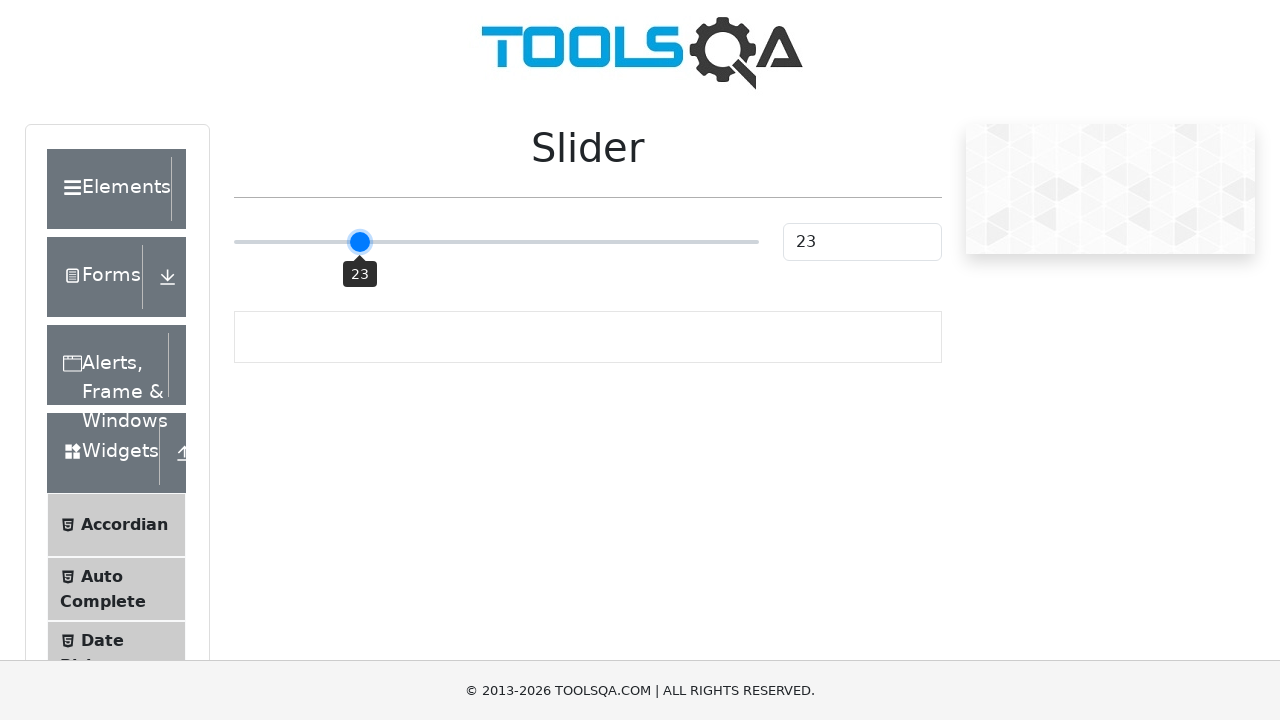

Dragged slider 5 pixels to the right at (364, 242)
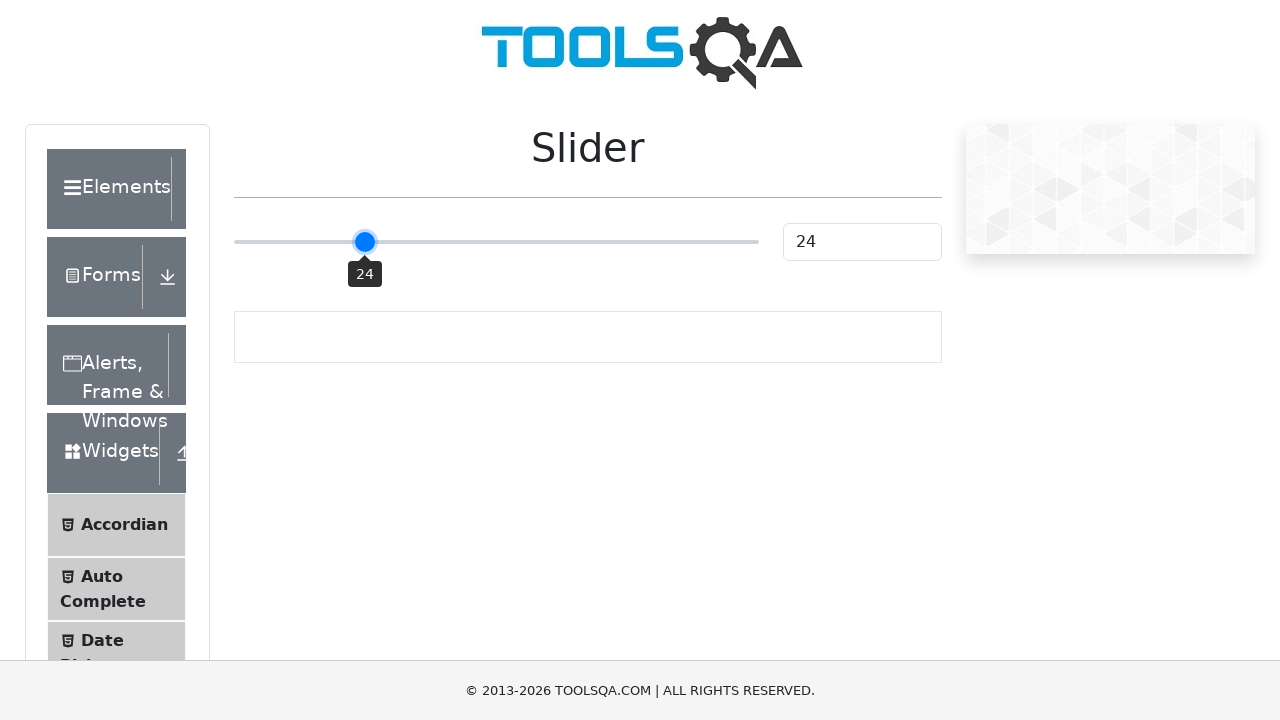

Mouse button released at (364, 242)
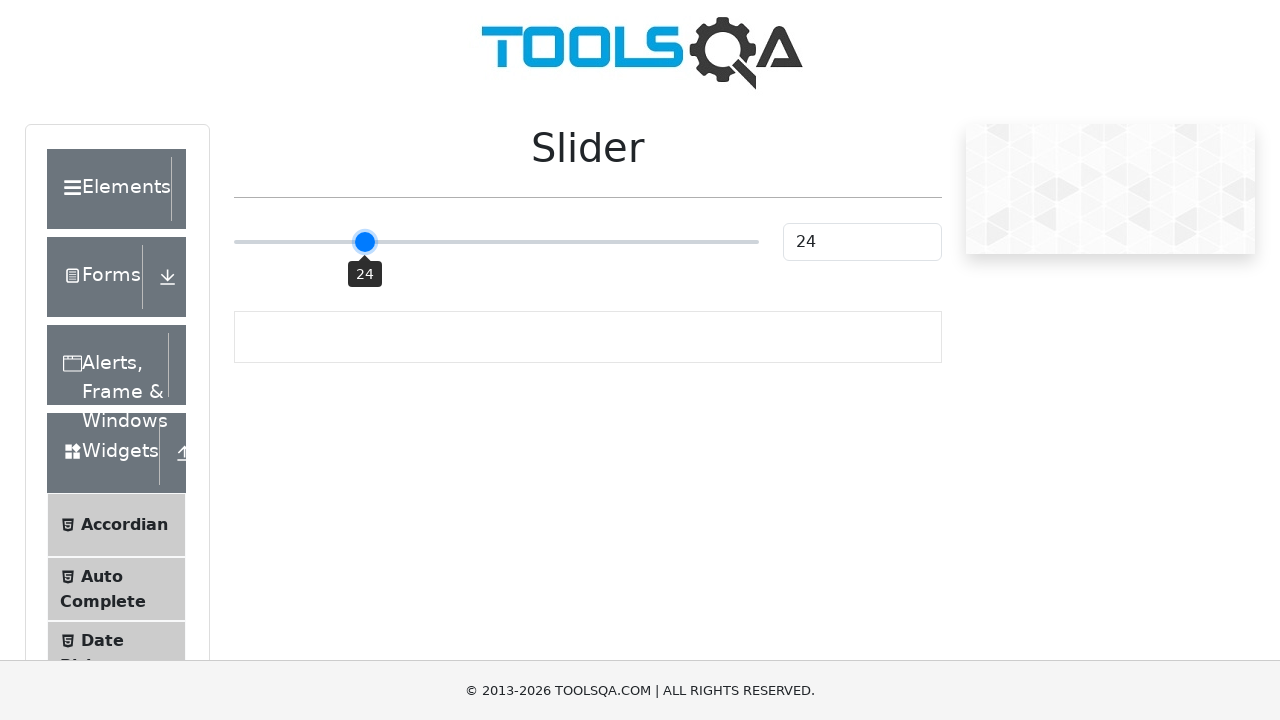

Slider value is now 24
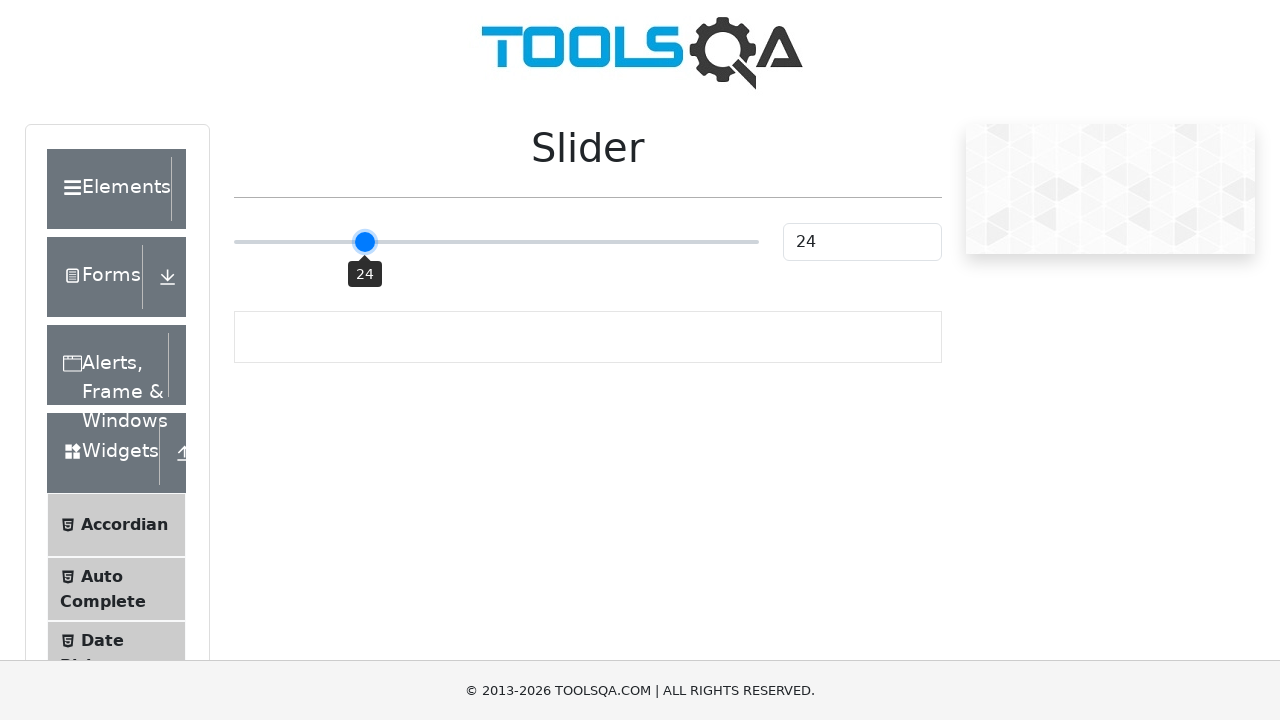

Clicked slider control
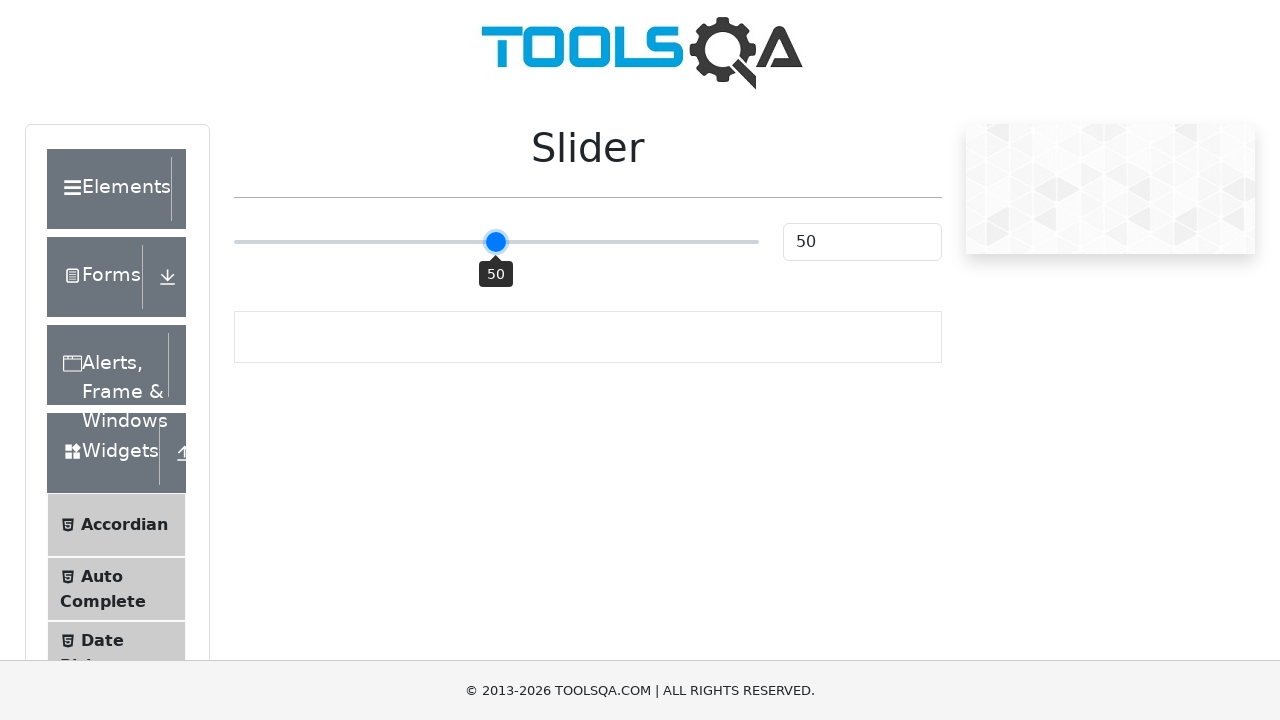

Moved mouse to slider position (offset: -132) at (364, 242)
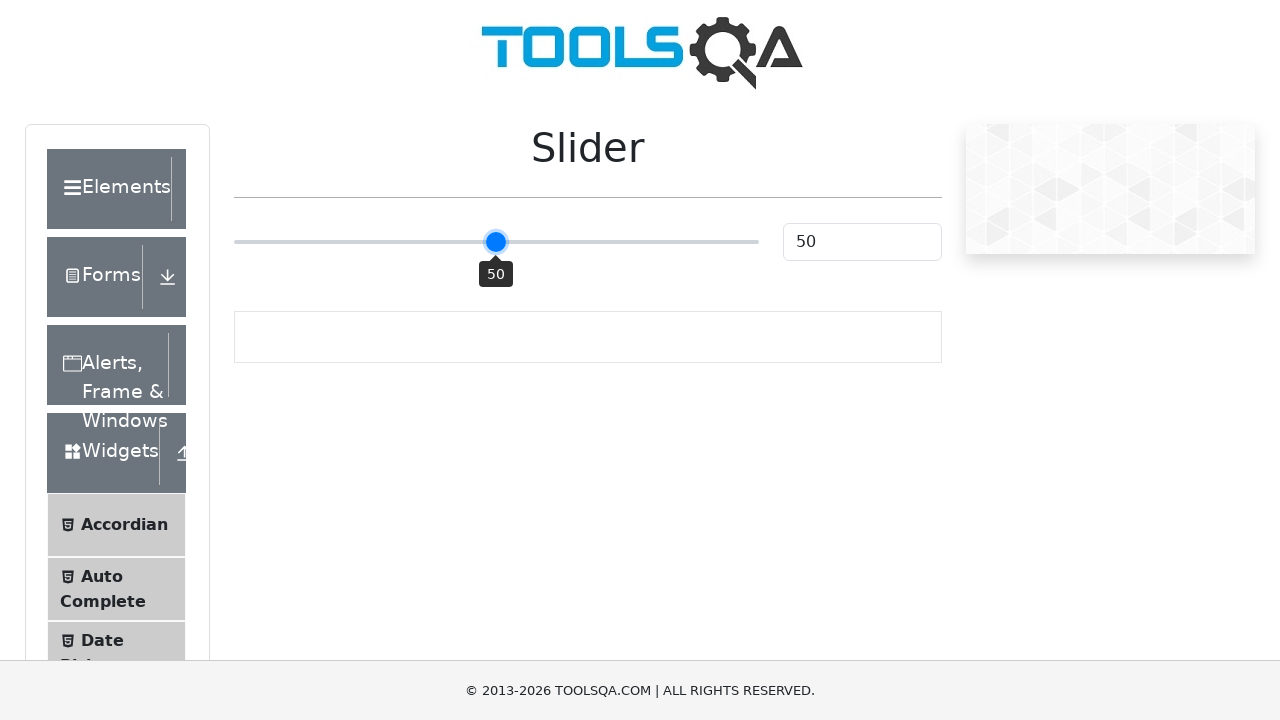

Mouse button pressed down on slider at (364, 242)
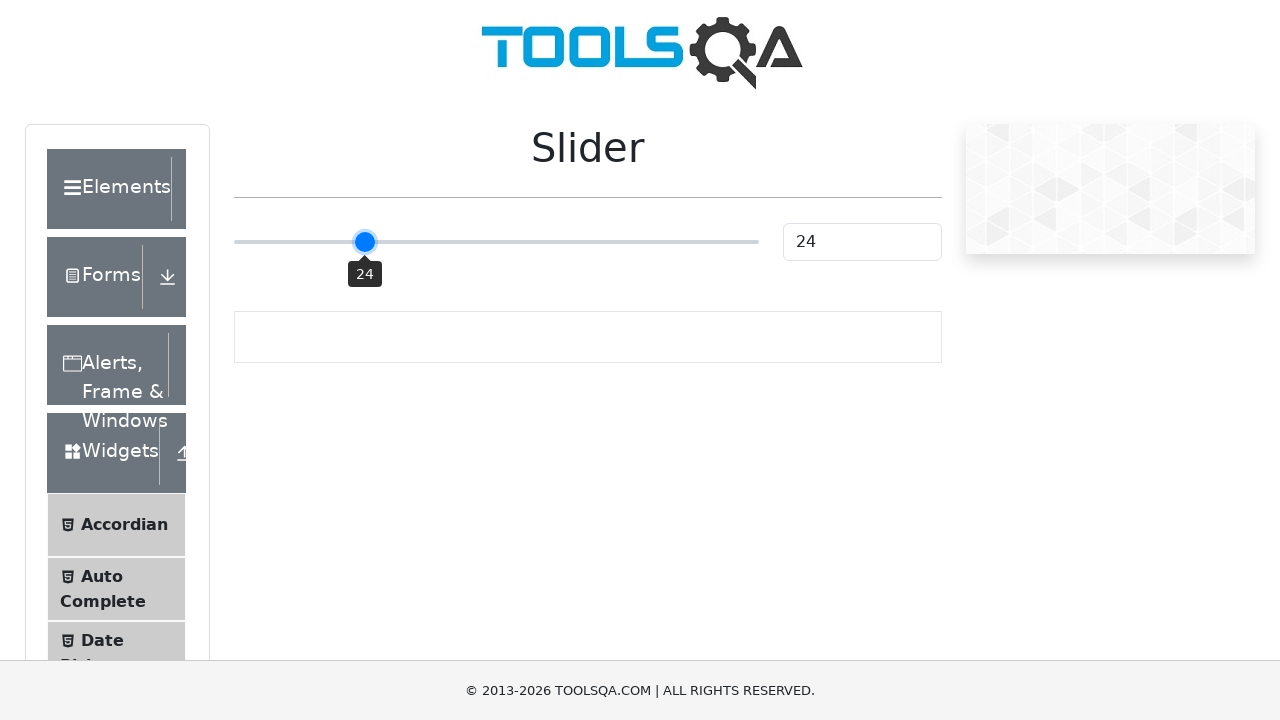

Dragged slider 5 pixels to the right at (369, 242)
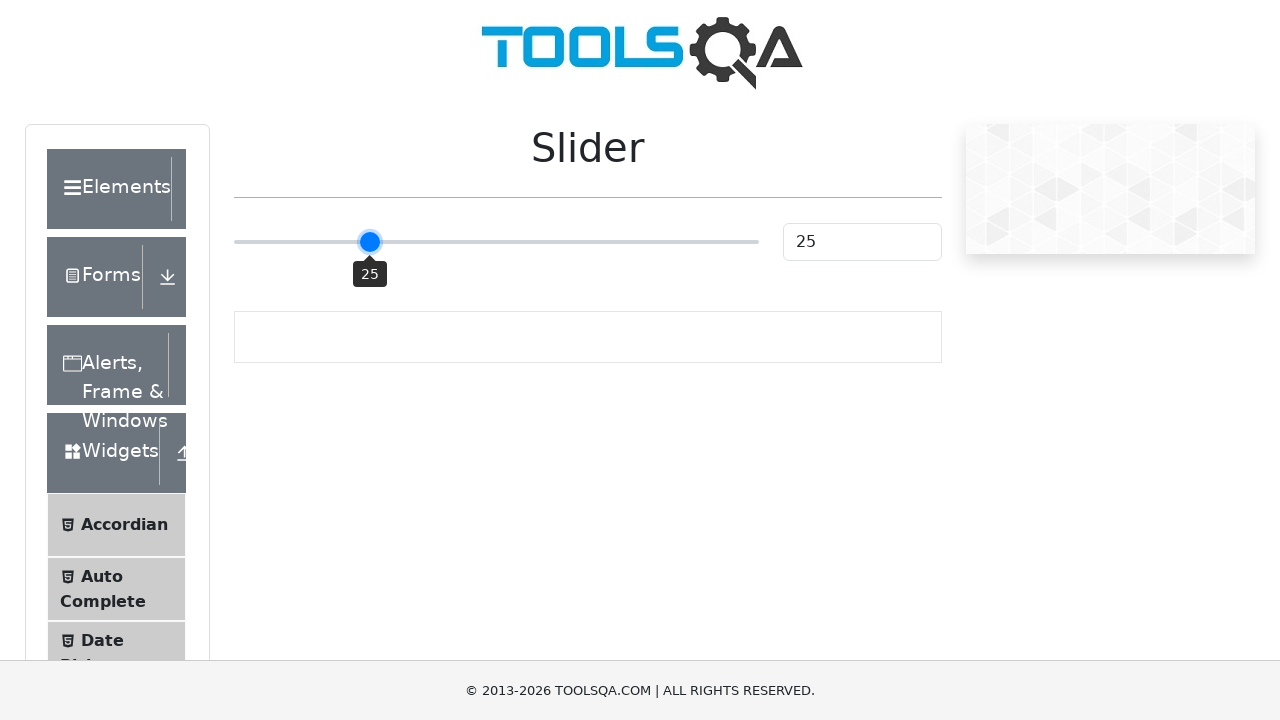

Mouse button released at (369, 242)
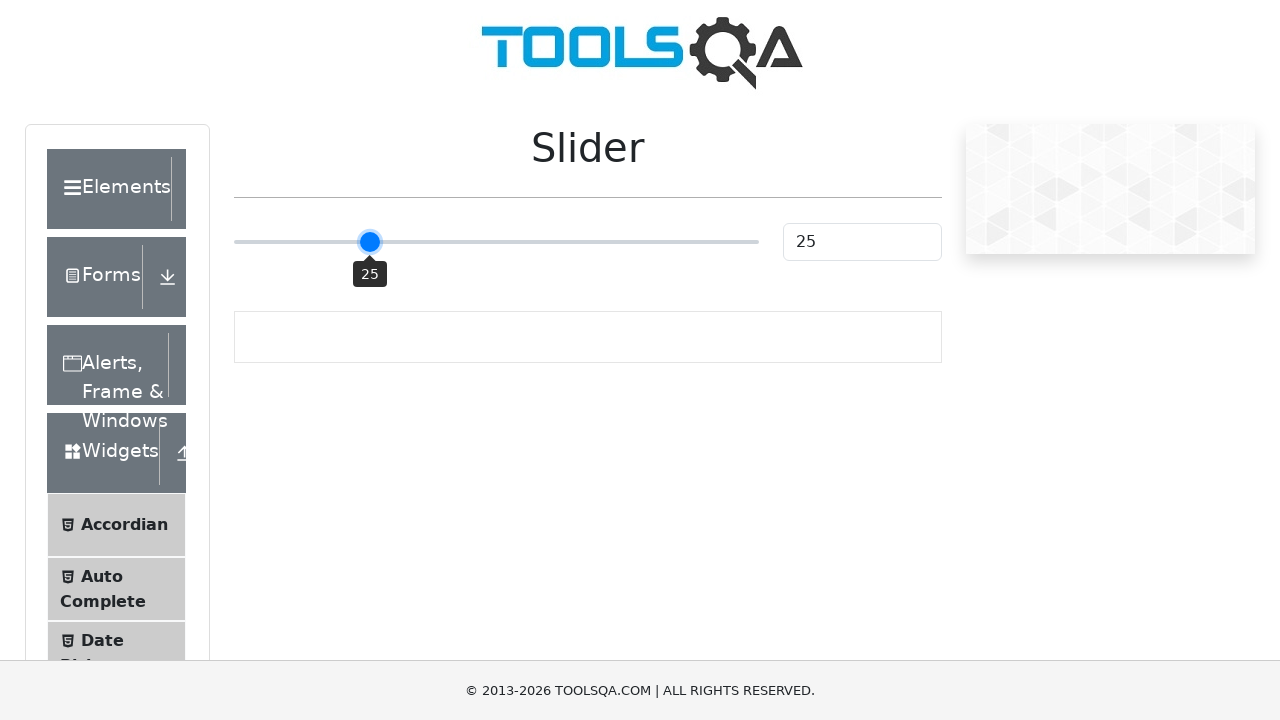

Slider value is now 25
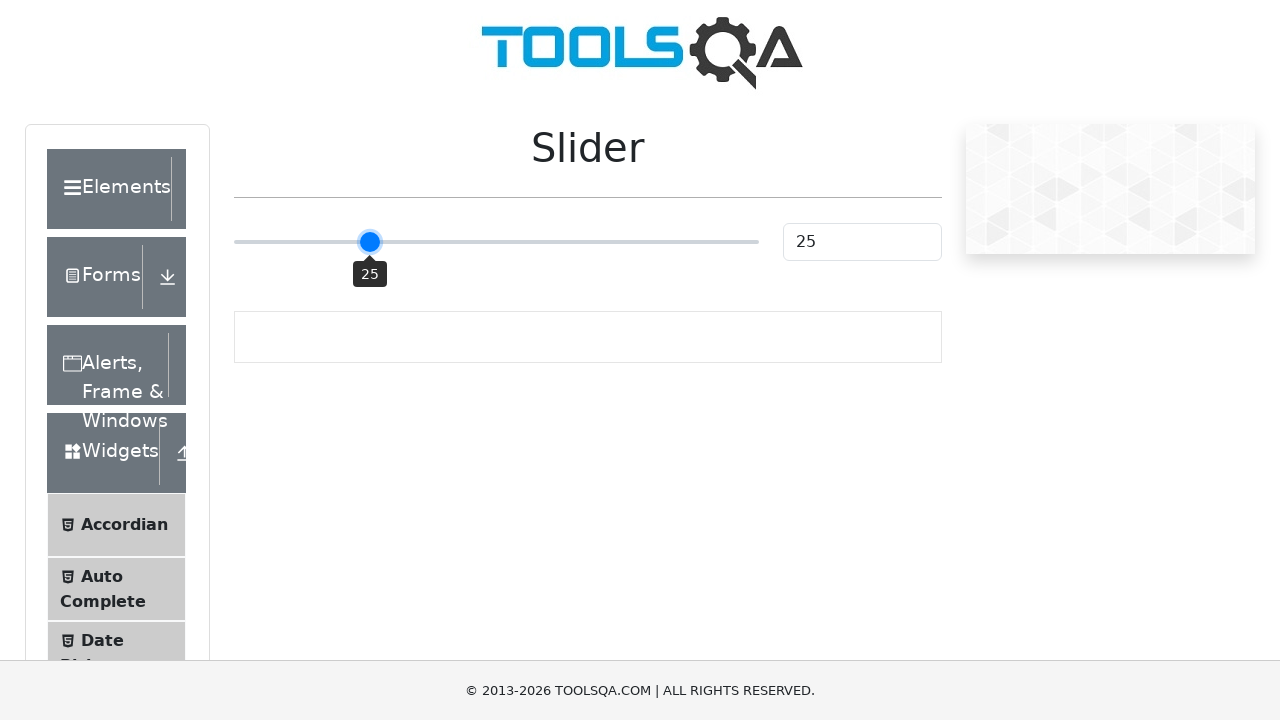

Clicked slider control
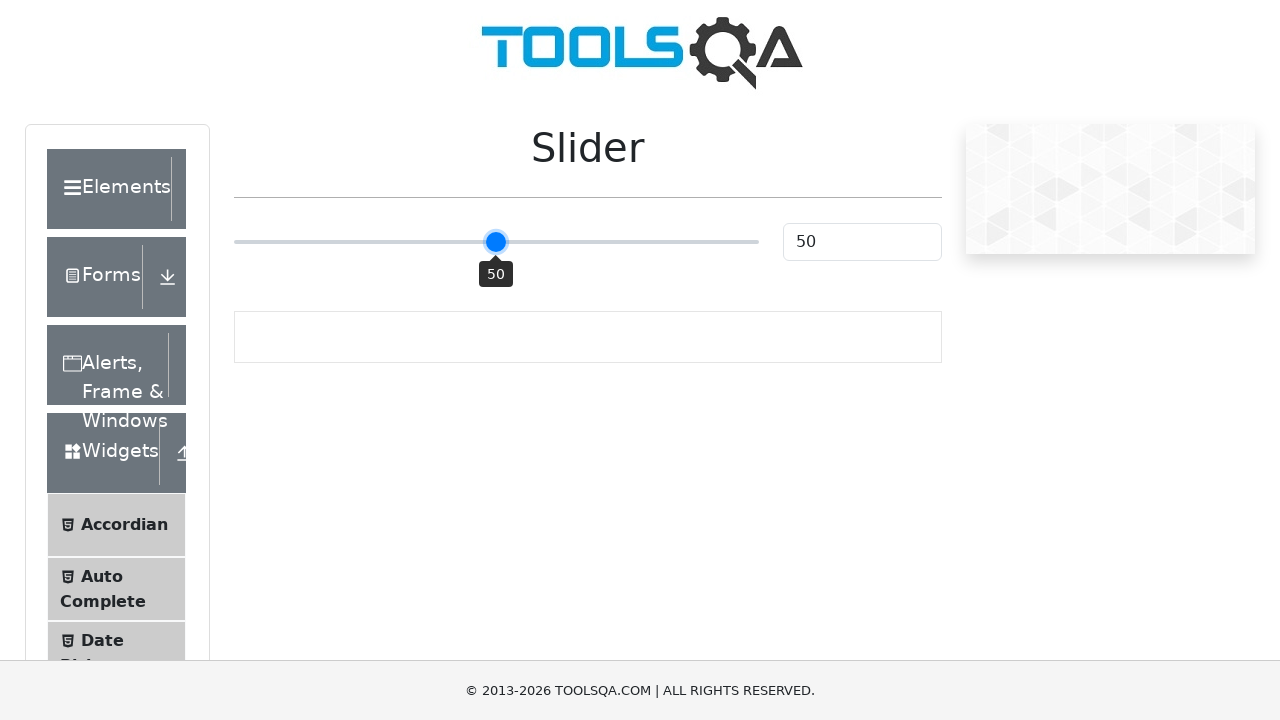

Moved mouse to slider position (offset: -127) at (369, 242)
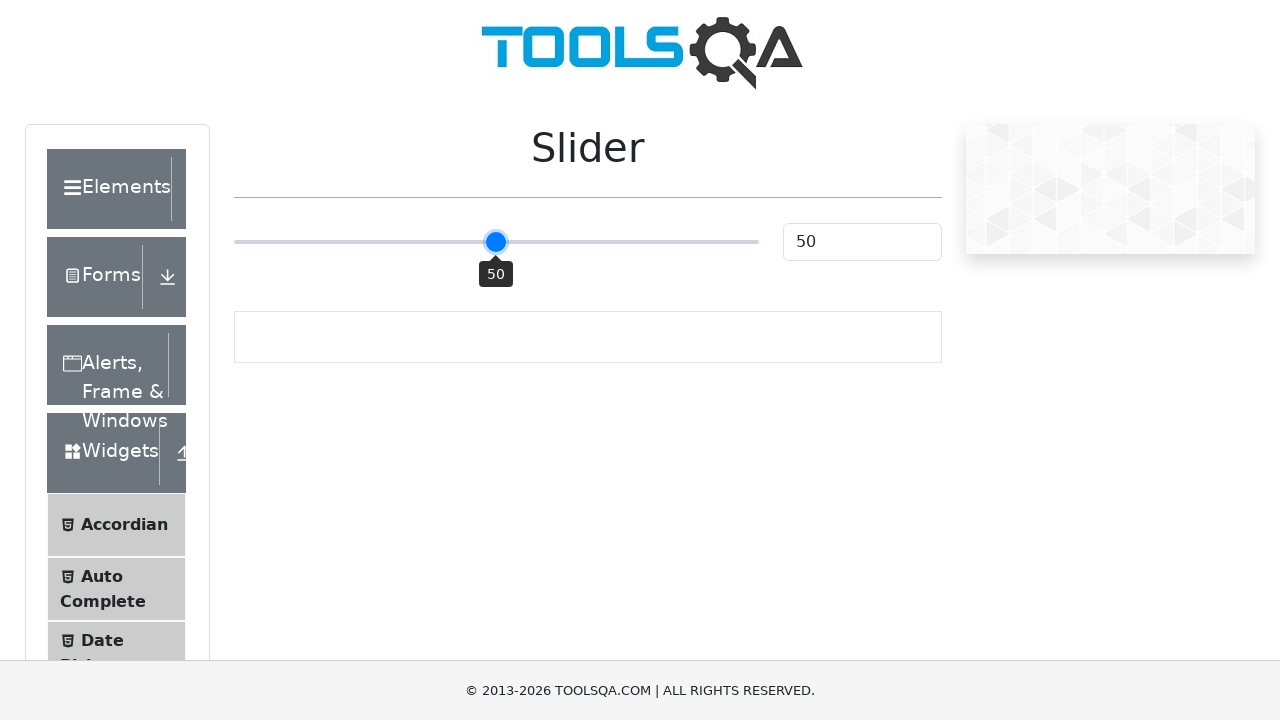

Mouse button pressed down on slider at (369, 242)
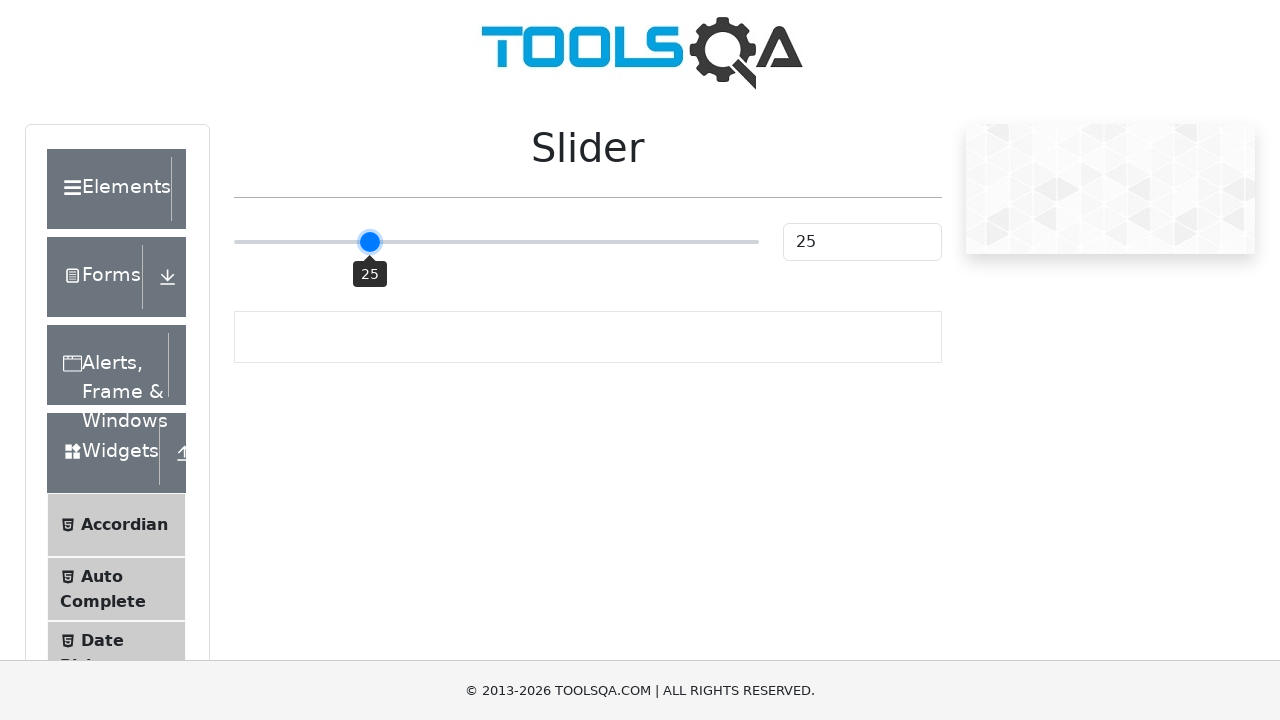

Dragged slider 5 pixels to the right at (374, 242)
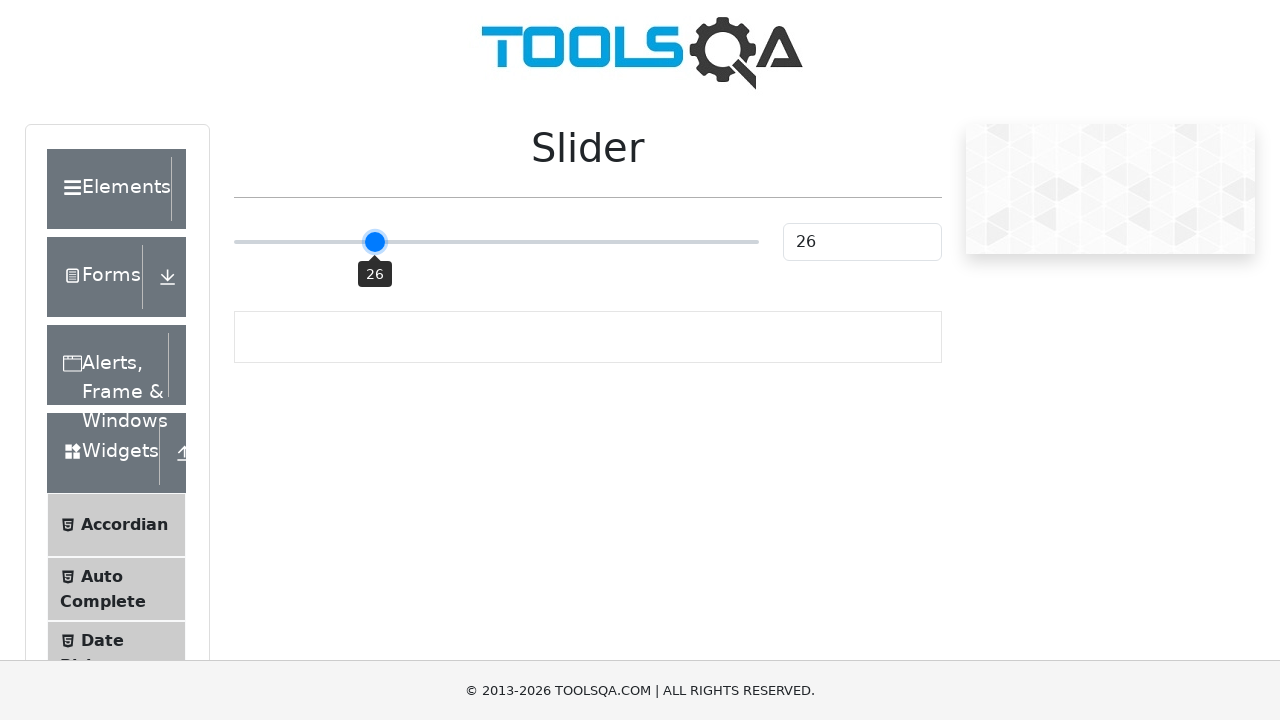

Mouse button released at (374, 242)
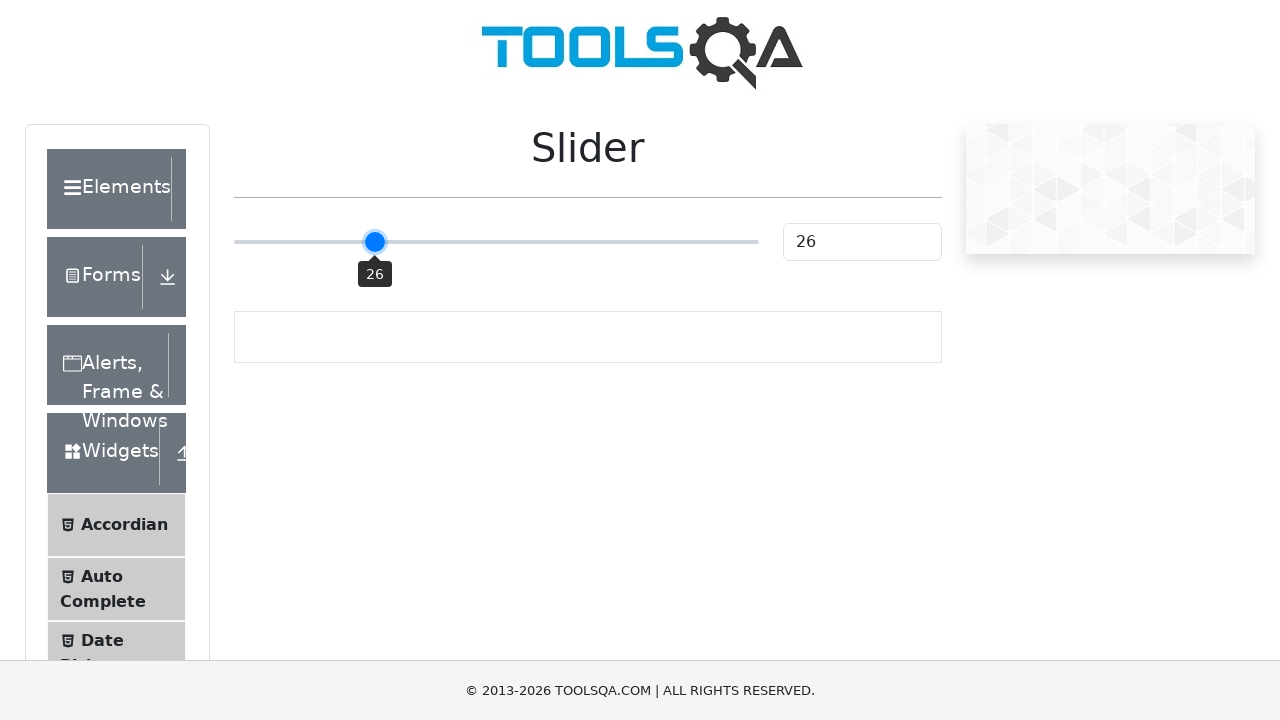

Slider value is now 26
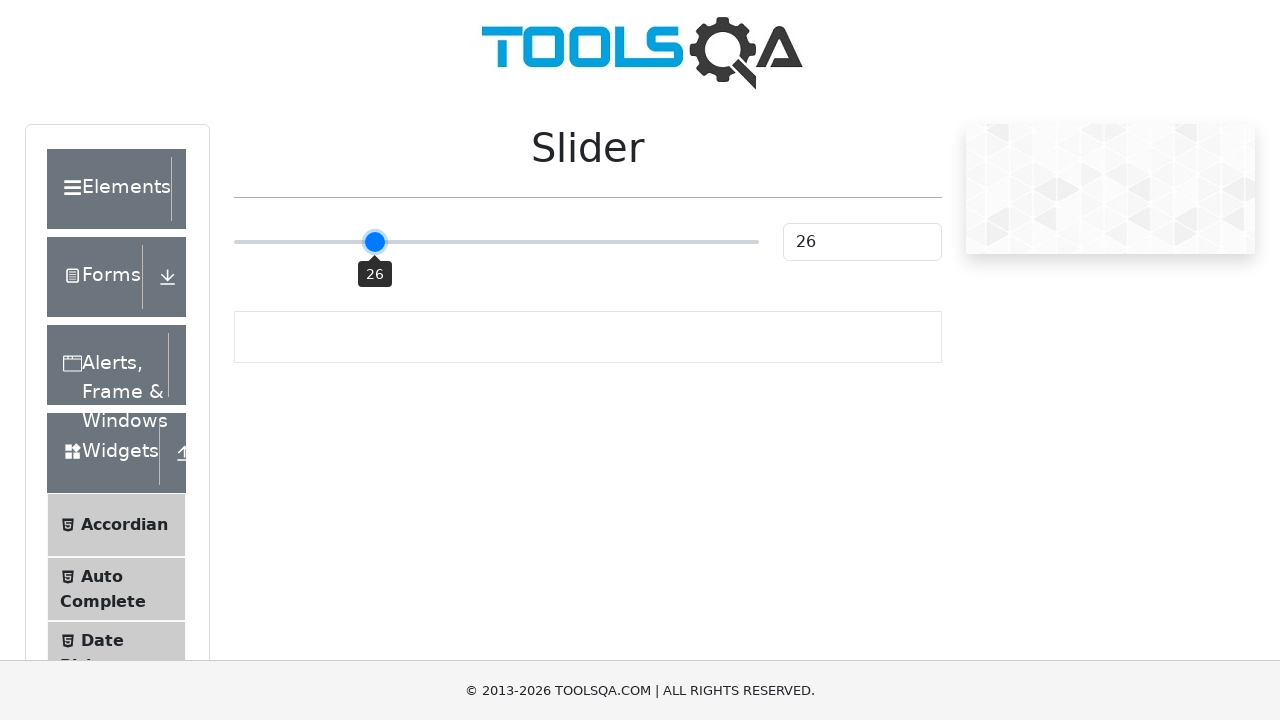

Clicked slider control
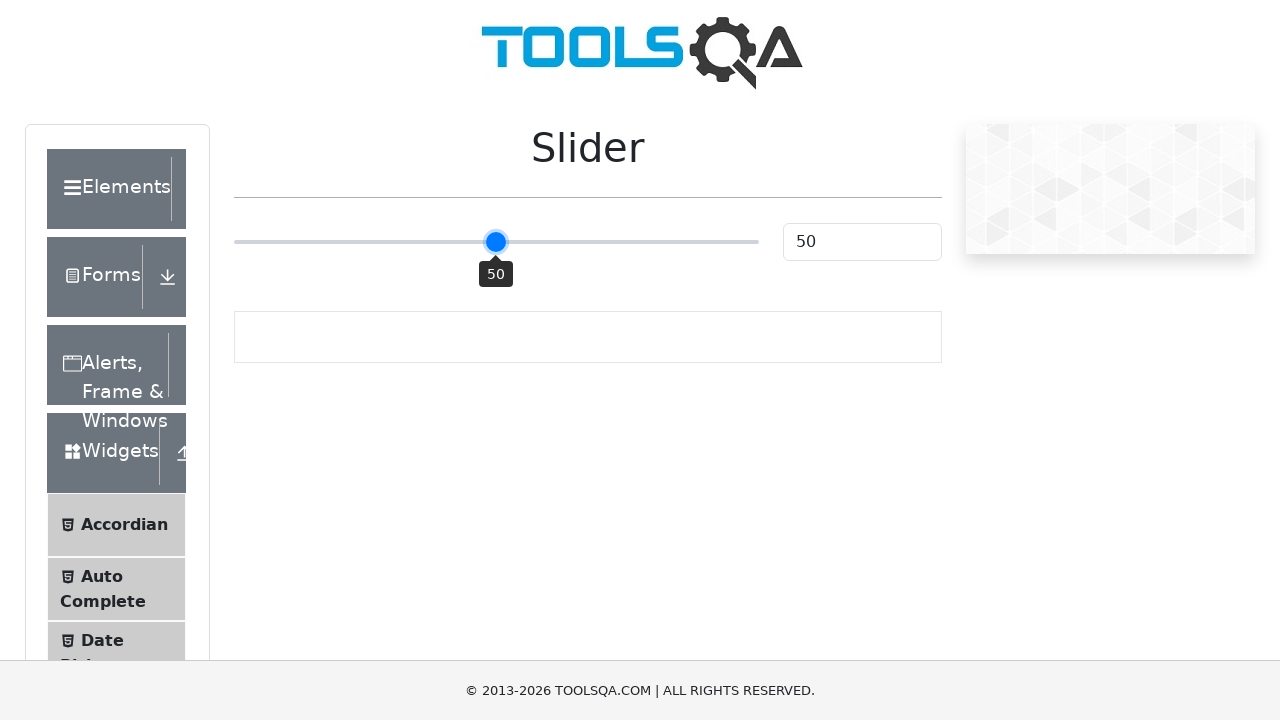

Moved mouse to slider position (offset: -122) at (374, 242)
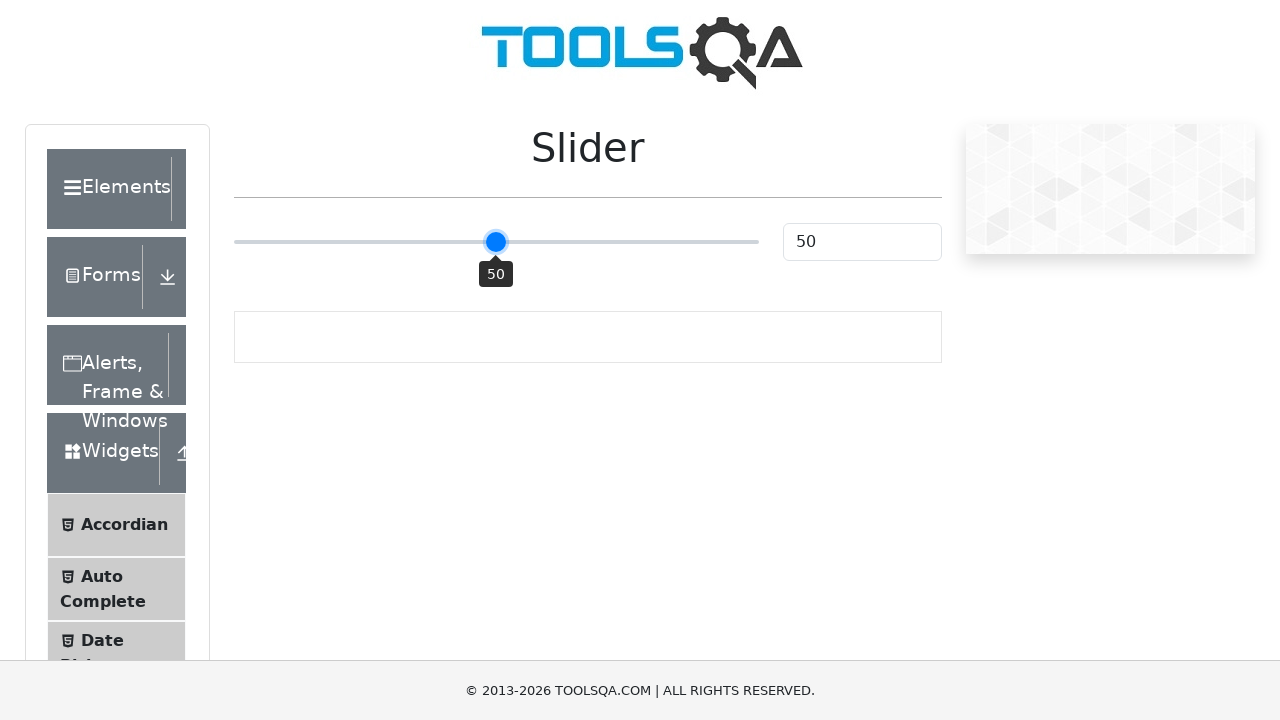

Mouse button pressed down on slider at (374, 242)
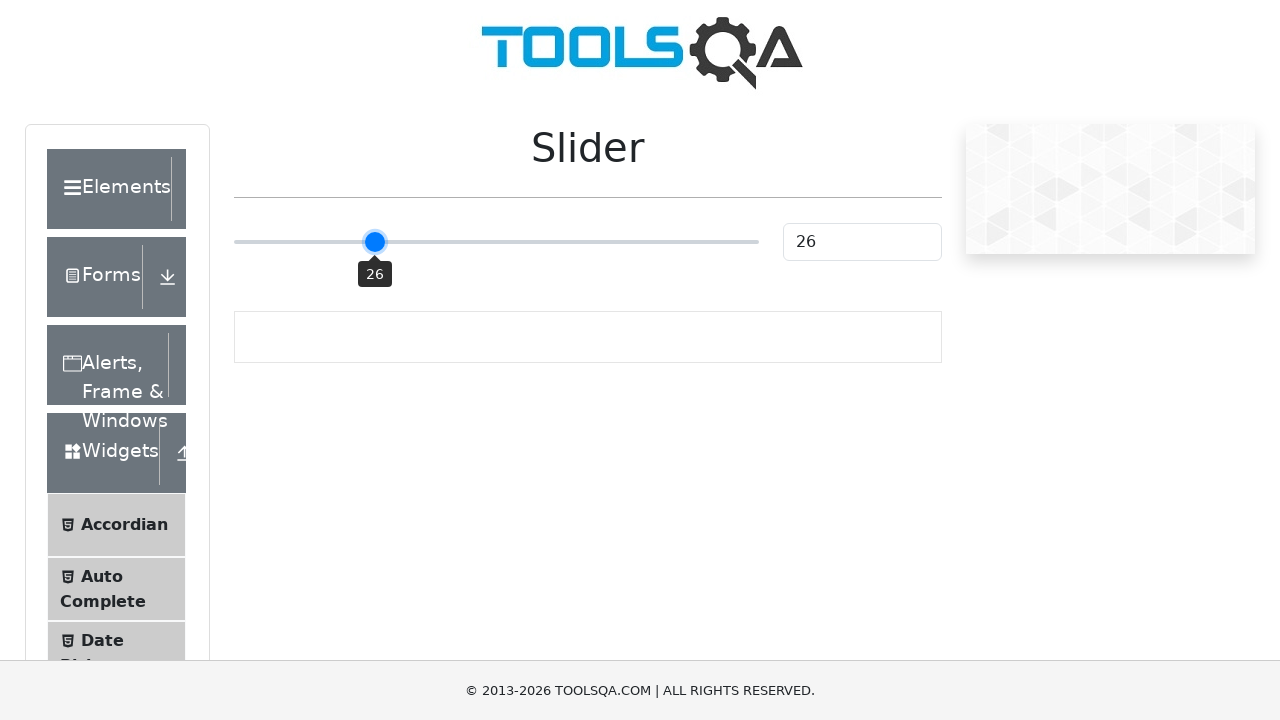

Dragged slider 5 pixels to the right at (379, 242)
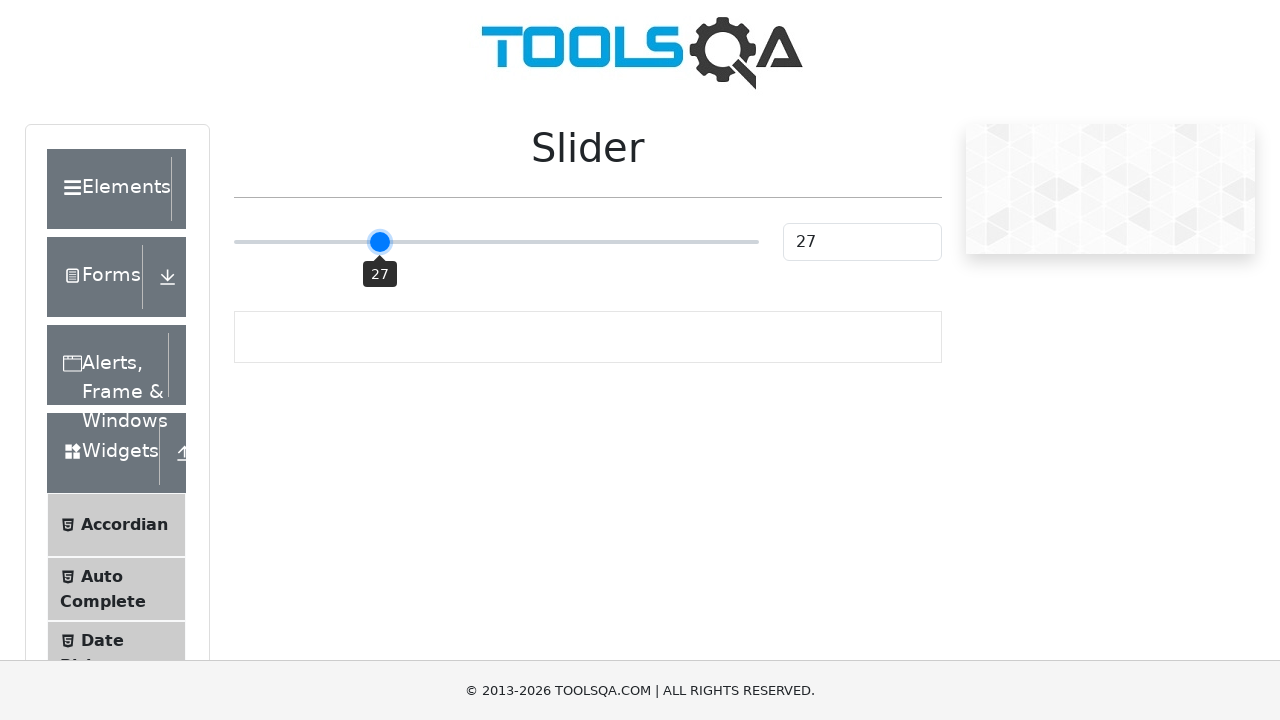

Mouse button released at (379, 242)
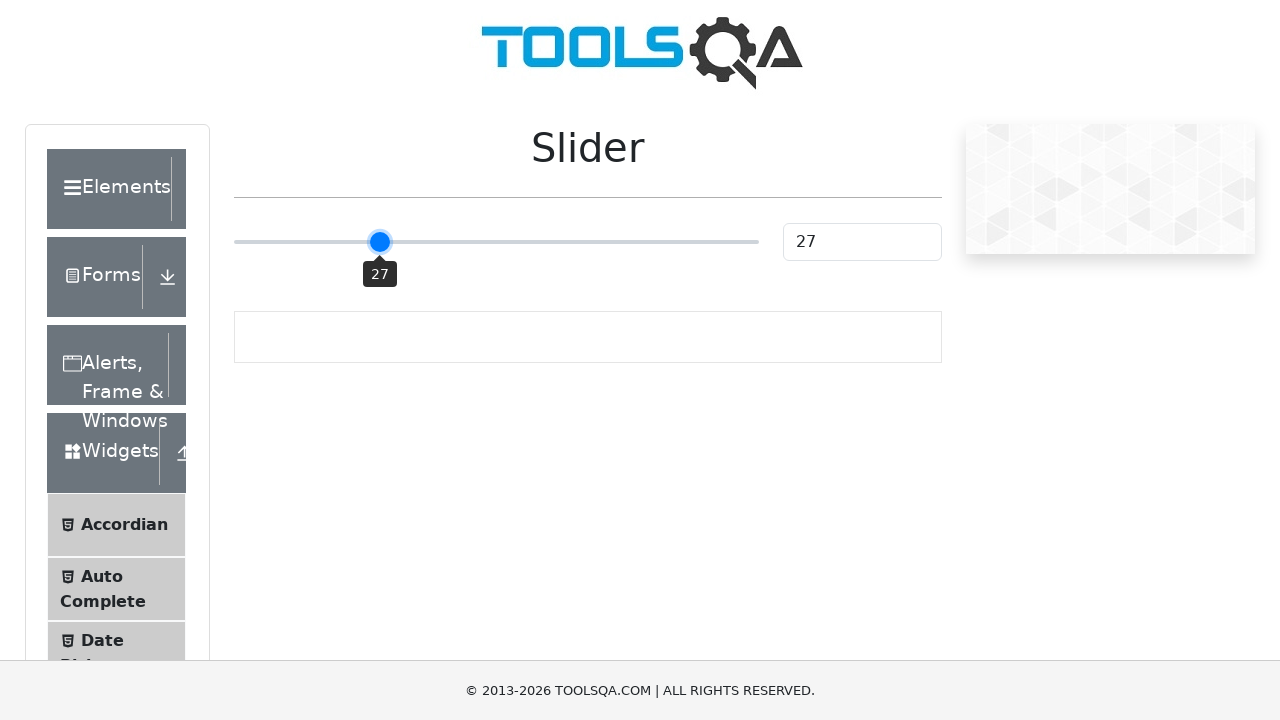

Slider value is now 27
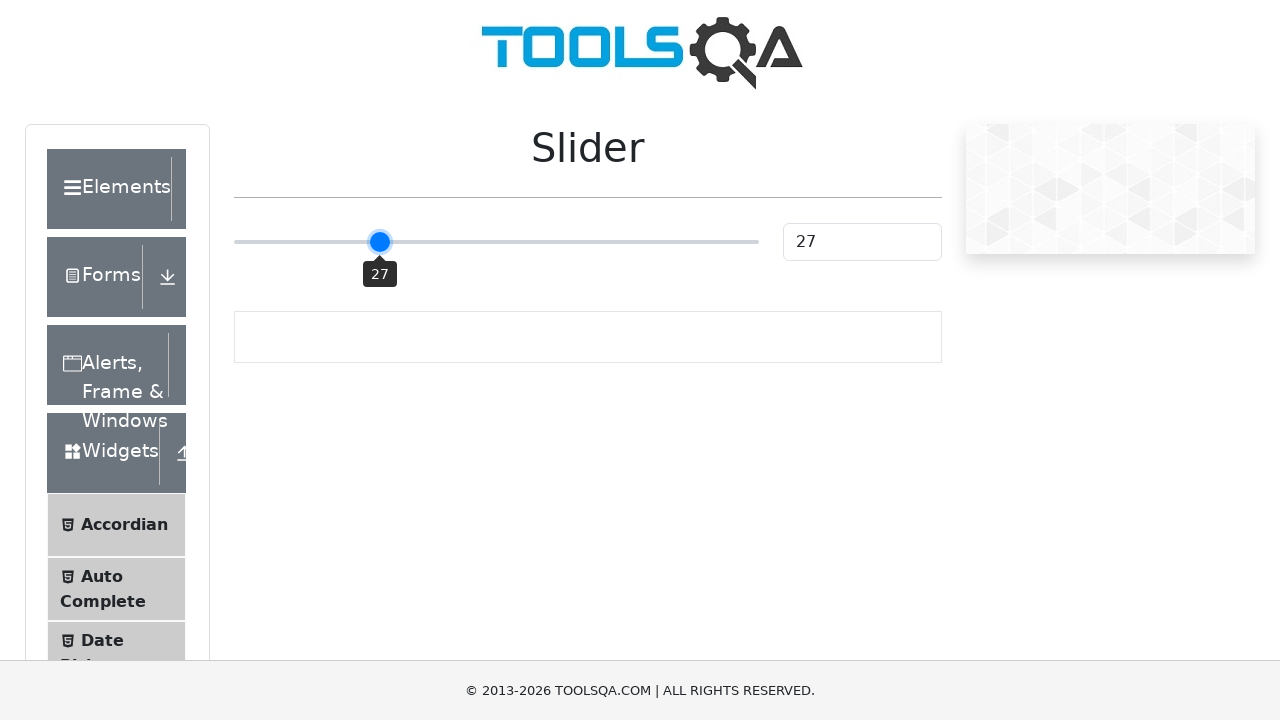

Clicked slider control
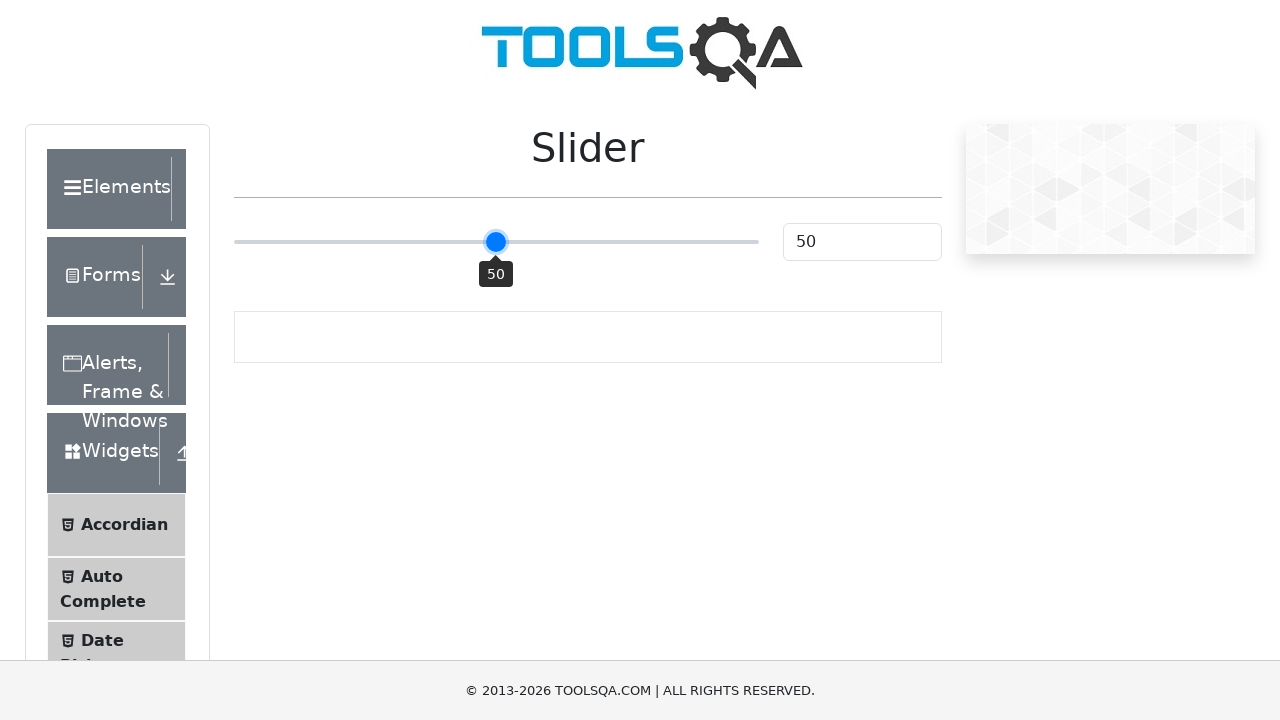

Moved mouse to slider position (offset: -117) at (379, 242)
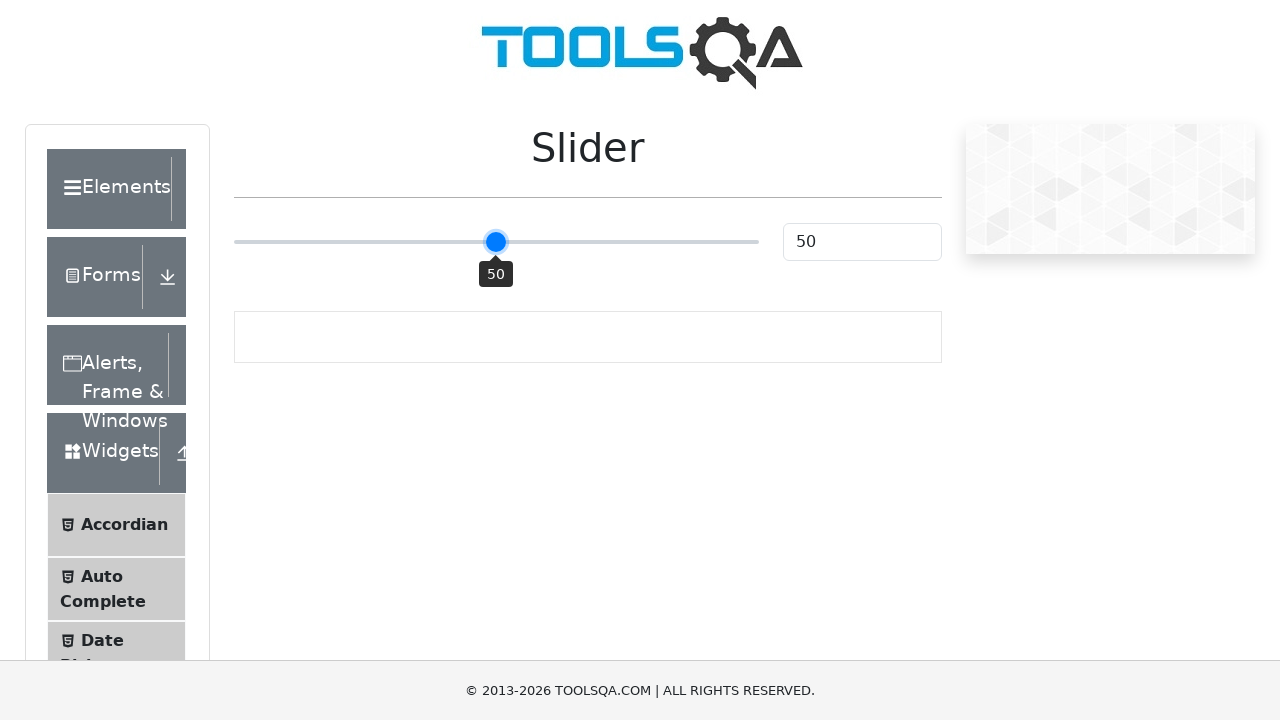

Mouse button pressed down on slider at (379, 242)
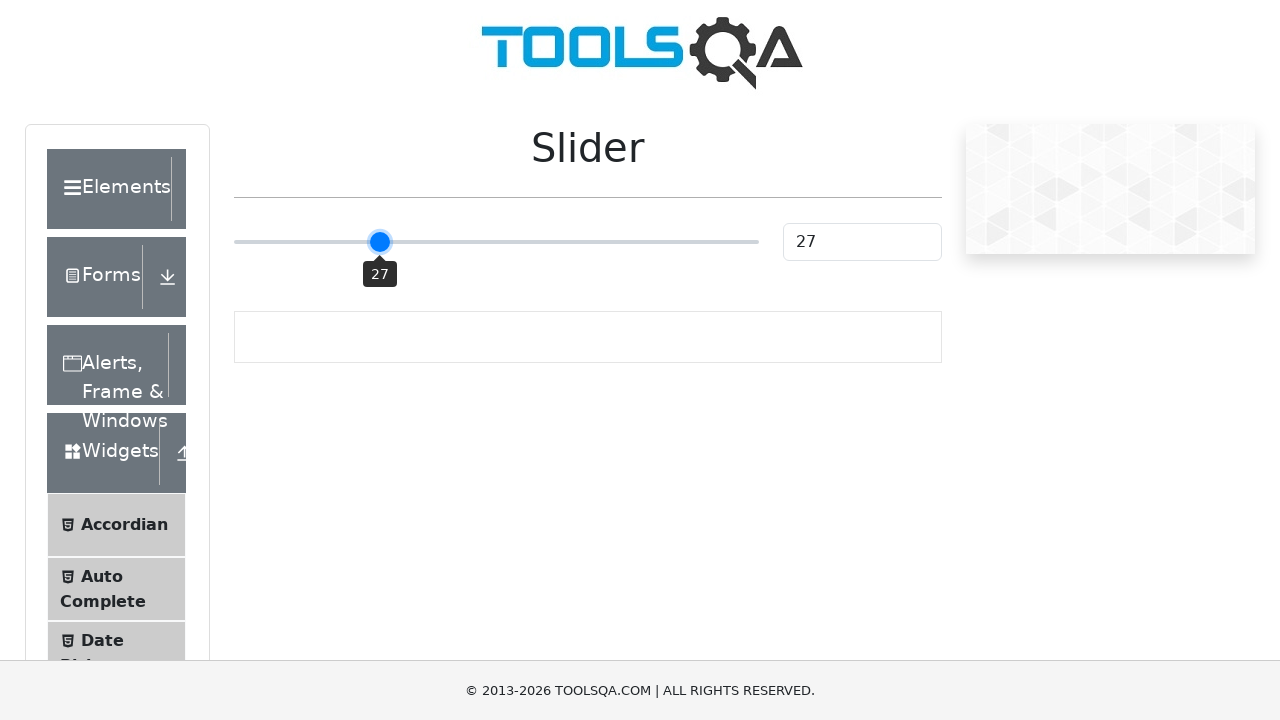

Dragged slider 5 pixels to the right at (384, 242)
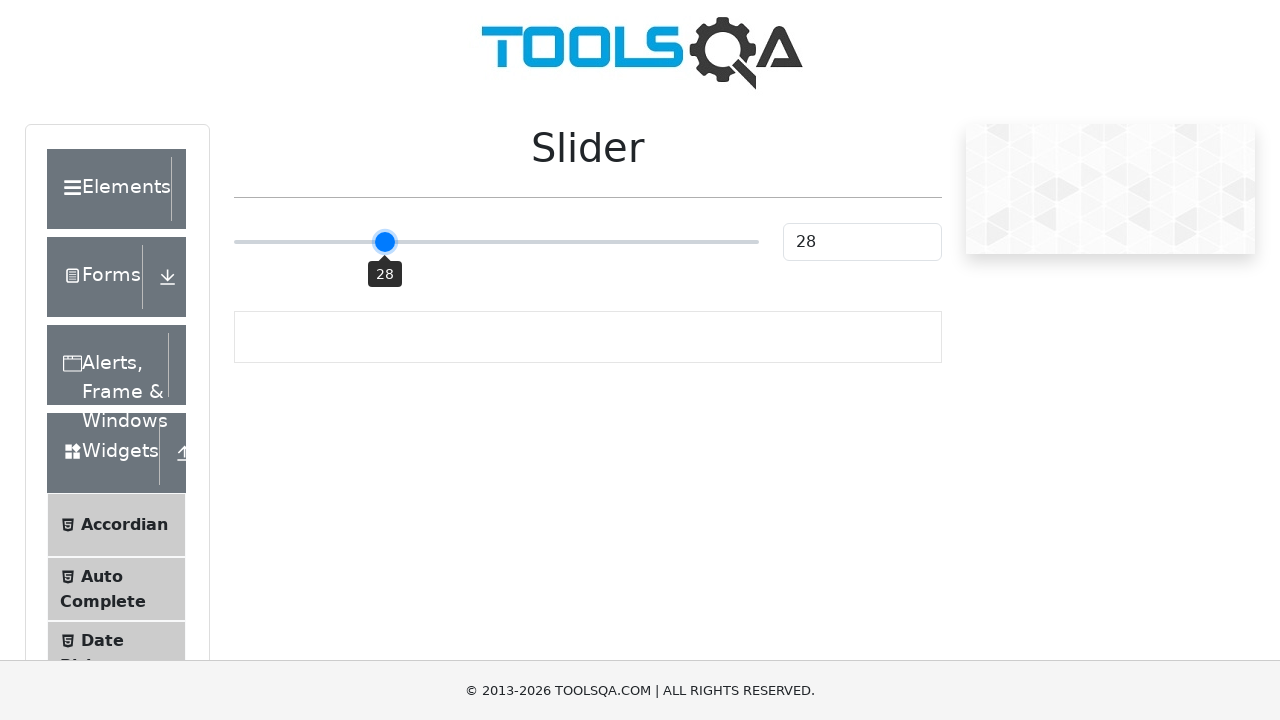

Mouse button released at (384, 242)
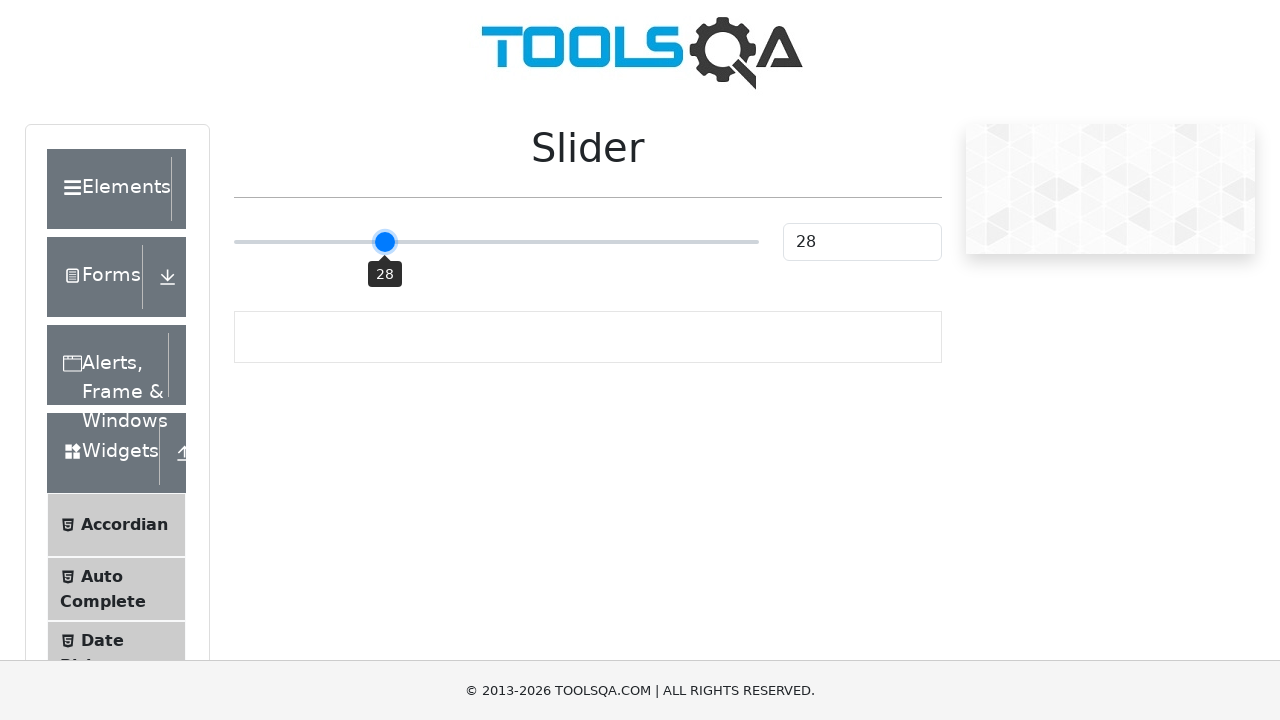

Slider value is now 28
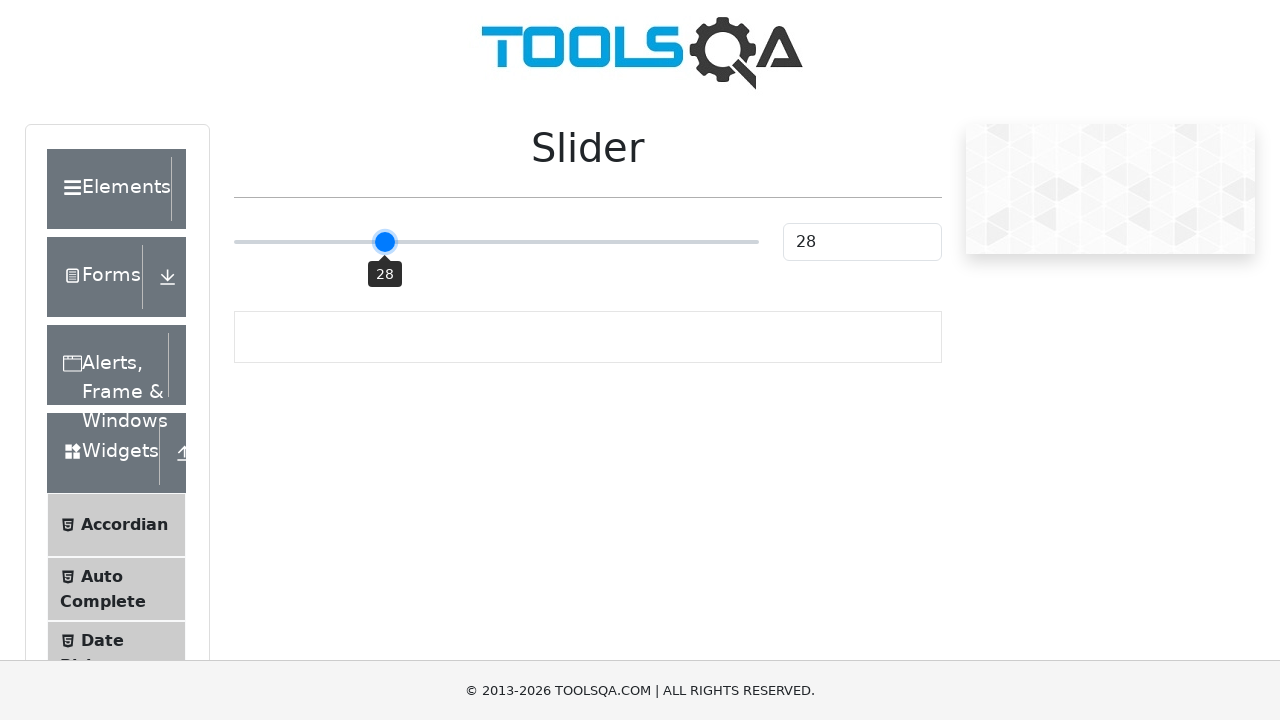

Clicked slider control
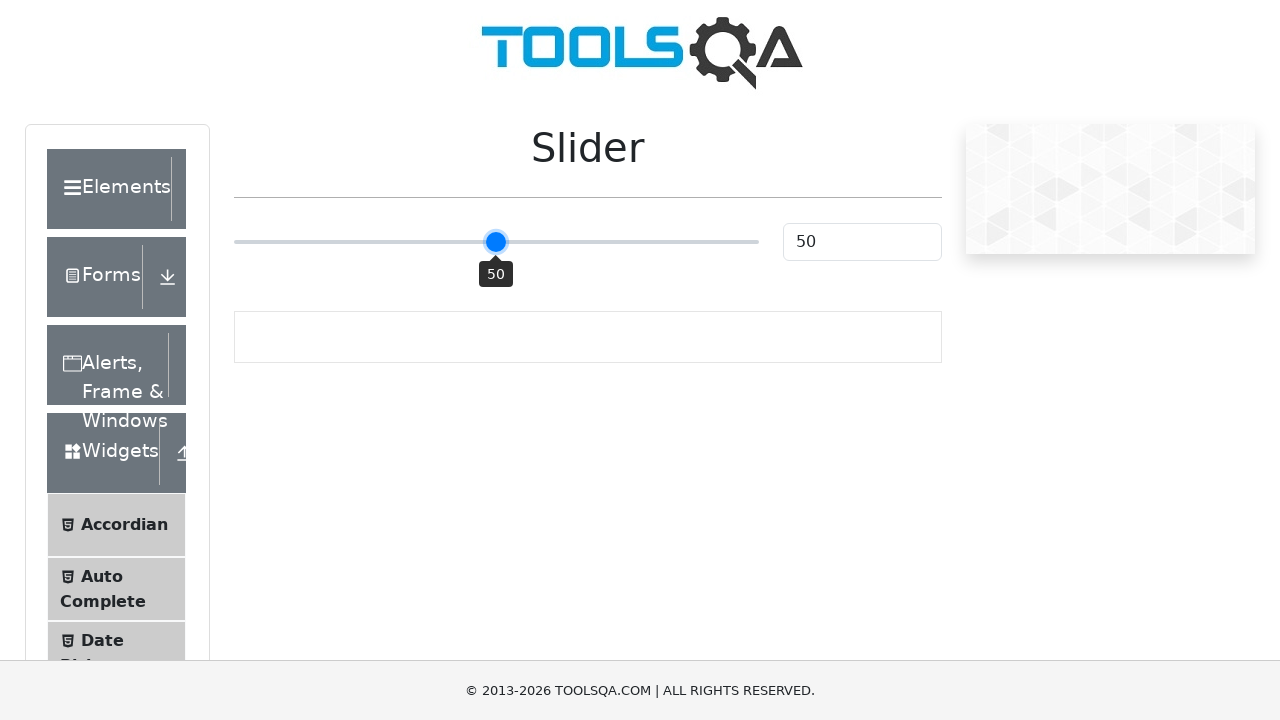

Moved mouse to slider position (offset: -112) at (384, 242)
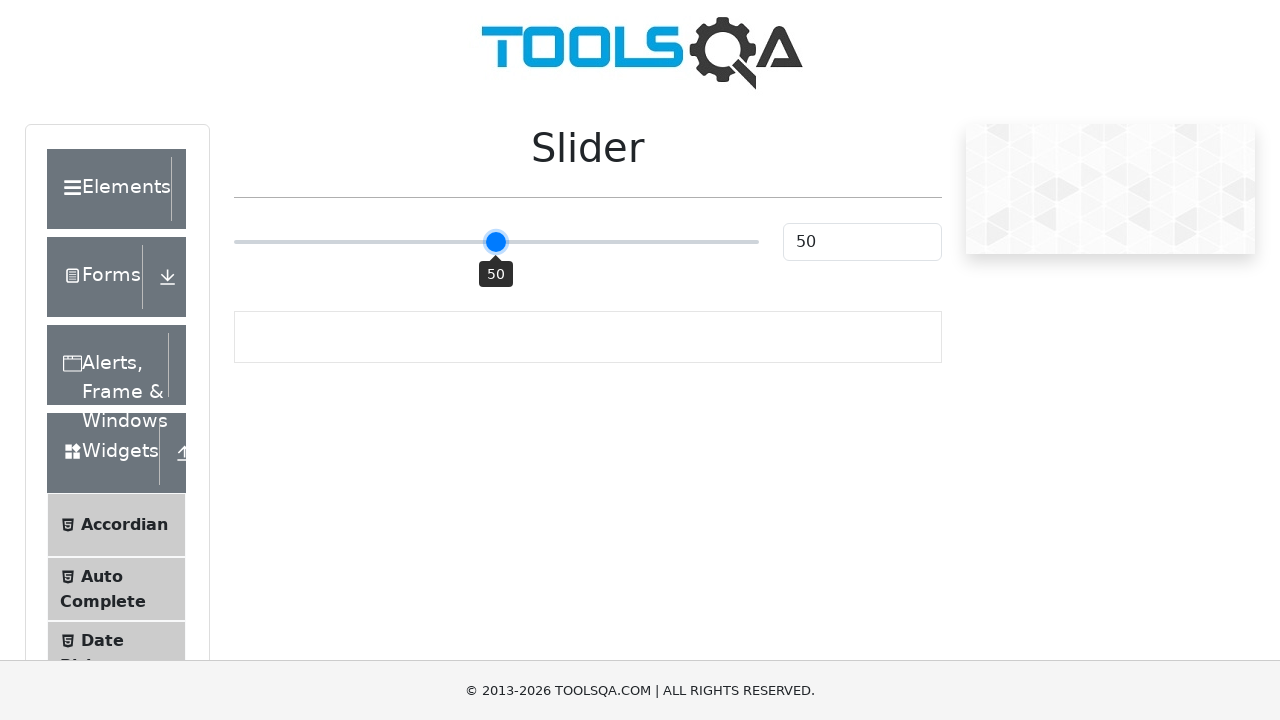

Mouse button pressed down on slider at (384, 242)
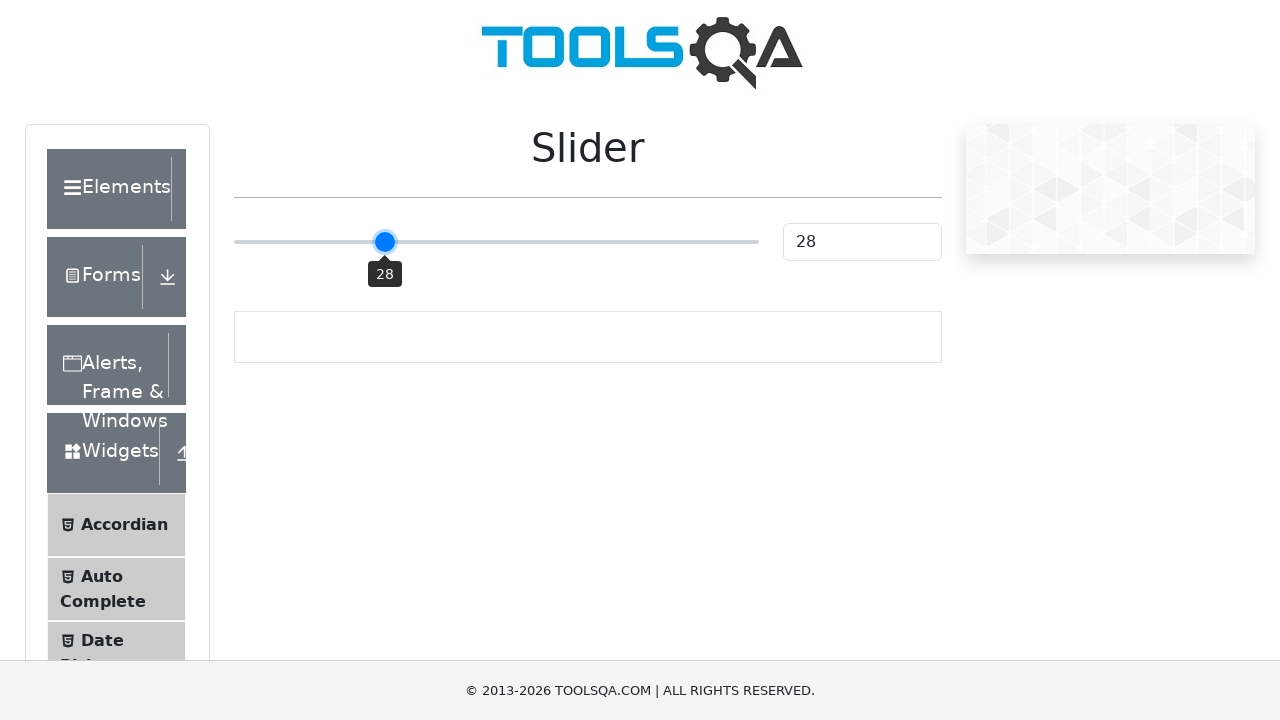

Dragged slider 5 pixels to the right at (389, 242)
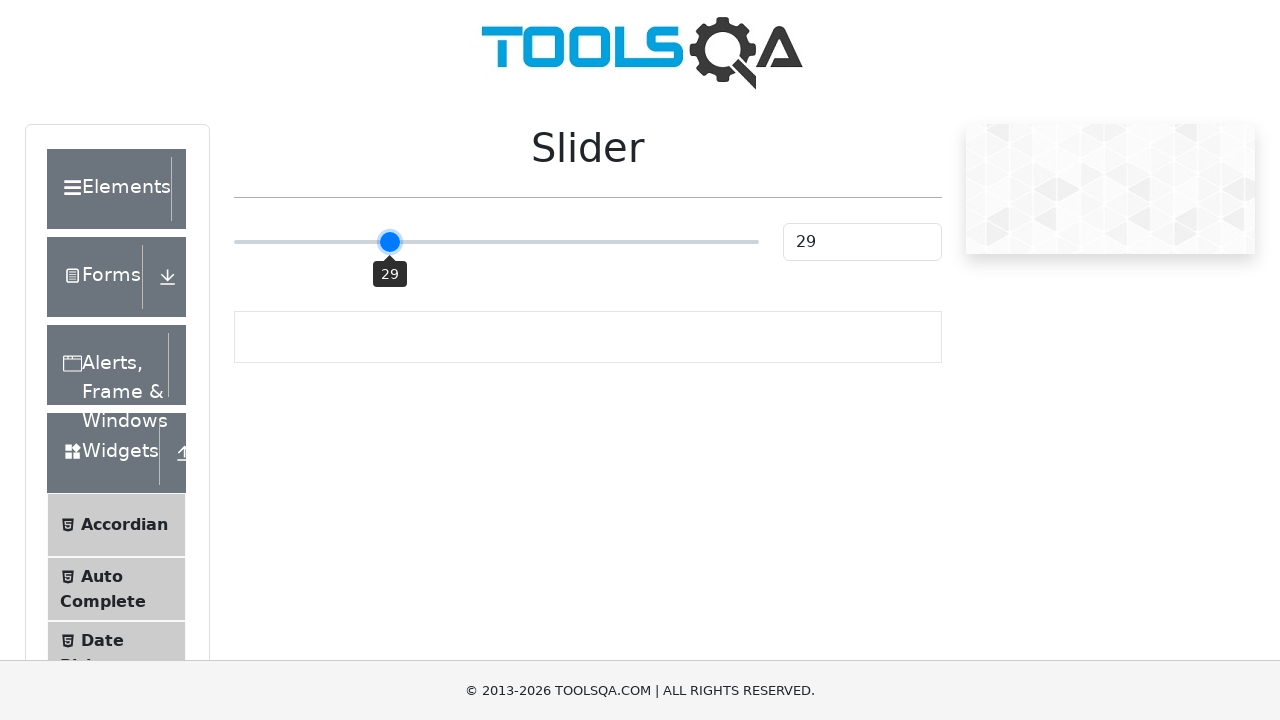

Mouse button released at (389, 242)
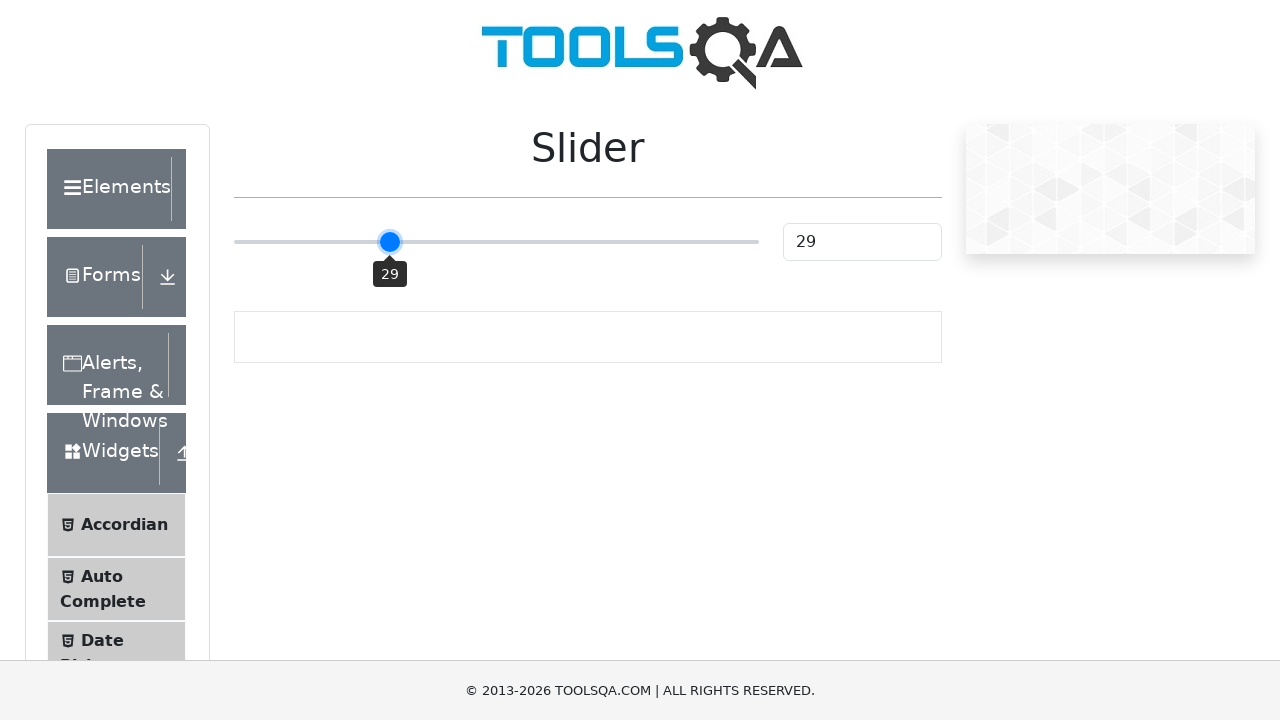

Slider value is now 29
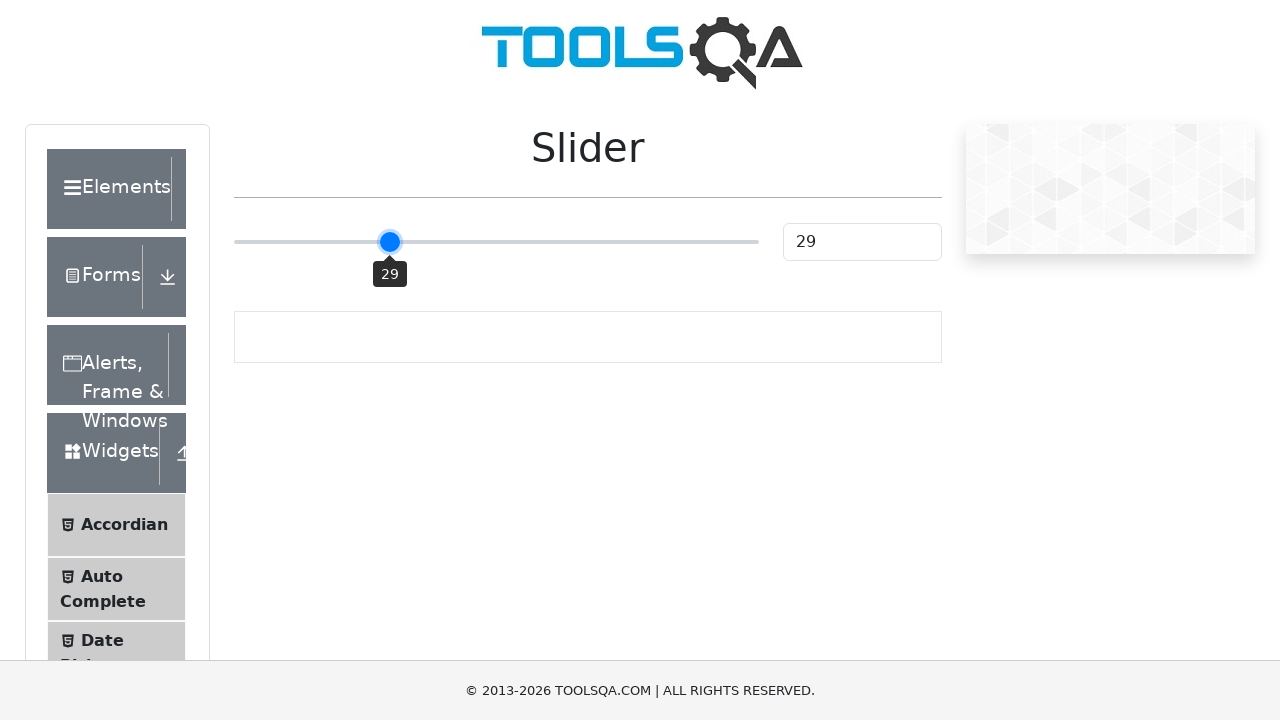

Clicked slider control
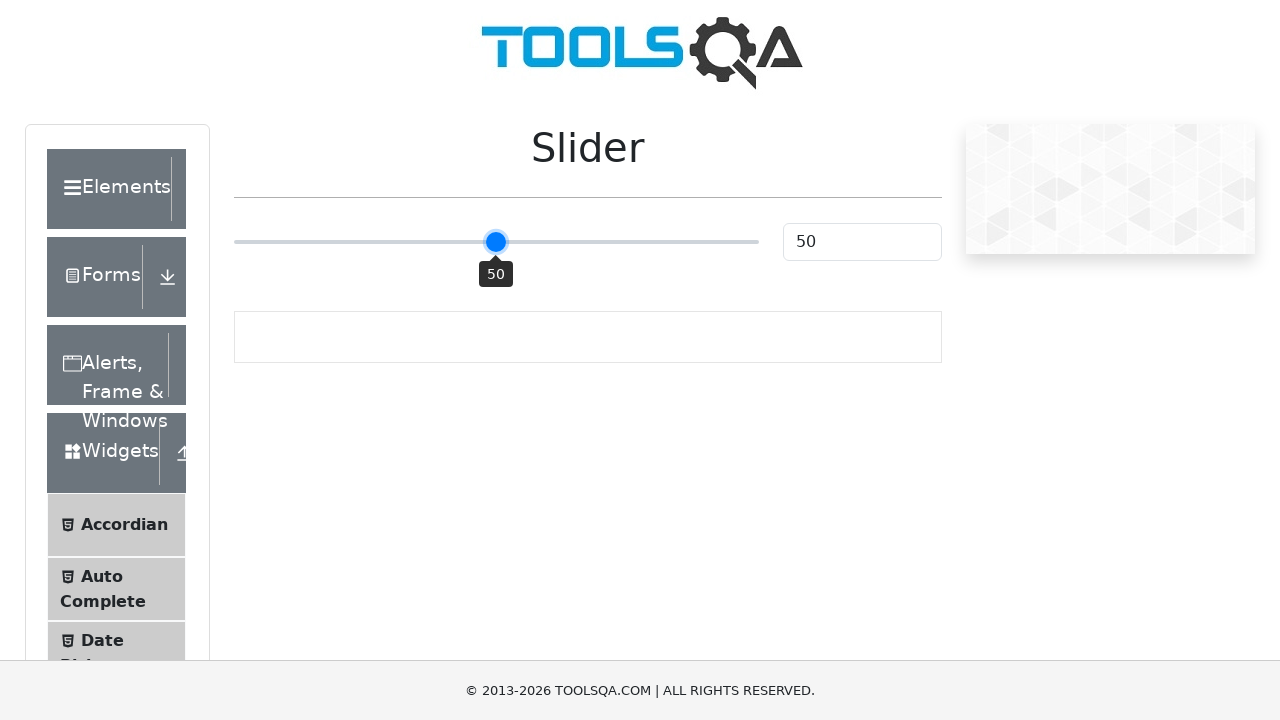

Moved mouse to slider position (offset: -107) at (389, 242)
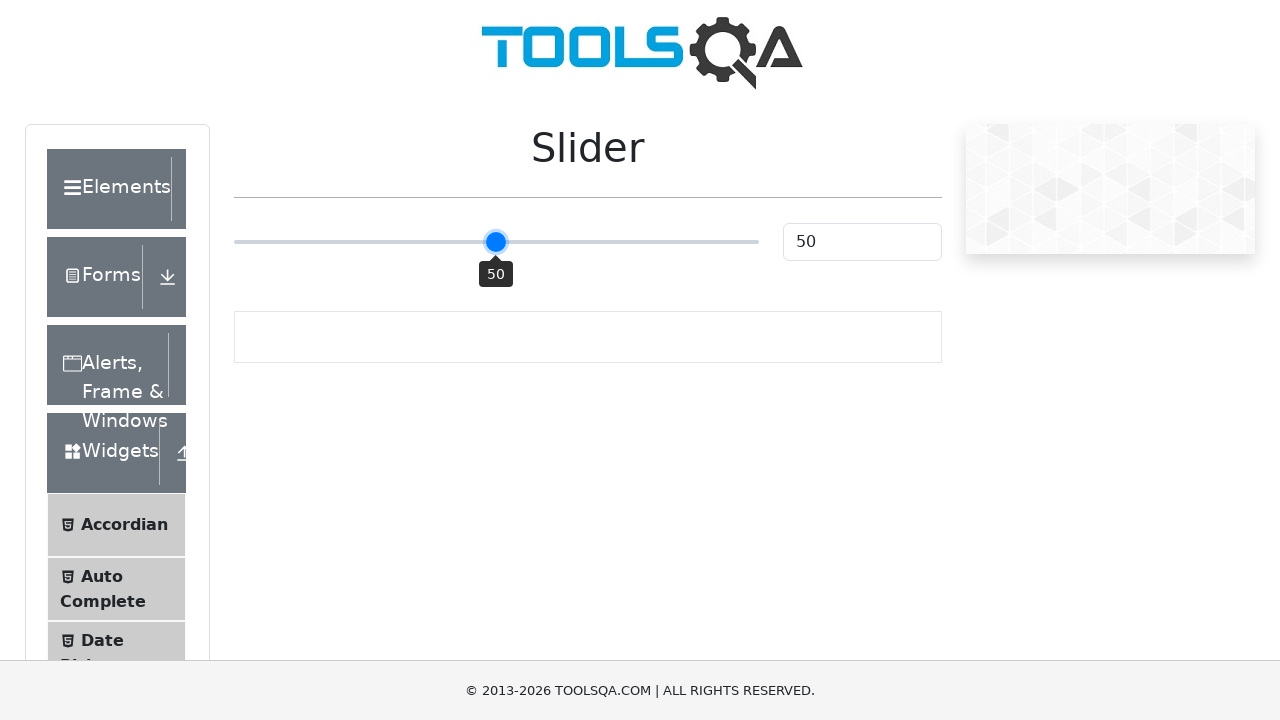

Mouse button pressed down on slider at (389, 242)
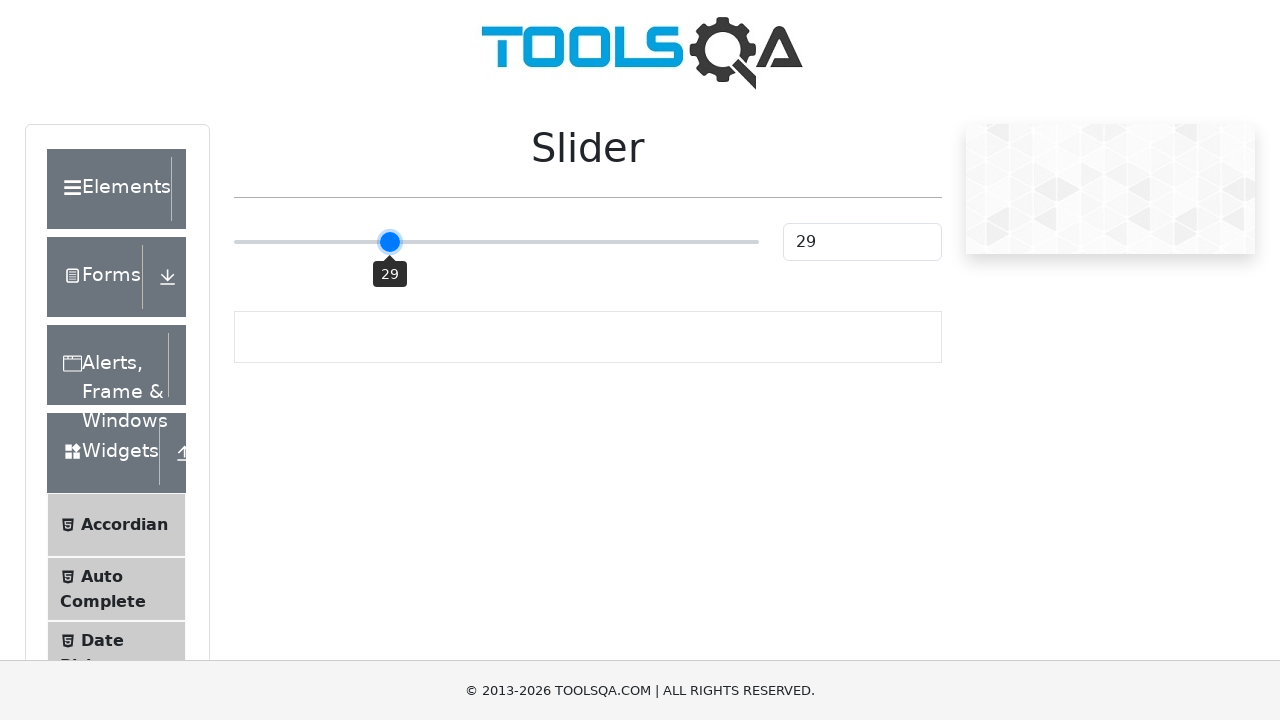

Dragged slider 5 pixels to the right at (394, 242)
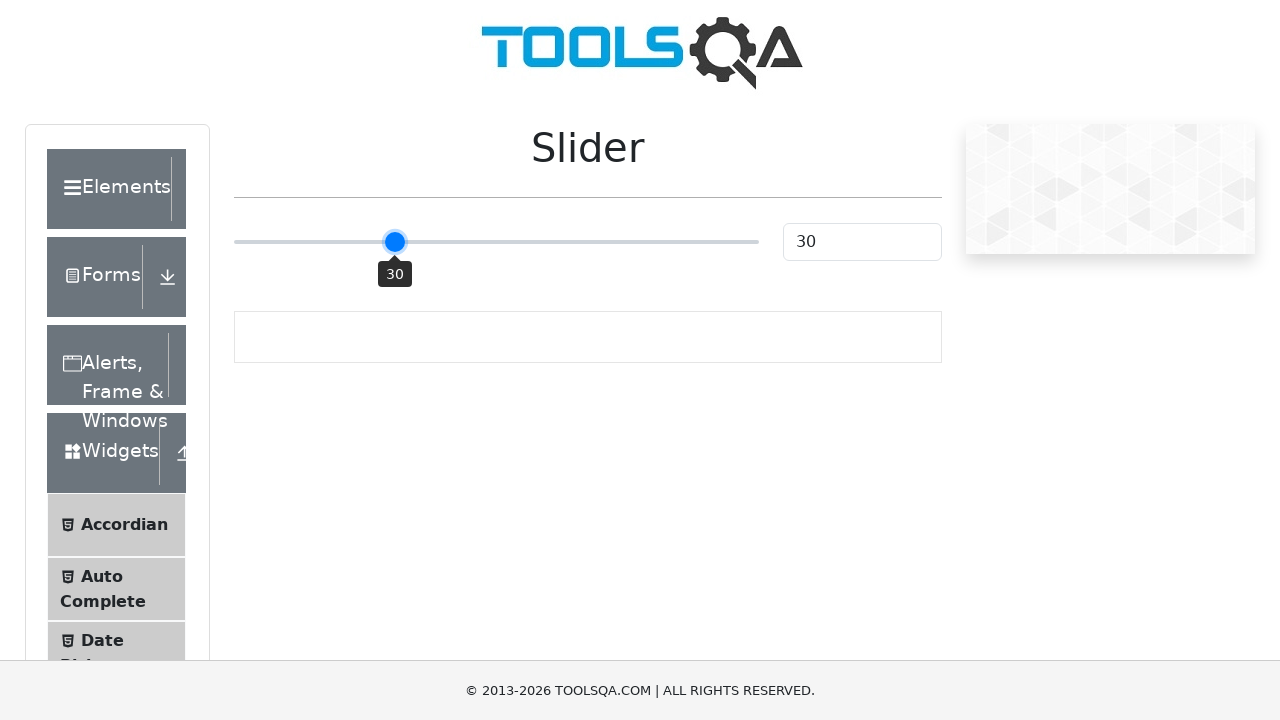

Mouse button released at (394, 242)
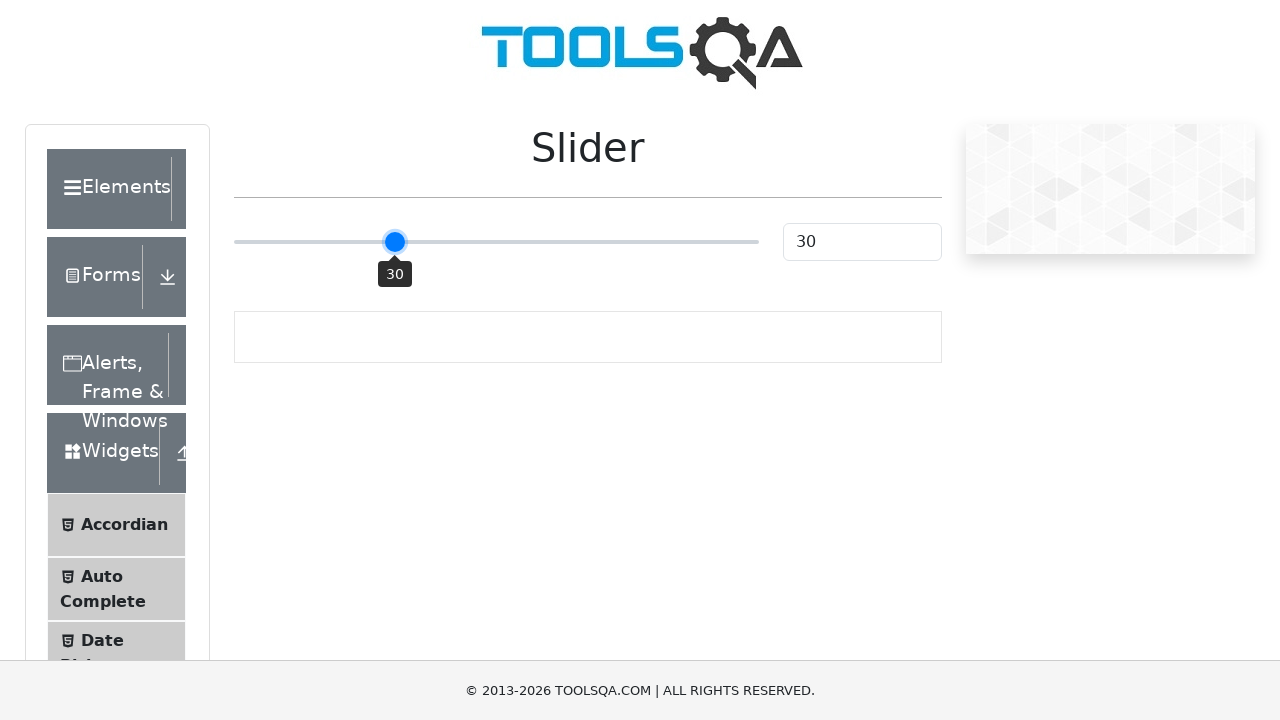

Slider value is now 30
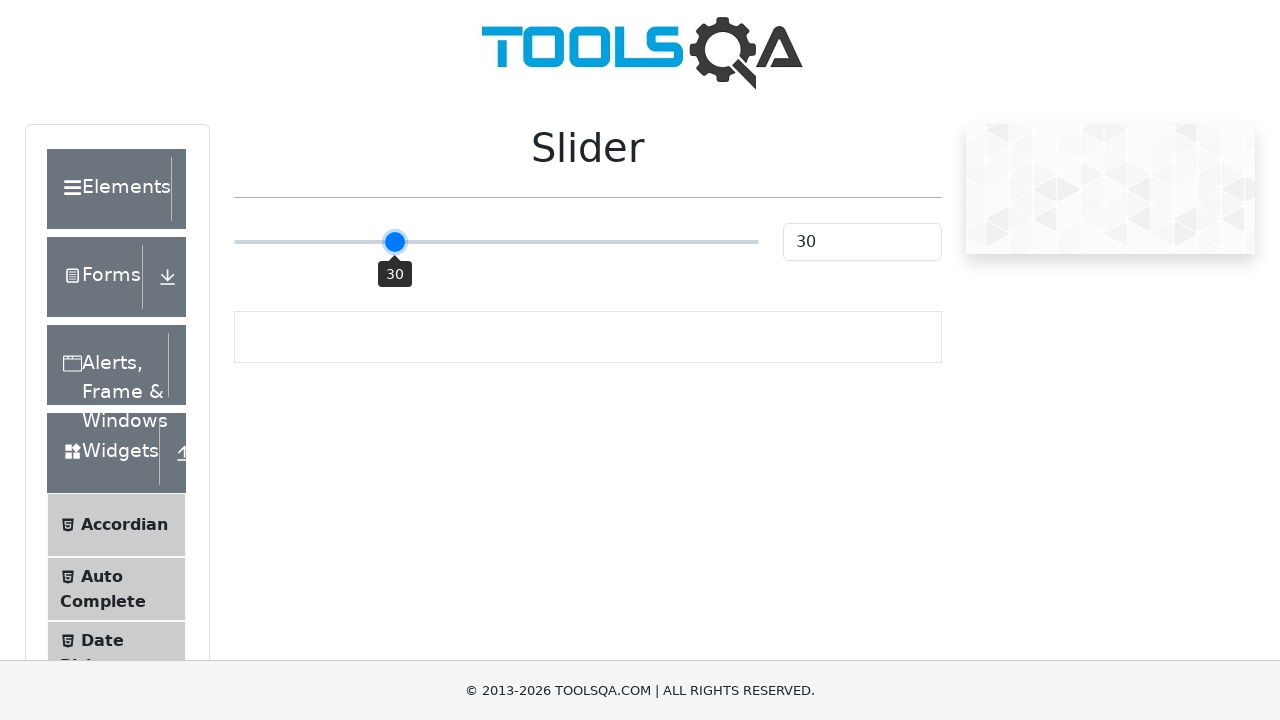

Clicked slider control
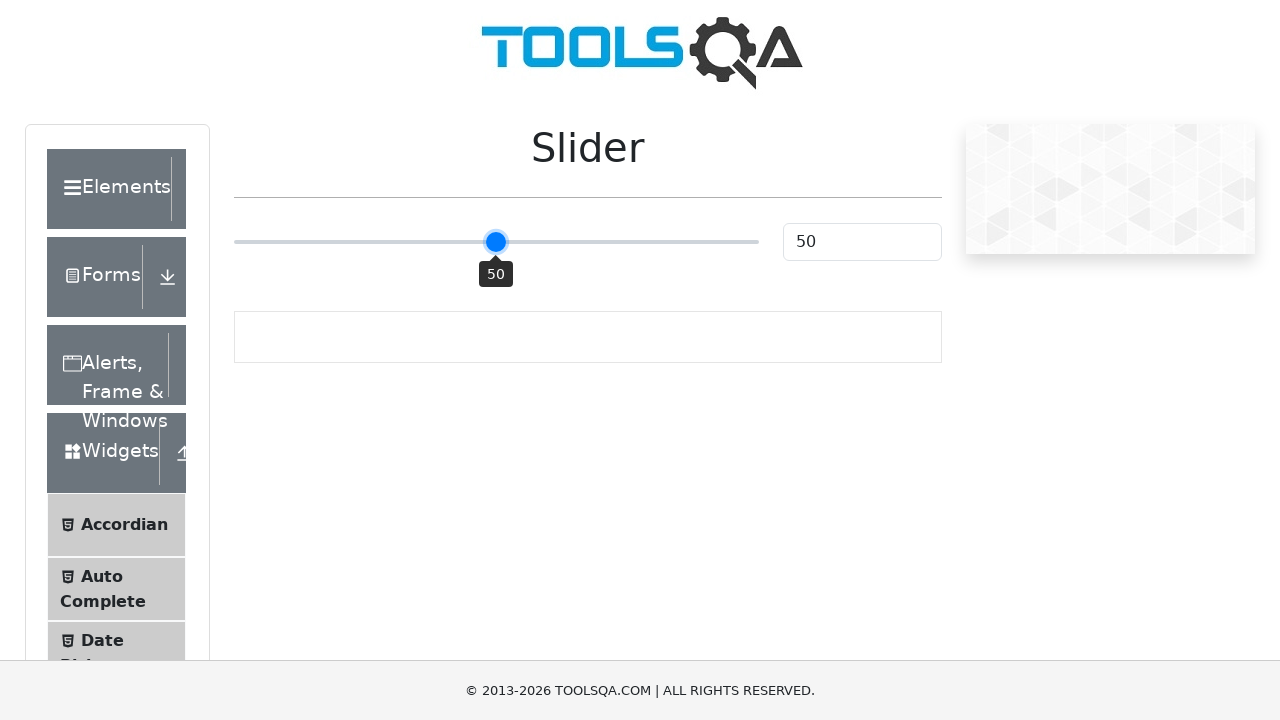

Moved mouse to slider position (offset: -102) at (394, 242)
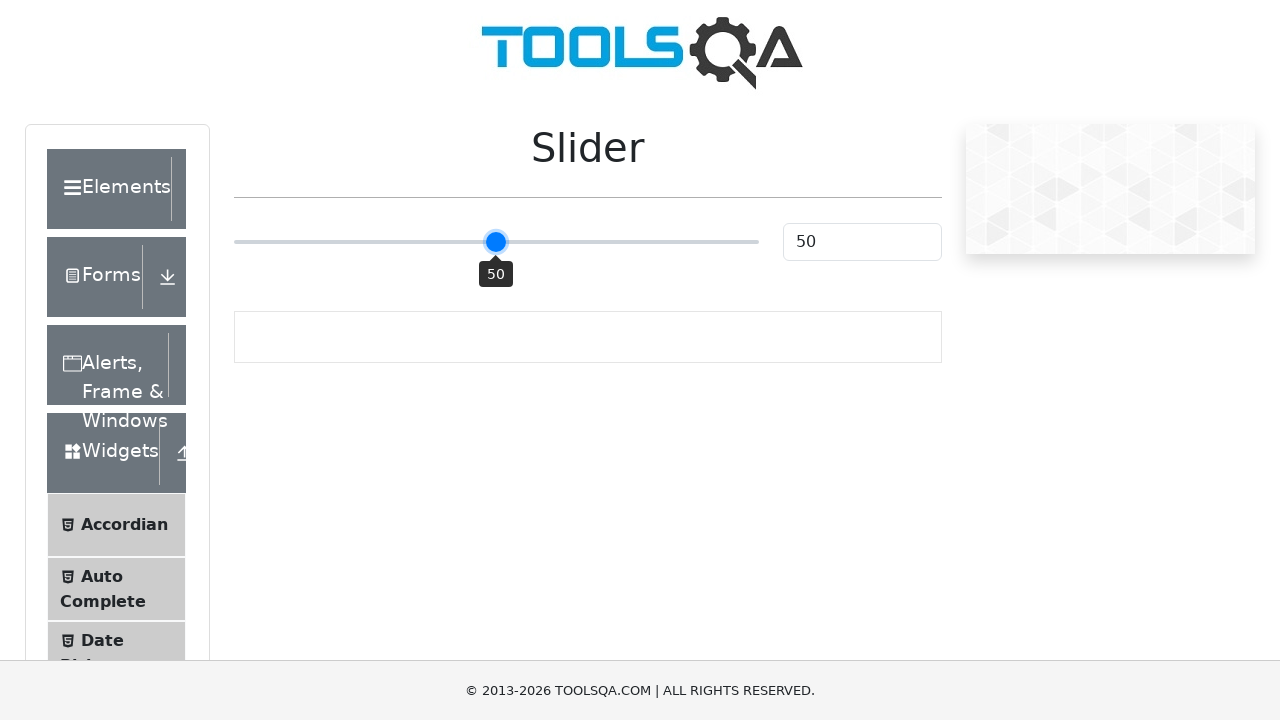

Mouse button pressed down on slider at (394, 242)
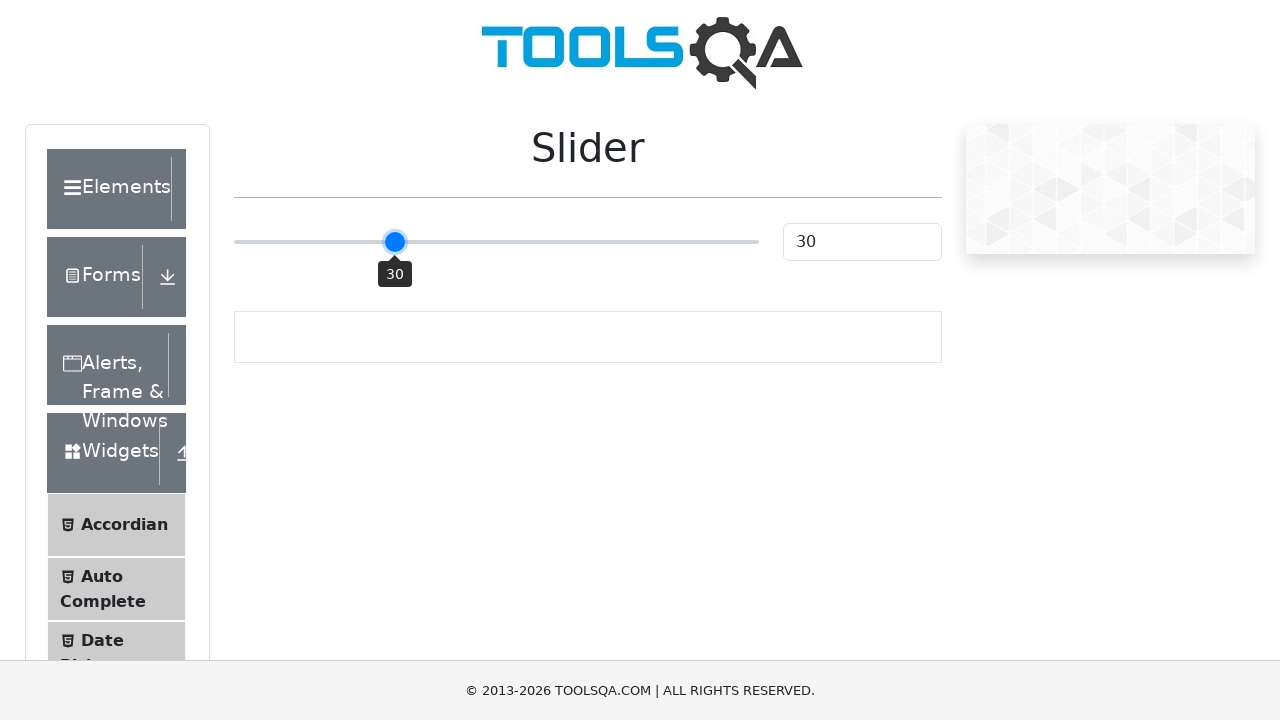

Dragged slider 5 pixels to the right at (399, 242)
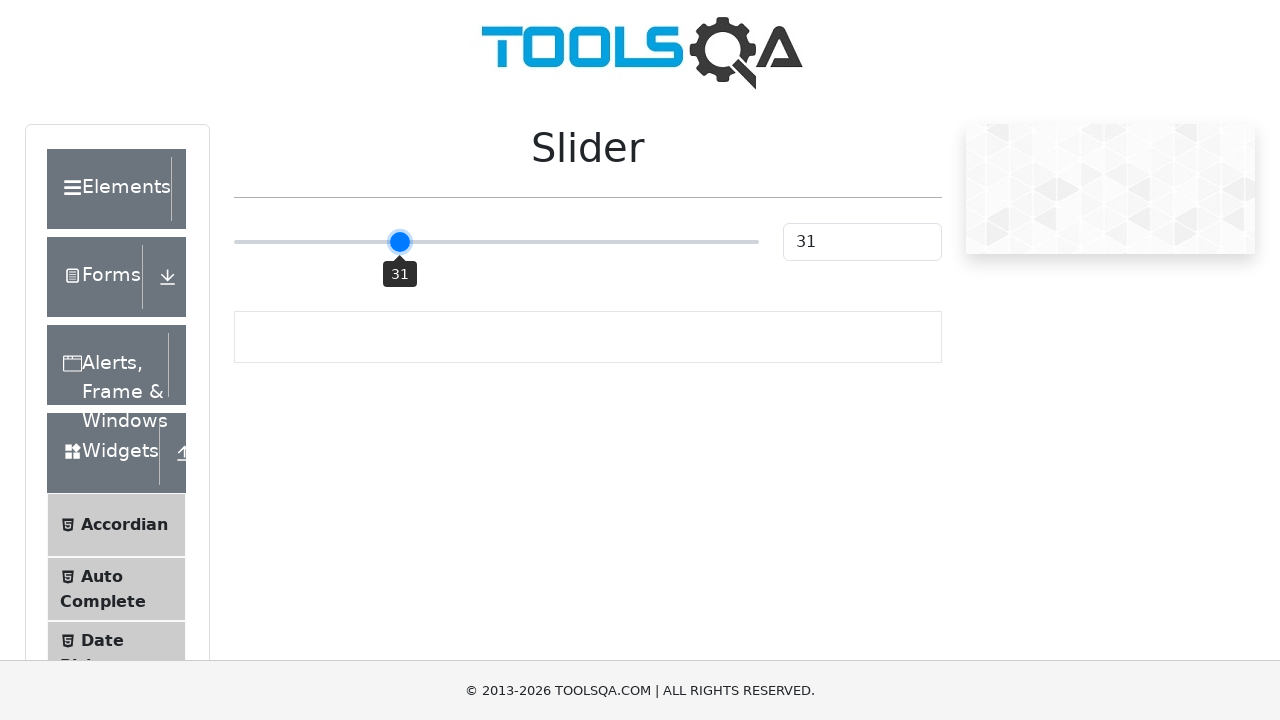

Mouse button released at (399, 242)
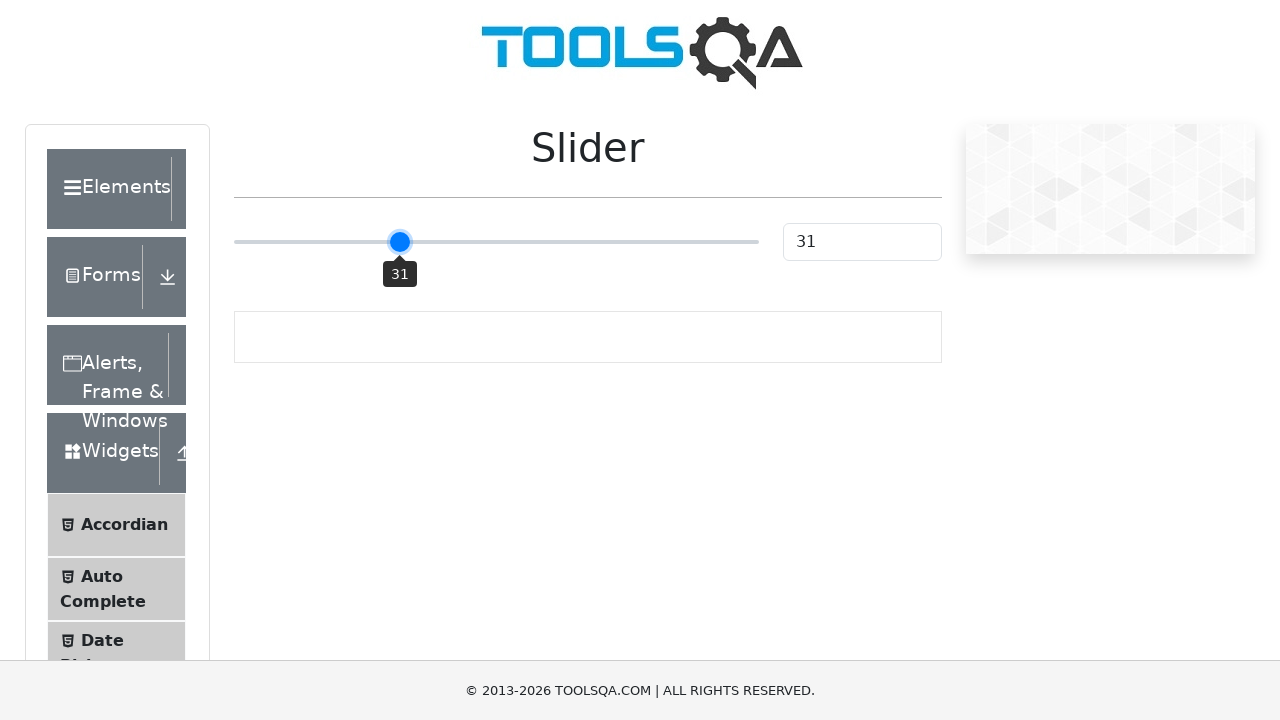

Slider value is now 31
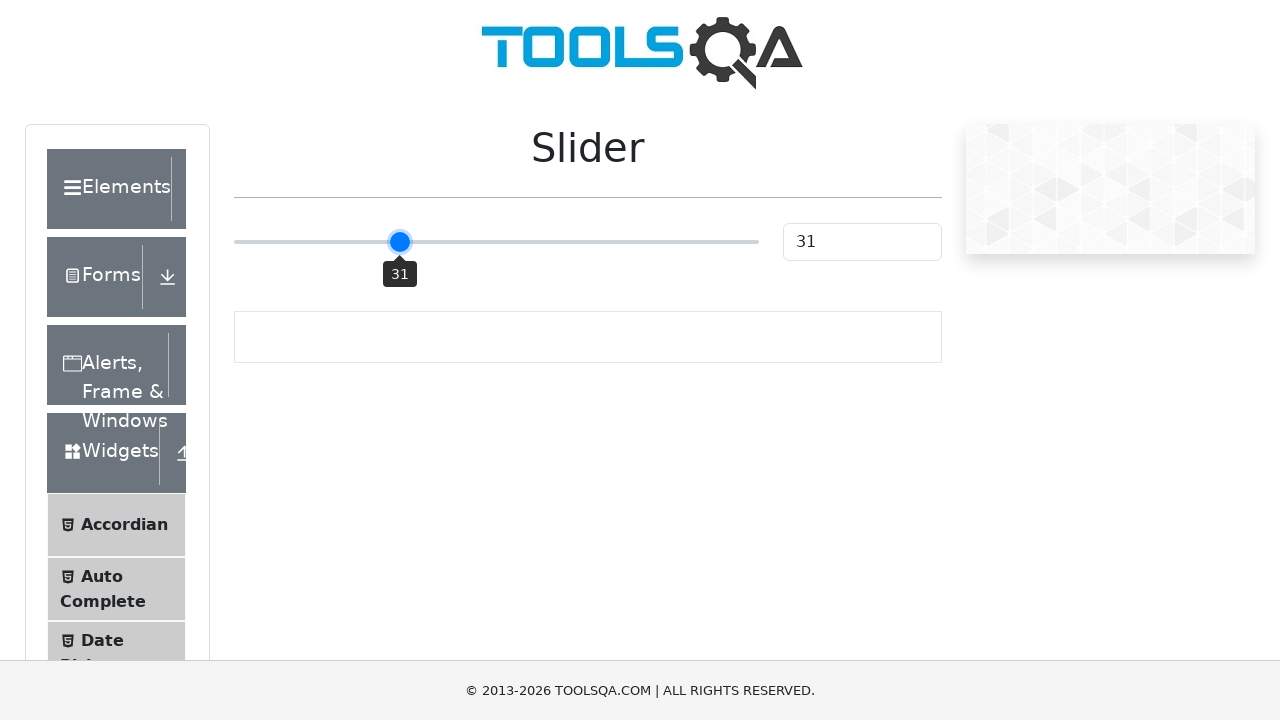

Clicked slider control
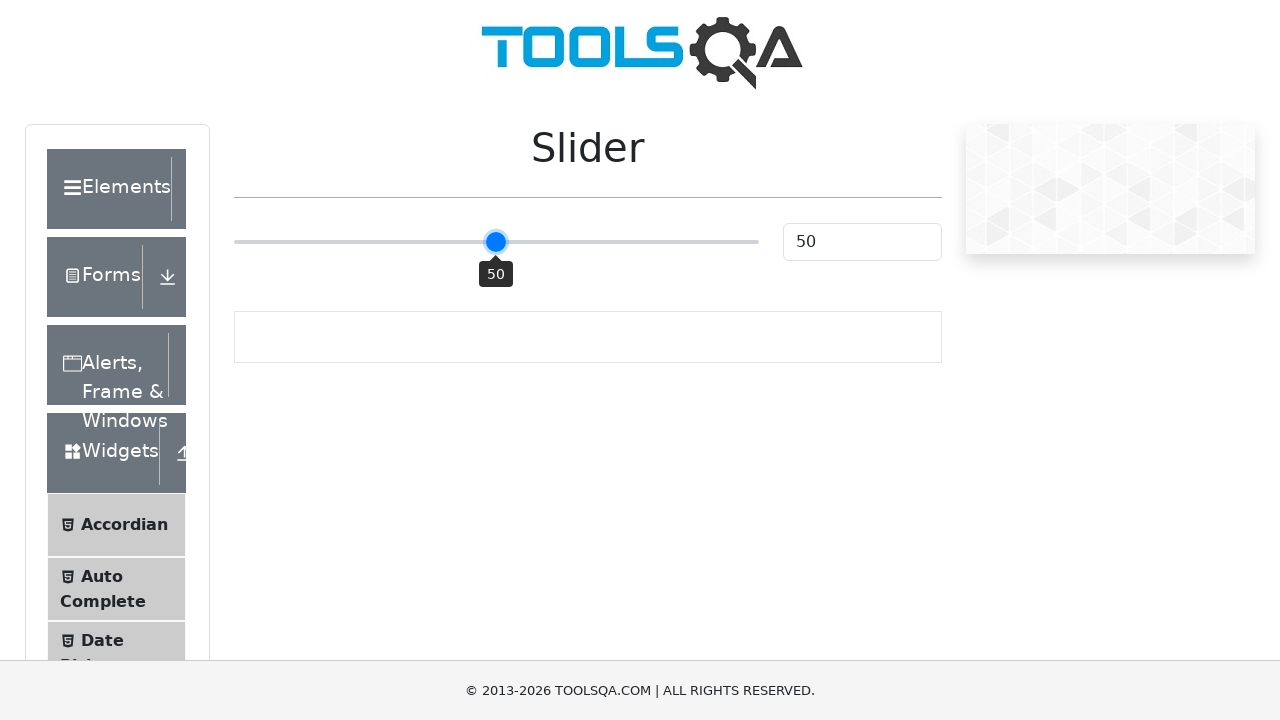

Moved mouse to slider position (offset: -97) at (399, 242)
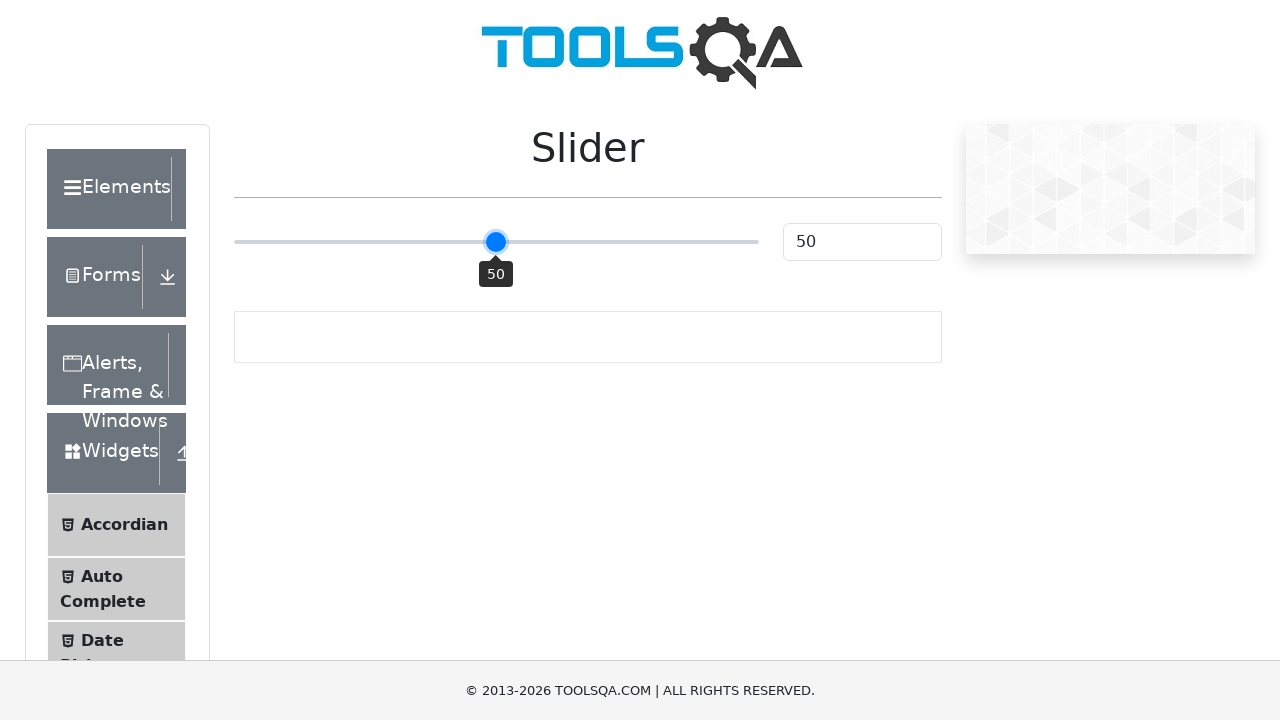

Mouse button pressed down on slider at (399, 242)
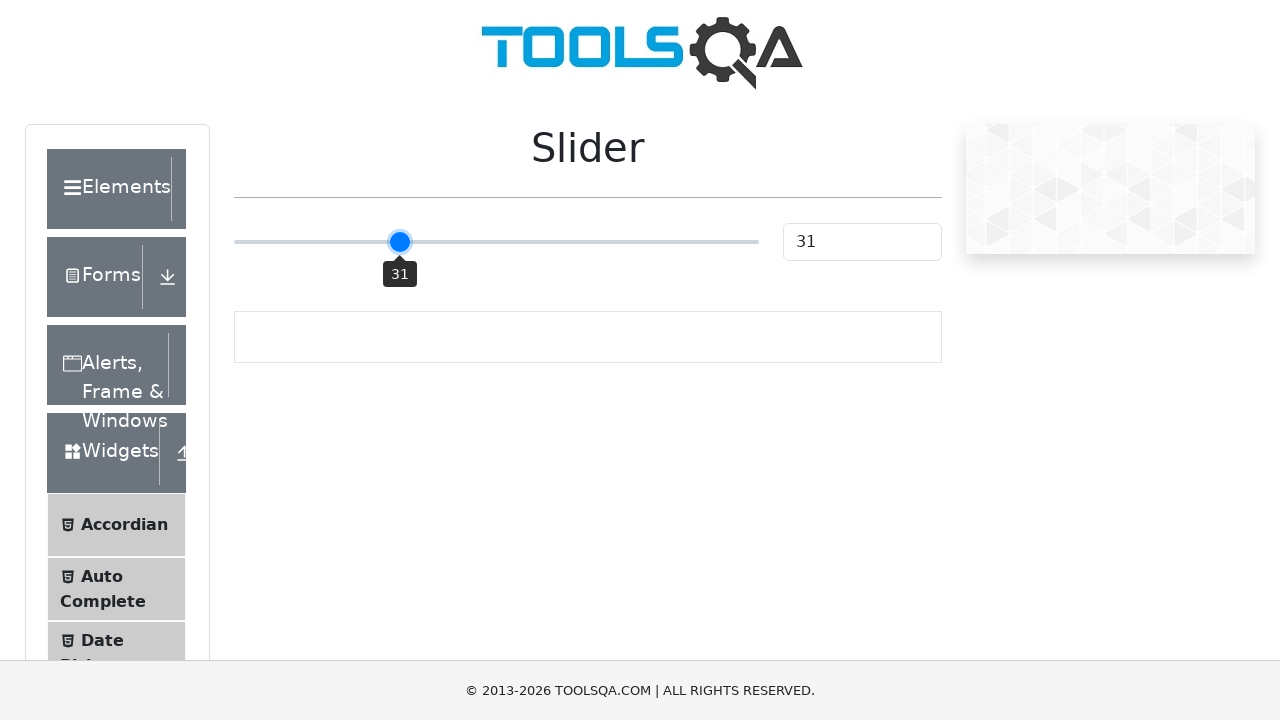

Dragged slider 5 pixels to the right at (404, 242)
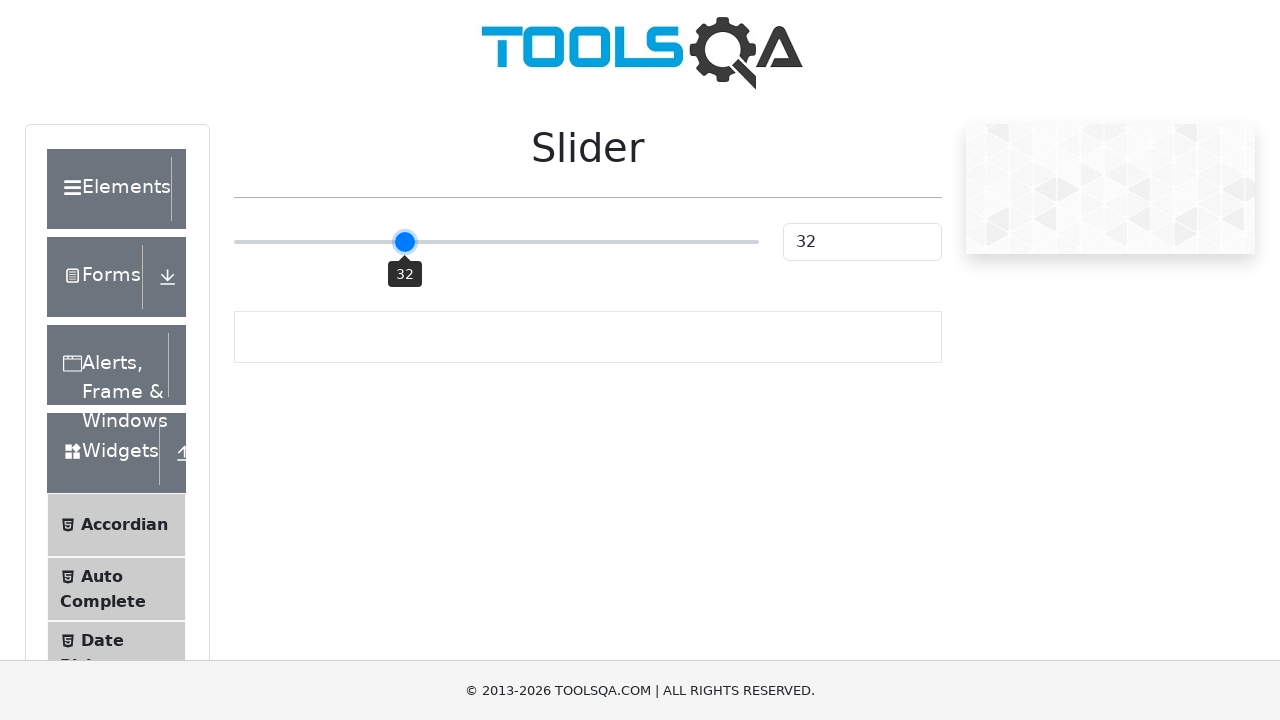

Mouse button released at (404, 242)
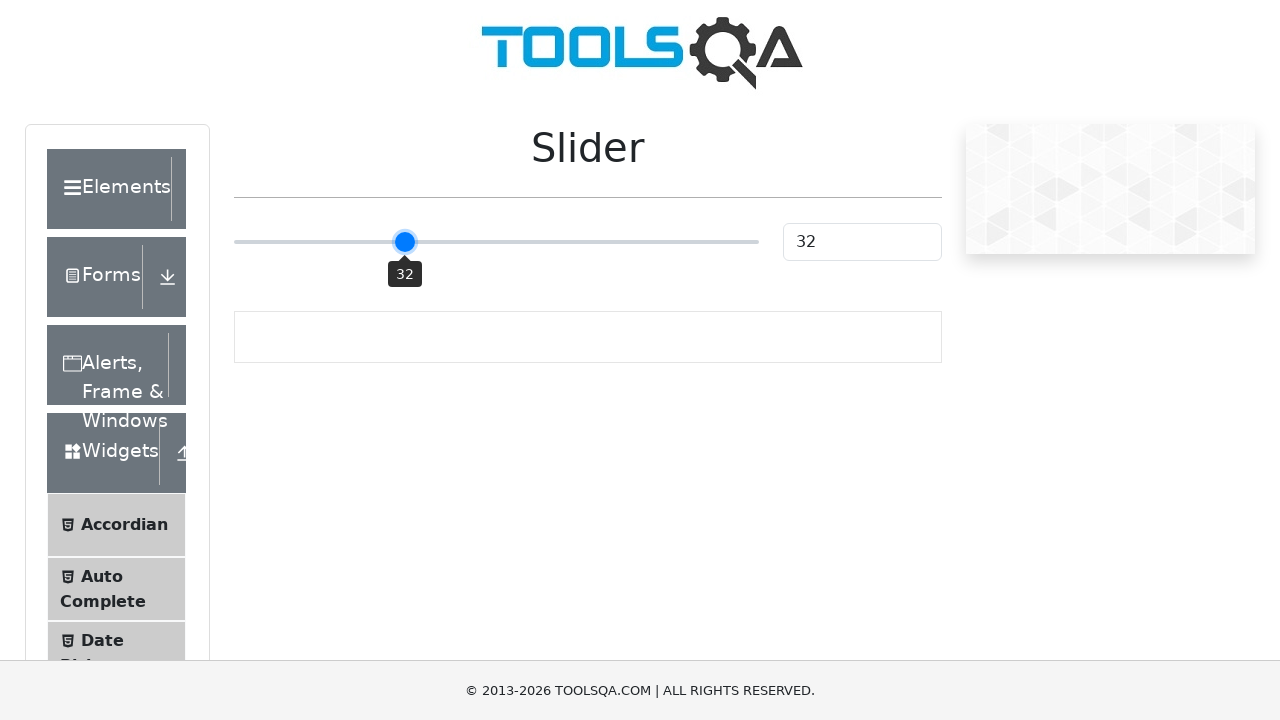

Slider value is now 32
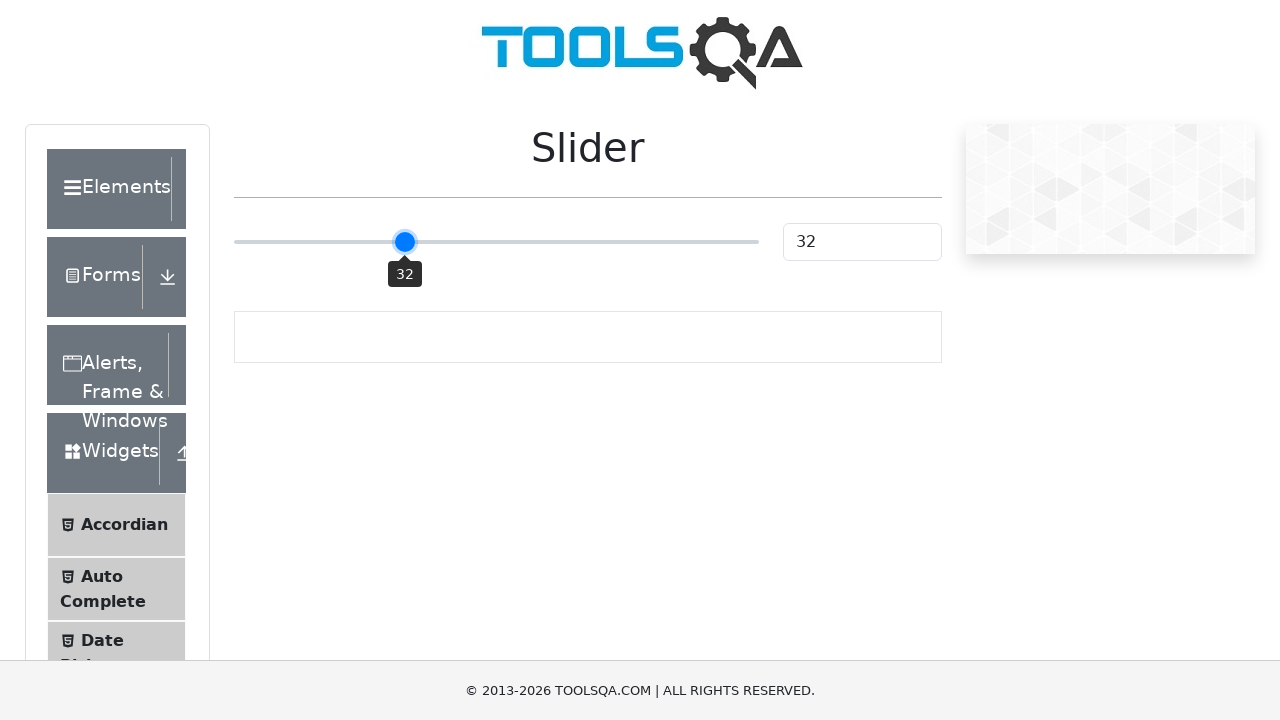

Clicked slider control
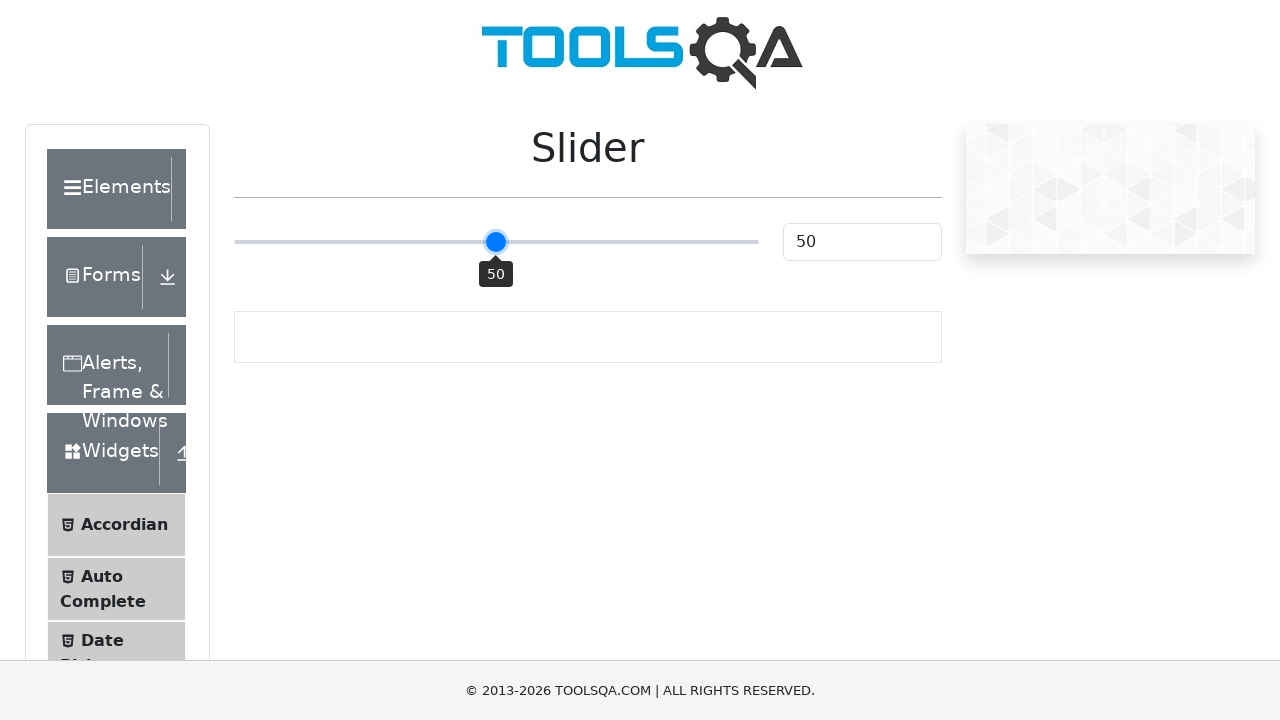

Moved mouse to slider position (offset: -92) at (404, 242)
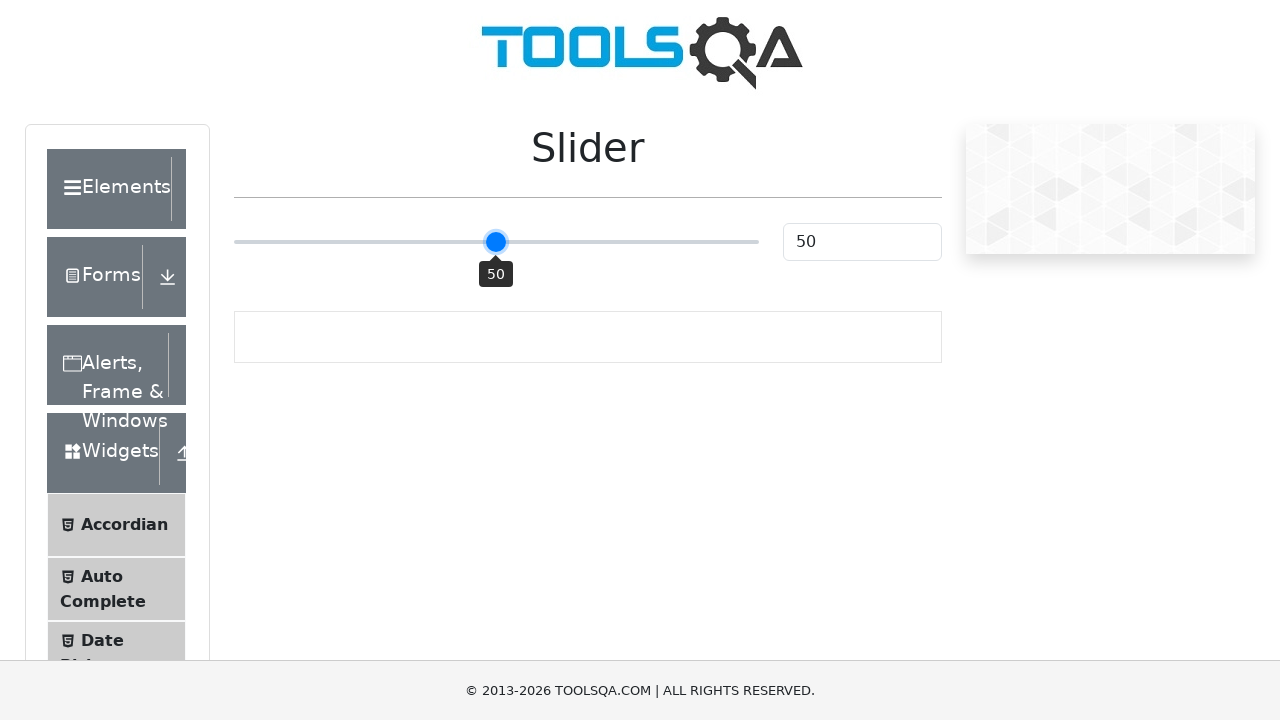

Mouse button pressed down on slider at (404, 242)
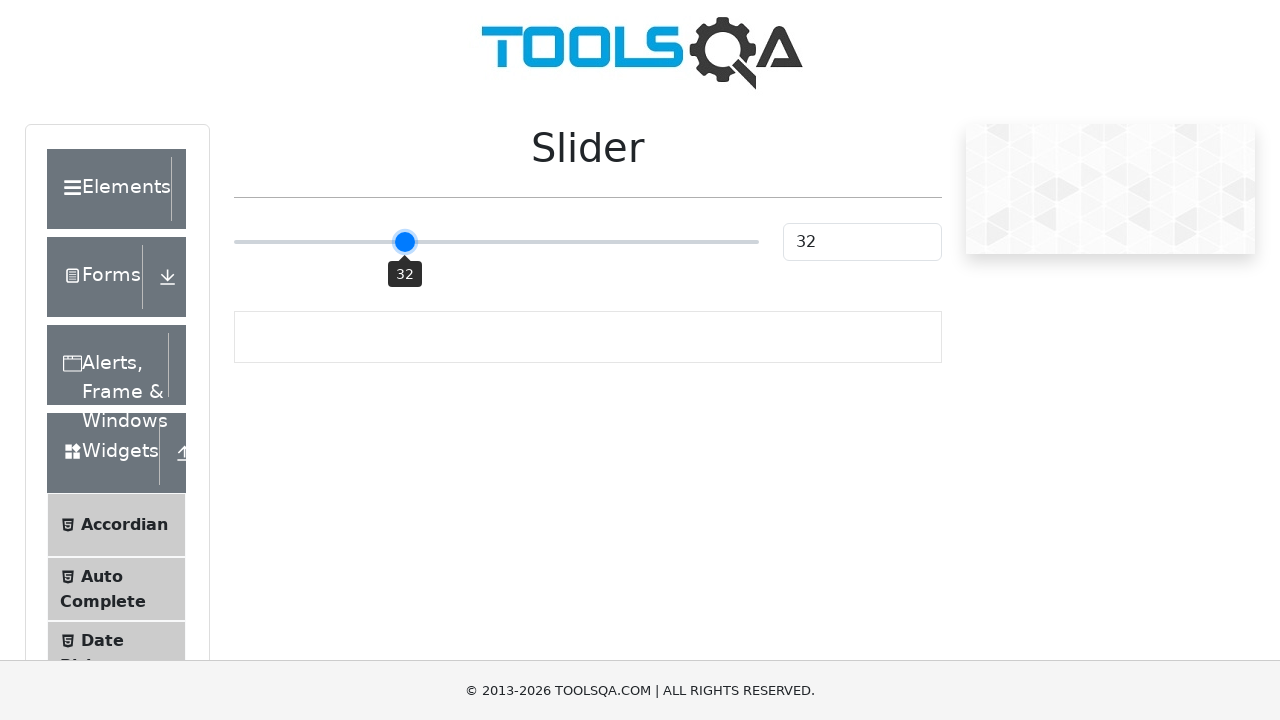

Dragged slider 5 pixels to the right at (409, 242)
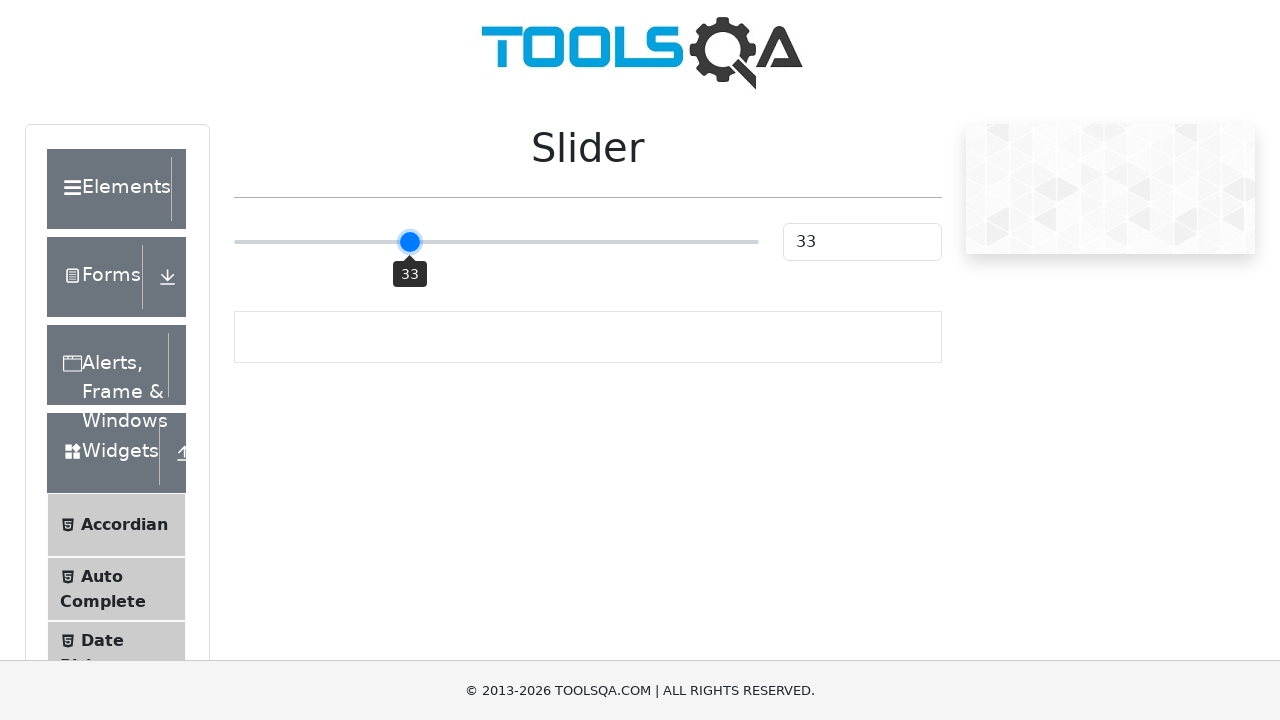

Mouse button released at (409, 242)
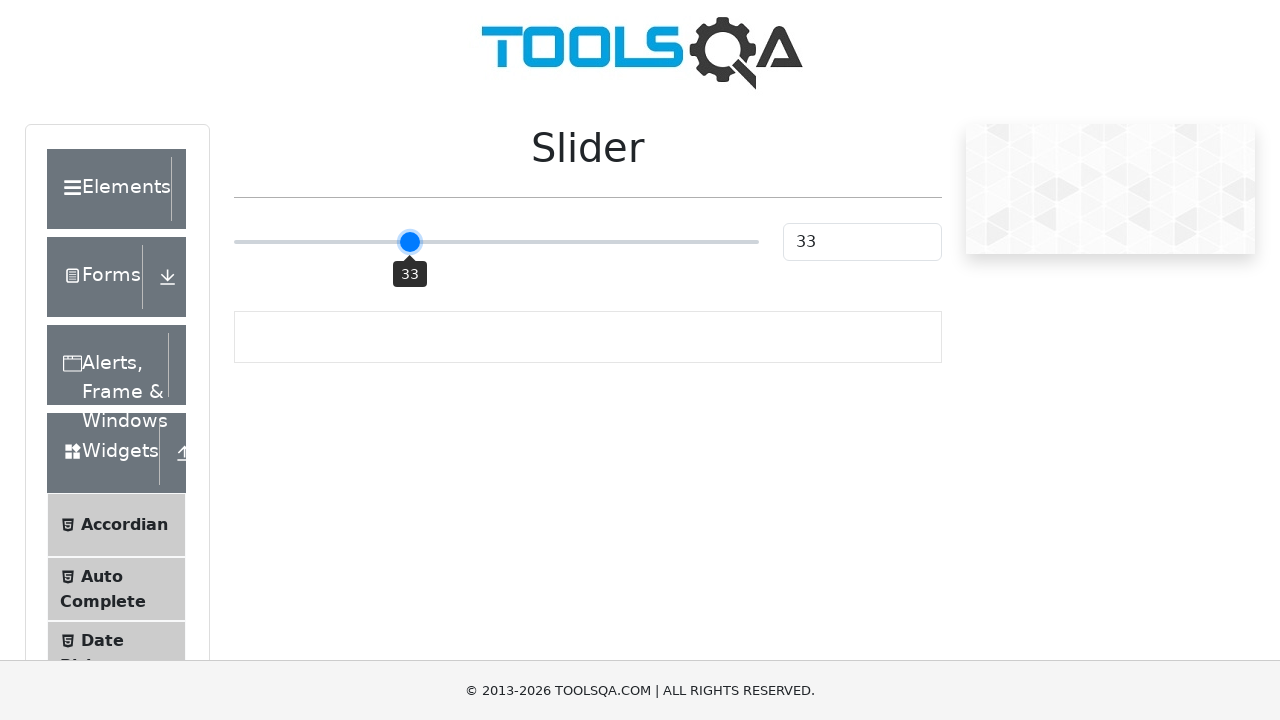

Slider value is now 33
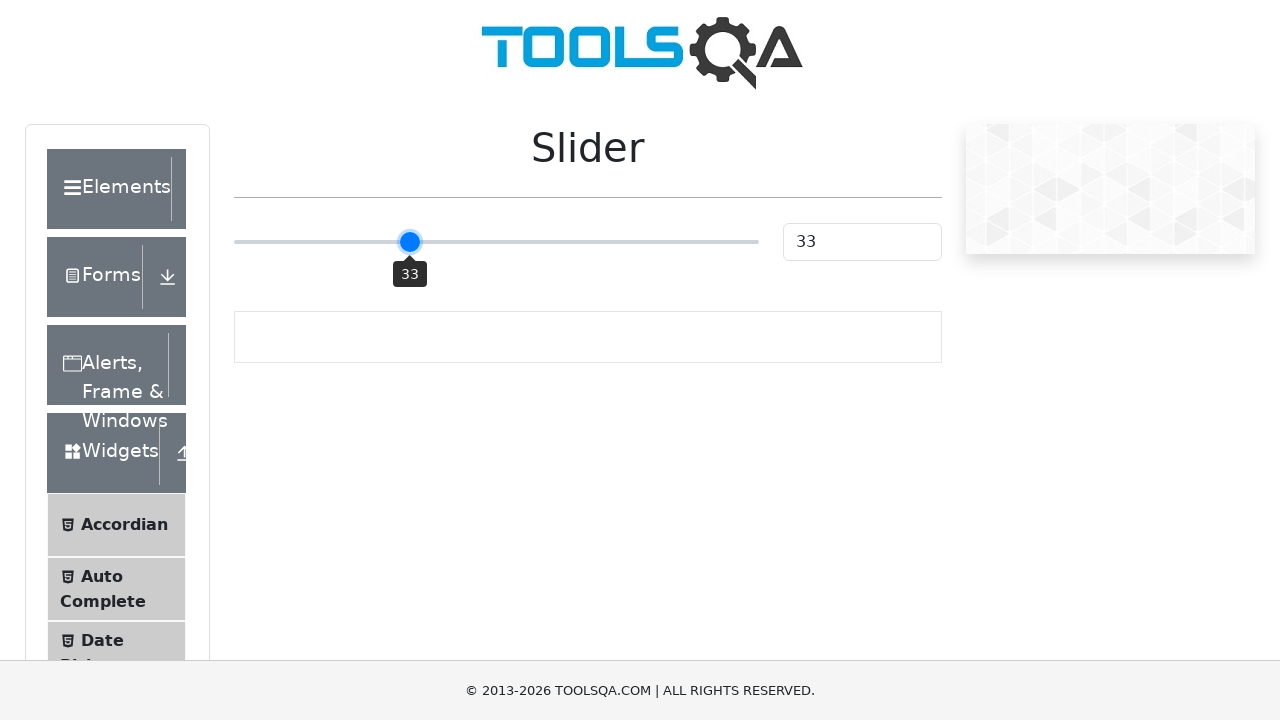

Clicked slider control
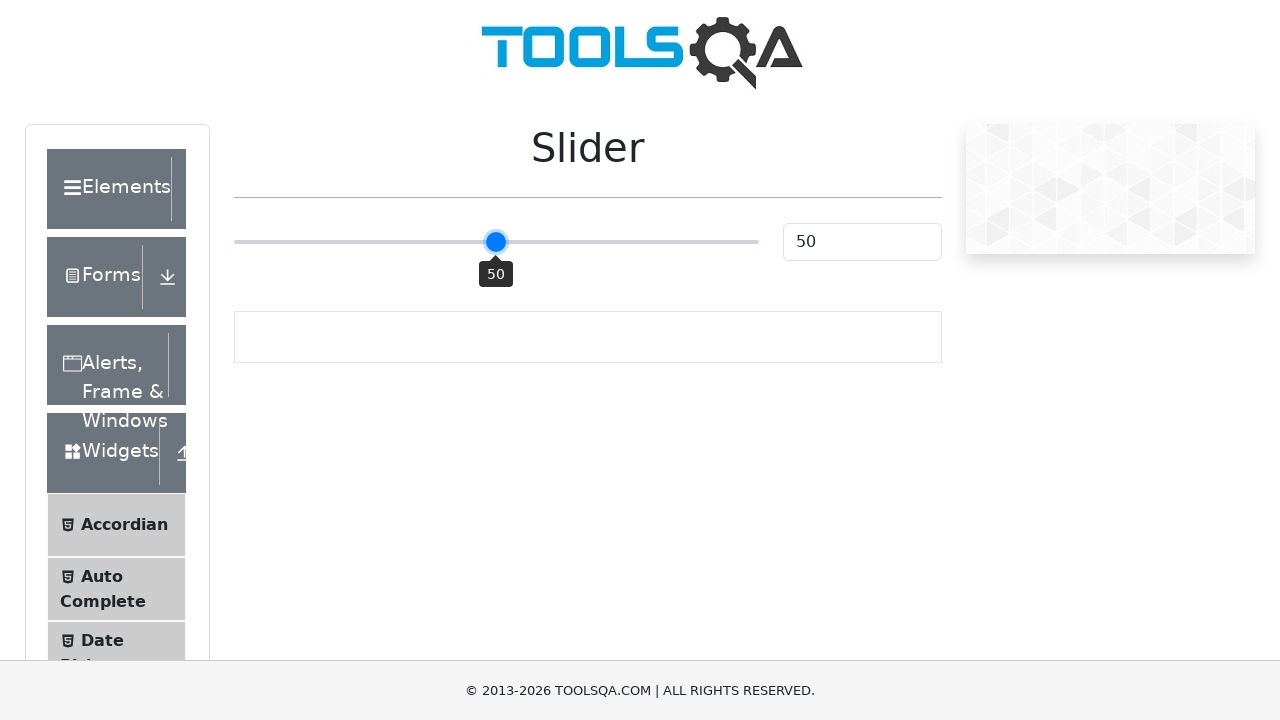

Moved mouse to slider position (offset: -87) at (409, 242)
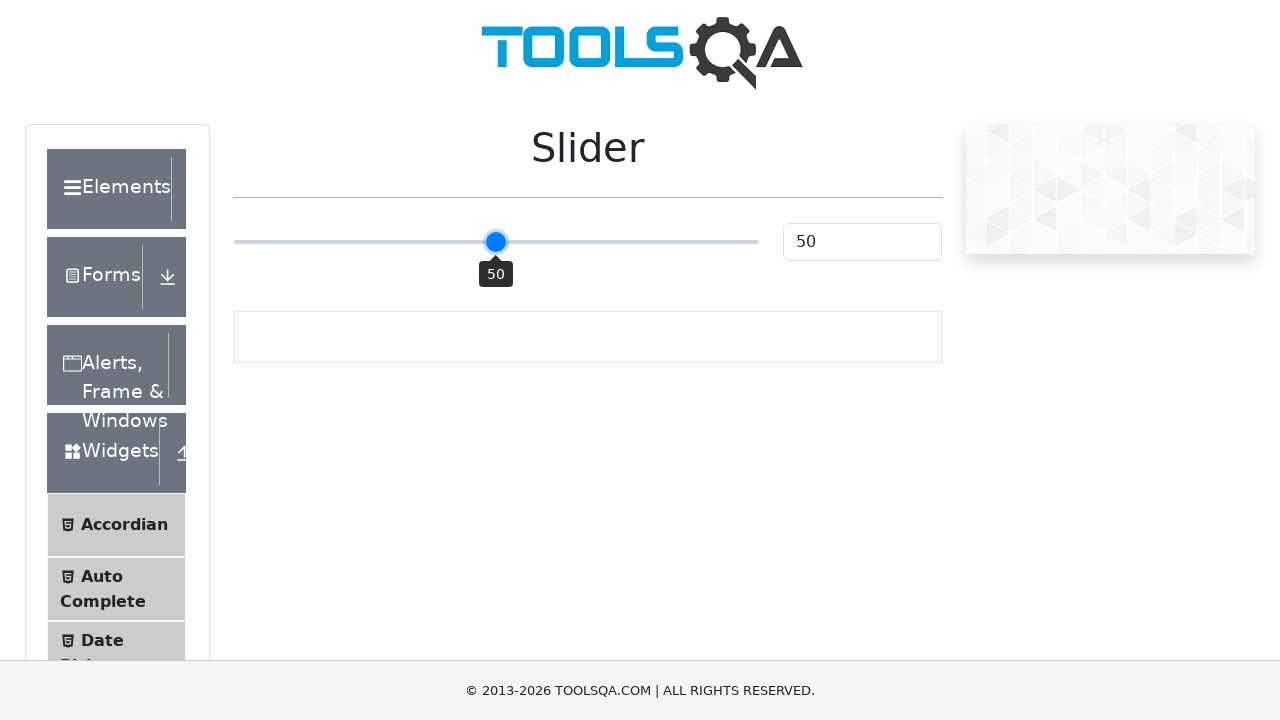

Mouse button pressed down on slider at (409, 242)
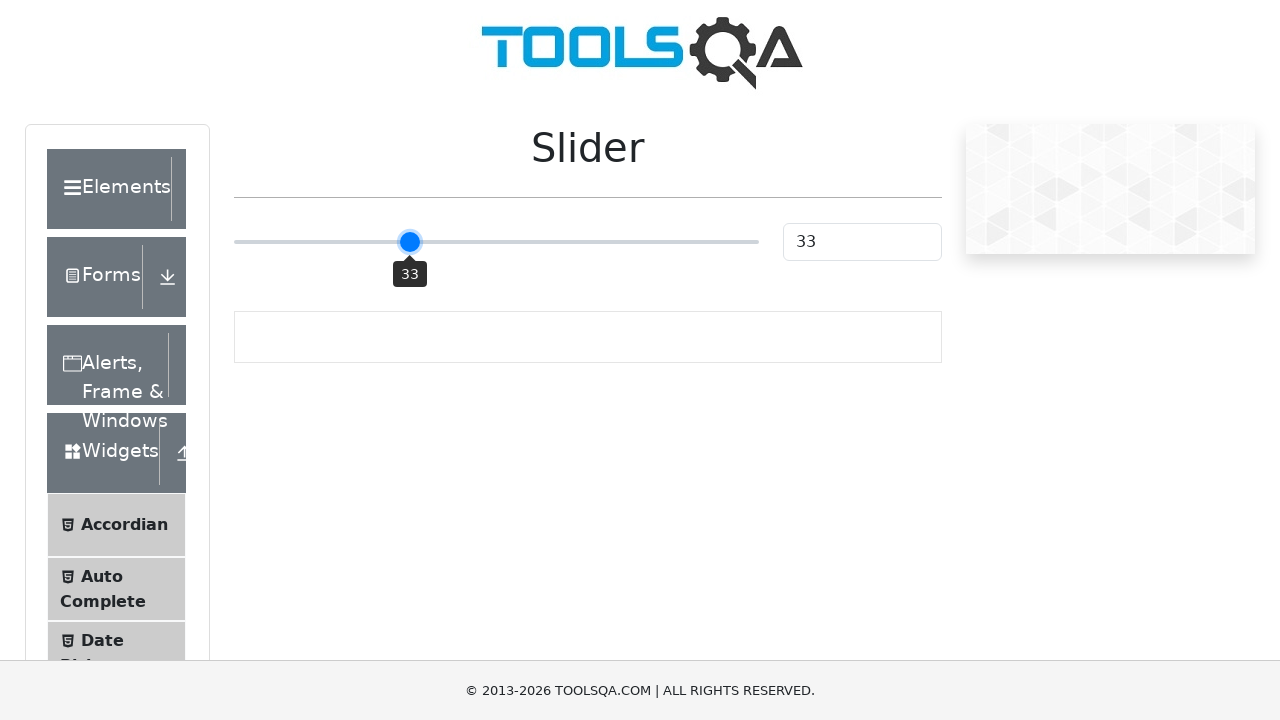

Dragged slider 5 pixels to the right at (414, 242)
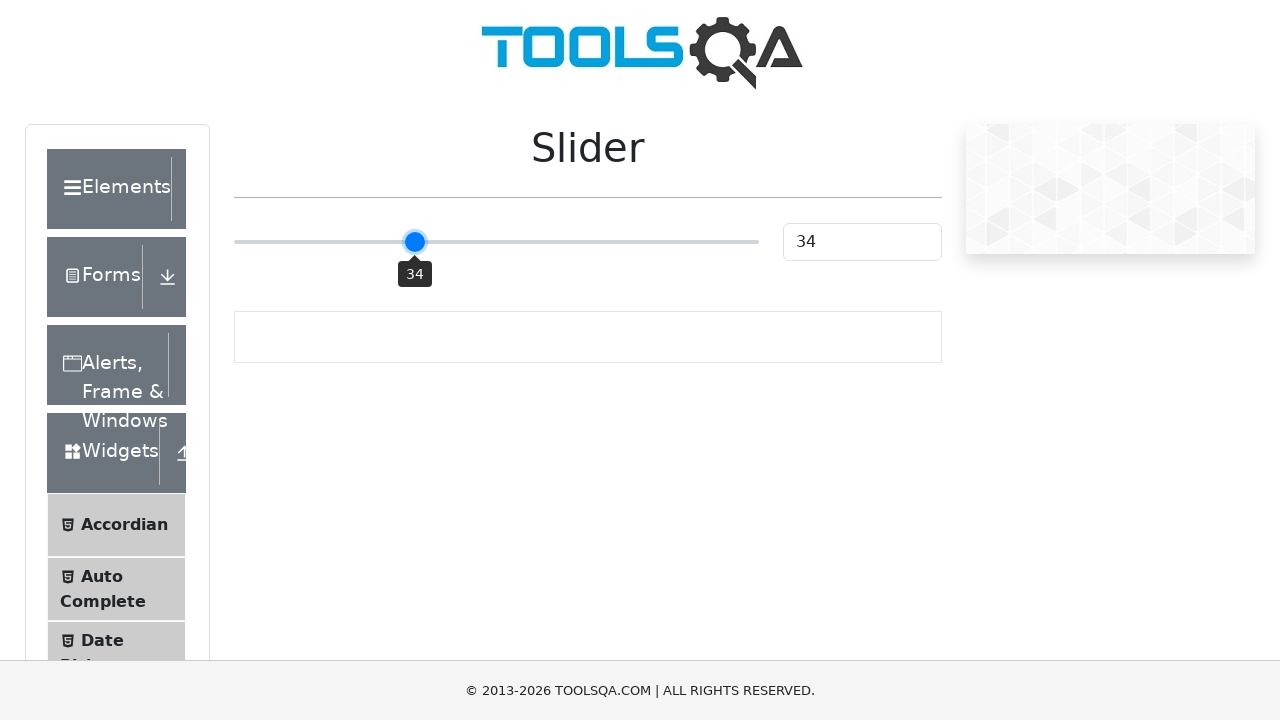

Mouse button released at (414, 242)
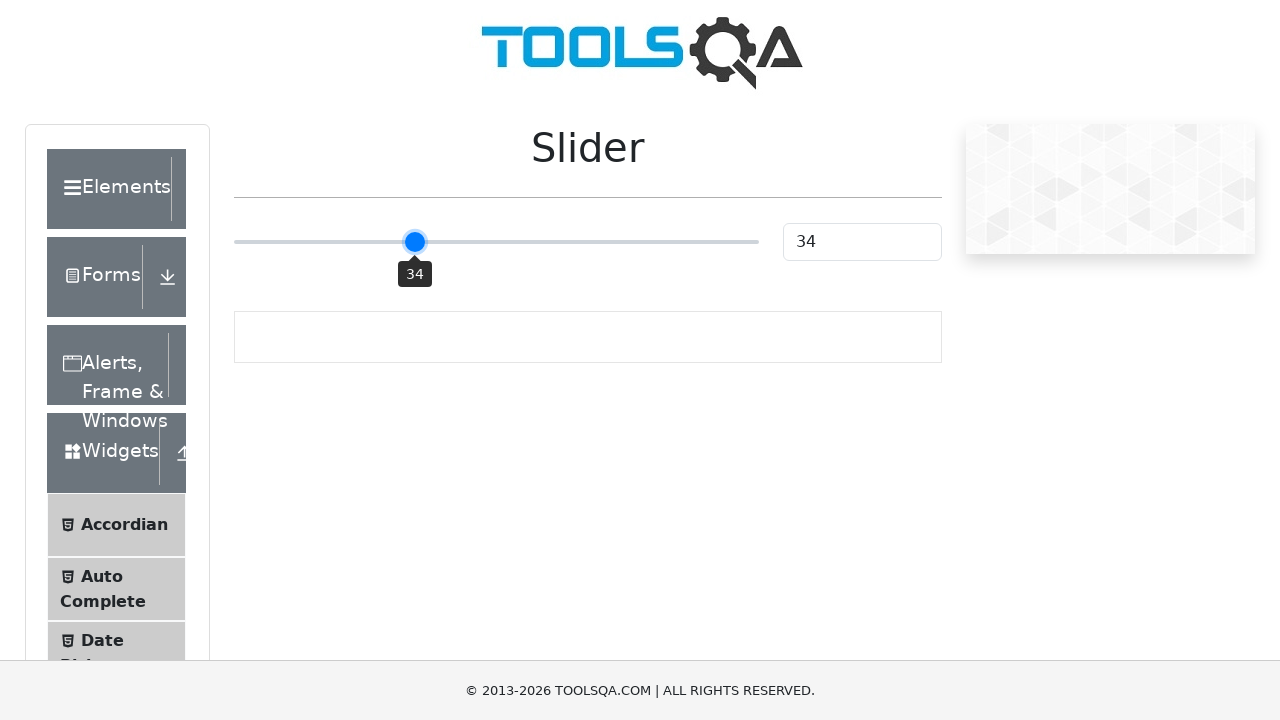

Slider value is now 34
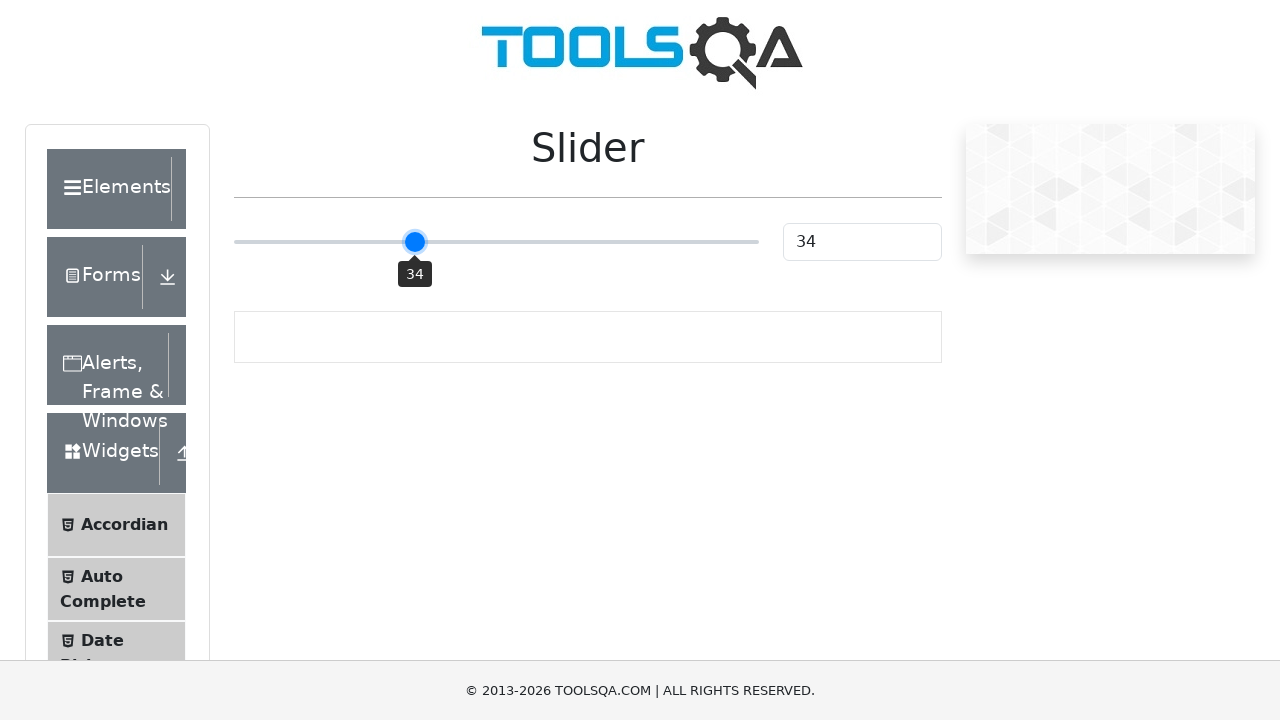

Clicked slider control
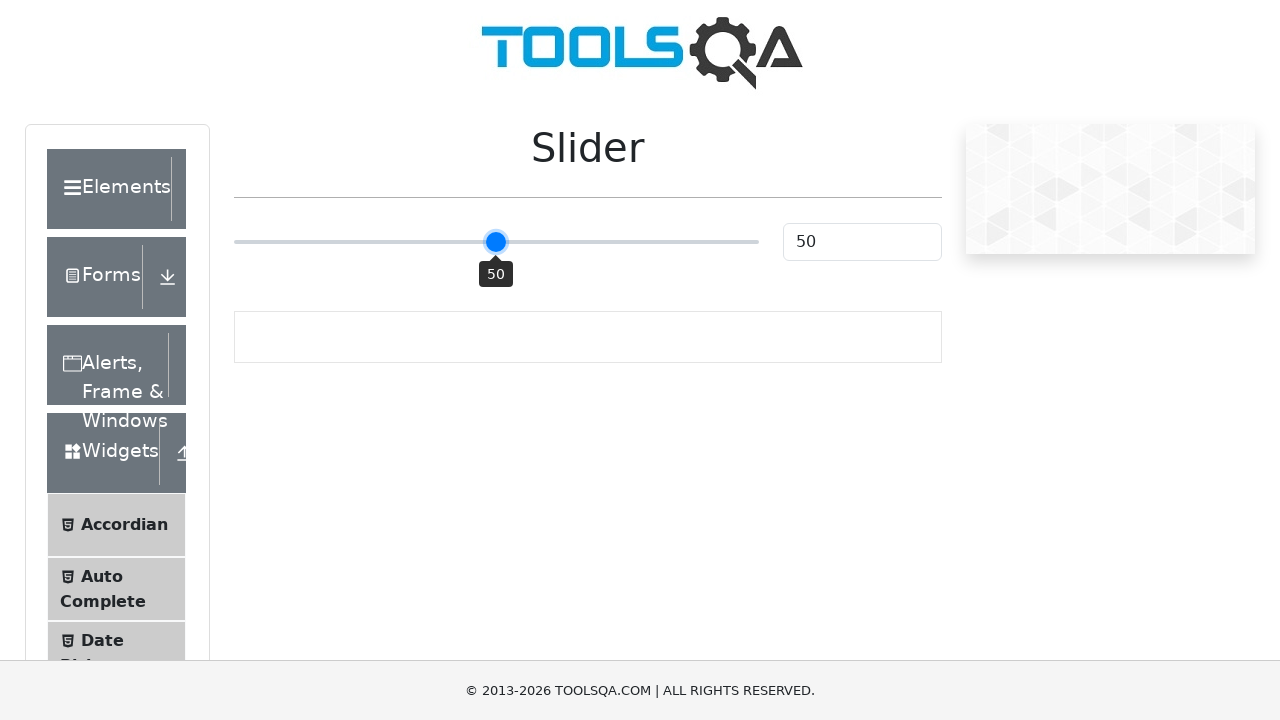

Moved mouse to slider position (offset: -82) at (414, 242)
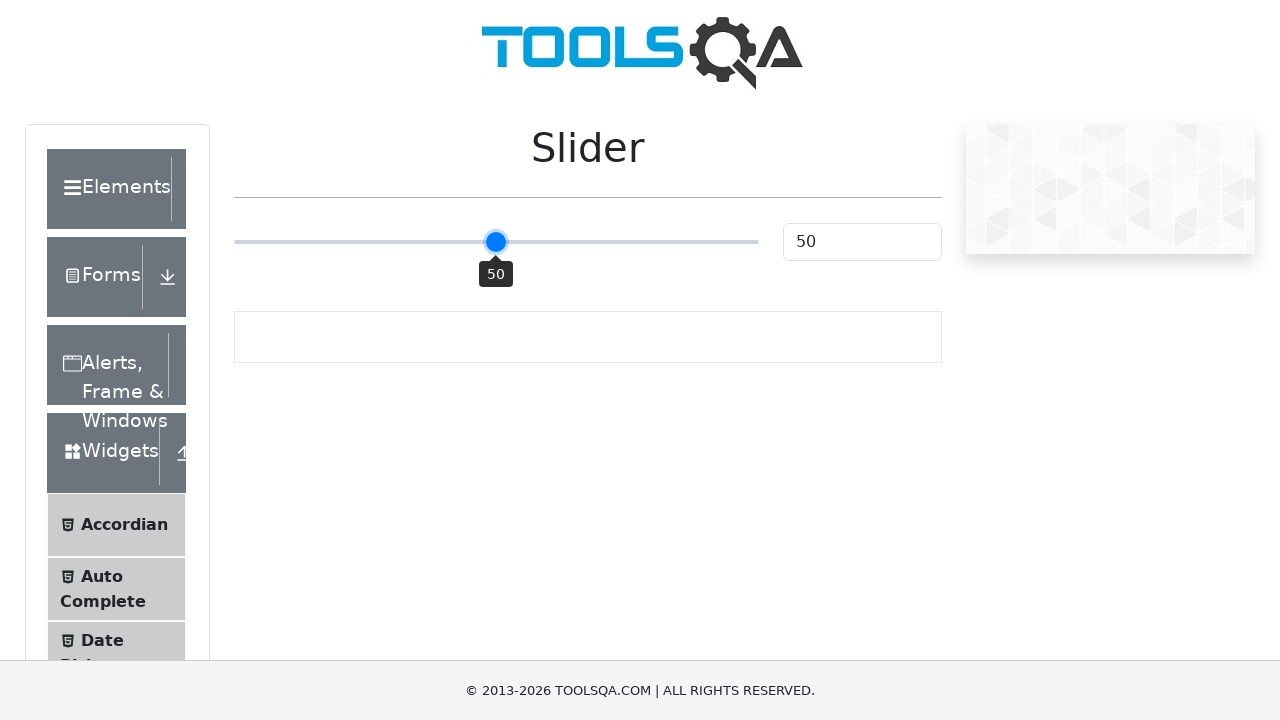

Mouse button pressed down on slider at (414, 242)
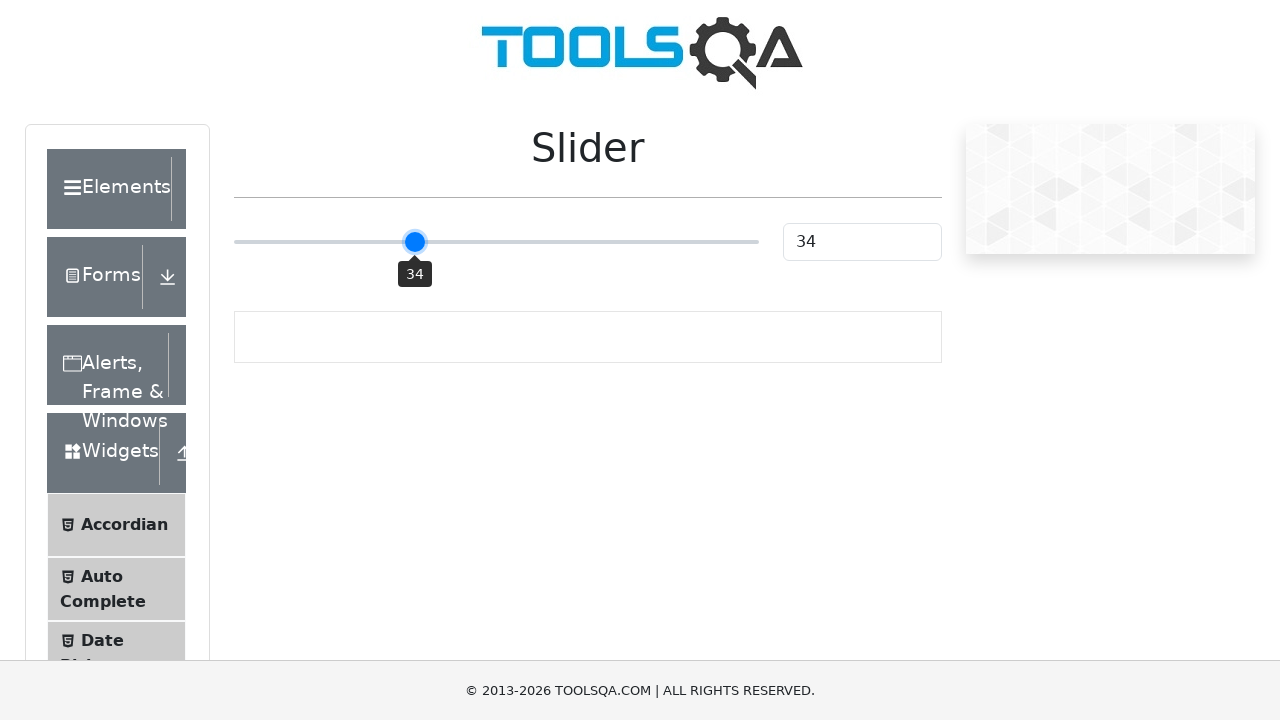

Dragged slider 5 pixels to the right at (419, 242)
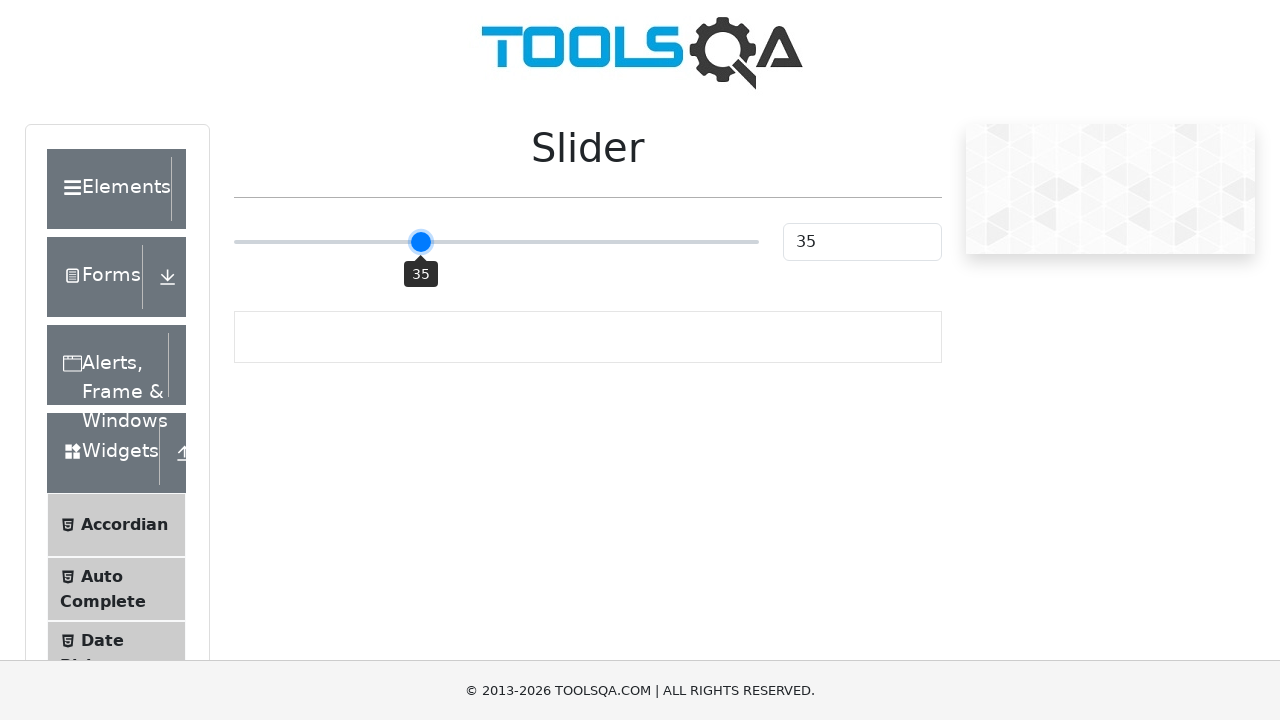

Mouse button released at (419, 242)
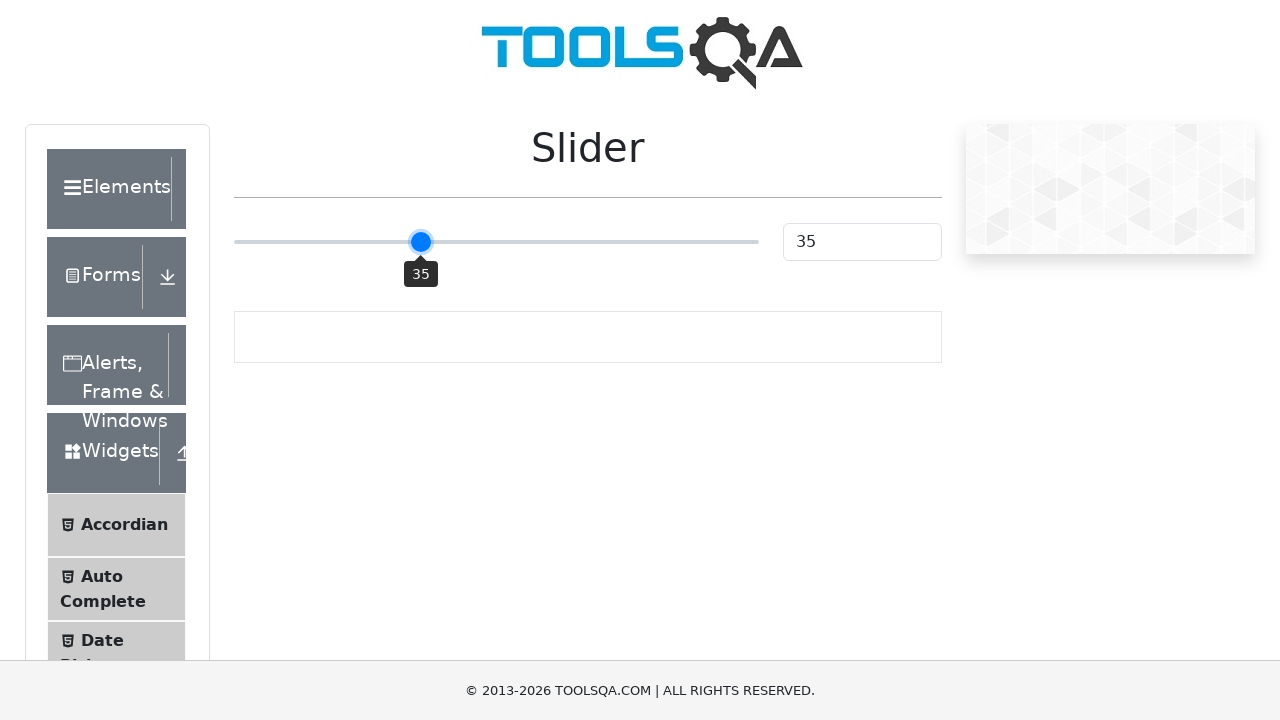

Slider value is now 35
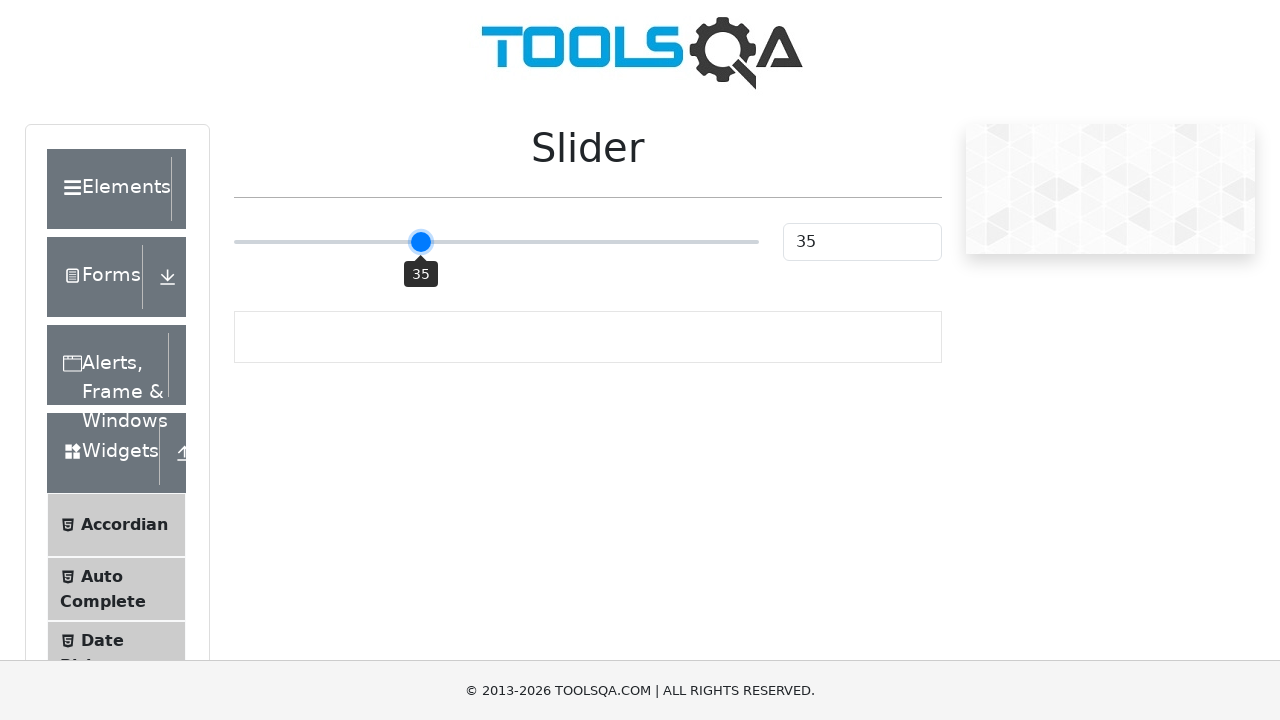

Clicked slider control
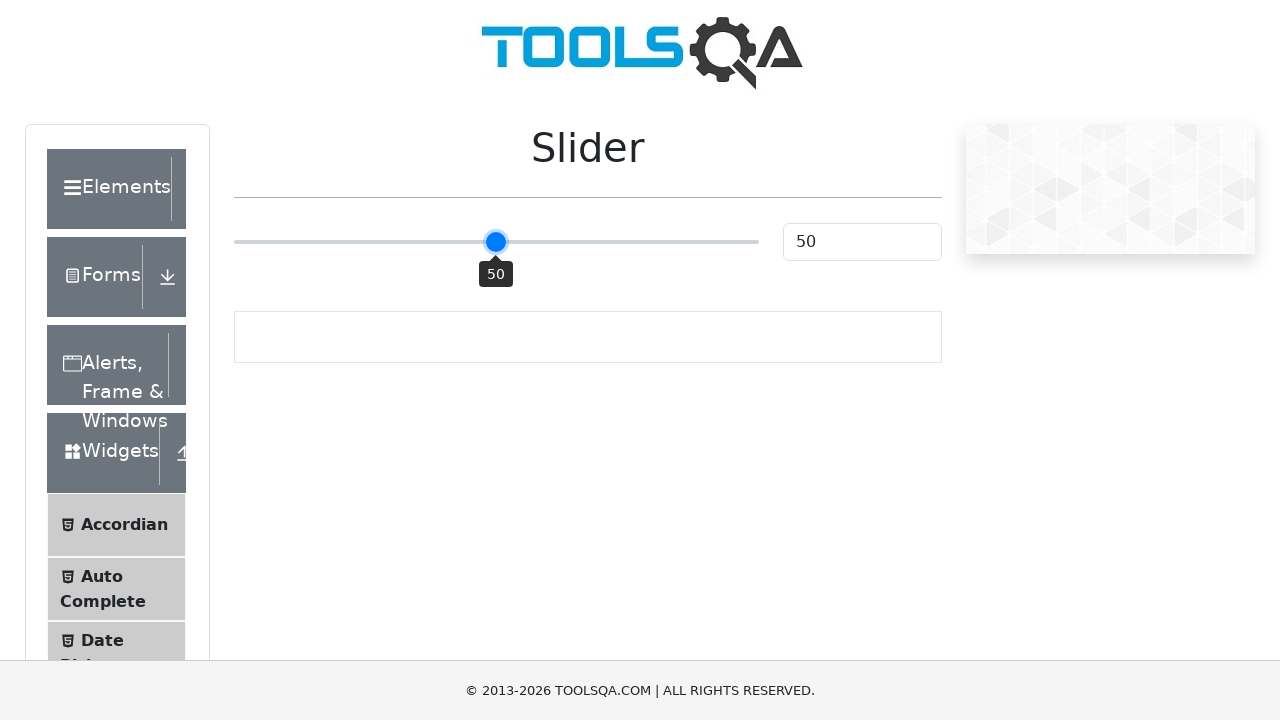

Moved mouse to slider position (offset: -77) at (419, 242)
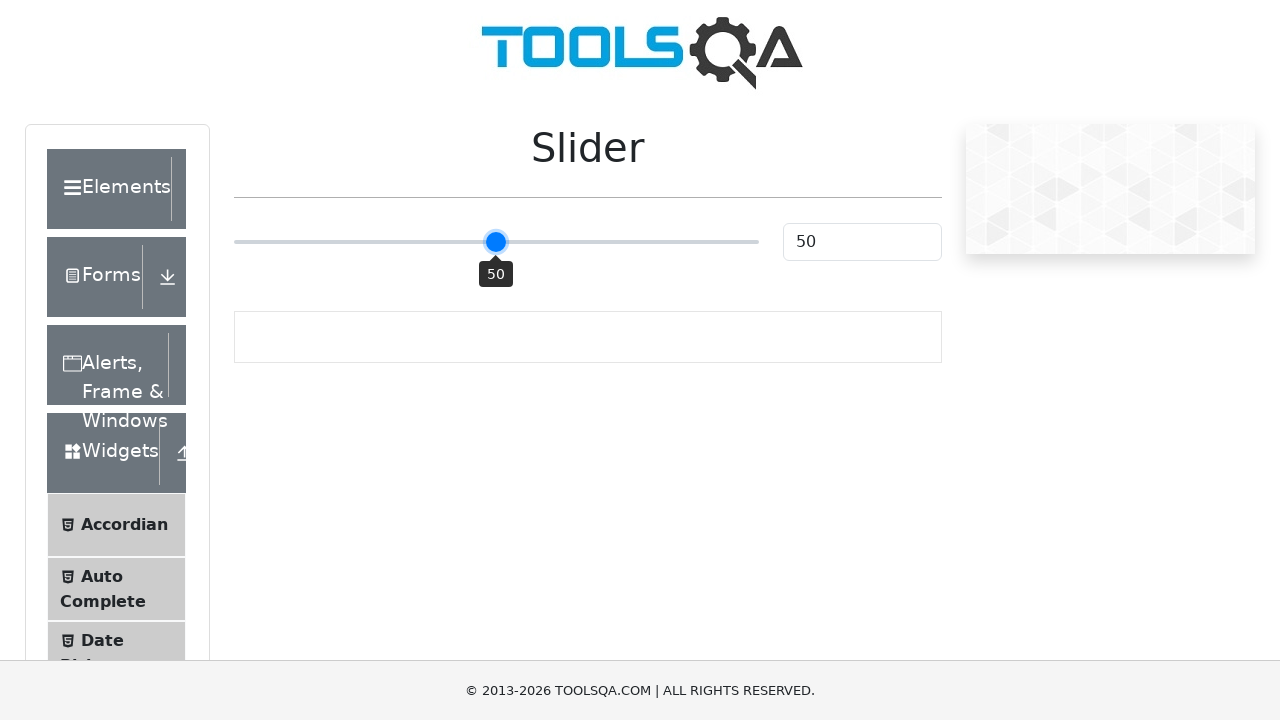

Mouse button pressed down on slider at (419, 242)
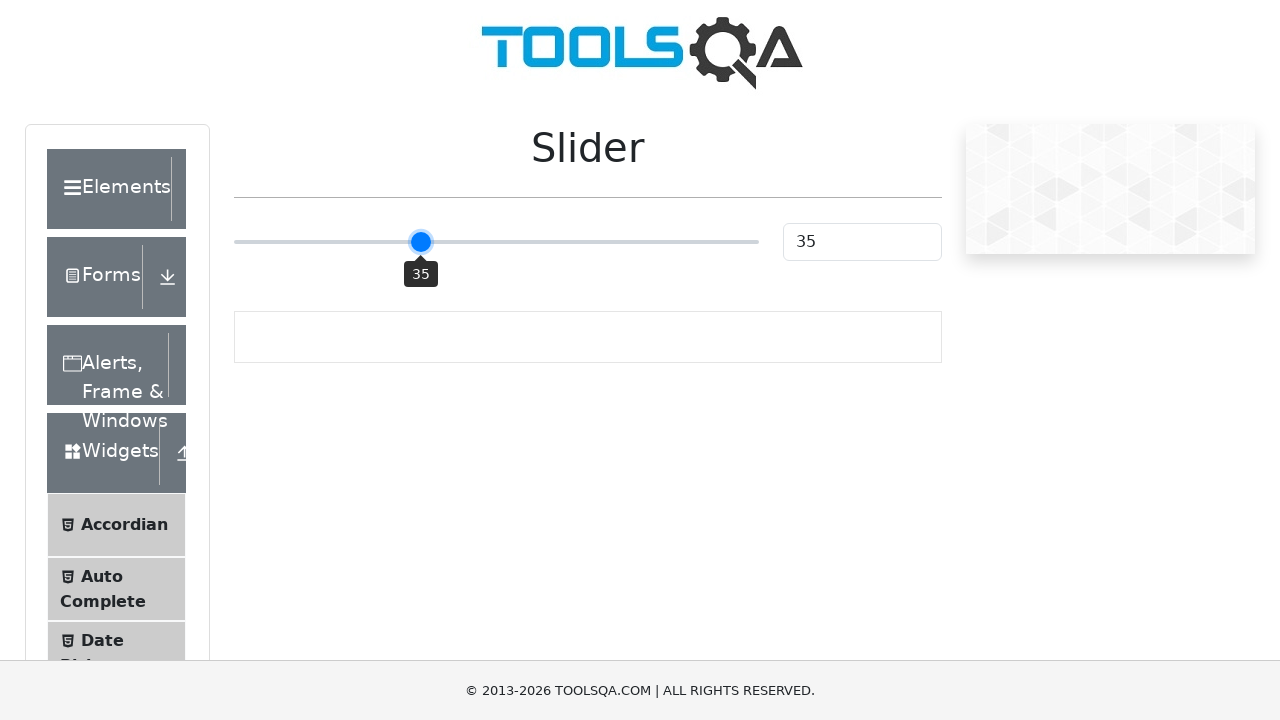

Dragged slider 5 pixels to the right at (424, 242)
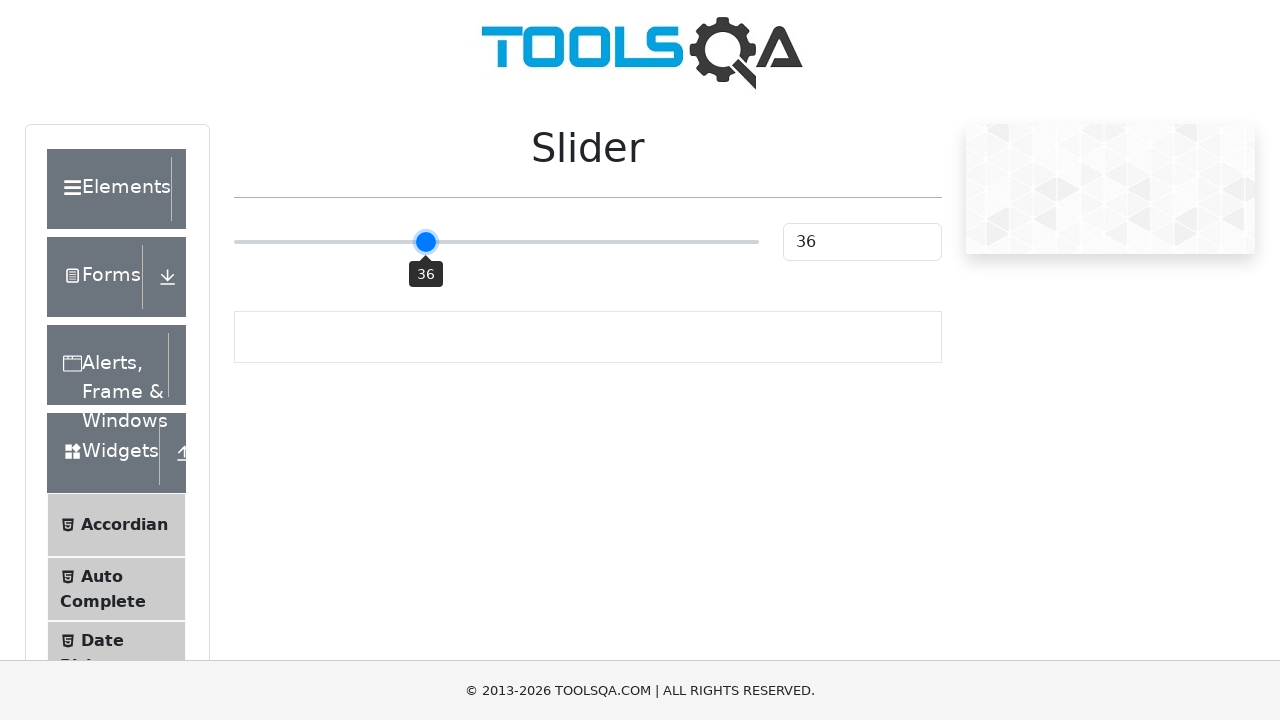

Mouse button released at (424, 242)
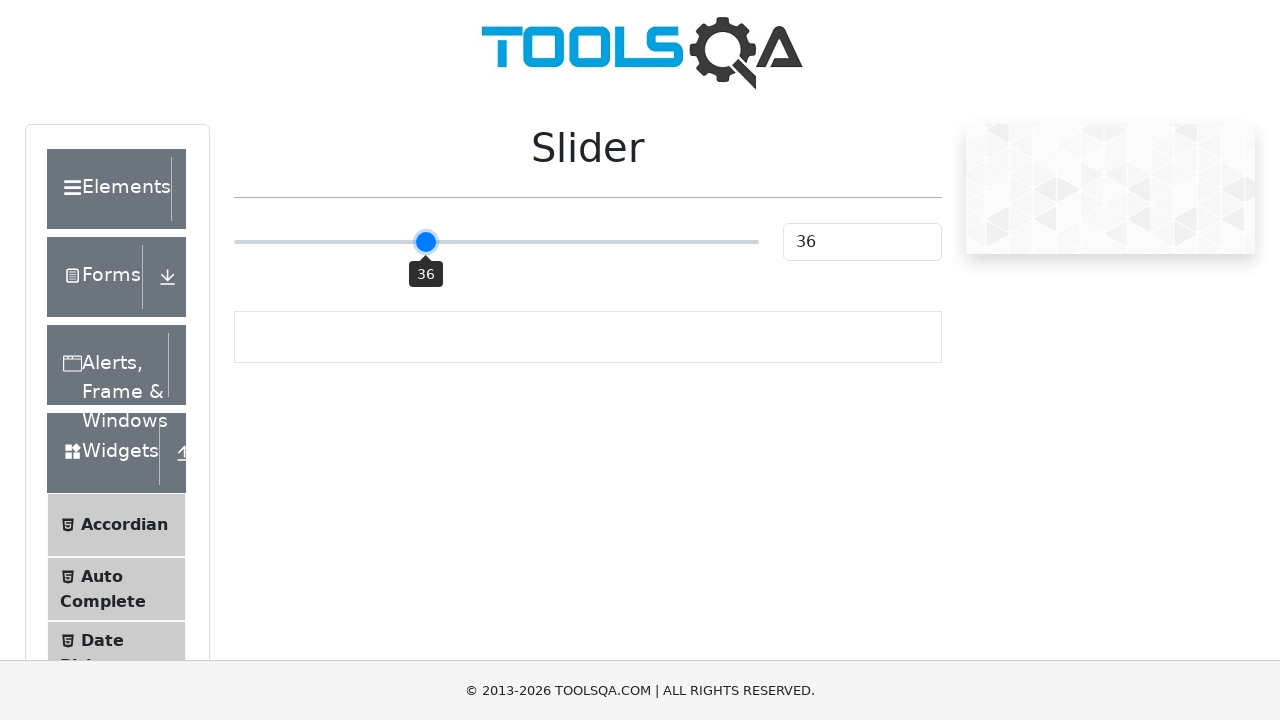

Slider value is now 36
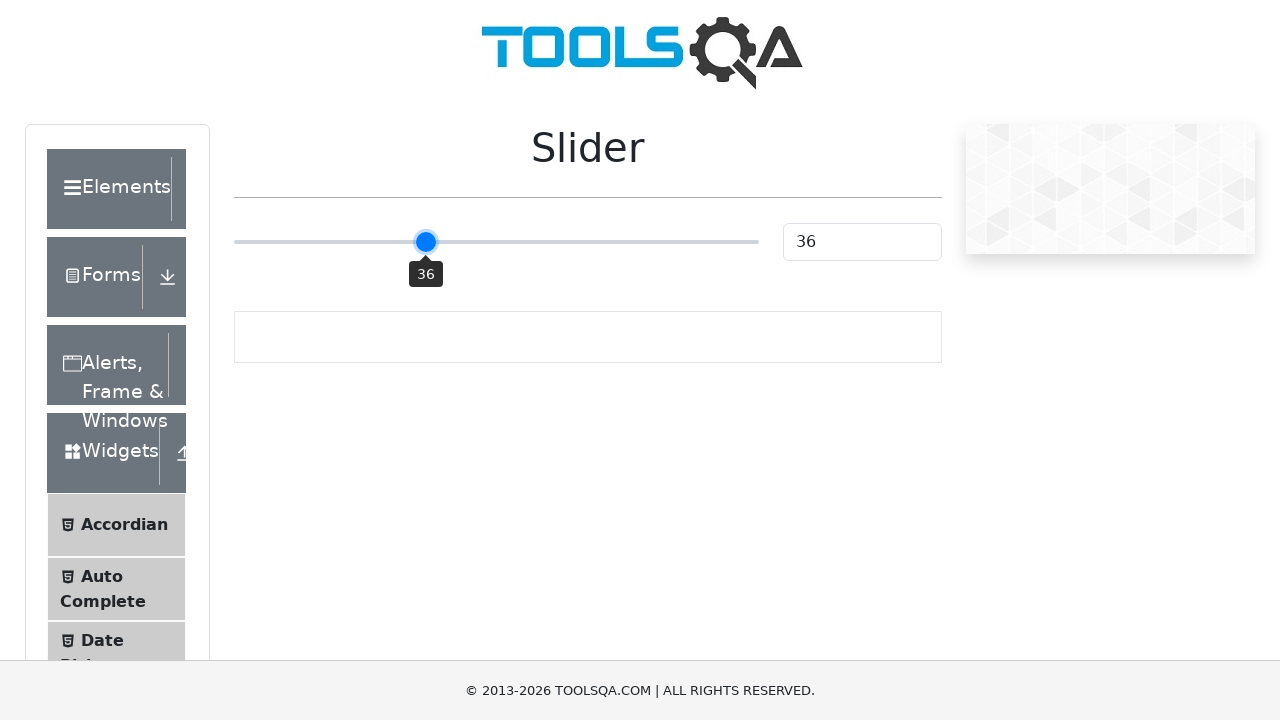

Clicked slider control
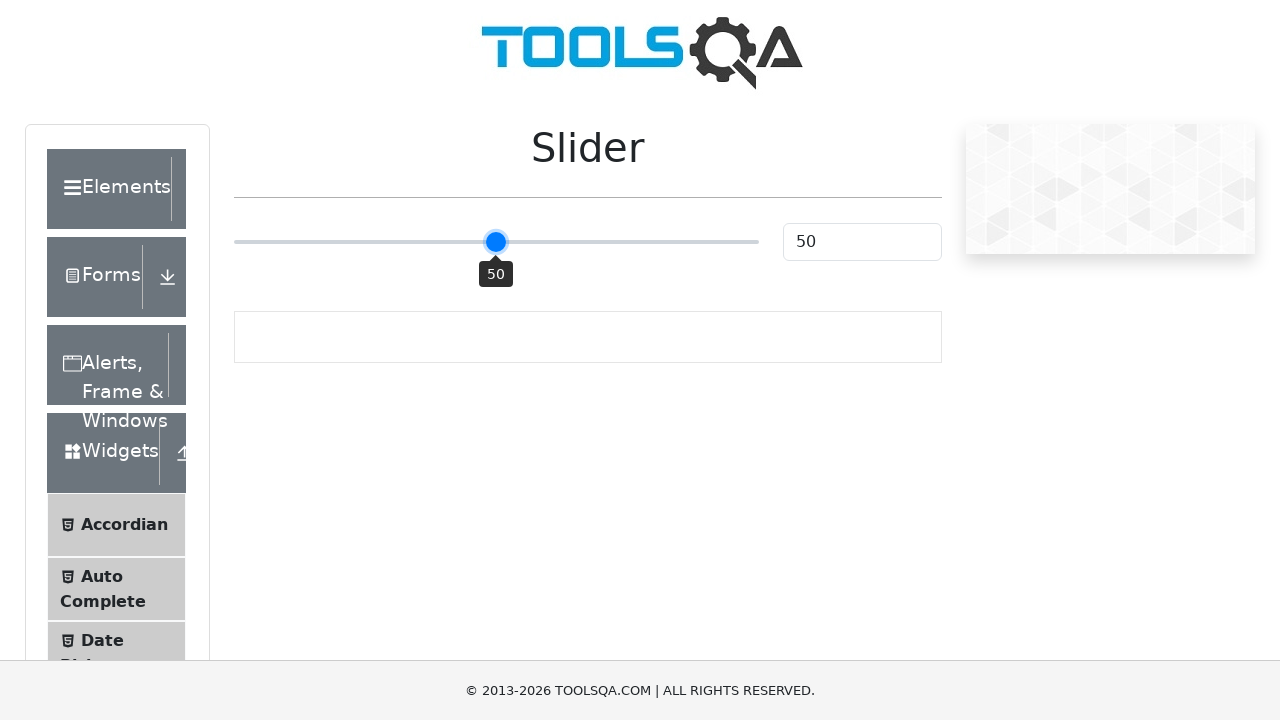

Moved mouse to slider position (offset: -72) at (424, 242)
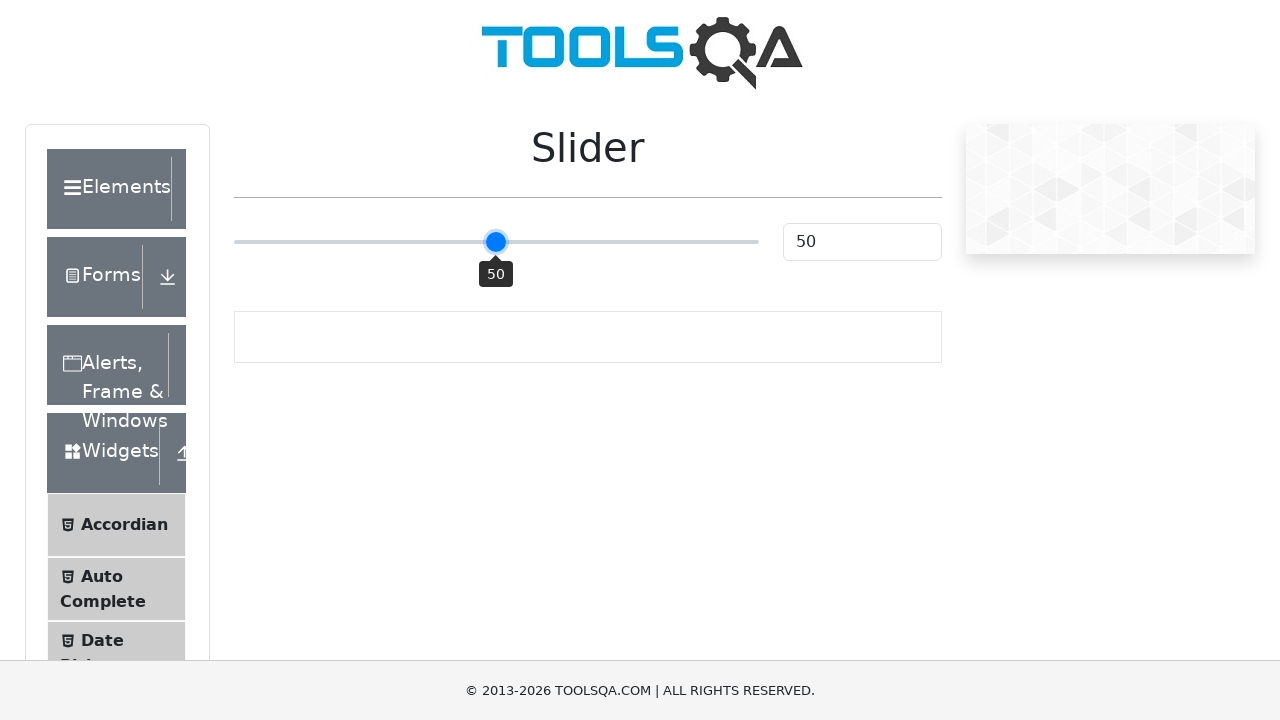

Mouse button pressed down on slider at (424, 242)
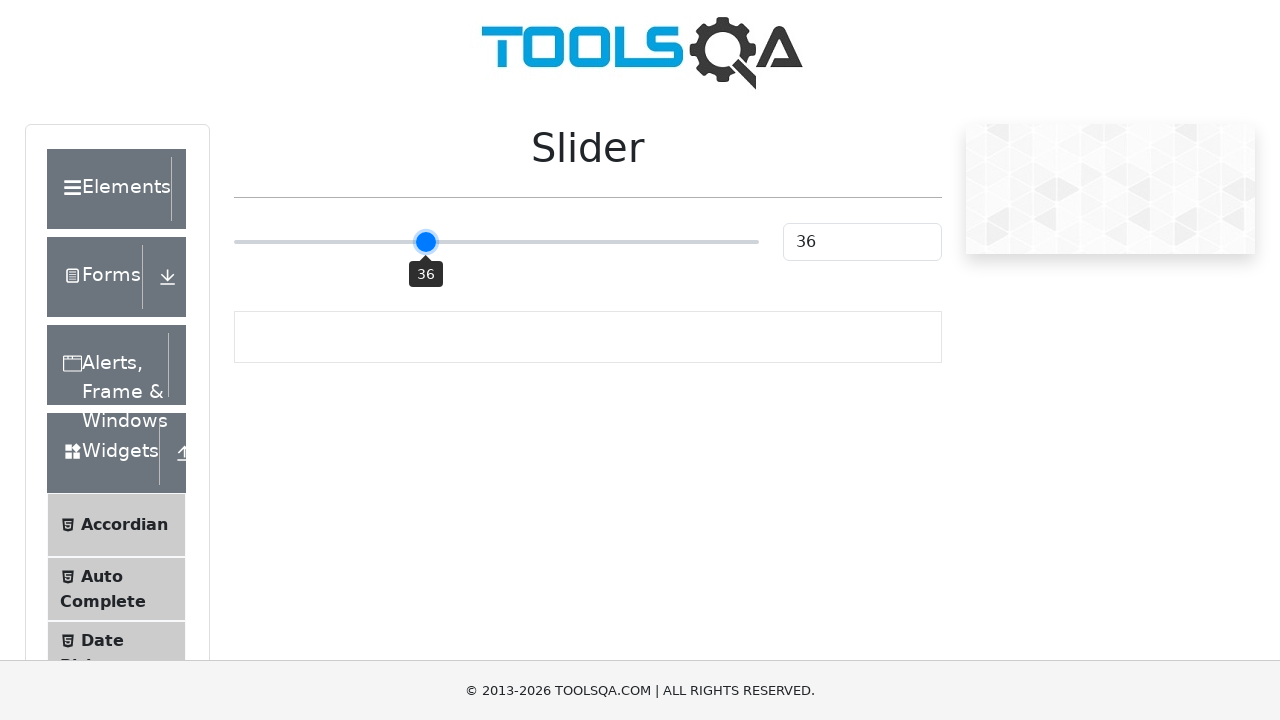

Dragged slider 5 pixels to the right at (429, 242)
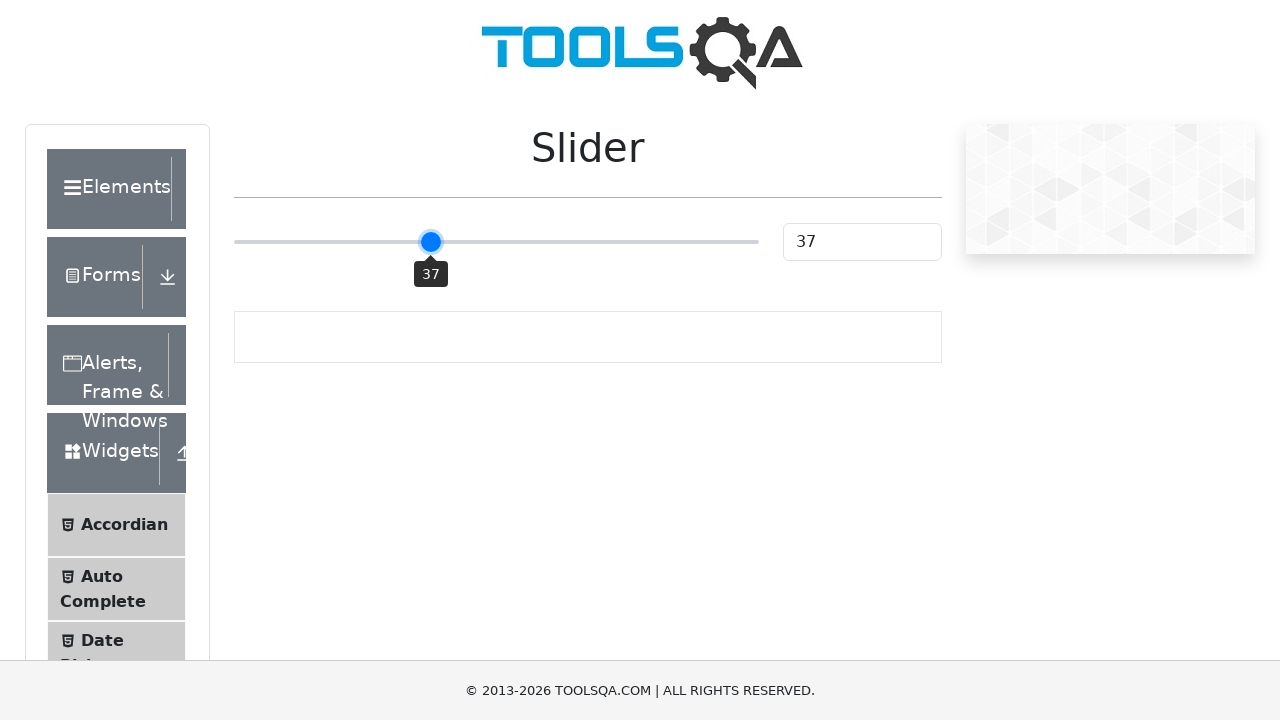

Mouse button released at (429, 242)
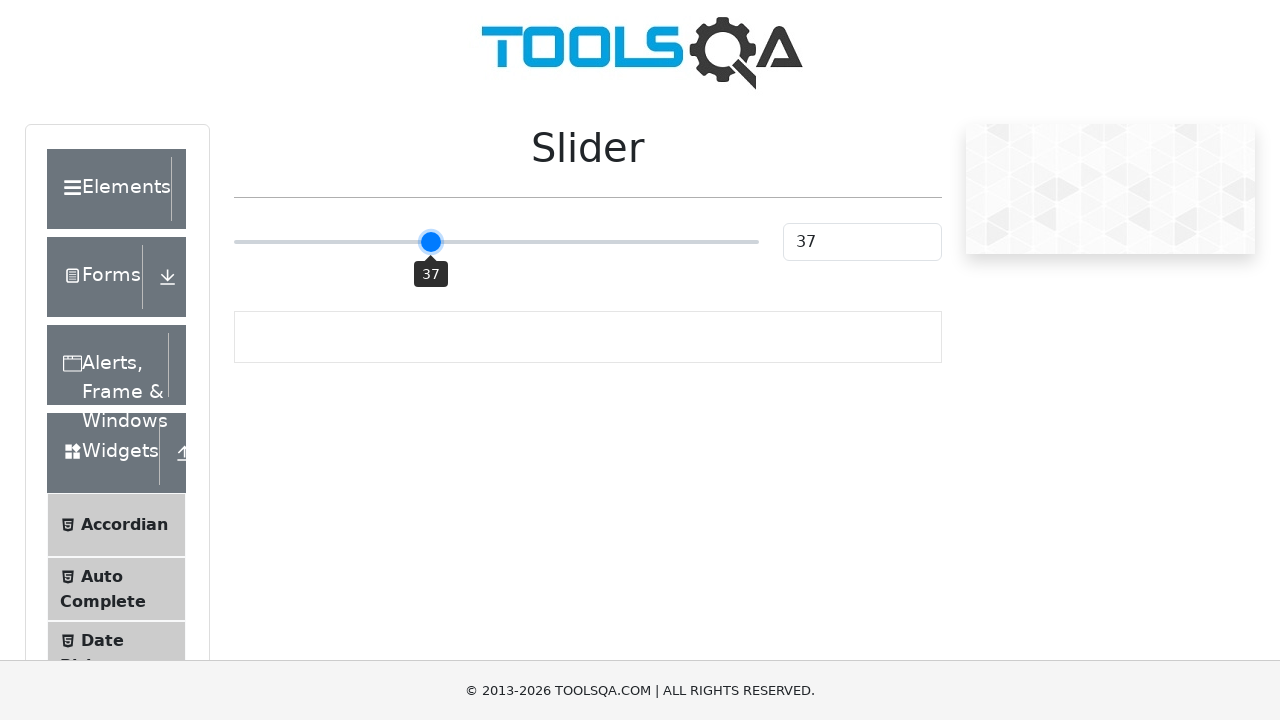

Slider value is now 37
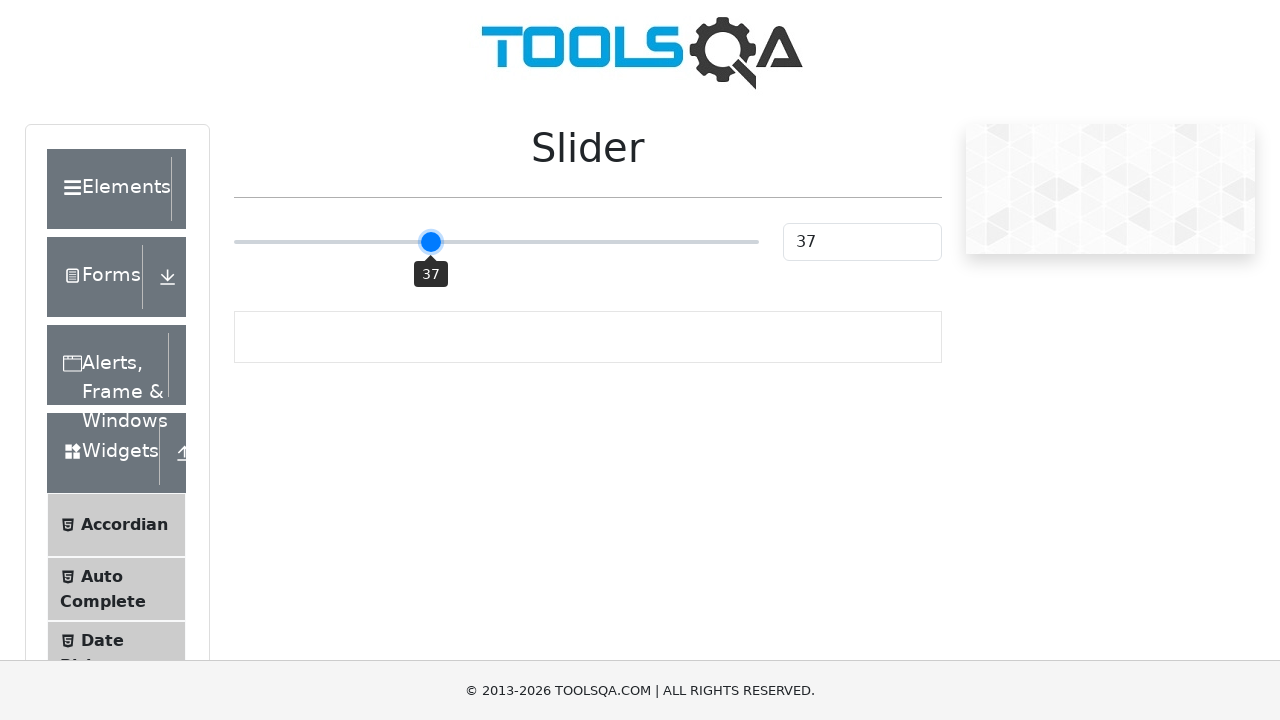

Clicked slider control
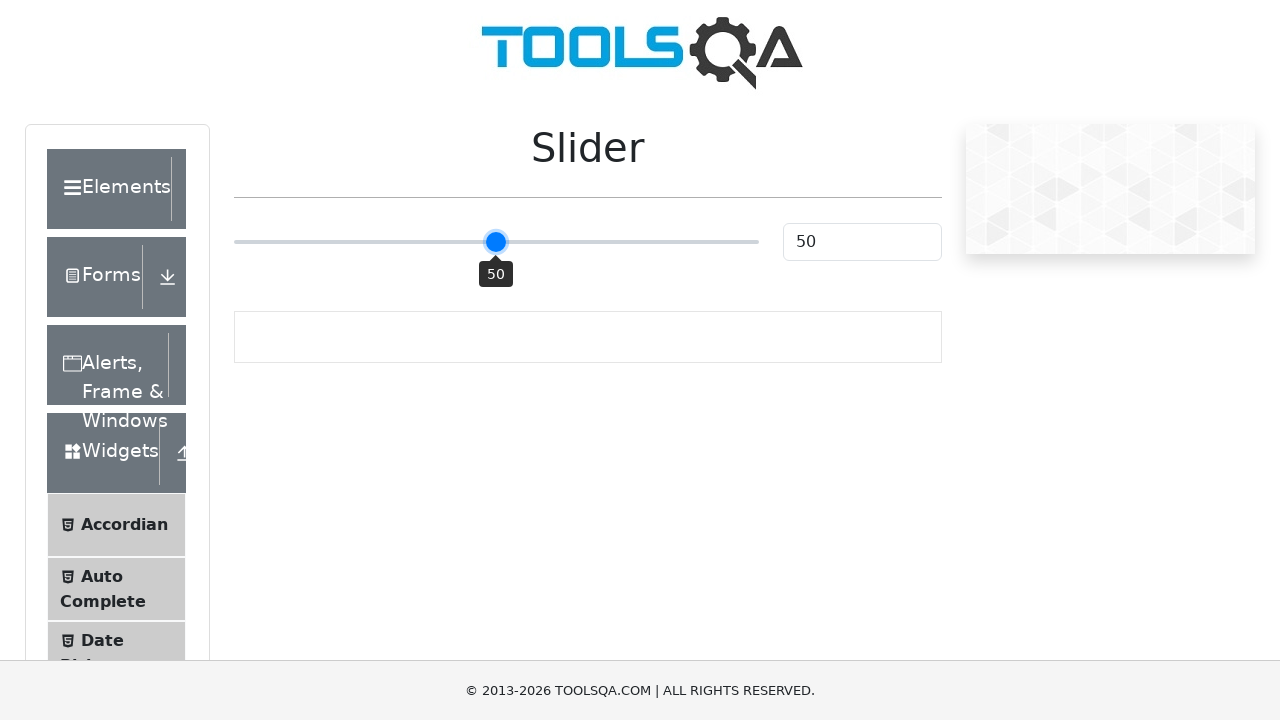

Moved mouse to slider position (offset: -67) at (429, 242)
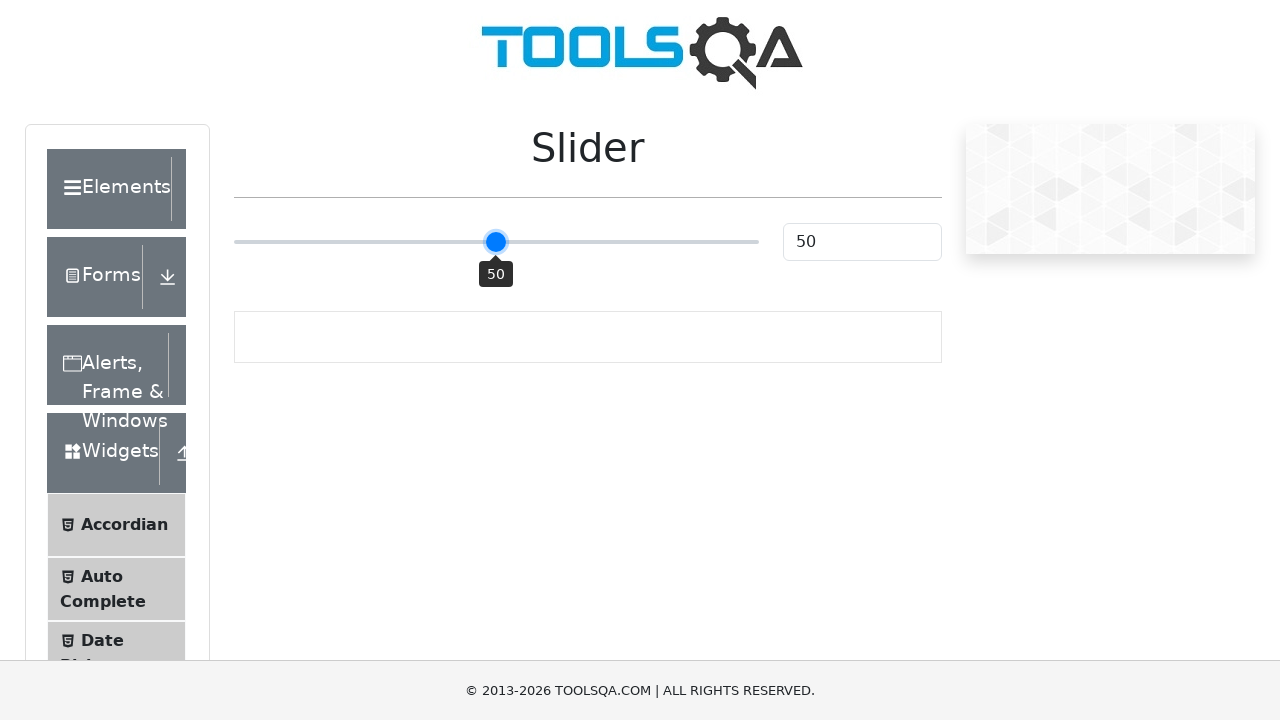

Mouse button pressed down on slider at (429, 242)
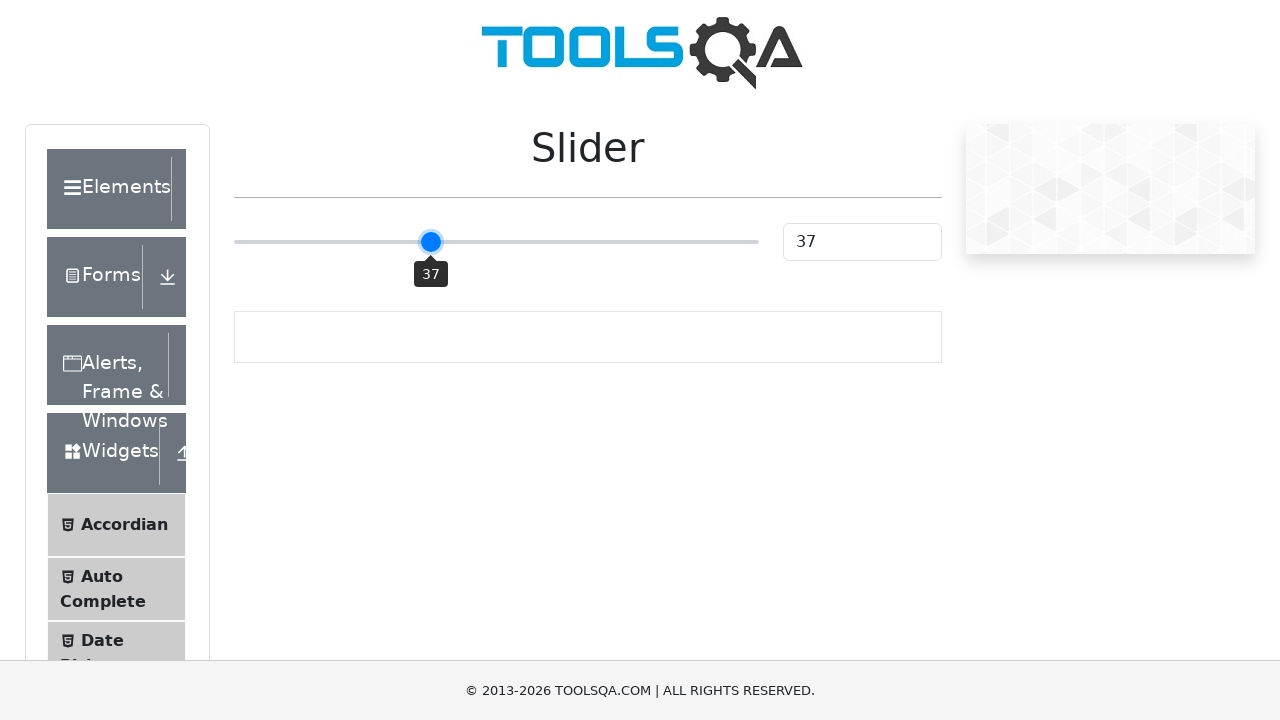

Dragged slider 5 pixels to the right at (434, 242)
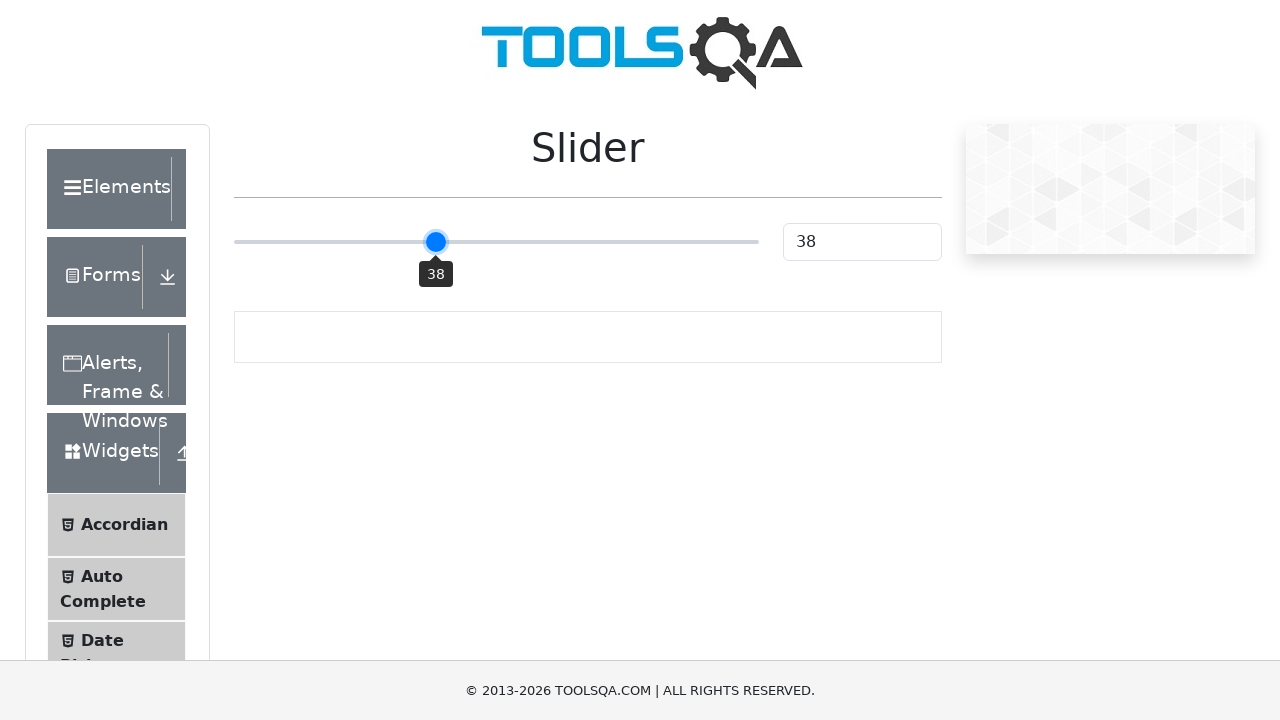

Mouse button released at (434, 242)
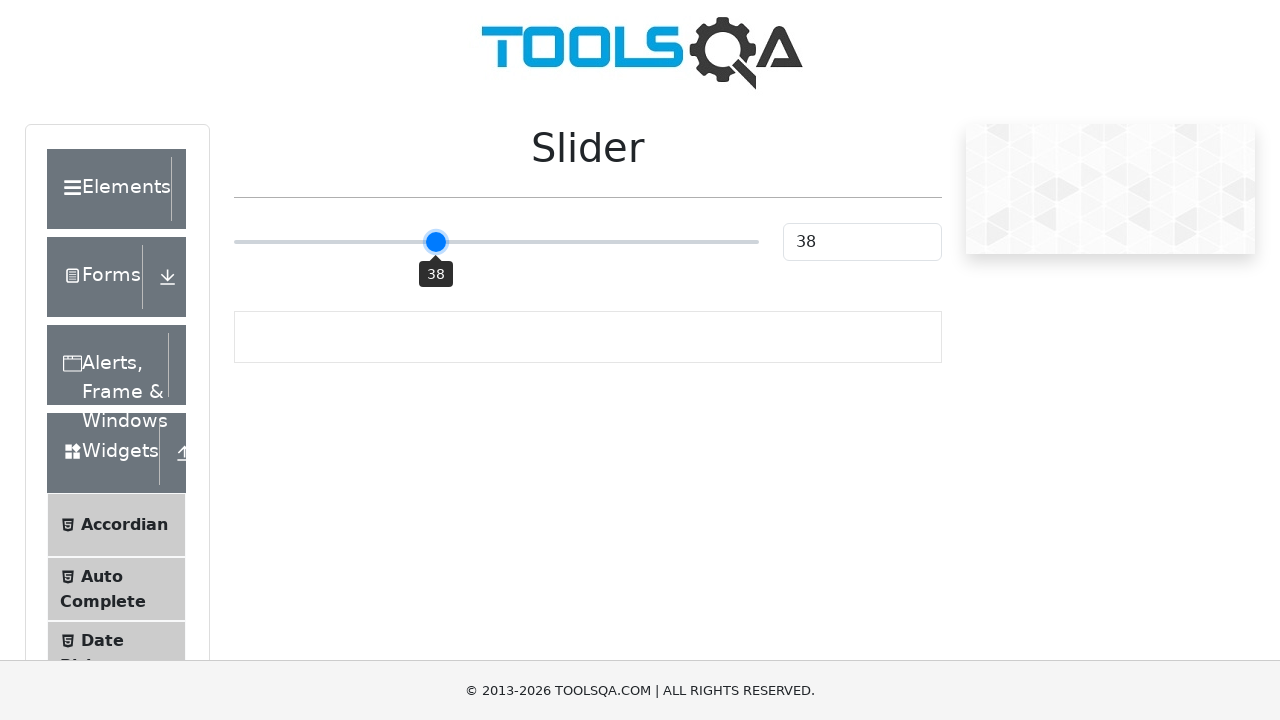

Slider value is now 38
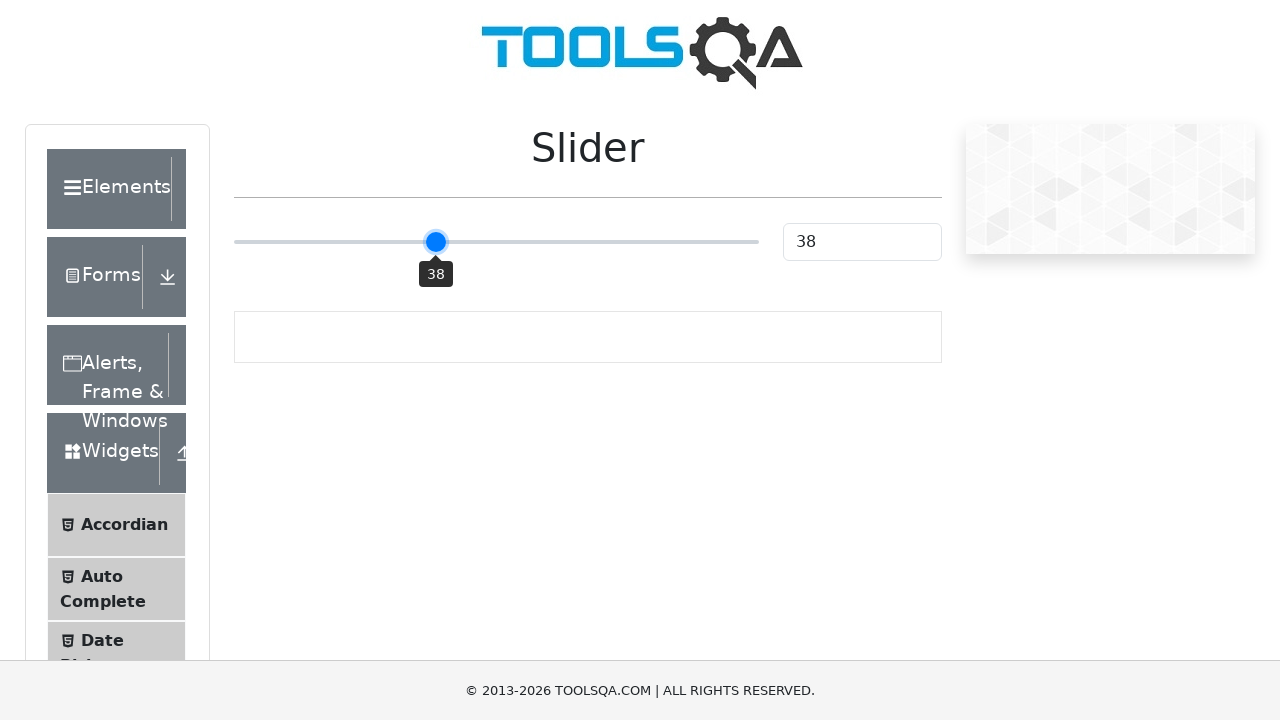

Clicked slider control
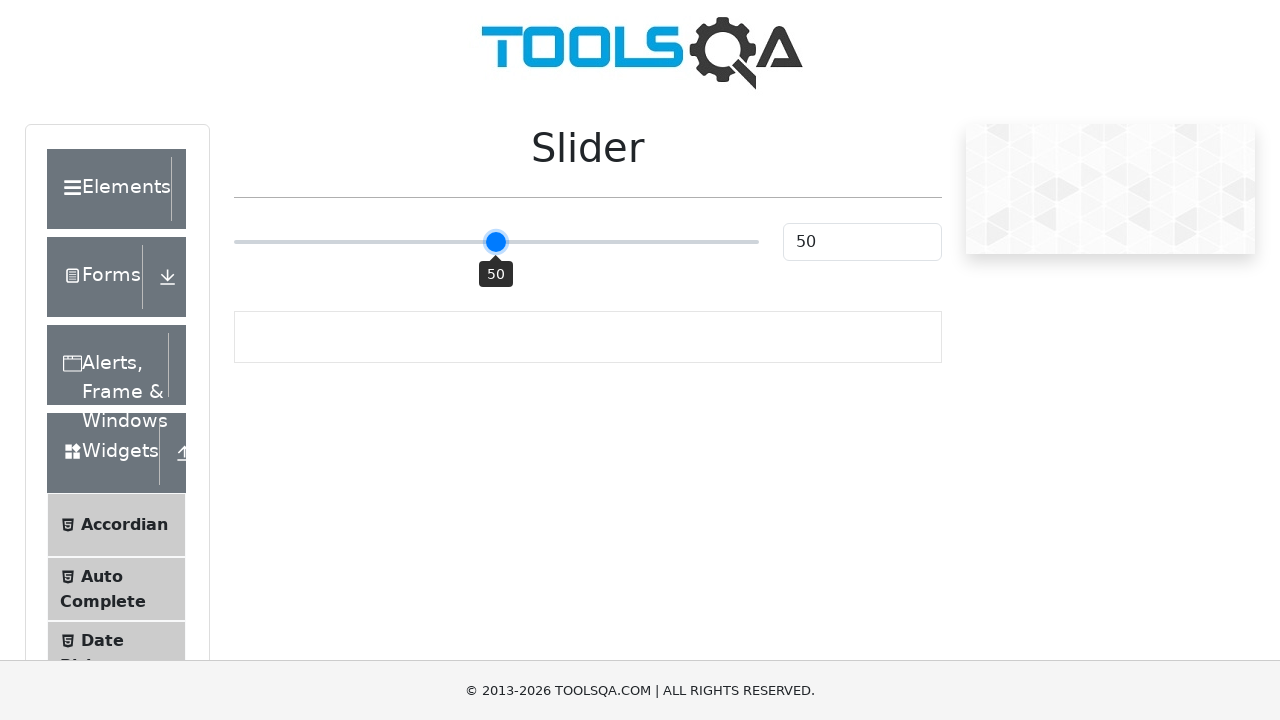

Moved mouse to slider position (offset: -62) at (434, 242)
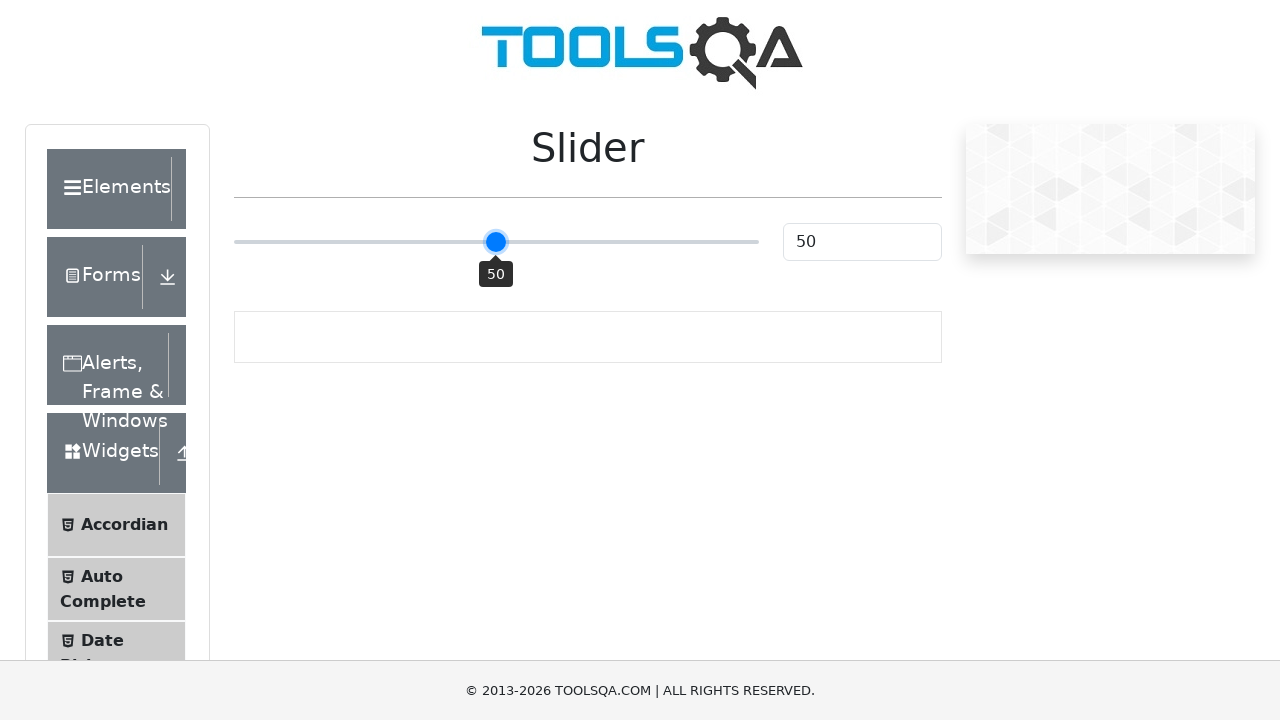

Mouse button pressed down on slider at (434, 242)
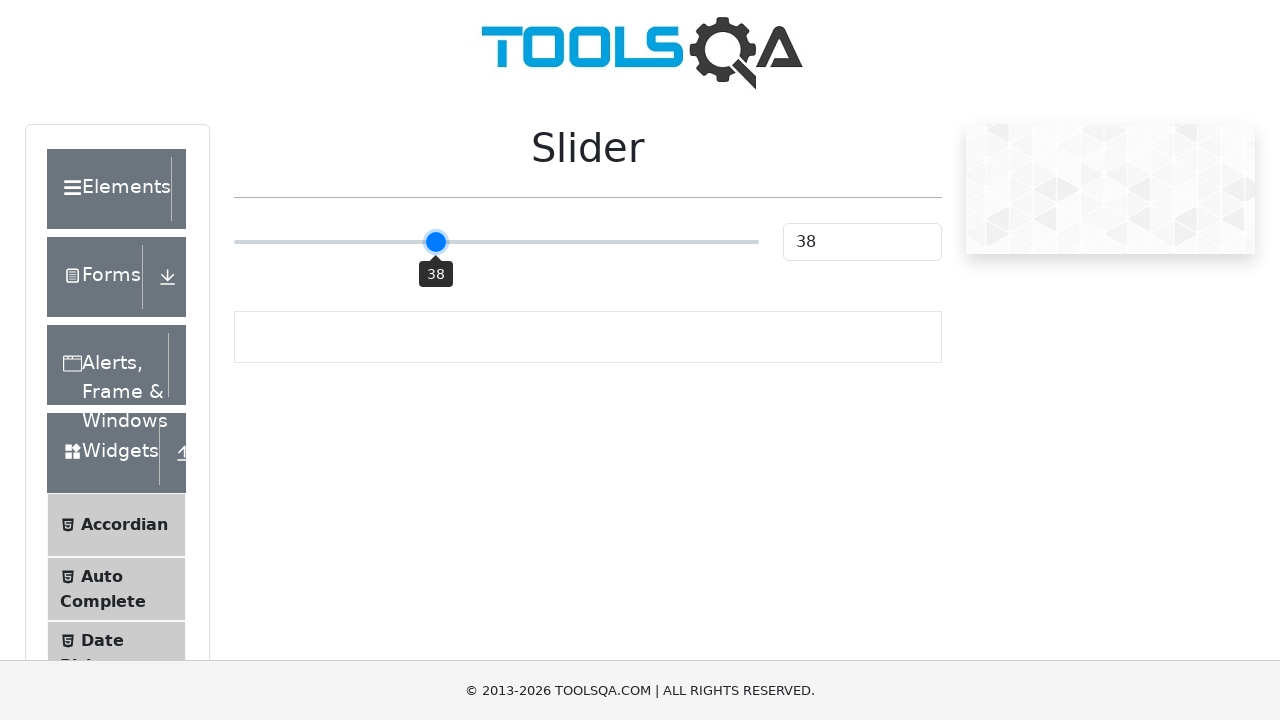

Dragged slider 5 pixels to the right at (439, 242)
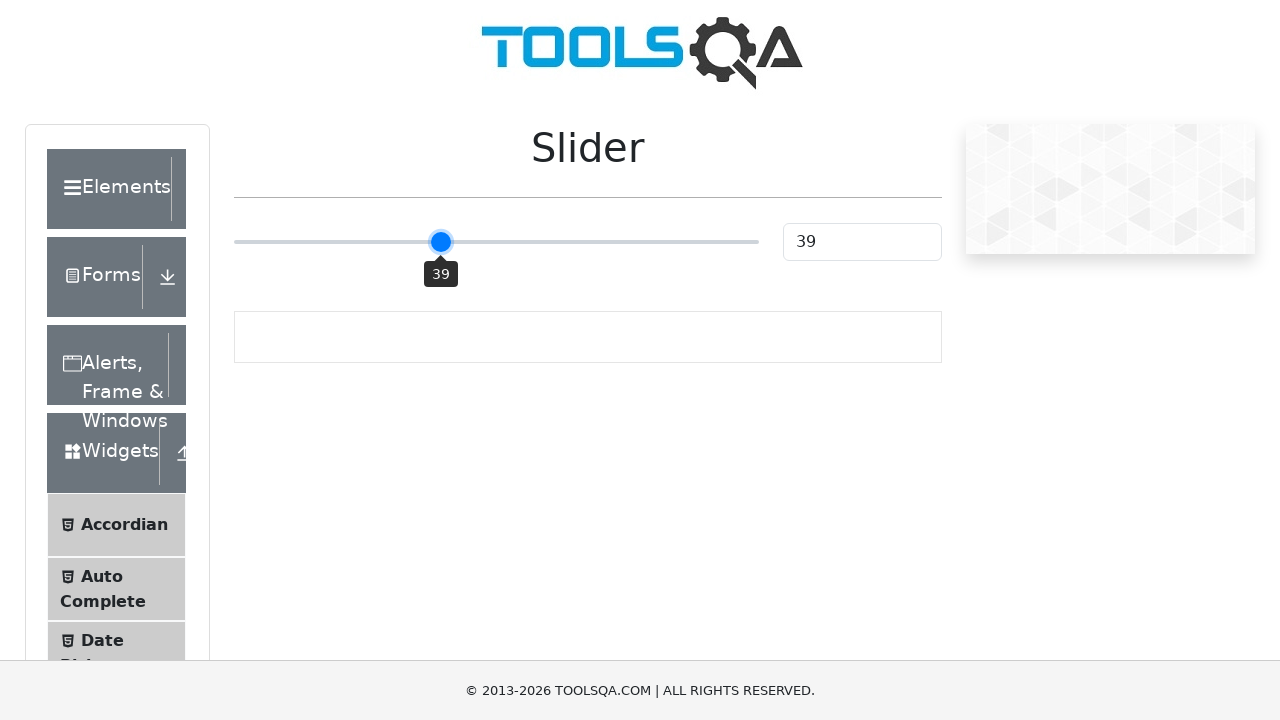

Mouse button released at (439, 242)
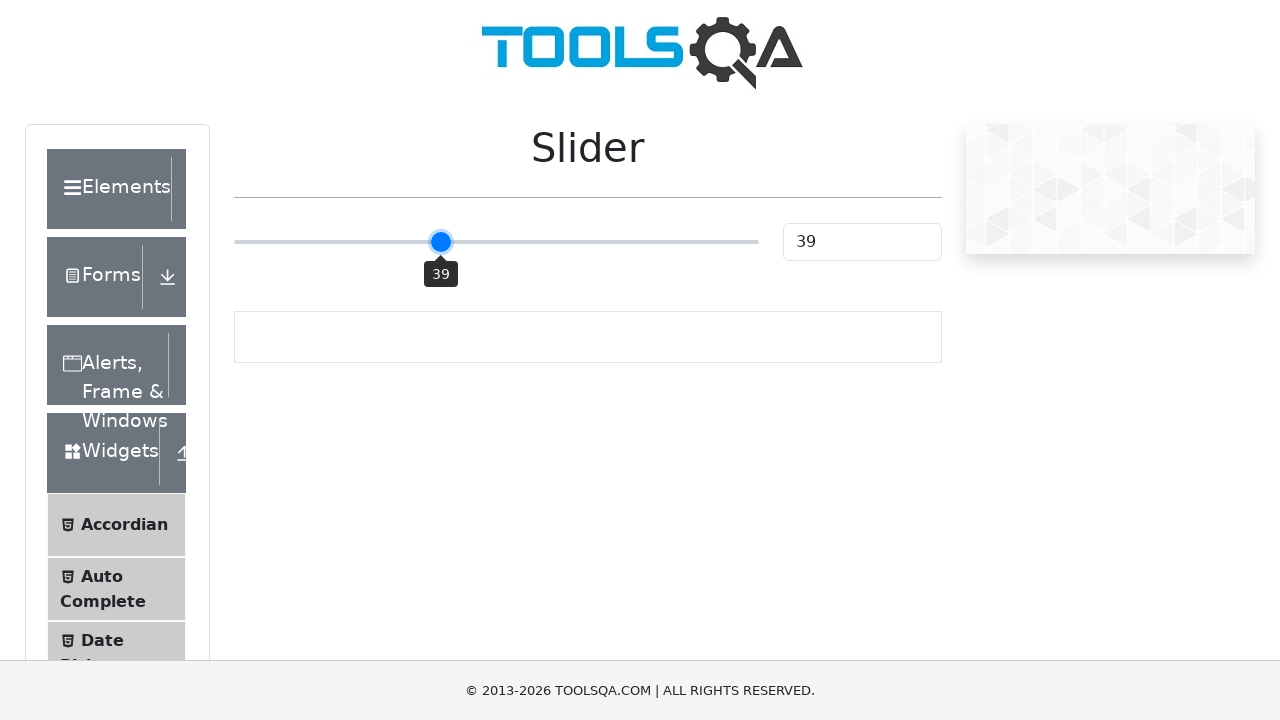

Slider value is now 39
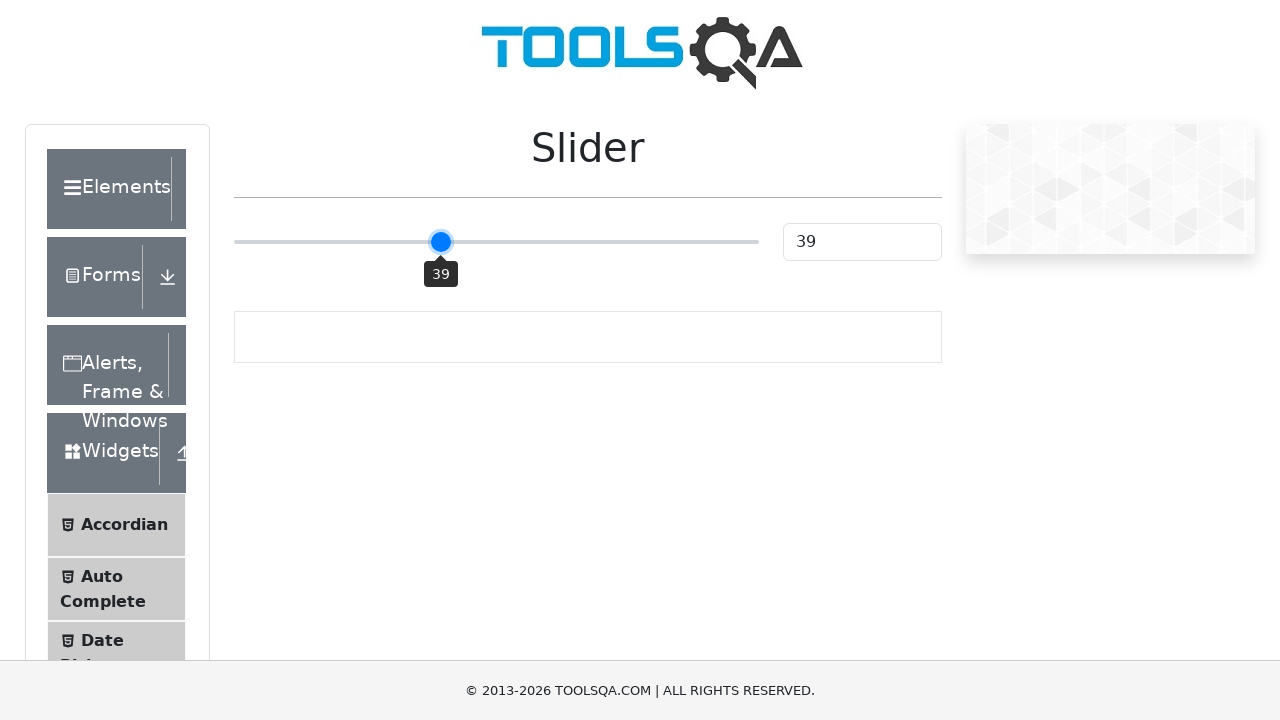

Clicked slider control
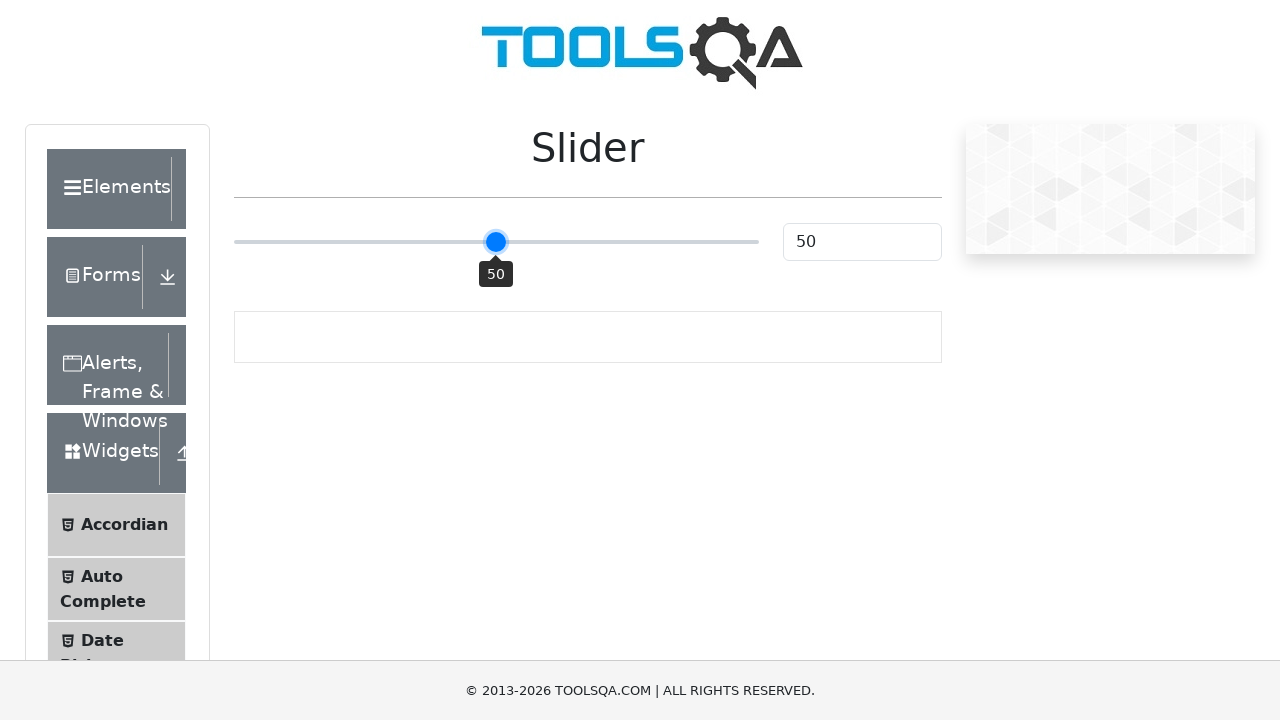

Moved mouse to slider position (offset: -57) at (439, 242)
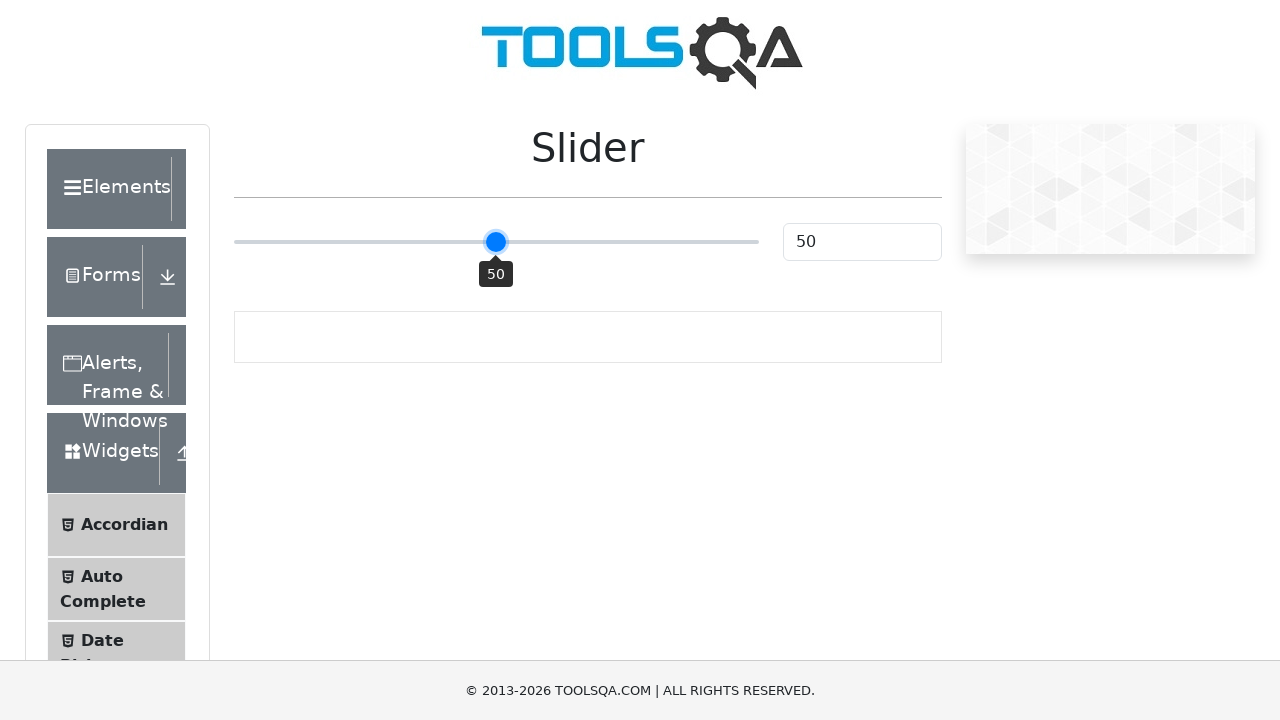

Mouse button pressed down on slider at (439, 242)
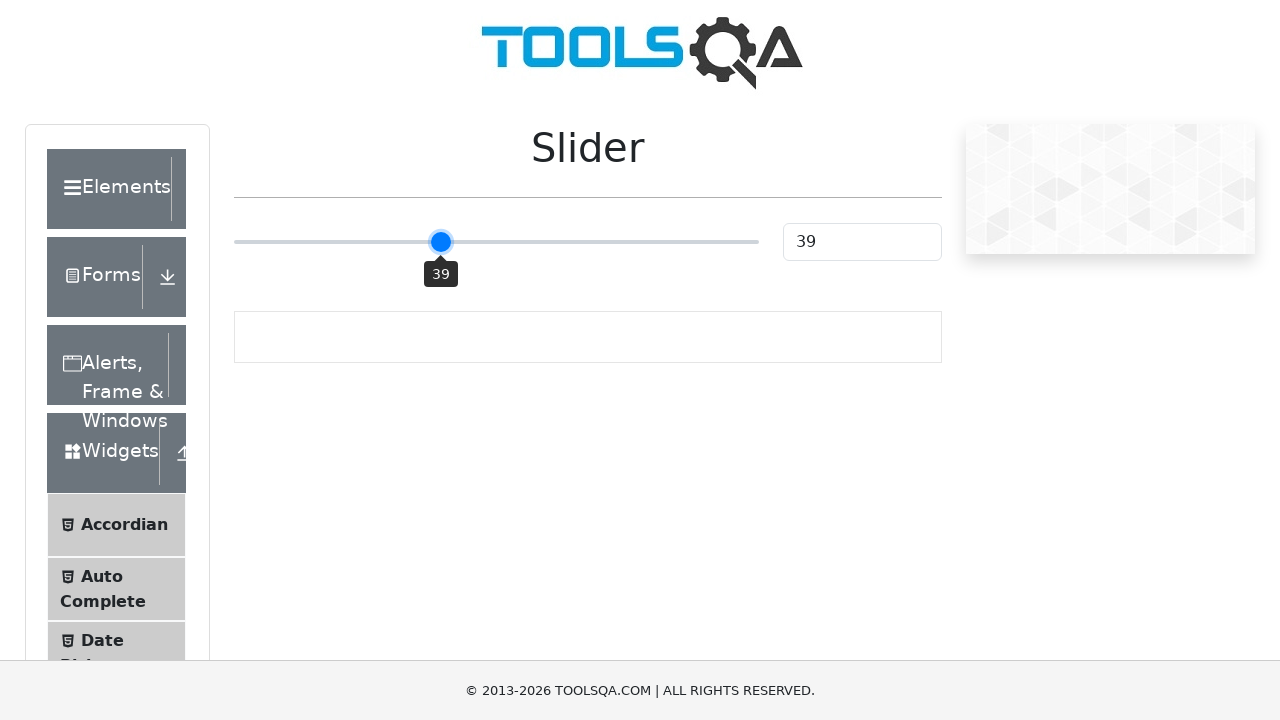

Dragged slider 5 pixels to the right at (444, 242)
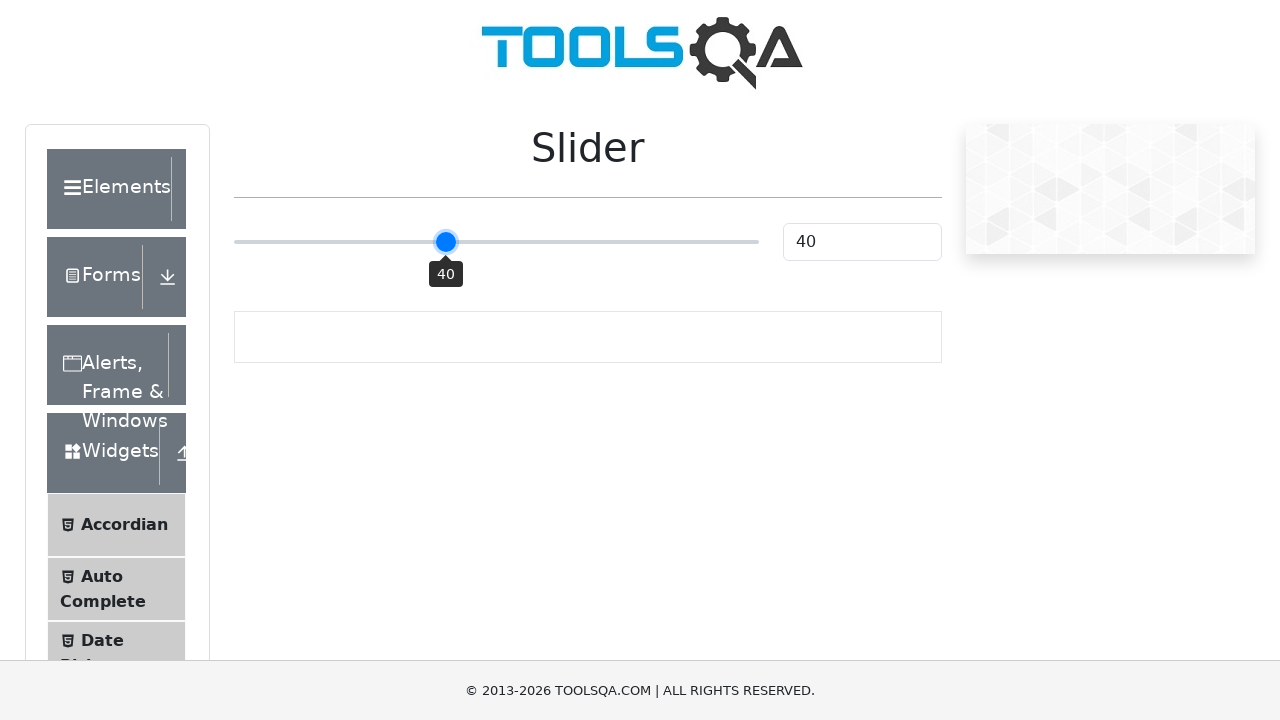

Mouse button released at (444, 242)
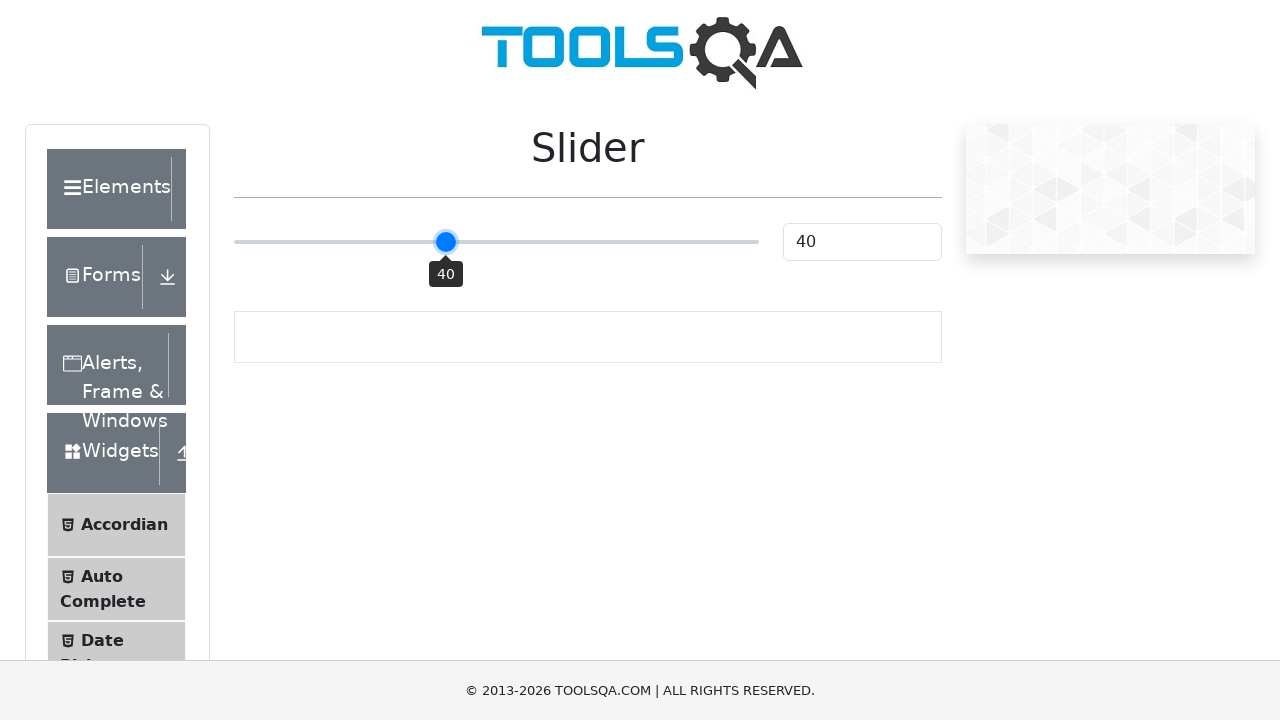

Slider value is now 40
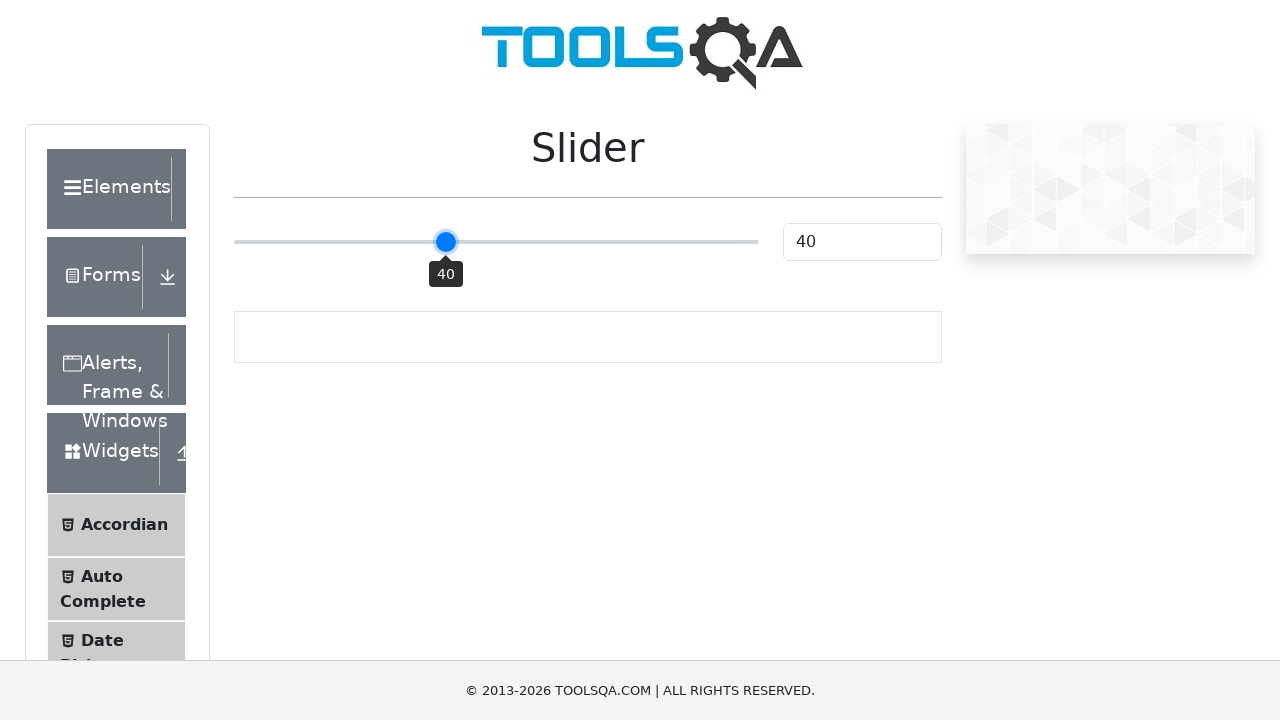

Clicked slider control
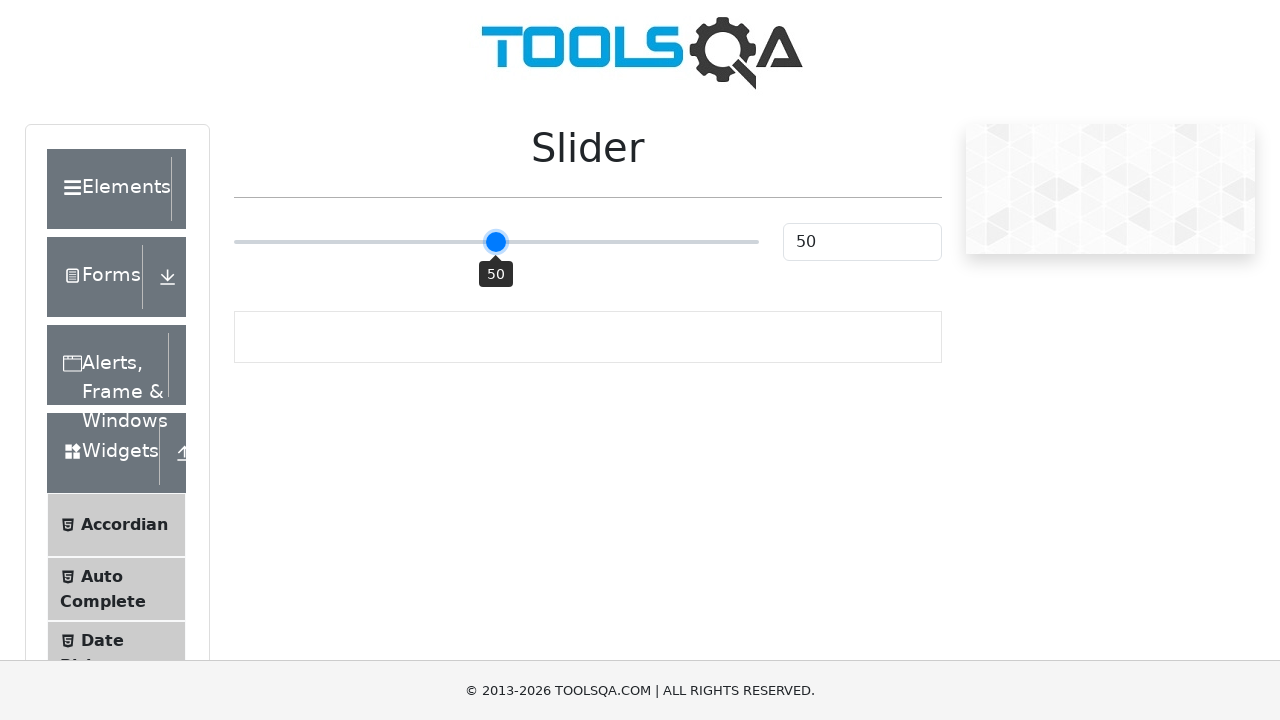

Moved mouse to slider position (offset: -52) at (444, 242)
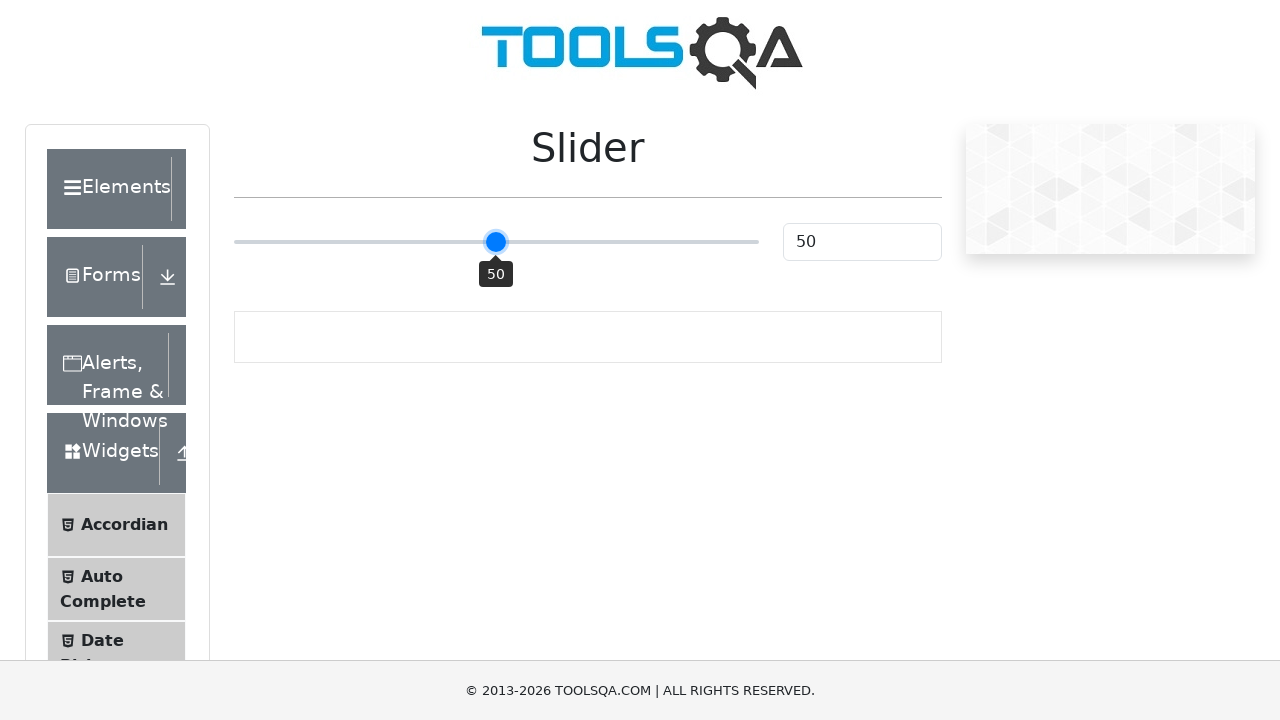

Mouse button pressed down on slider at (444, 242)
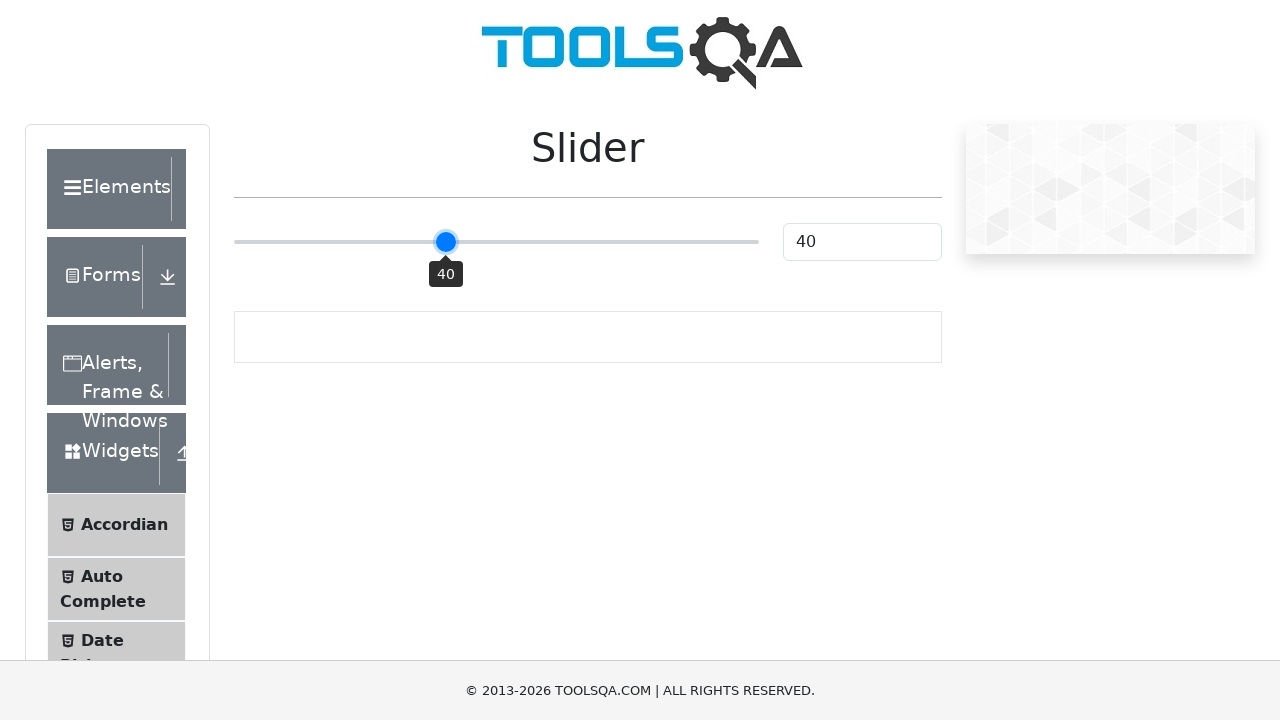

Dragged slider 5 pixels to the right at (449, 242)
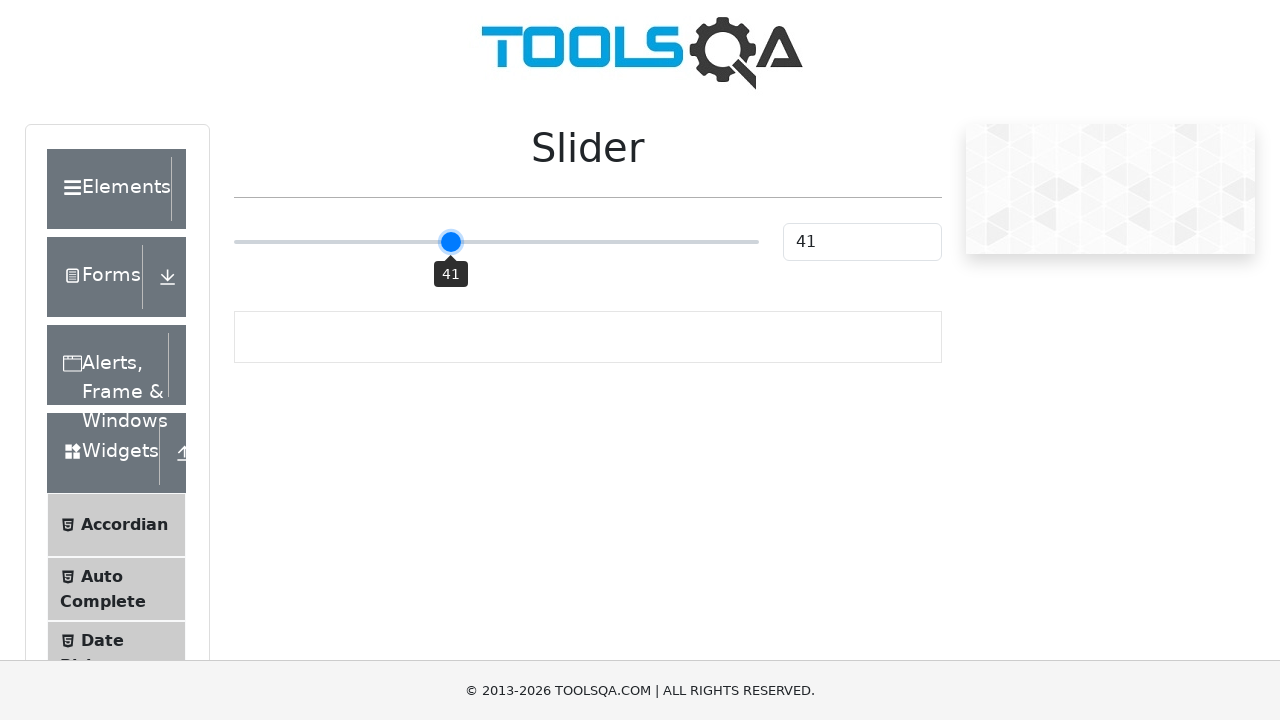

Mouse button released at (449, 242)
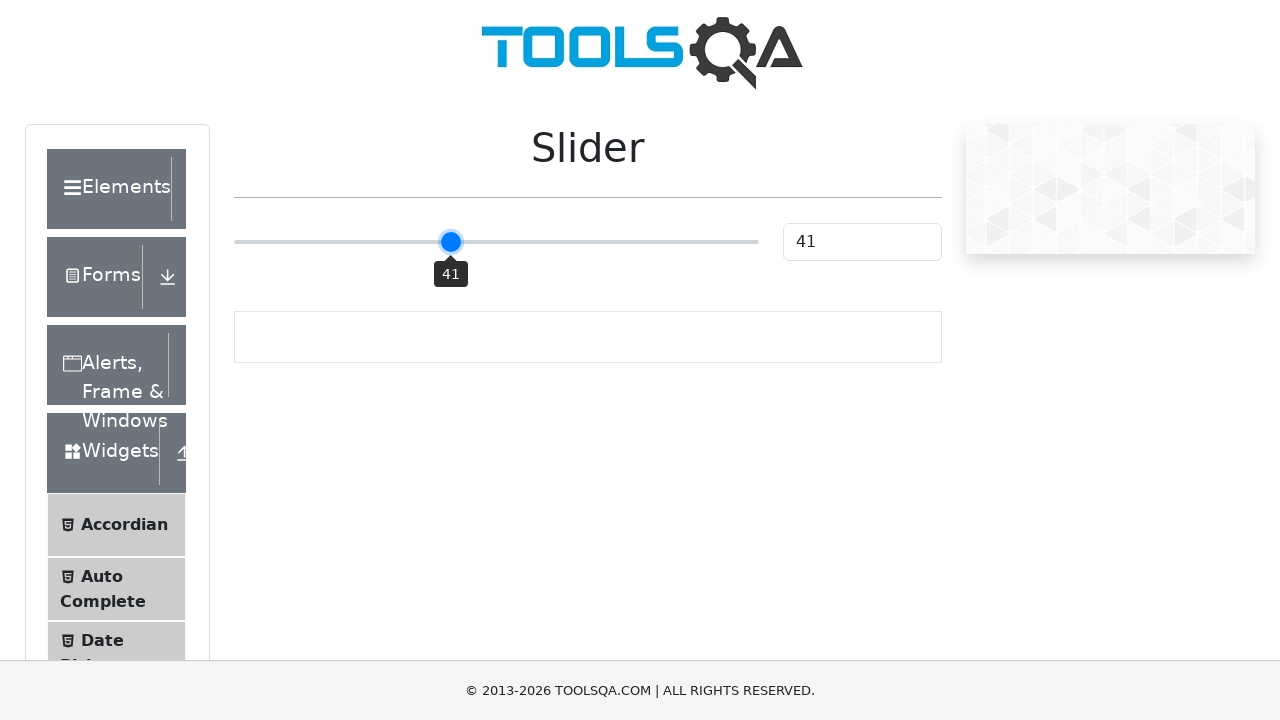

Slider value is now 41
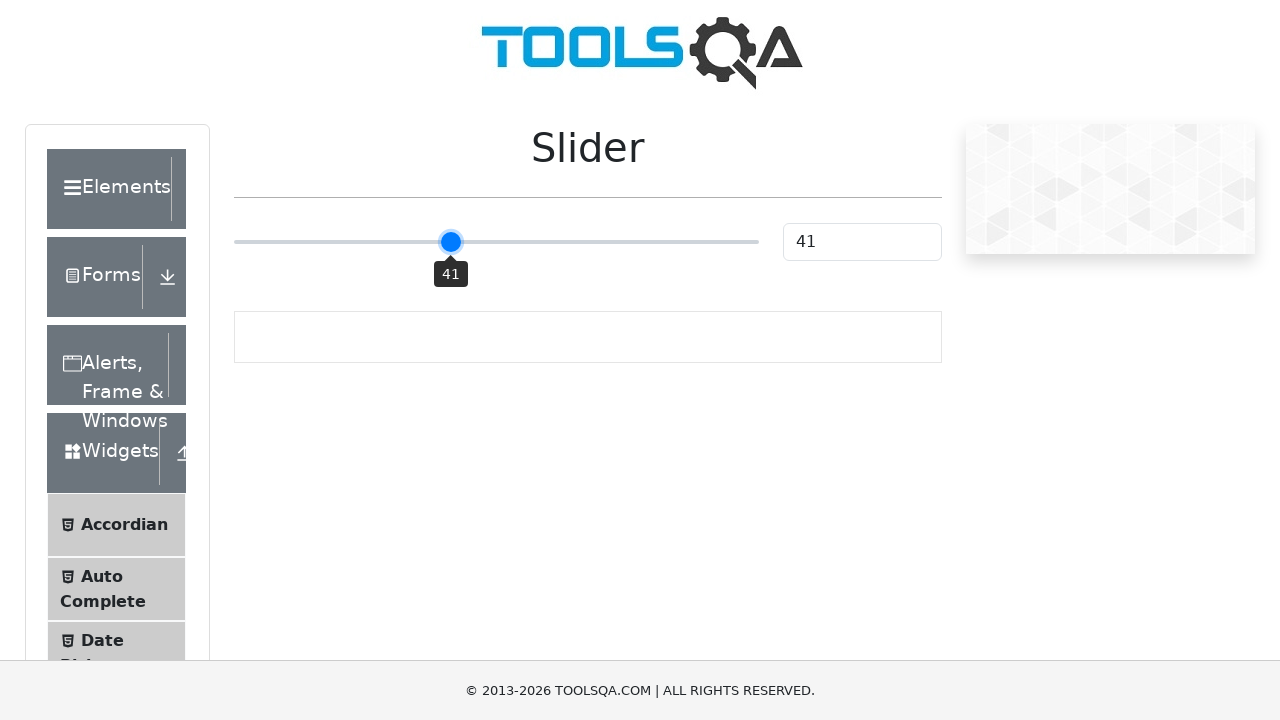

Clicked slider control
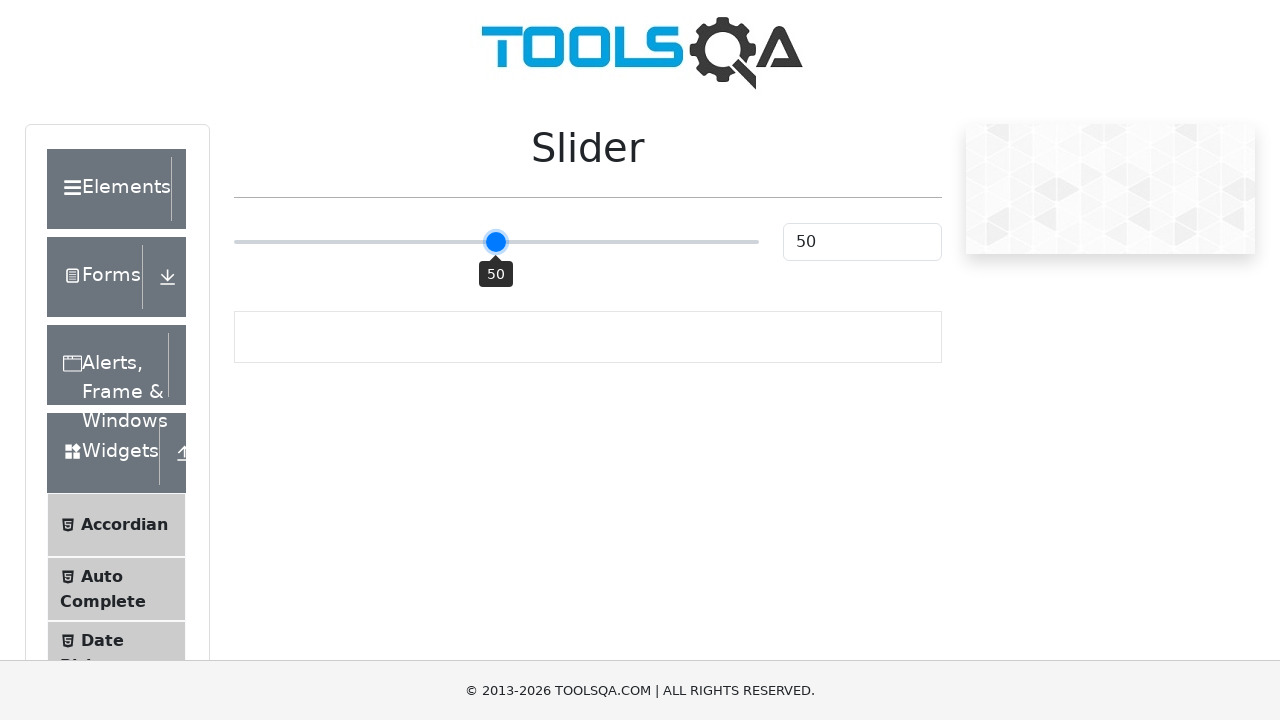

Moved mouse to slider position (offset: -47) at (449, 242)
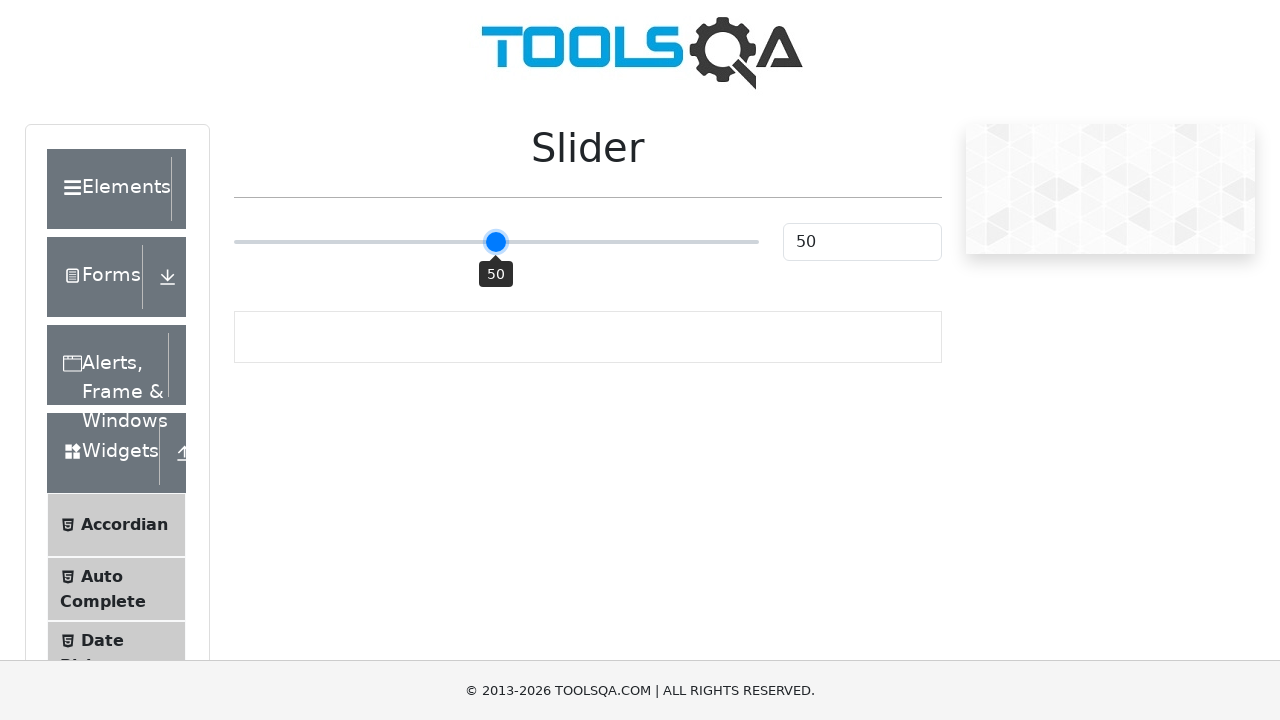

Mouse button pressed down on slider at (449, 242)
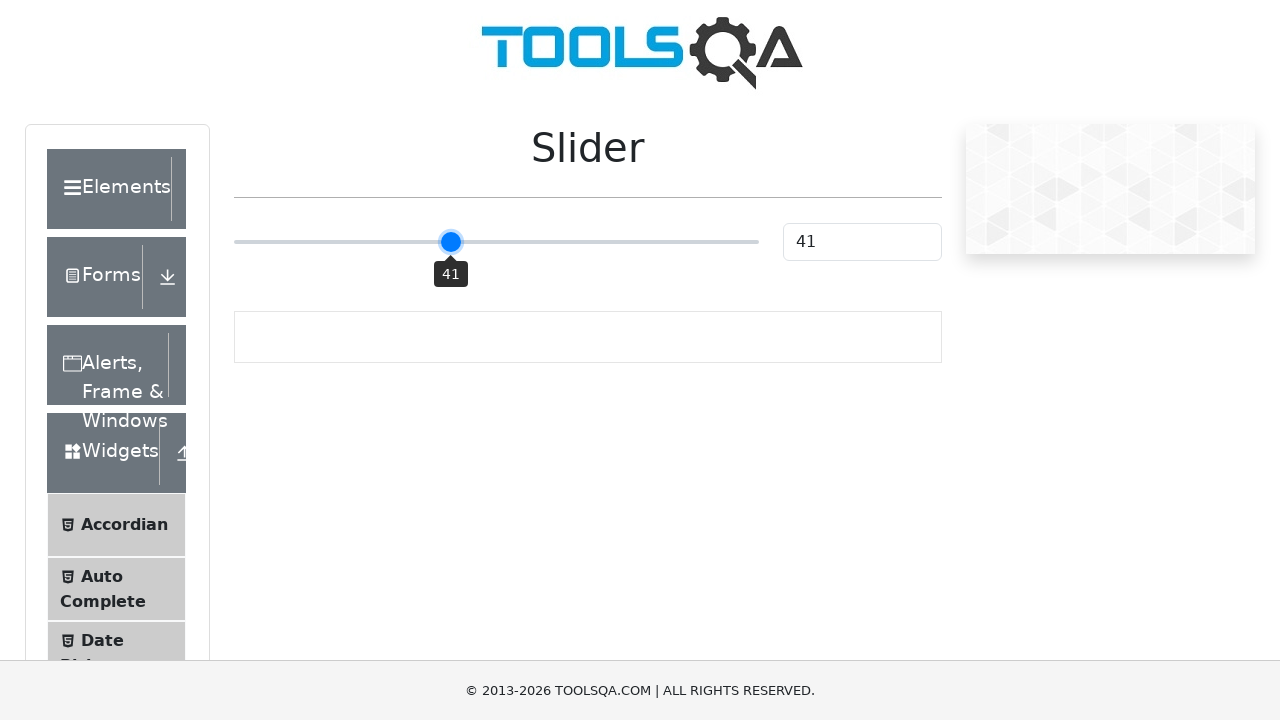

Dragged slider 5 pixels to the right at (454, 242)
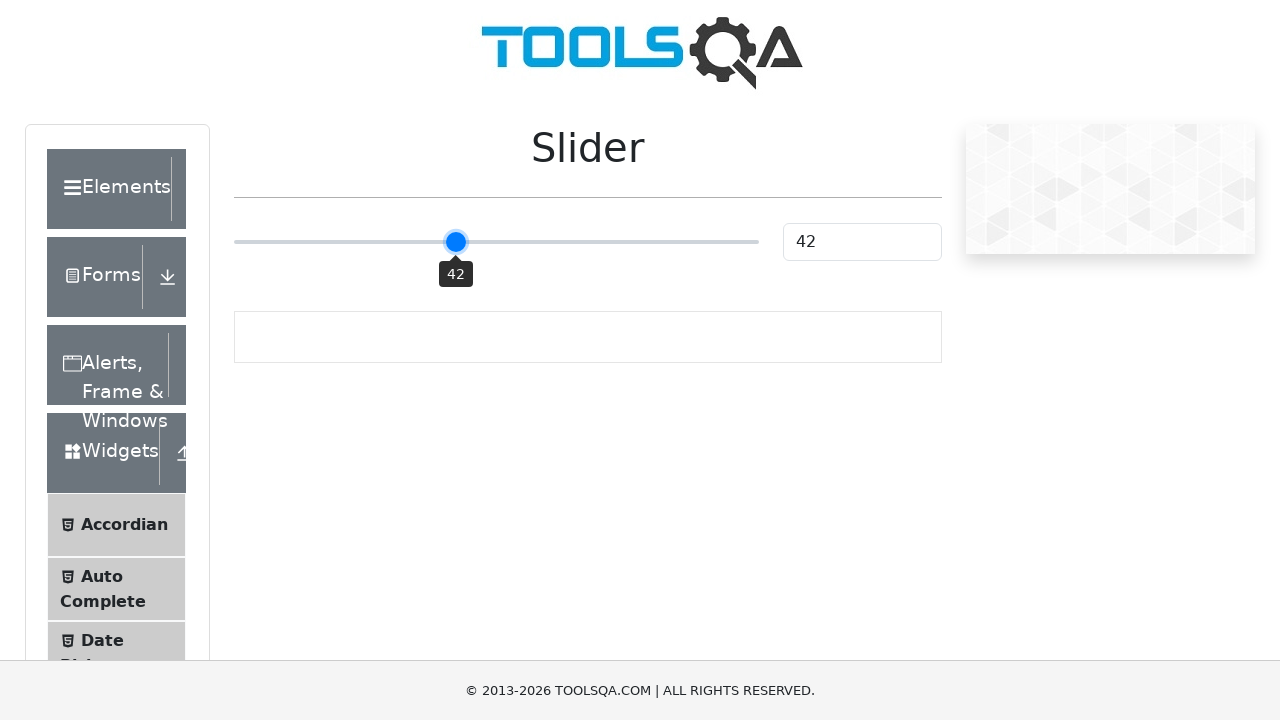

Mouse button released at (454, 242)
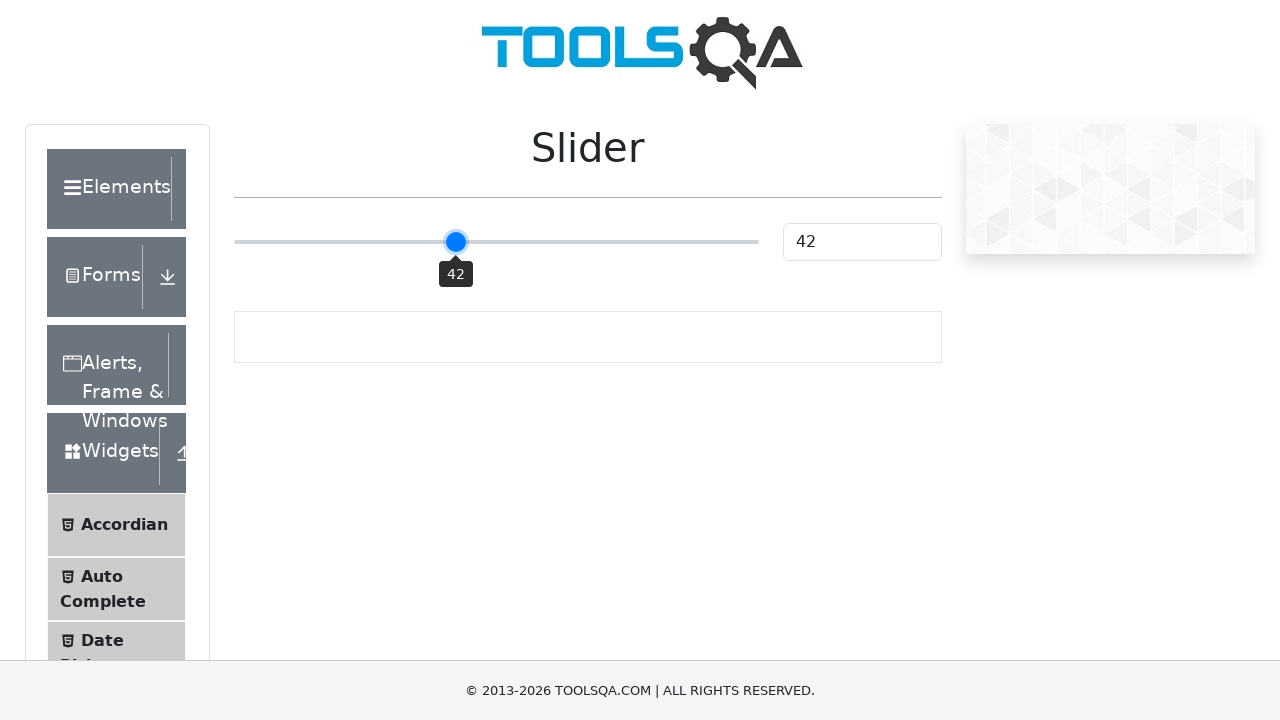

Slider value is now 42
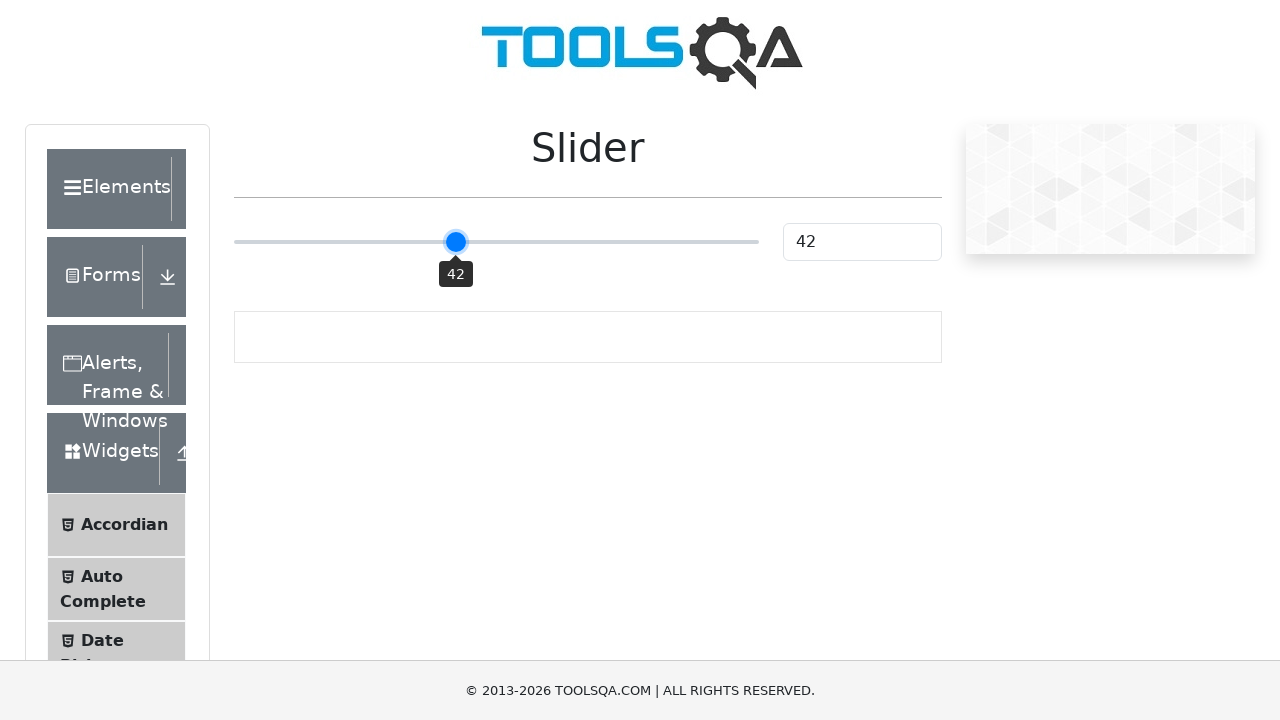

Clicked slider control
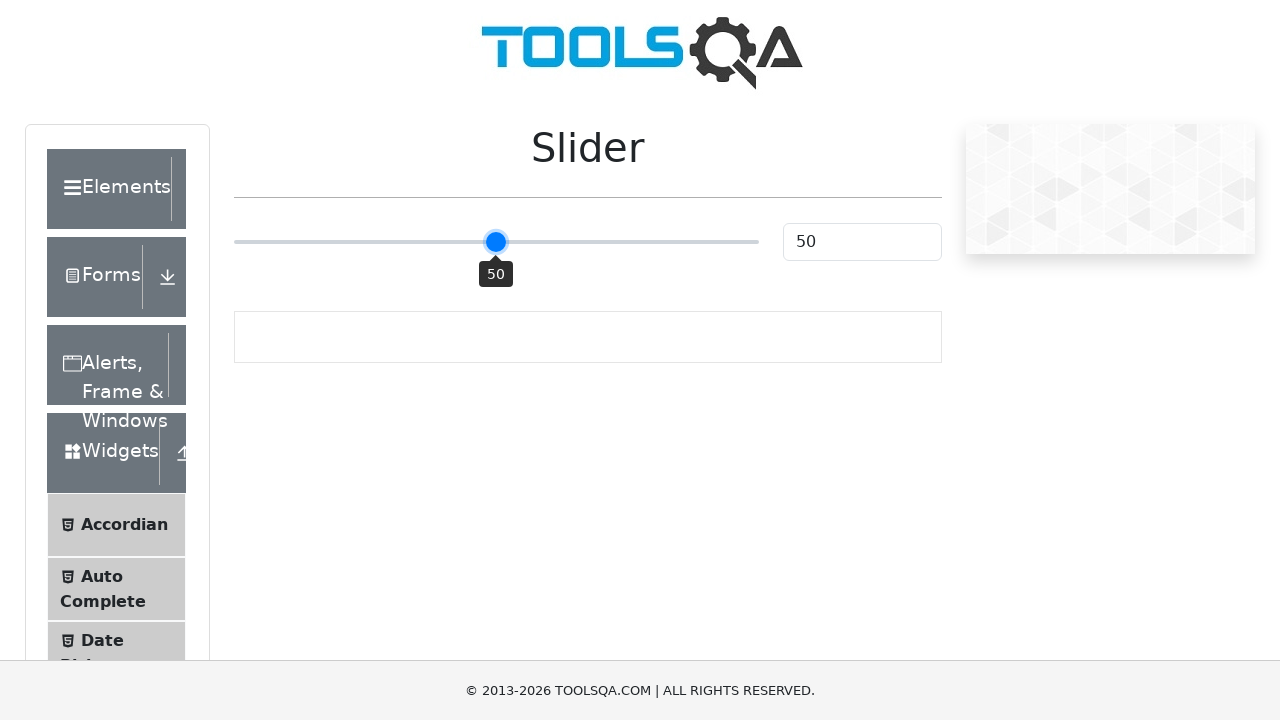

Moved mouse to slider position (offset: -42) at (454, 242)
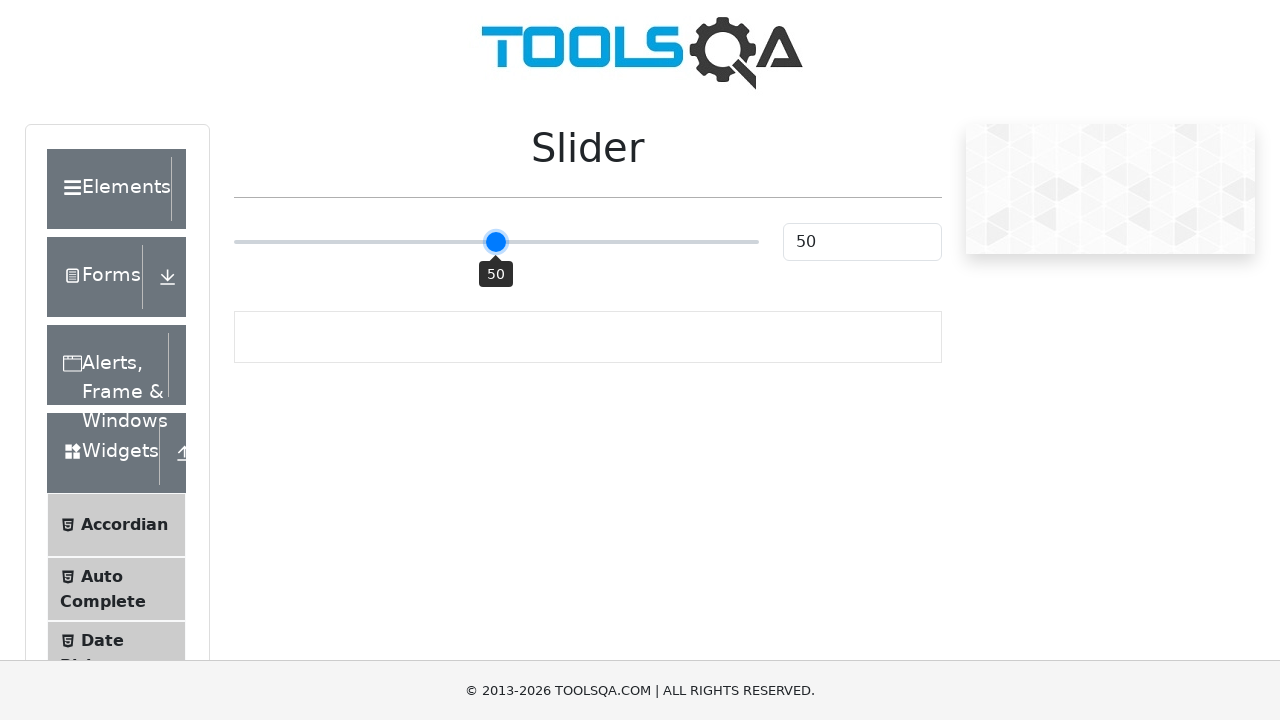

Mouse button pressed down on slider at (454, 242)
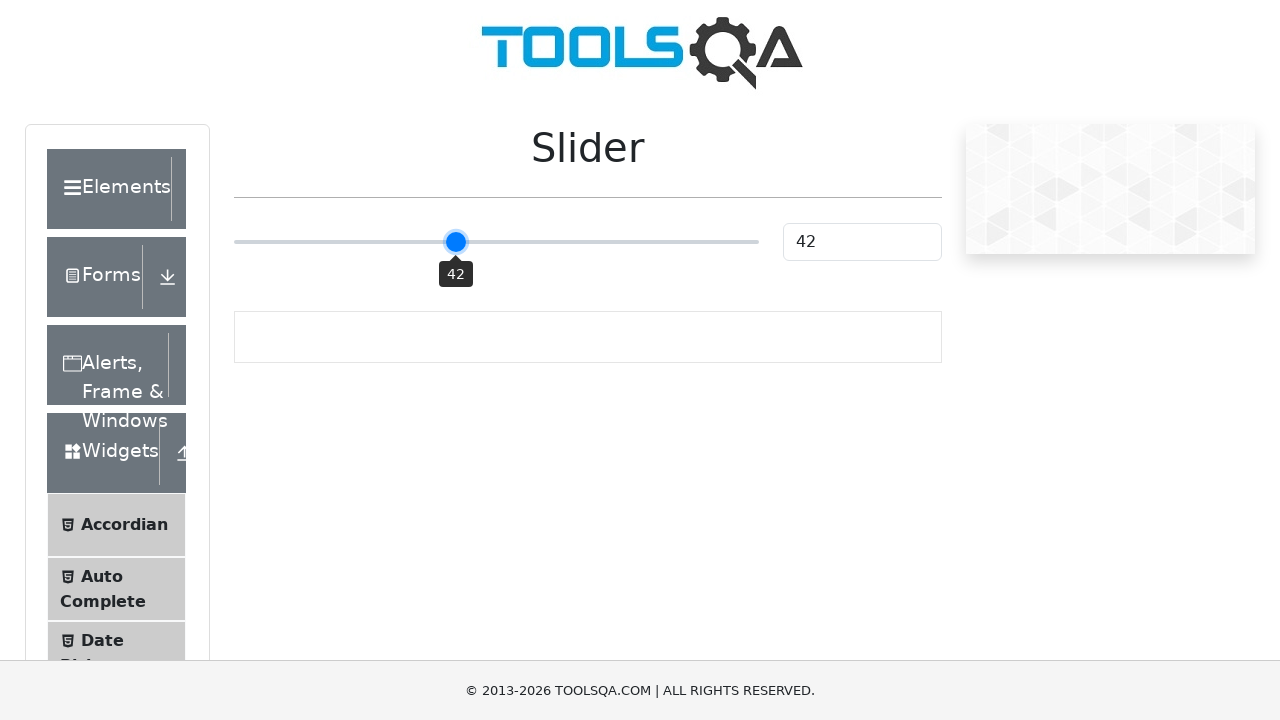

Dragged slider 5 pixels to the right at (459, 242)
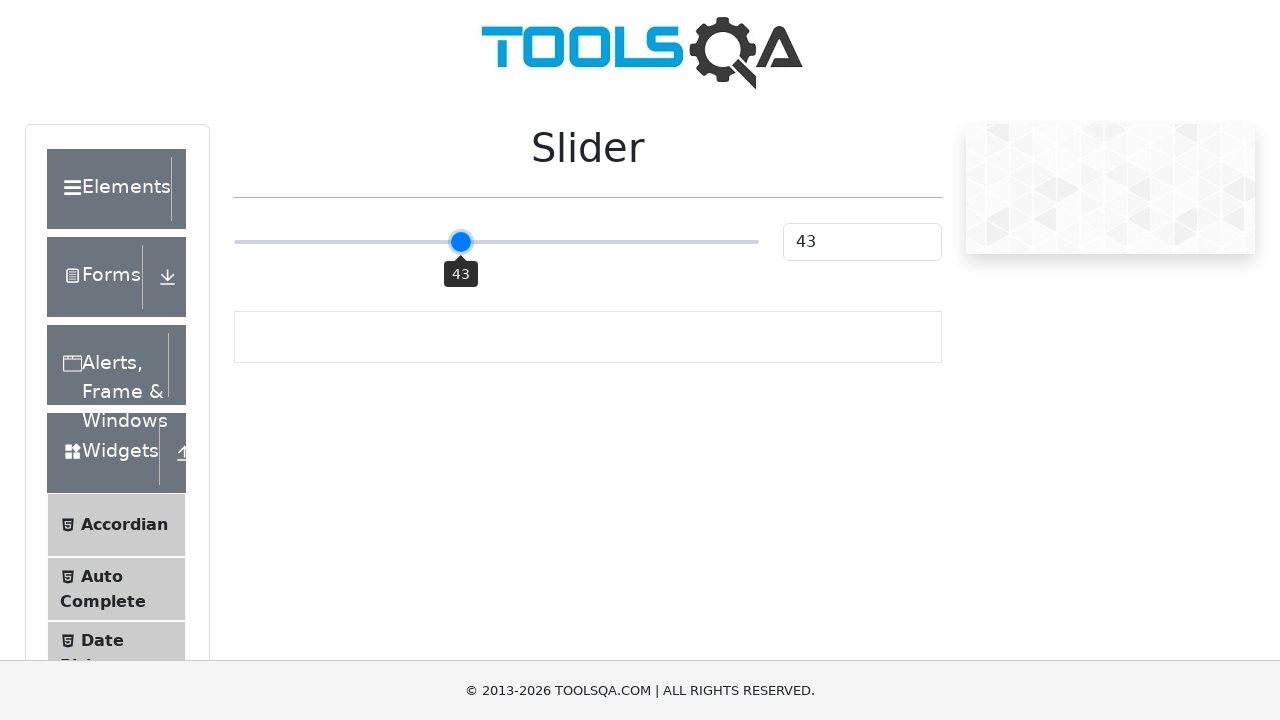

Mouse button released at (459, 242)
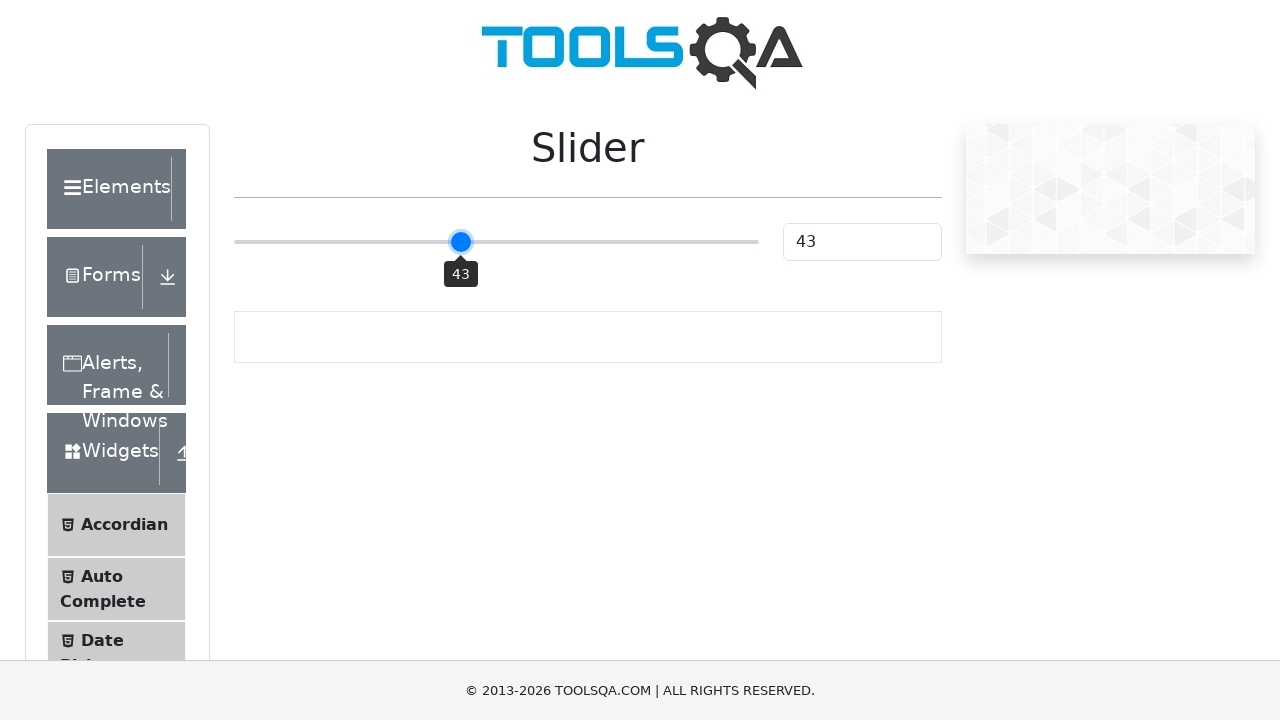

Slider value is now 43
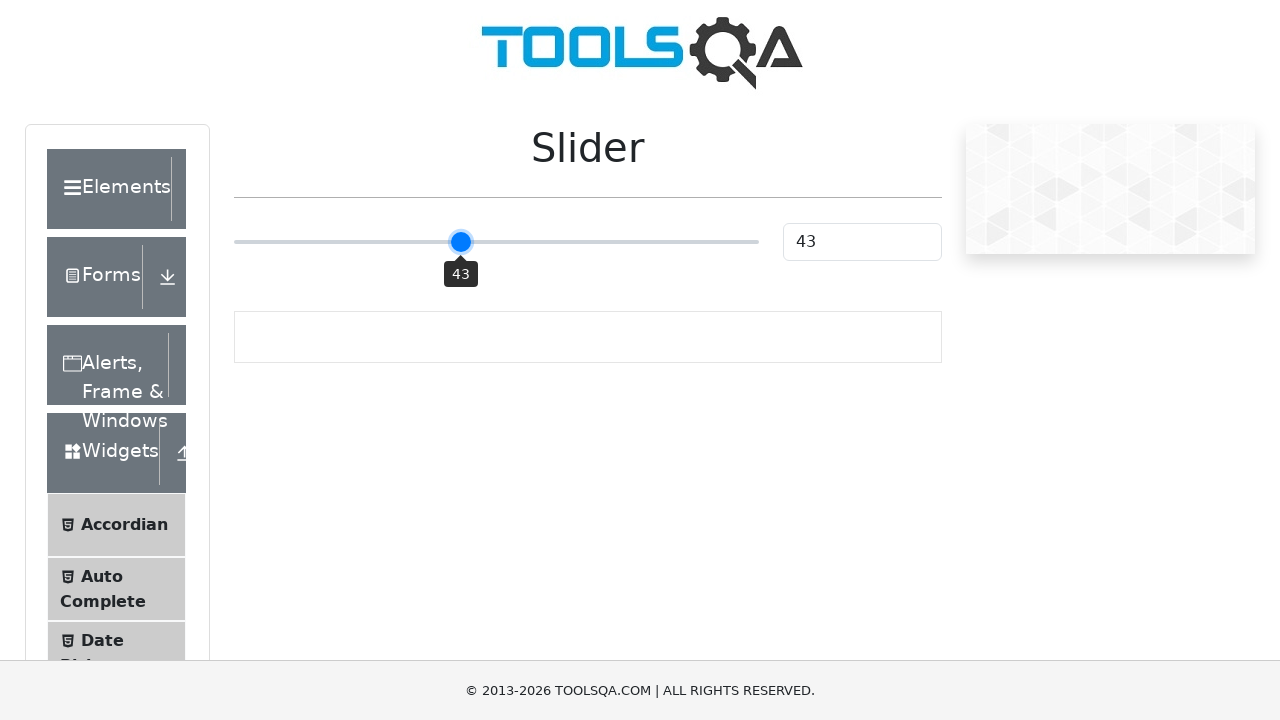

Clicked slider control
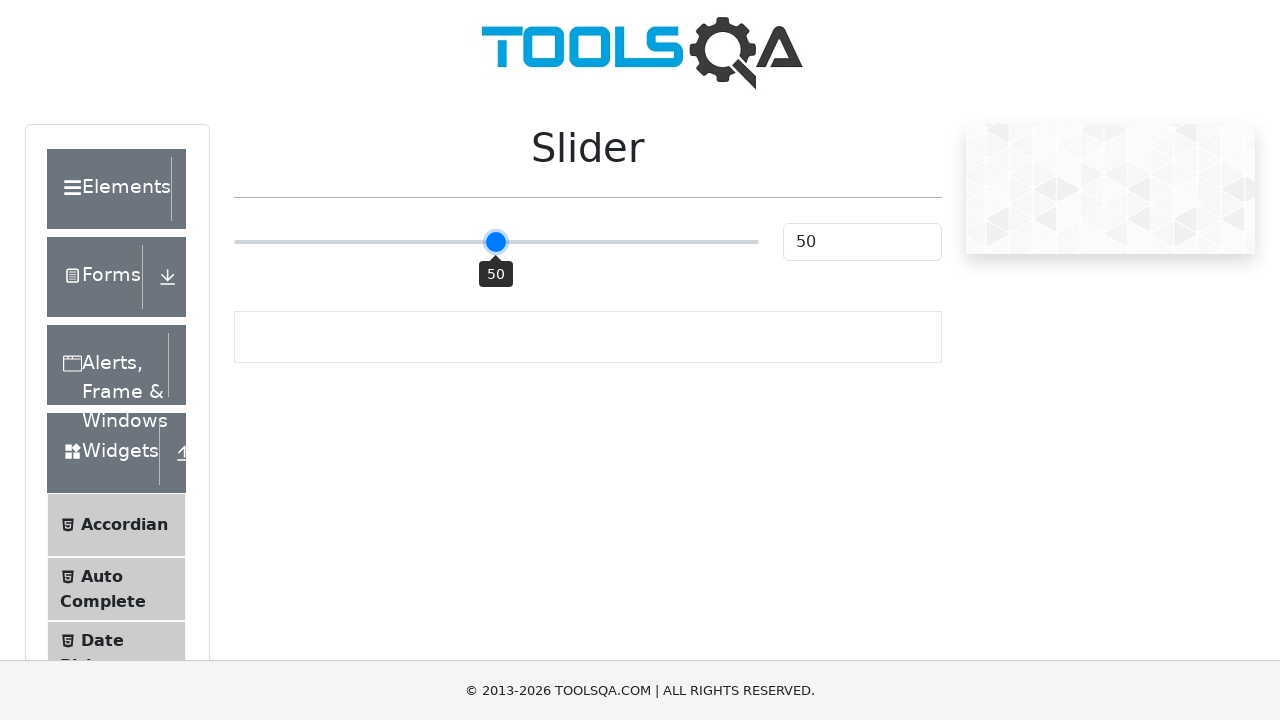

Moved mouse to slider position (offset: -37) at (459, 242)
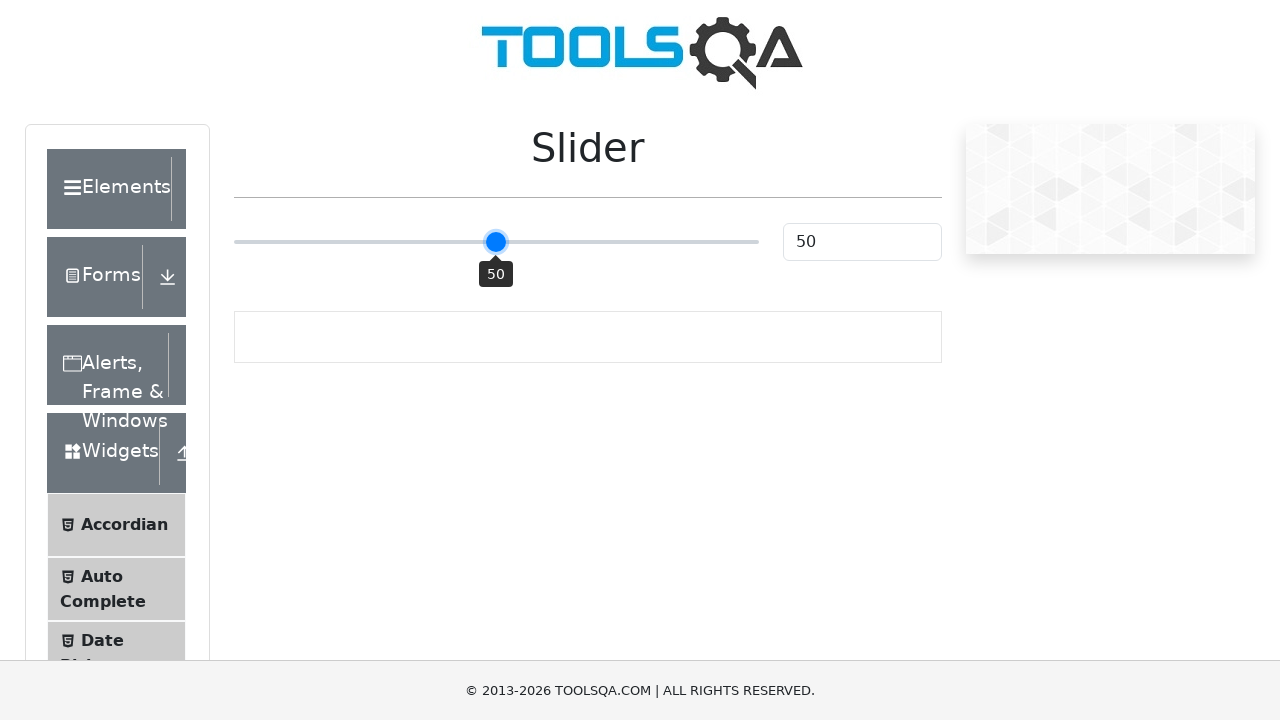

Mouse button pressed down on slider at (459, 242)
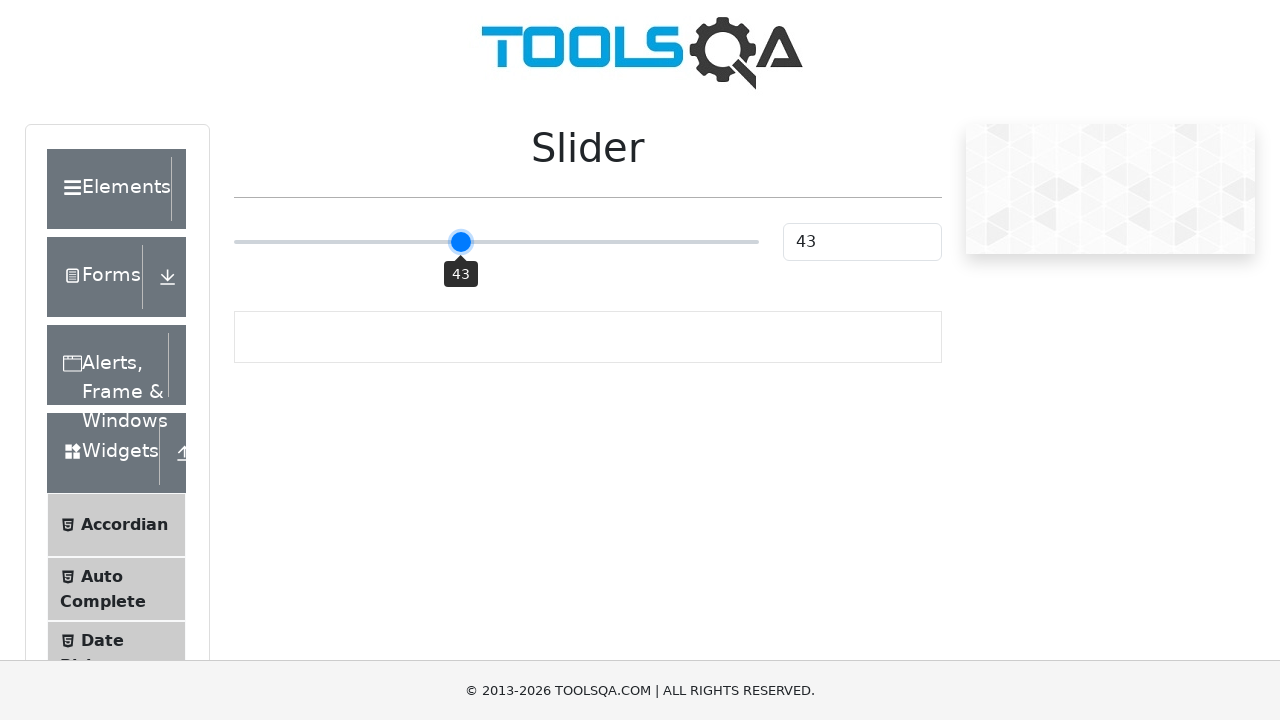

Dragged slider 5 pixels to the right at (464, 242)
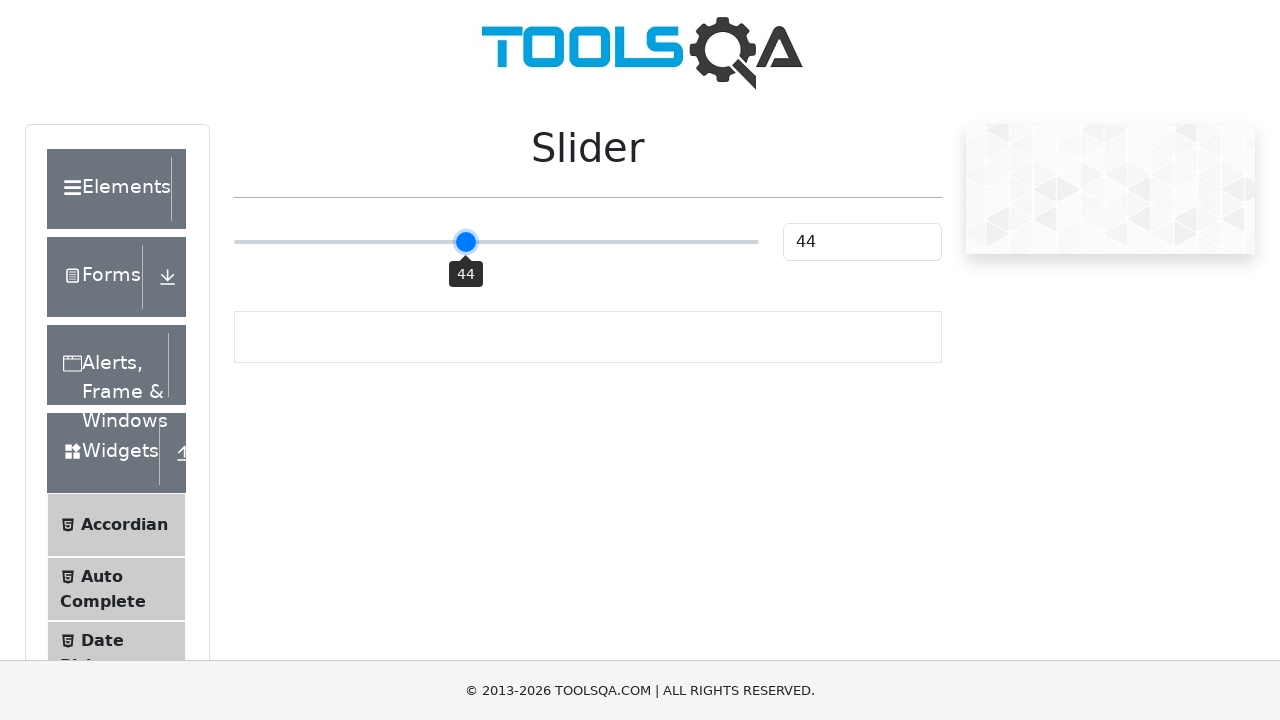

Mouse button released at (464, 242)
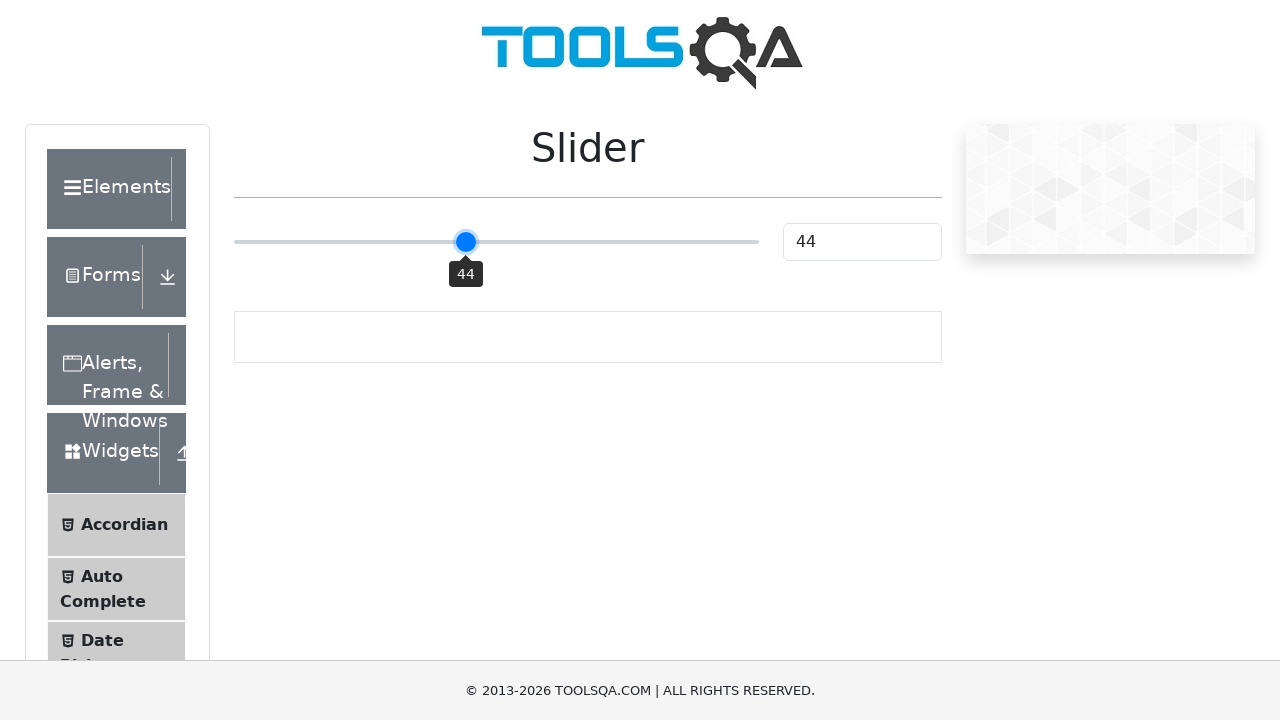

Slider value is now 44
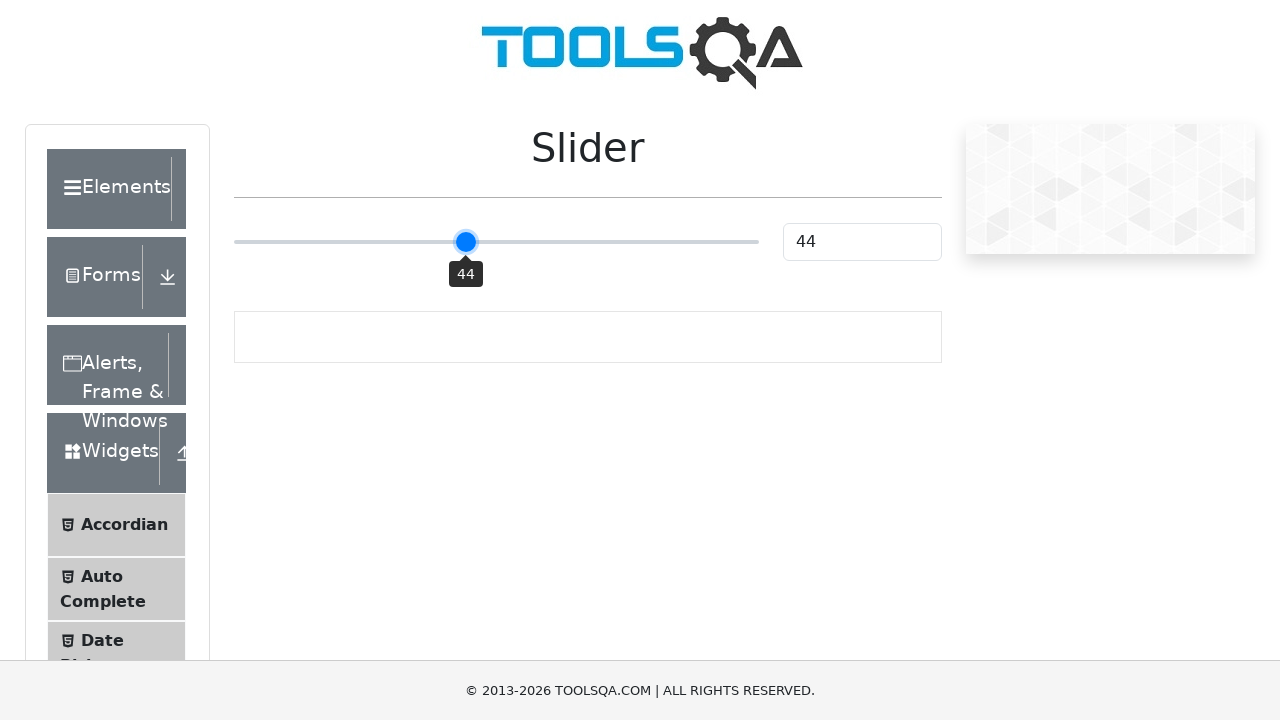

Clicked slider control
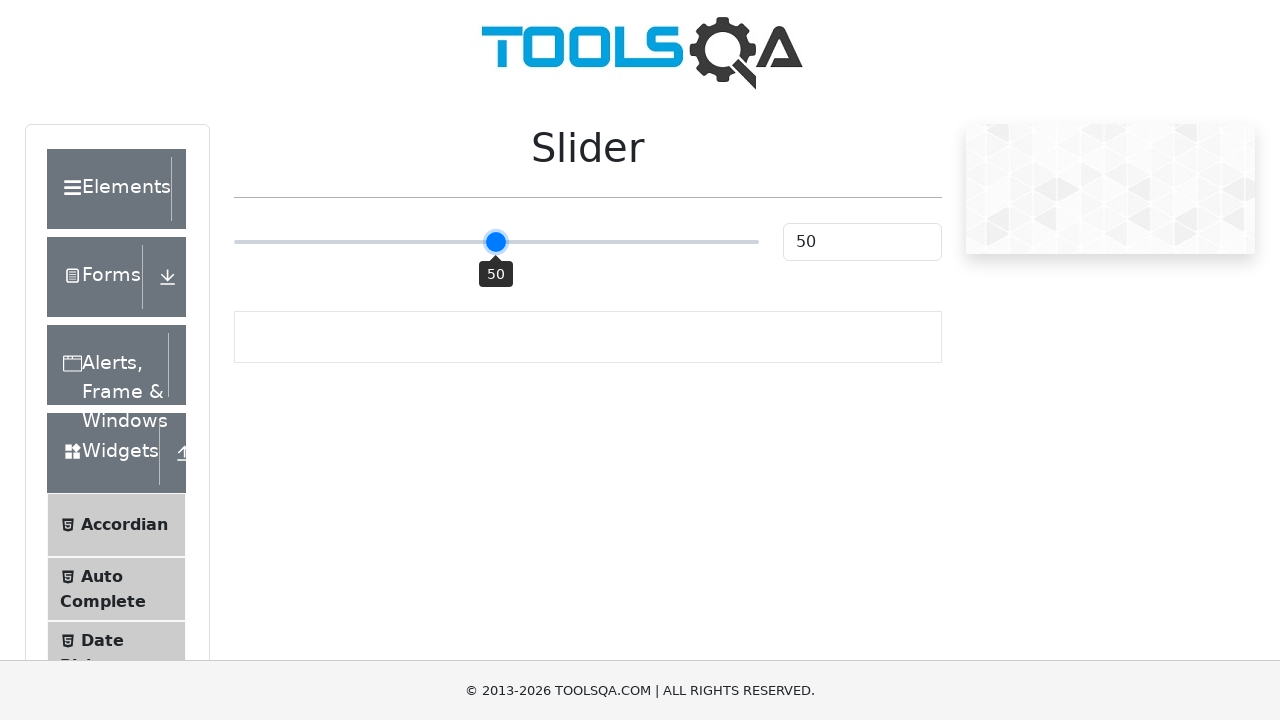

Moved mouse to slider position (offset: -32) at (464, 242)
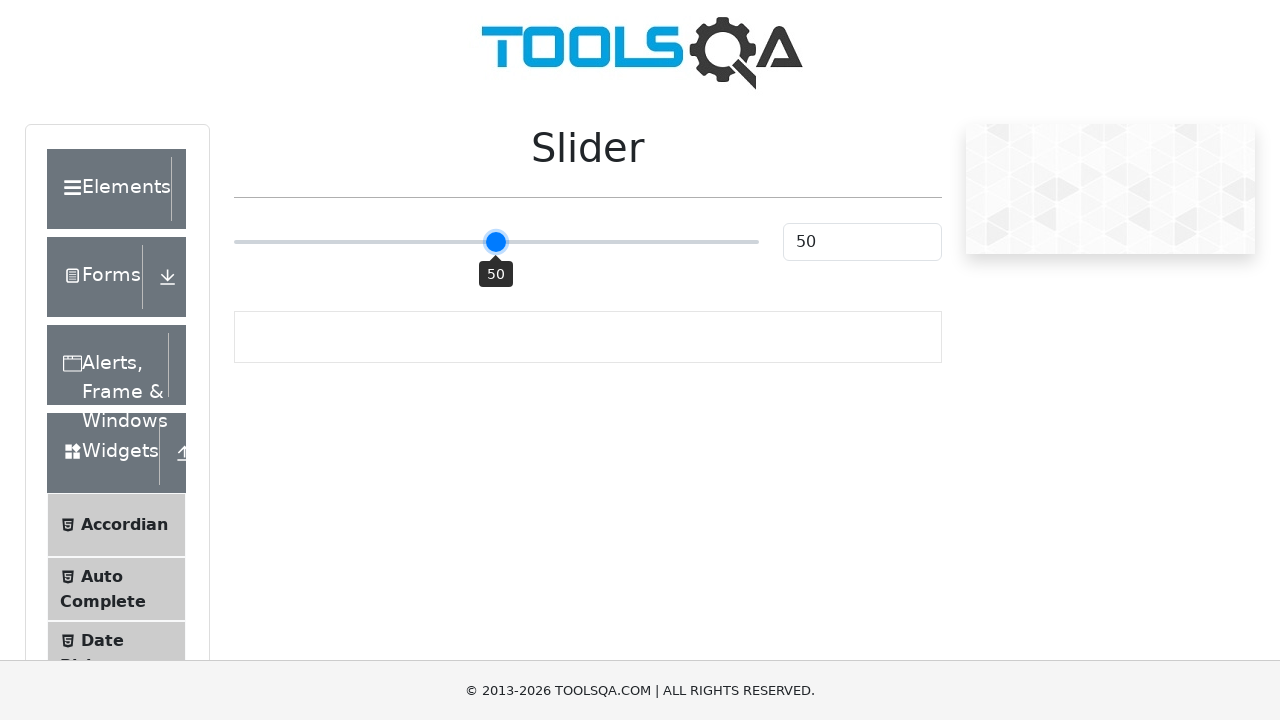

Mouse button pressed down on slider at (464, 242)
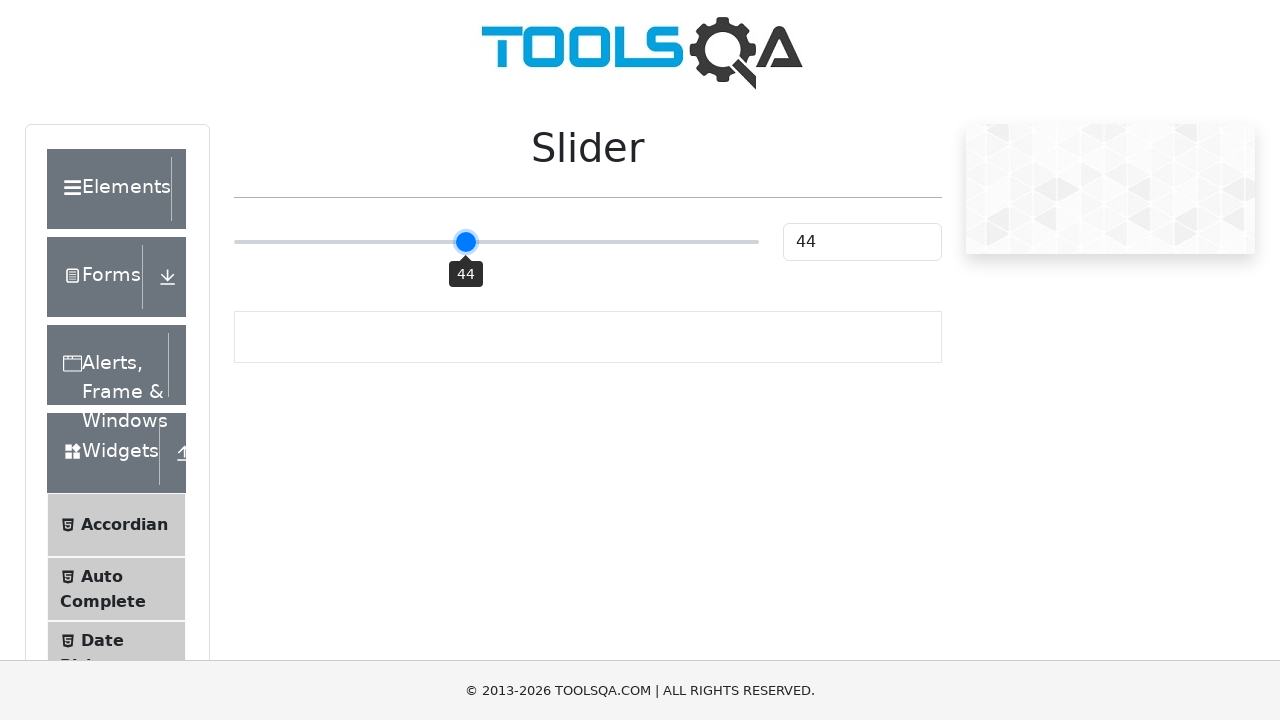

Dragged slider 5 pixels to the right at (469, 242)
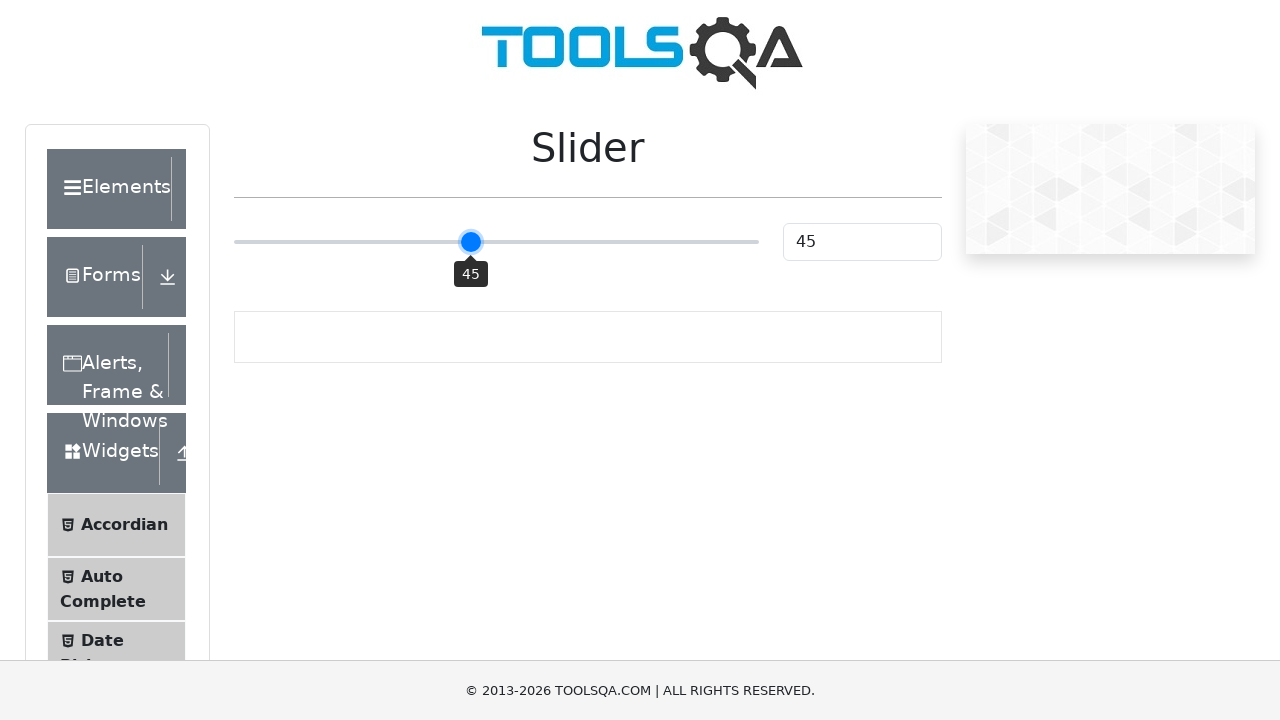

Mouse button released at (469, 242)
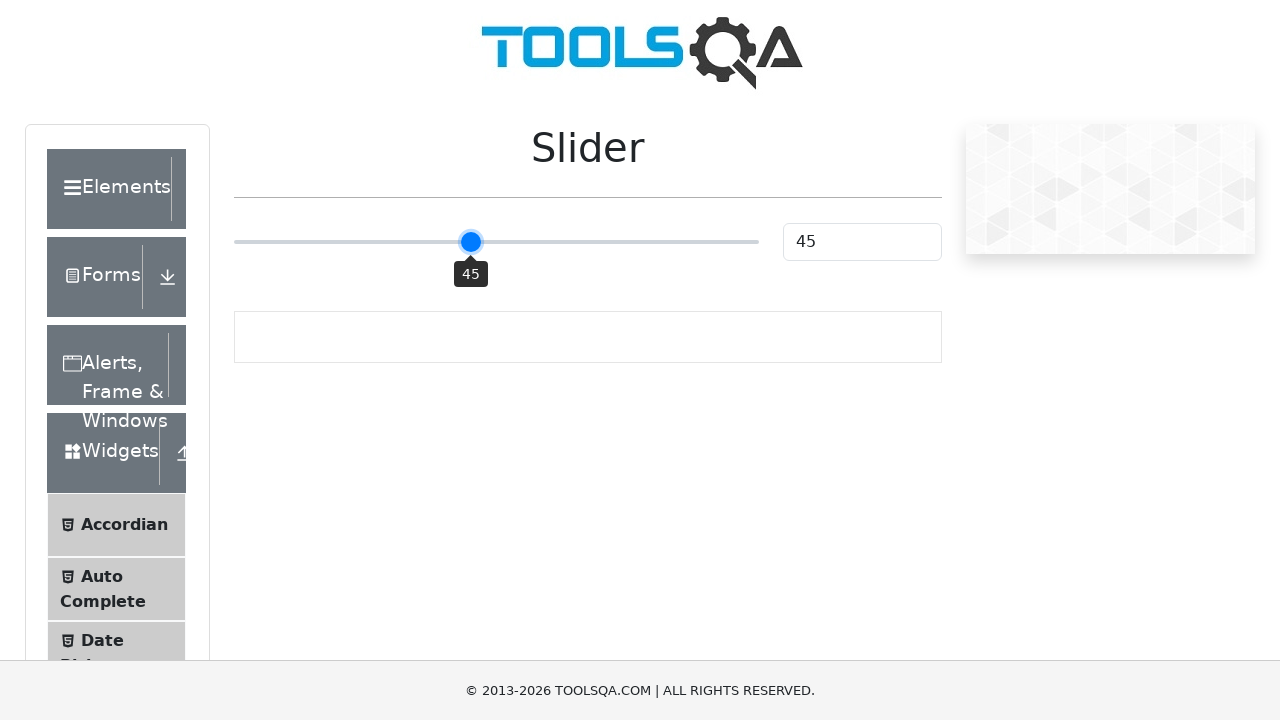

Slider value is now 45
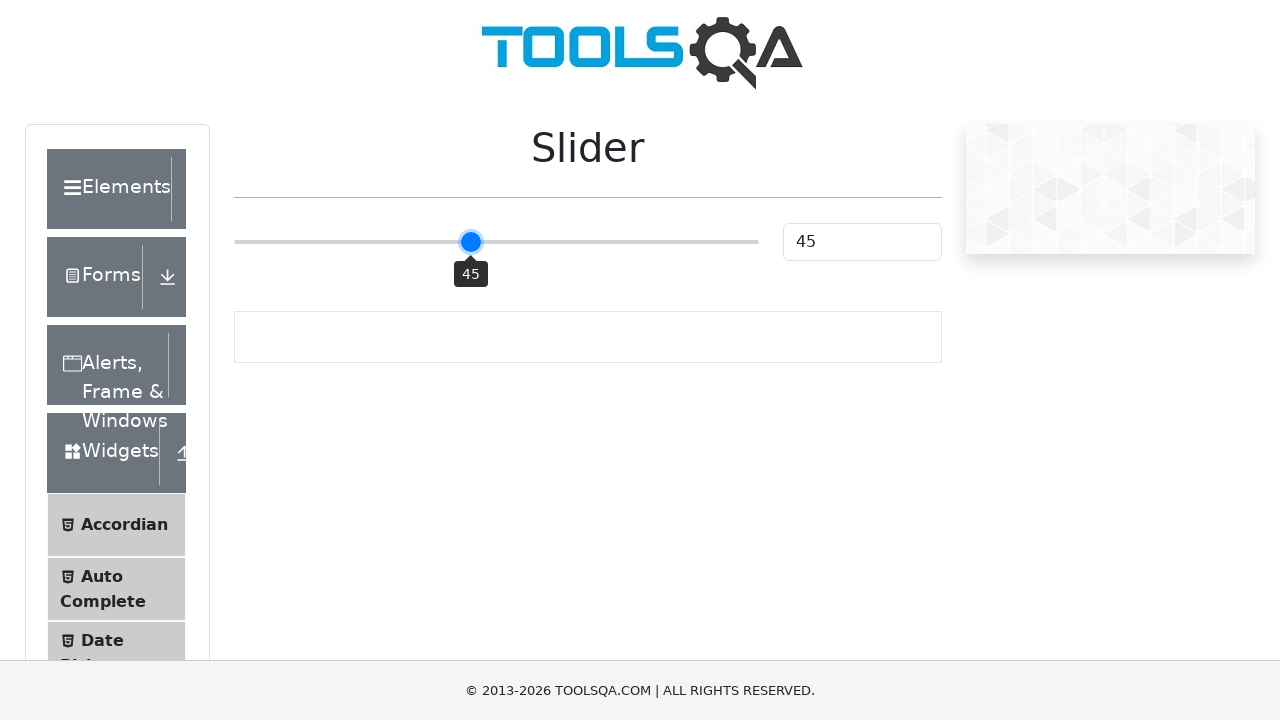

Clicked slider control
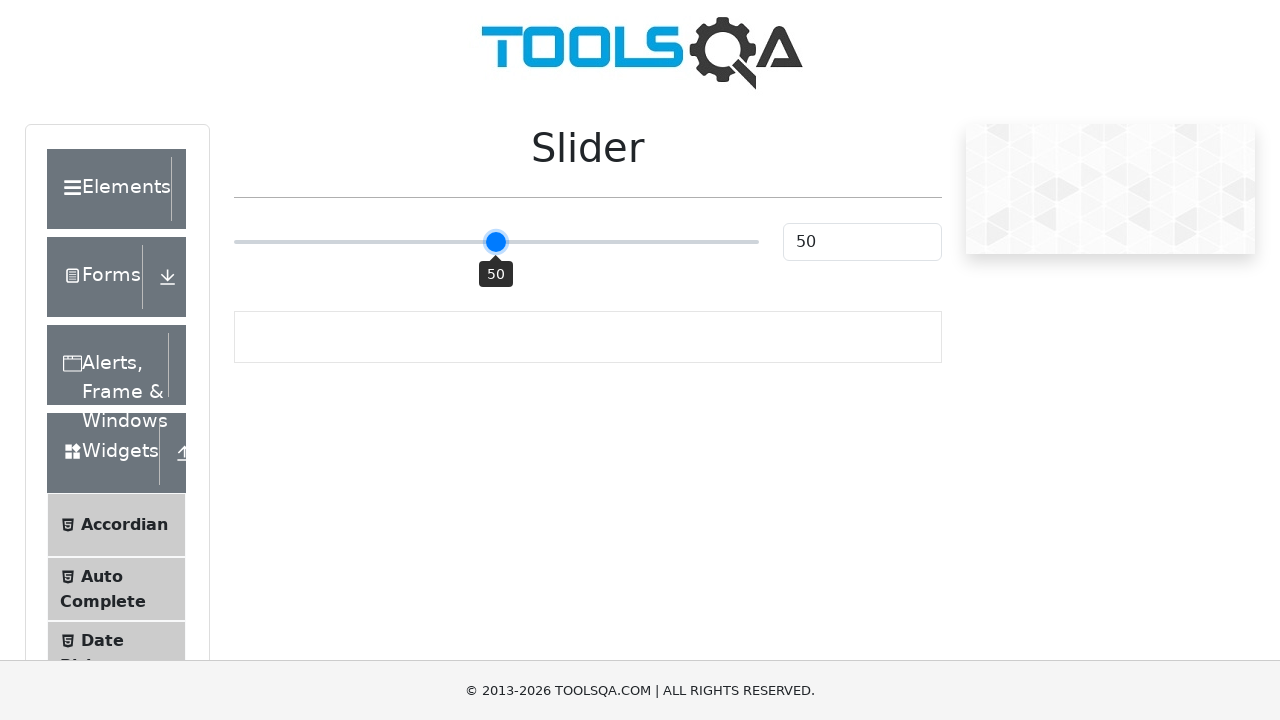

Moved mouse to slider position (offset: -27) at (469, 242)
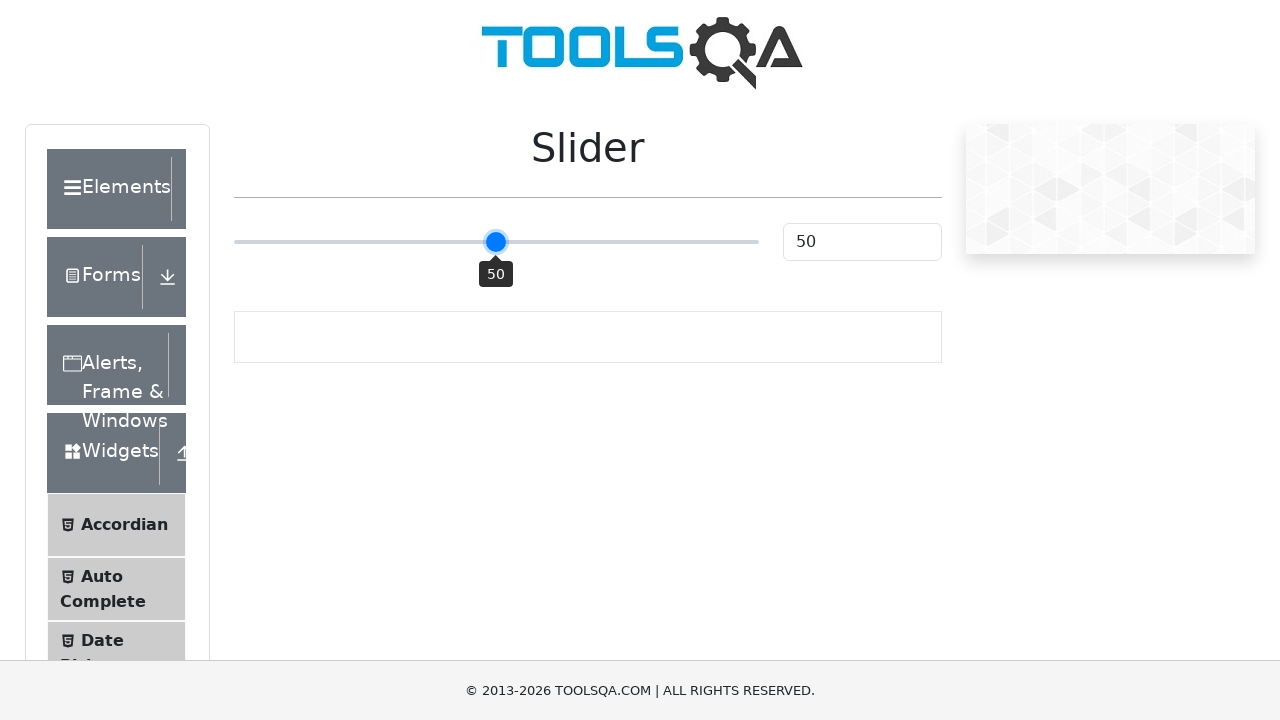

Mouse button pressed down on slider at (469, 242)
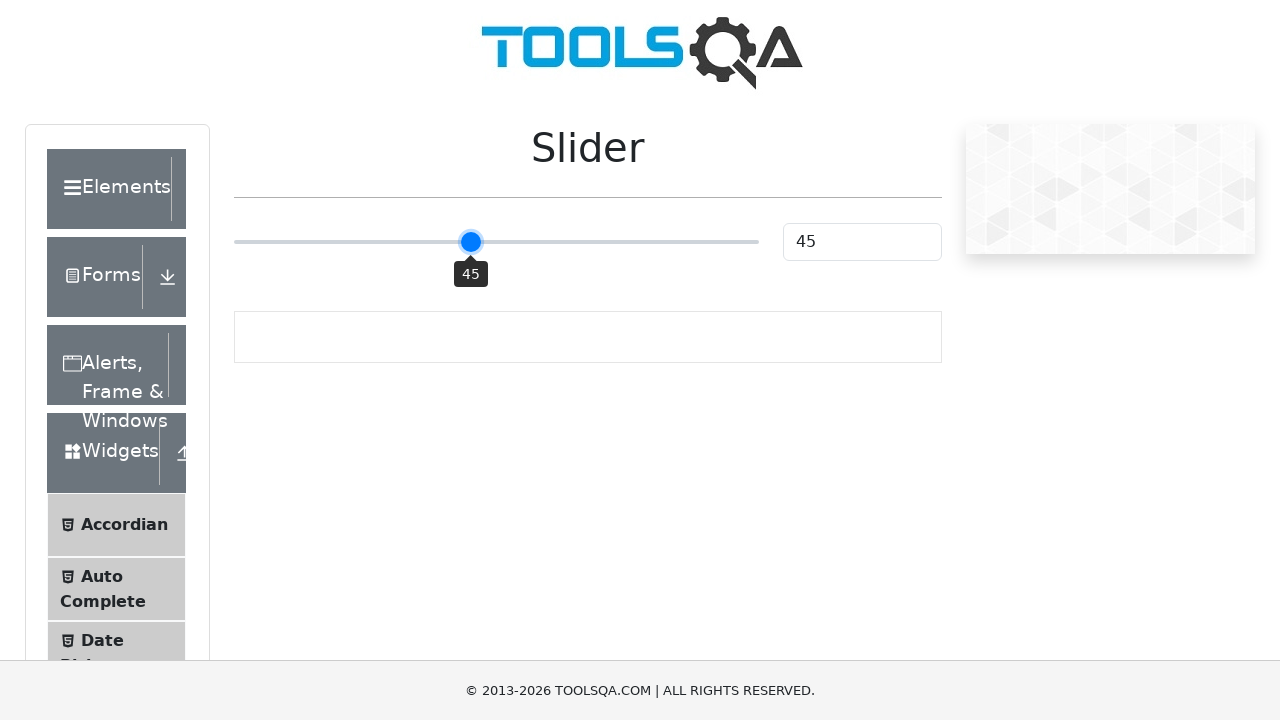

Dragged slider 5 pixels to the right at (474, 242)
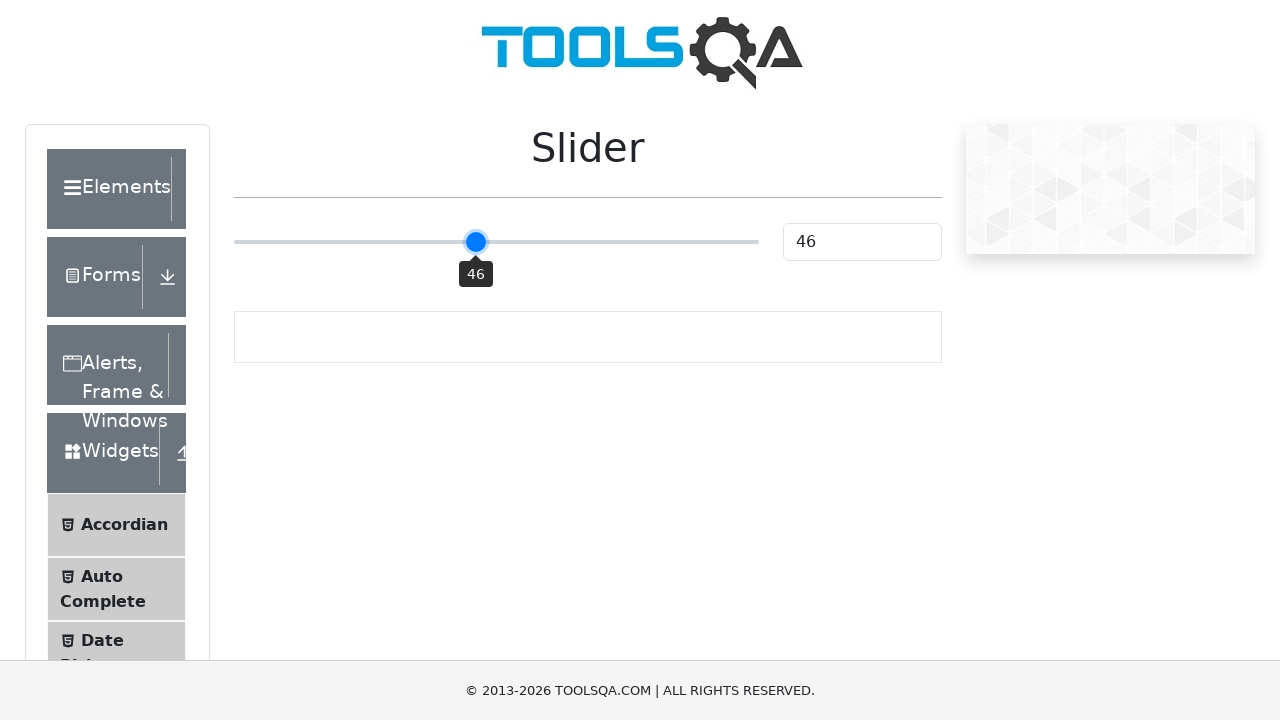

Mouse button released at (474, 242)
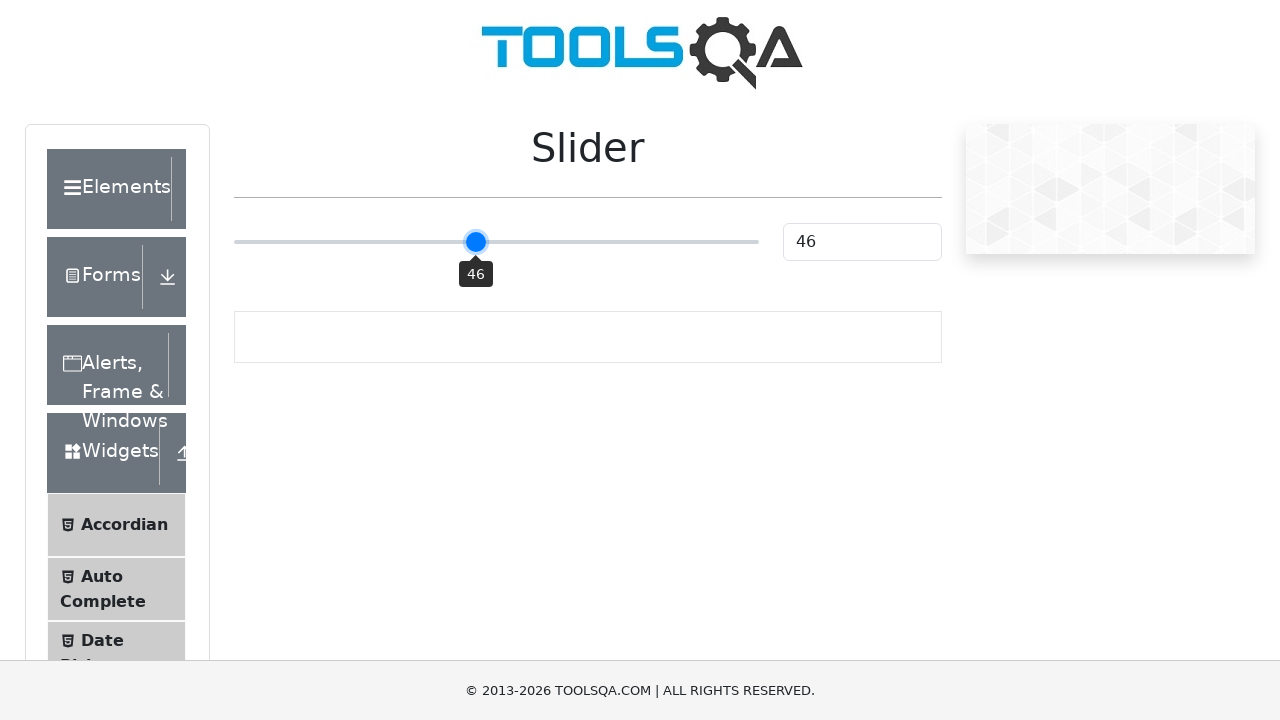

Slider value is now 46
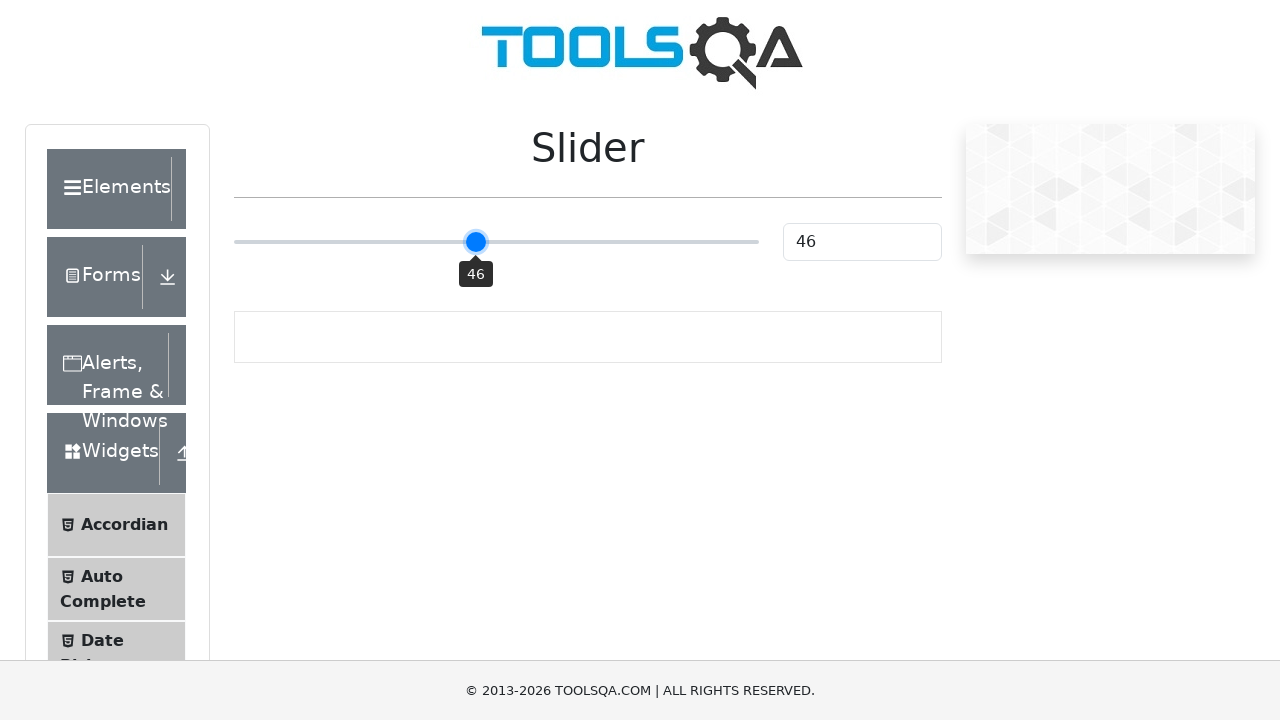

Clicked slider control
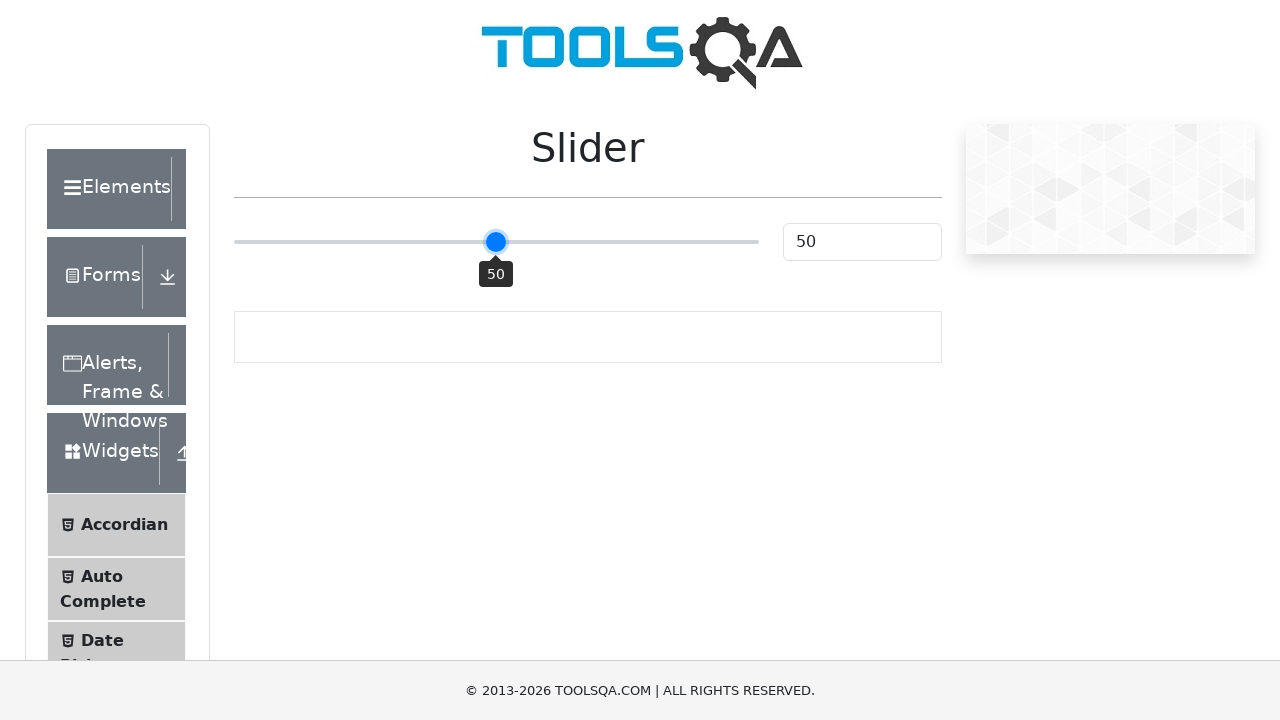

Moved mouse to slider position (offset: -22) at (474, 242)
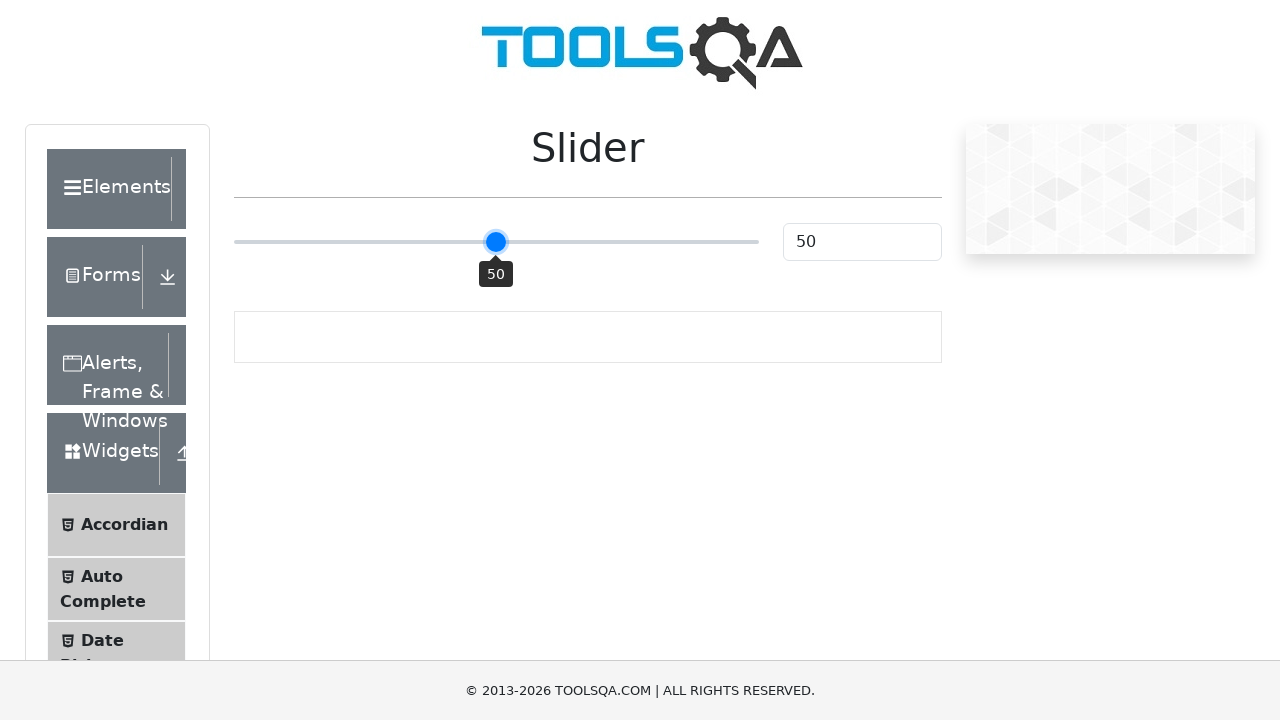

Mouse button pressed down on slider at (474, 242)
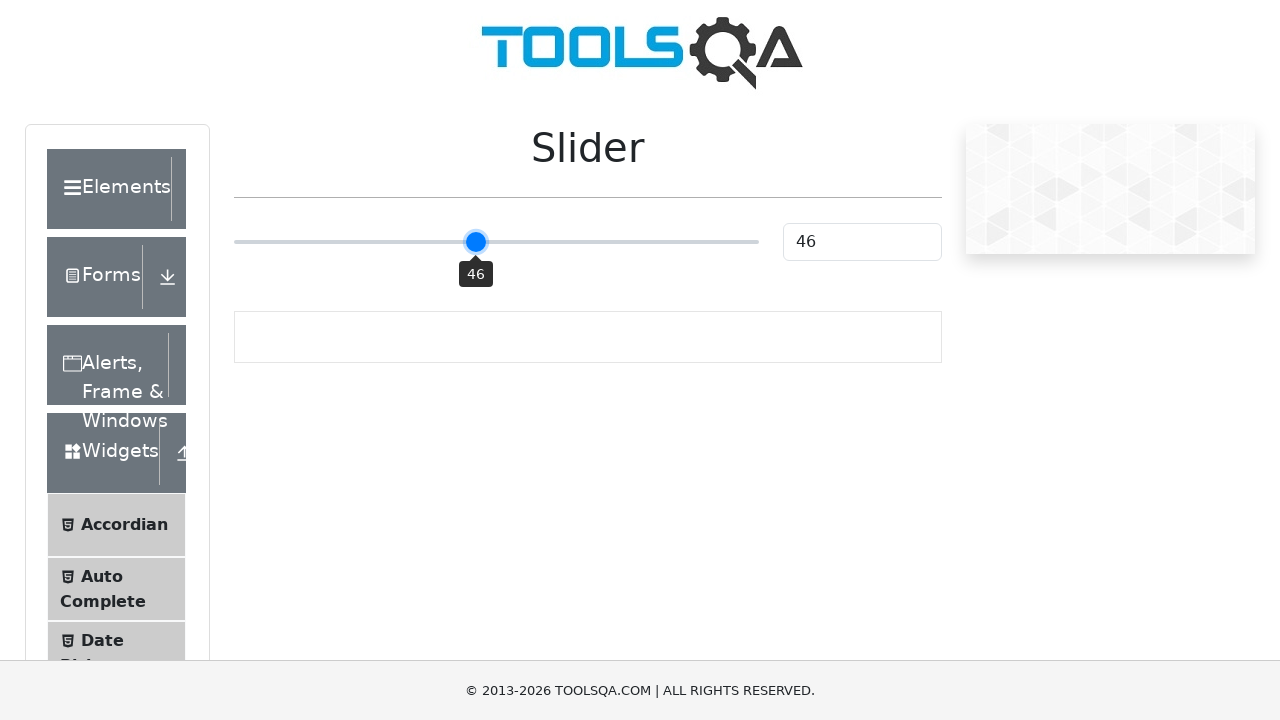

Dragged slider 5 pixels to the right at (479, 242)
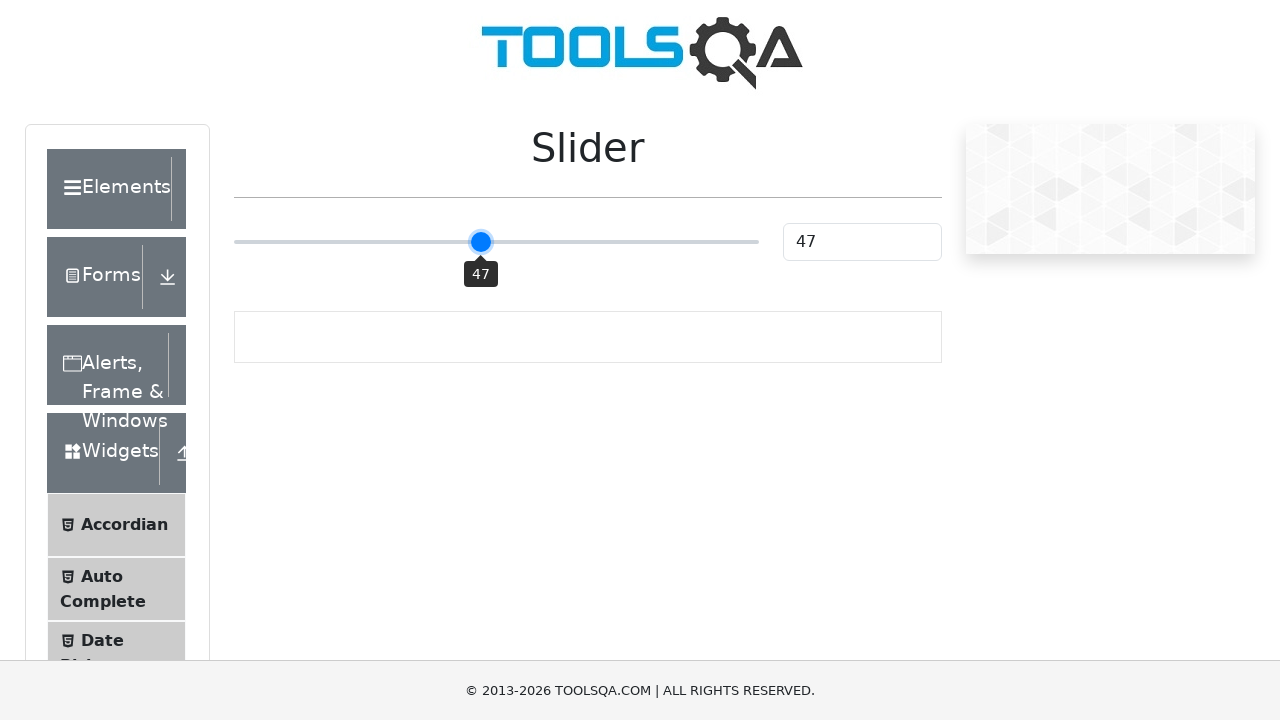

Mouse button released at (479, 242)
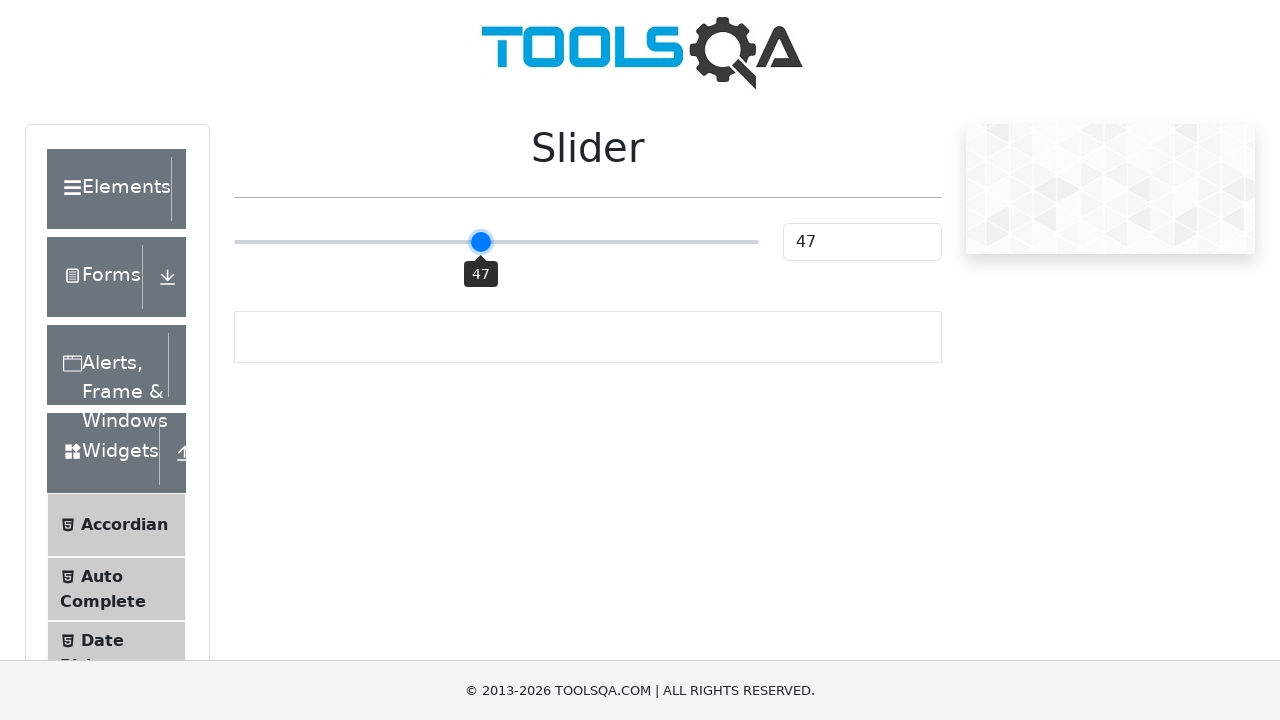

Slider value is now 47
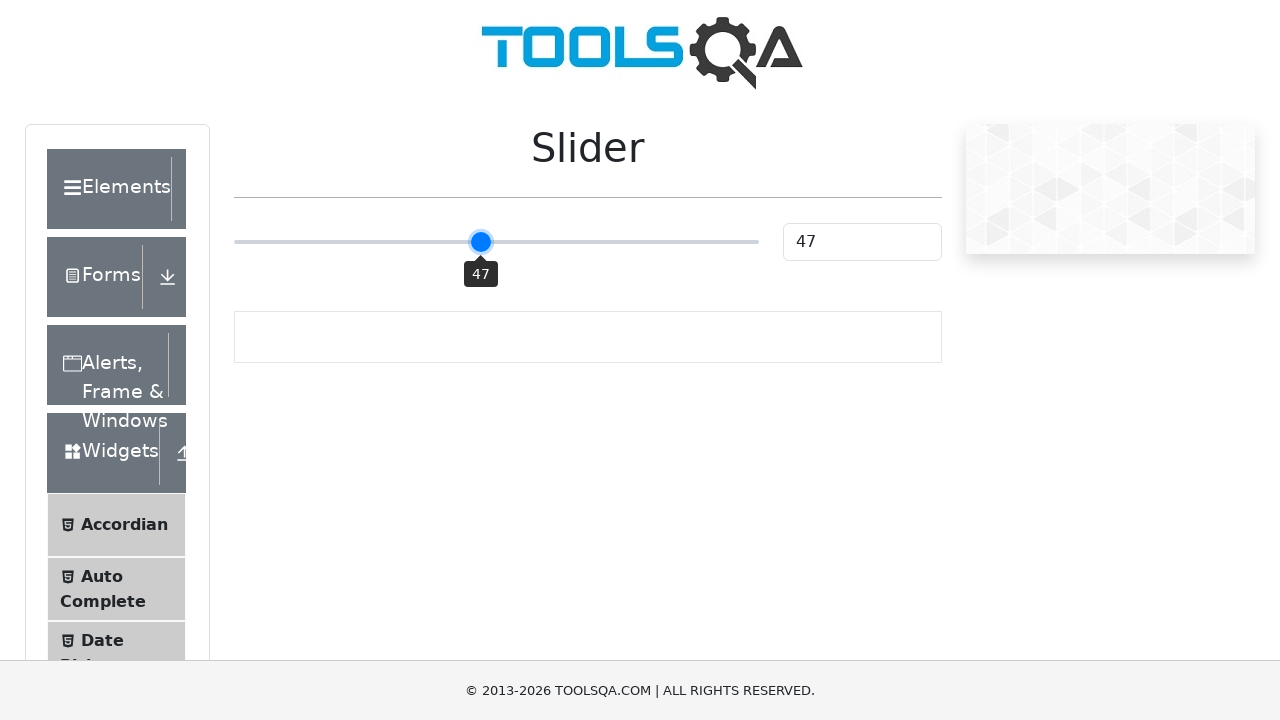

Clicked slider control
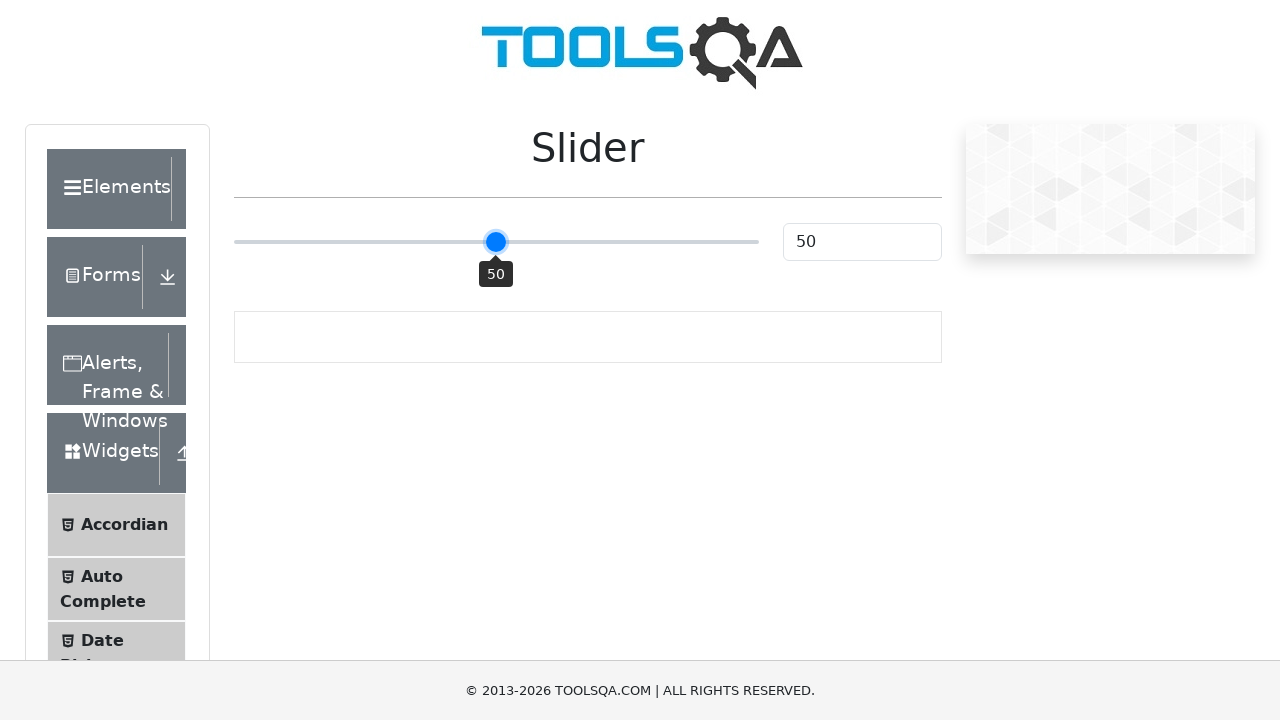

Moved mouse to slider position (offset: -17) at (479, 242)
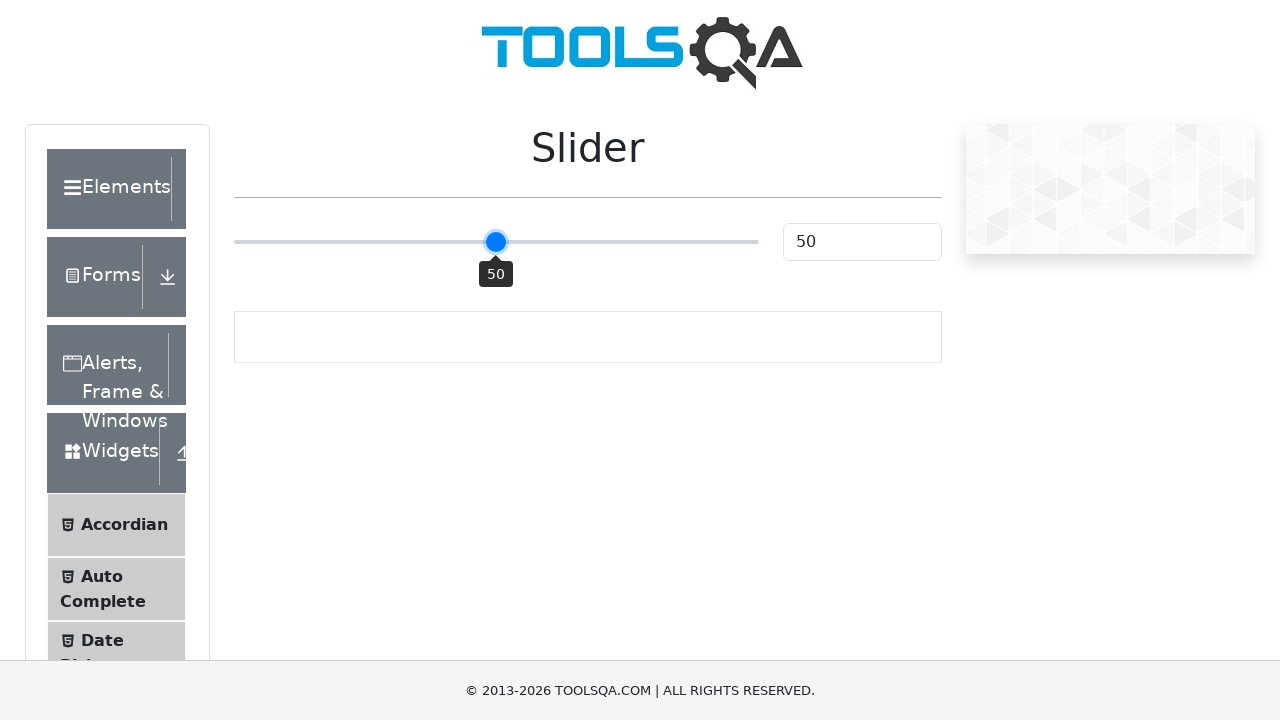

Mouse button pressed down on slider at (479, 242)
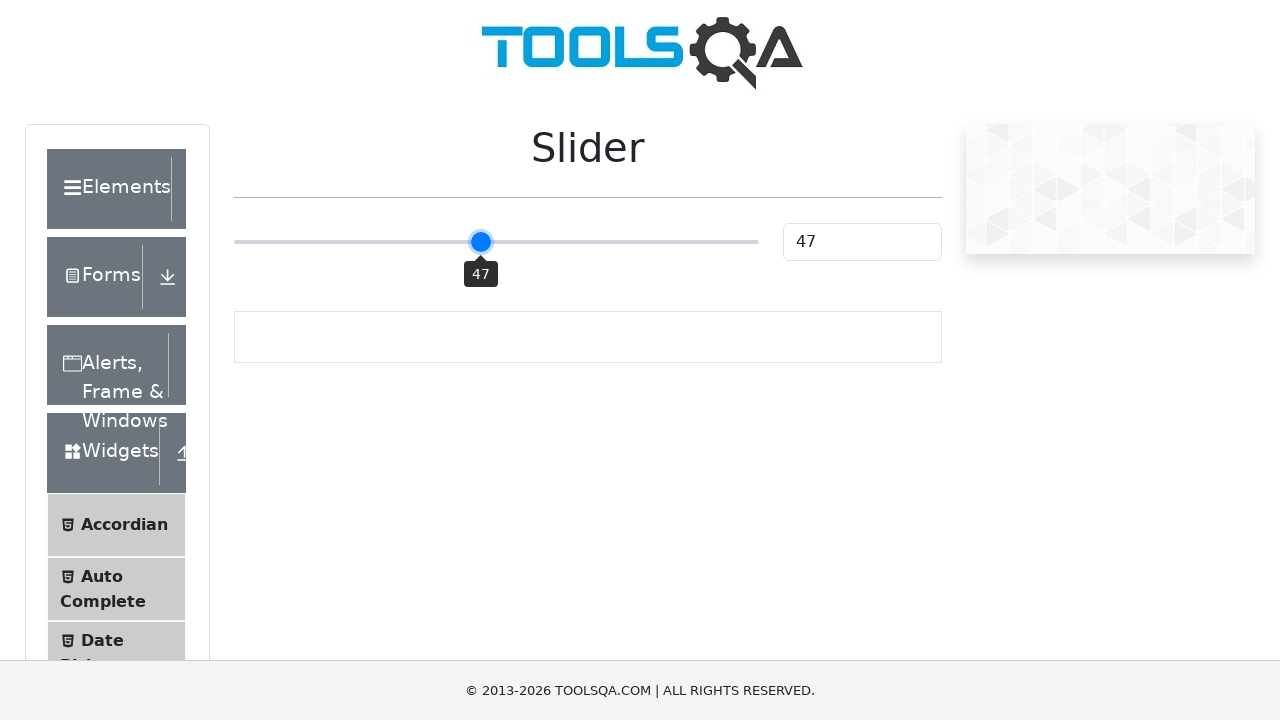

Dragged slider 5 pixels to the right at (484, 242)
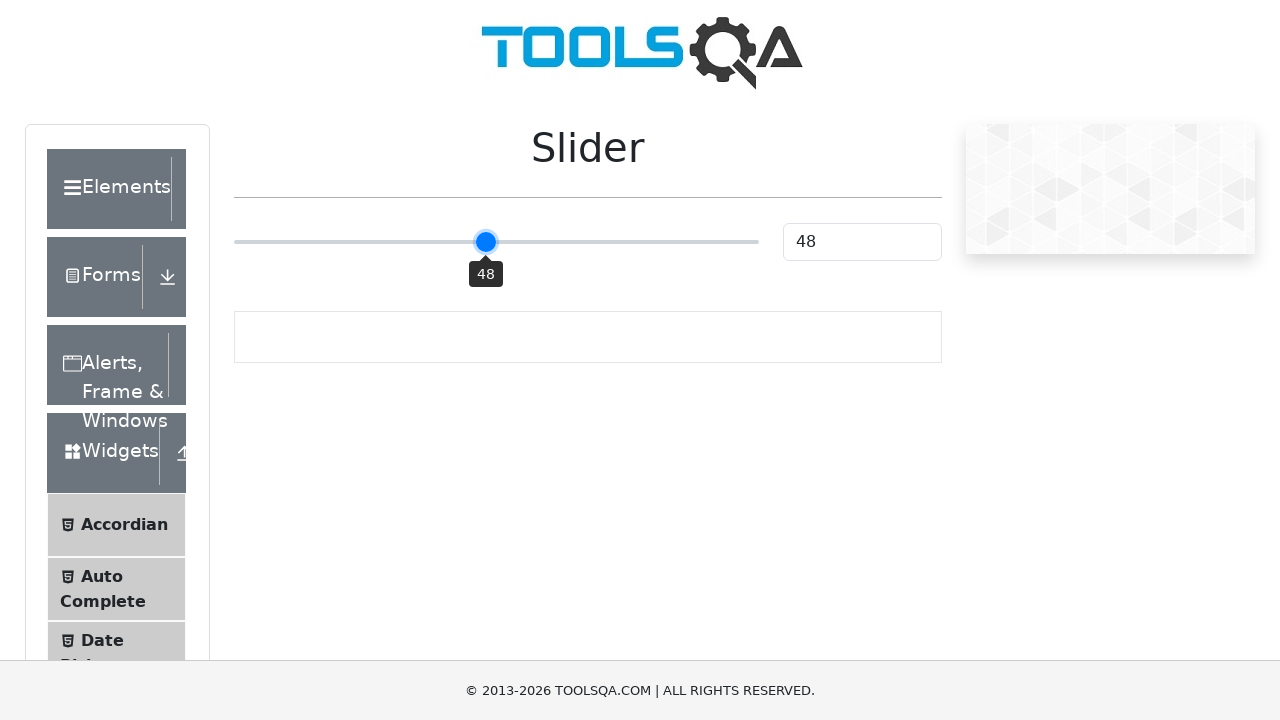

Mouse button released at (484, 242)
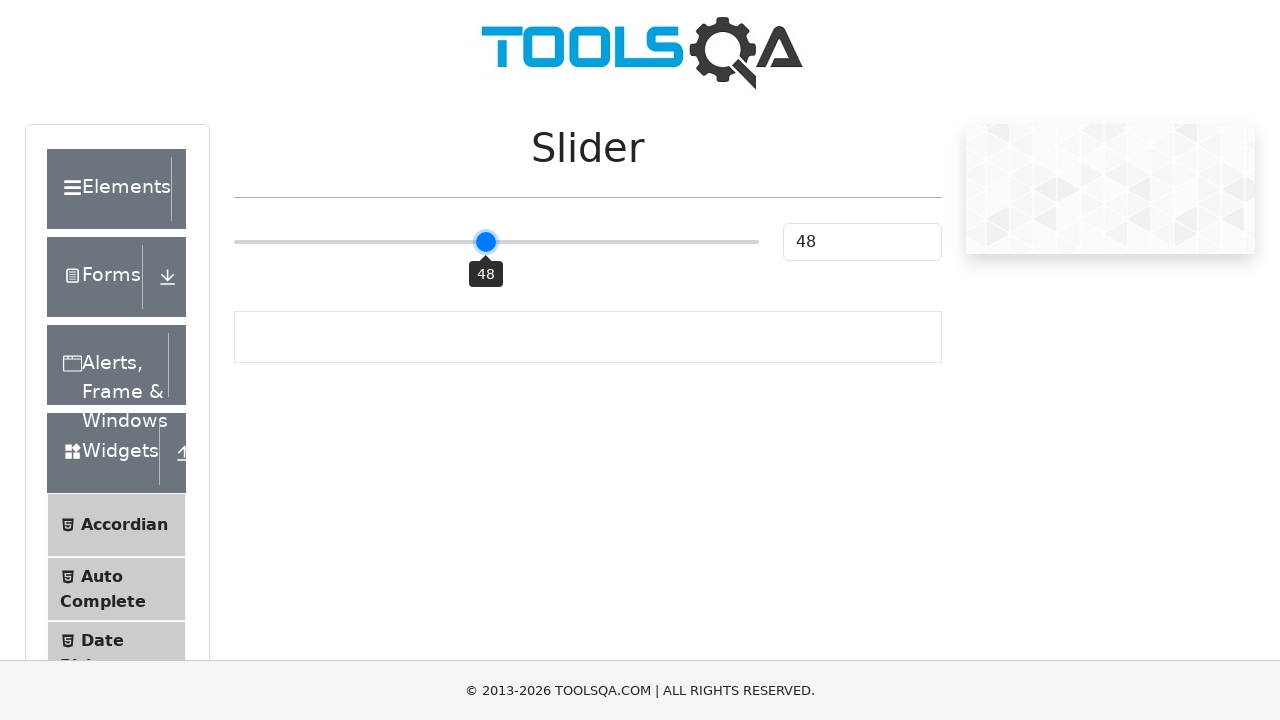

Slider value is now 48
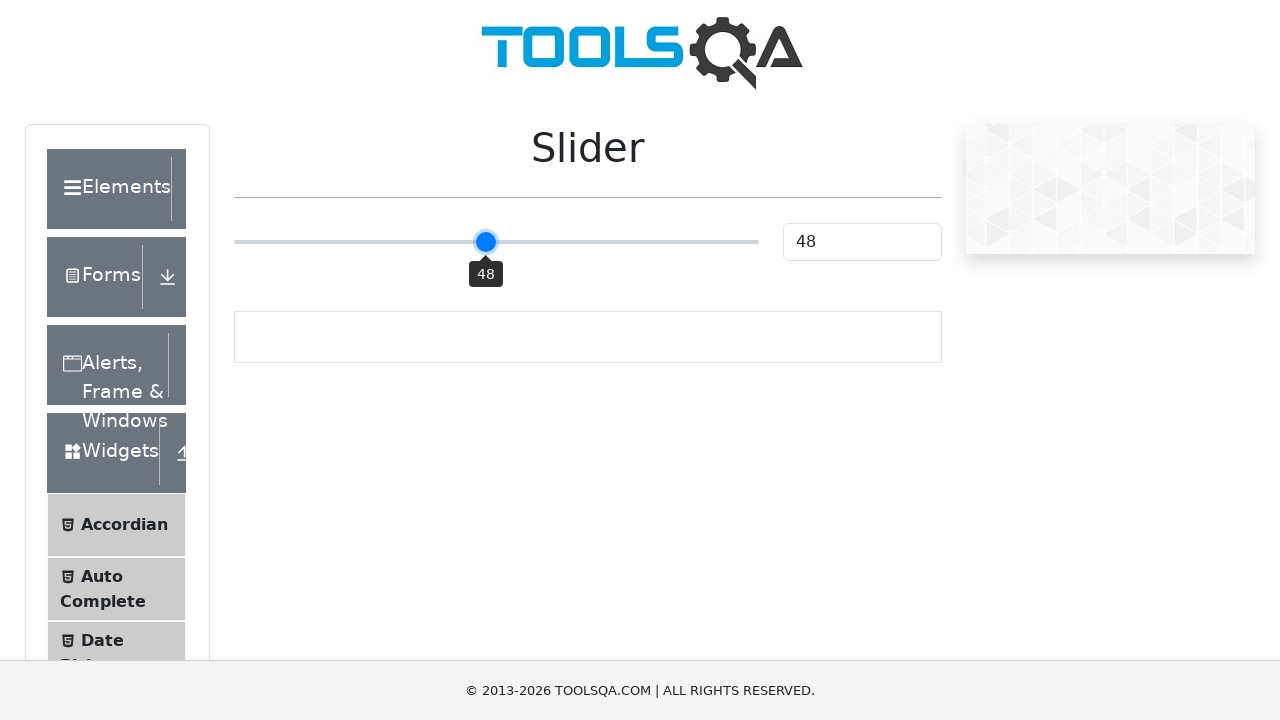

Clicked slider control
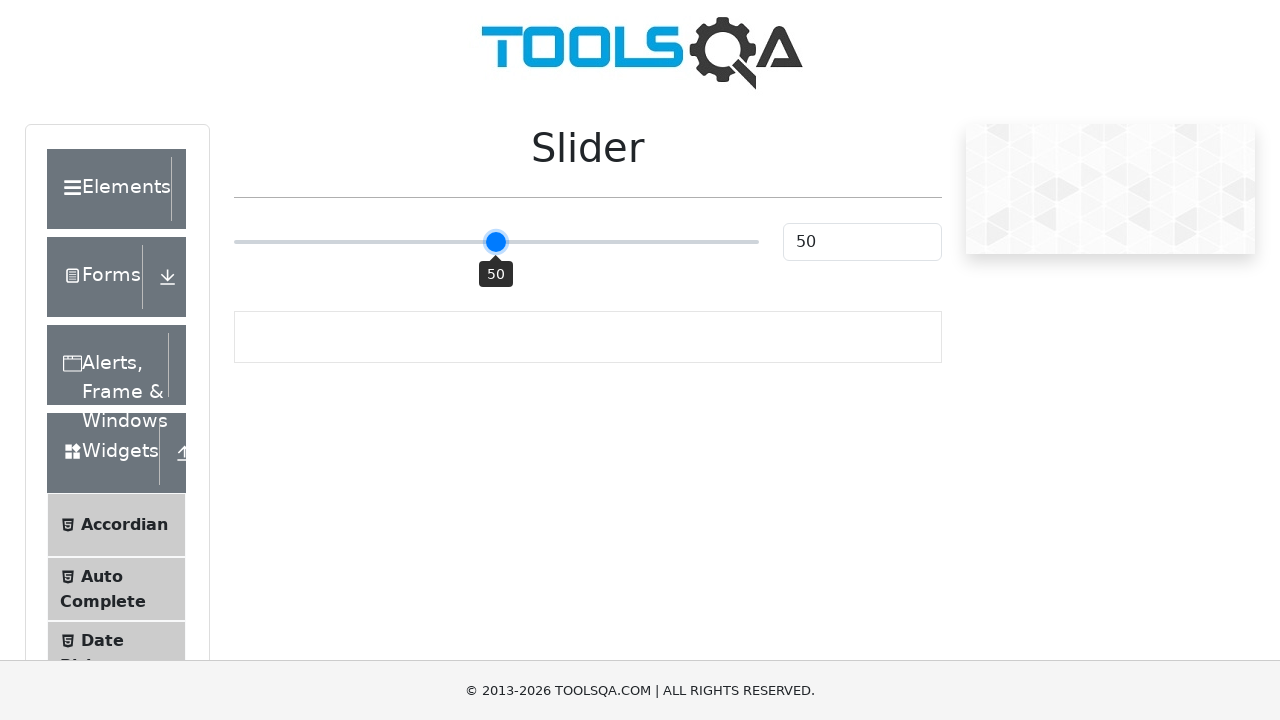

Moved mouse to slider position (offset: -12) at (484, 242)
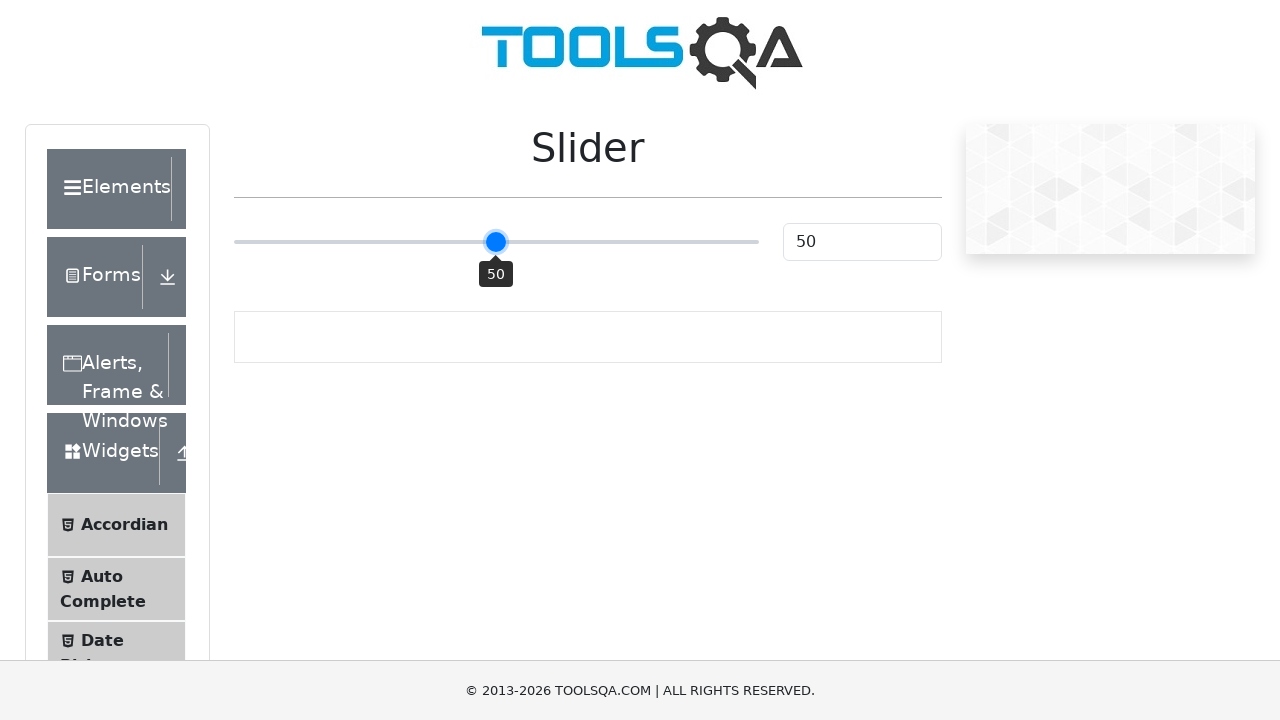

Mouse button pressed down on slider at (484, 242)
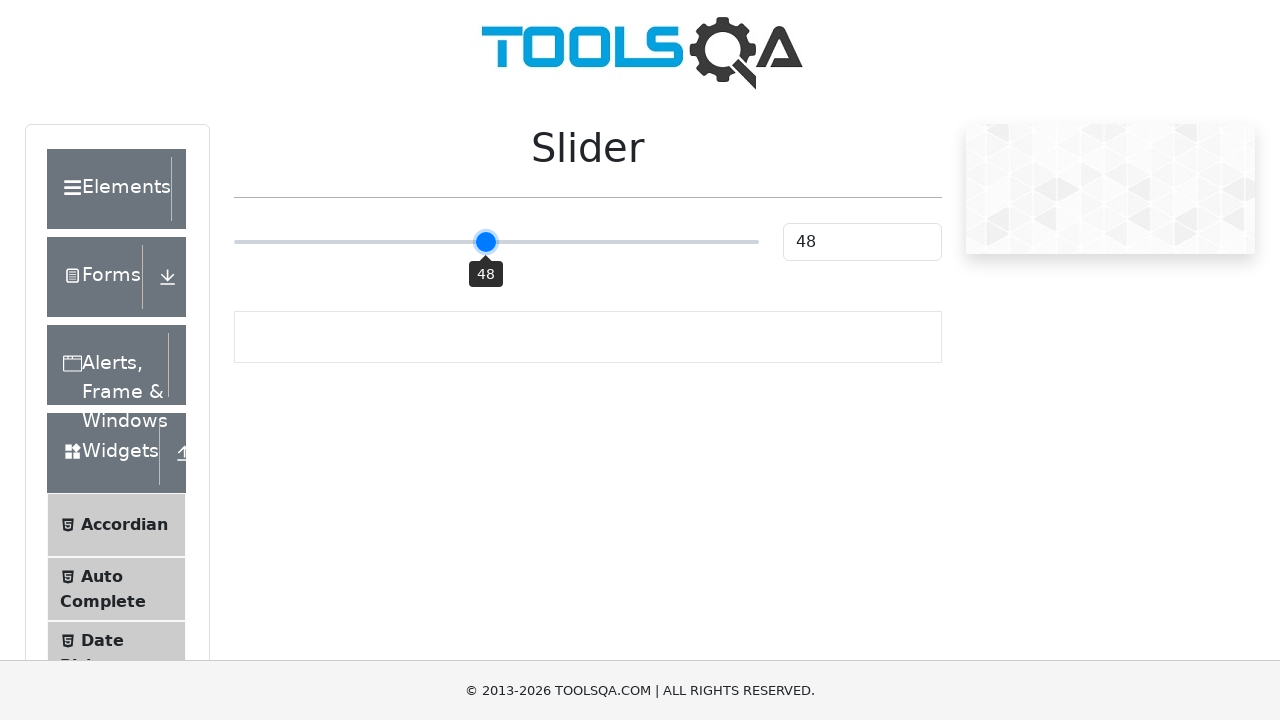

Dragged slider 5 pixels to the right at (489, 242)
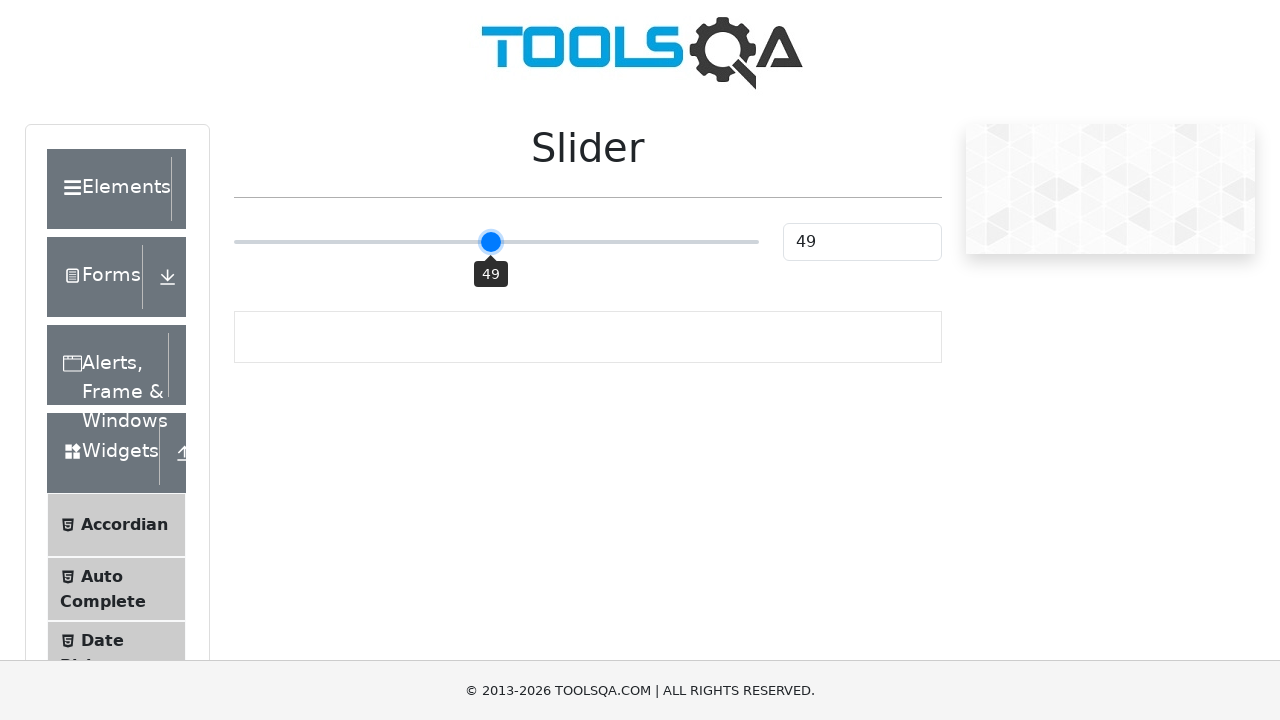

Mouse button released at (489, 242)
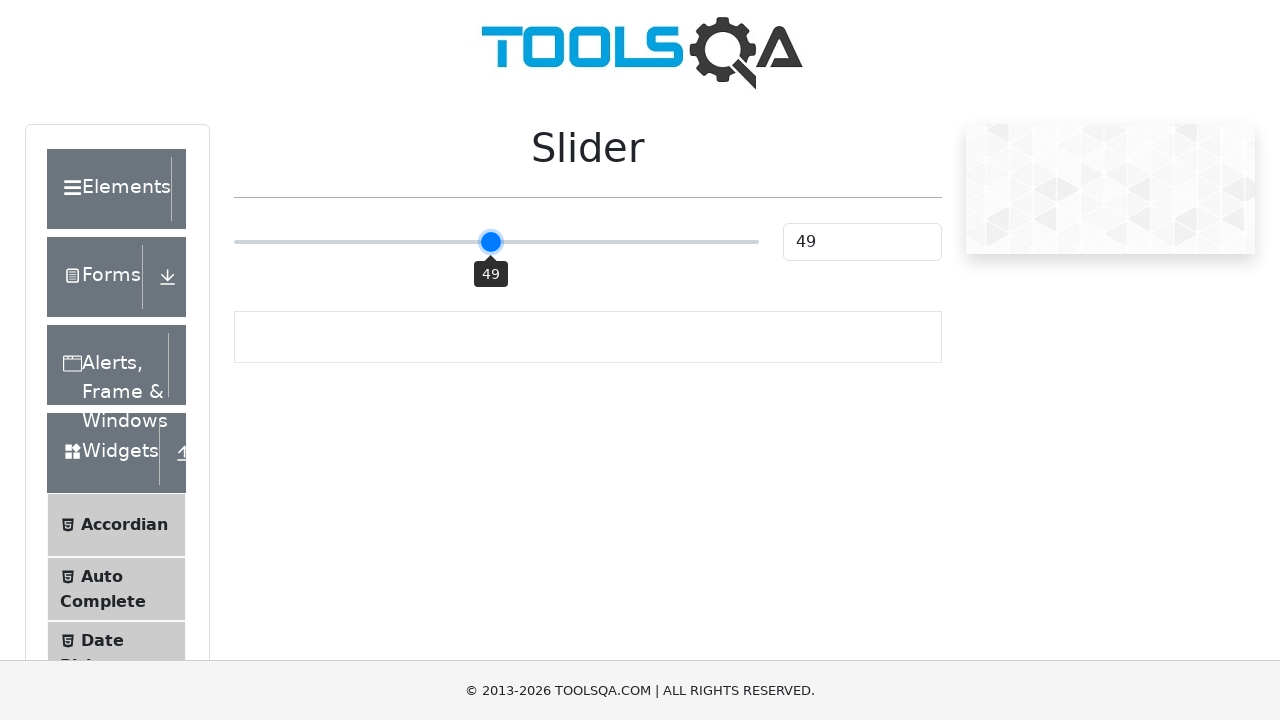

Slider value is now 49
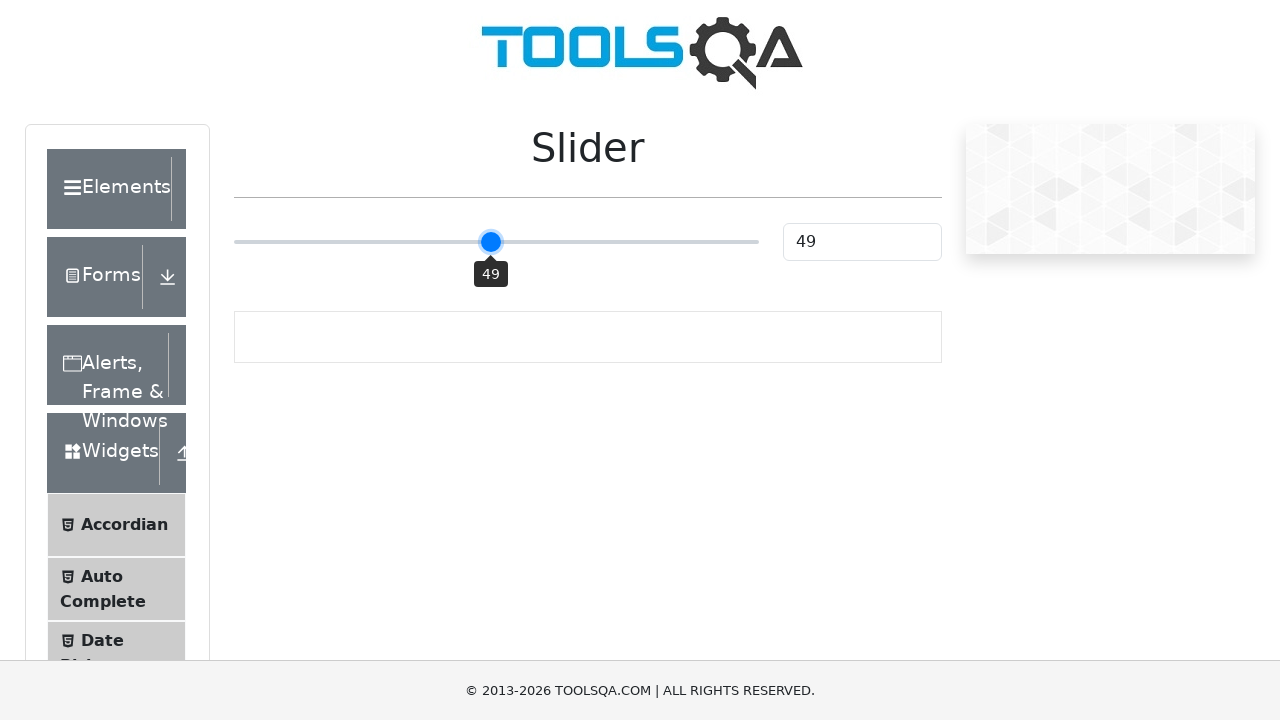

Clicked slider control
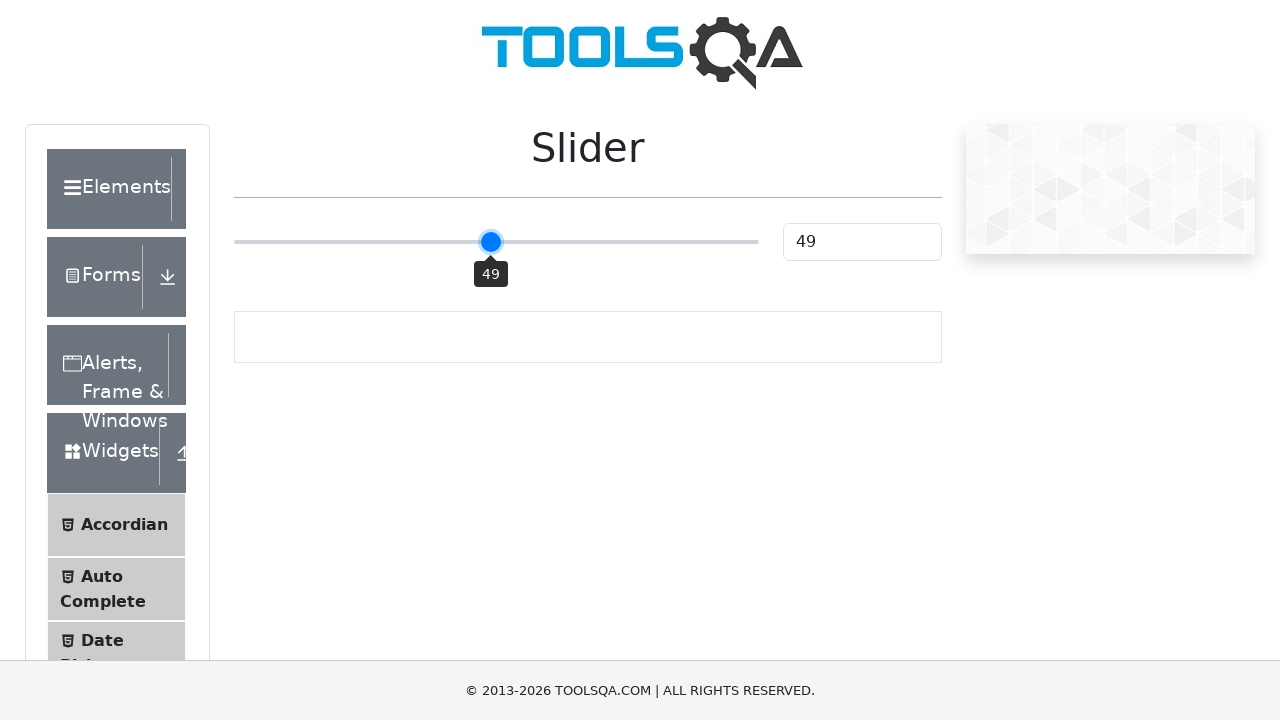

Moved mouse to slider position (offset: -7) at (489, 242)
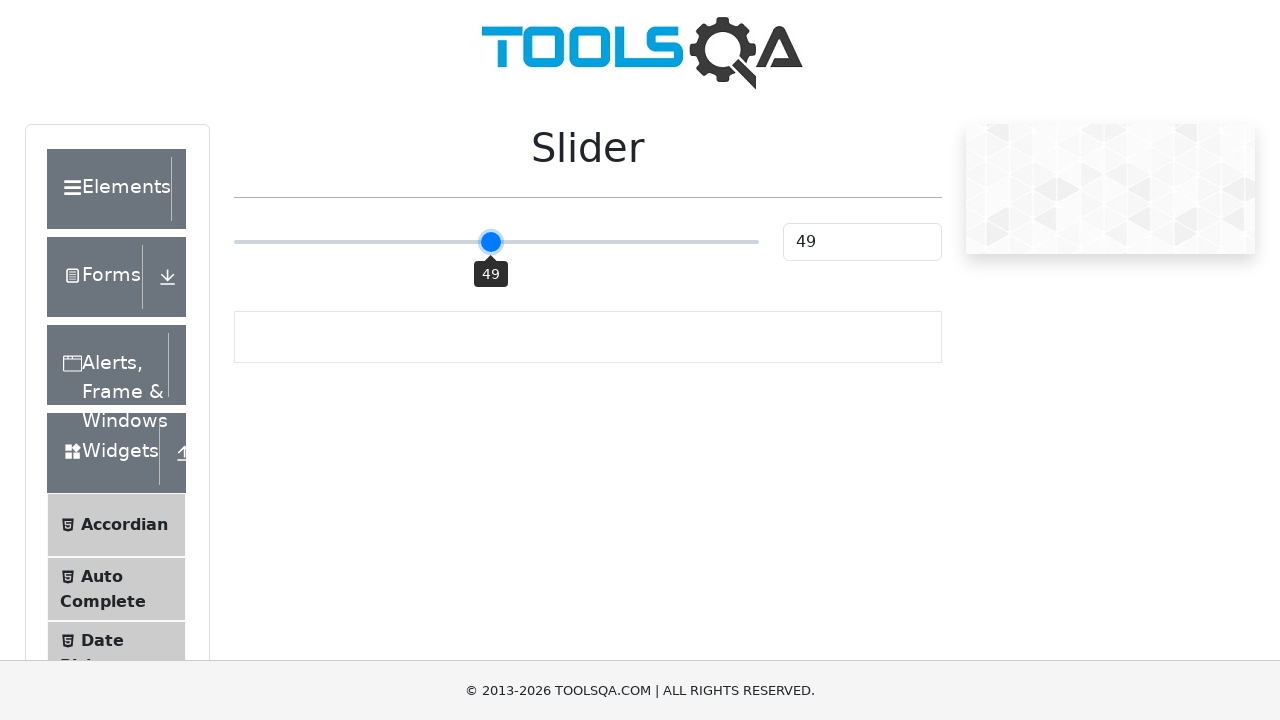

Mouse button pressed down on slider at (489, 242)
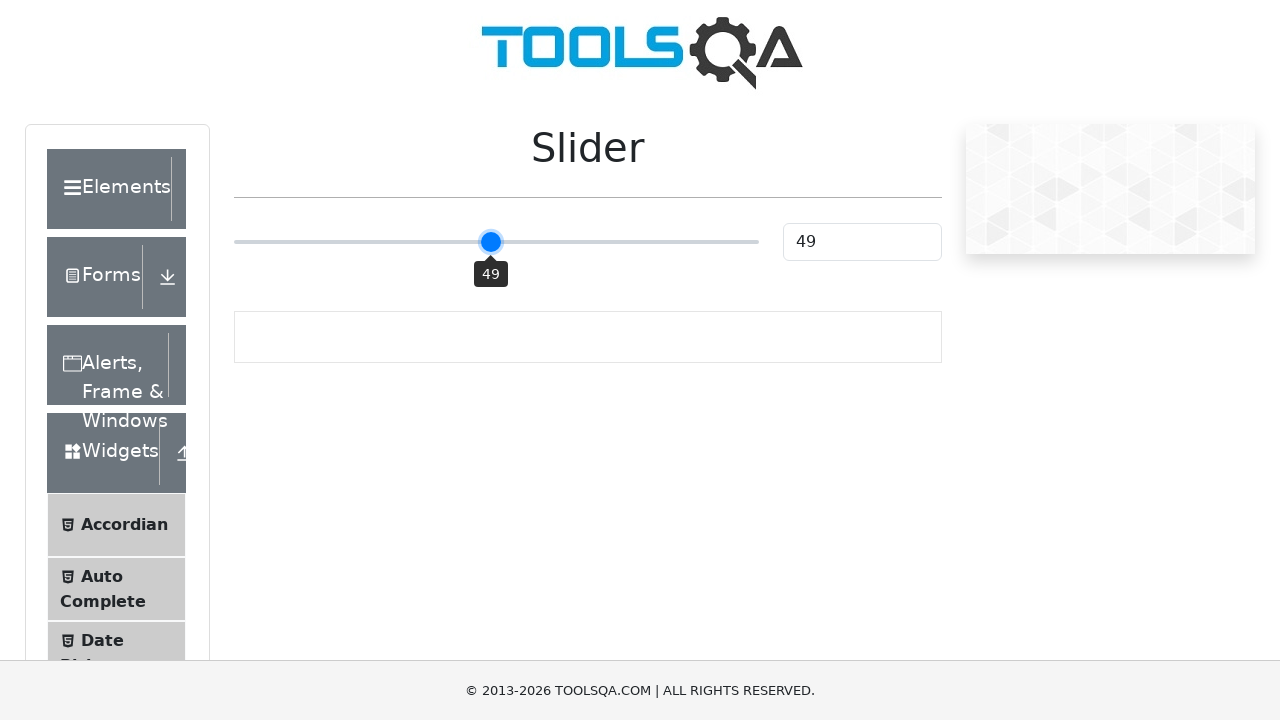

Dragged slider 5 pixels to the right at (494, 242)
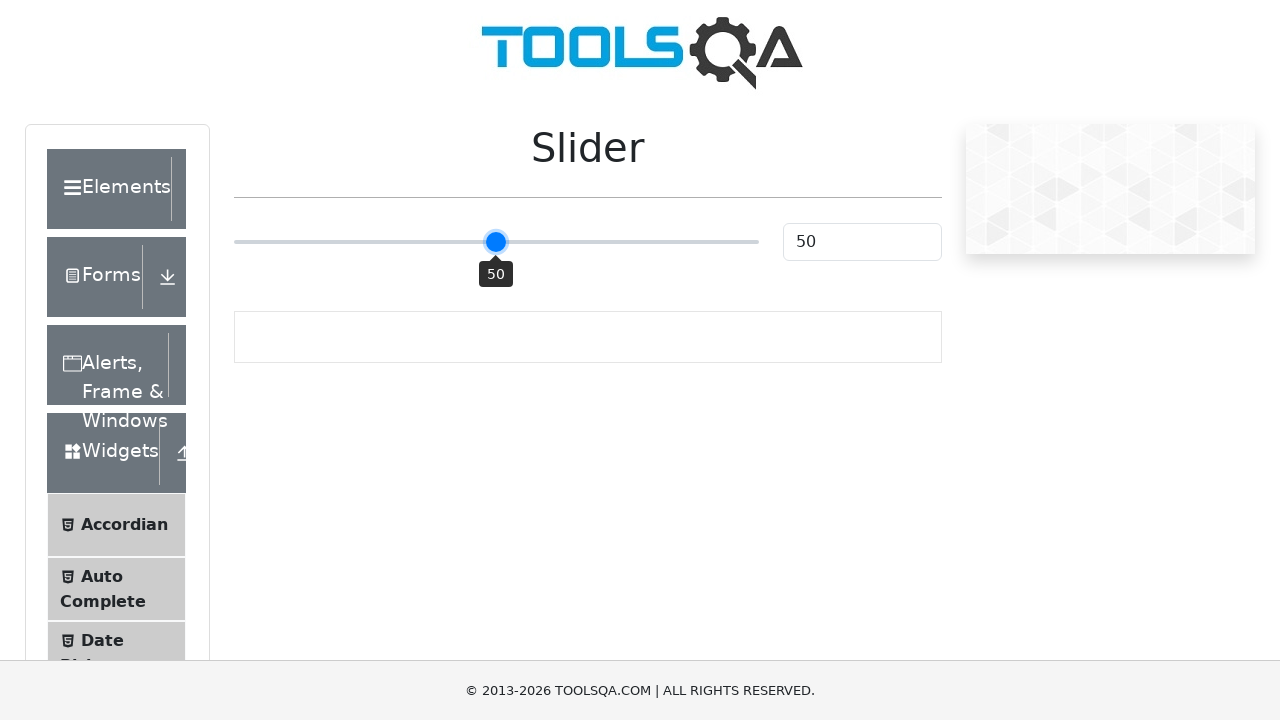

Mouse button released at (494, 242)
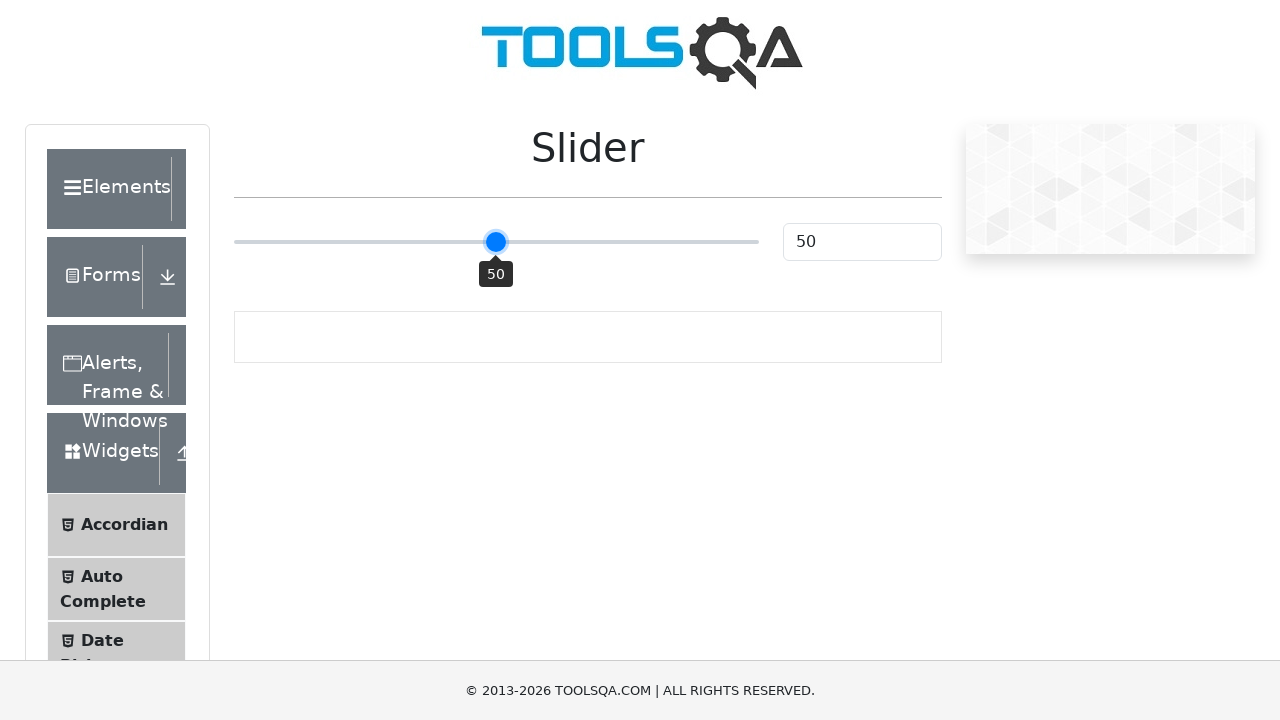

Slider value is now 50
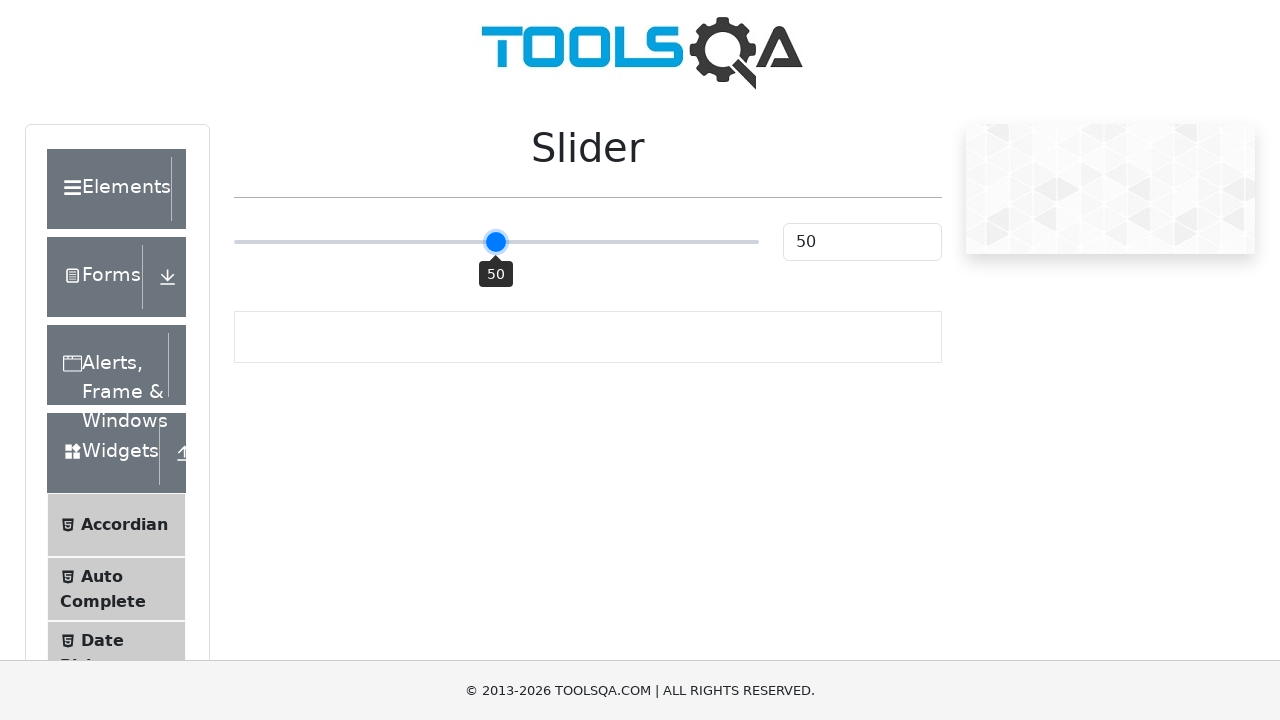

Clicked slider control
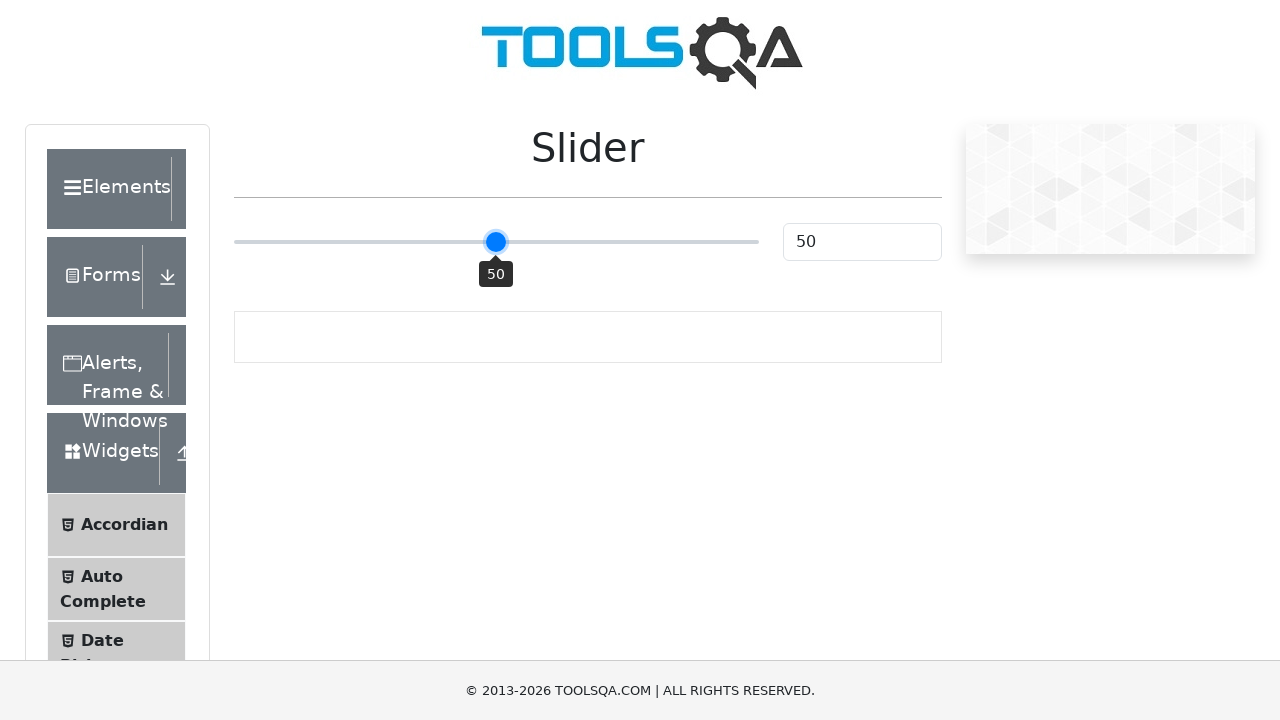

Moved mouse to slider position (offset: -2) at (494, 242)
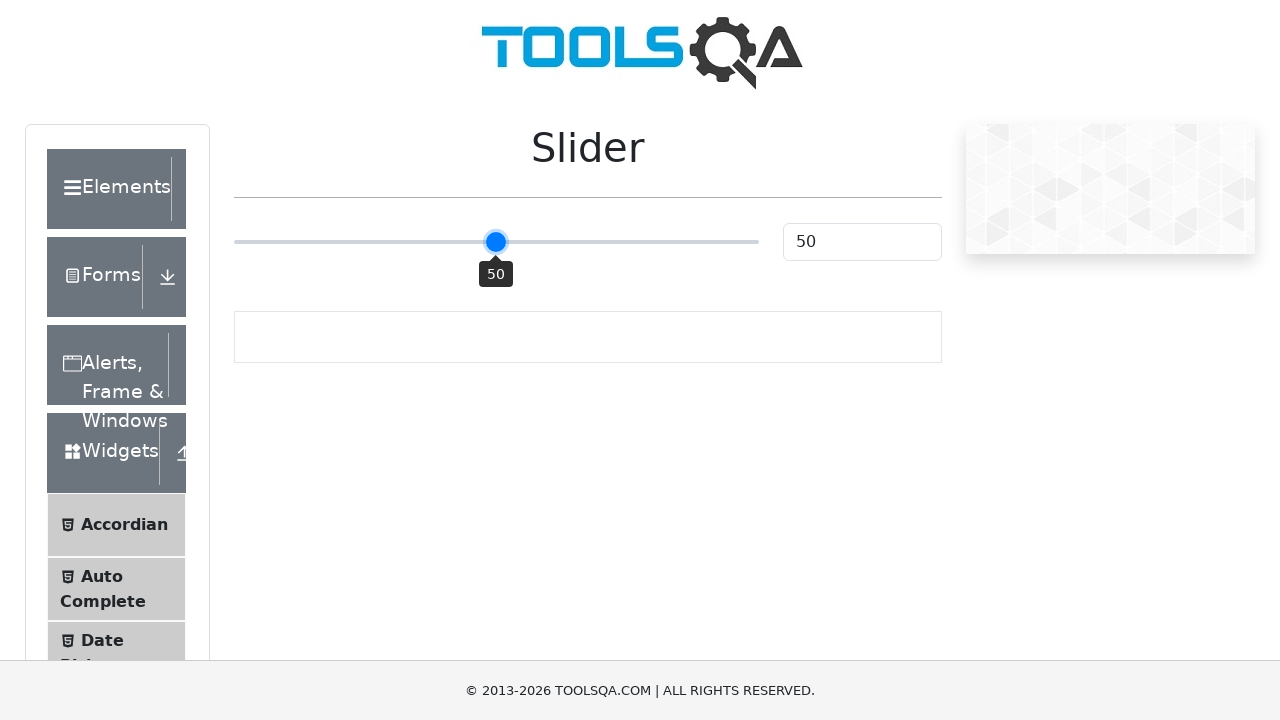

Mouse button pressed down on slider at (494, 242)
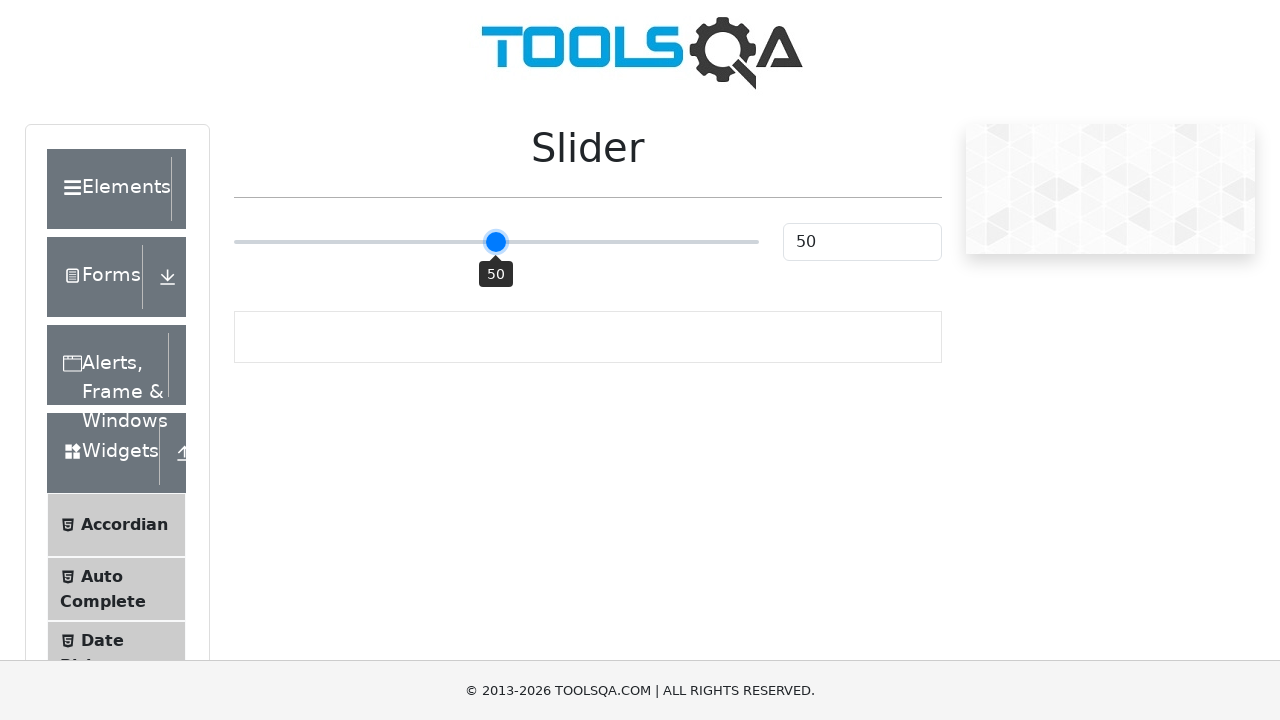

Dragged slider 5 pixels to the right at (499, 242)
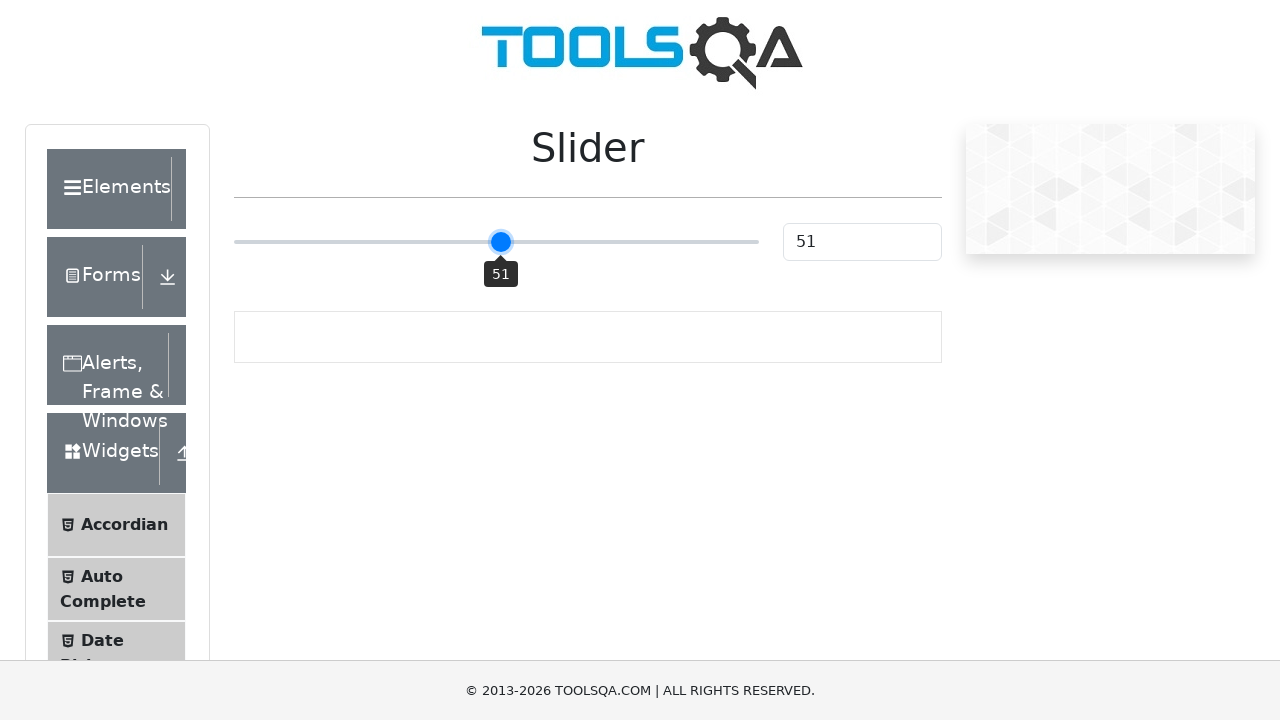

Mouse button released at (499, 242)
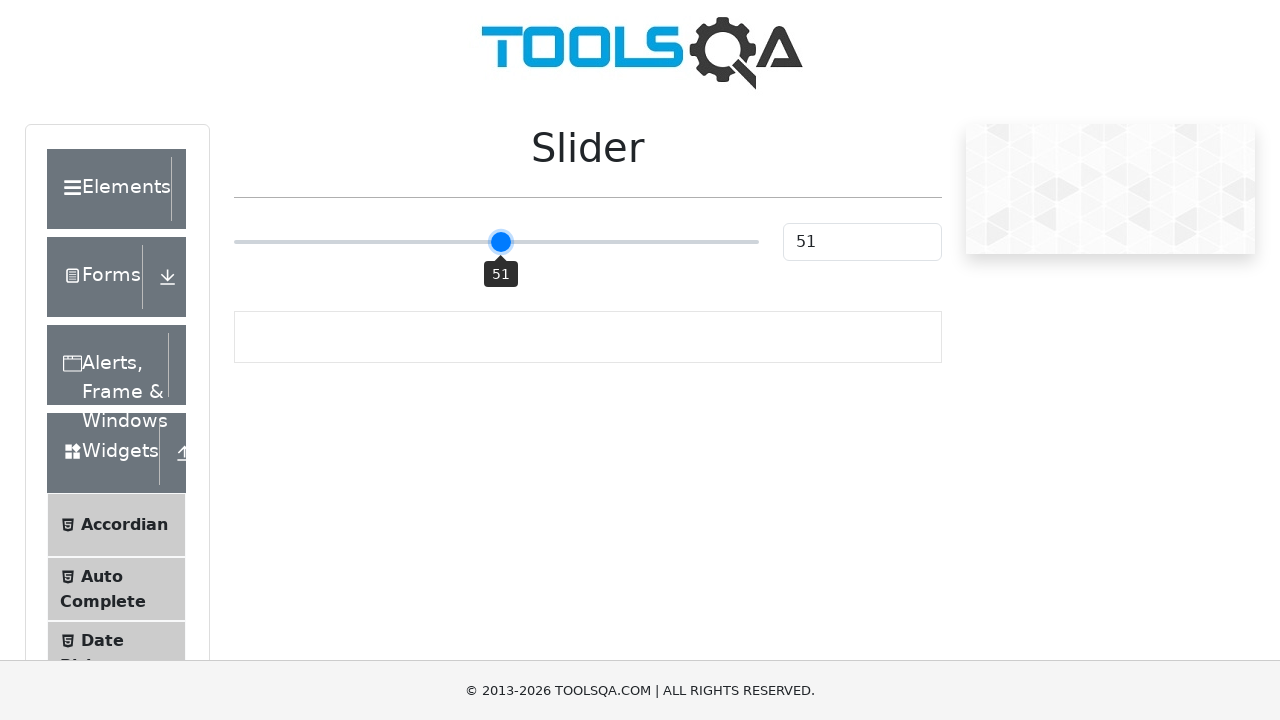

Slider value is now 51
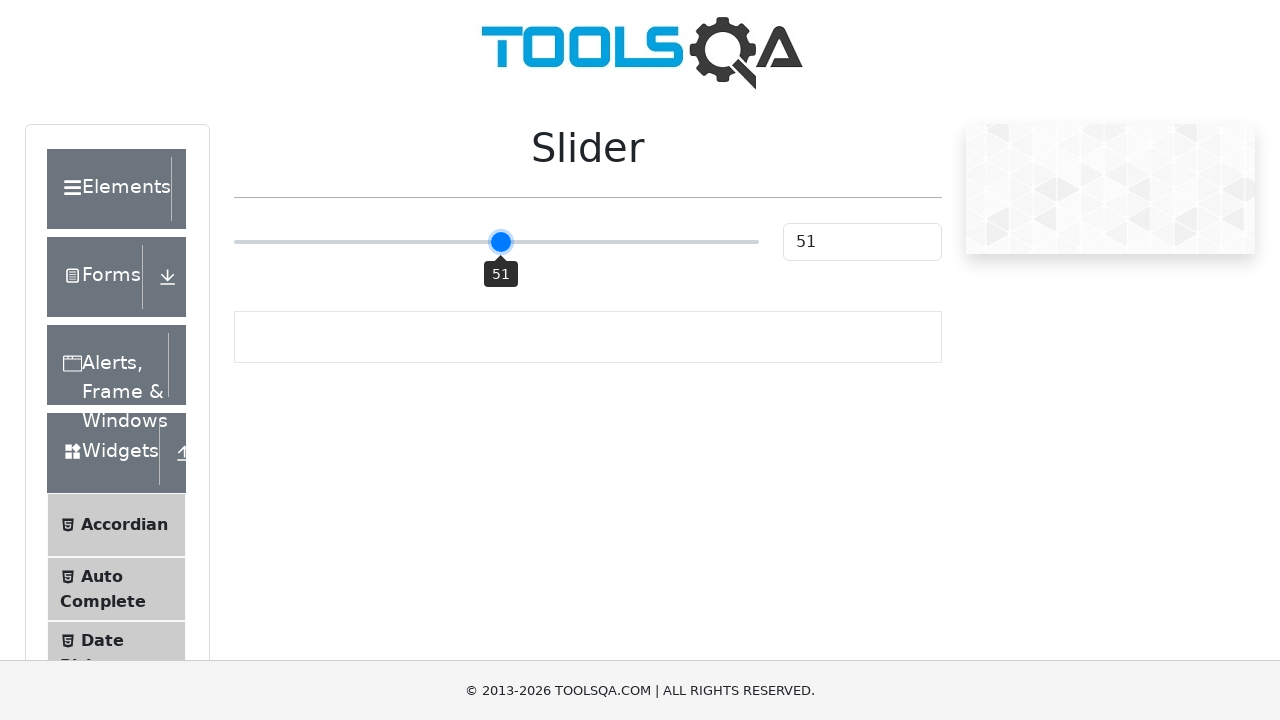

Clicked slider control
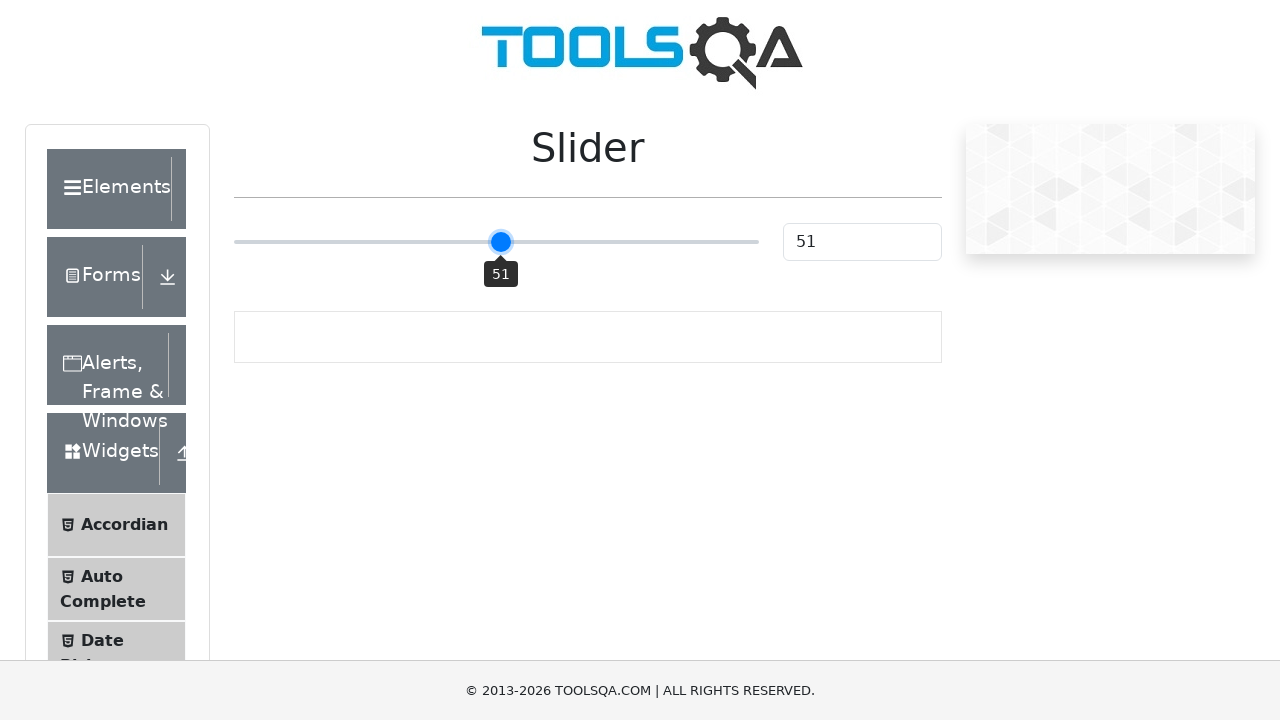

Moved mouse to slider position (offset: 3) at (499, 242)
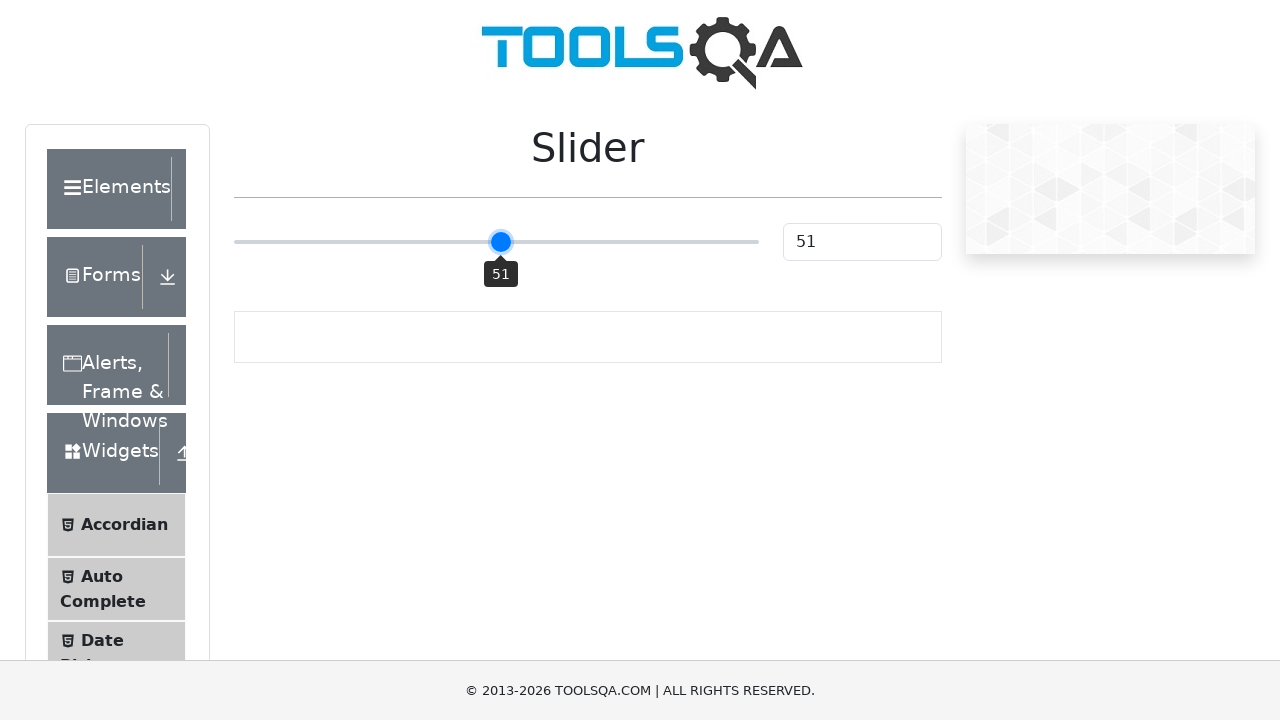

Mouse button pressed down on slider at (499, 242)
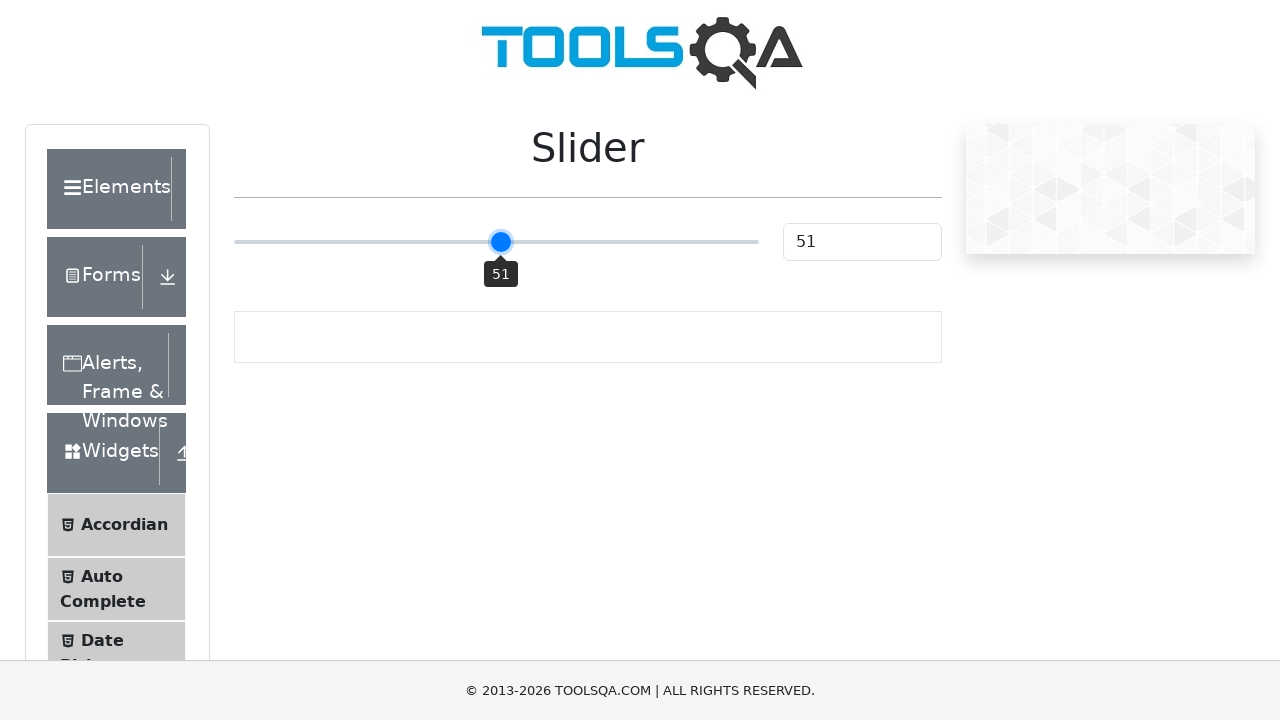

Dragged slider 5 pixels to the right at (504, 242)
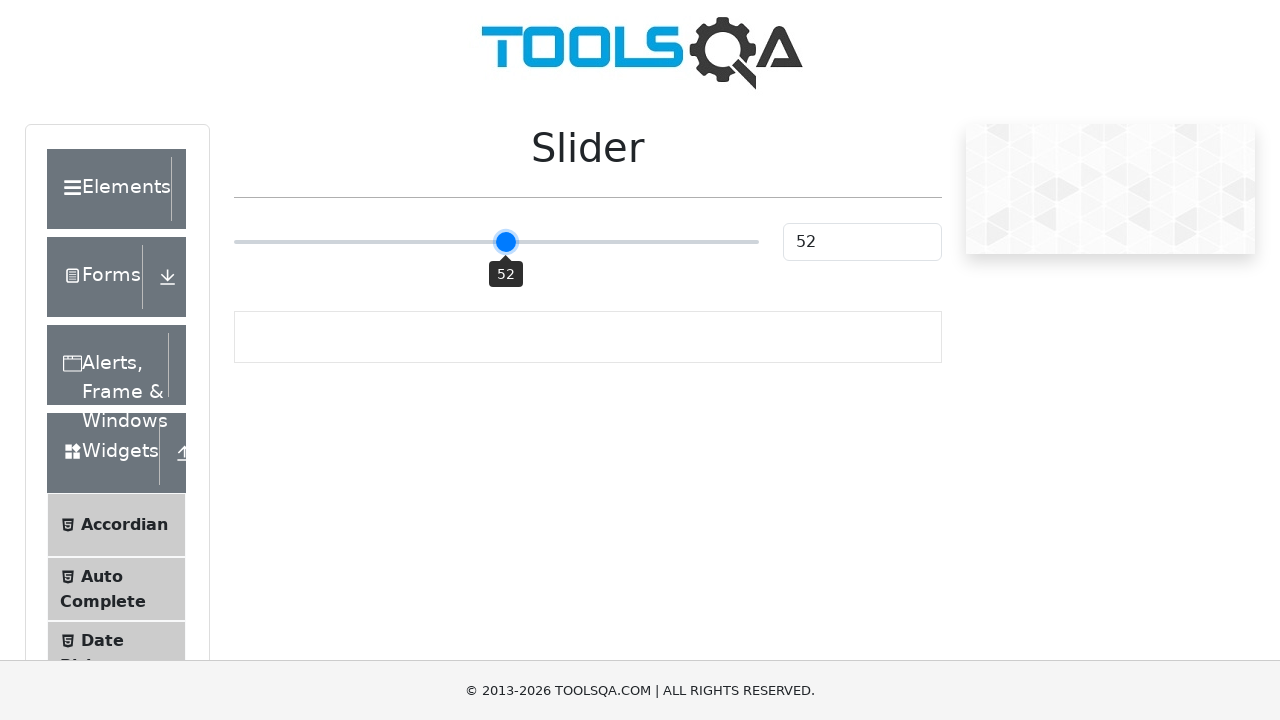

Mouse button released at (504, 242)
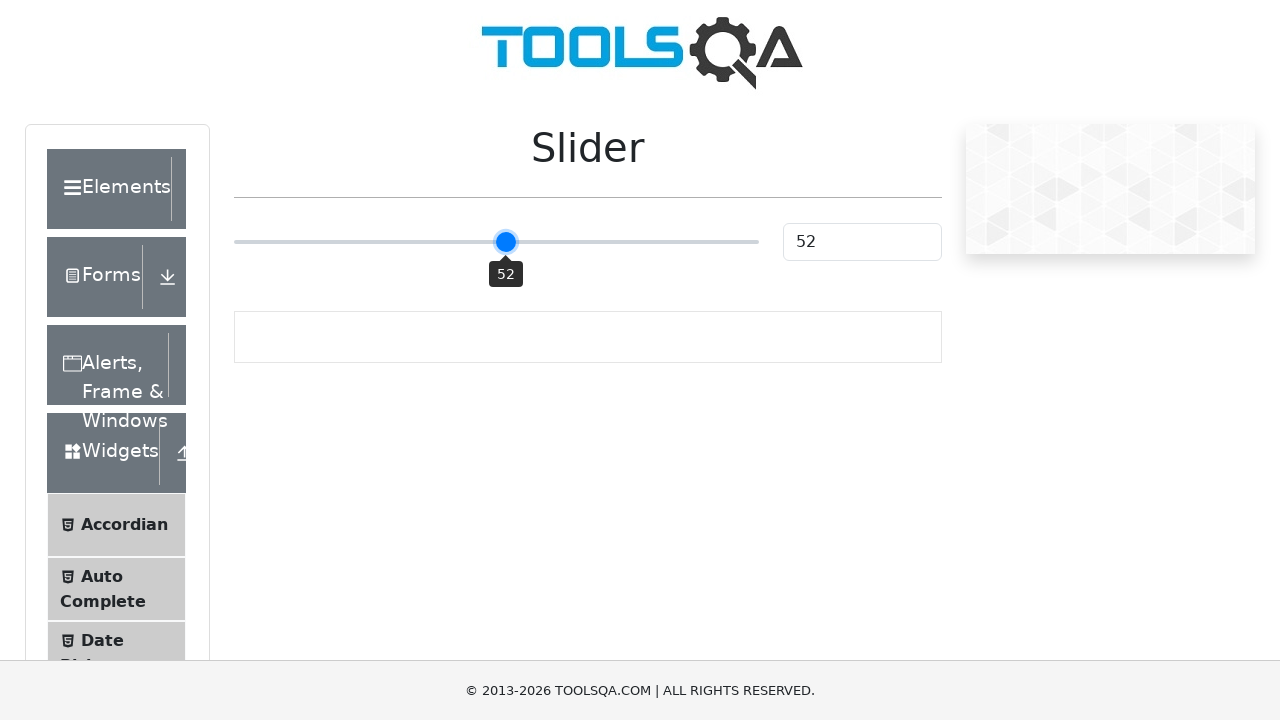

Slider value is now 52
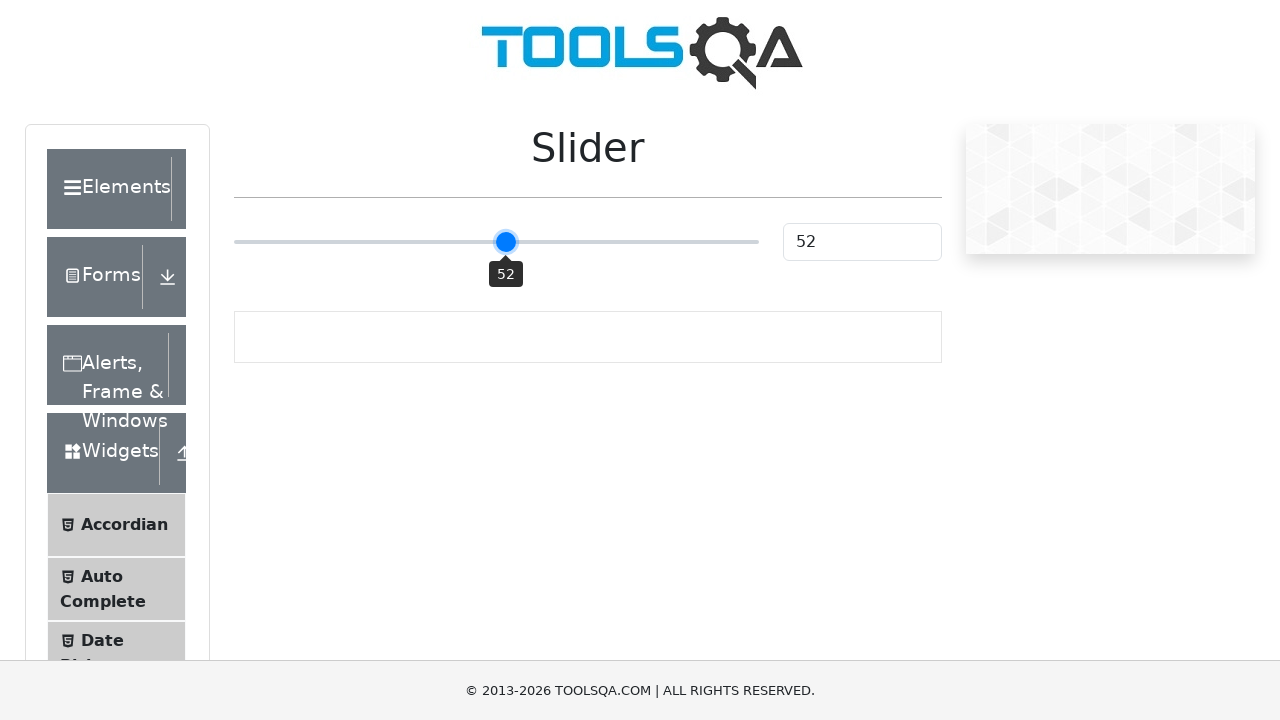

Clicked slider control
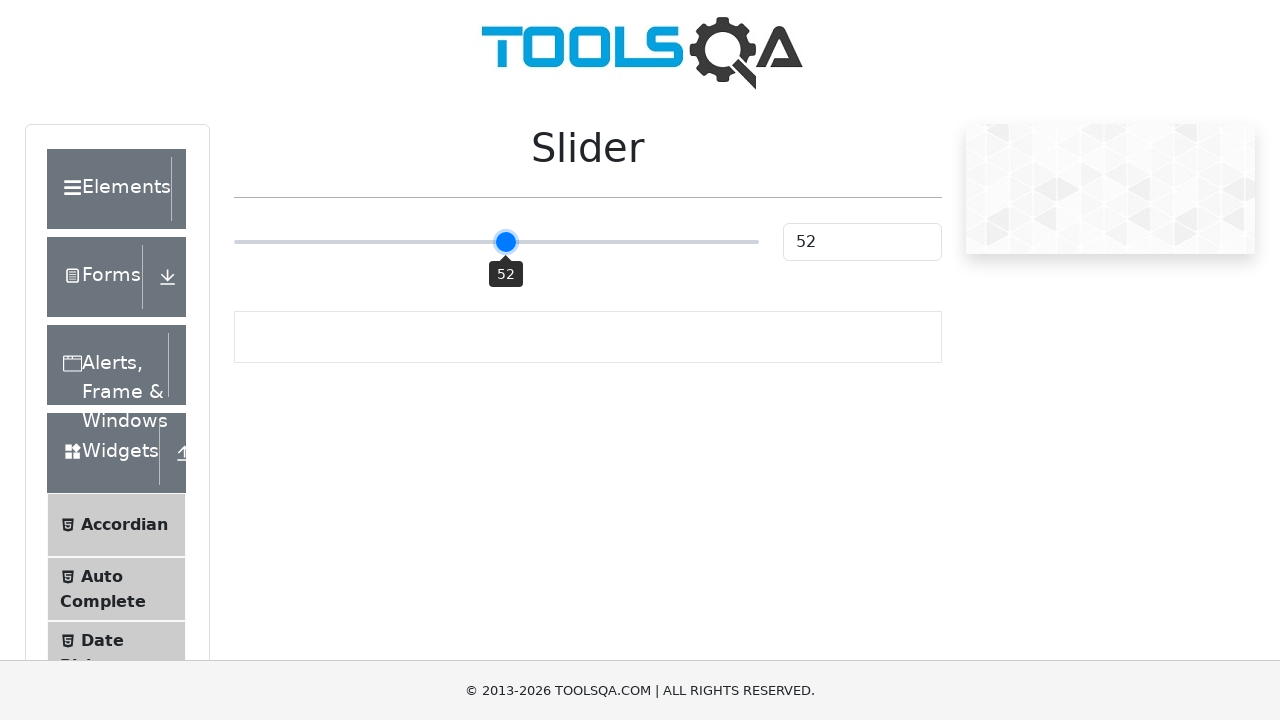

Moved mouse to slider position (offset: 8) at (504, 242)
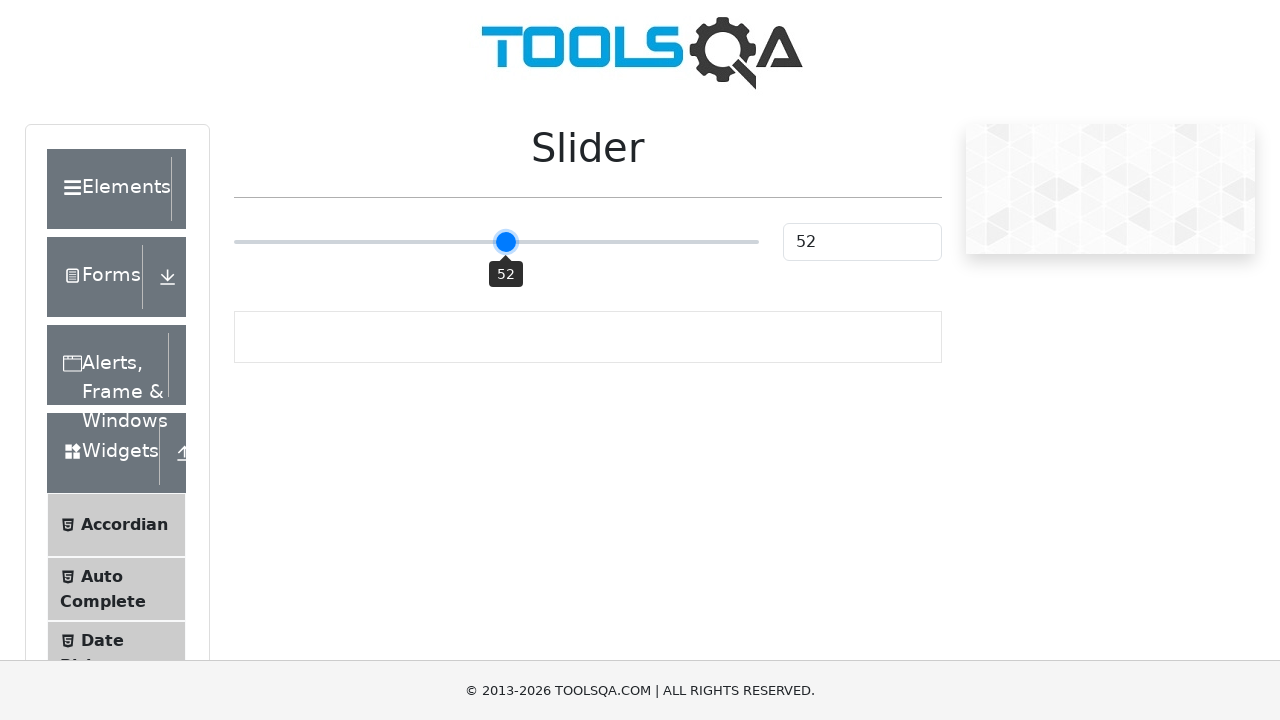

Mouse button pressed down on slider at (504, 242)
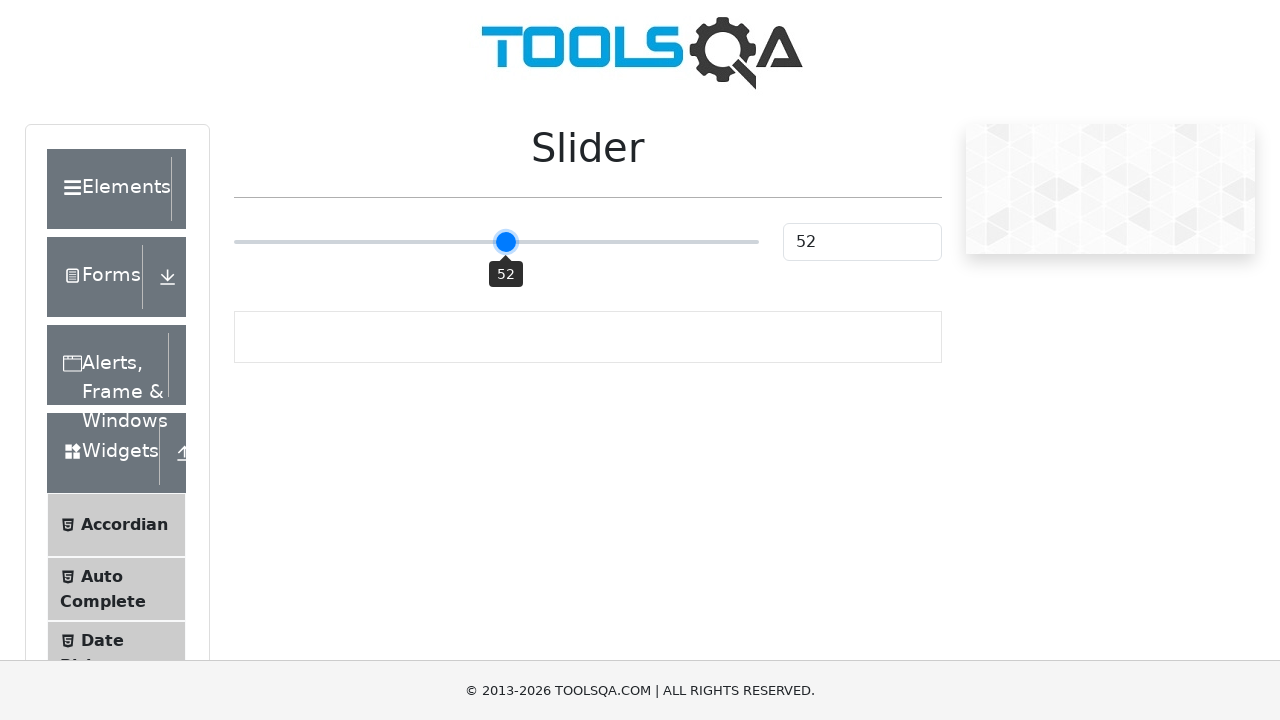

Dragged slider 5 pixels to the right at (509, 242)
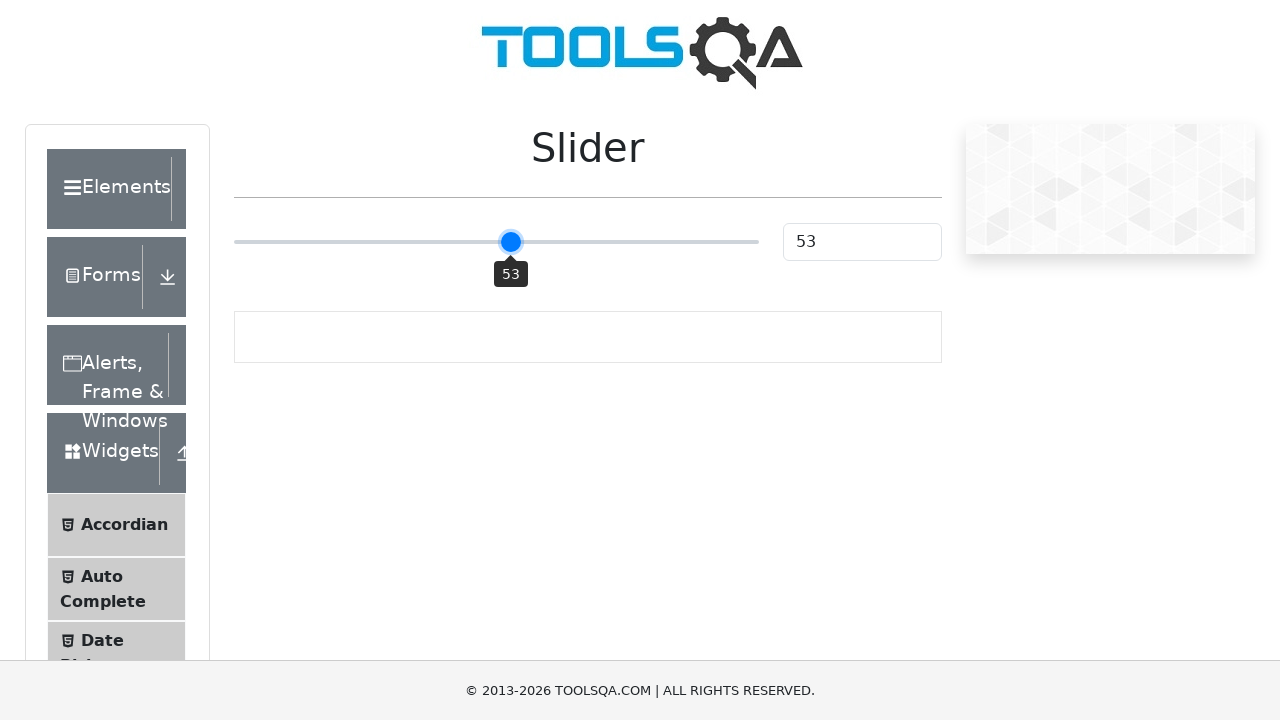

Mouse button released at (509, 242)
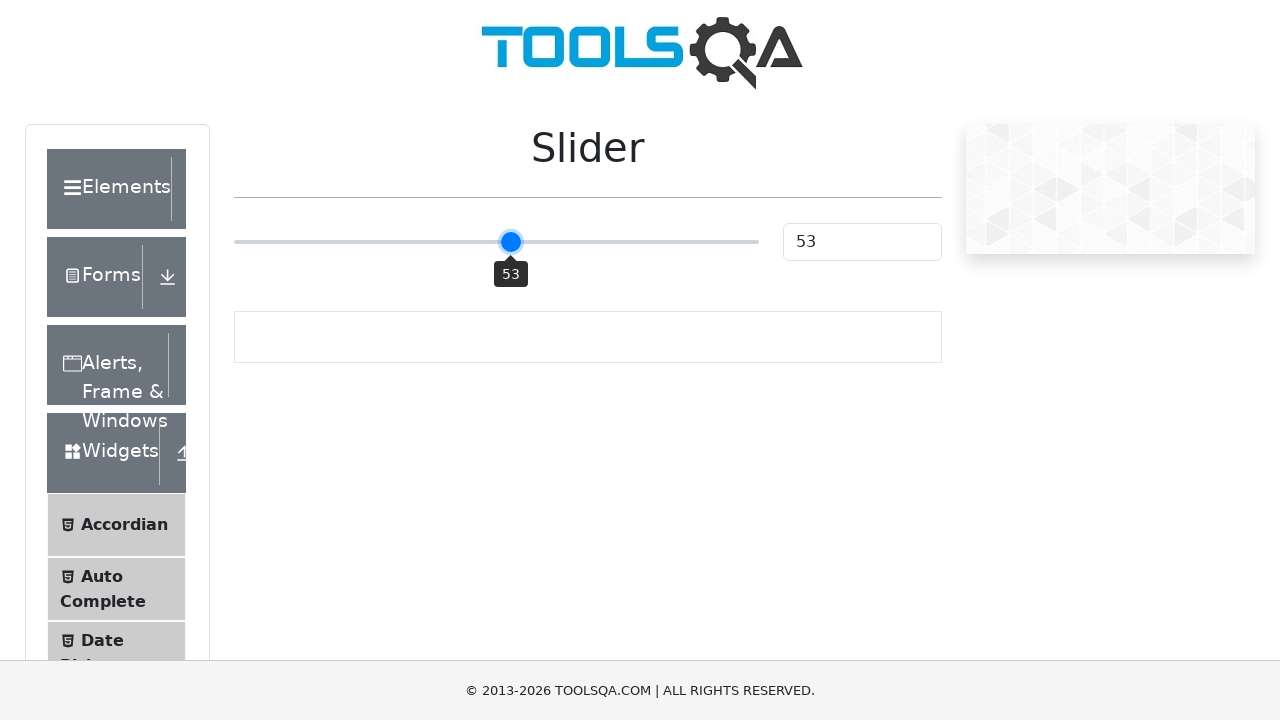

Slider value is now 53
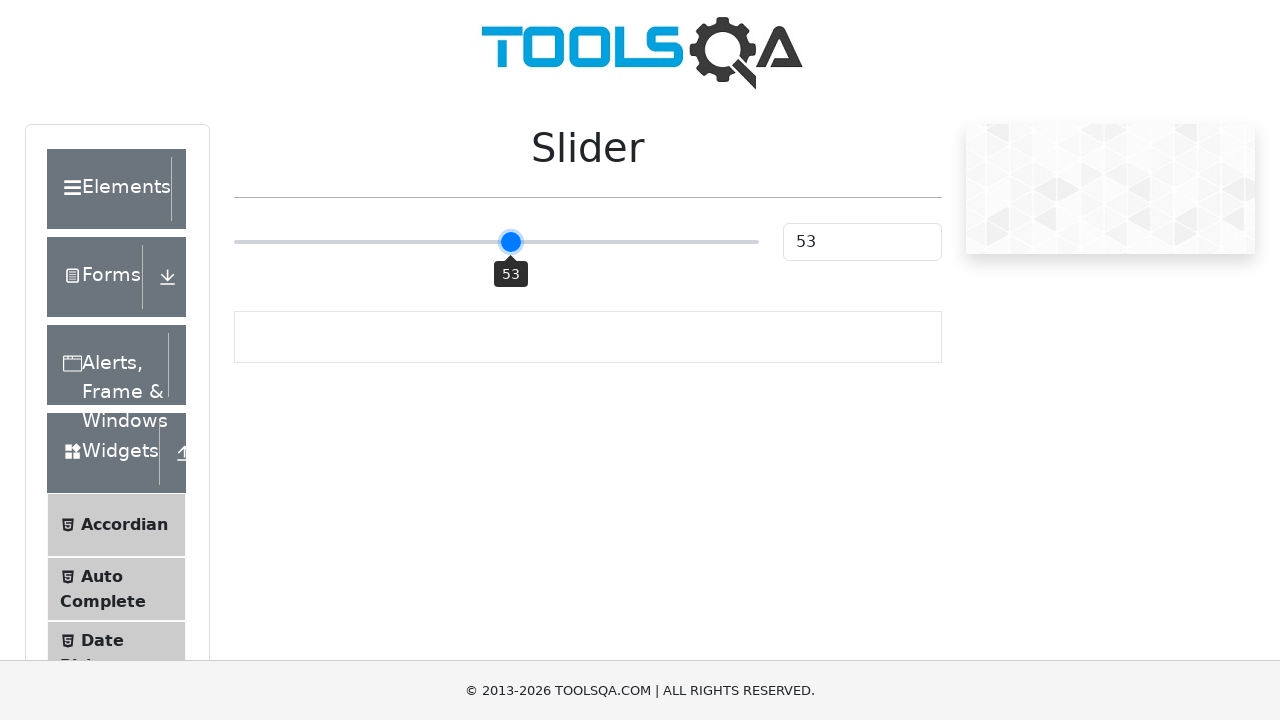

Clicked slider control
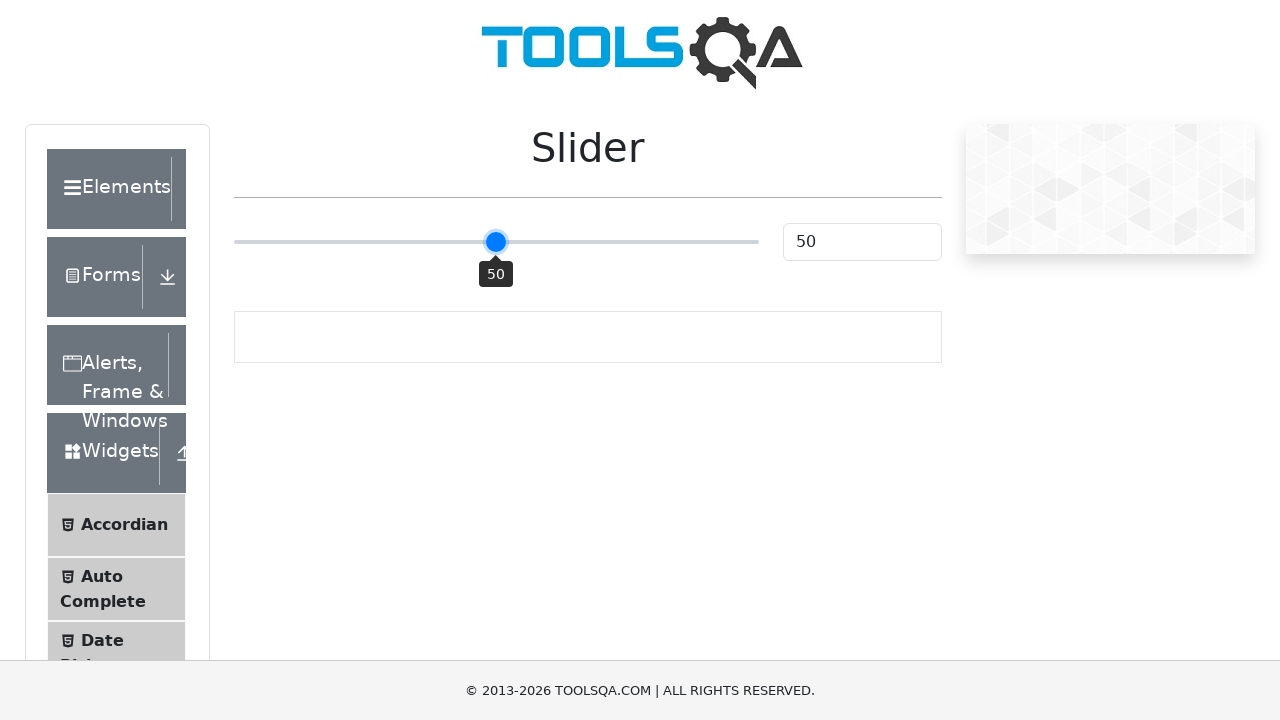

Moved mouse to slider position (offset: 13) at (509, 242)
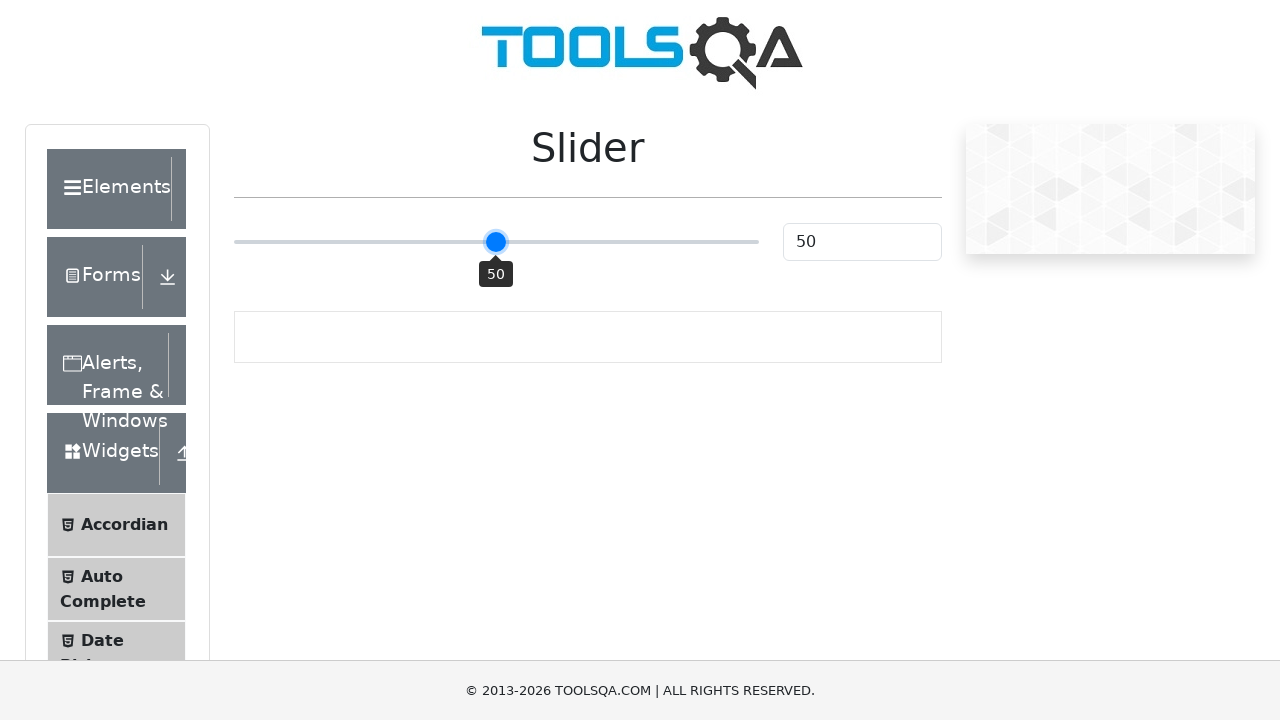

Mouse button pressed down on slider at (509, 242)
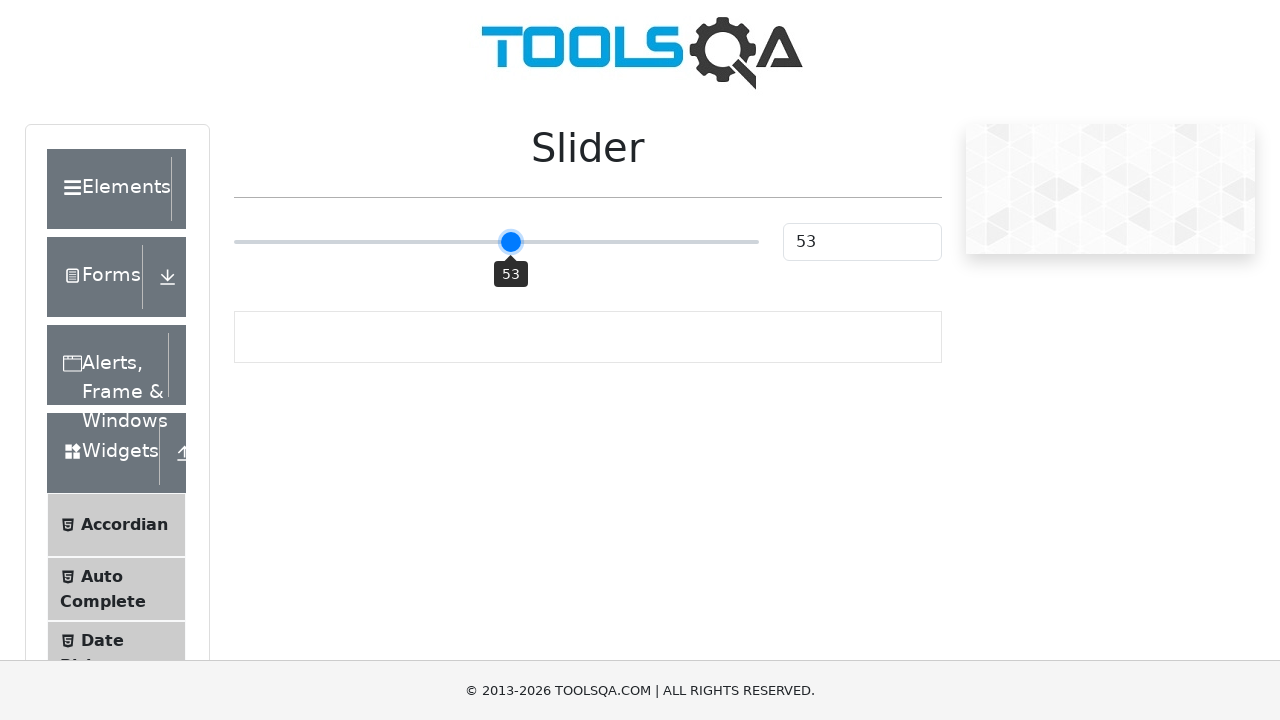

Dragged slider 5 pixels to the right at (514, 242)
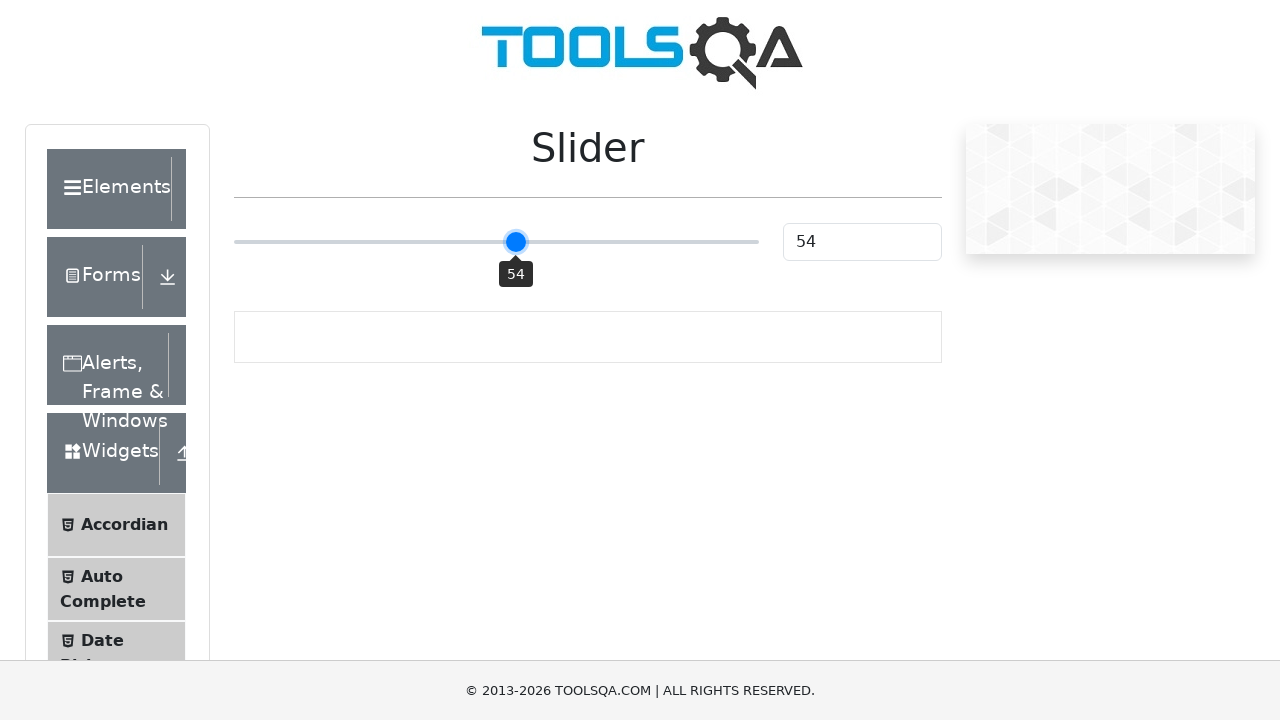

Mouse button released at (514, 242)
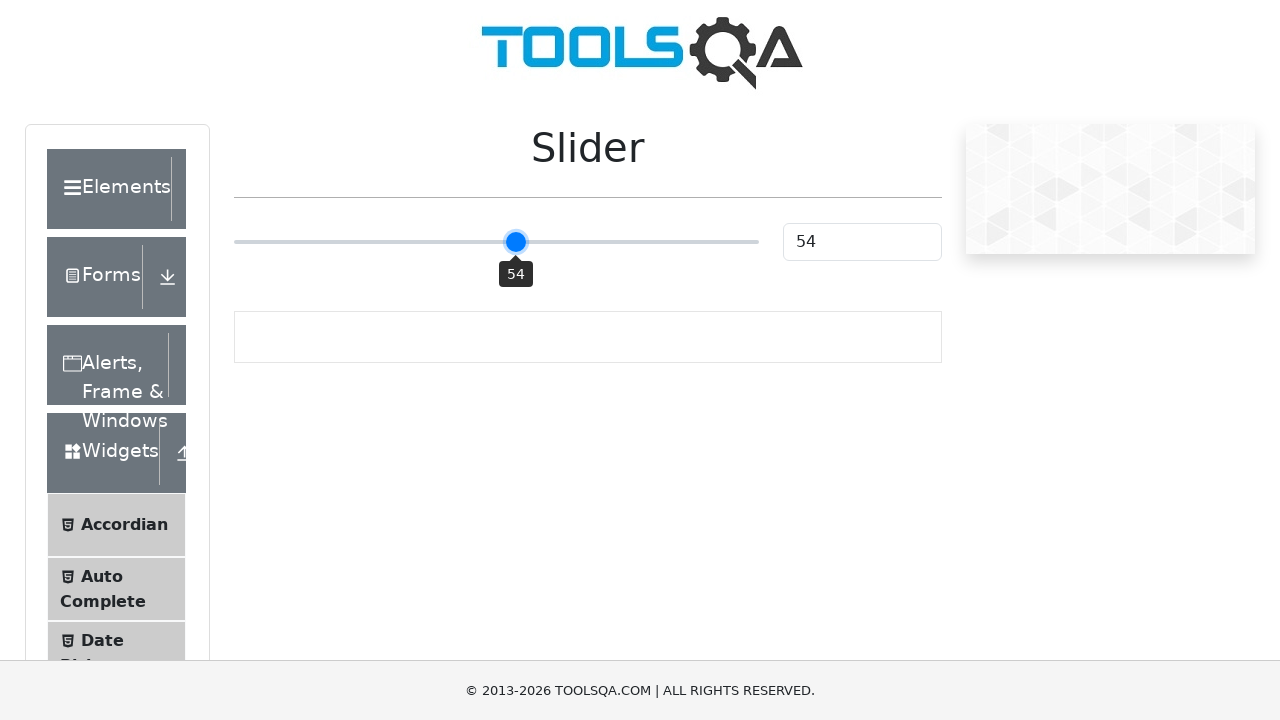

Slider value is now 54
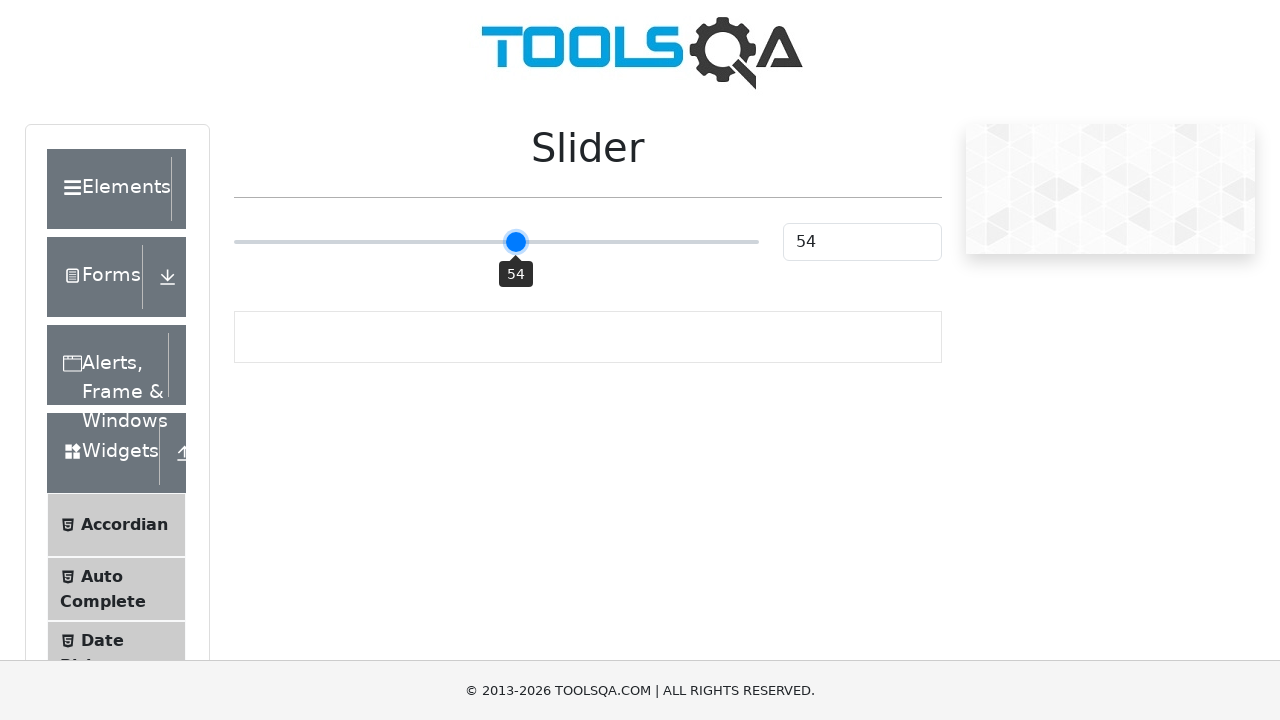

Clicked slider control
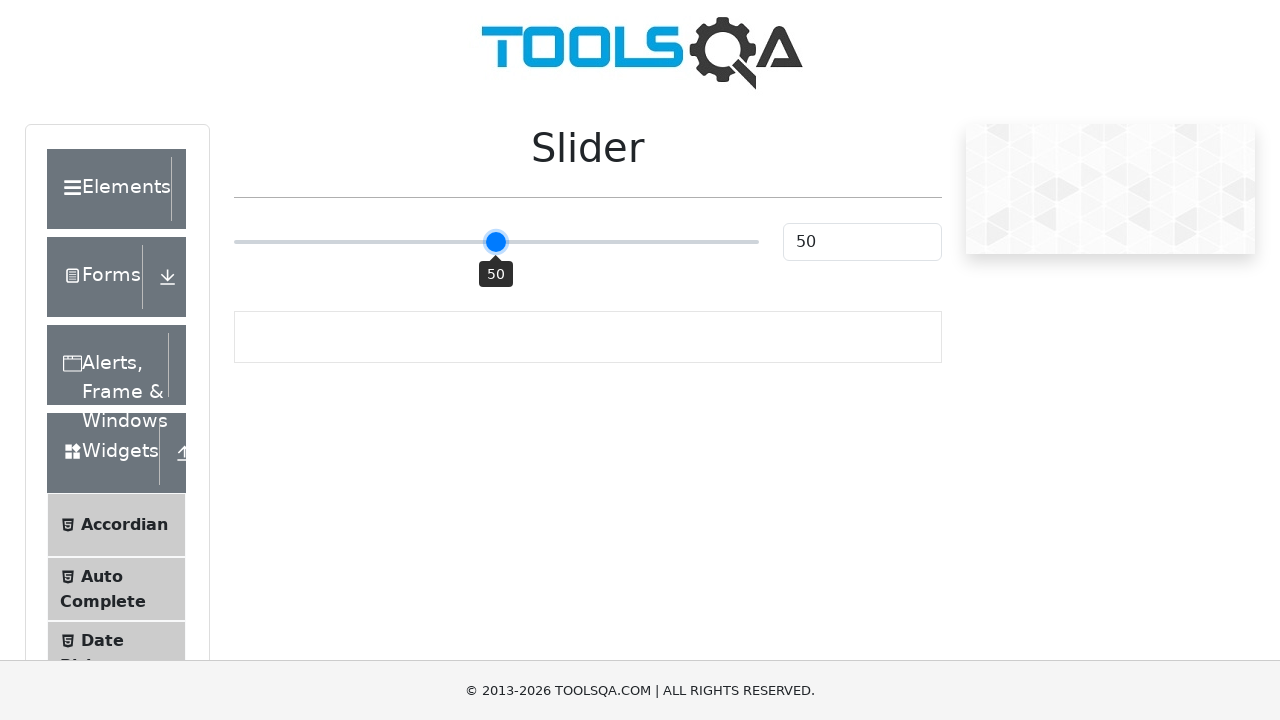

Moved mouse to slider position (offset: 18) at (514, 242)
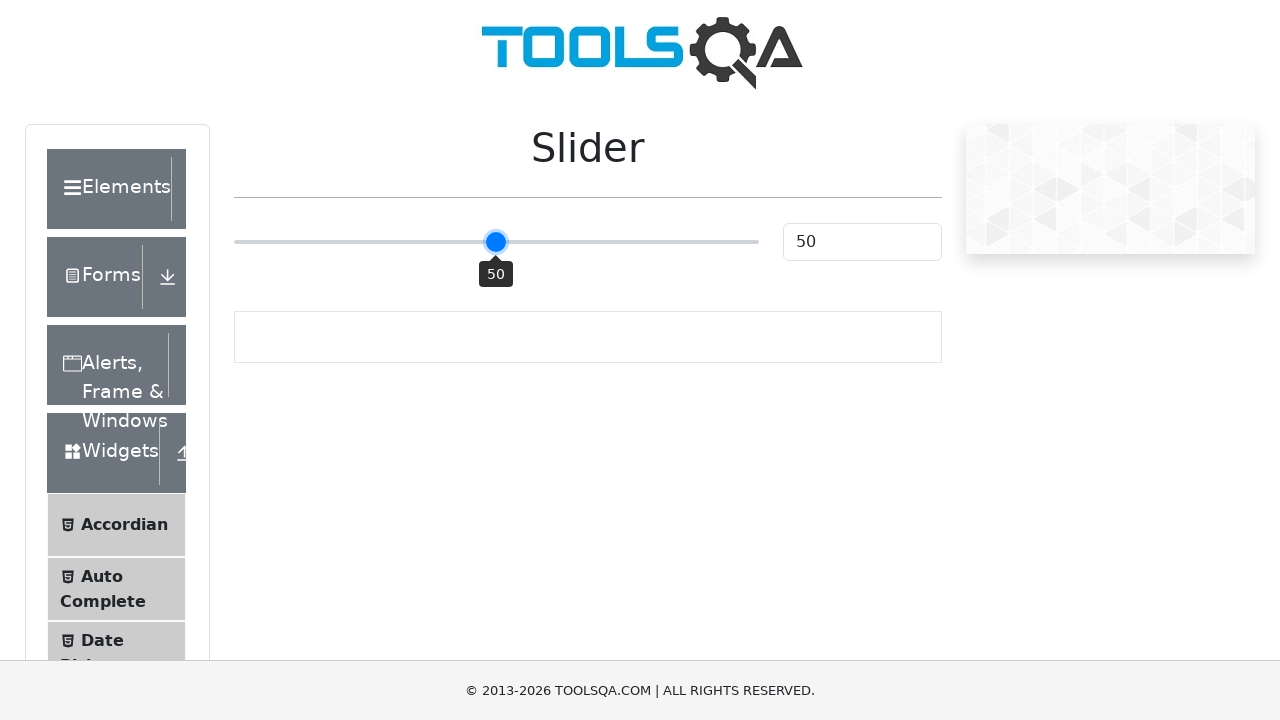

Mouse button pressed down on slider at (514, 242)
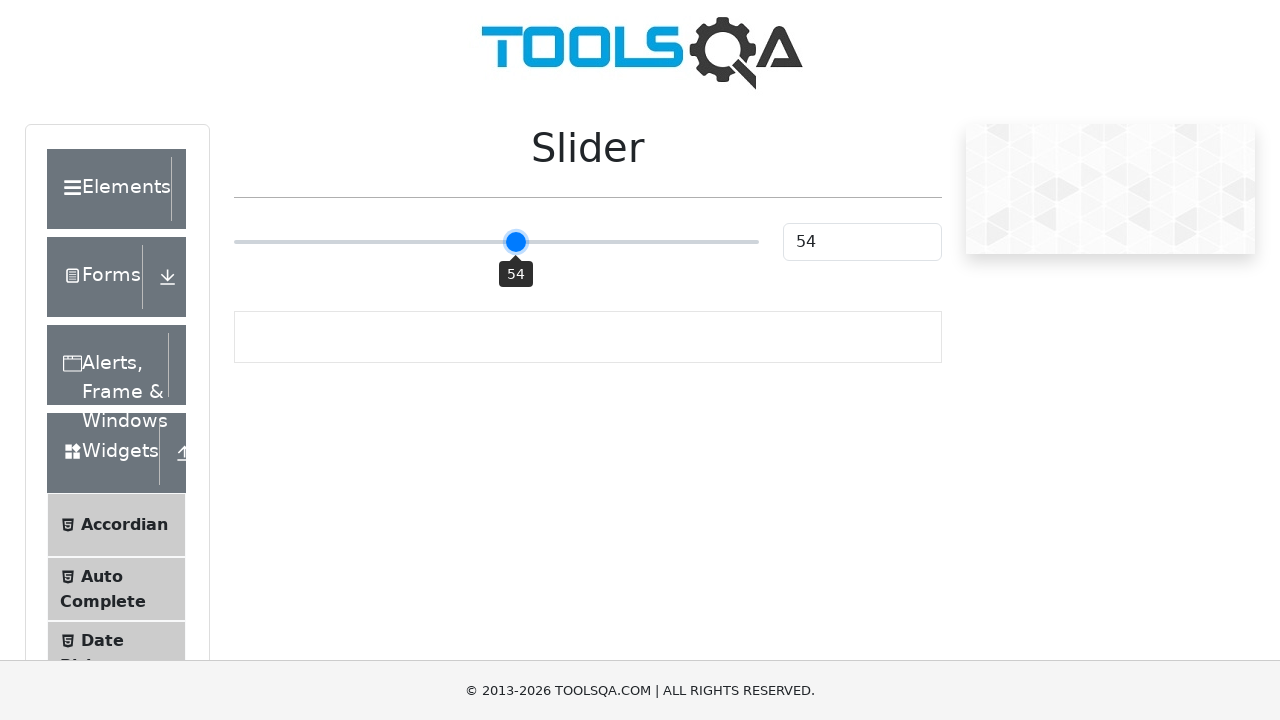

Dragged slider 5 pixels to the right at (519, 242)
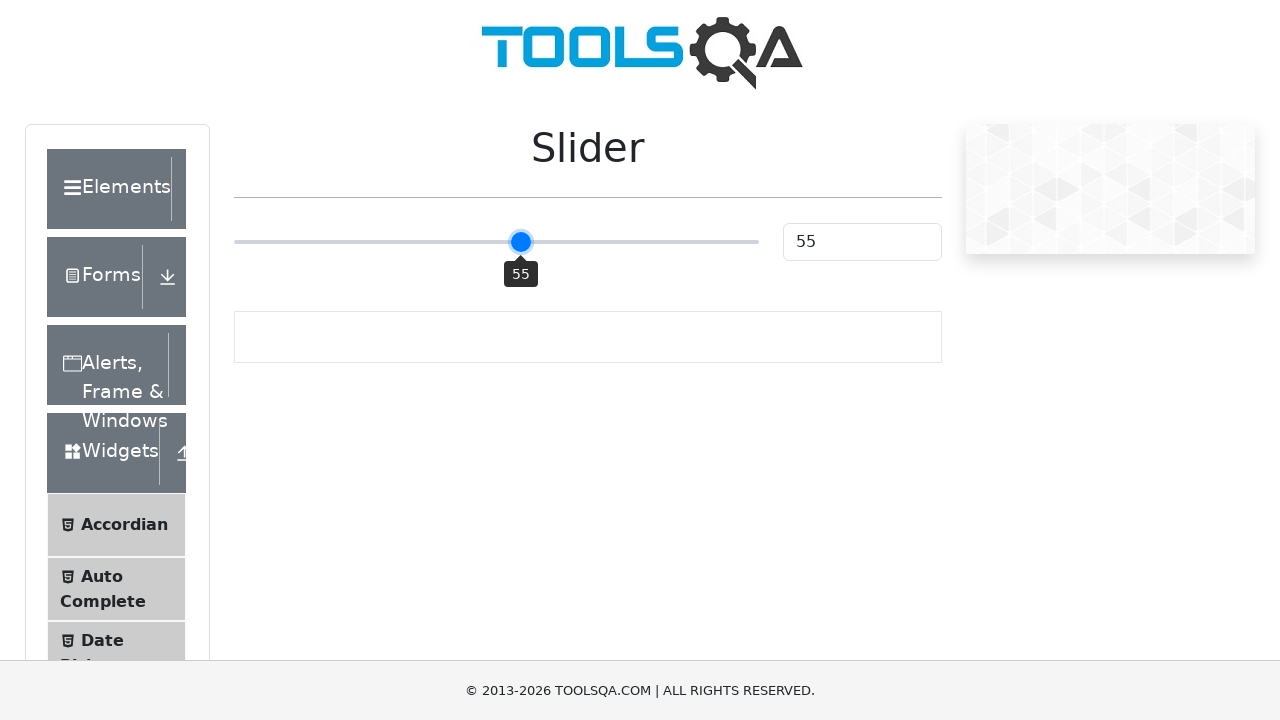

Mouse button released at (519, 242)
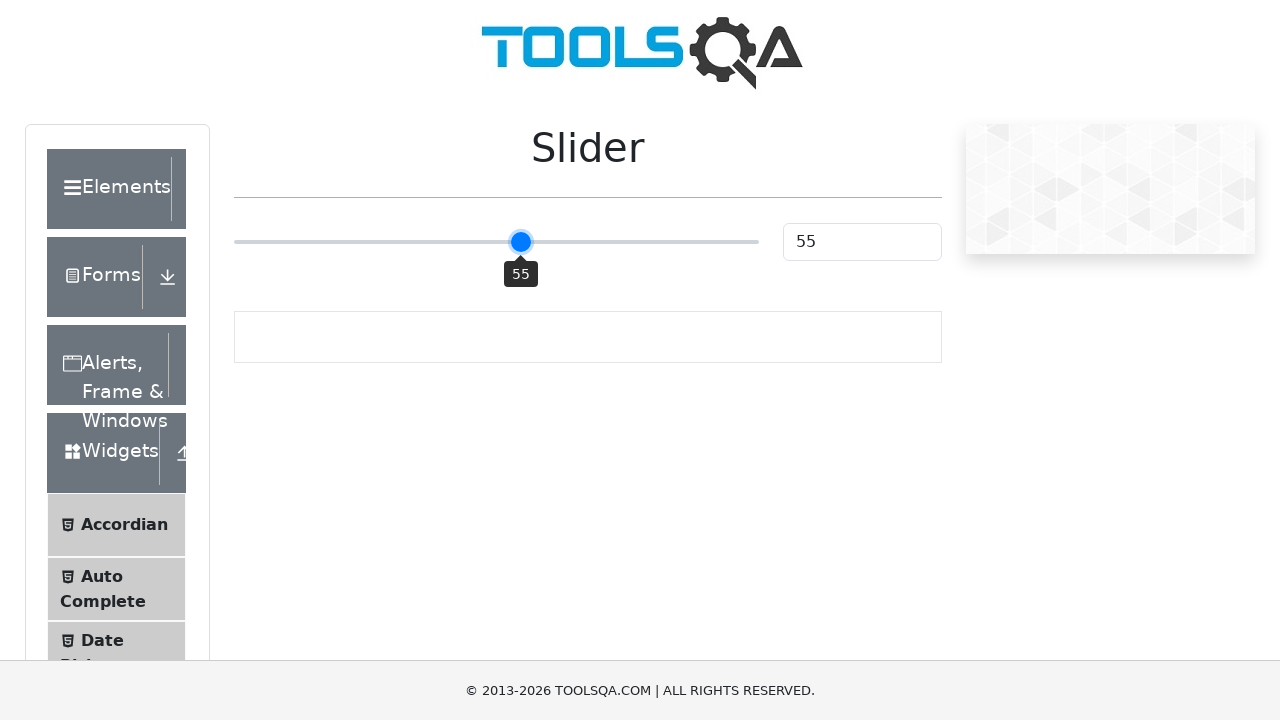

Slider value is now 55
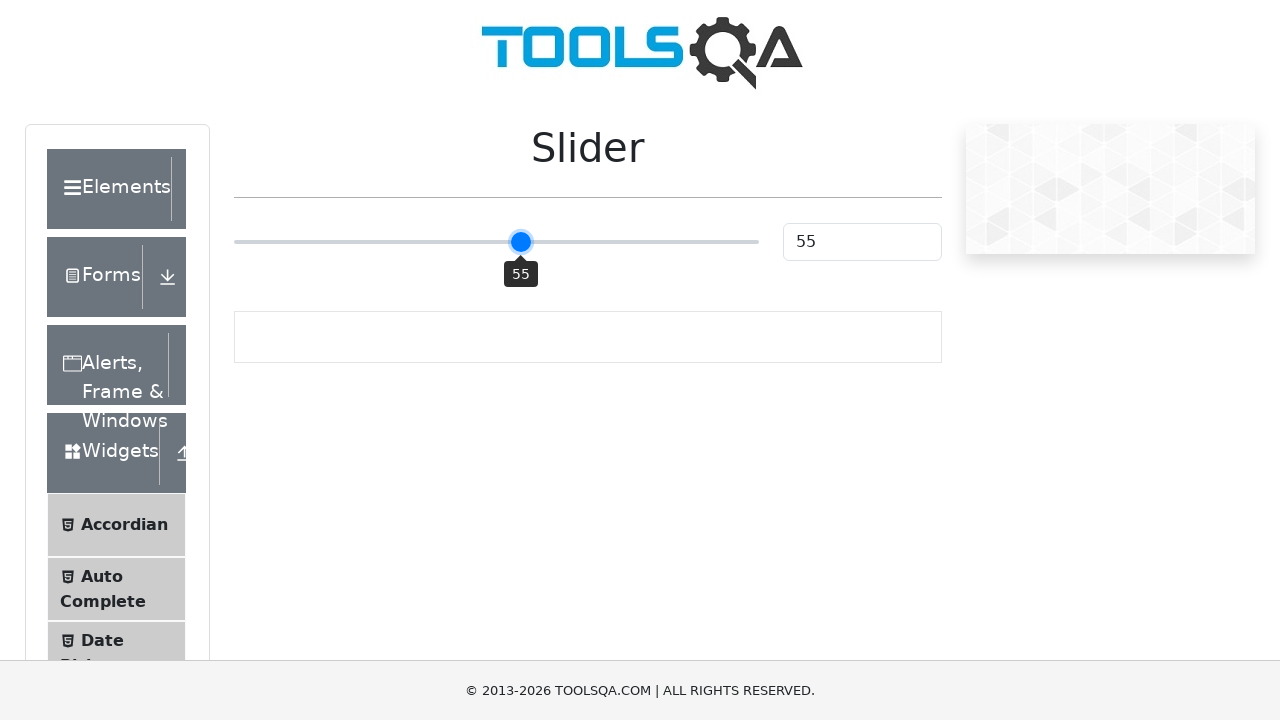

Clicked slider control
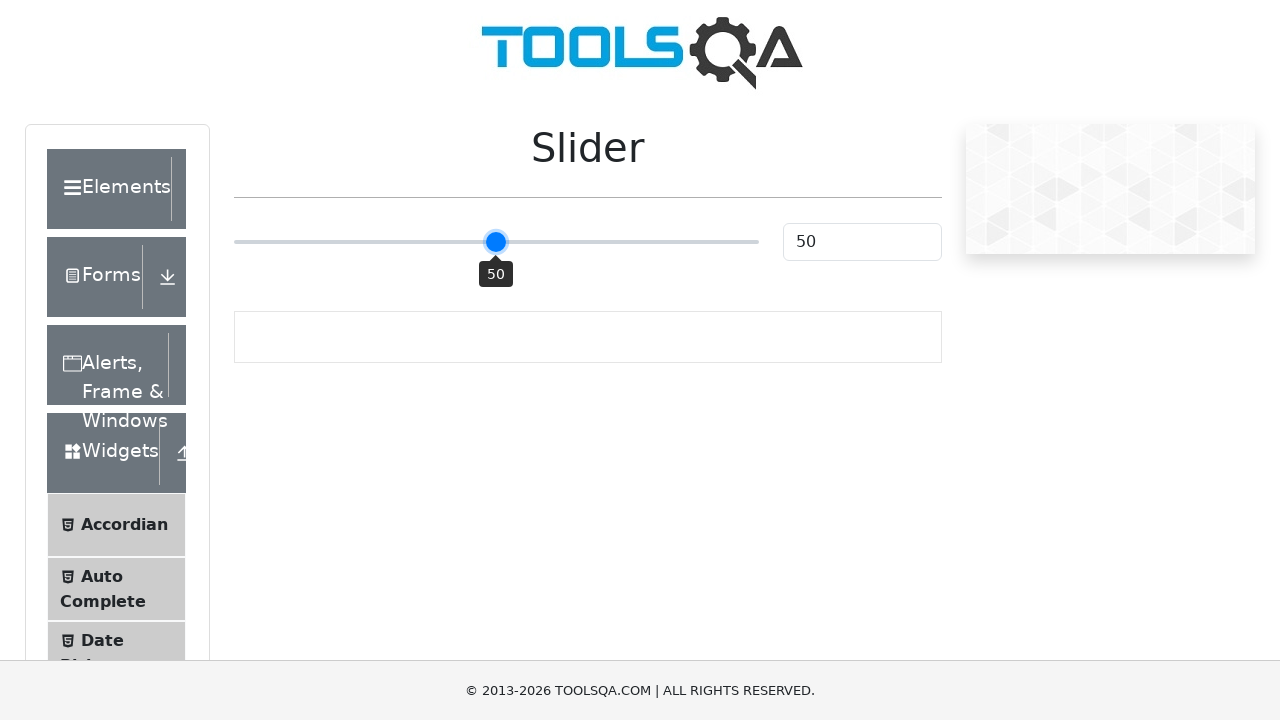

Moved mouse to slider position (offset: 23) at (519, 242)
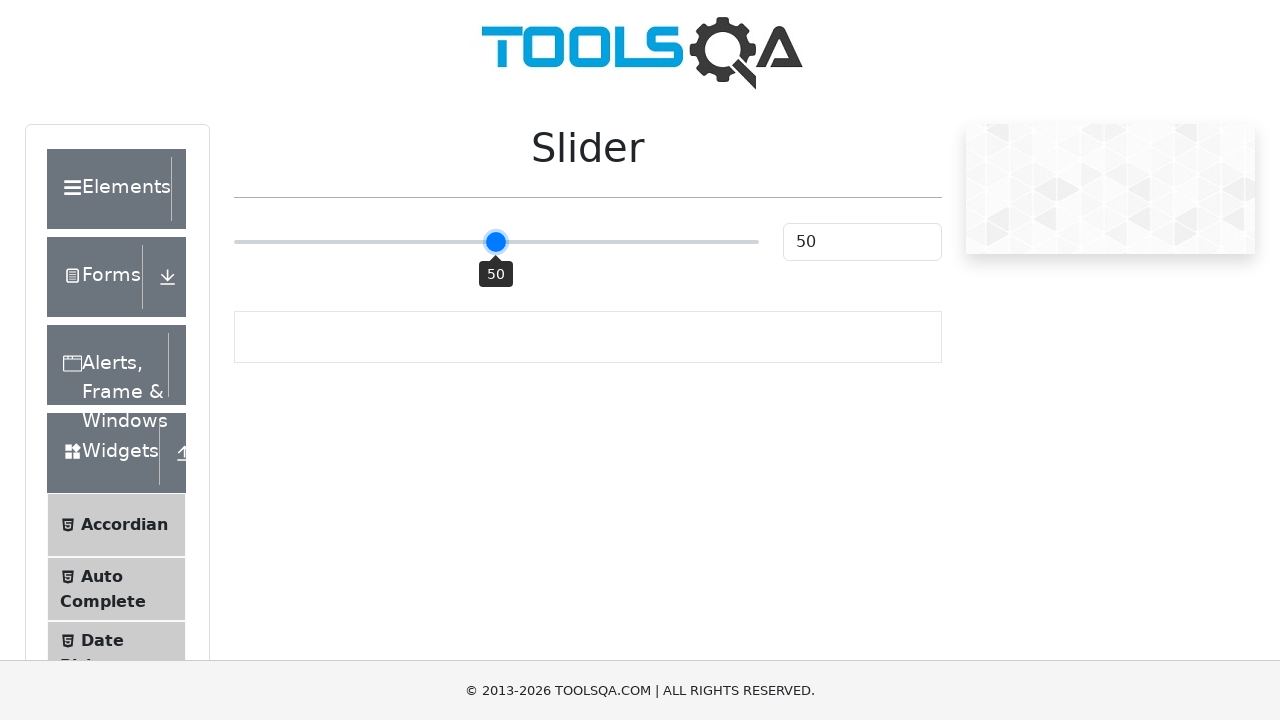

Mouse button pressed down on slider at (519, 242)
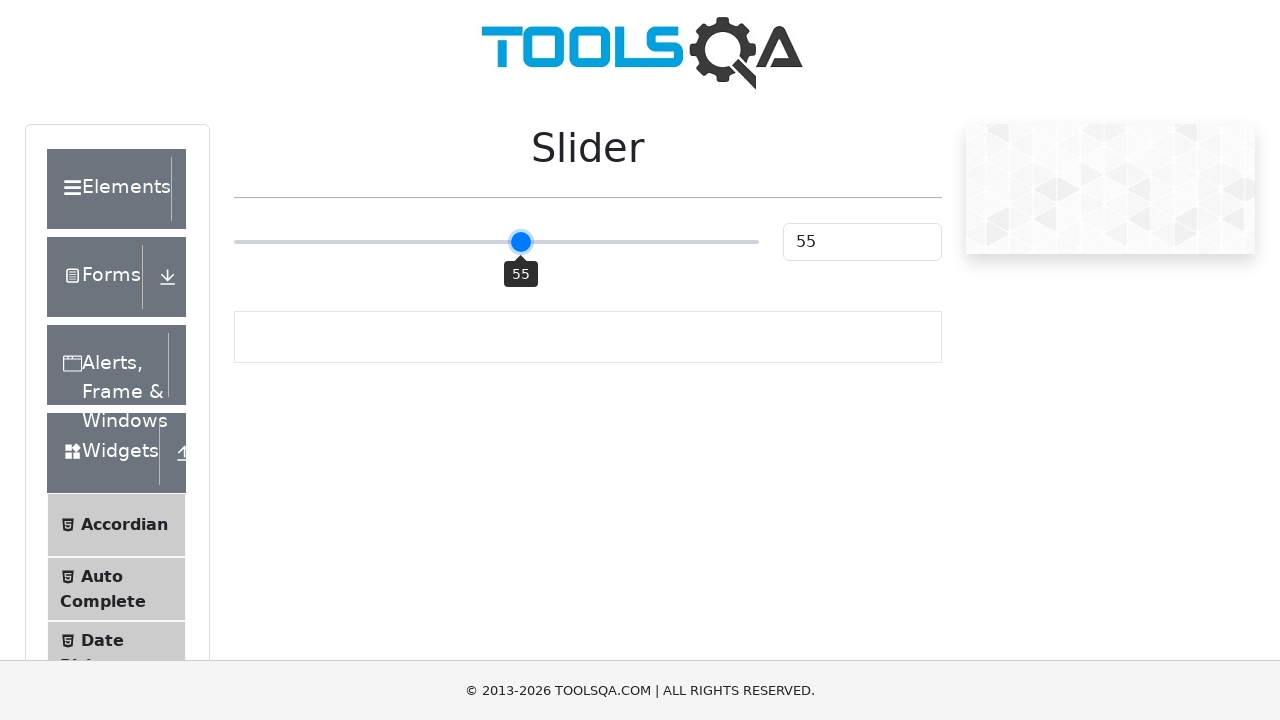

Dragged slider 5 pixels to the right at (524, 242)
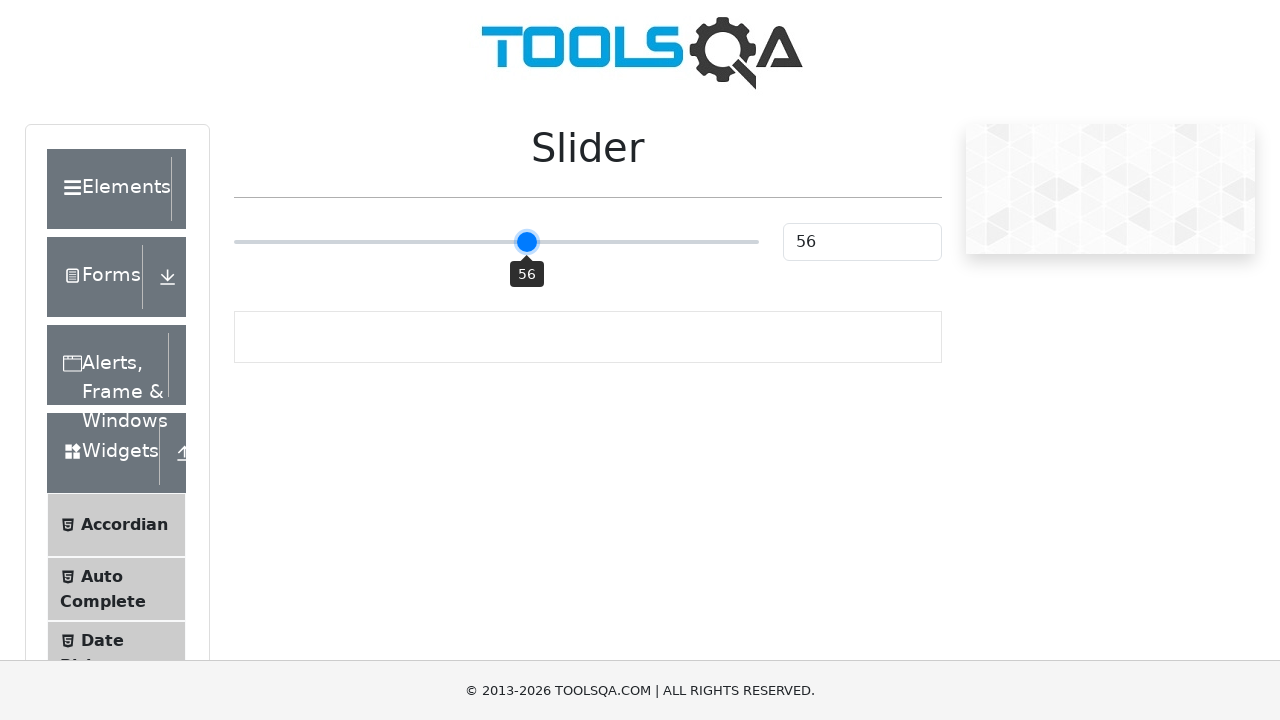

Mouse button released at (524, 242)
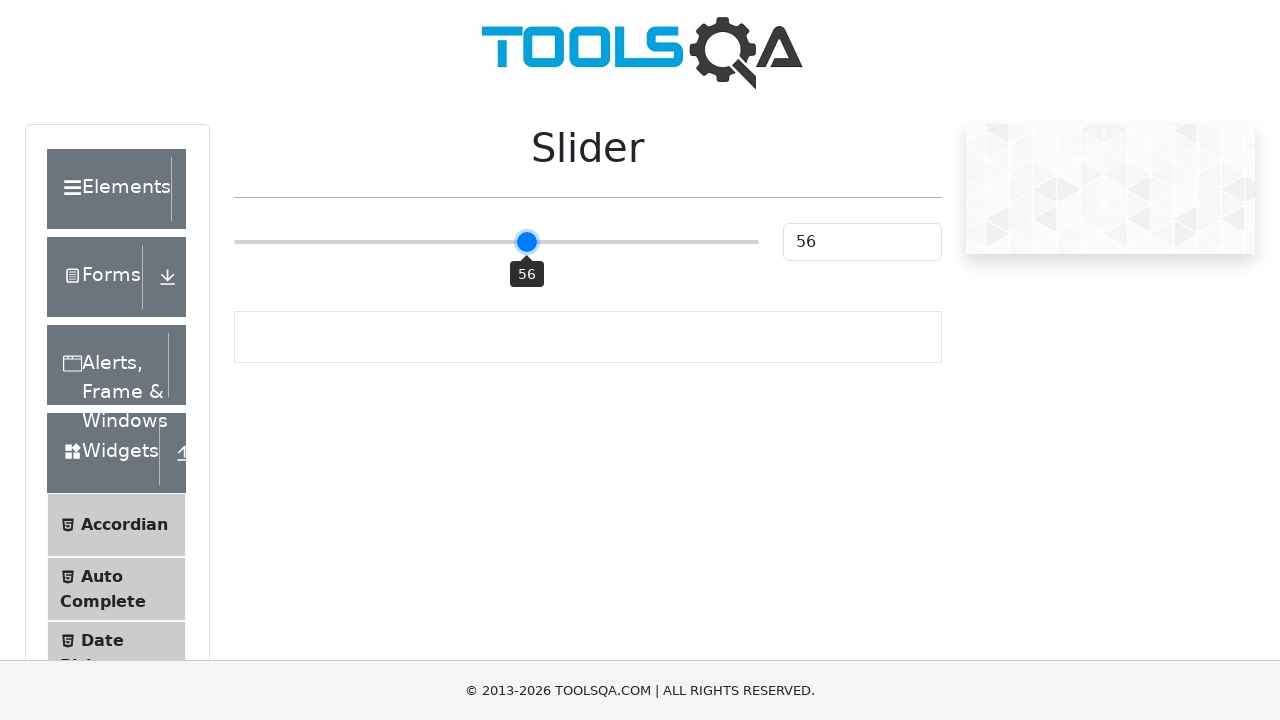

Slider value is now 56
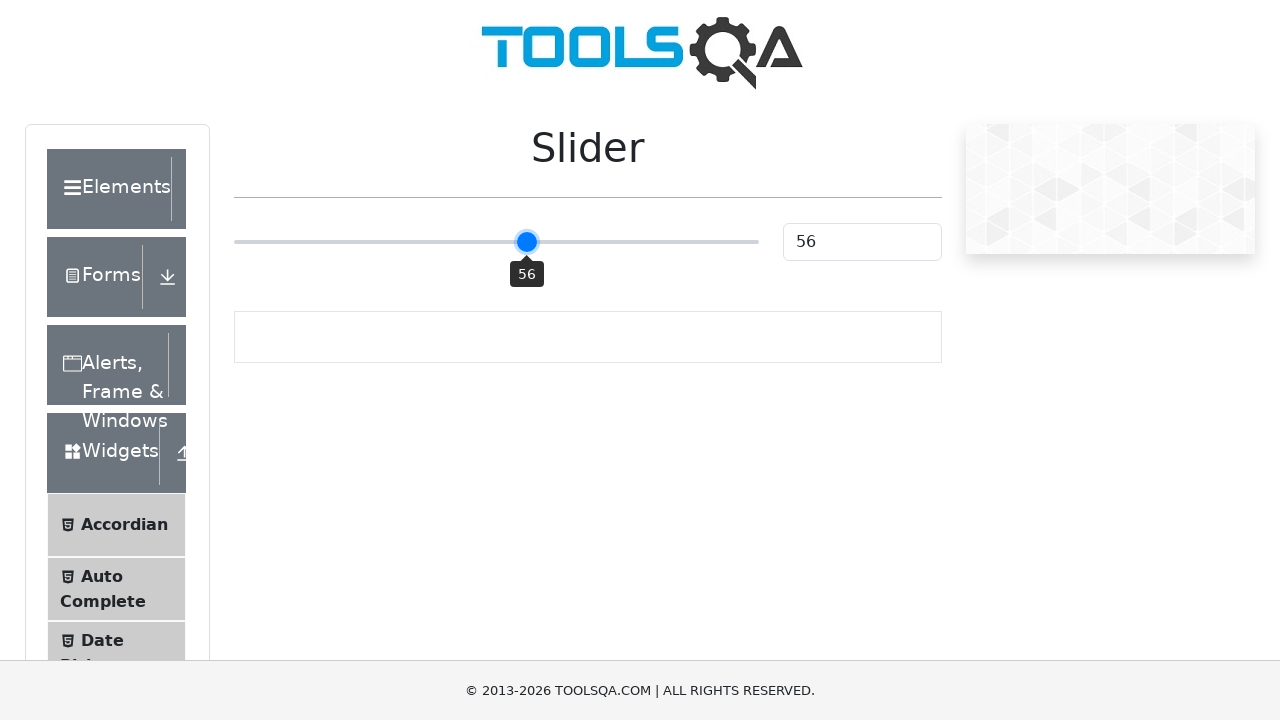

Clicked slider control
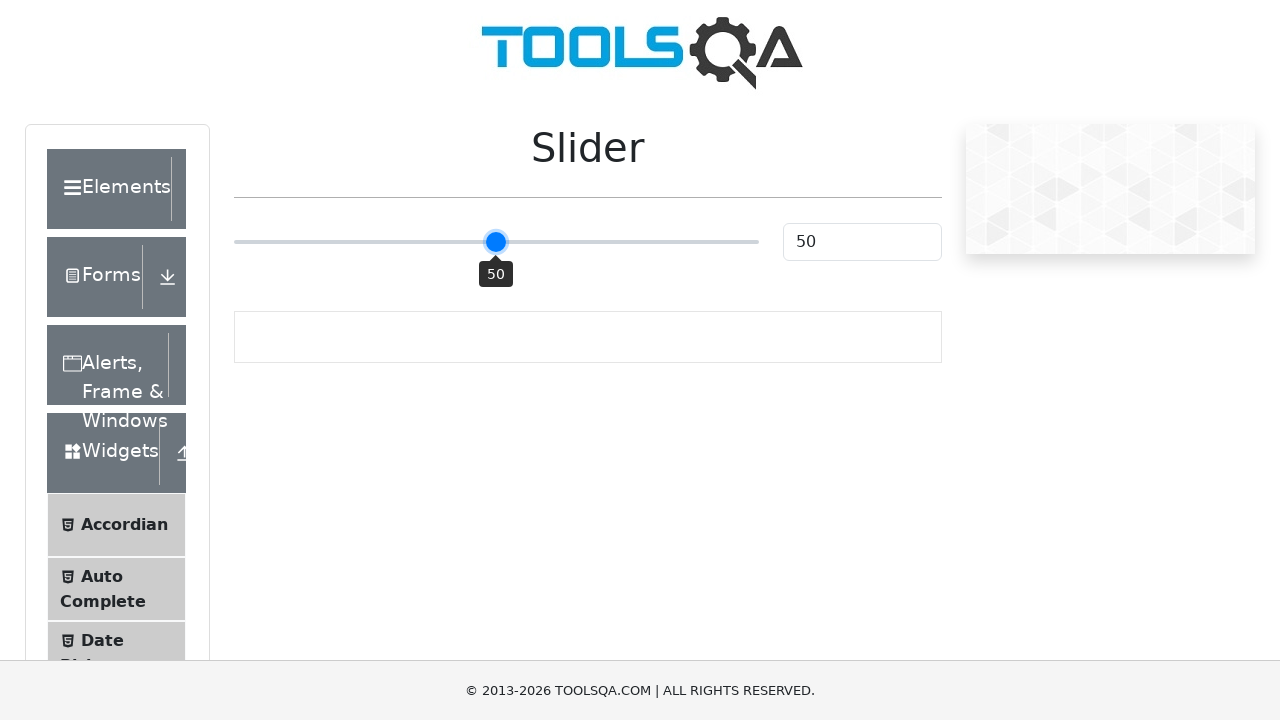

Moved mouse to slider position (offset: 28) at (524, 242)
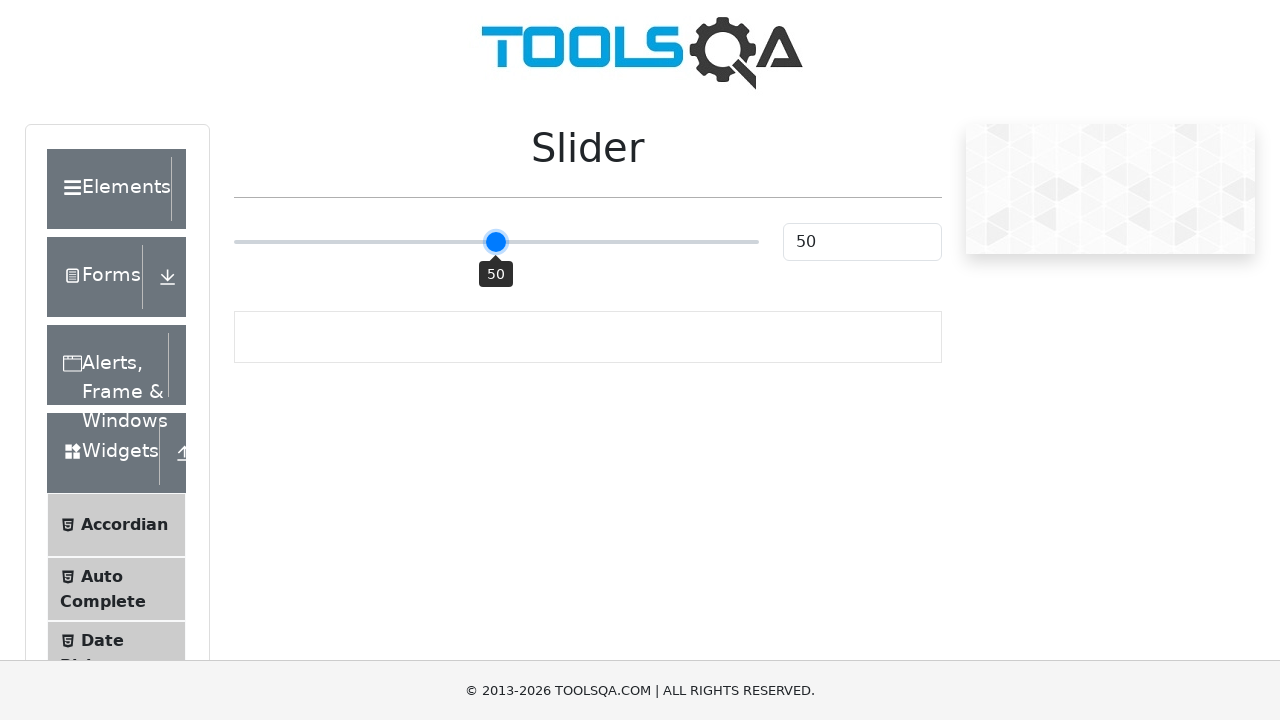

Mouse button pressed down on slider at (524, 242)
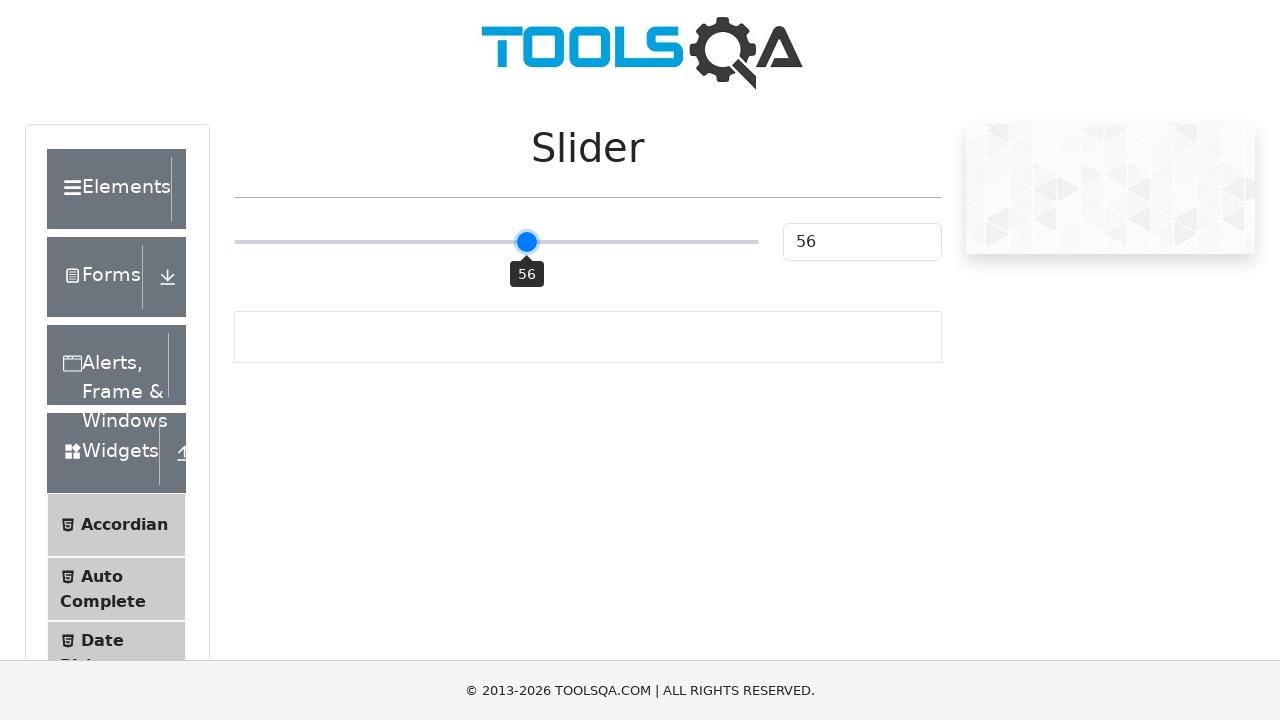

Dragged slider 5 pixels to the right at (529, 242)
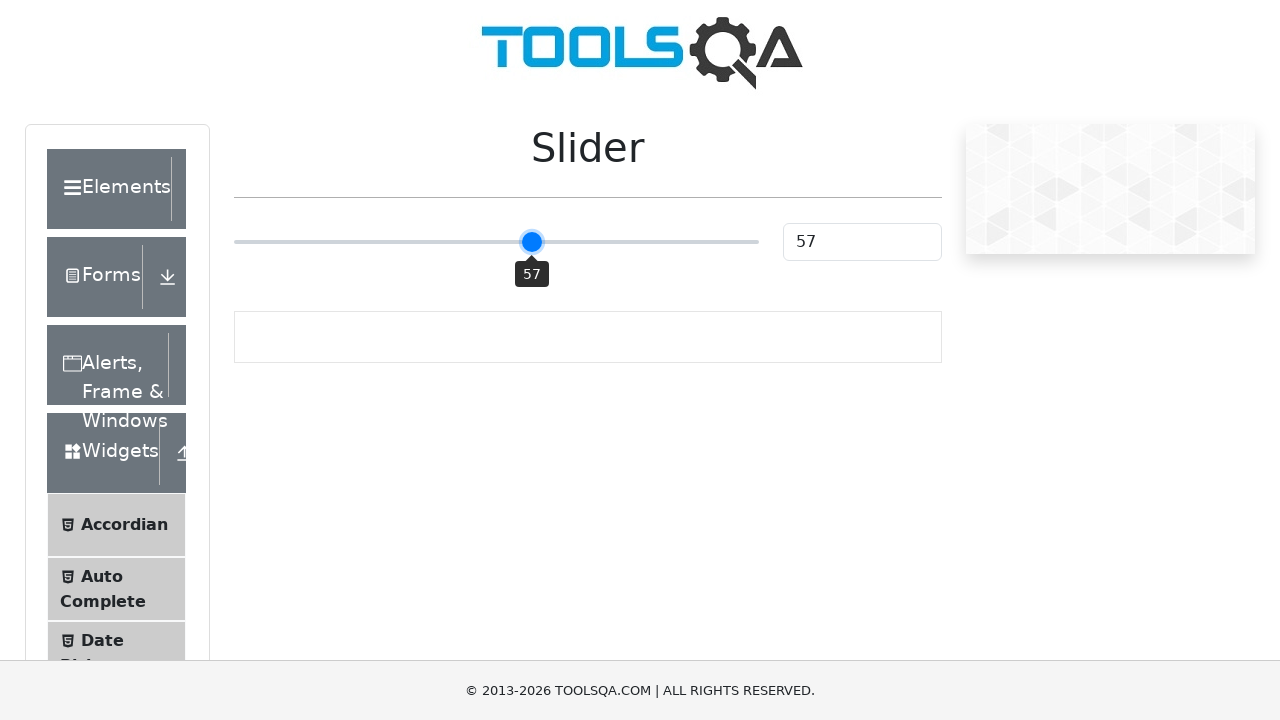

Mouse button released at (529, 242)
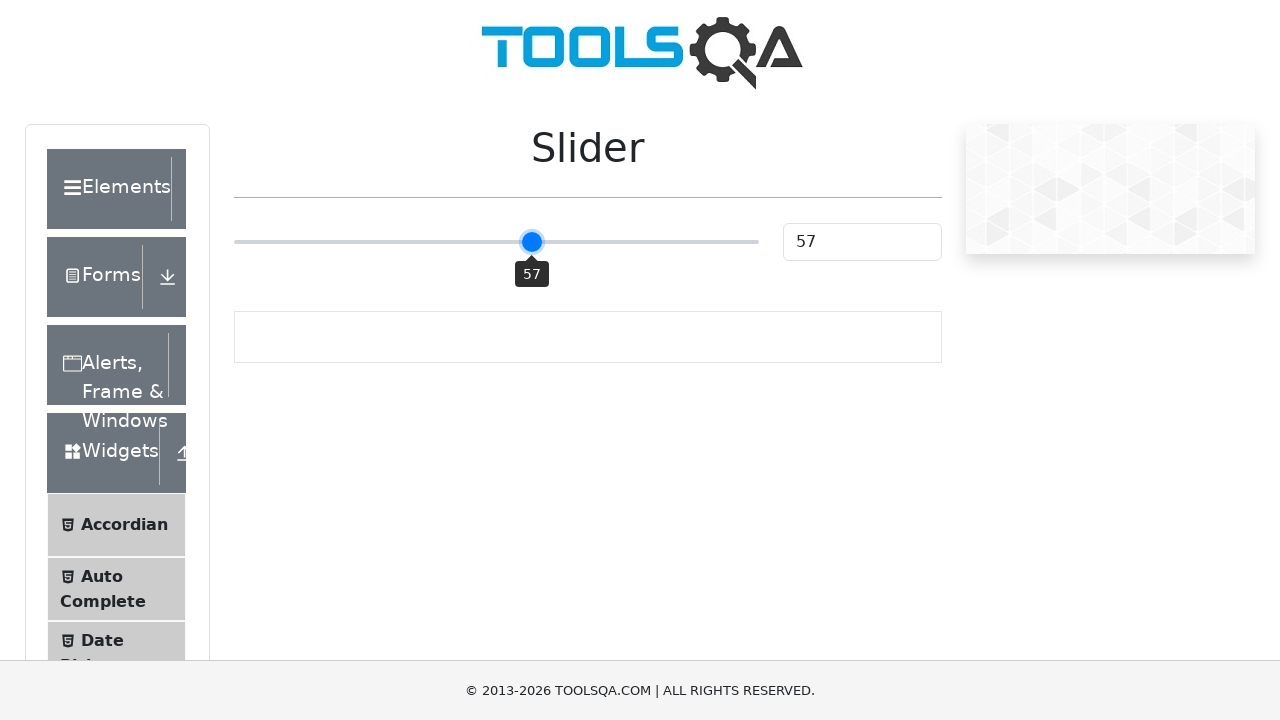

Slider value is now 57
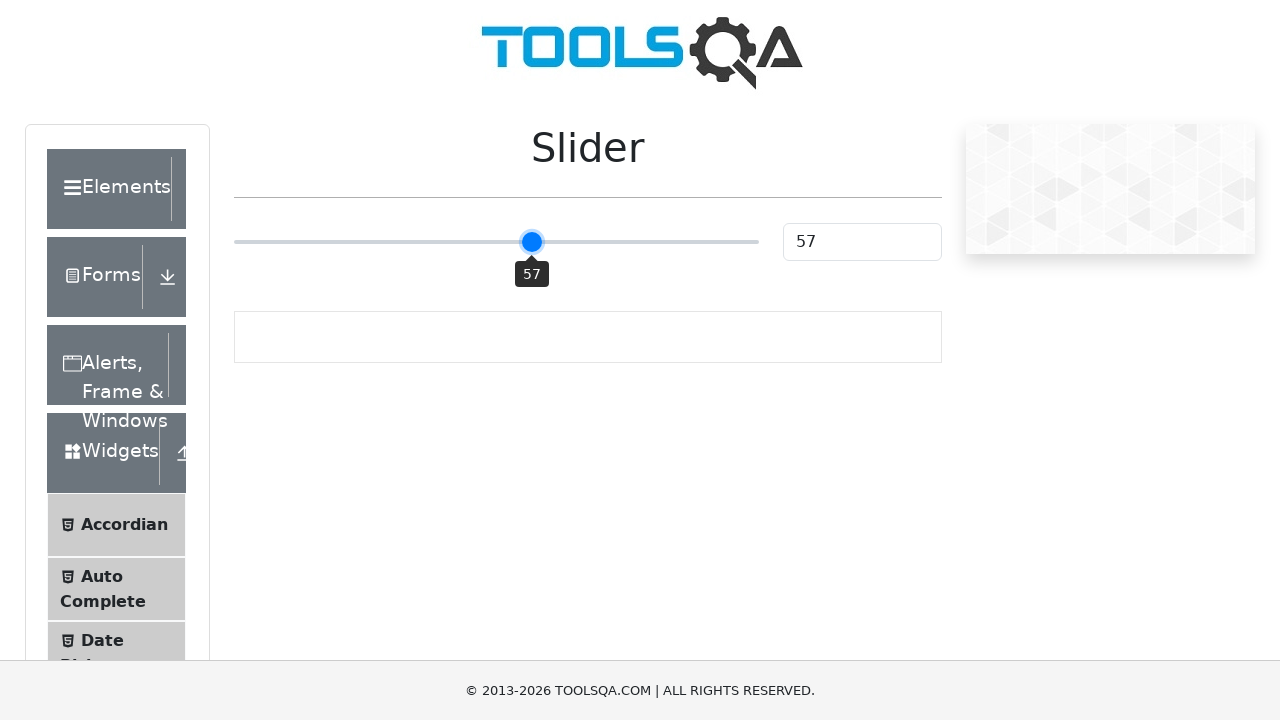

Clicked slider control
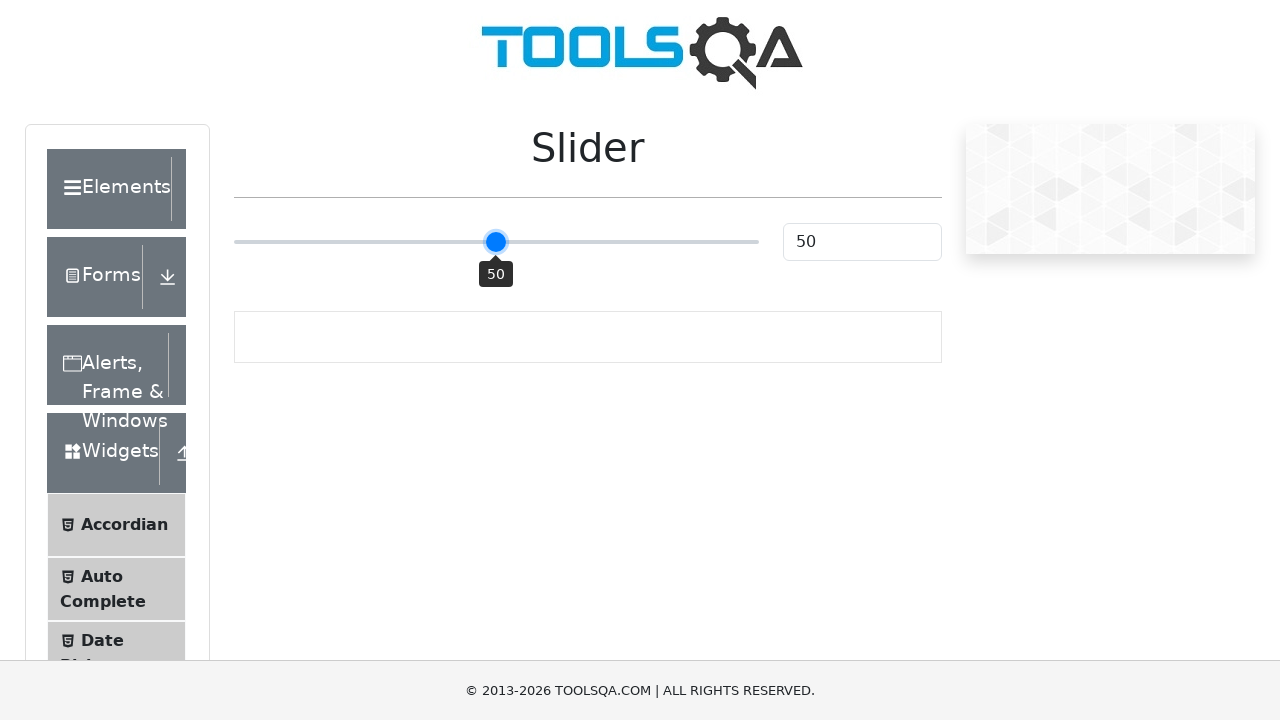

Moved mouse to slider position (offset: 33) at (529, 242)
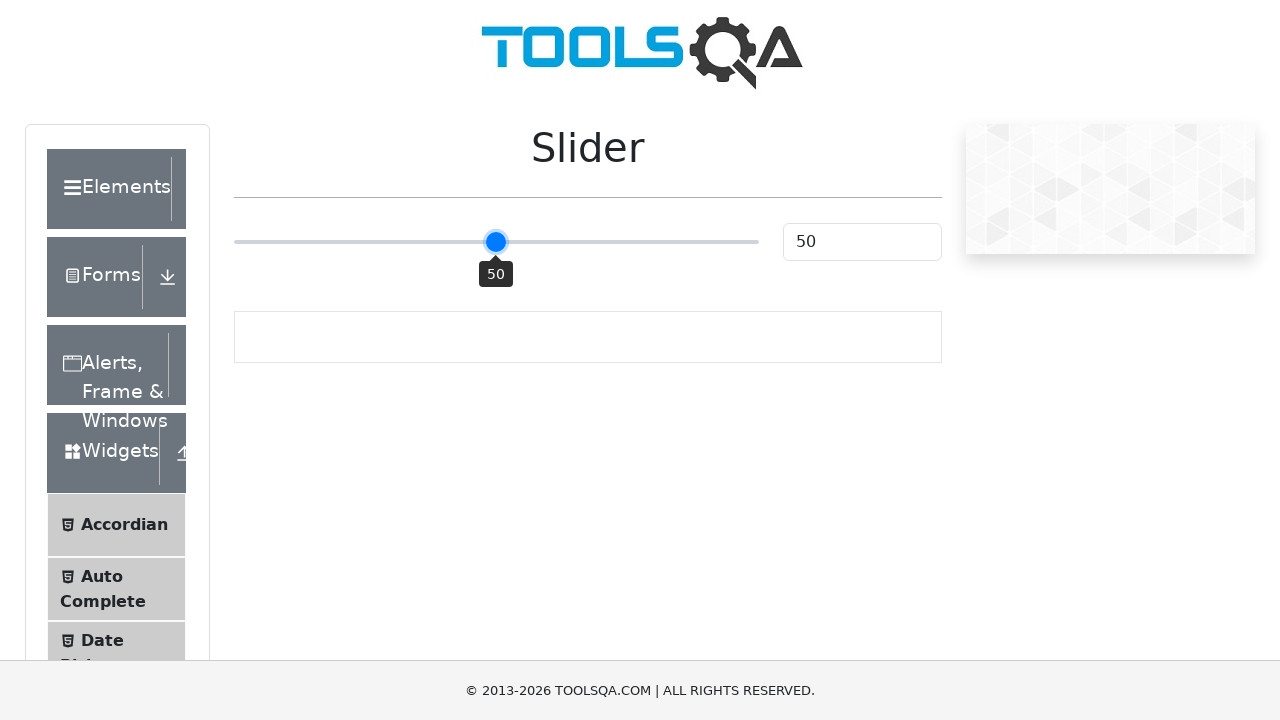

Mouse button pressed down on slider at (529, 242)
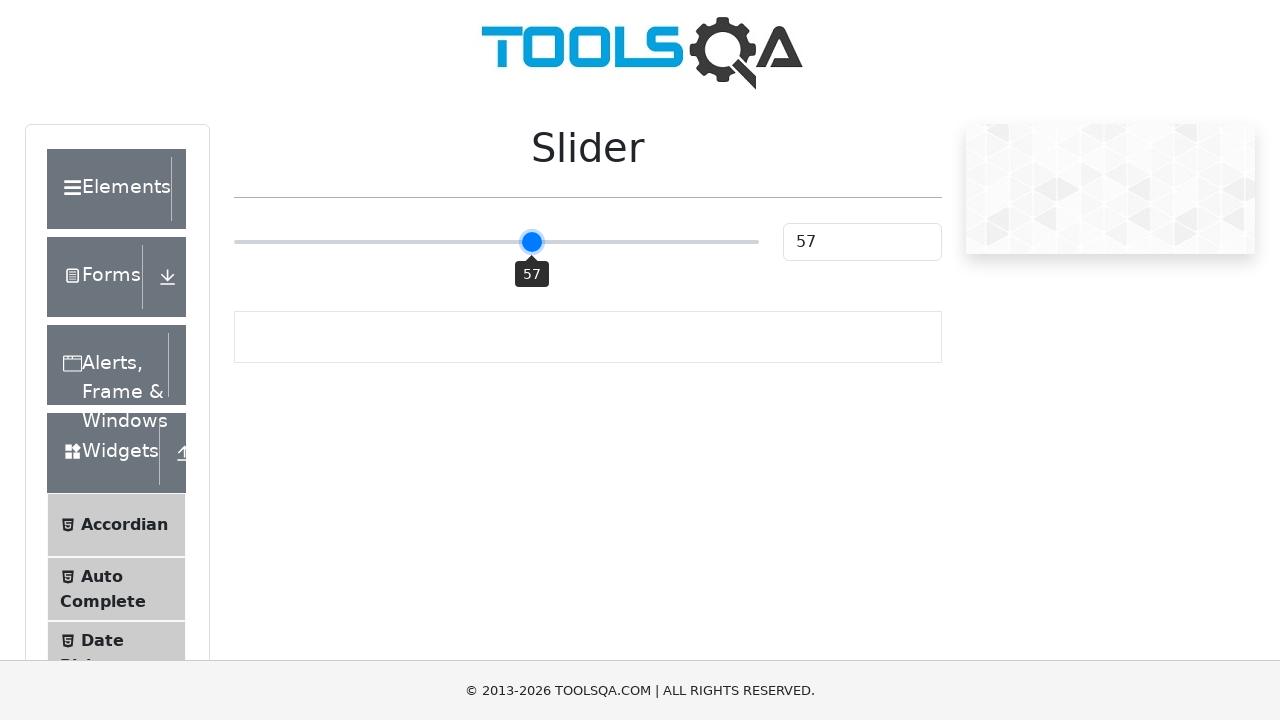

Dragged slider 5 pixels to the right at (534, 242)
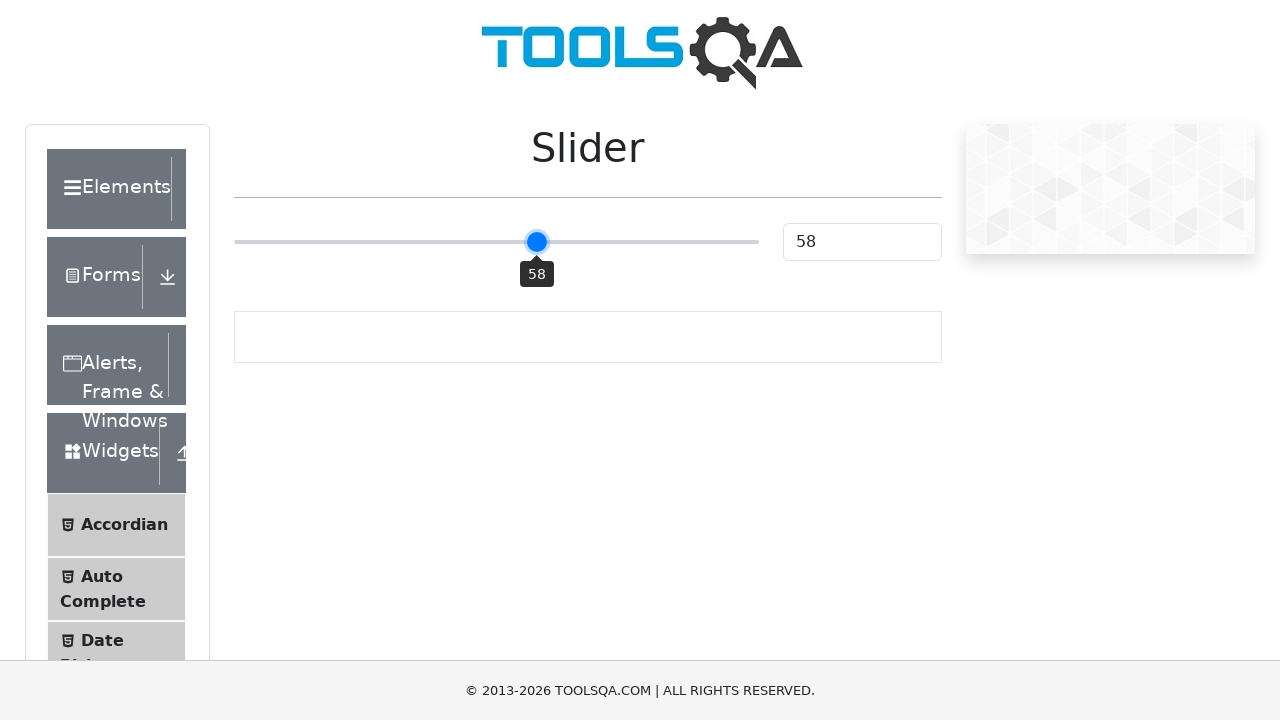

Mouse button released at (534, 242)
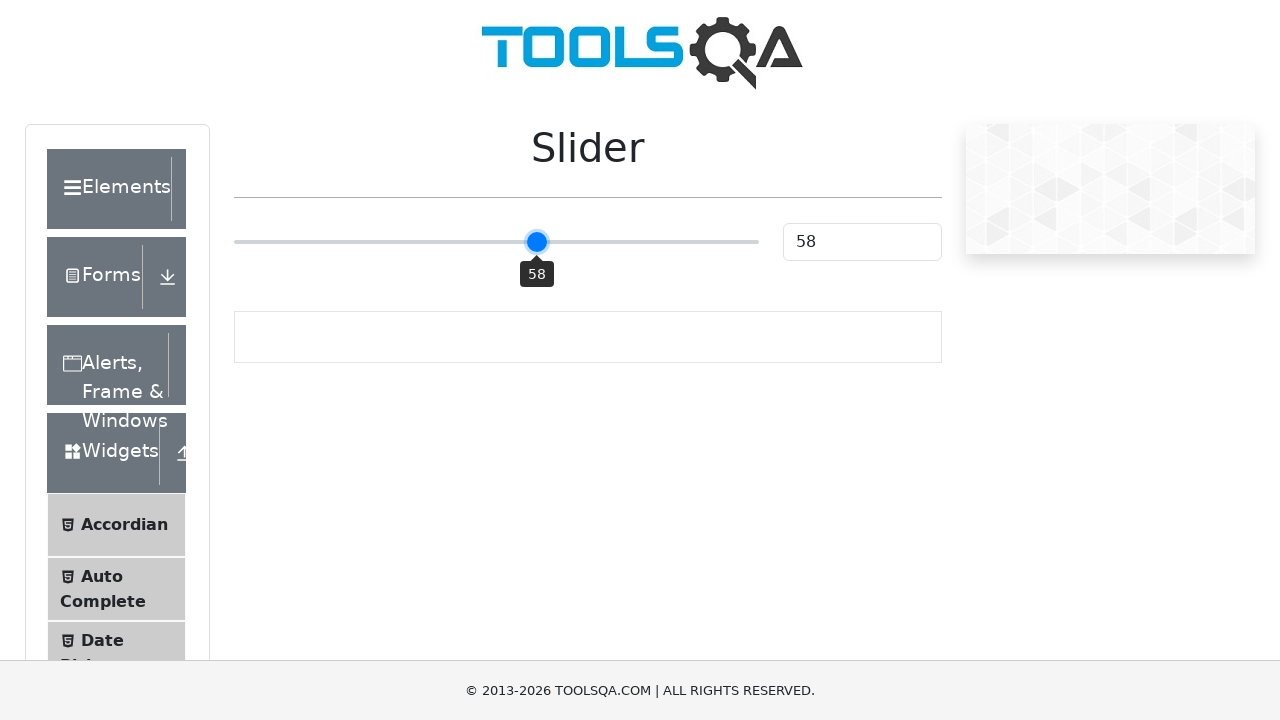

Slider value is now 58
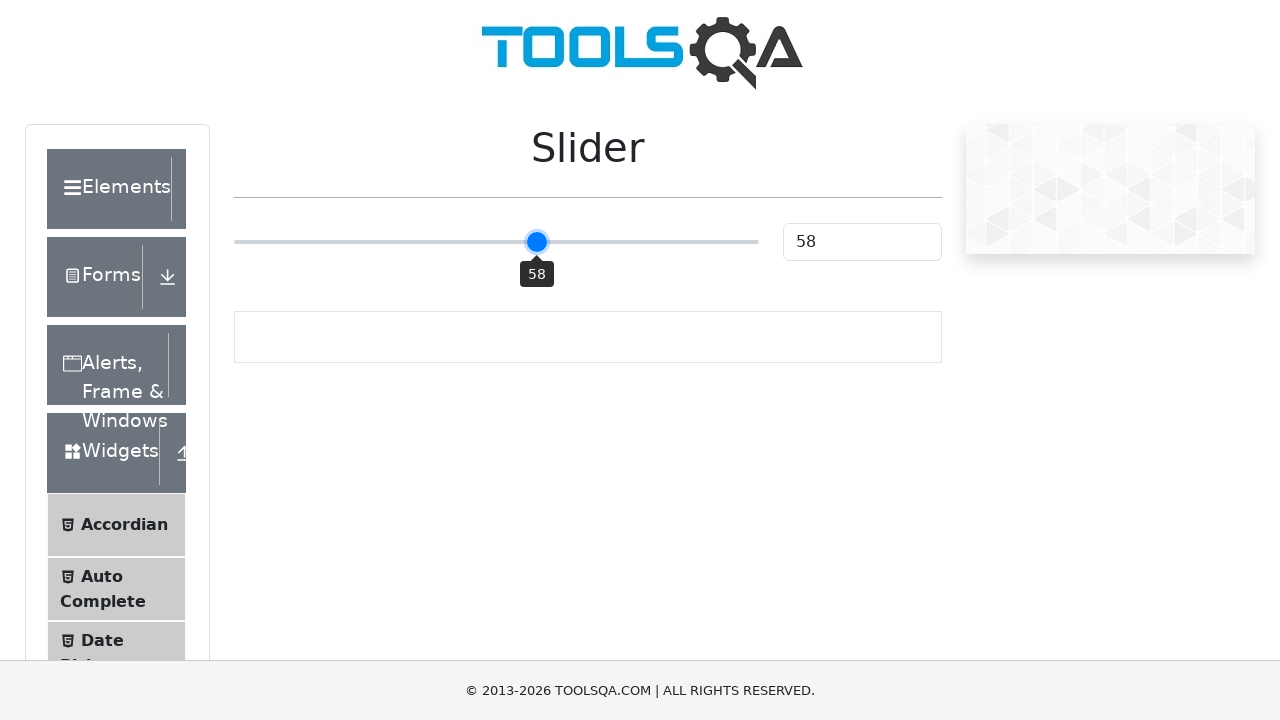

Clicked slider control
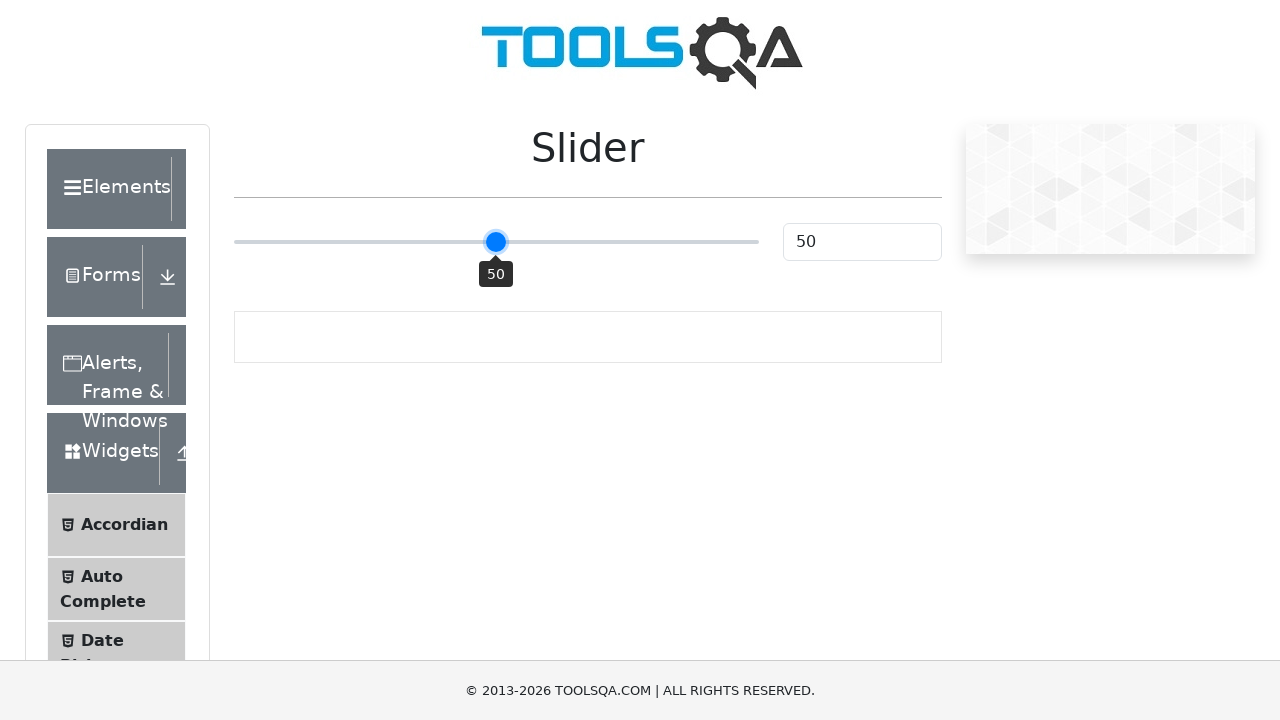

Moved mouse to slider position (offset: 38) at (534, 242)
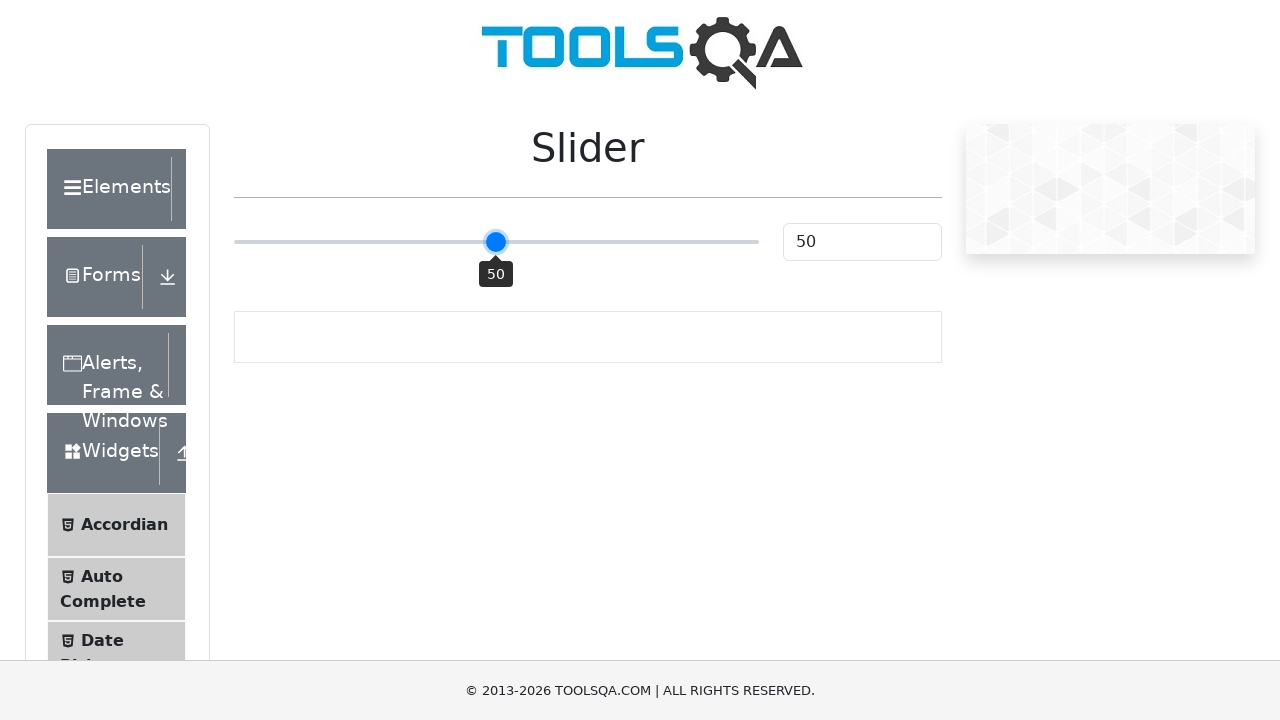

Mouse button pressed down on slider at (534, 242)
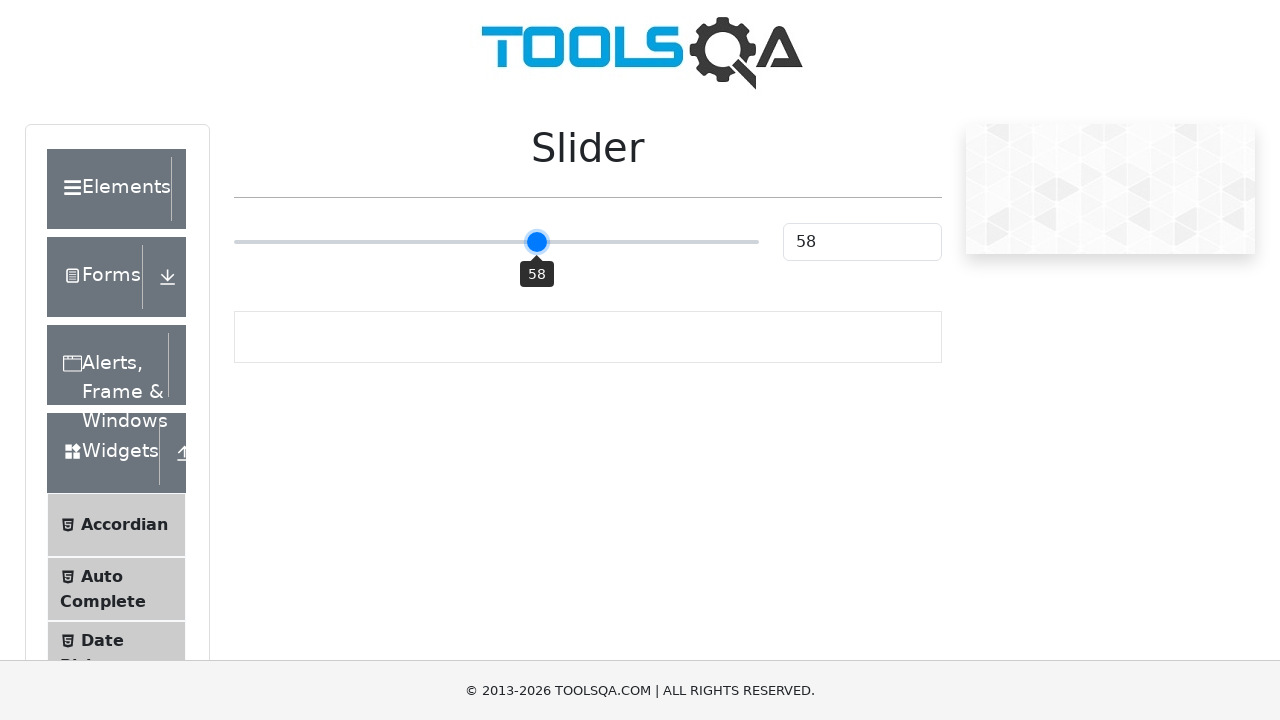

Dragged slider 5 pixels to the right at (539, 242)
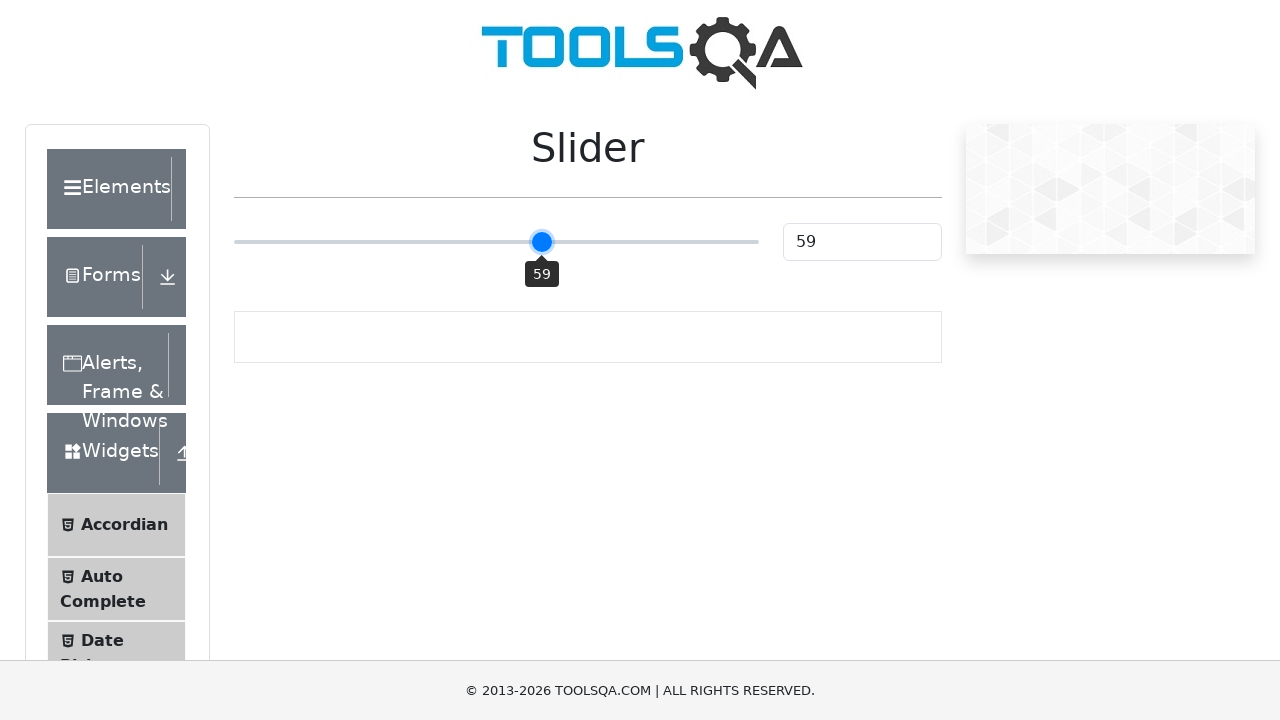

Mouse button released at (539, 242)
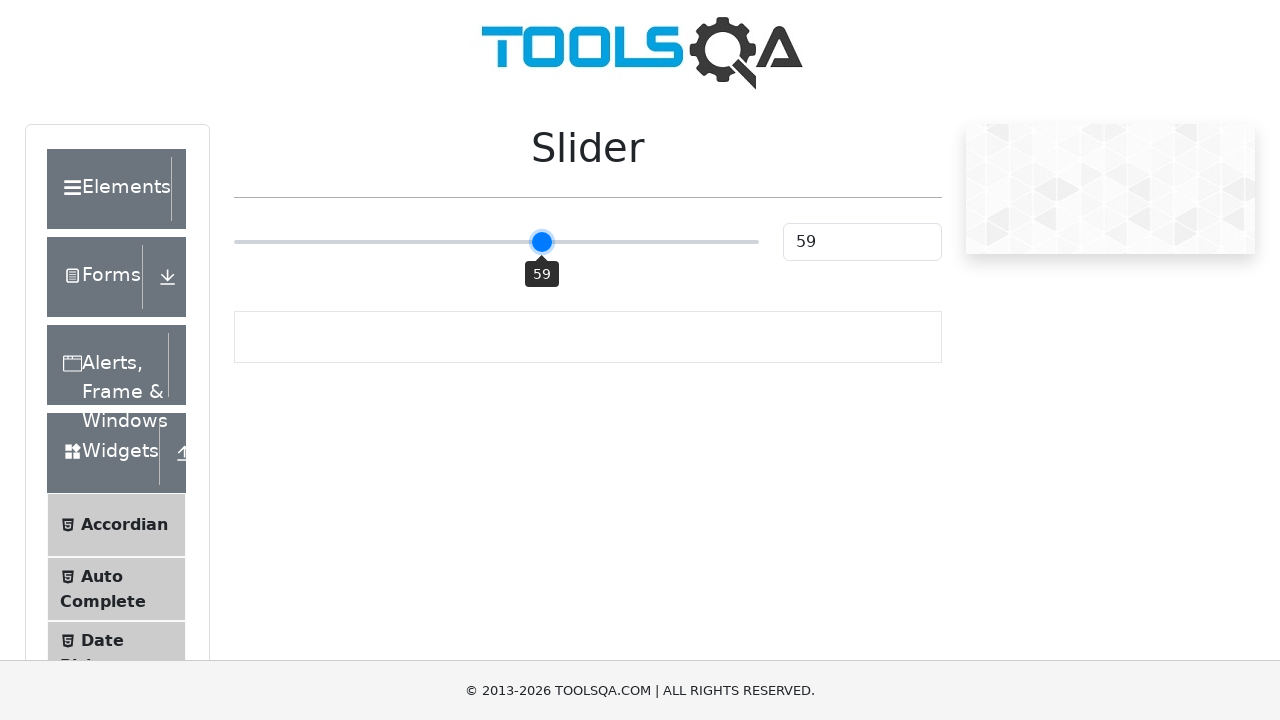

Slider value is now 59
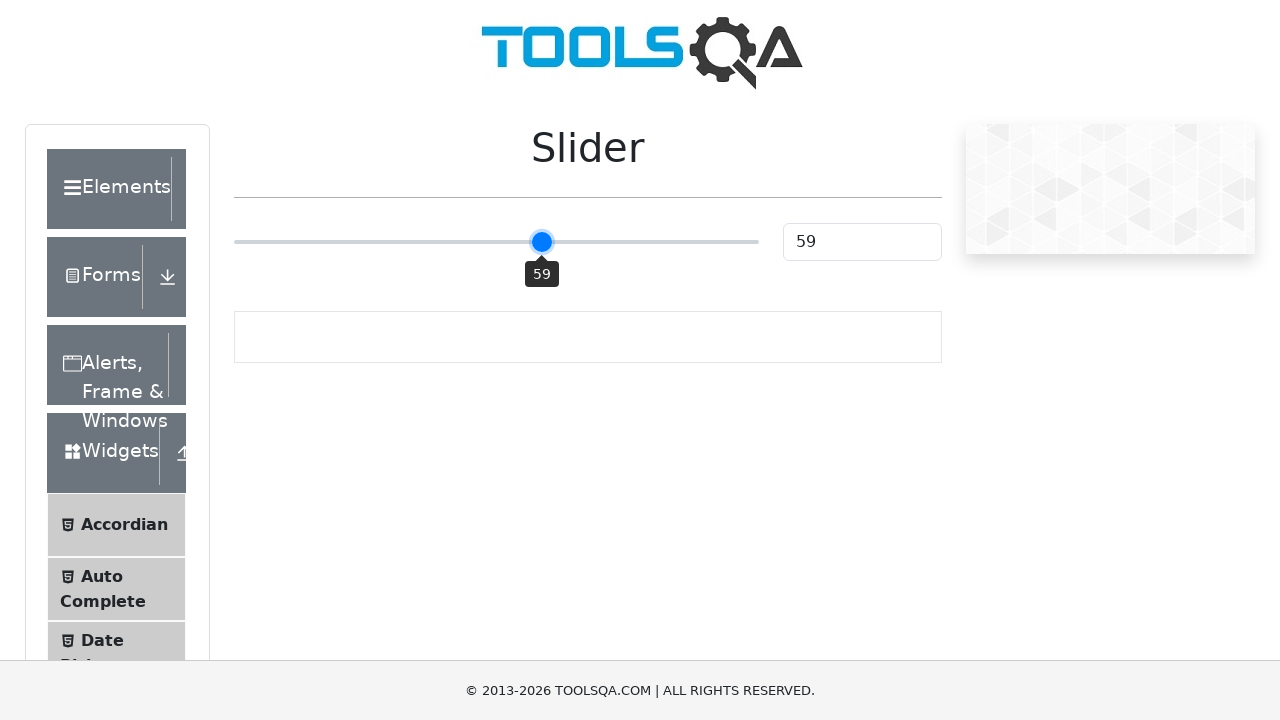

Clicked slider control
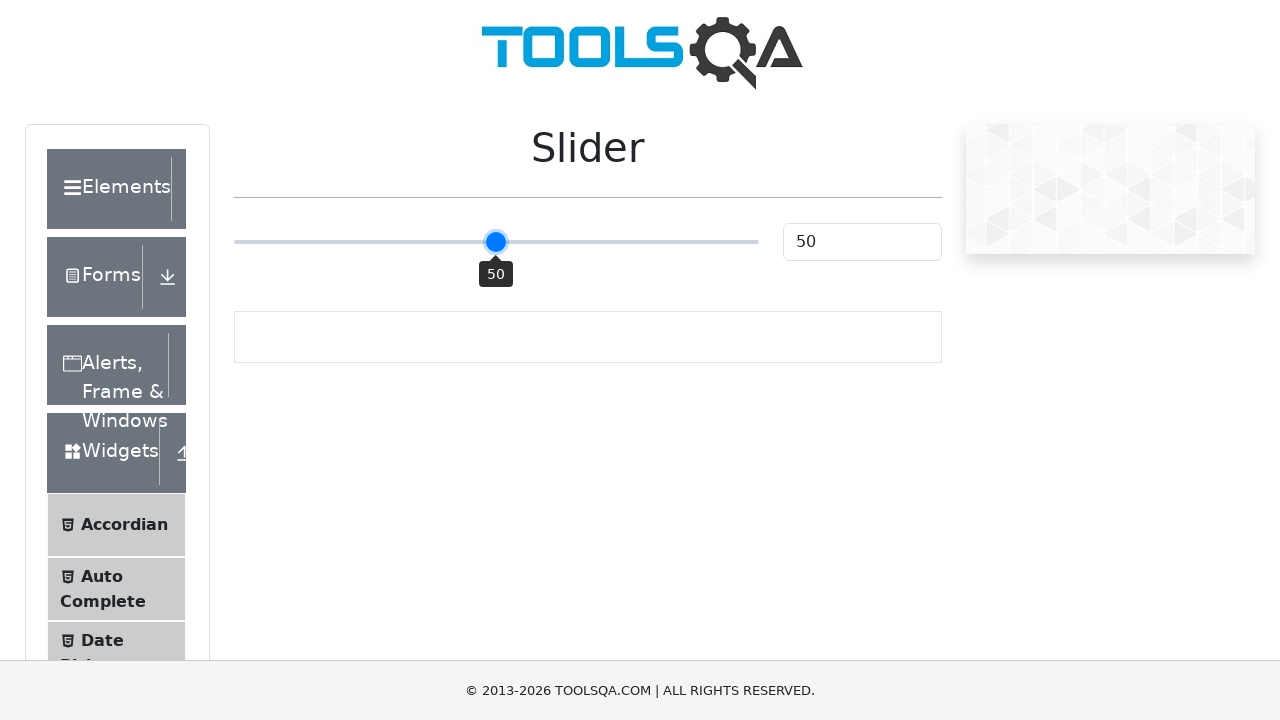

Moved mouse to slider position (offset: 43) at (539, 242)
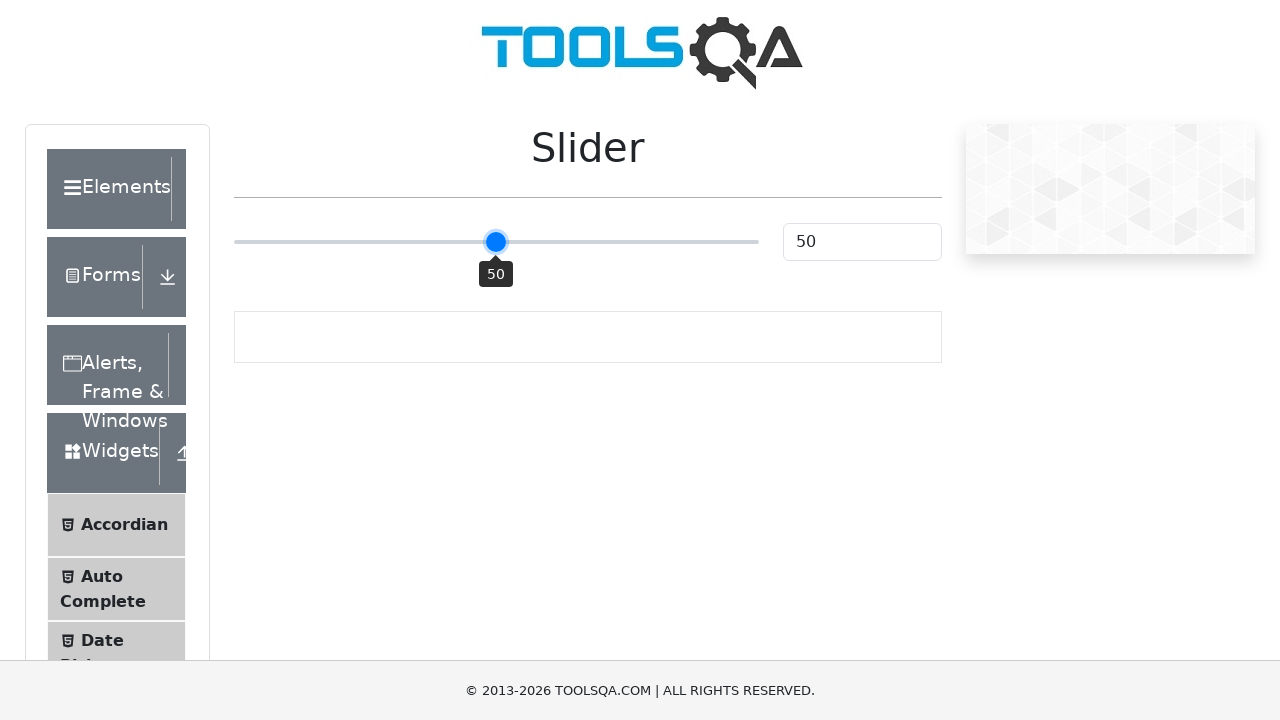

Mouse button pressed down on slider at (539, 242)
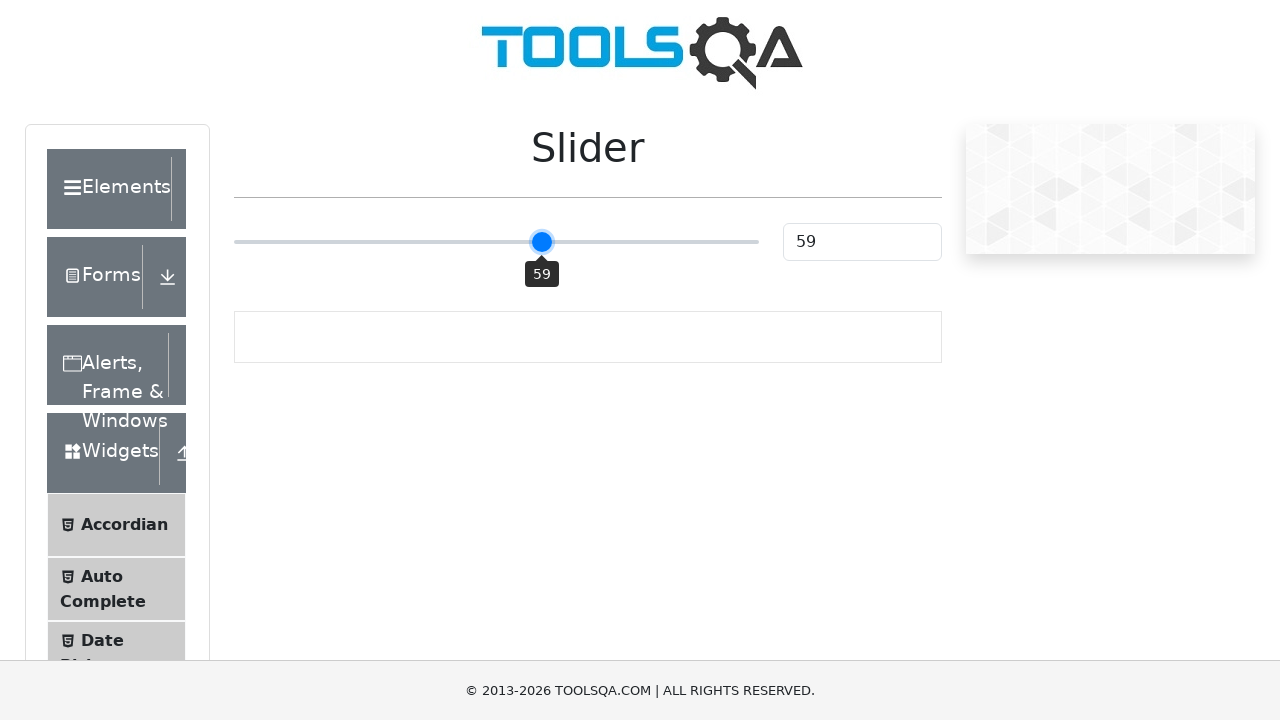

Dragged slider 5 pixels to the right at (544, 242)
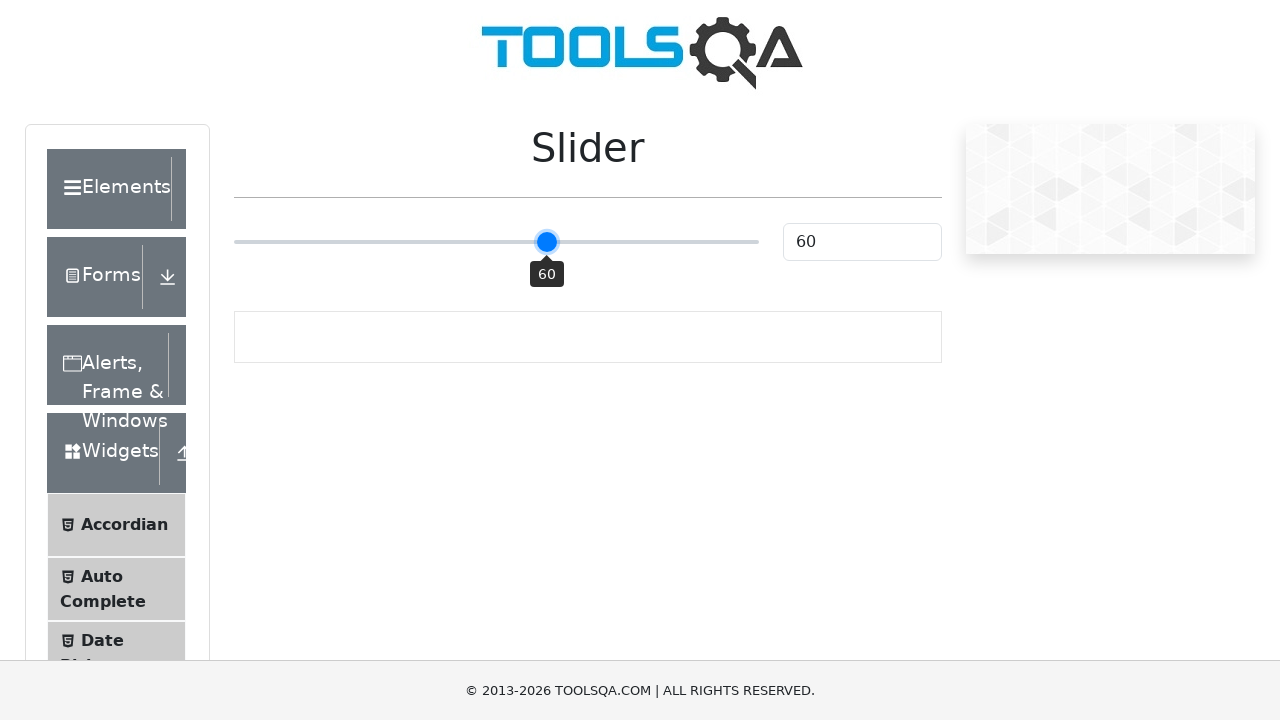

Mouse button released at (544, 242)
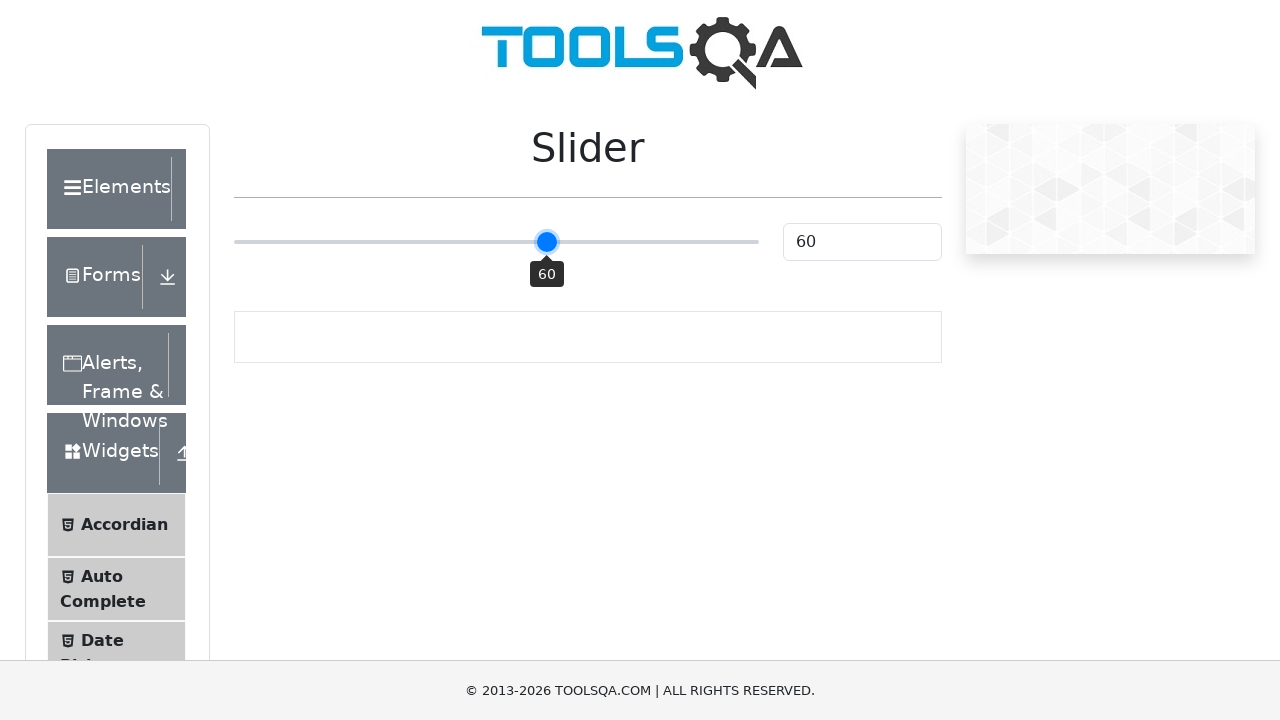

Slider value is now 60
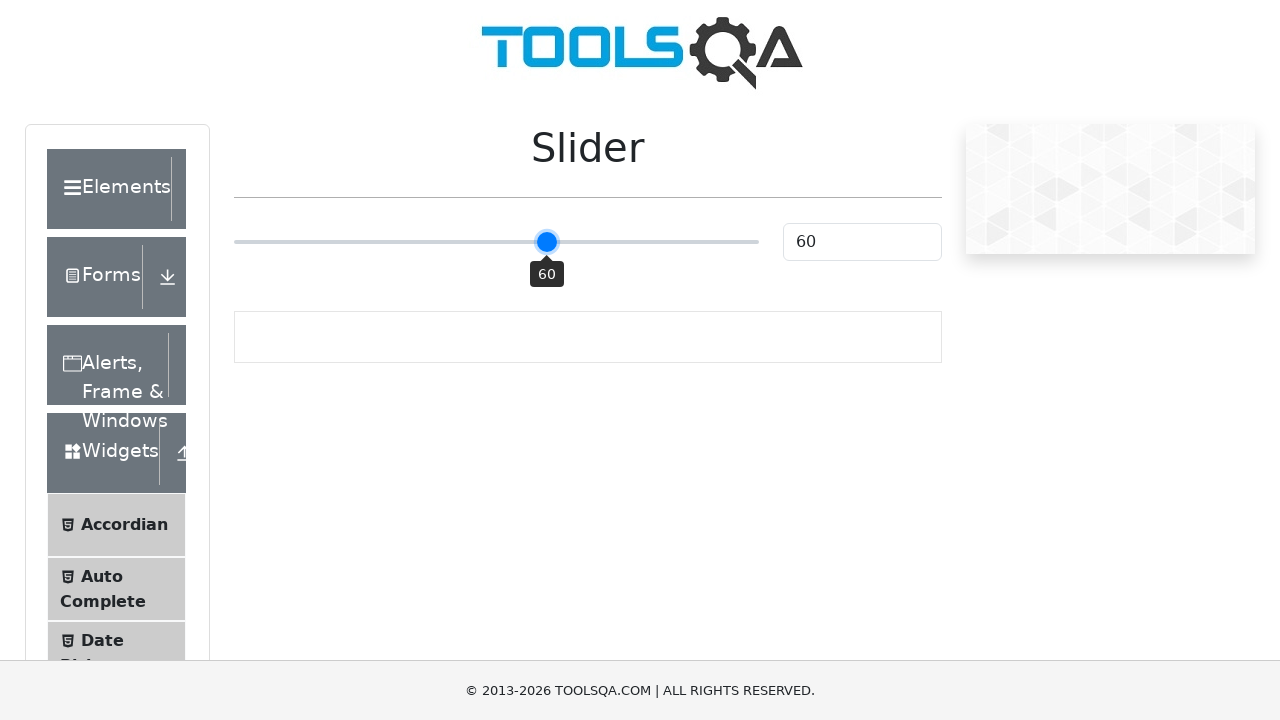

Clicked slider control
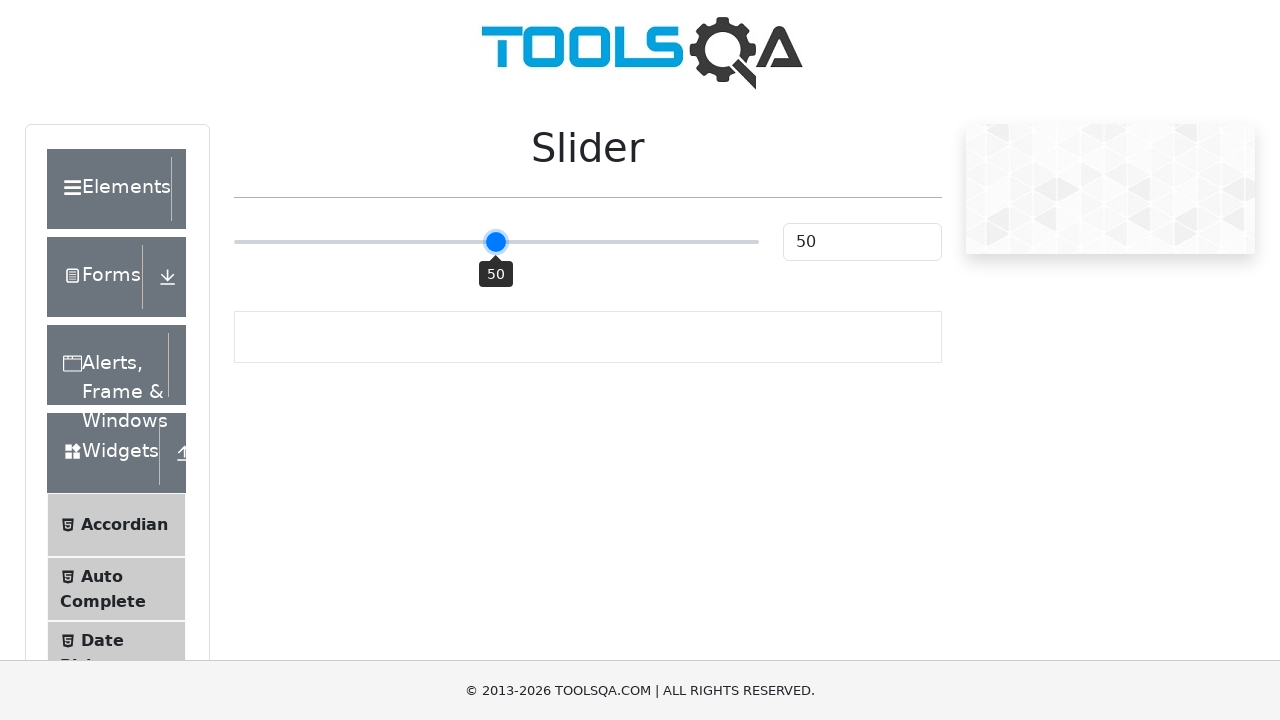

Moved mouse to slider position (offset: 48) at (544, 242)
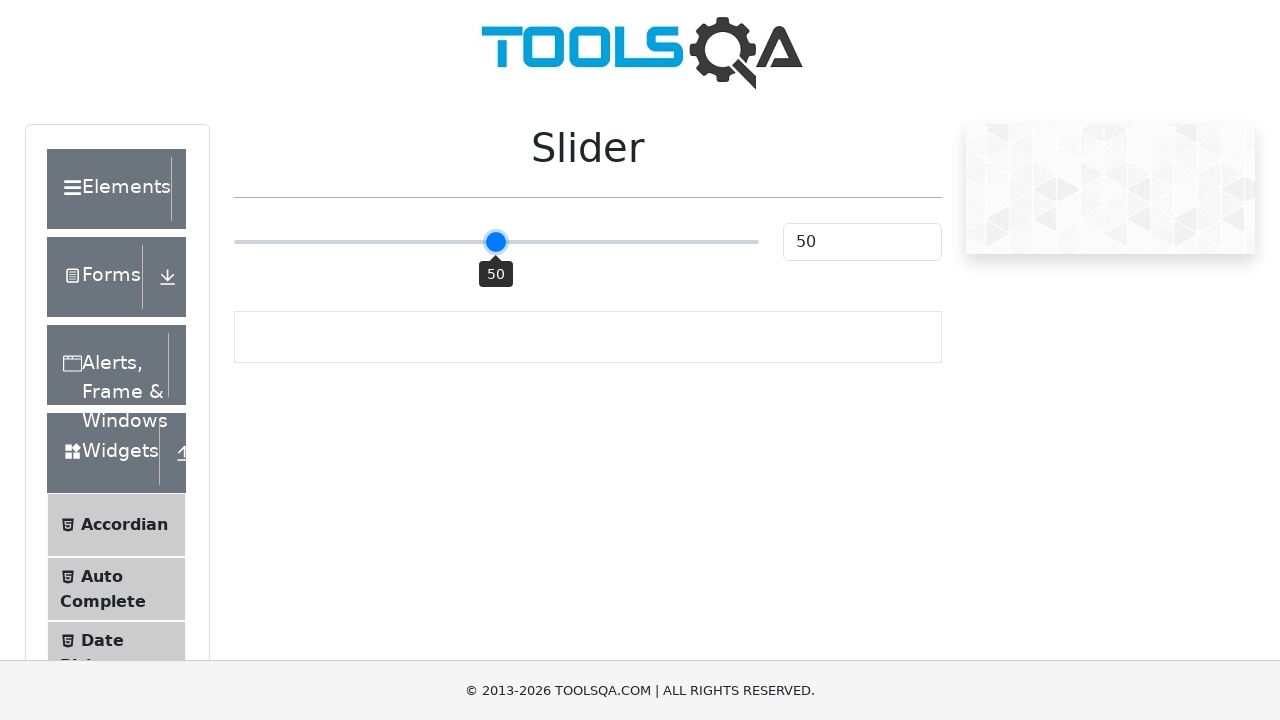

Mouse button pressed down on slider at (544, 242)
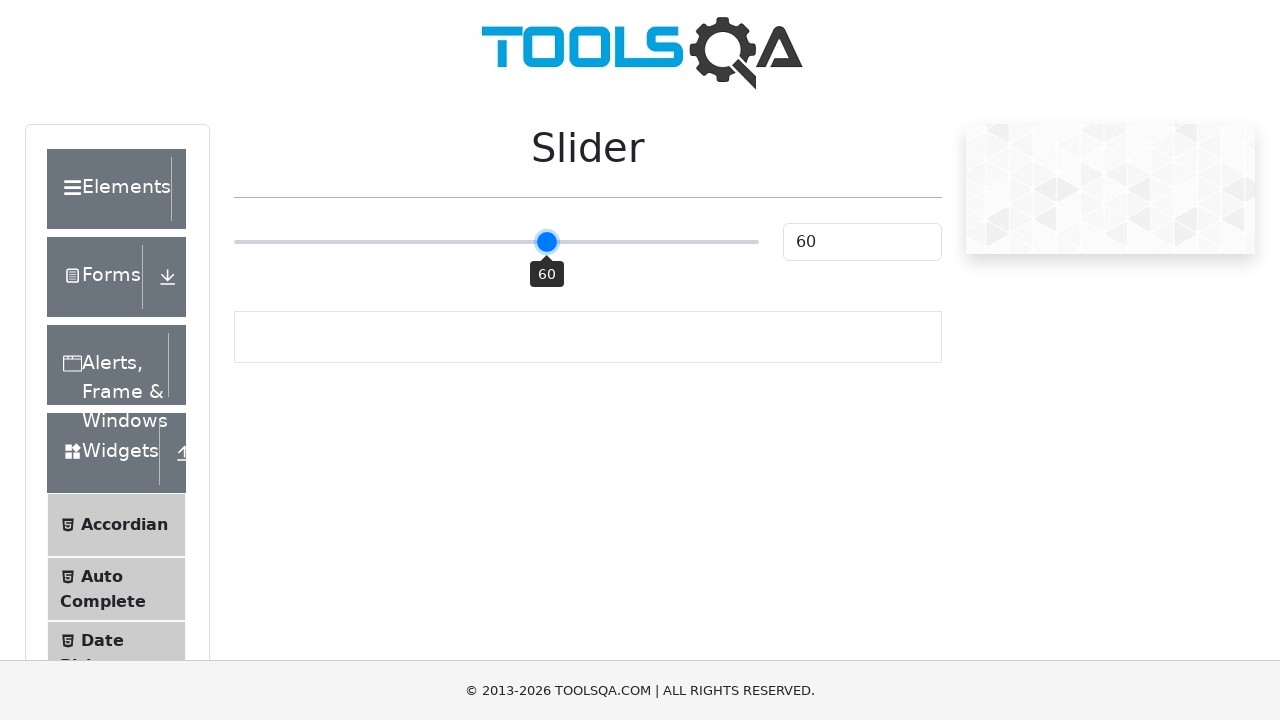

Dragged slider 5 pixels to the right at (549, 242)
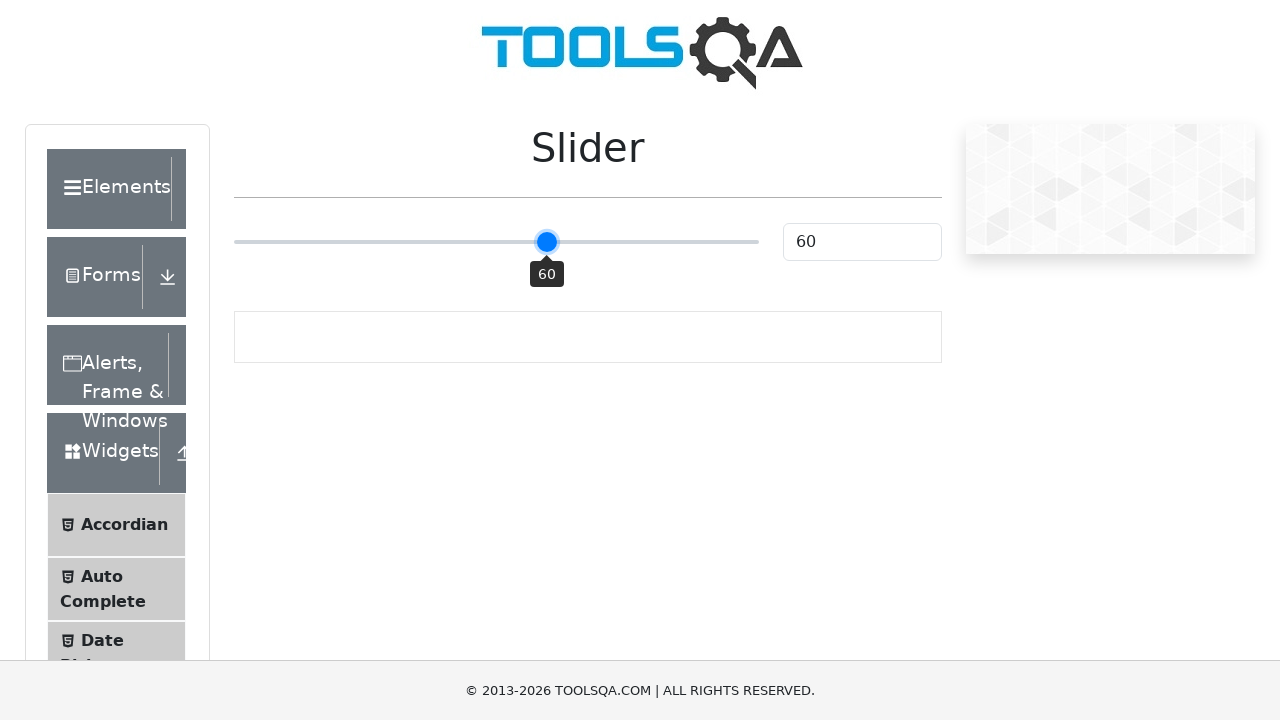

Mouse button released at (549, 242)
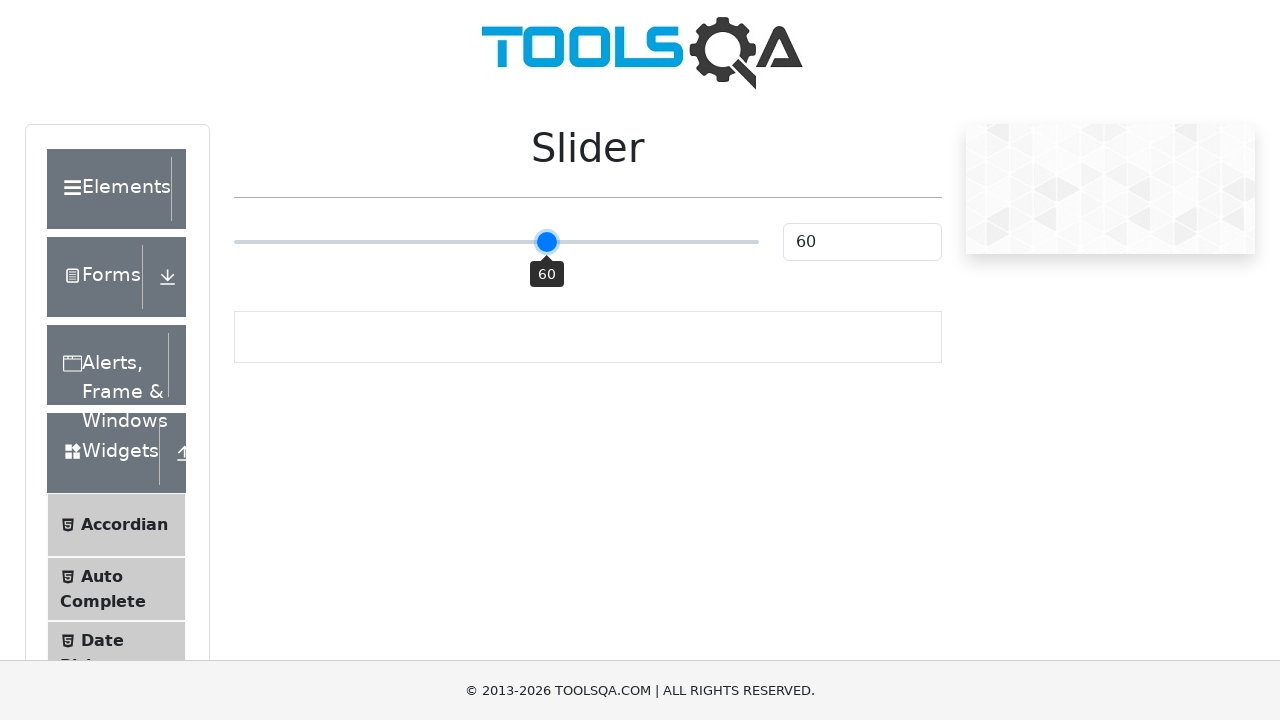

Slider value is now 60
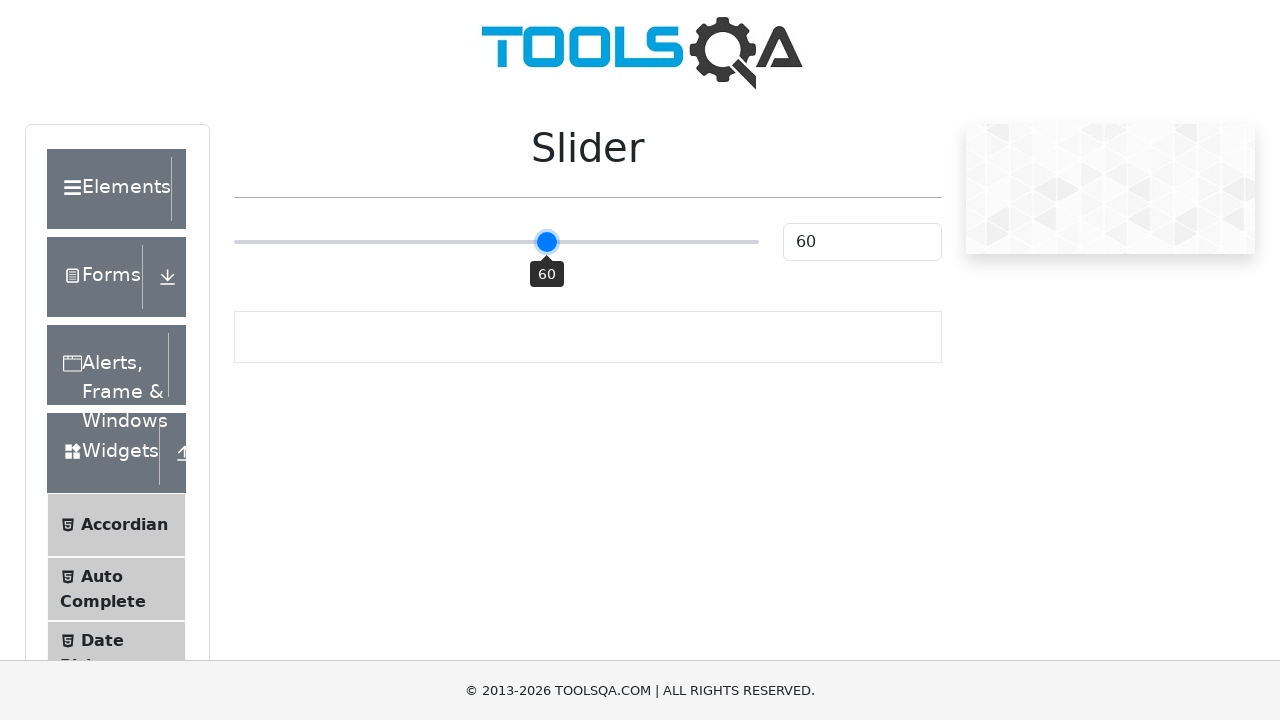

Clicked slider control
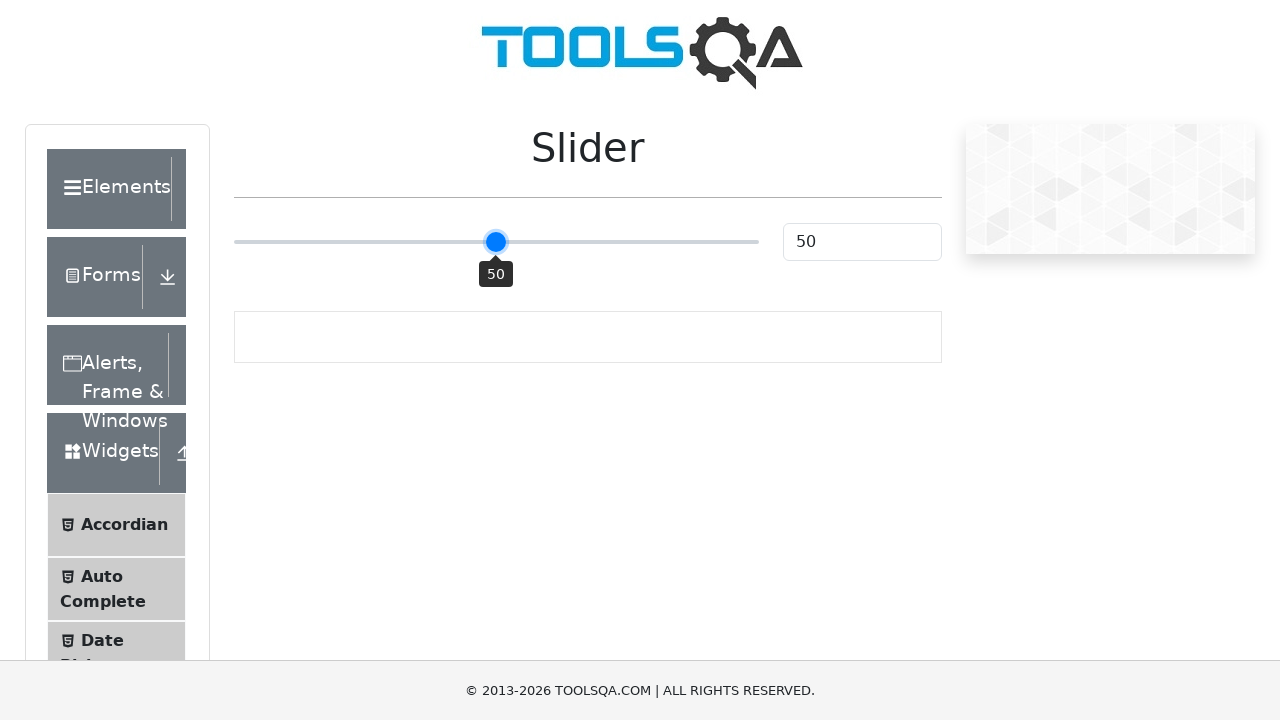

Moved mouse to slider position (offset: 53) at (549, 242)
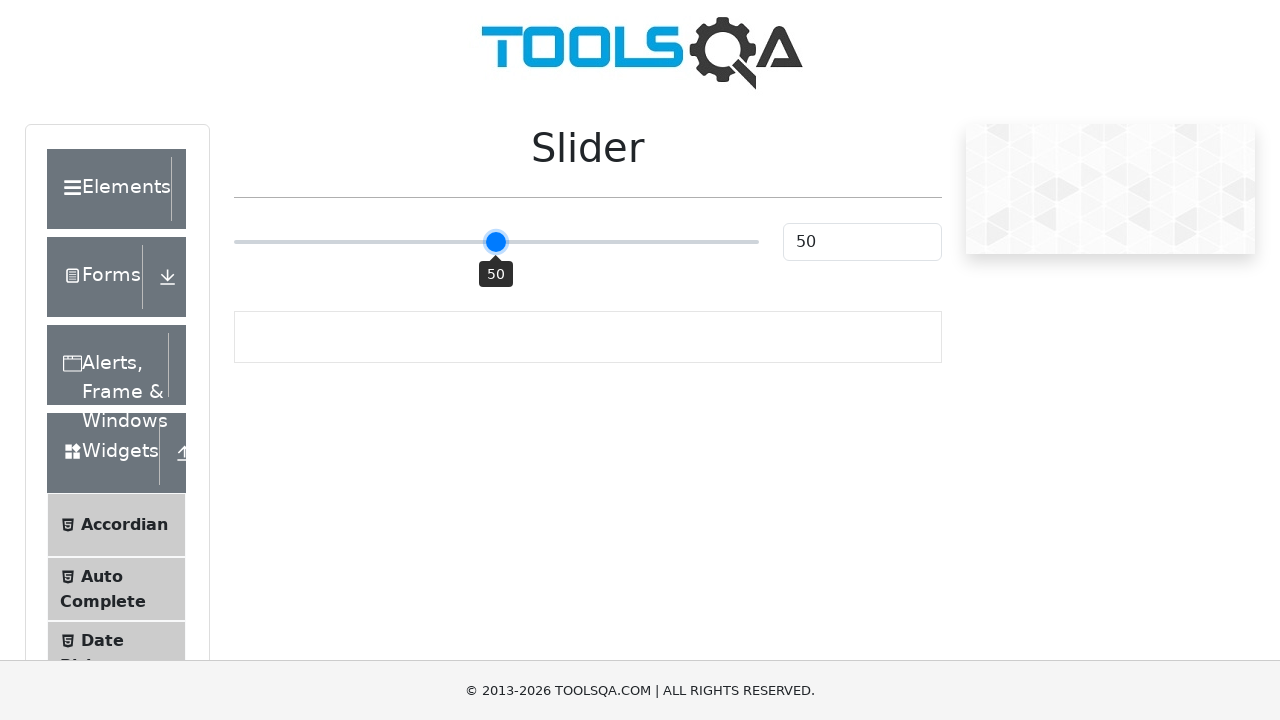

Mouse button pressed down on slider at (549, 242)
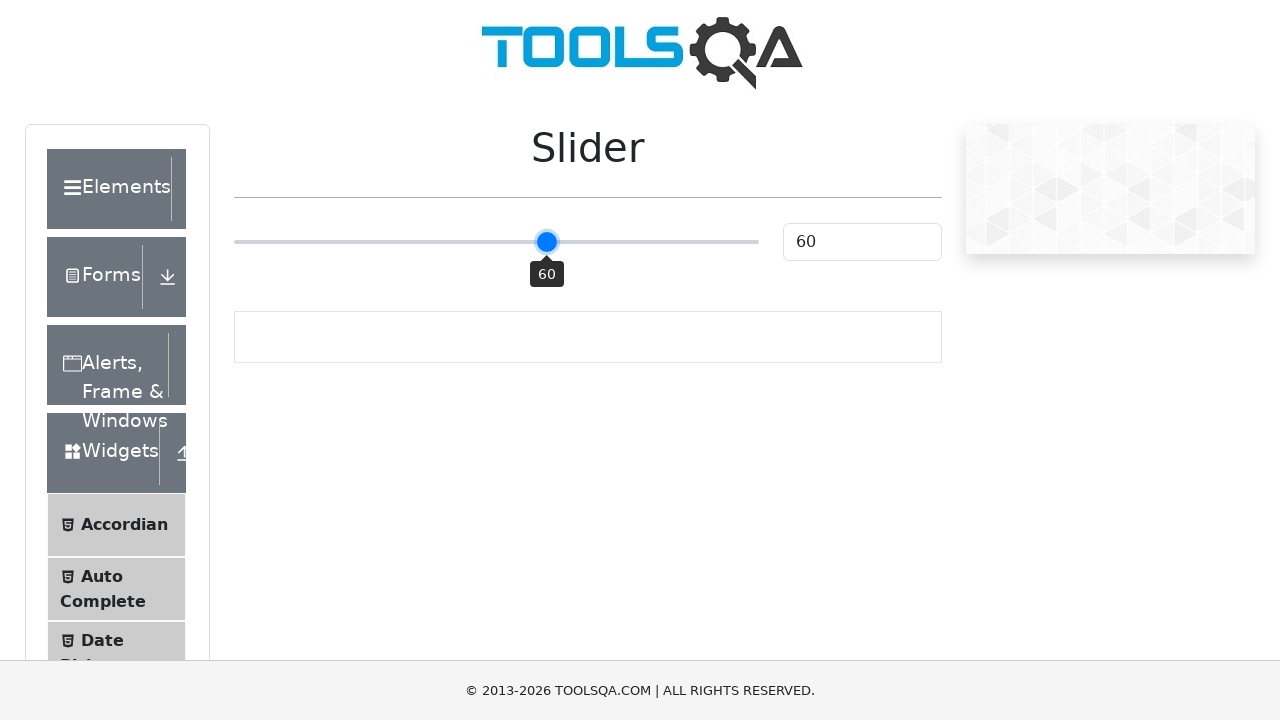

Dragged slider 5 pixels to the right at (554, 242)
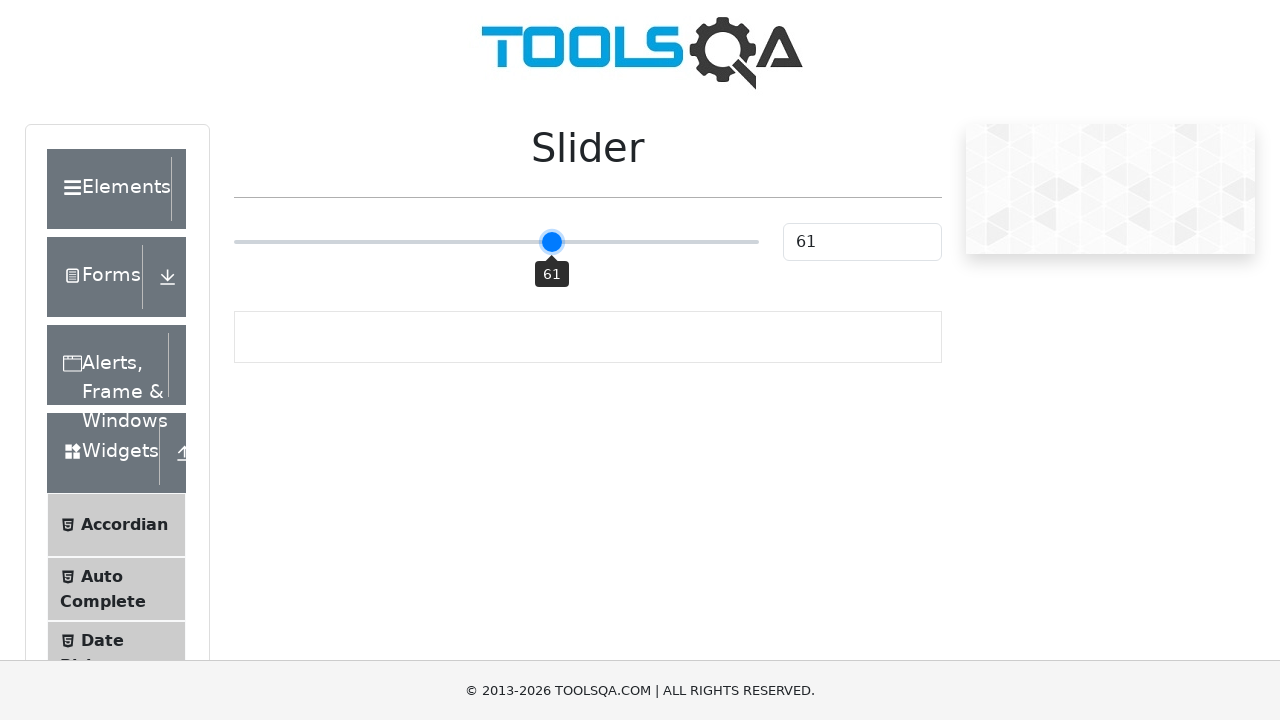

Mouse button released at (554, 242)
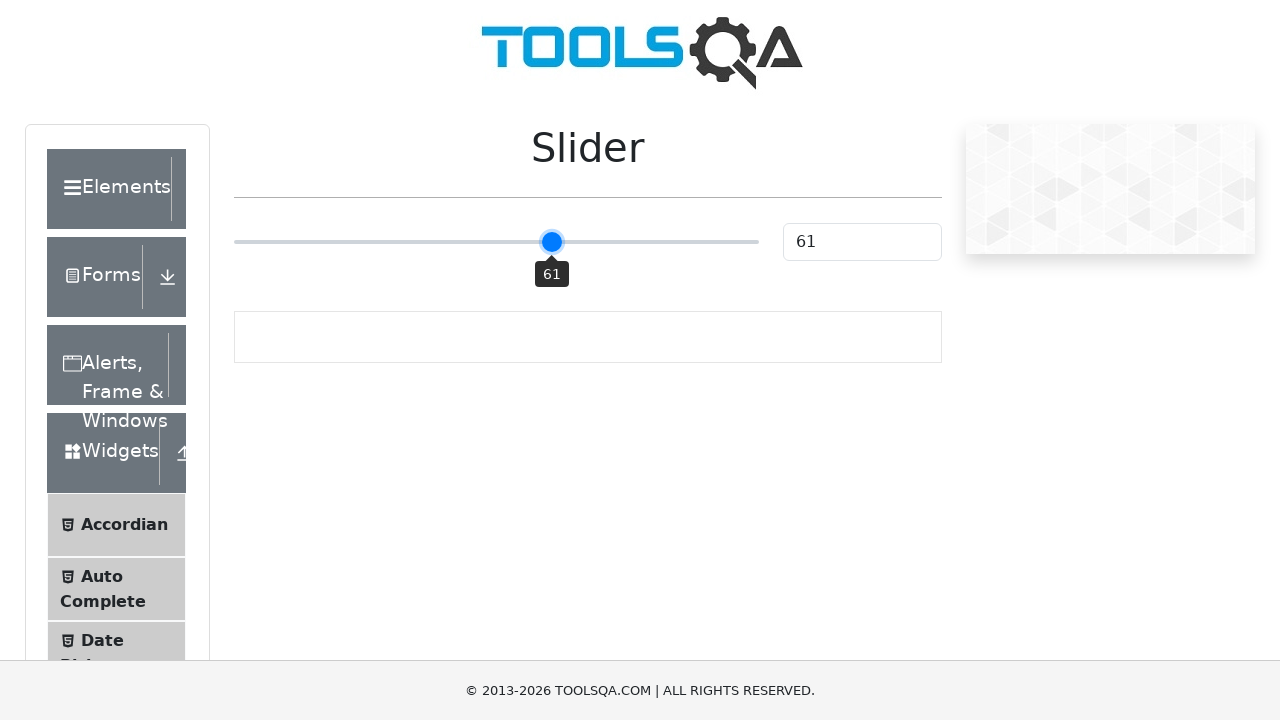

Slider value is now 61
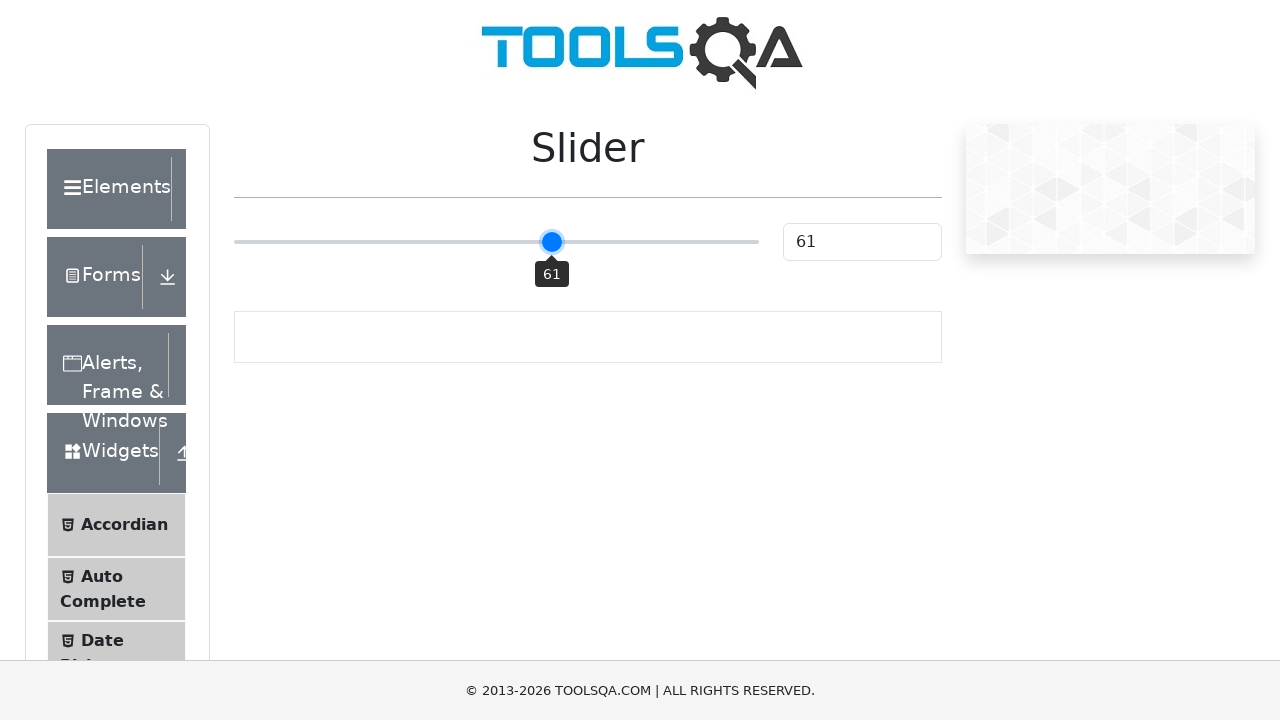

Clicked slider control
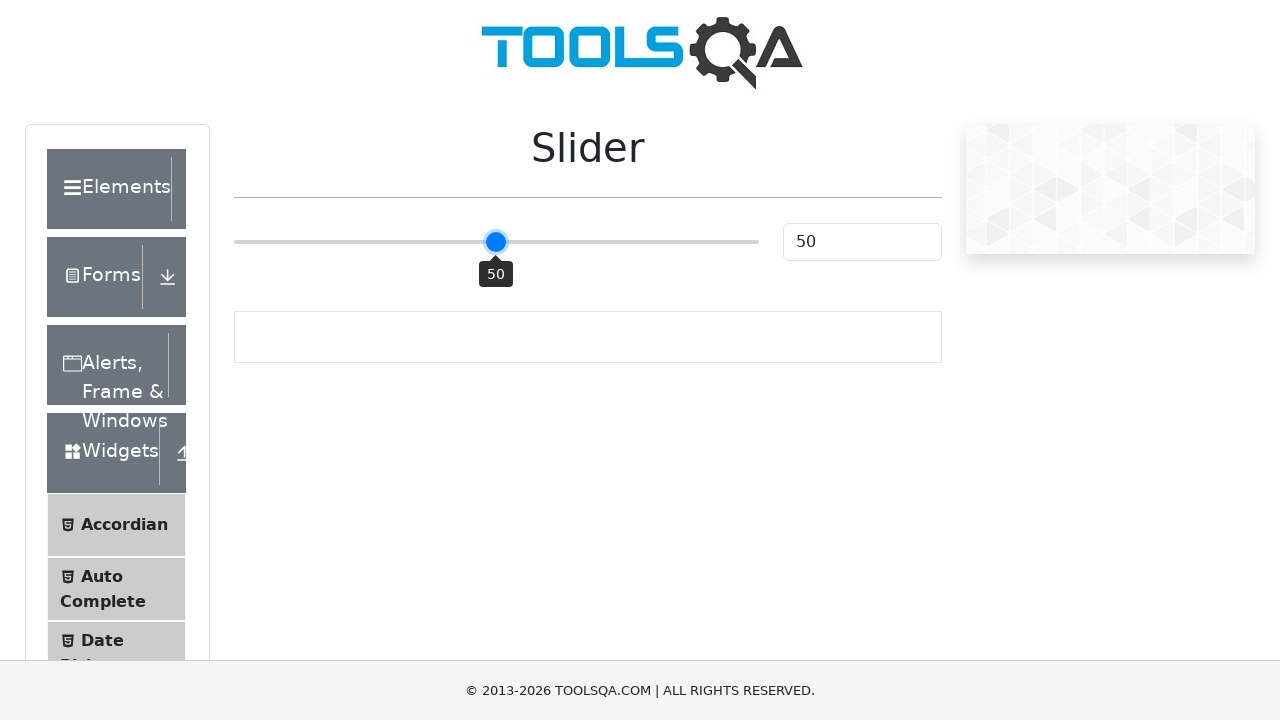

Moved mouse to slider position (offset: 58) at (554, 242)
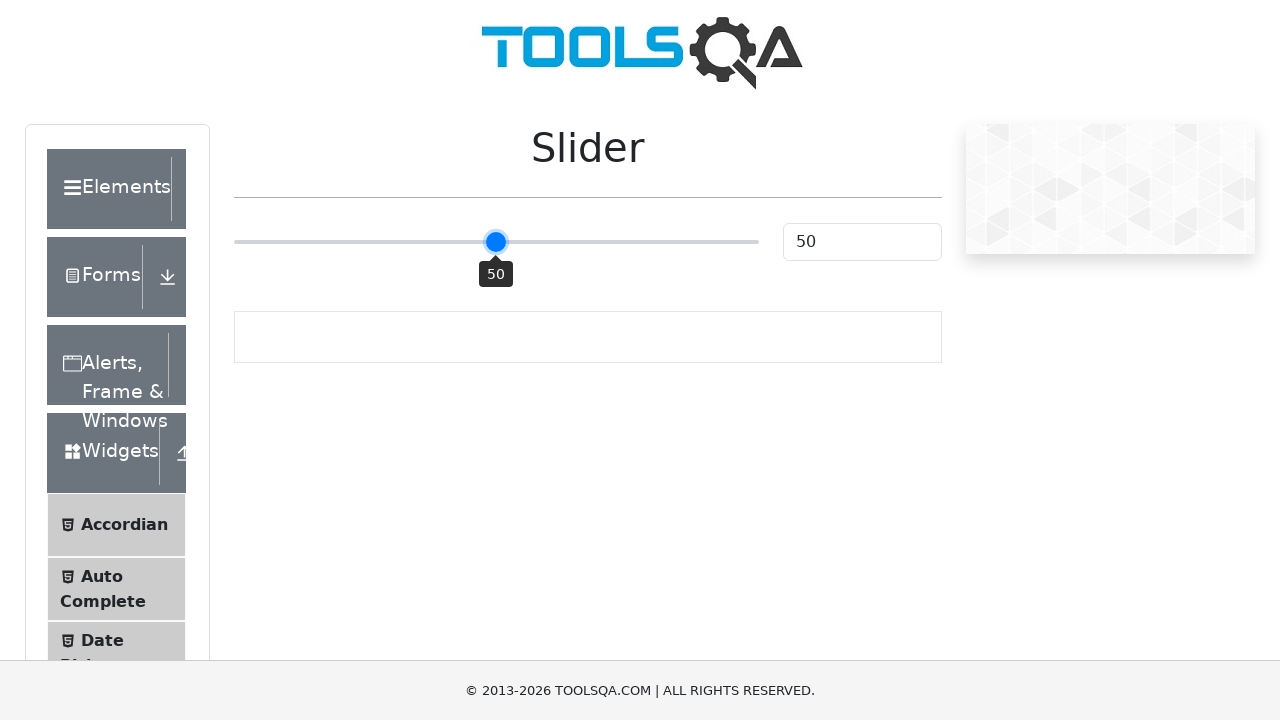

Mouse button pressed down on slider at (554, 242)
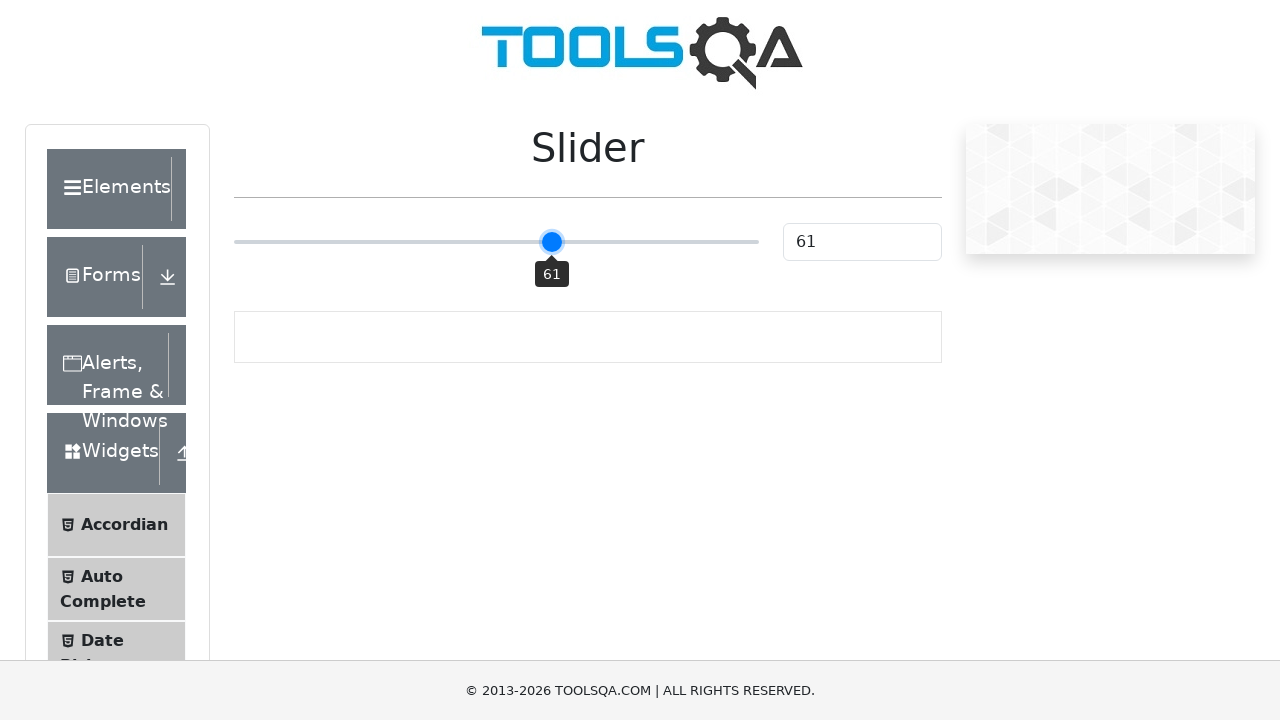

Dragged slider 5 pixels to the right at (559, 242)
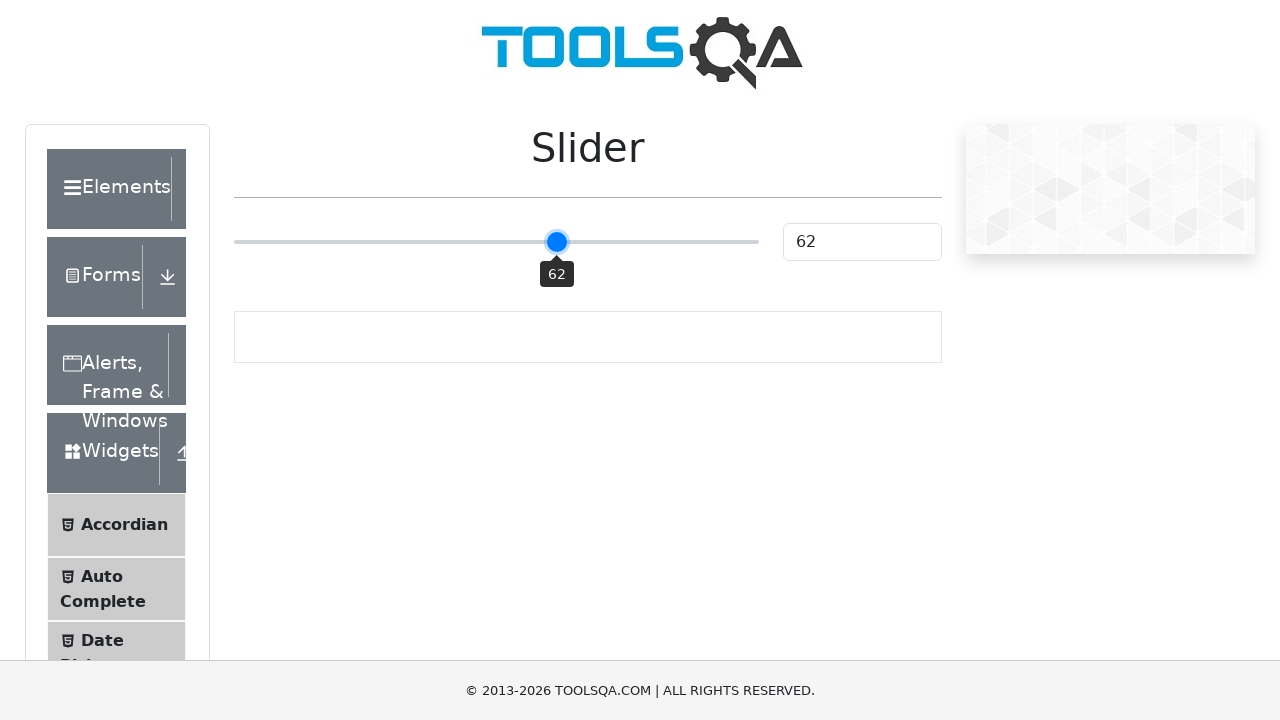

Mouse button released at (559, 242)
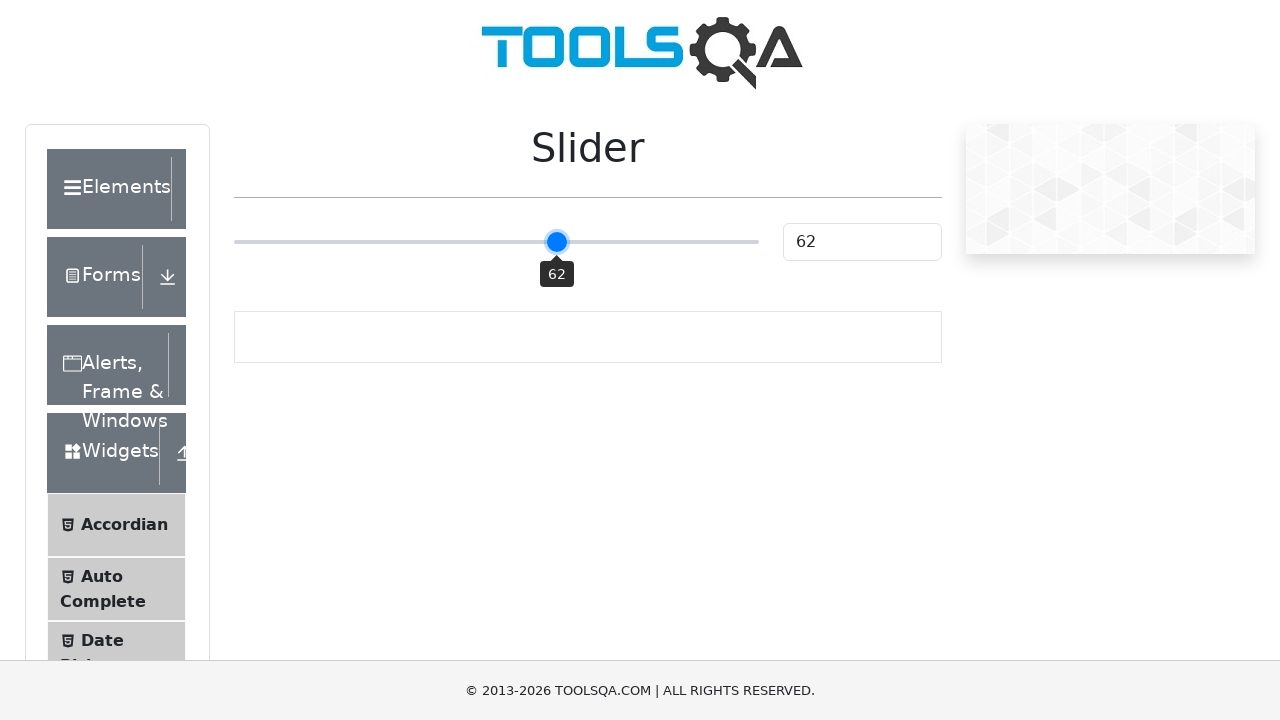

Slider value is now 62
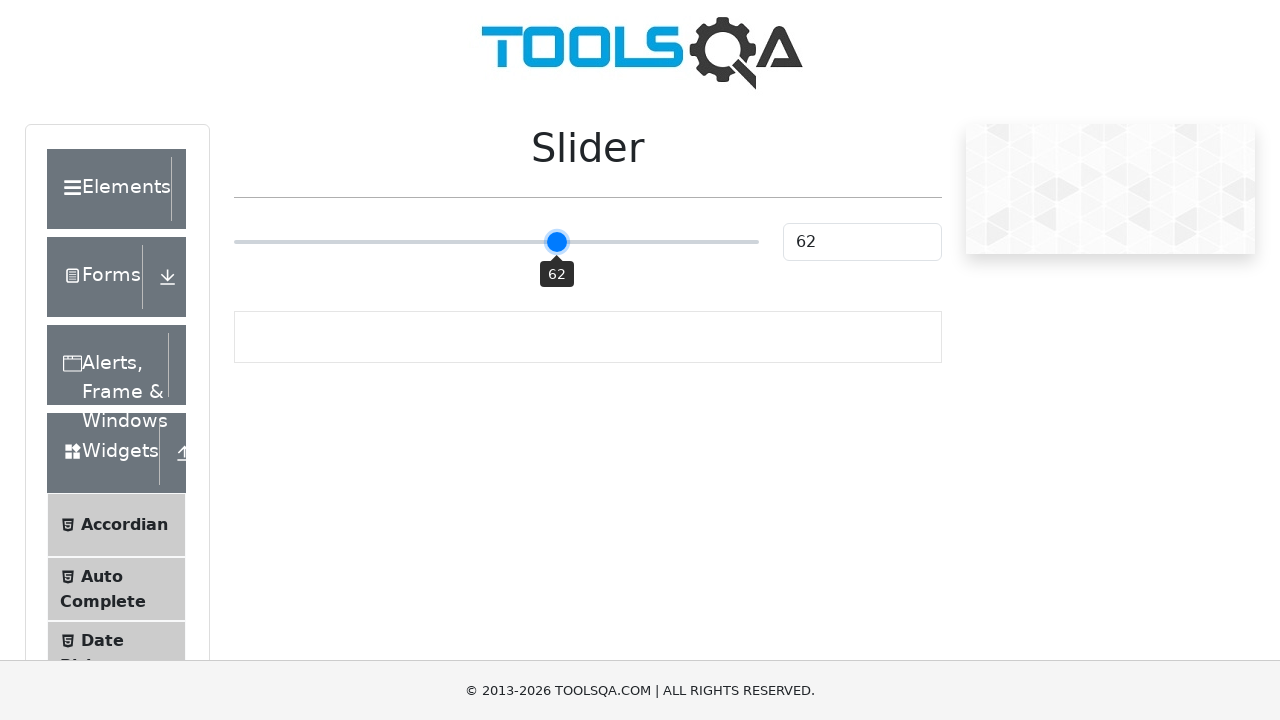

Clicked slider control
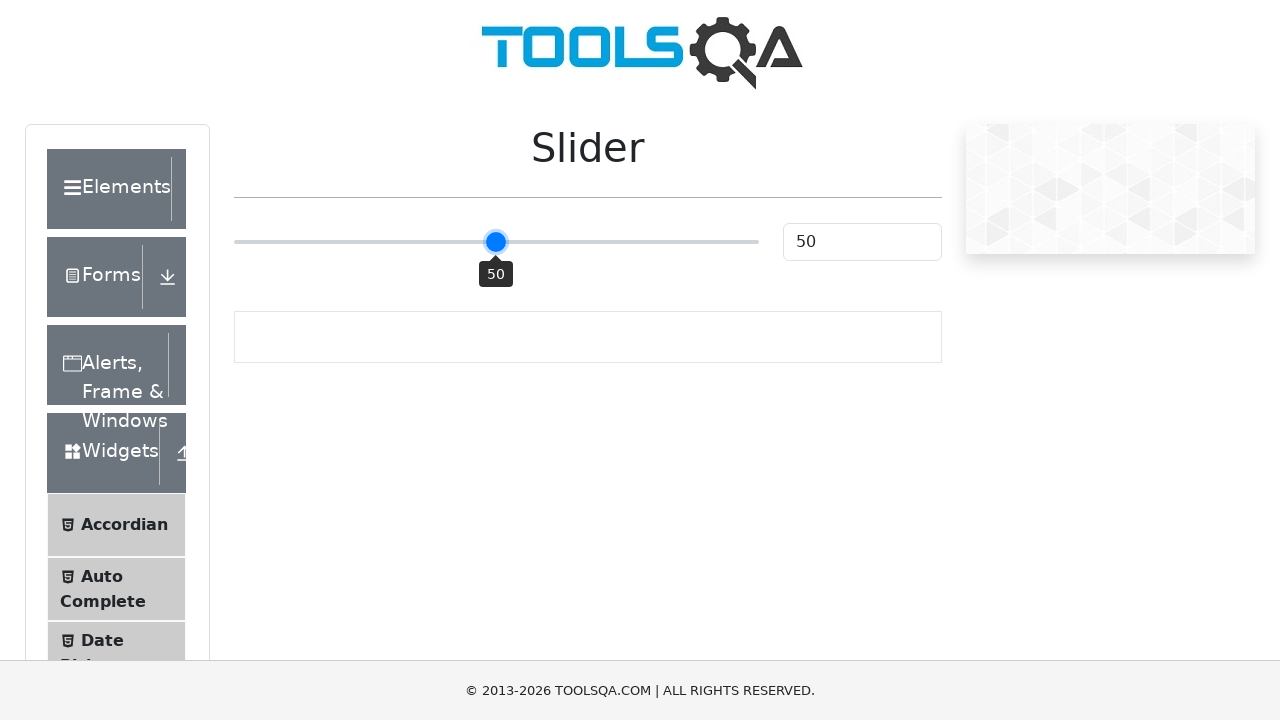

Moved mouse to slider position (offset: 63) at (559, 242)
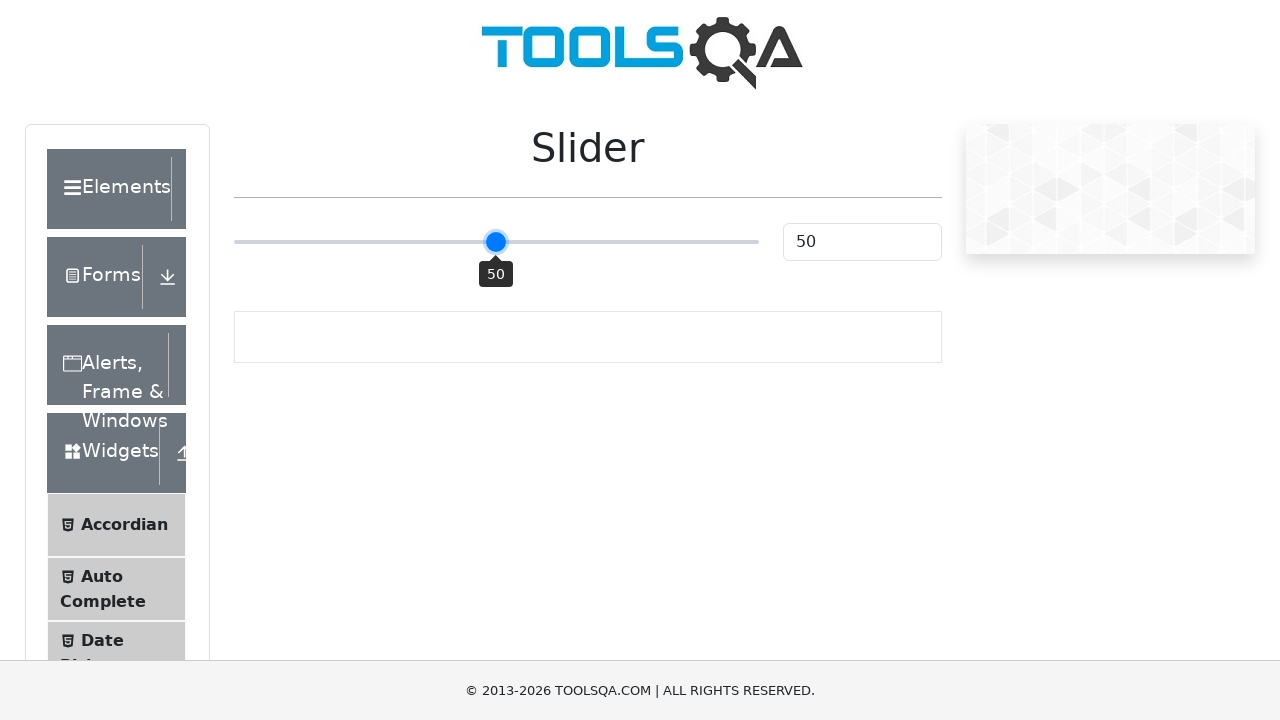

Mouse button pressed down on slider at (559, 242)
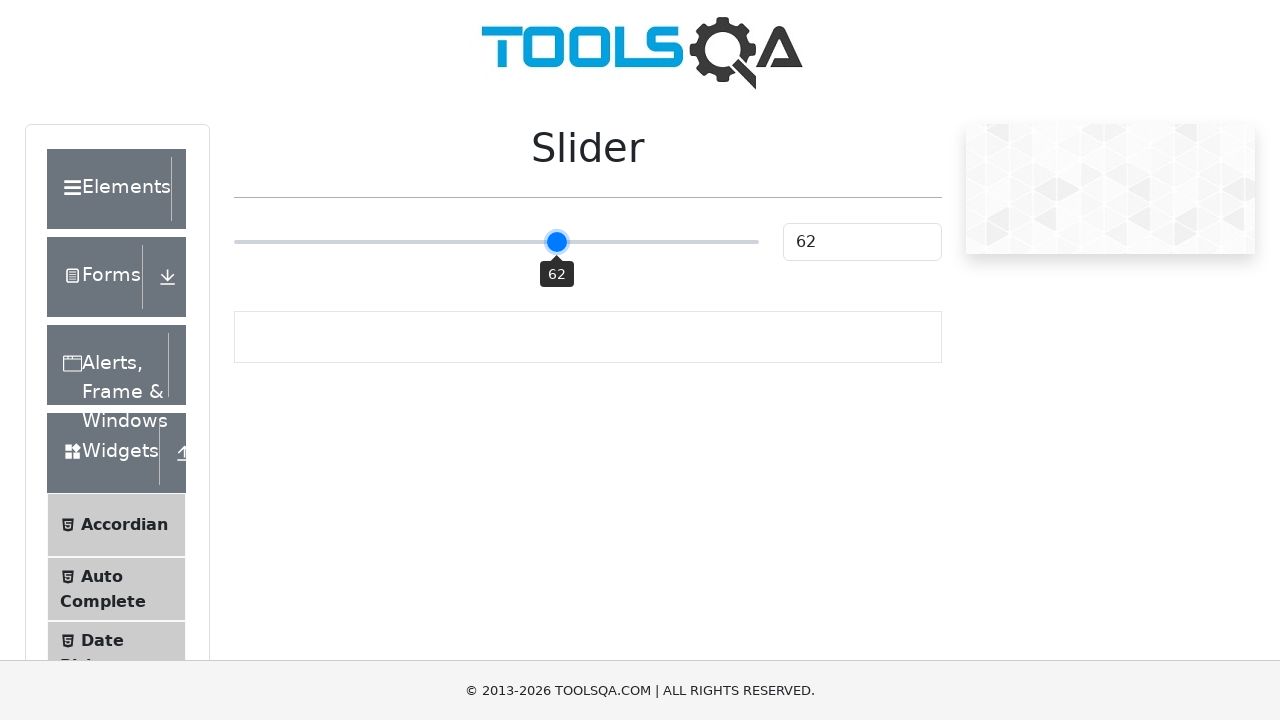

Dragged slider 5 pixels to the right at (564, 242)
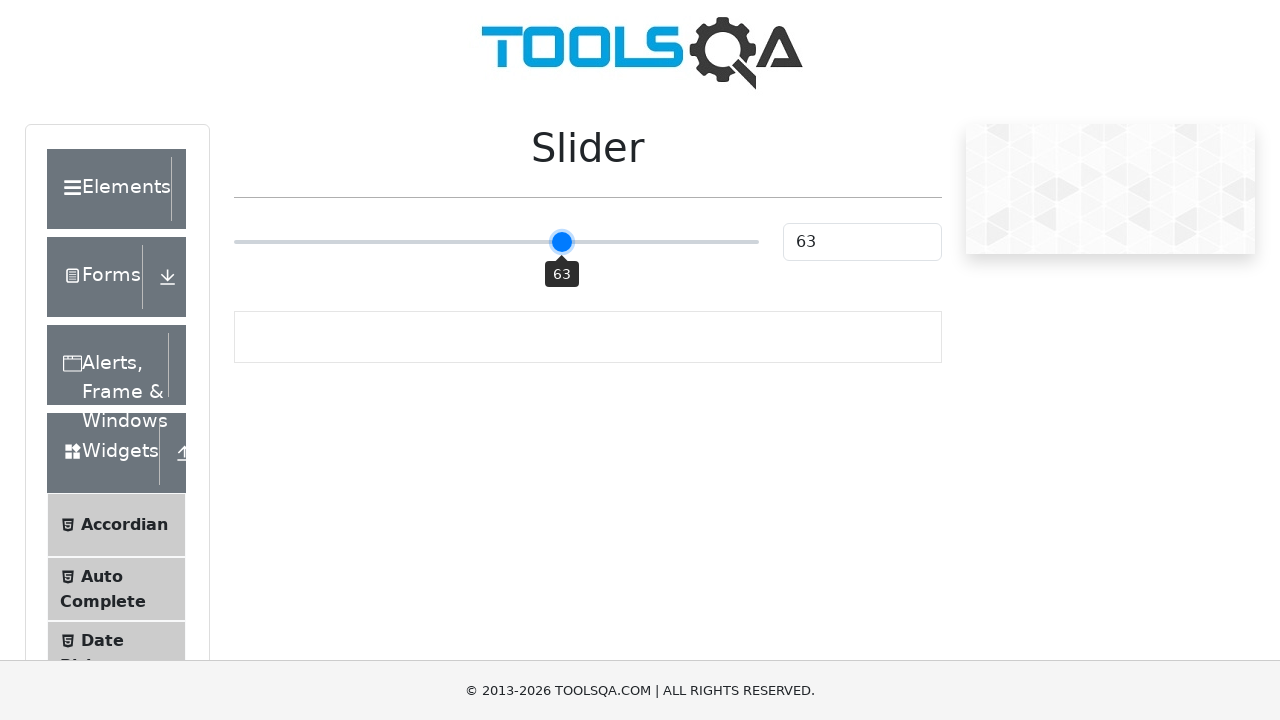

Mouse button released at (564, 242)
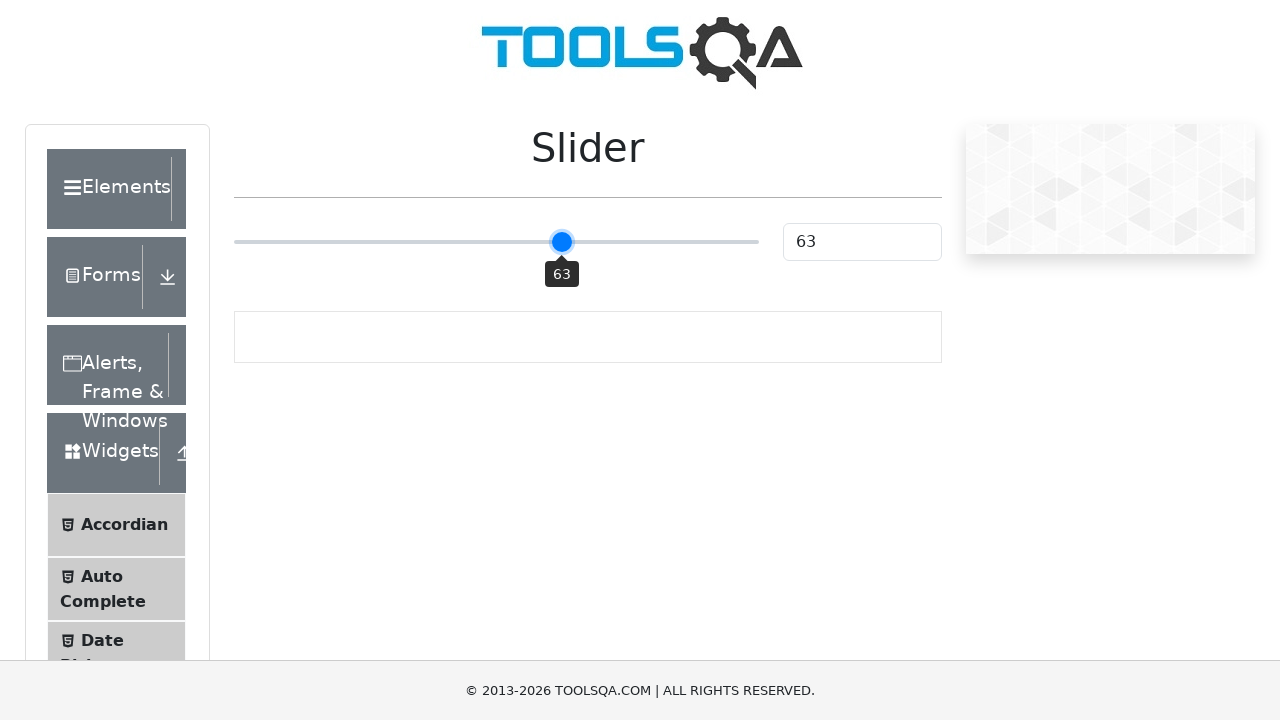

Slider value is now 63
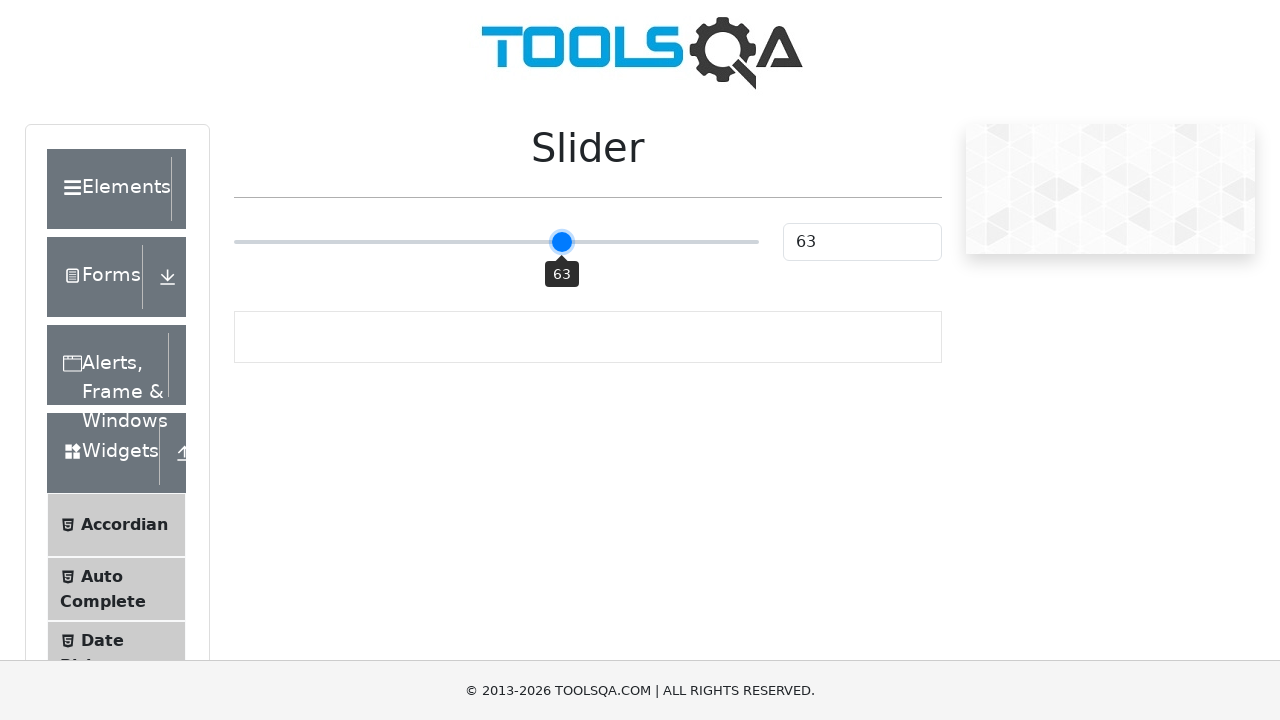

Clicked slider control
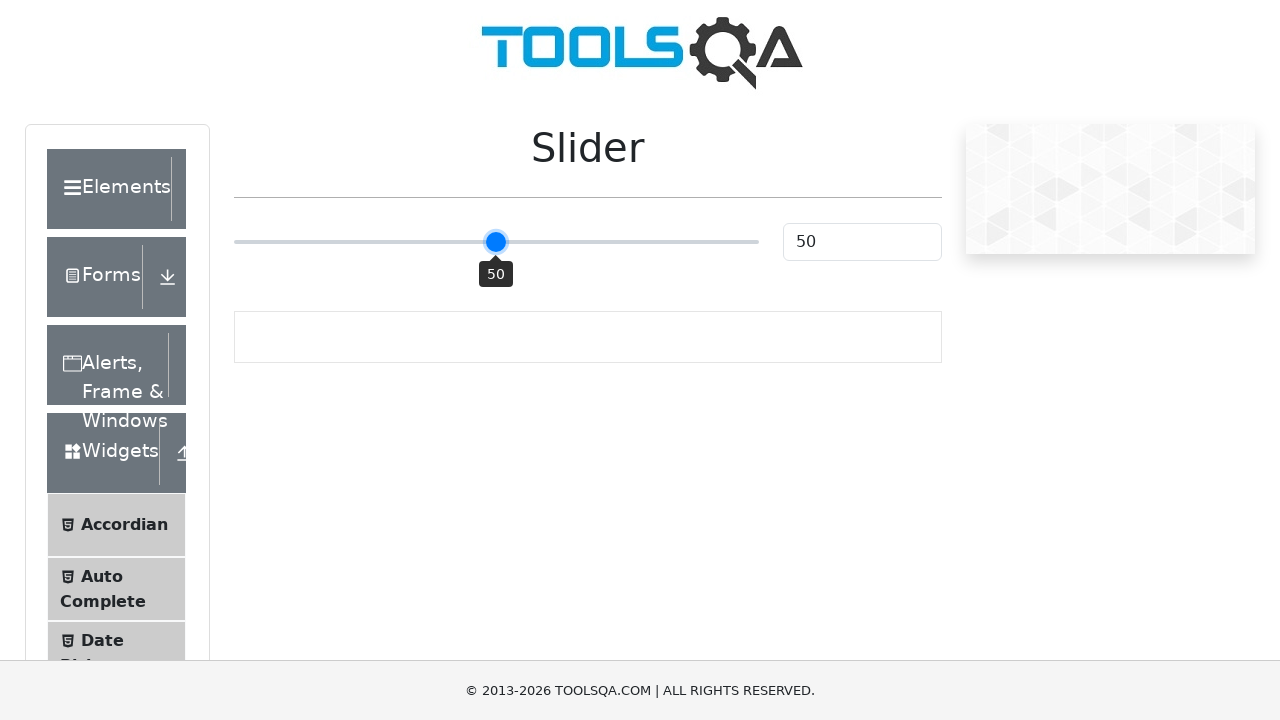

Moved mouse to slider position (offset: 68) at (564, 242)
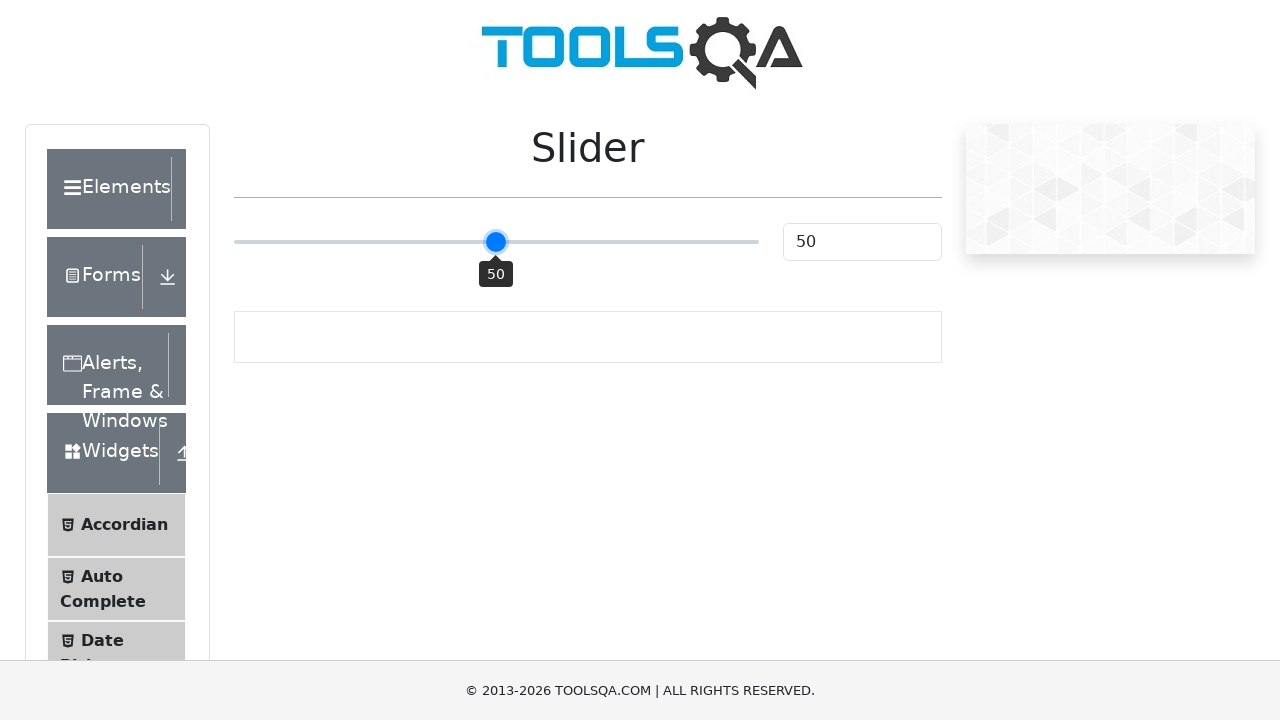

Mouse button pressed down on slider at (564, 242)
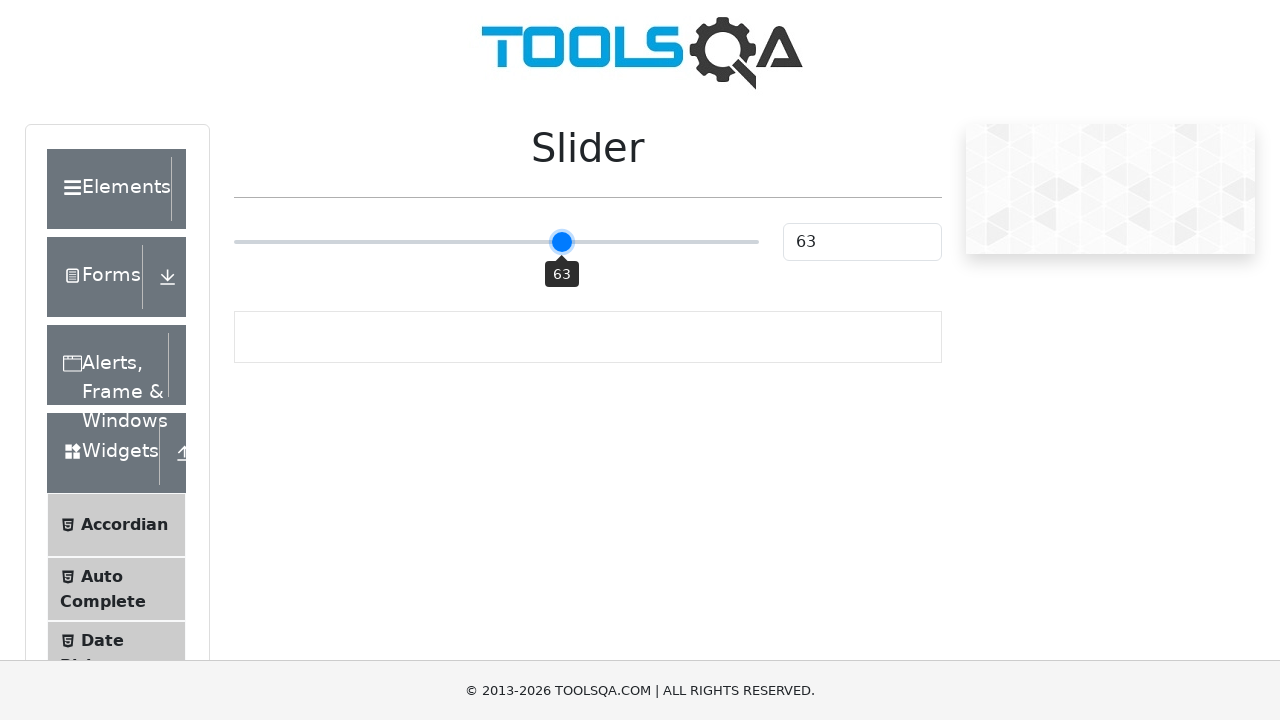

Dragged slider 5 pixels to the right at (569, 242)
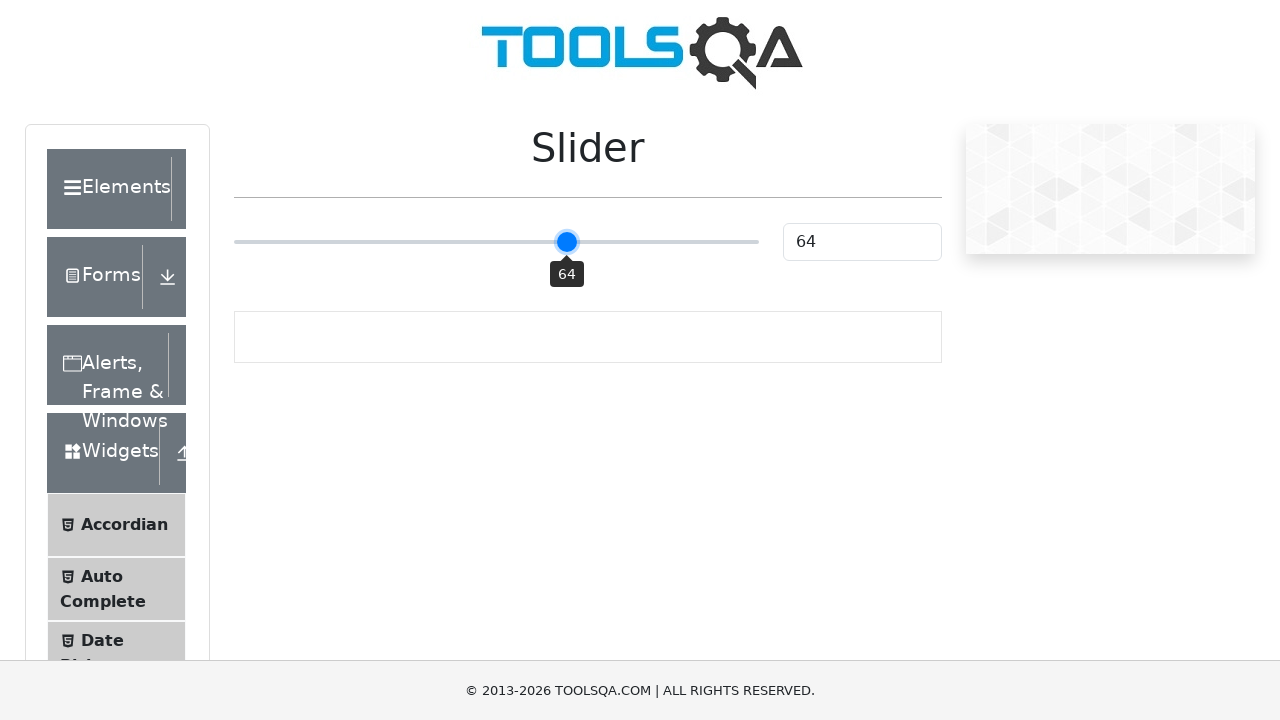

Mouse button released at (569, 242)
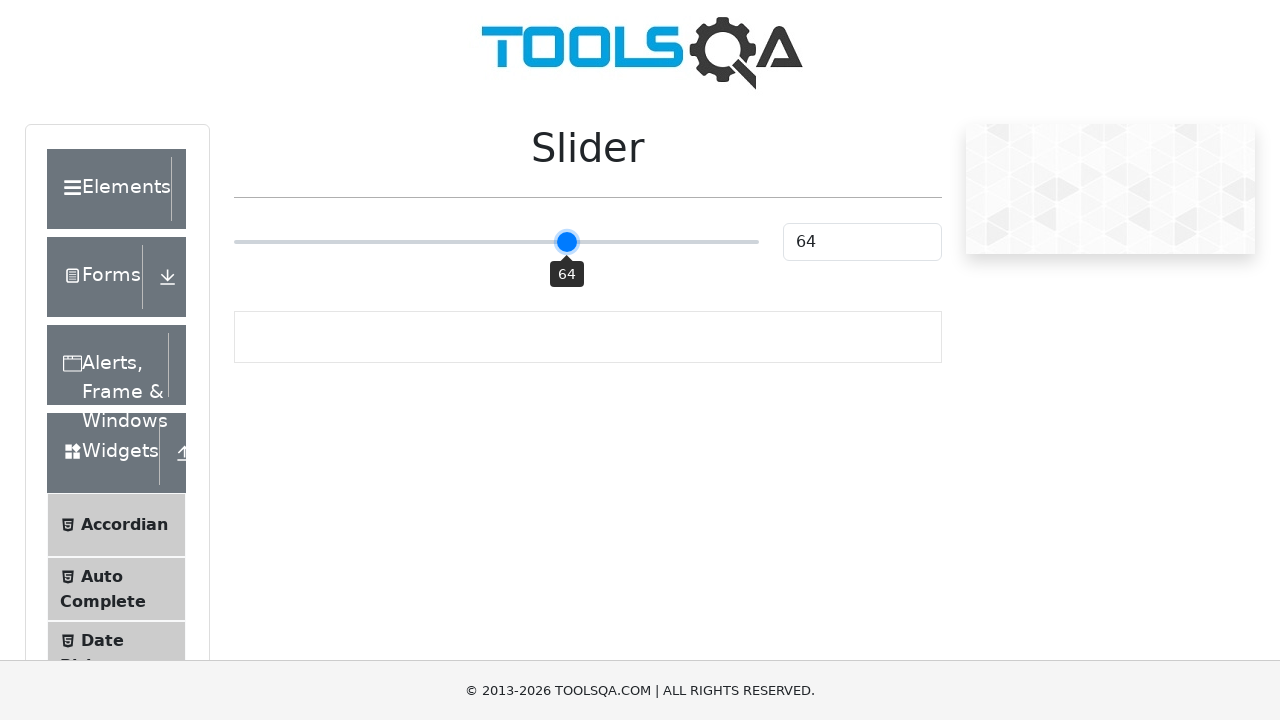

Slider value is now 64
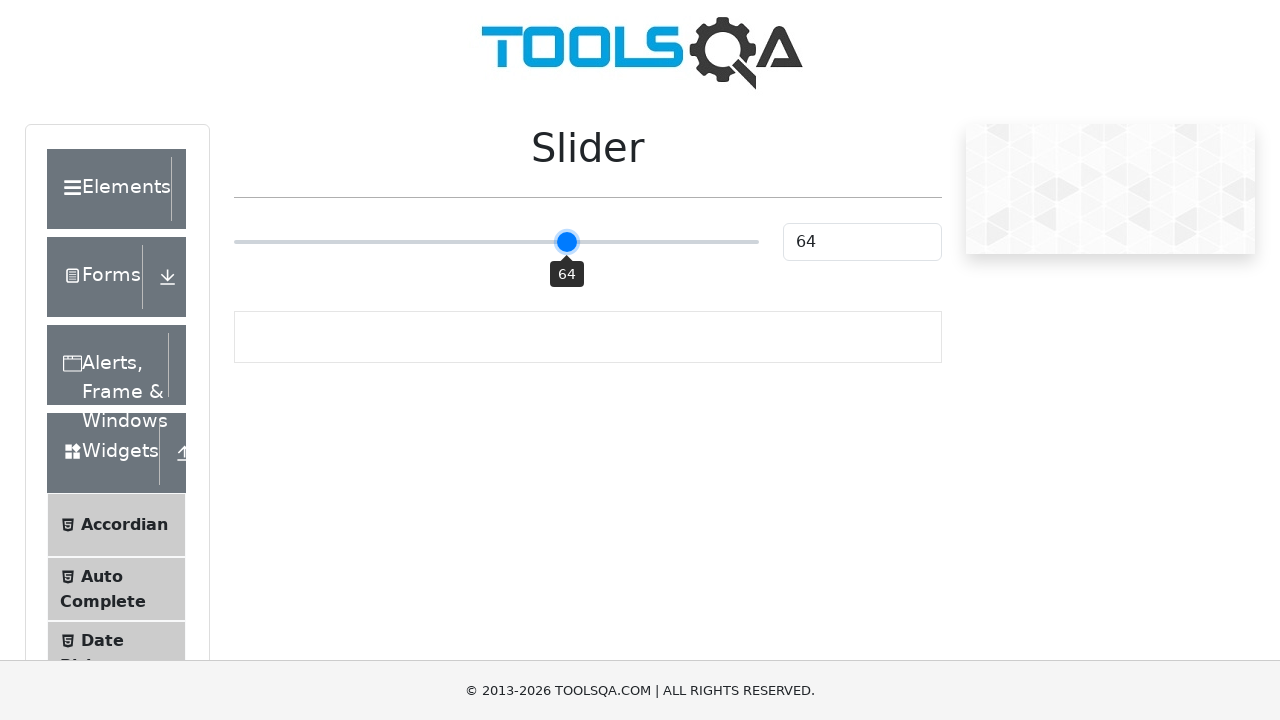

Clicked slider control
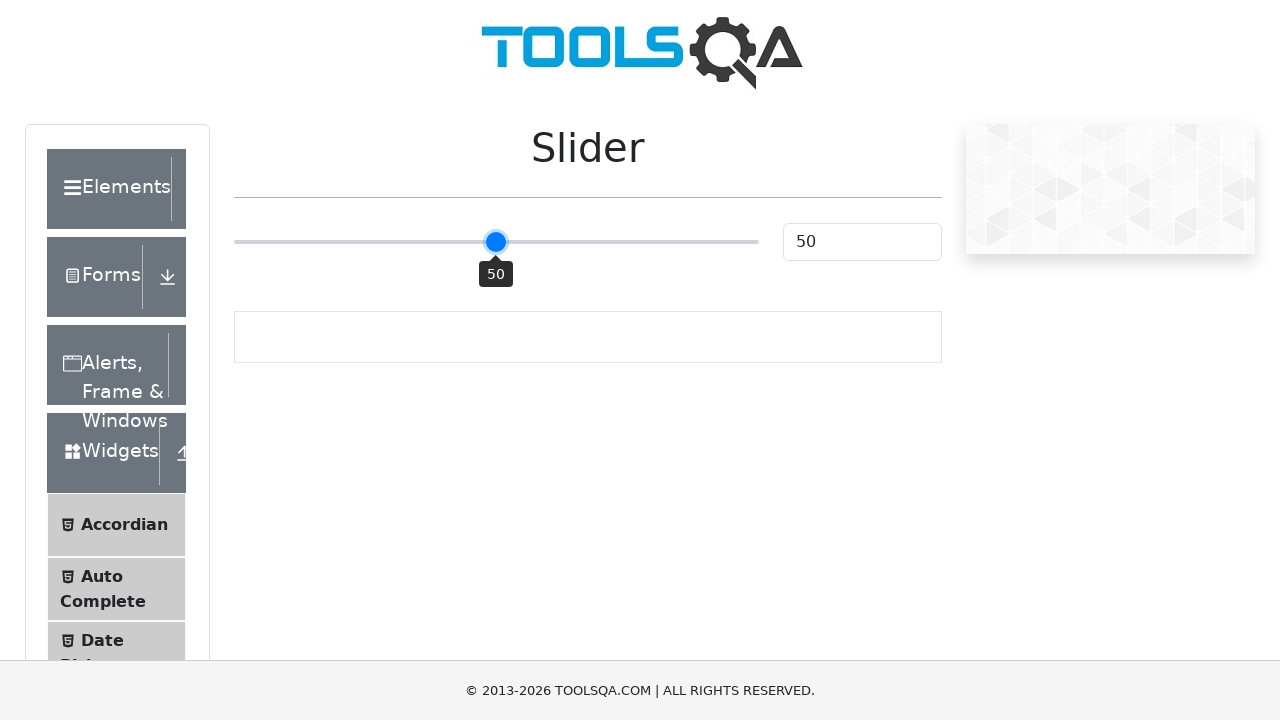

Moved mouse to slider position (offset: 73) at (569, 242)
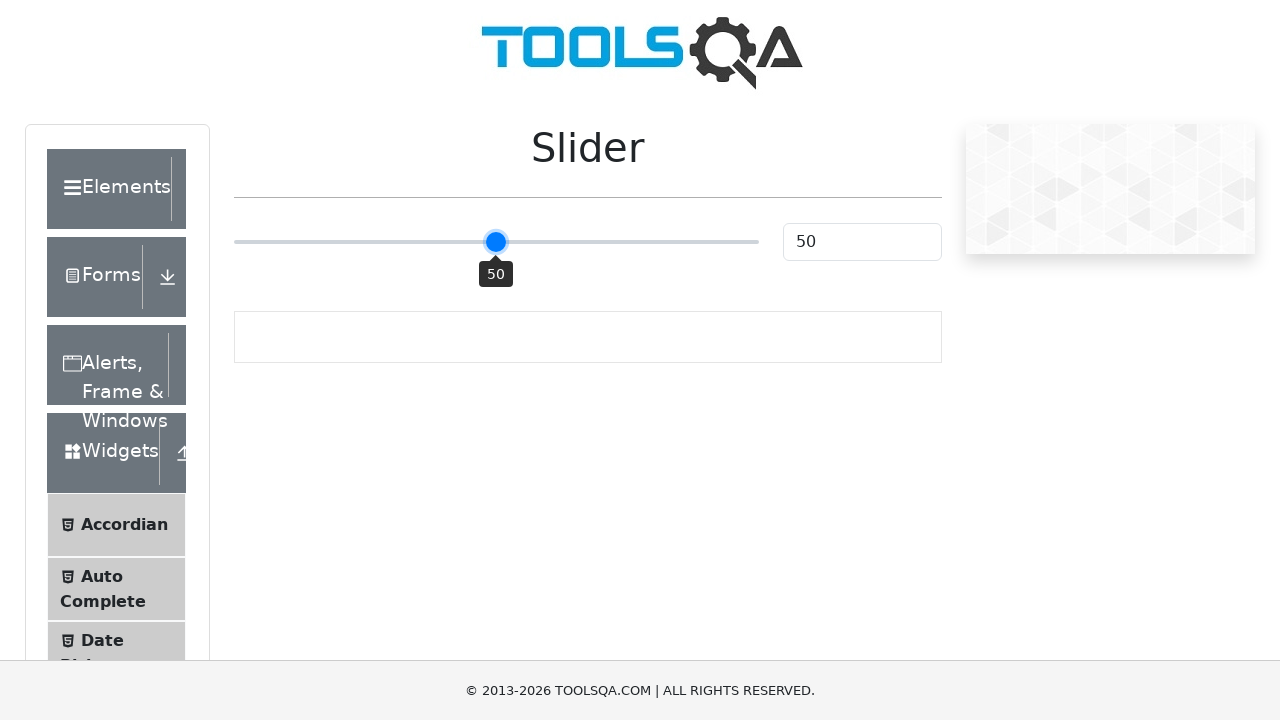

Mouse button pressed down on slider at (569, 242)
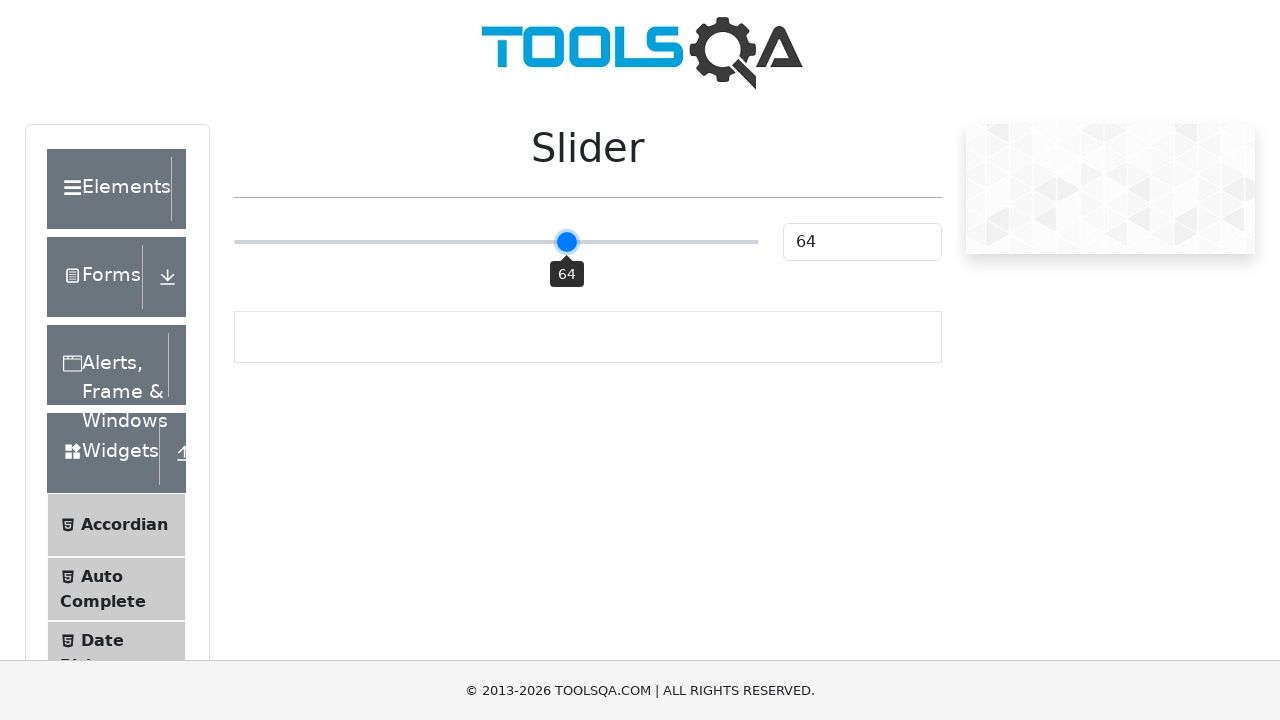

Dragged slider 5 pixels to the right at (574, 242)
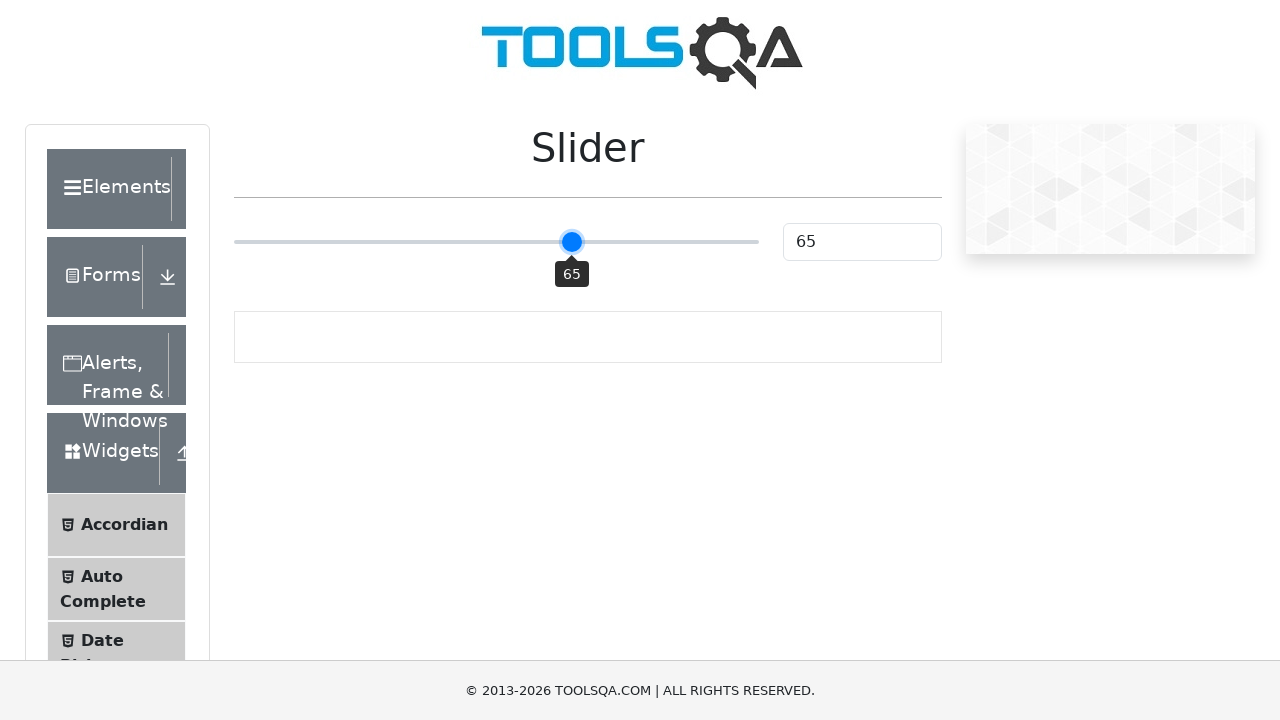

Mouse button released at (574, 242)
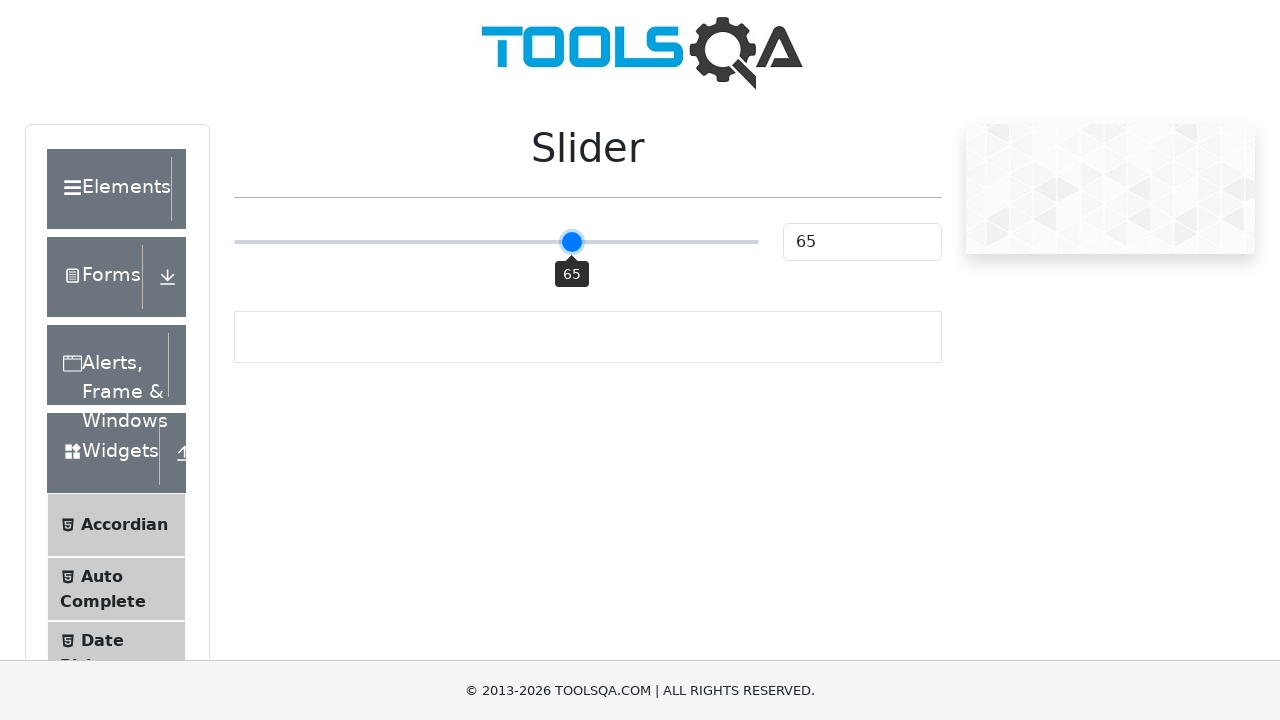

Slider value is now 65
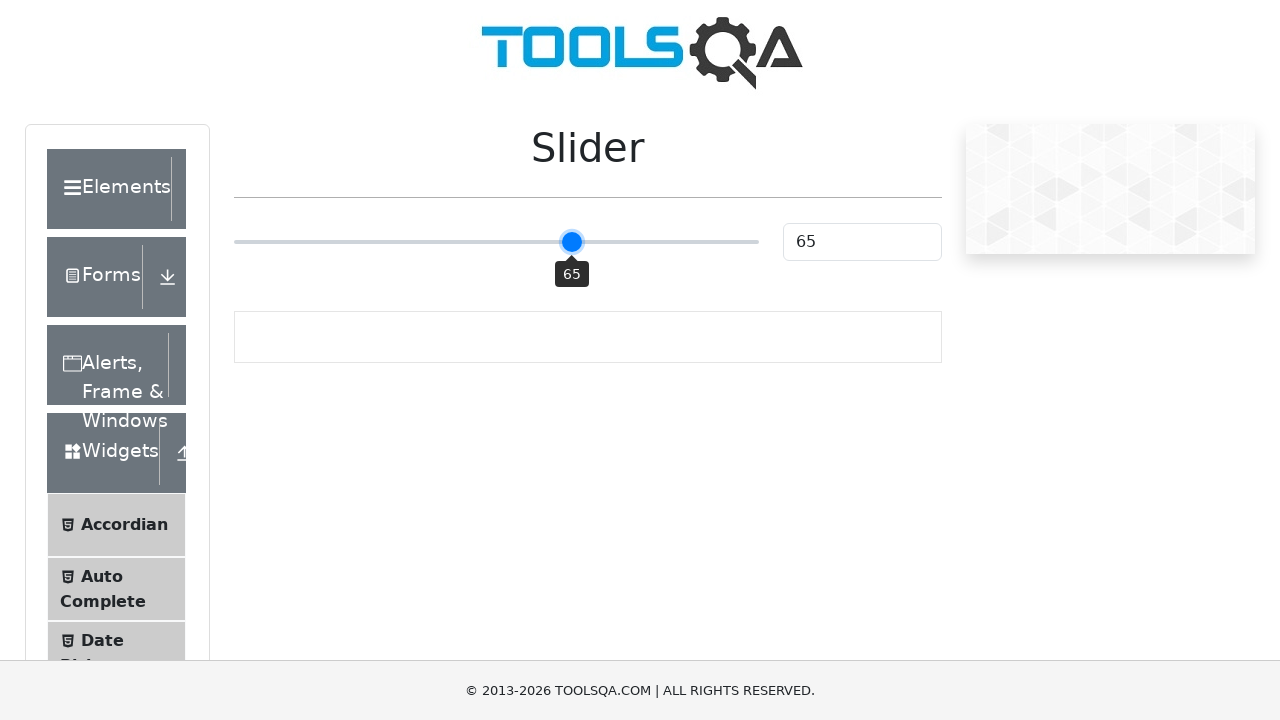

Clicked slider control
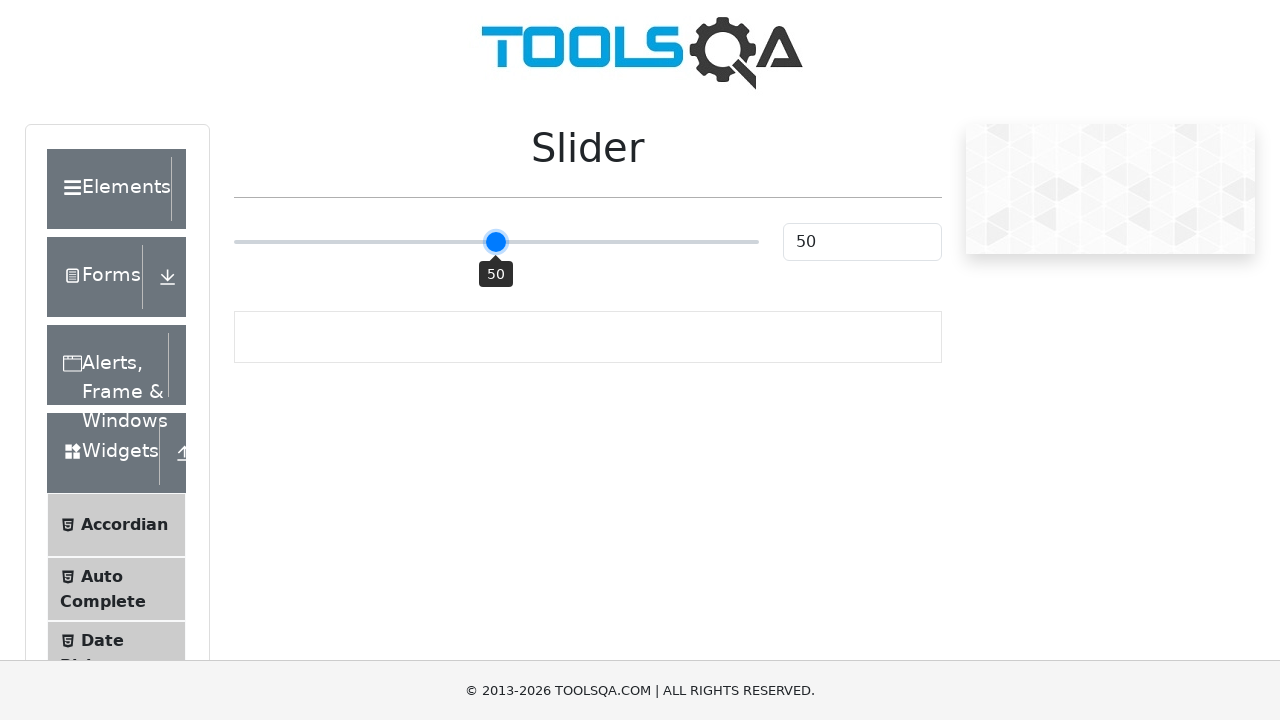

Moved mouse to slider position (offset: 78) at (574, 242)
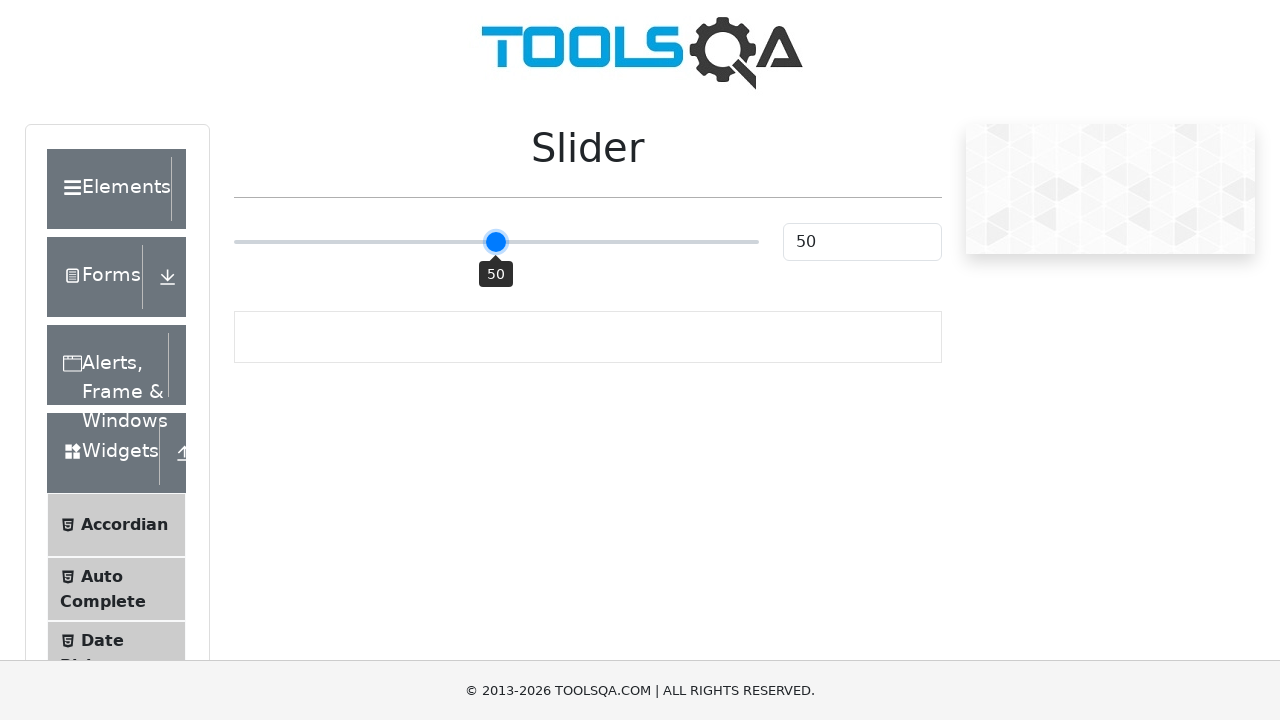

Mouse button pressed down on slider at (574, 242)
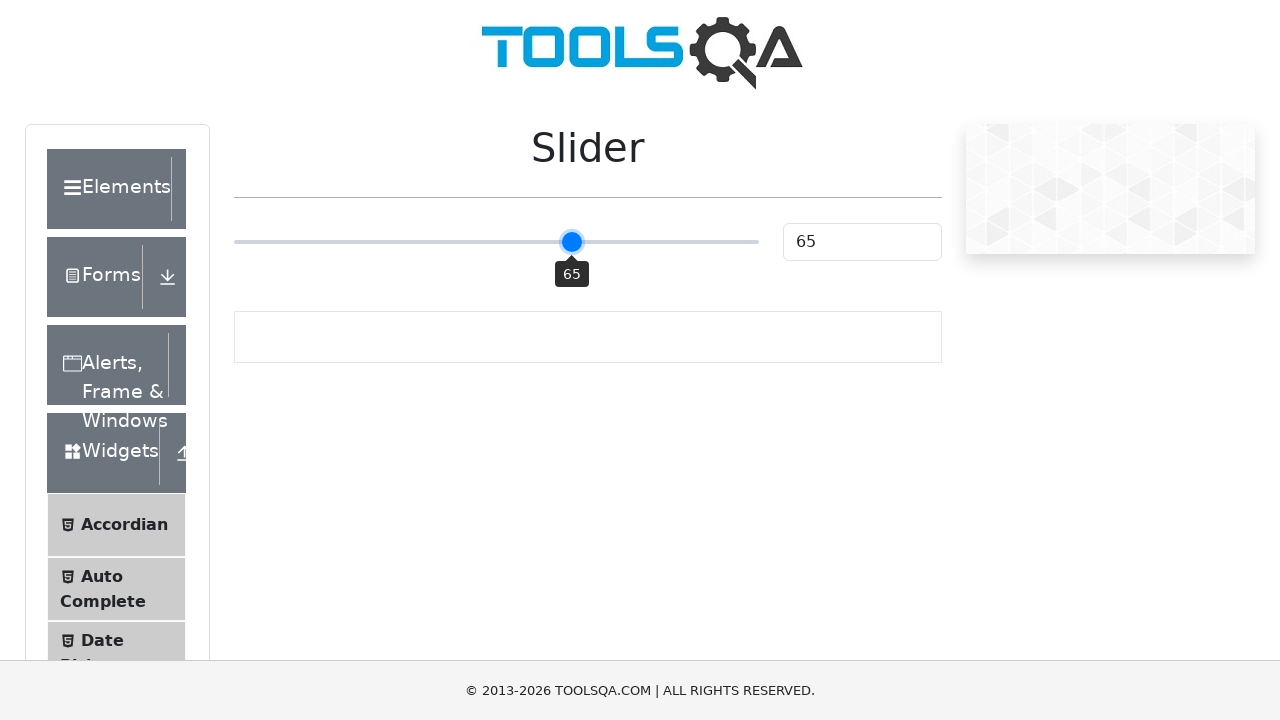

Dragged slider 5 pixels to the right at (579, 242)
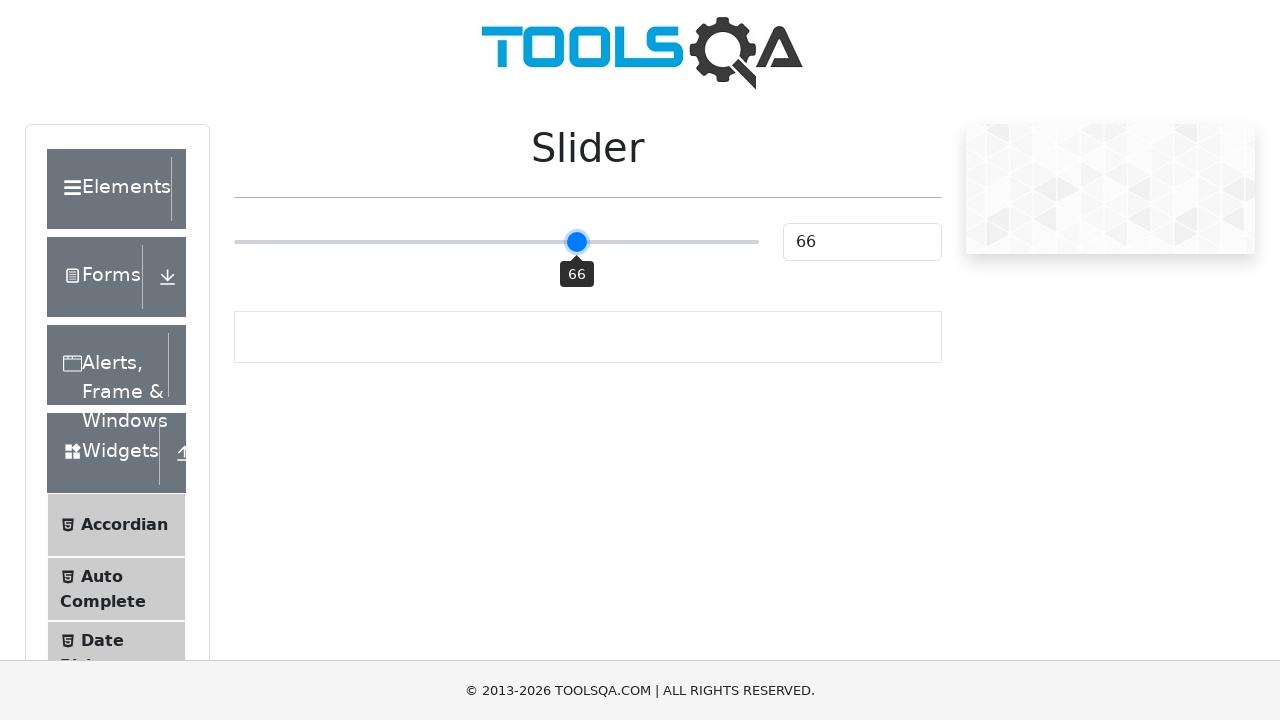

Mouse button released at (579, 242)
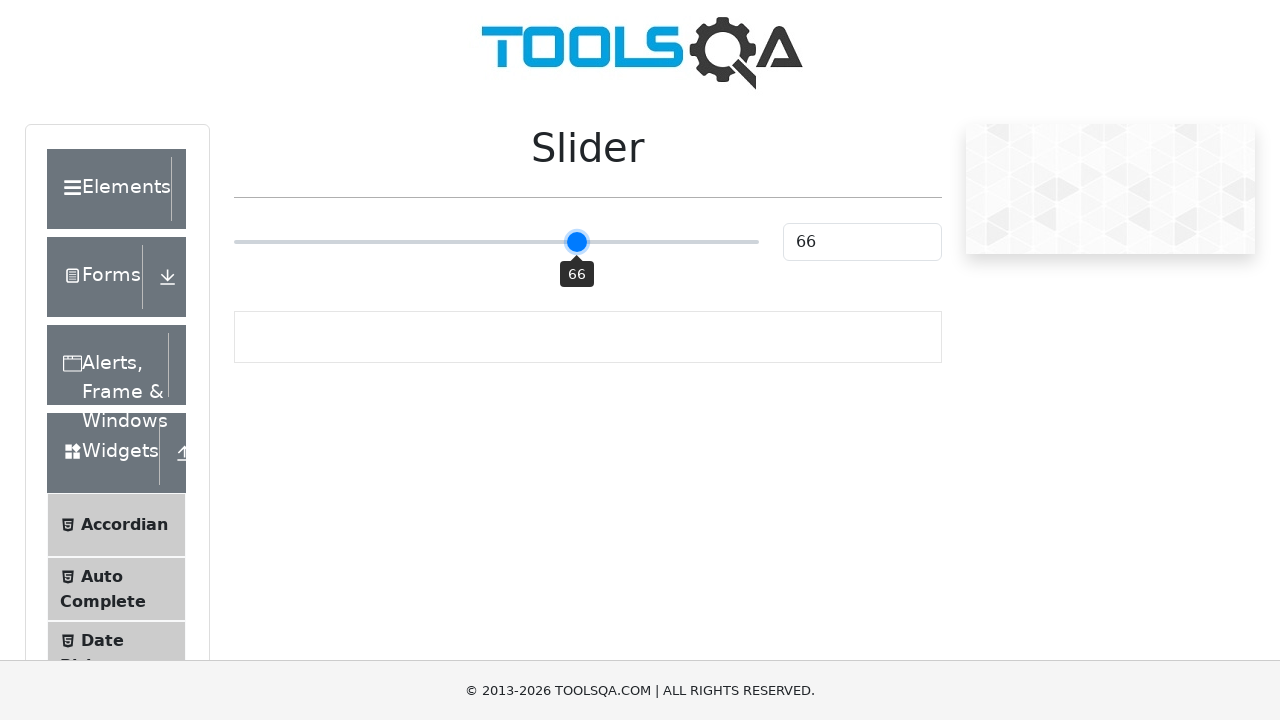

Slider value is now 66
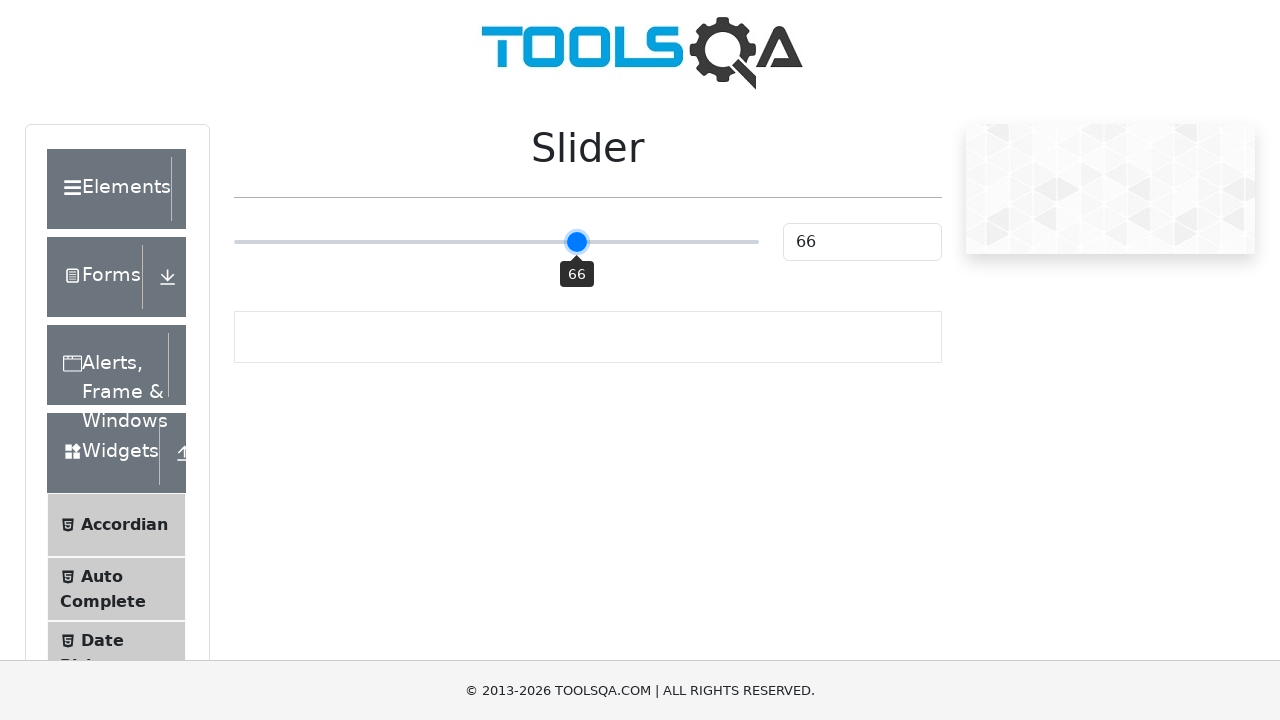

Clicked slider control
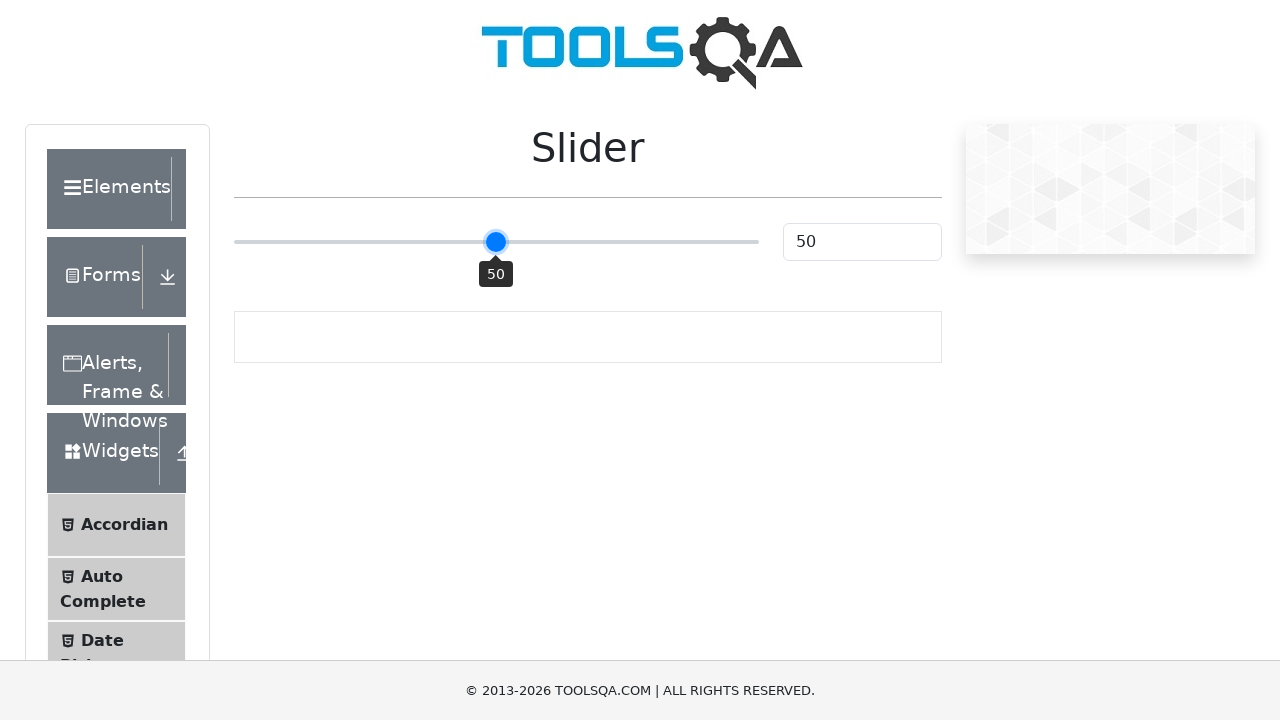

Moved mouse to slider position (offset: 83) at (579, 242)
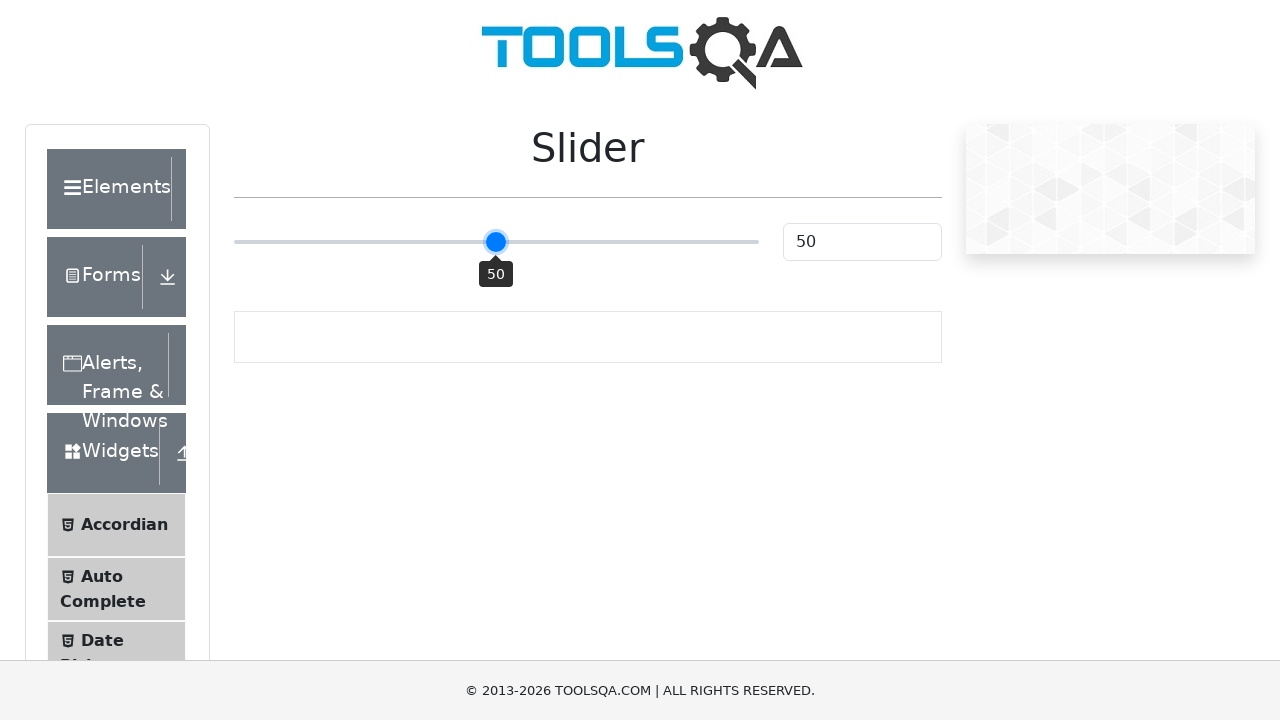

Mouse button pressed down on slider at (579, 242)
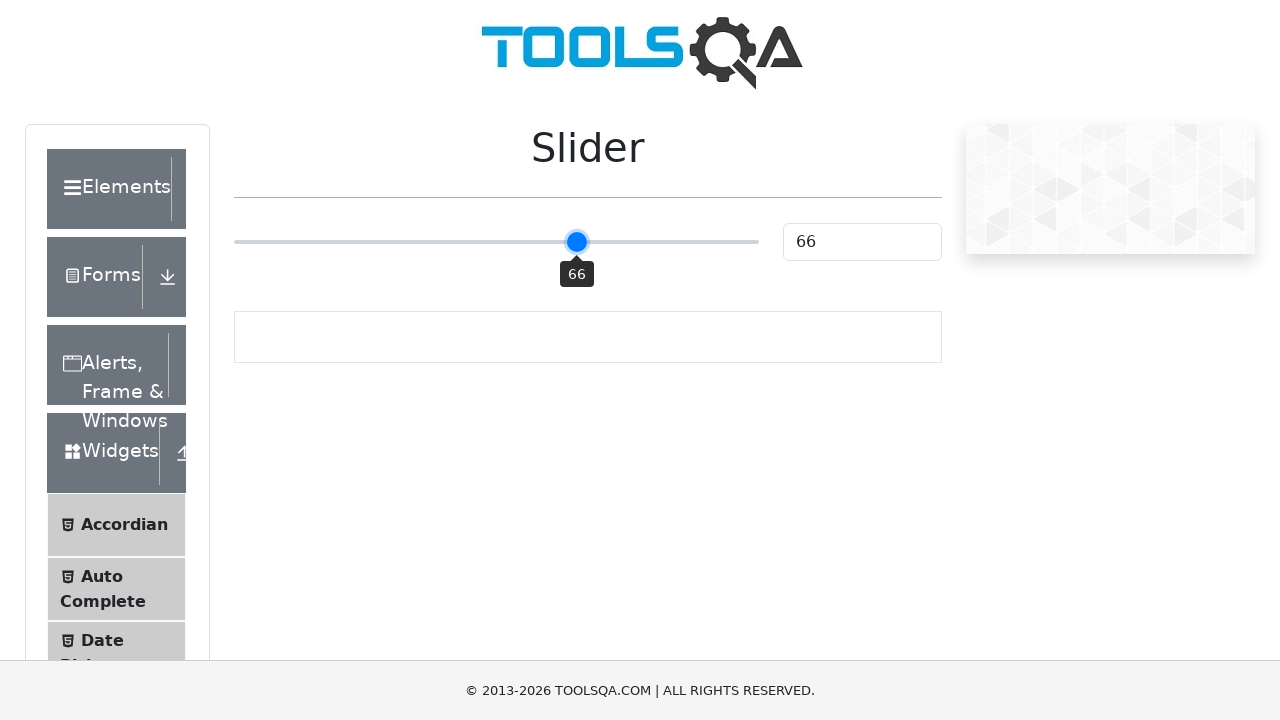

Dragged slider 5 pixels to the right at (584, 242)
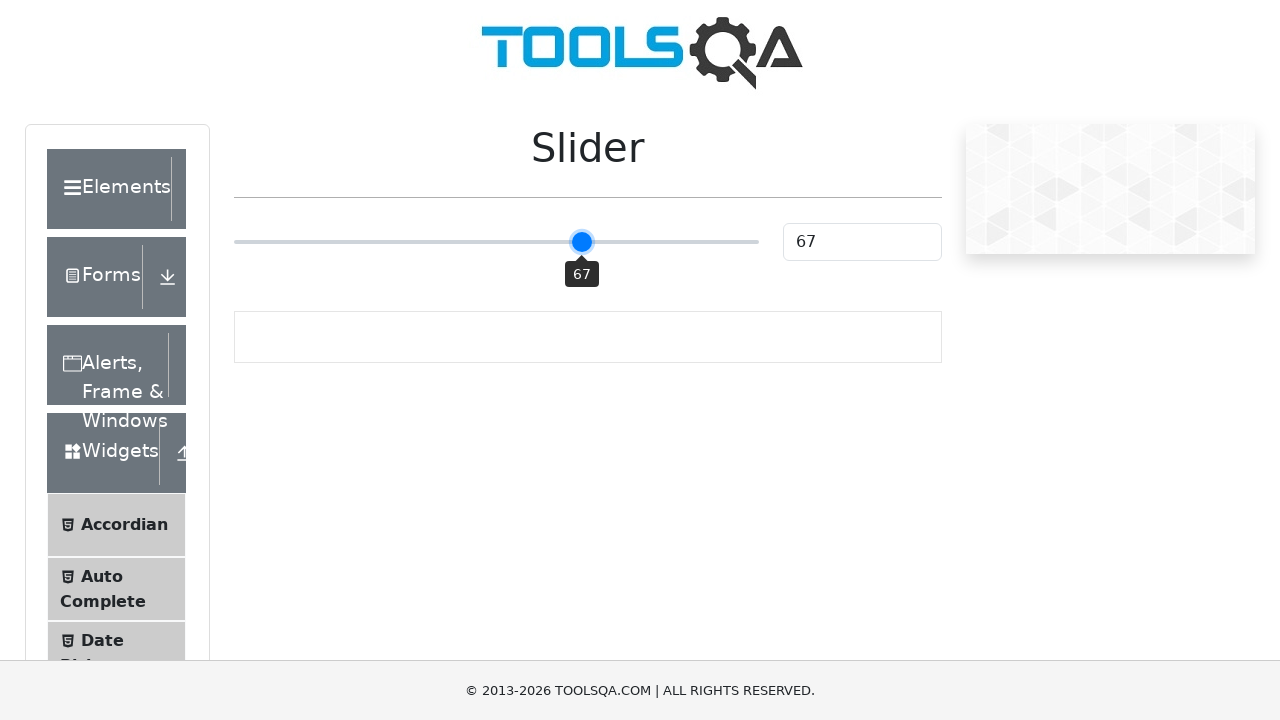

Mouse button released at (584, 242)
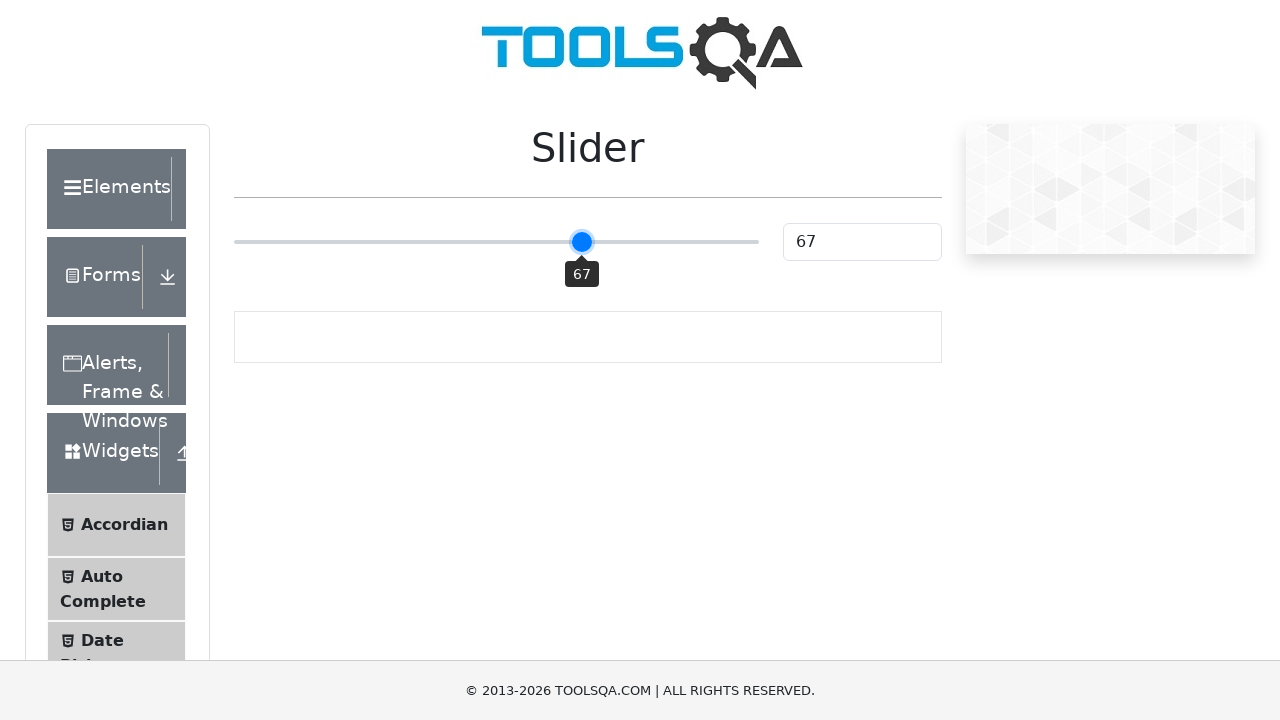

Slider value is now 67
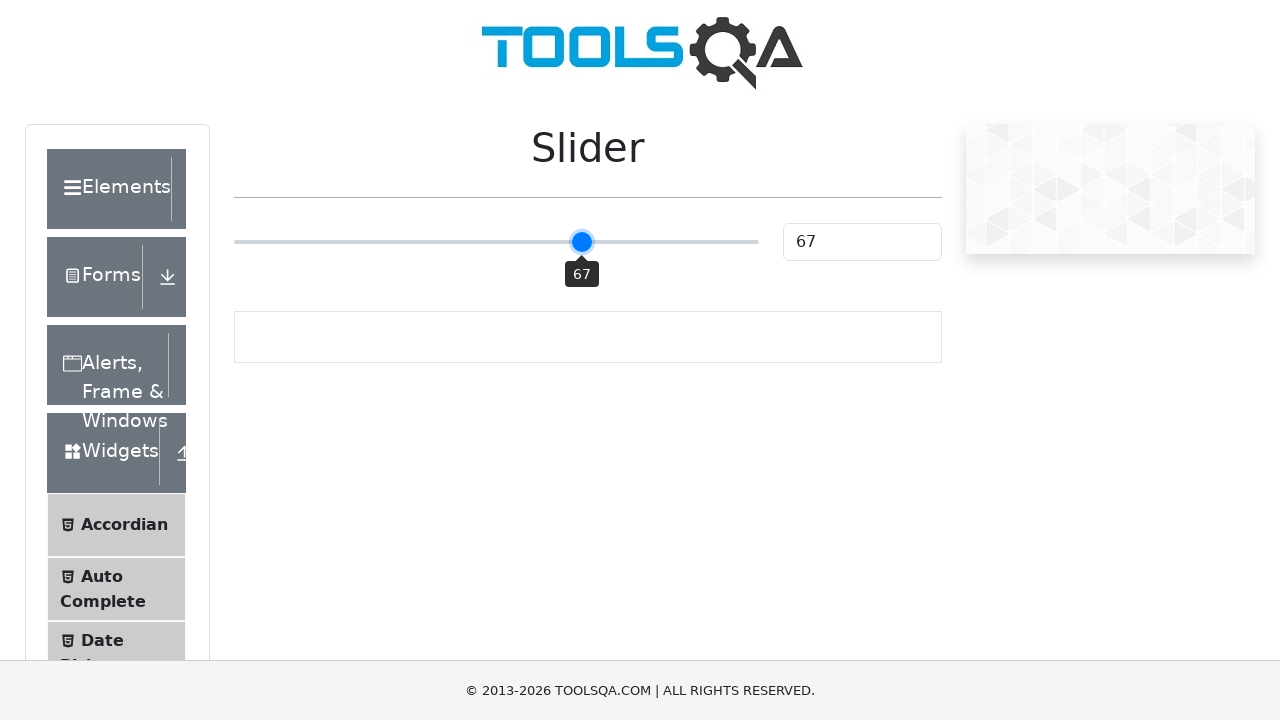

Clicked slider control
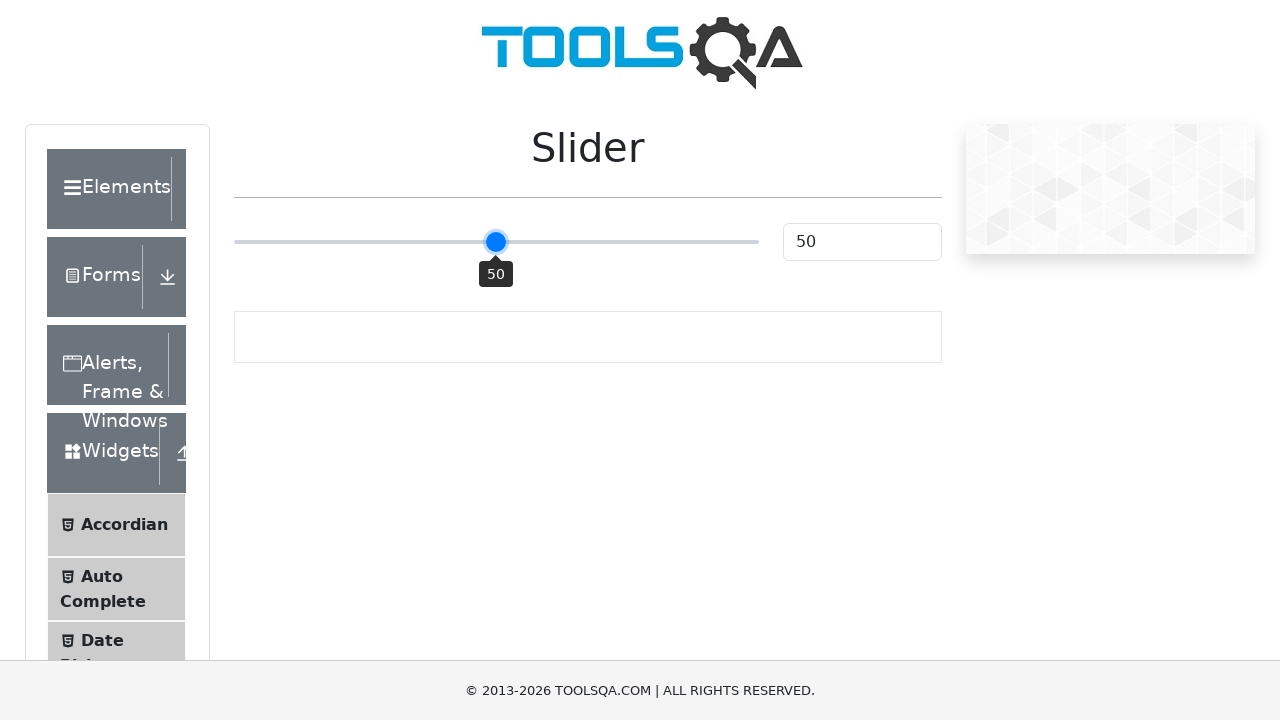

Moved mouse to slider position (offset: 88) at (584, 242)
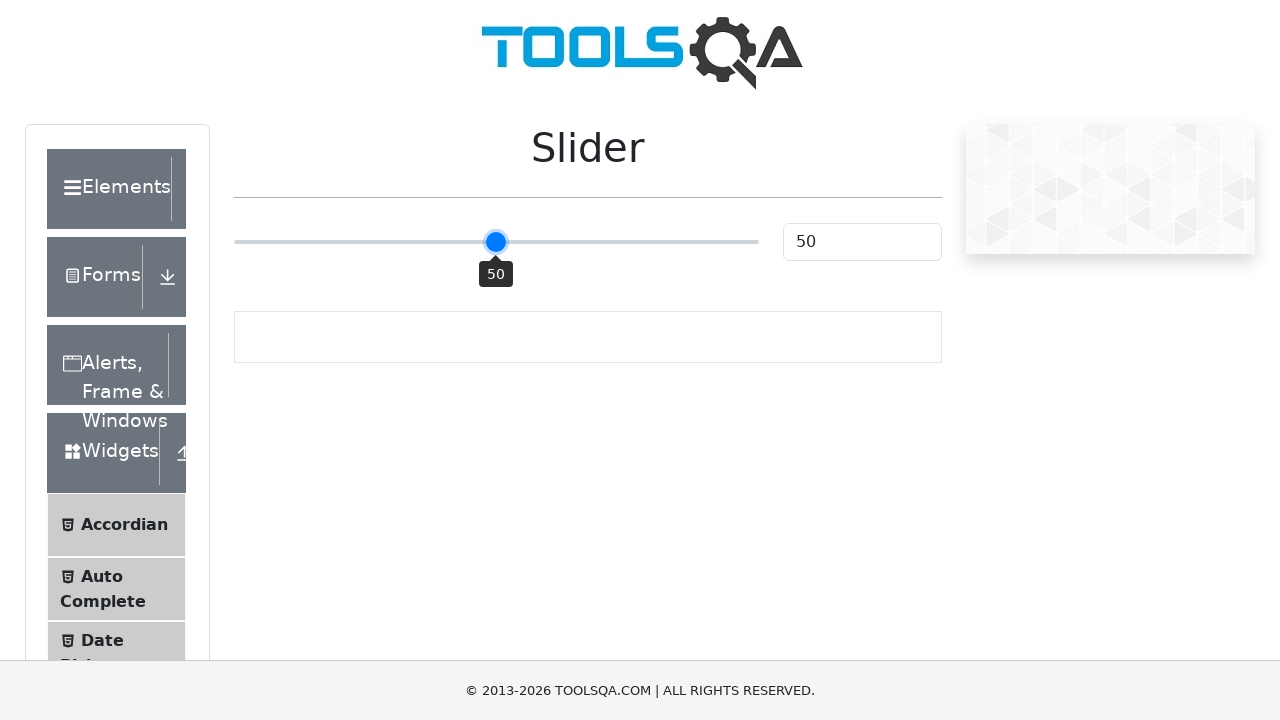

Mouse button pressed down on slider at (584, 242)
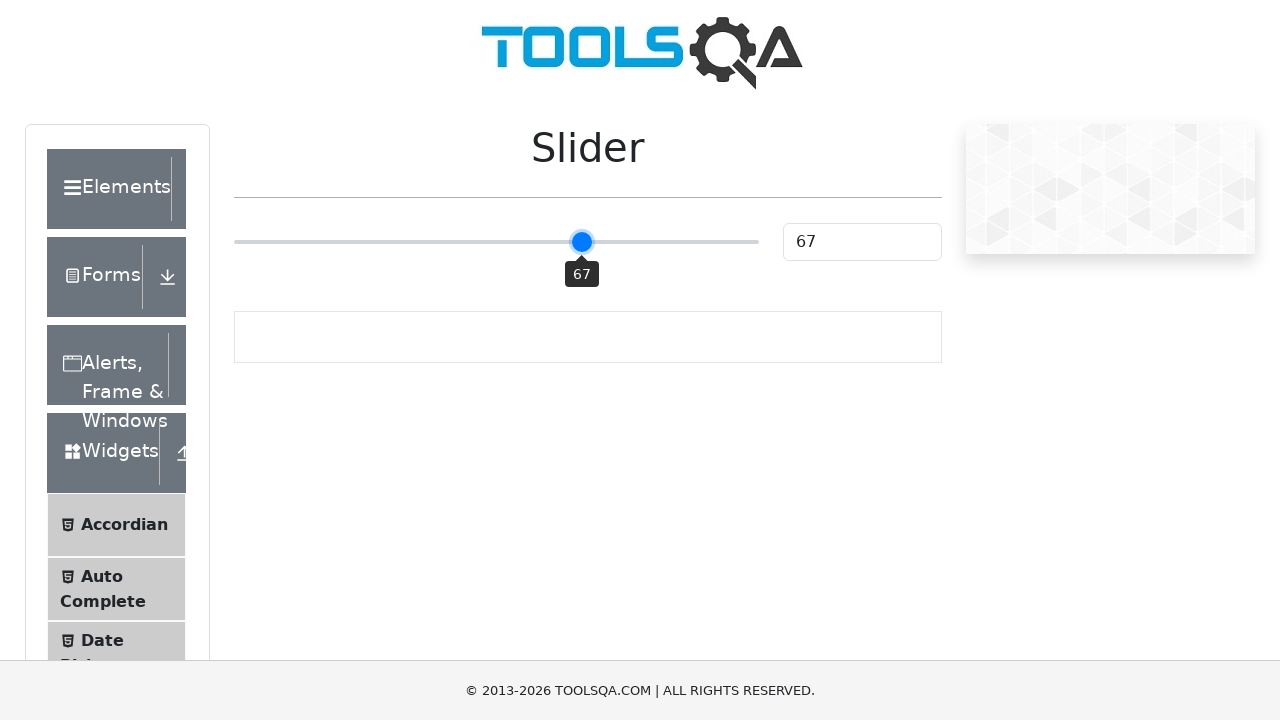

Dragged slider 5 pixels to the right at (589, 242)
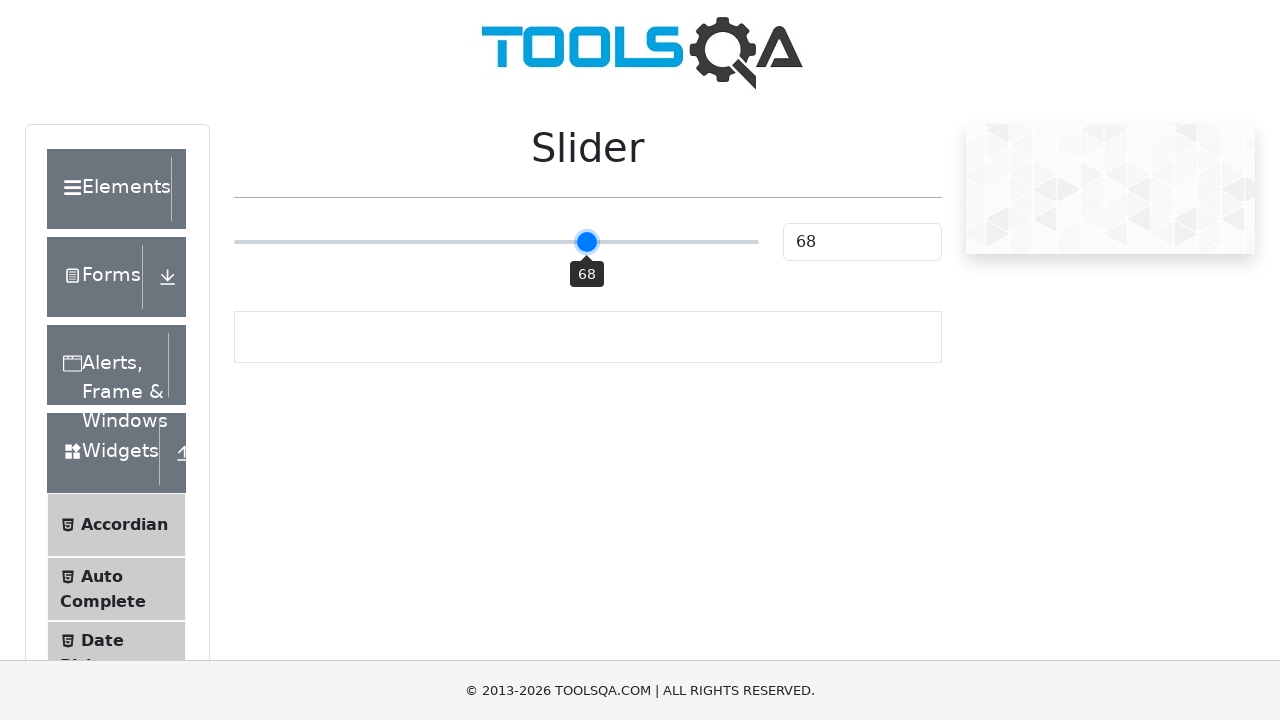

Mouse button released at (589, 242)
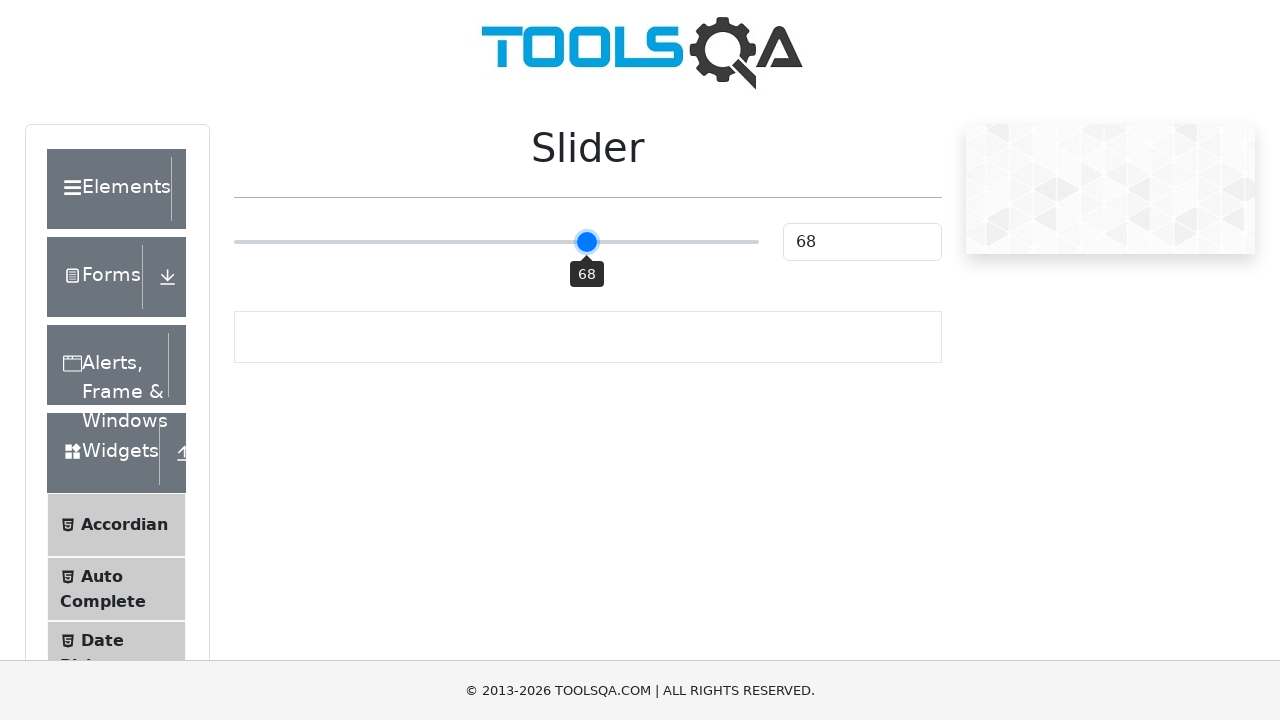

Slider value is now 68
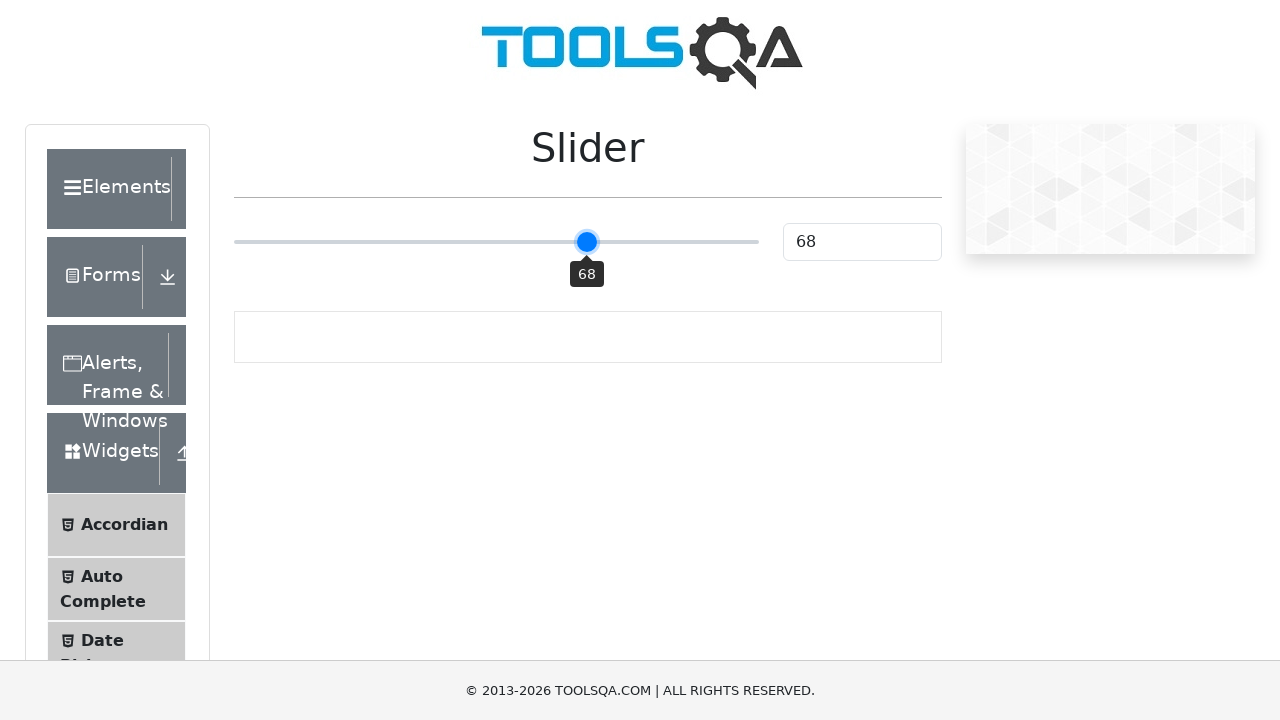

Clicked slider control
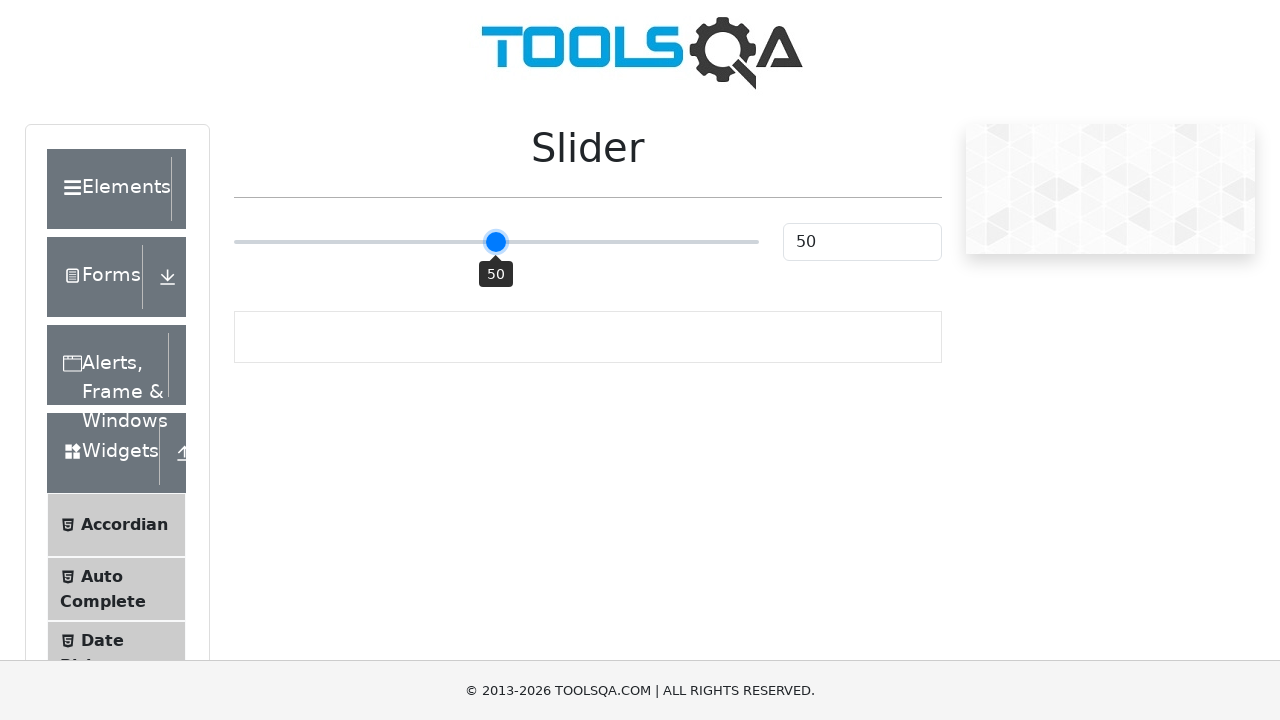

Moved mouse to slider position (offset: 93) at (589, 242)
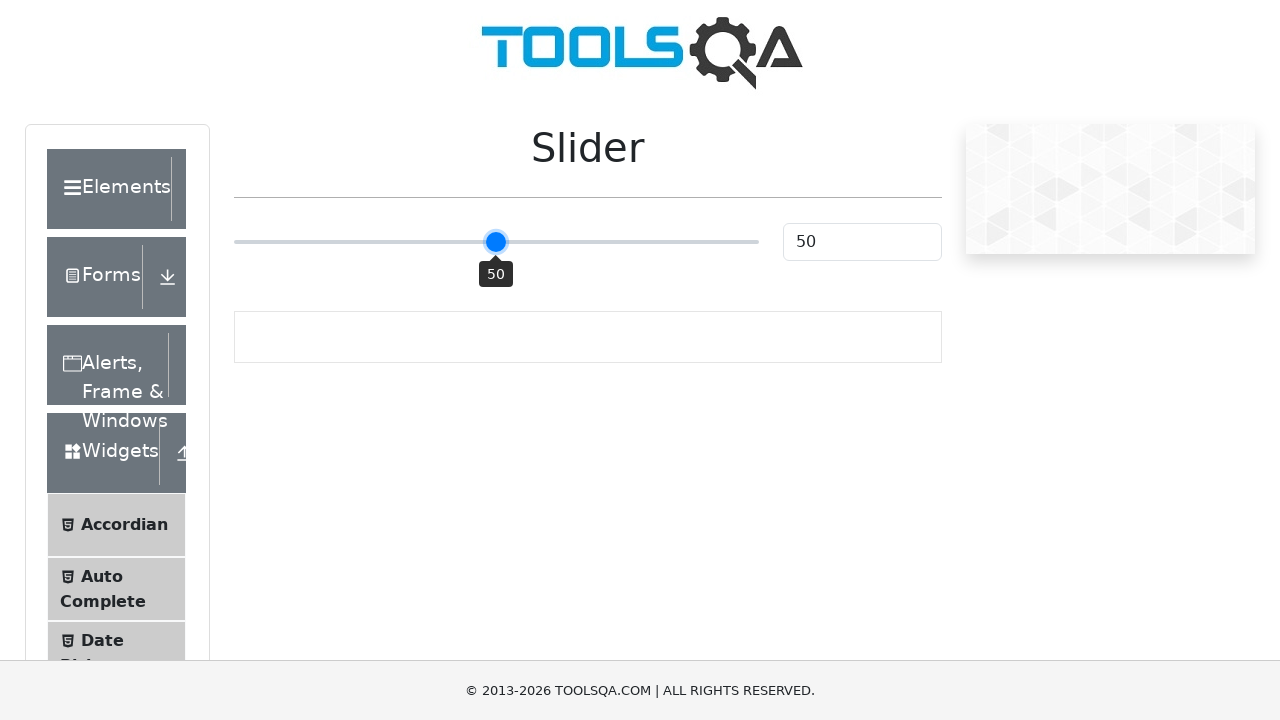

Mouse button pressed down on slider at (589, 242)
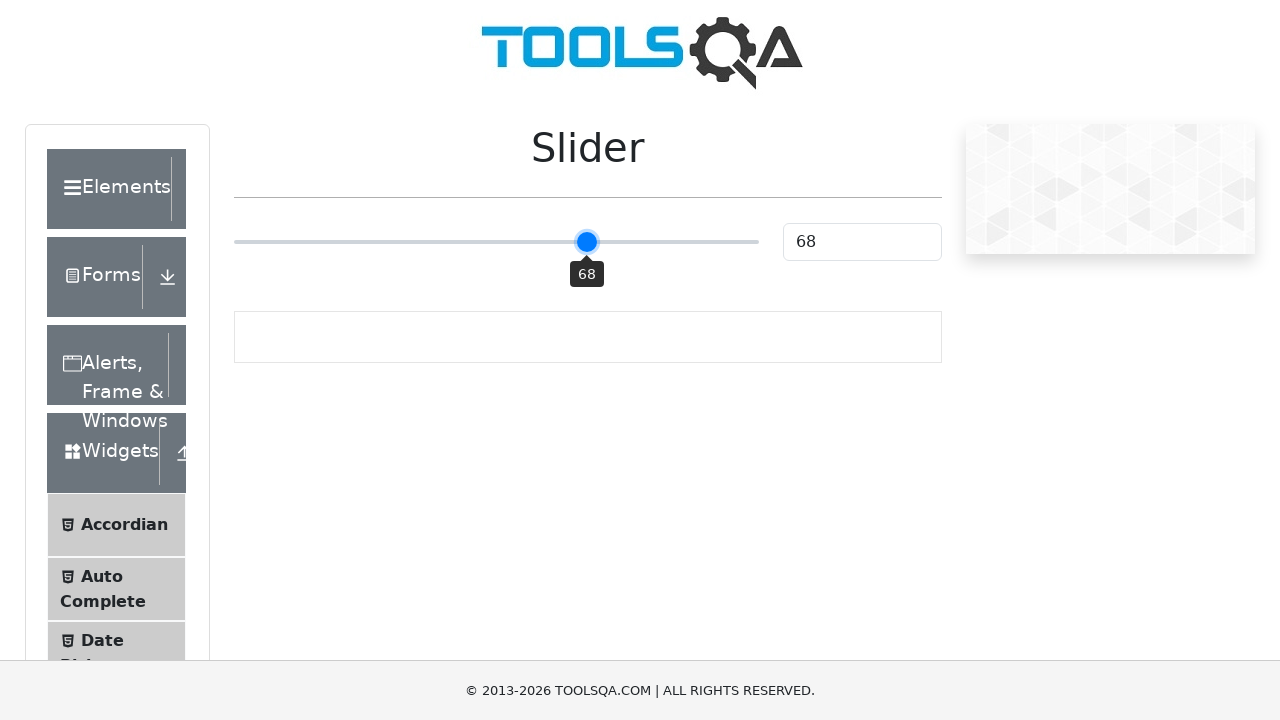

Dragged slider 5 pixels to the right at (594, 242)
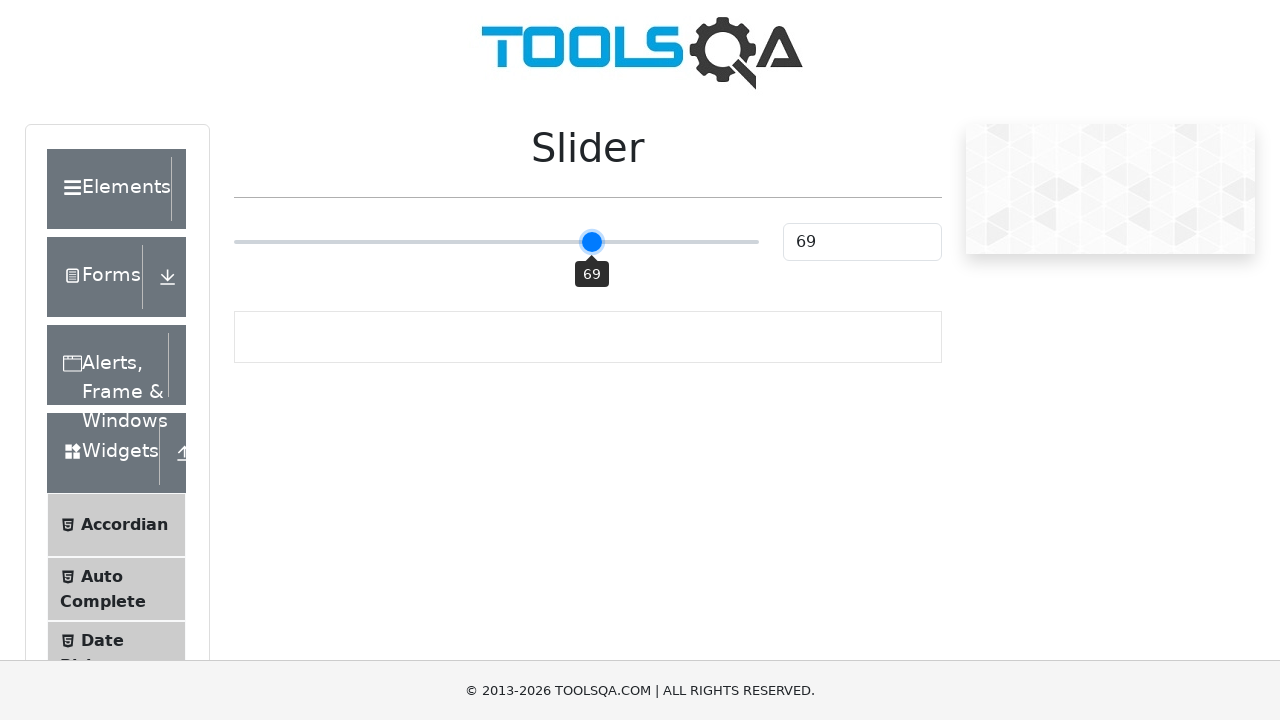

Mouse button released at (594, 242)
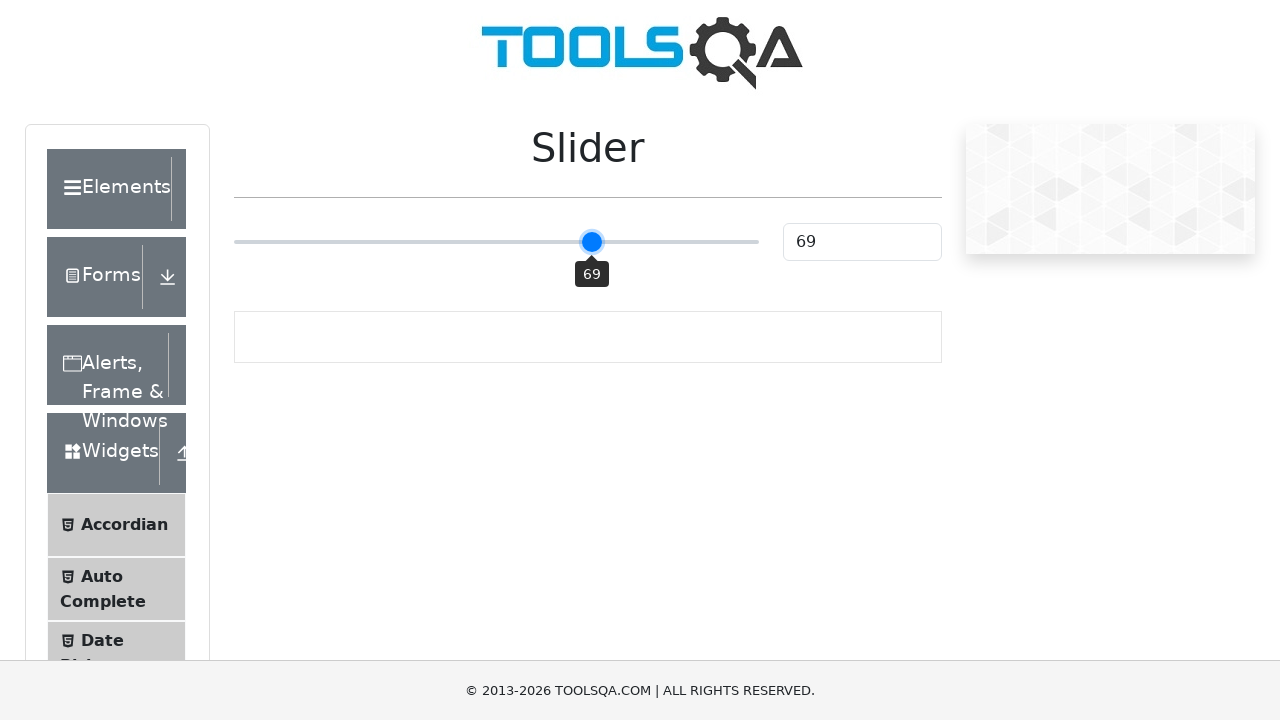

Slider value is now 69
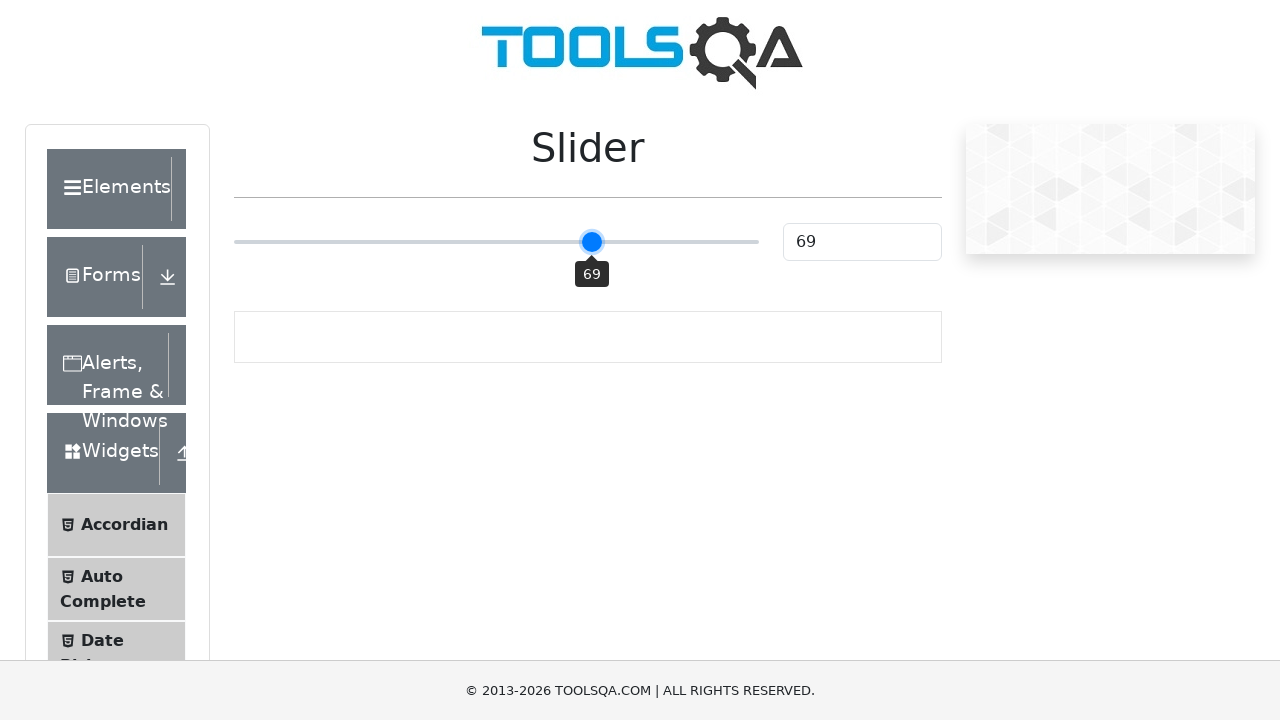

Clicked slider control
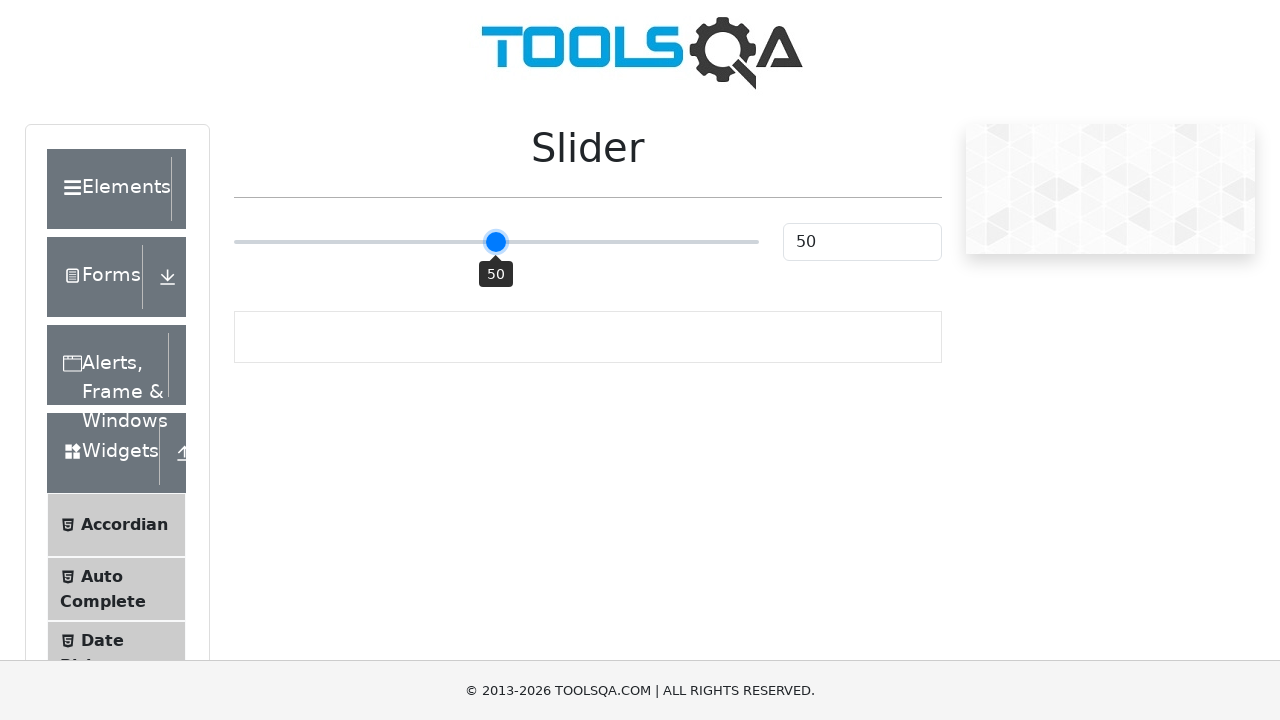

Moved mouse to slider position (offset: 98) at (594, 242)
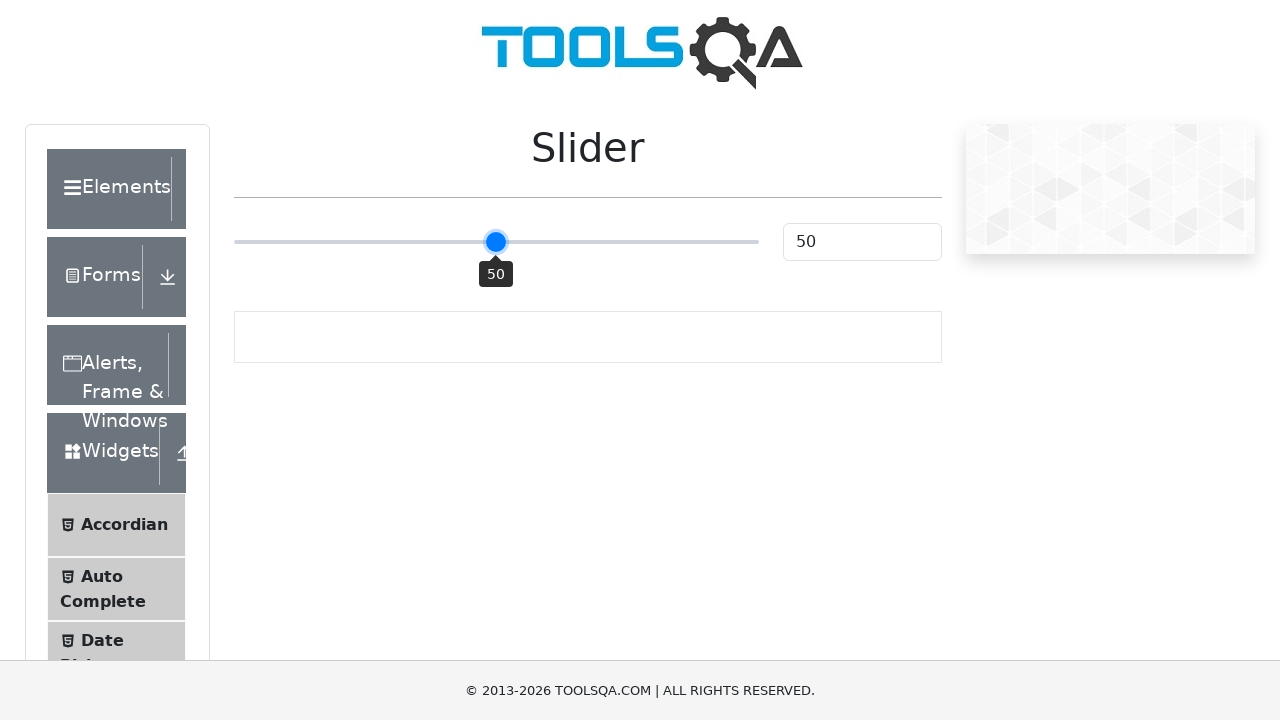

Mouse button pressed down on slider at (594, 242)
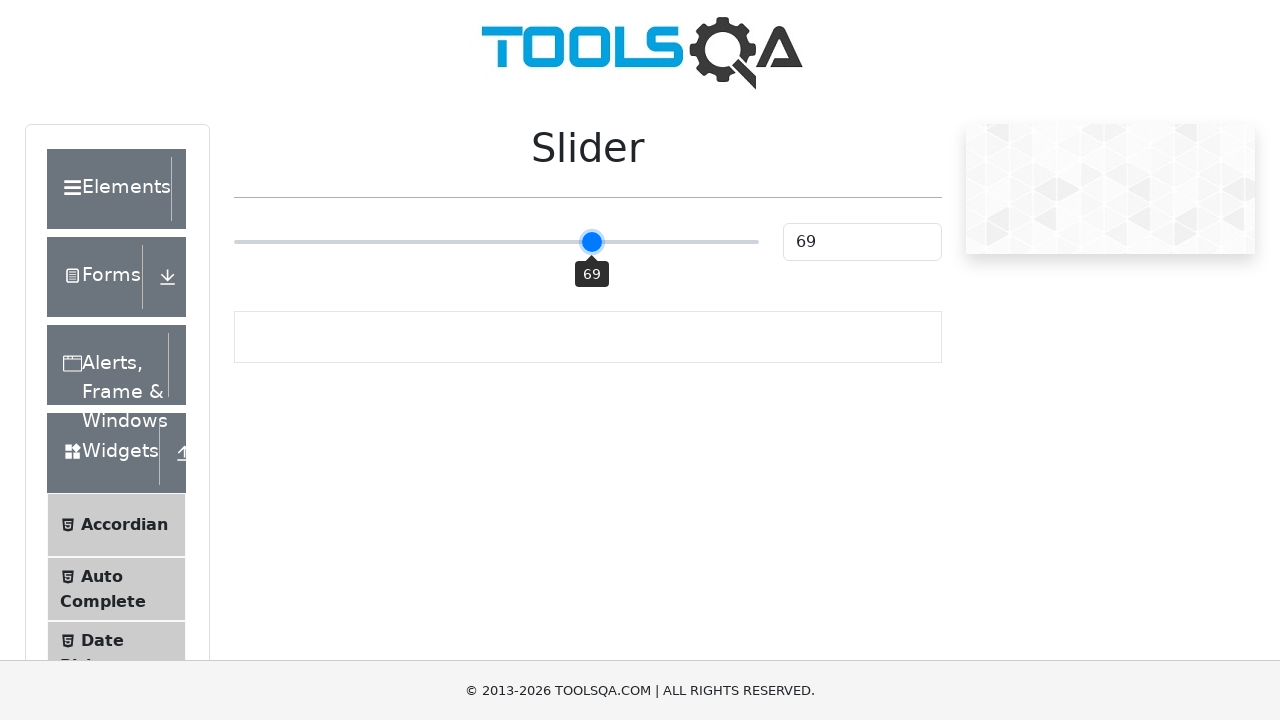

Dragged slider 5 pixels to the right at (599, 242)
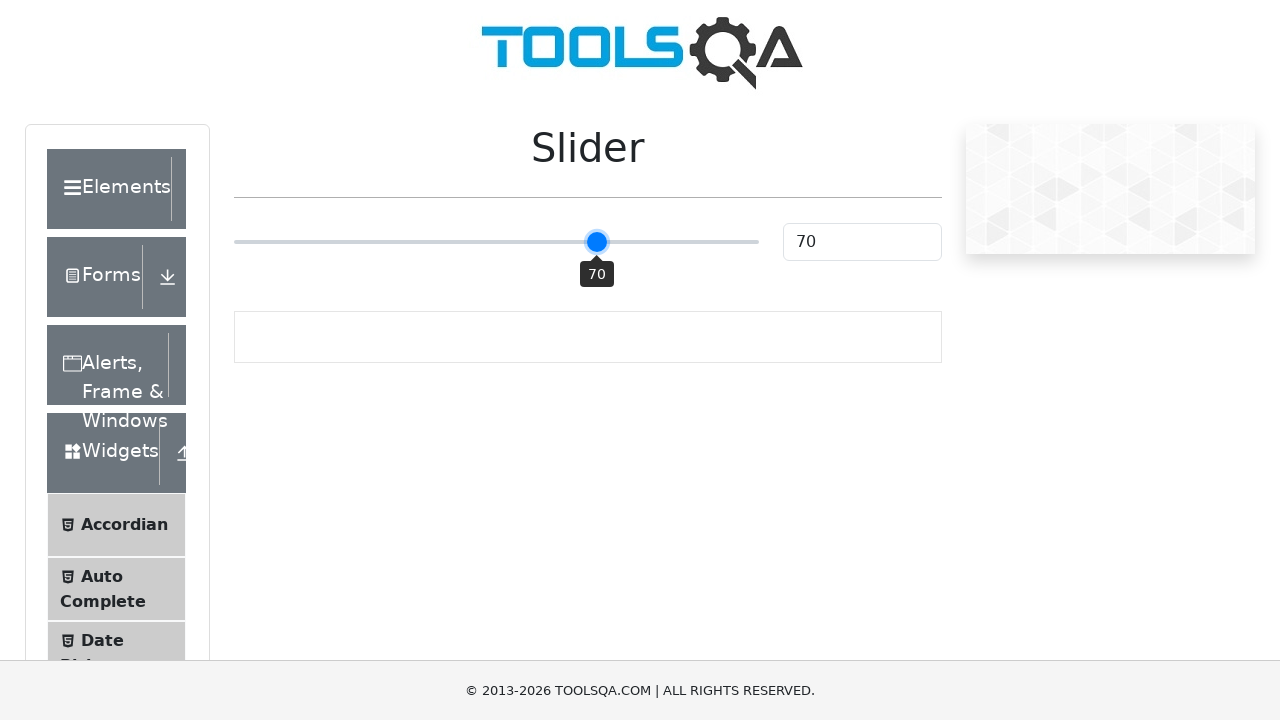

Mouse button released at (599, 242)
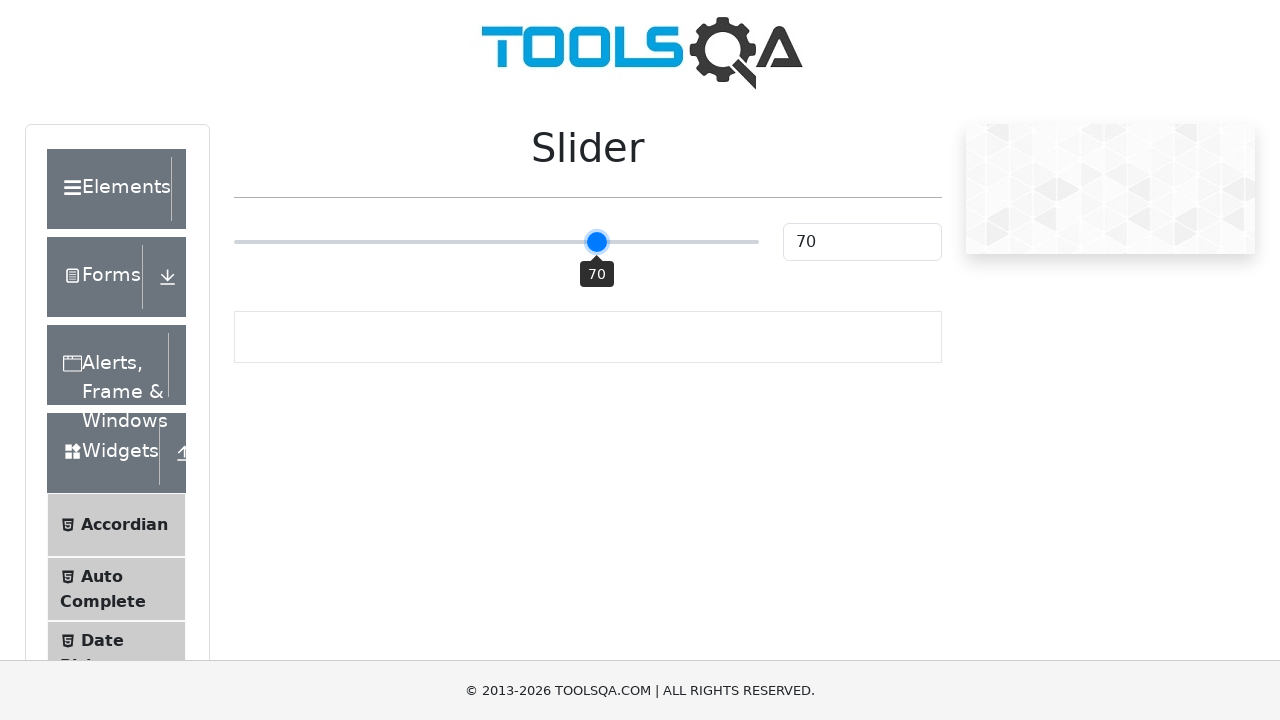

Slider value is now 70
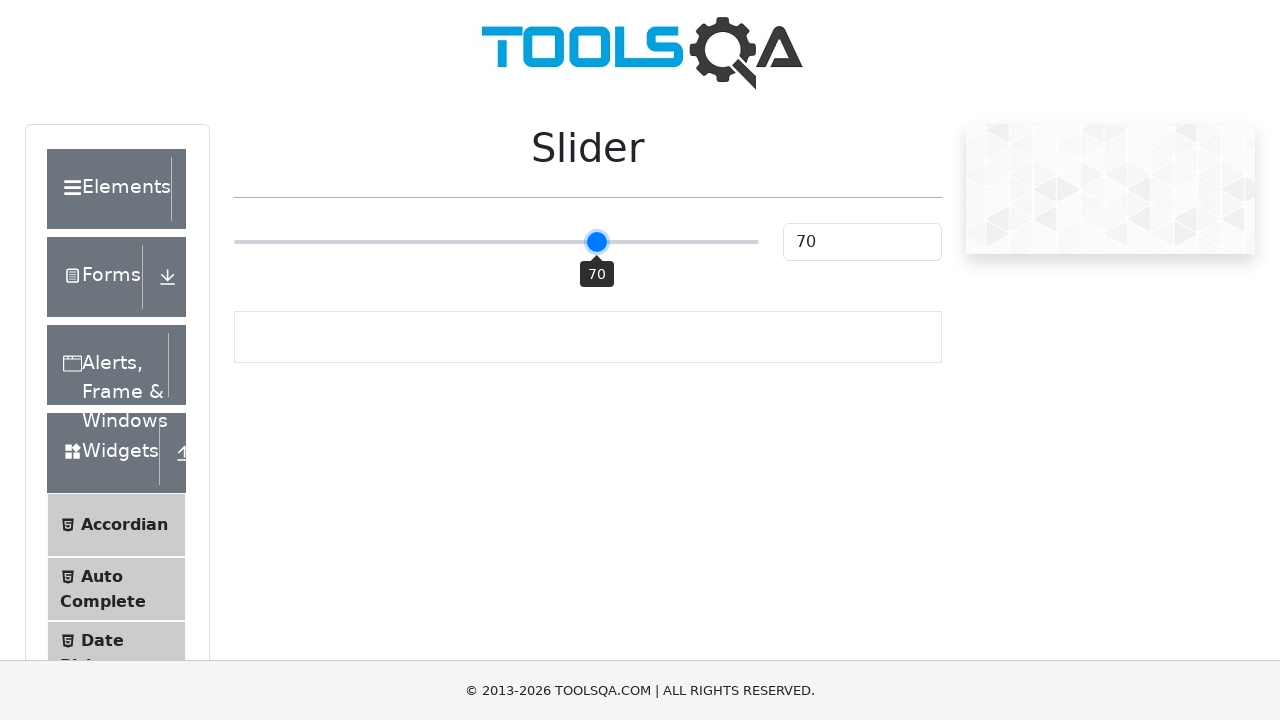

Clicked slider control
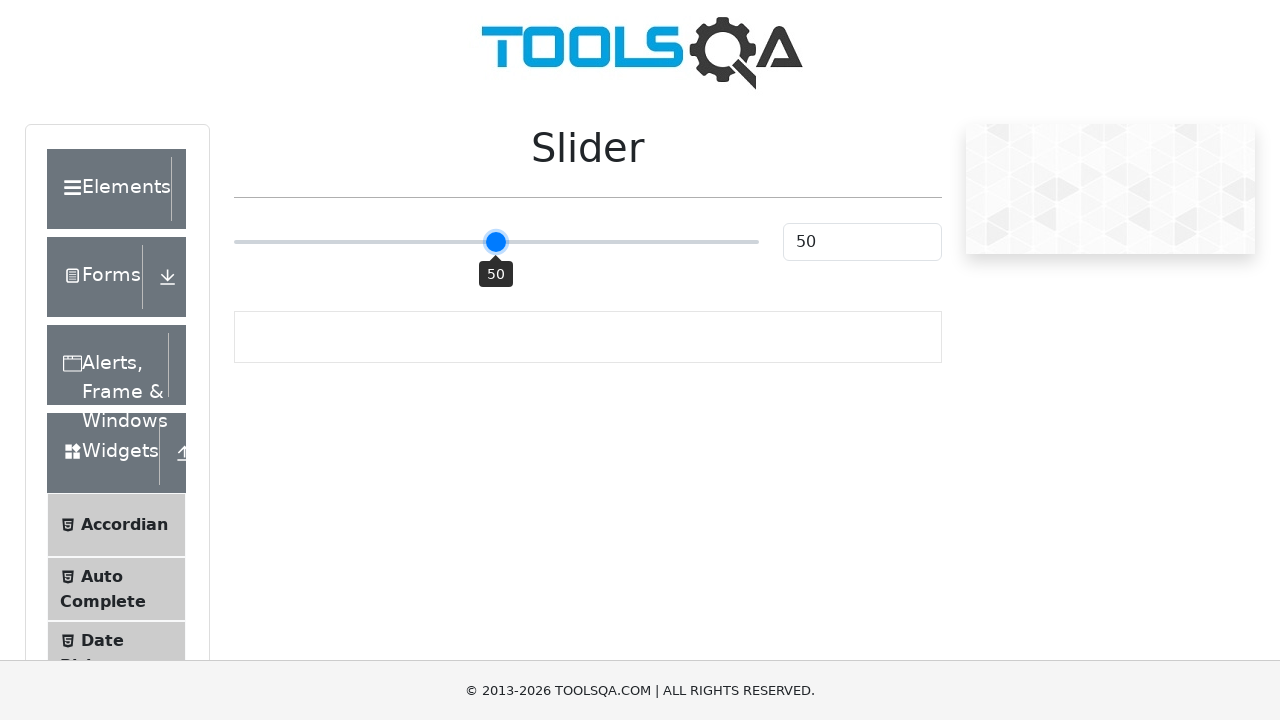

Moved mouse to slider position (offset: 103) at (599, 242)
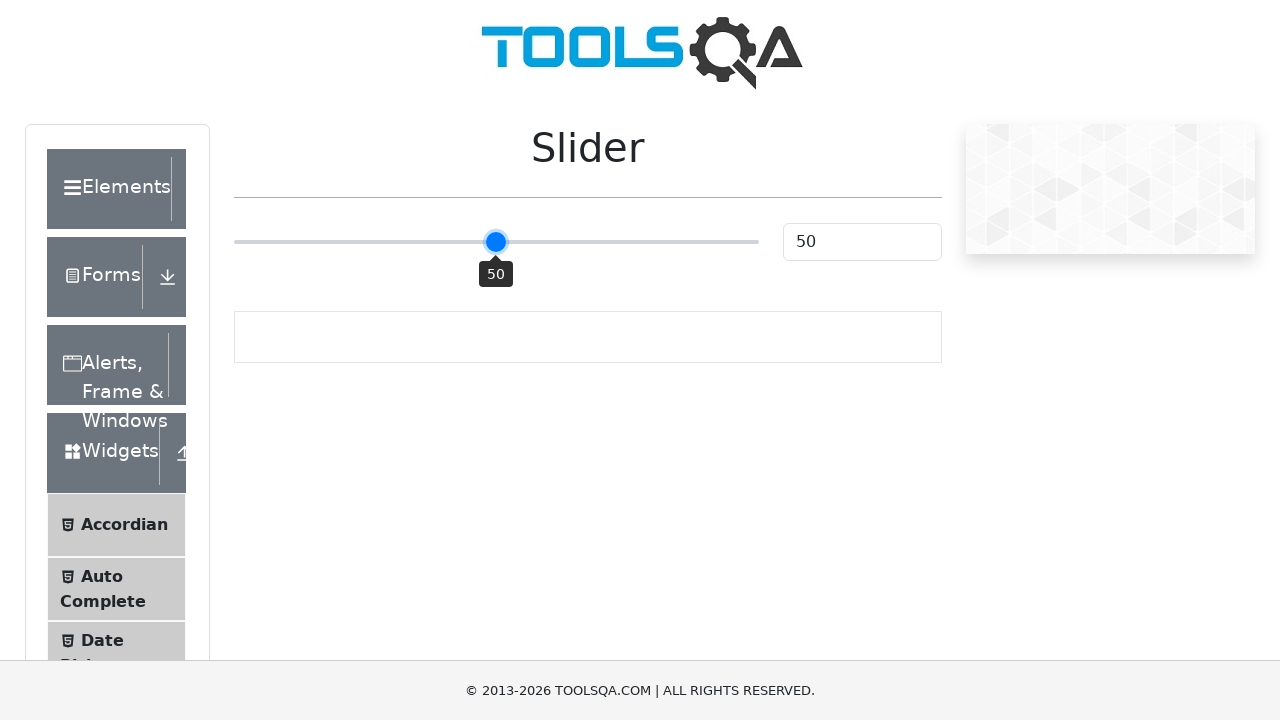

Mouse button pressed down on slider at (599, 242)
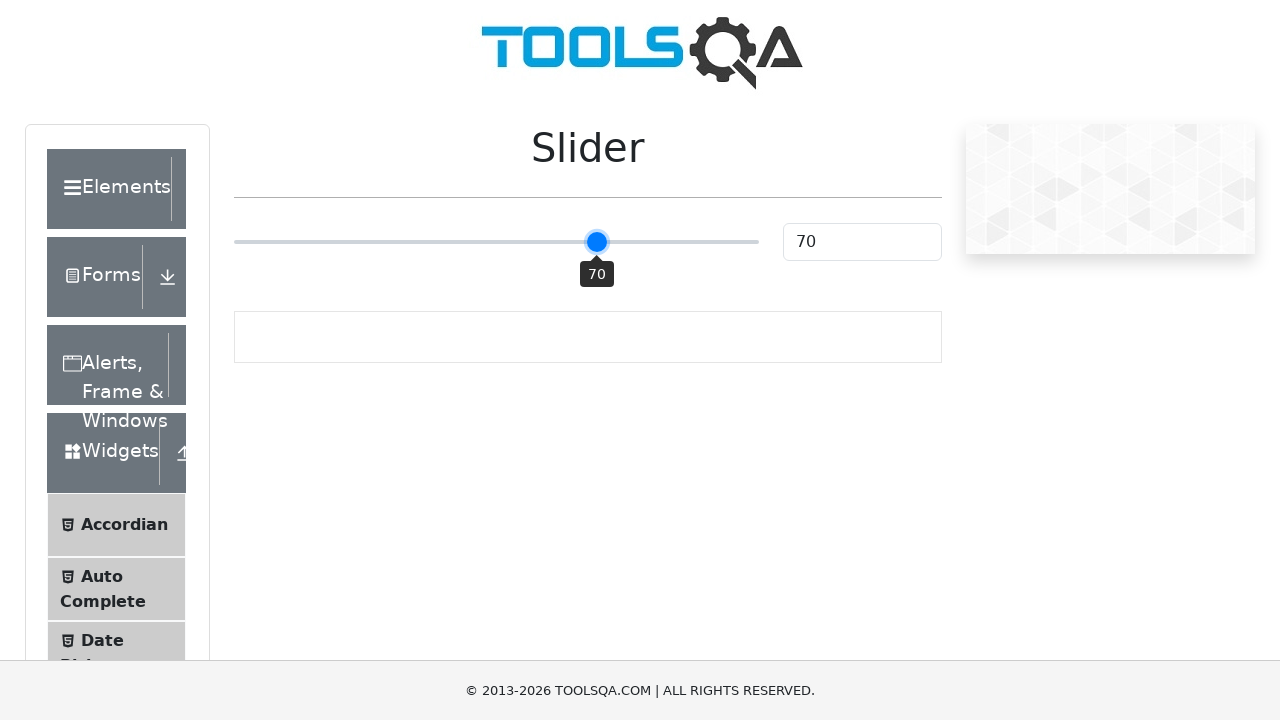

Dragged slider 5 pixels to the right at (604, 242)
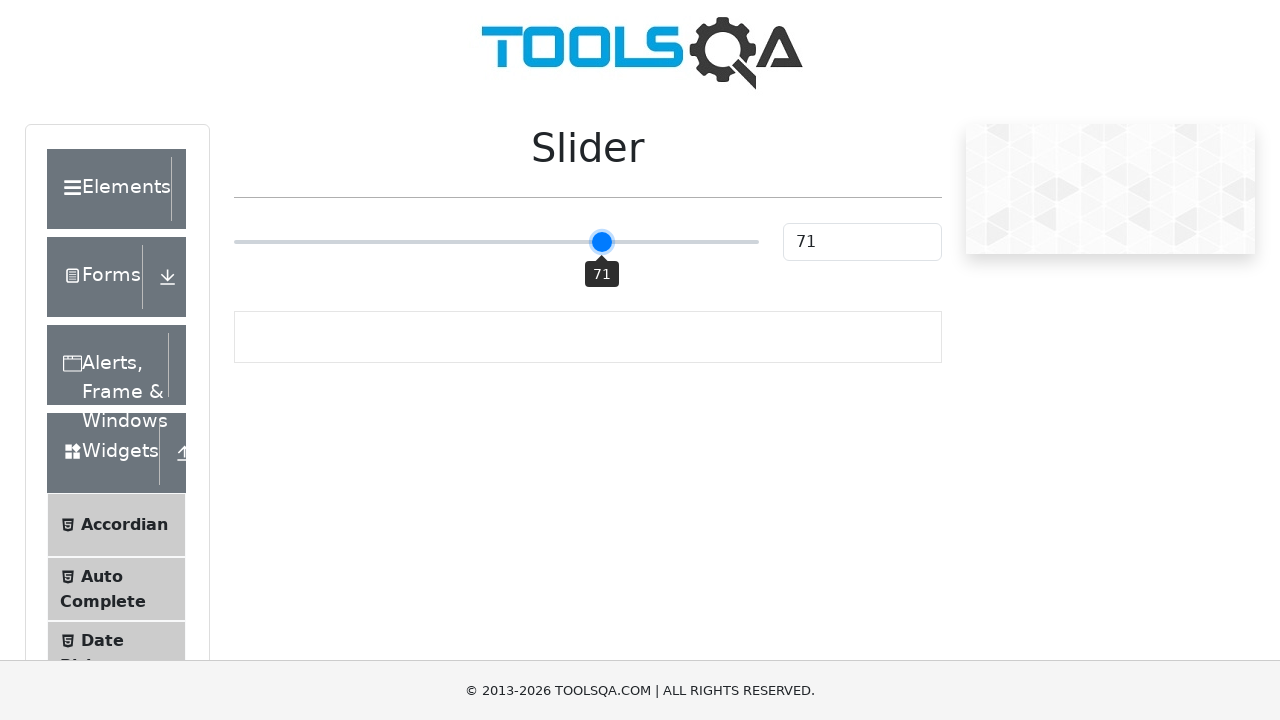

Mouse button released at (604, 242)
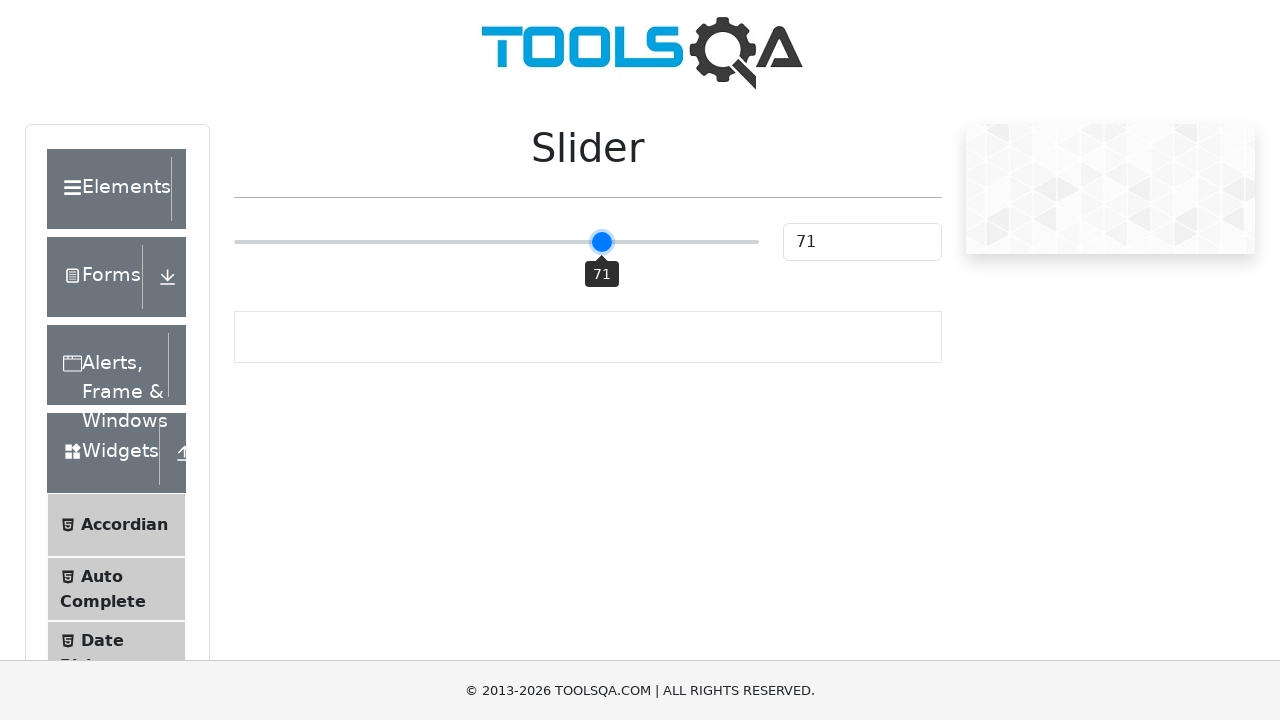

Slider value is now 71
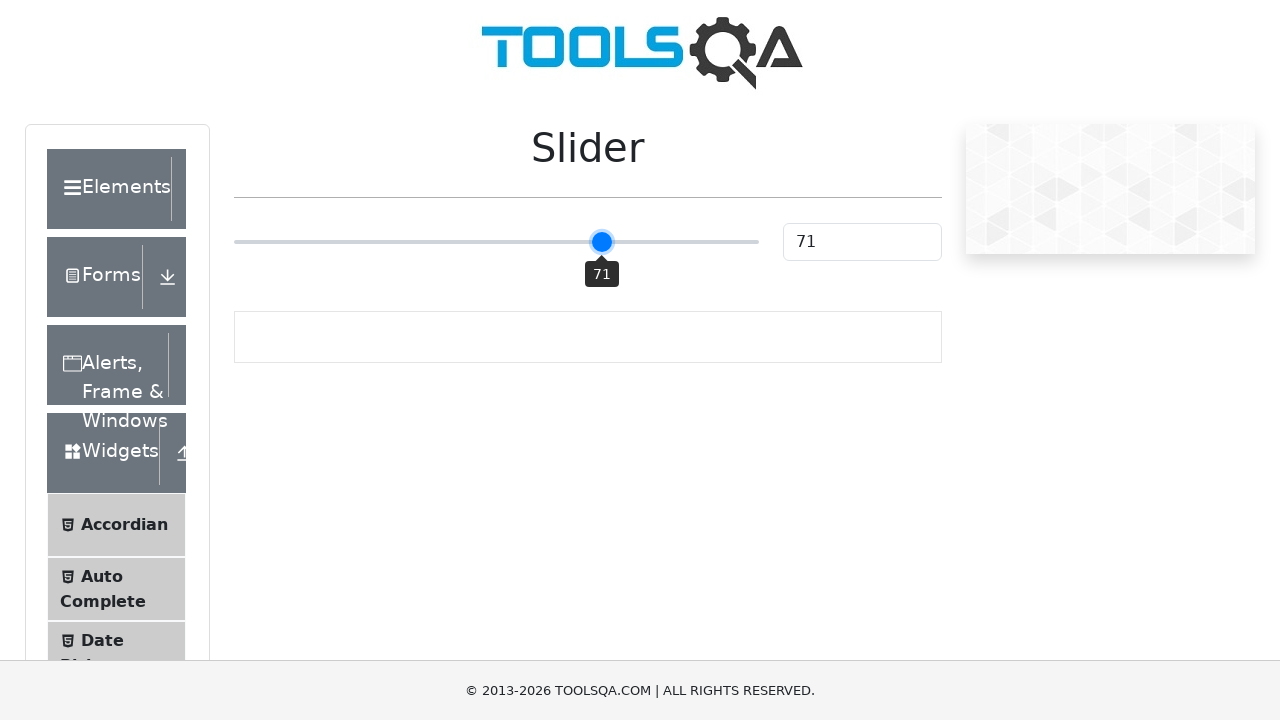

Slider value exceeded 70 threshold, stopped dragging
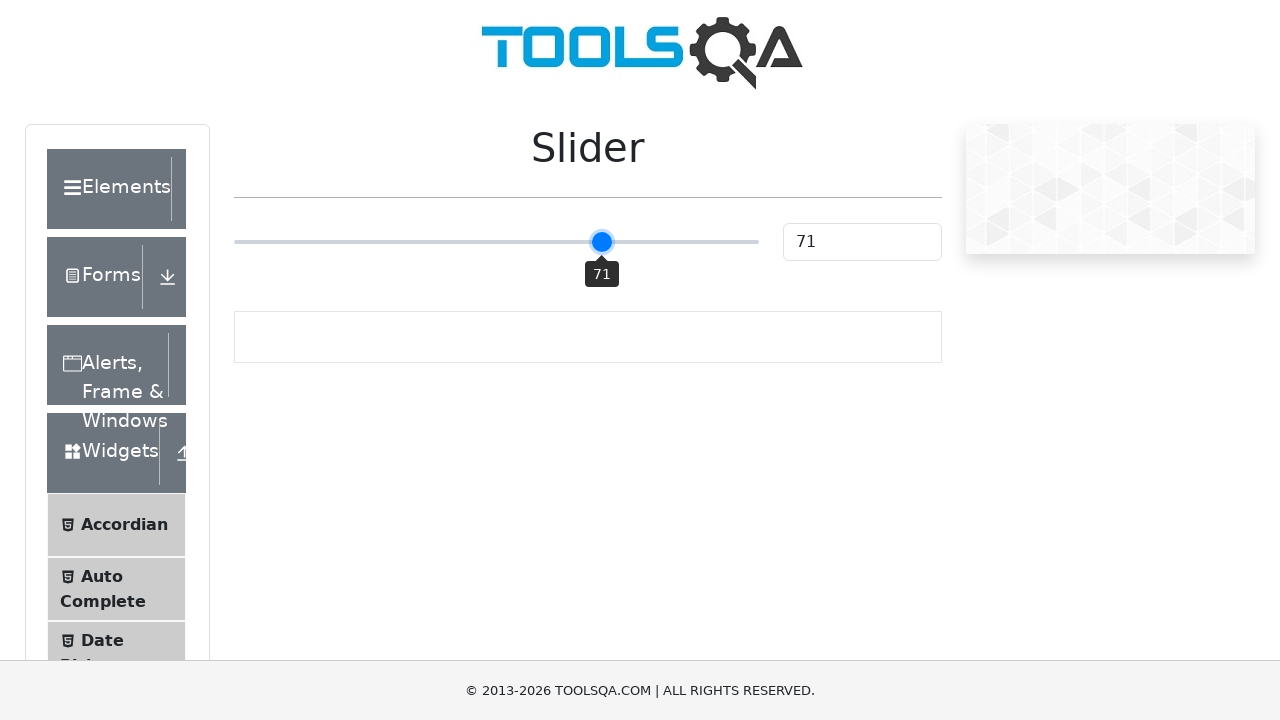

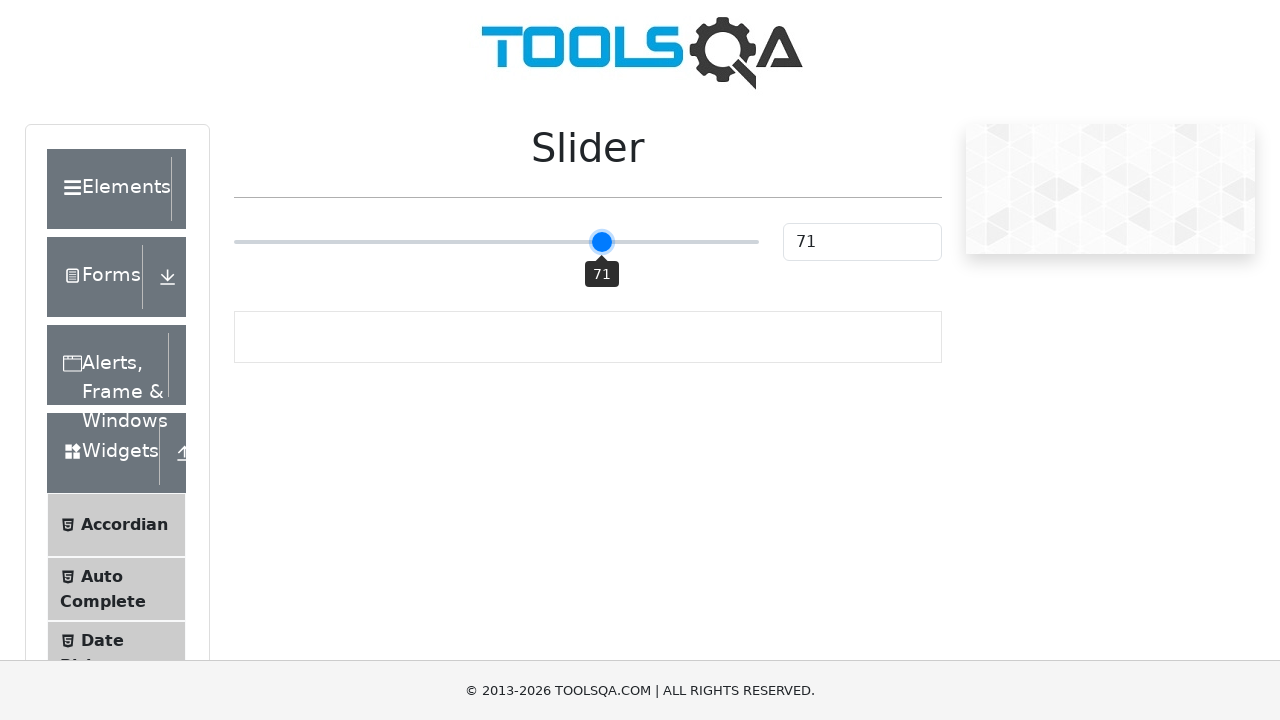